Automates playing the 2048 game by pressing arrow keys in a strategic pattern, attempting to merge tiles and achieve a high score. The script makes moves based on analyzing available merges in each direction.

Starting URL: http://2048game.com/

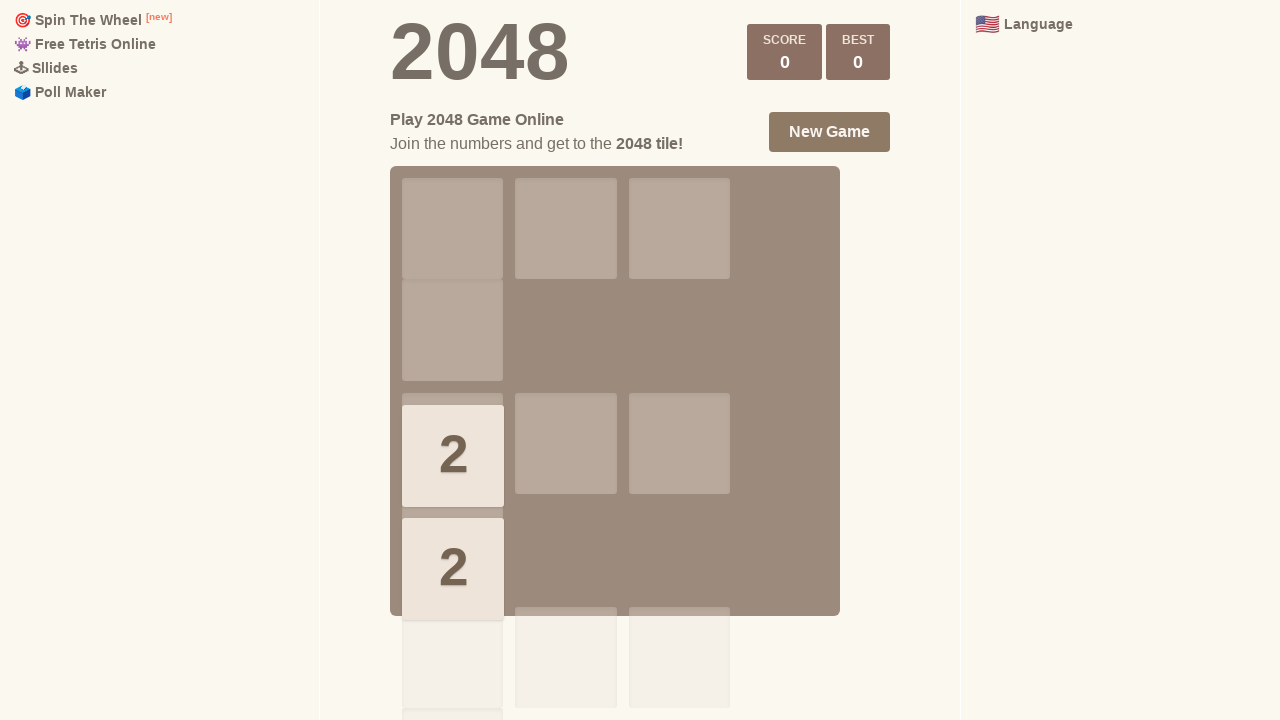

Game container loaded and ready
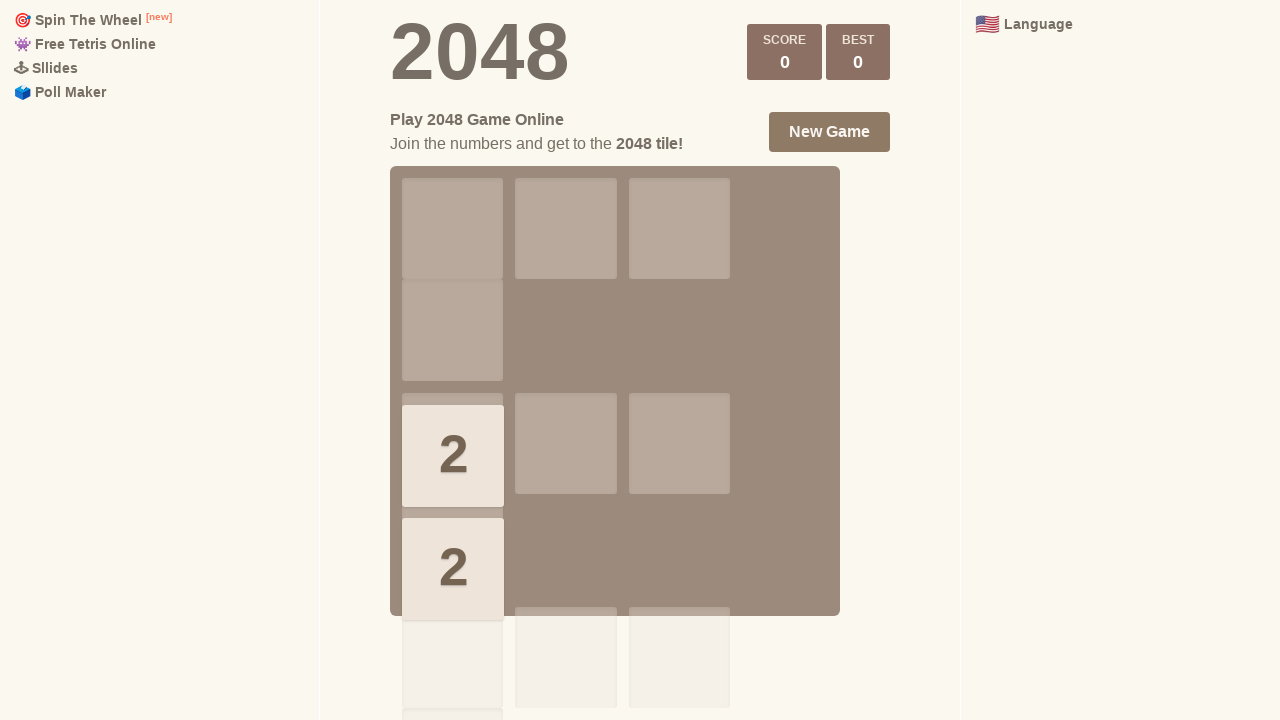

Round 1: Pressed ArrowUp
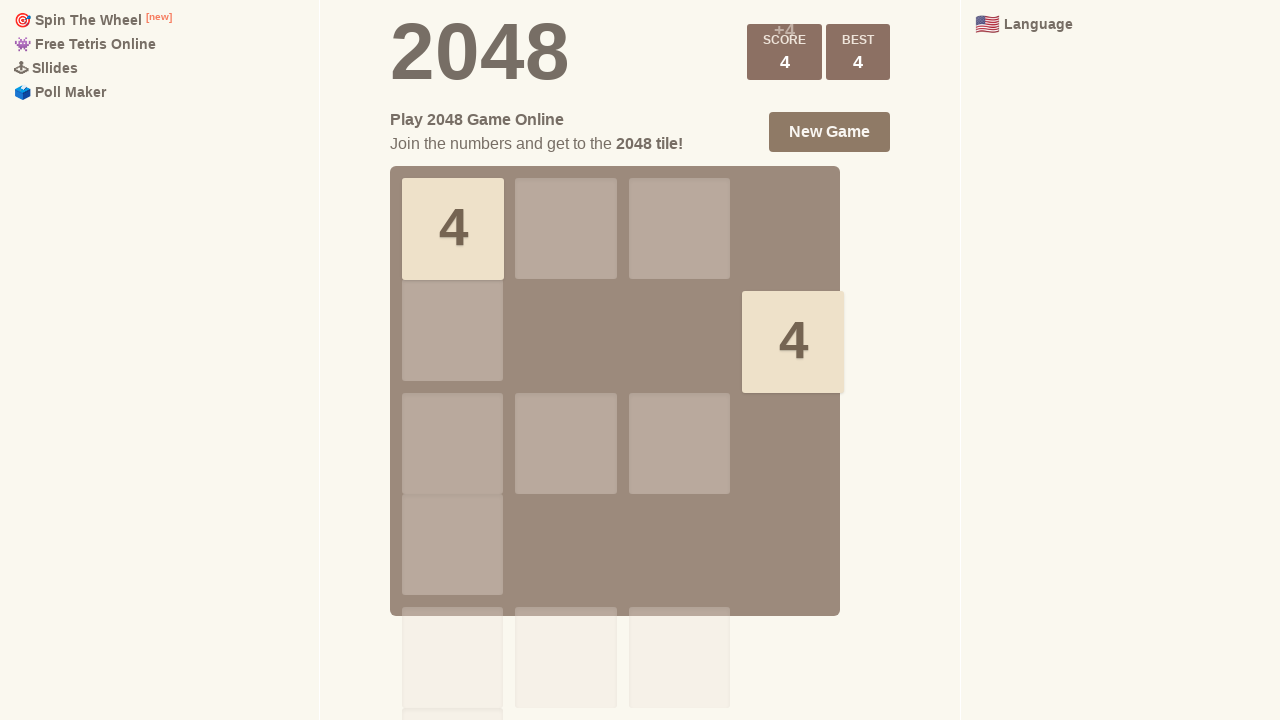

Round 1: Waited 200ms after ArrowUp
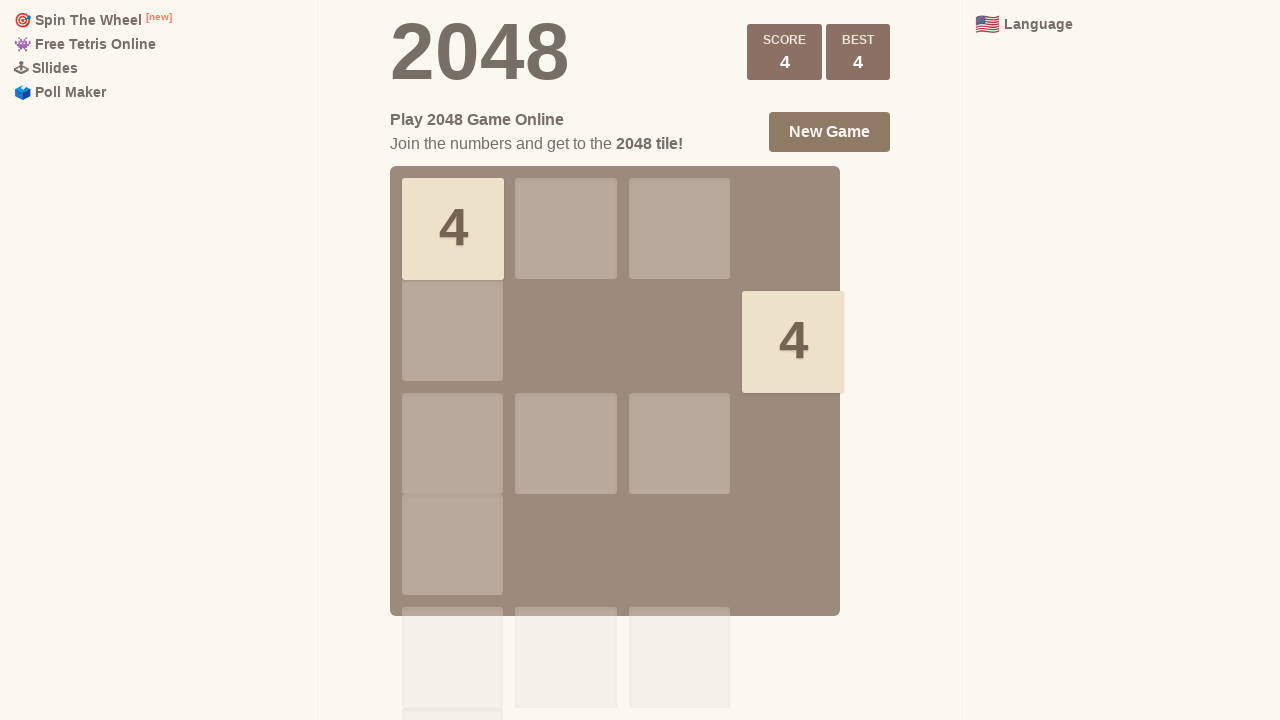

Round 1: Pressed ArrowLeft
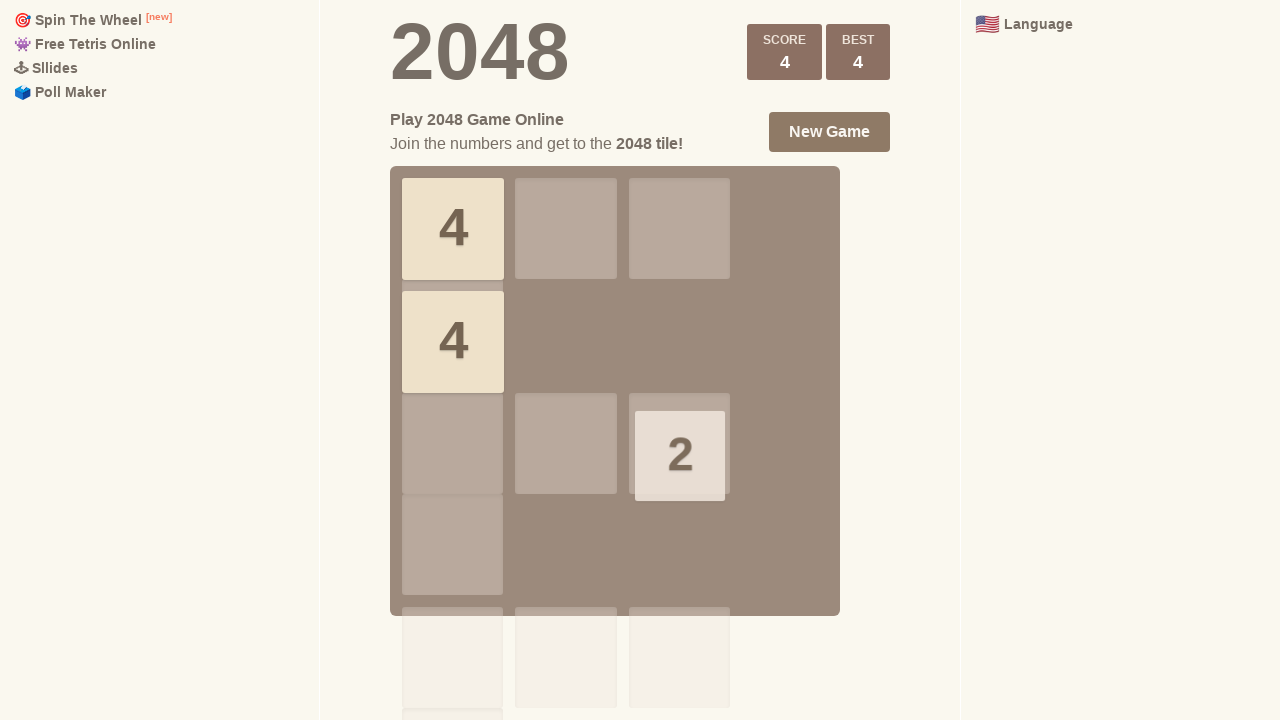

Round 1: Waited 200ms after ArrowLeft
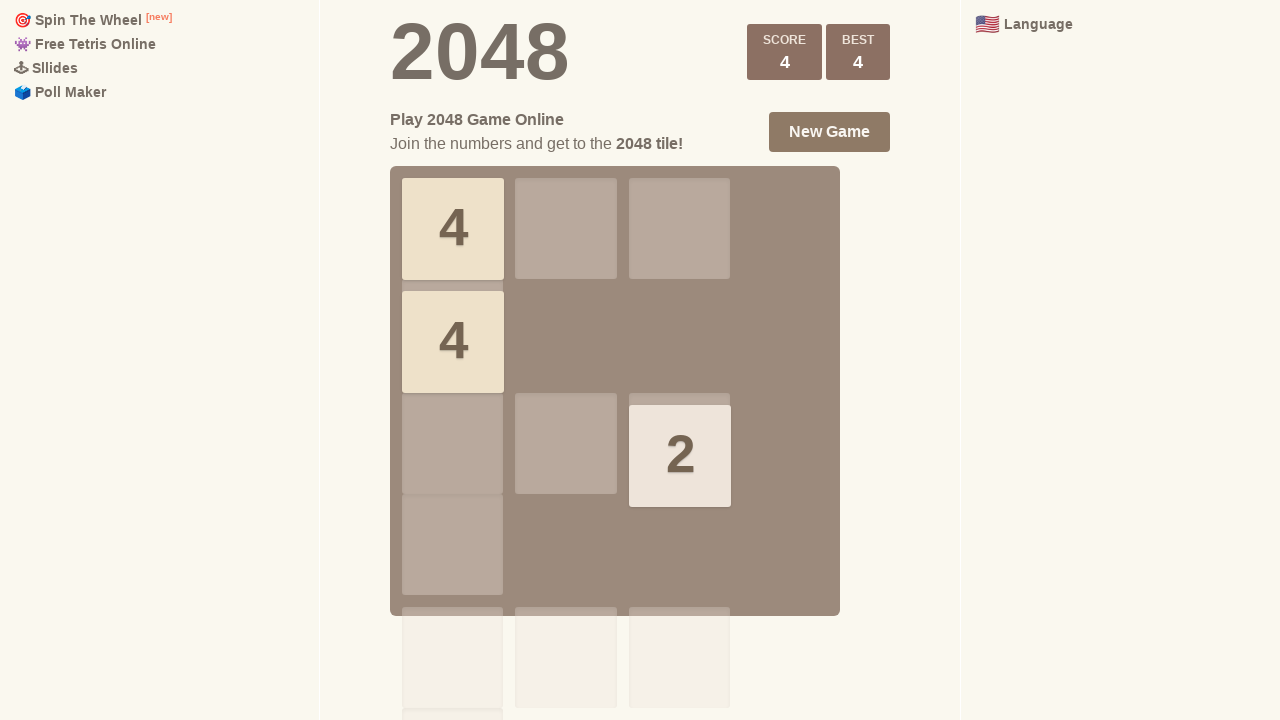

Round 1: Pressed ArrowDown
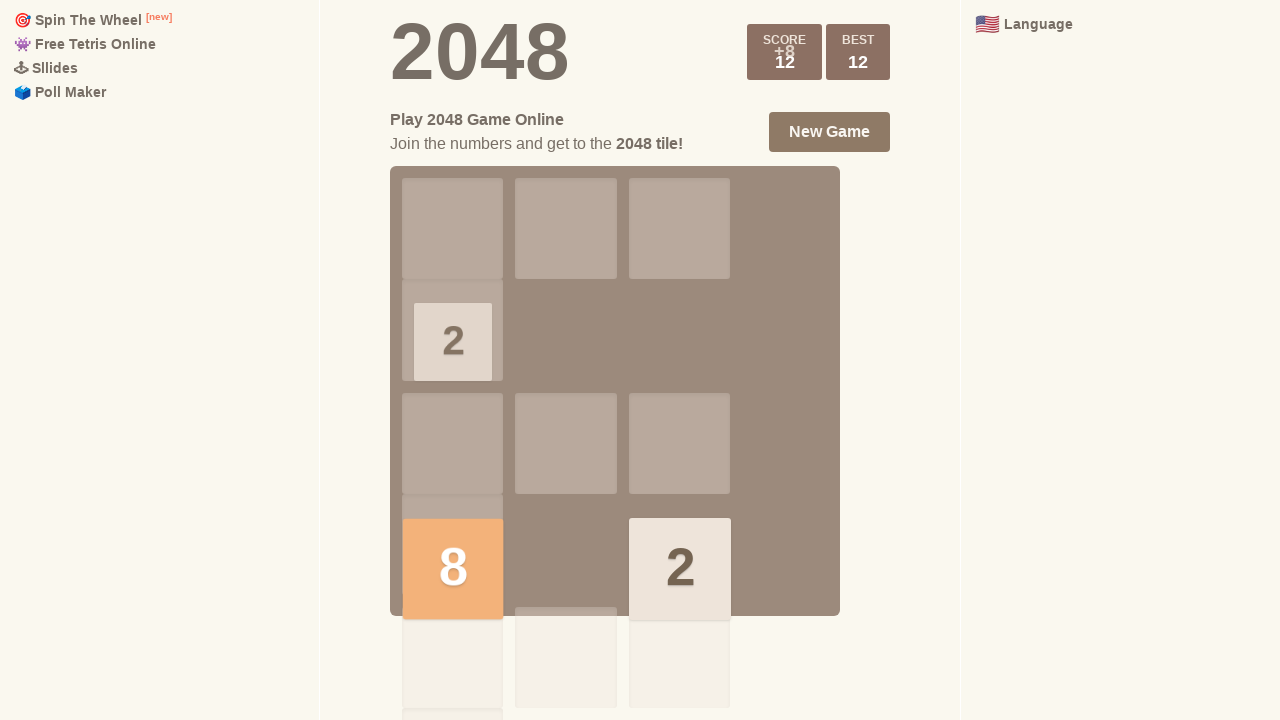

Round 1: Waited 200ms after ArrowDown
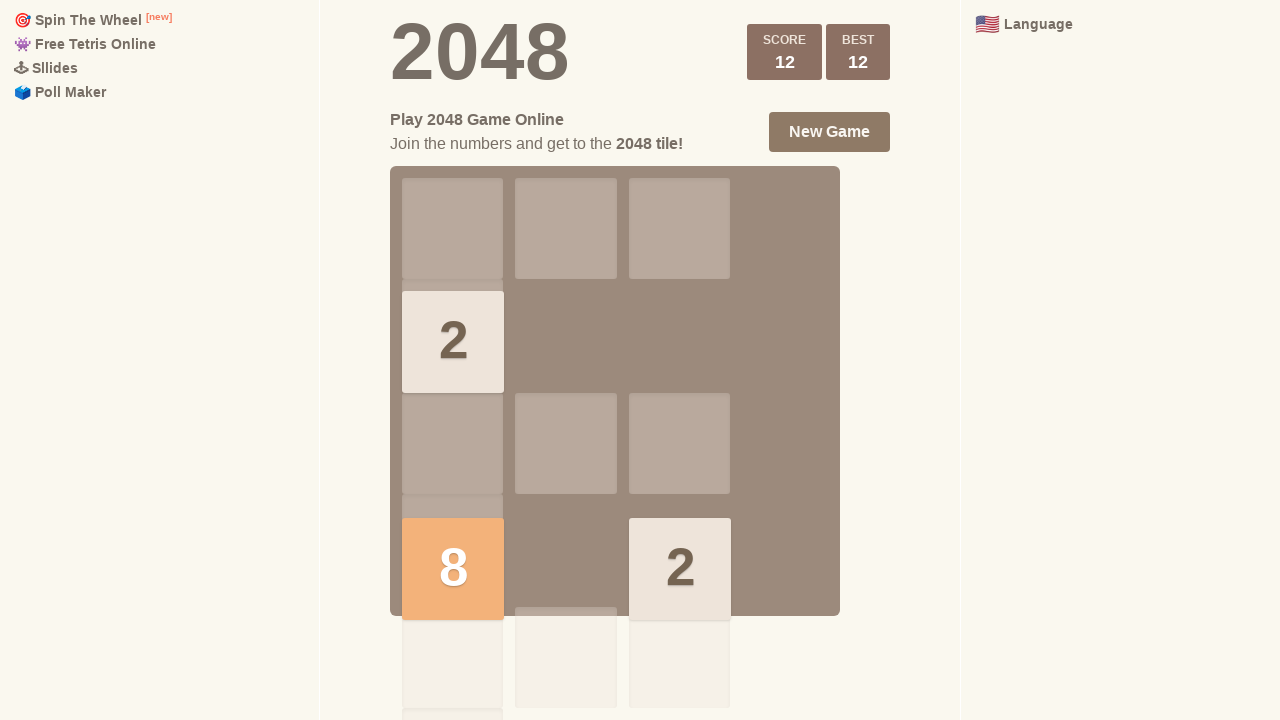

Round 1: Pressed ArrowLeft again
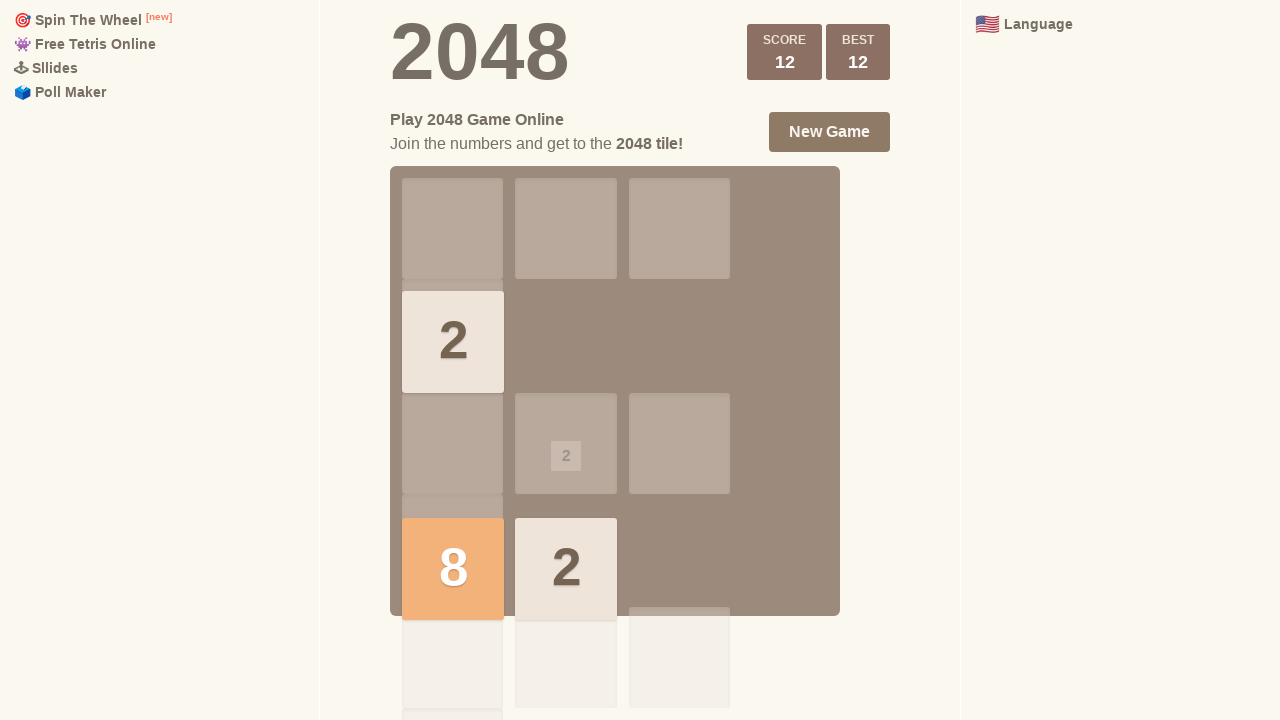

Round 1: Waited 200ms after second ArrowLeft
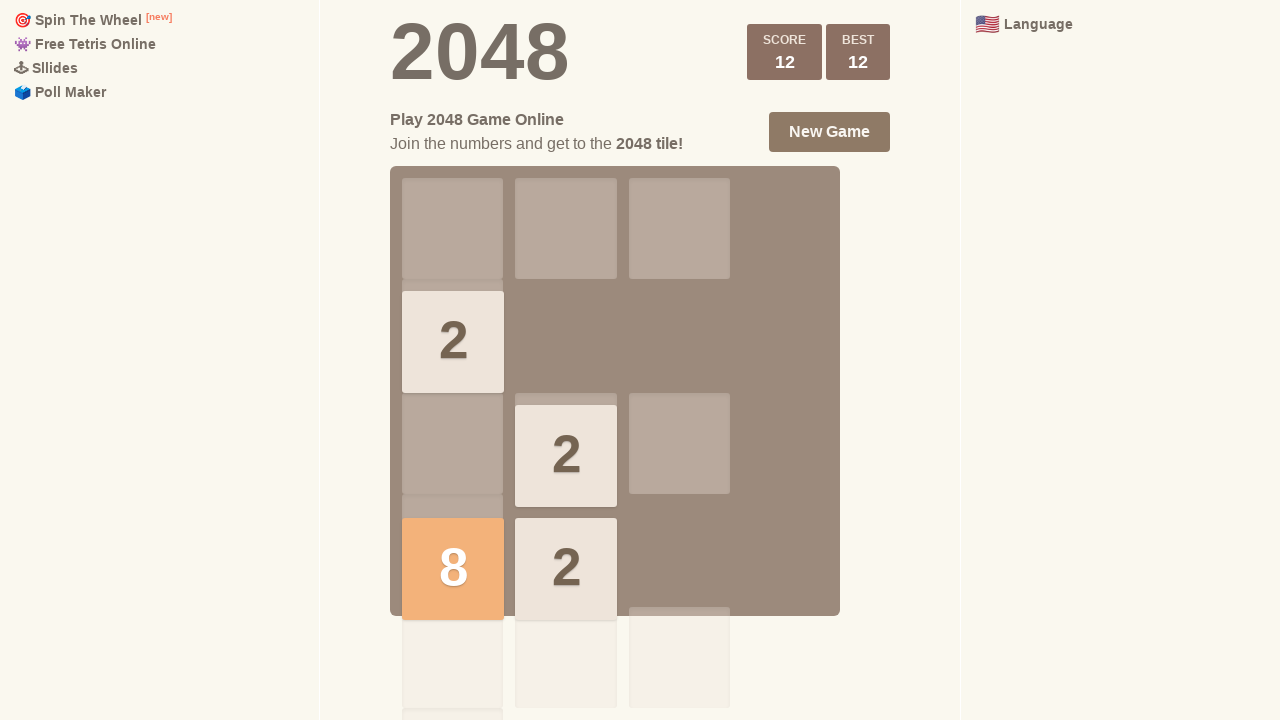

Round 2: Pressed ArrowUp
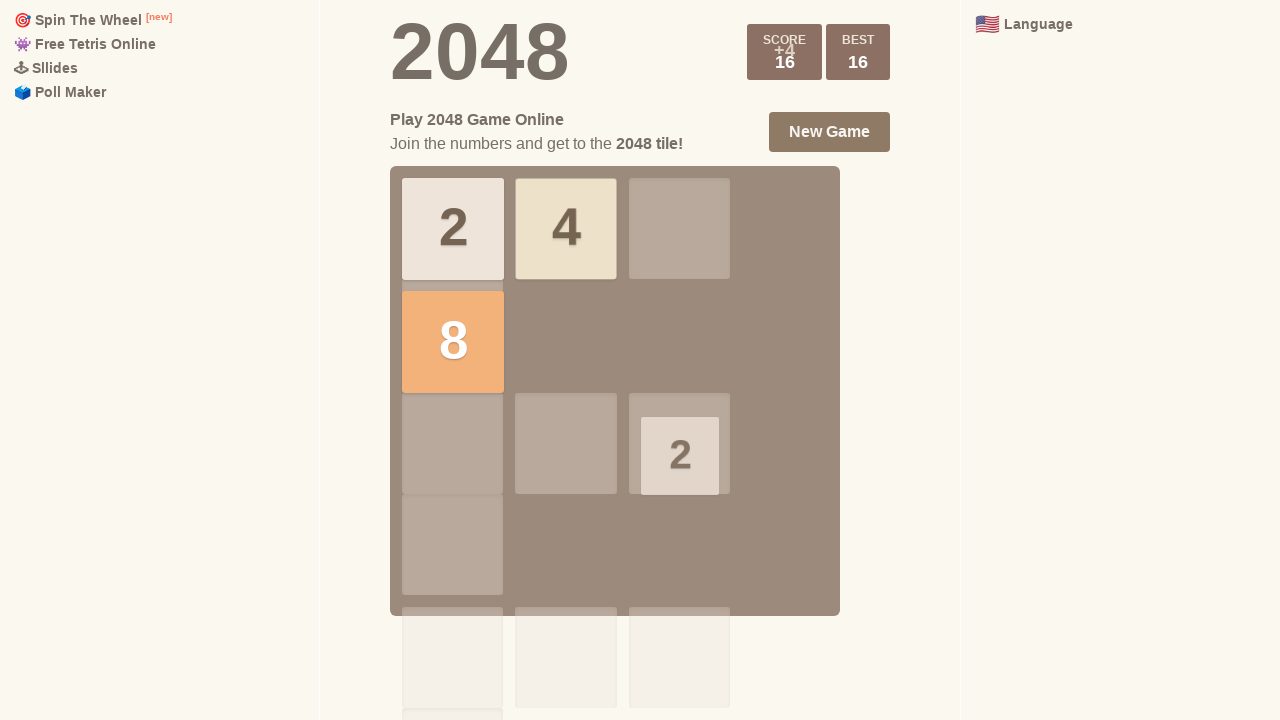

Round 2: Waited 200ms after ArrowUp
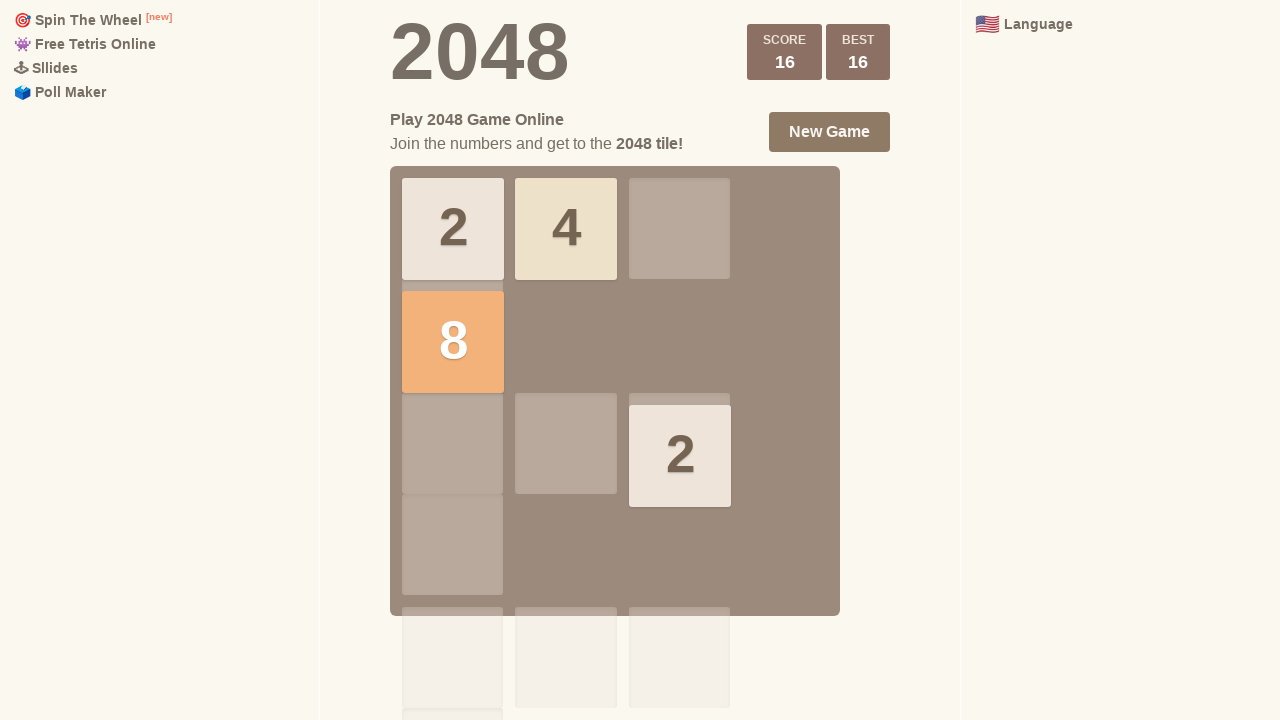

Round 2: Pressed ArrowLeft
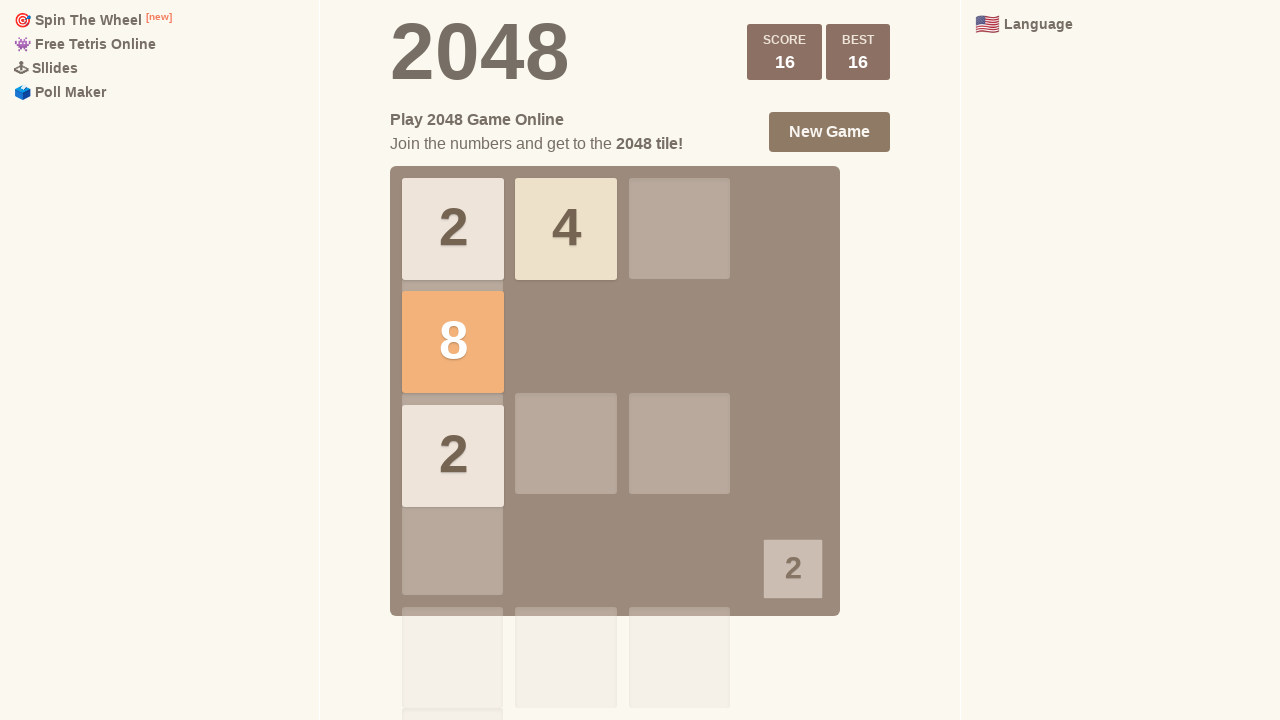

Round 2: Waited 200ms after ArrowLeft
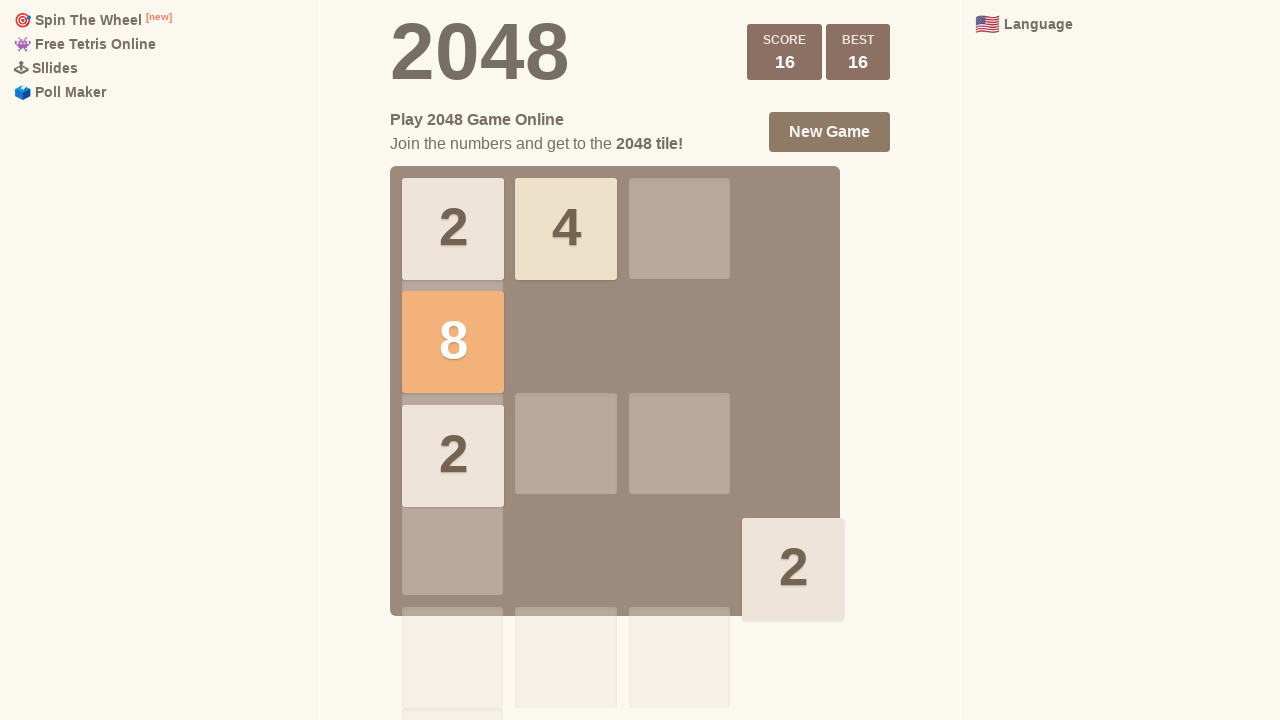

Round 2: Pressed ArrowDown
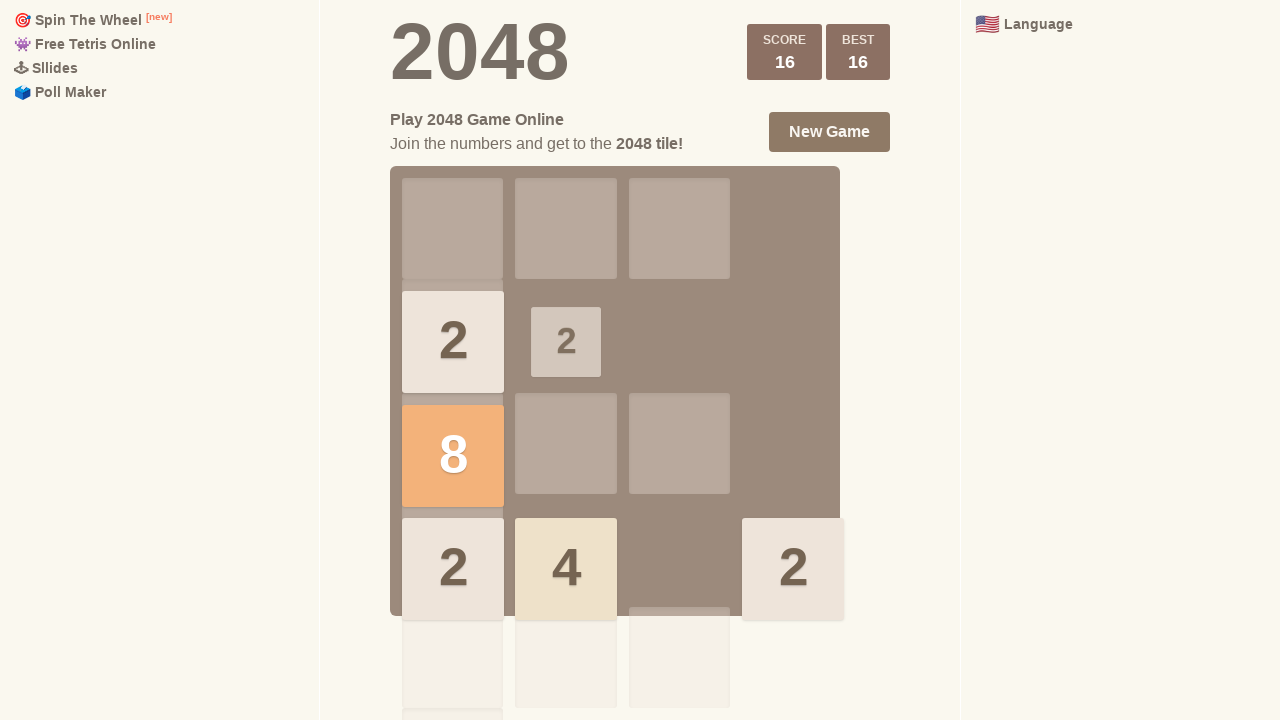

Round 2: Waited 200ms after ArrowDown
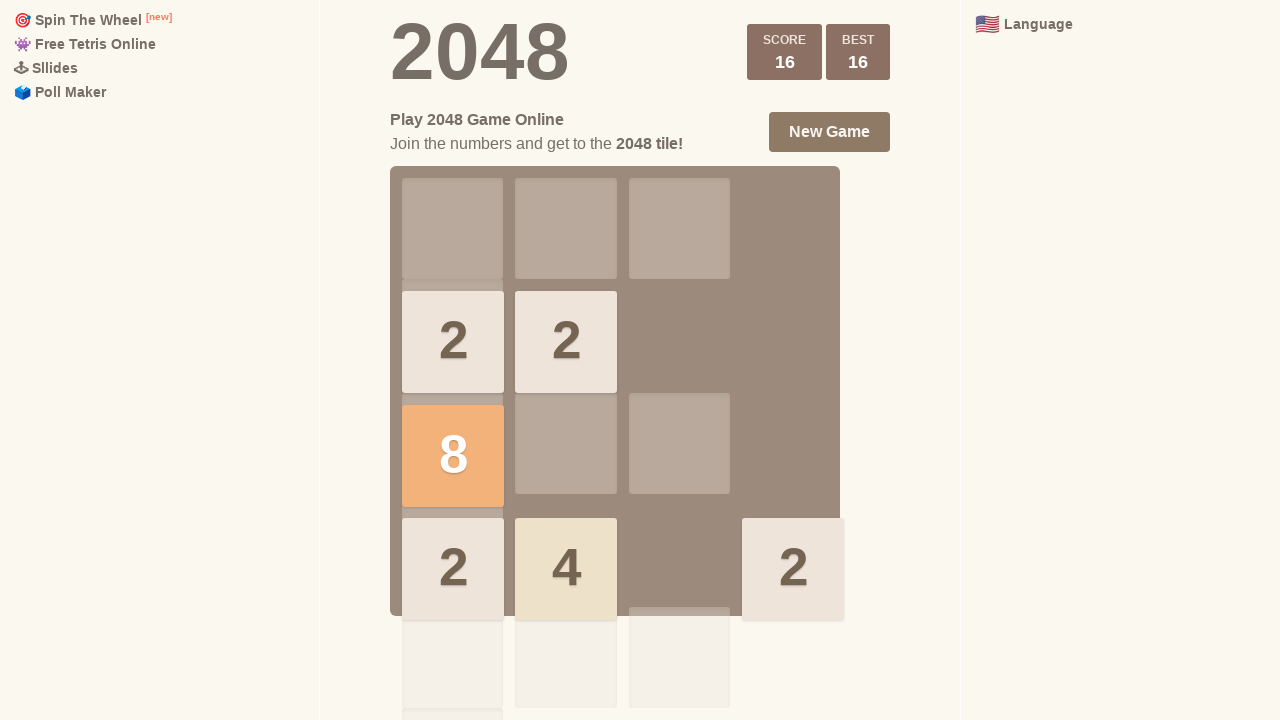

Round 2: Pressed ArrowLeft again
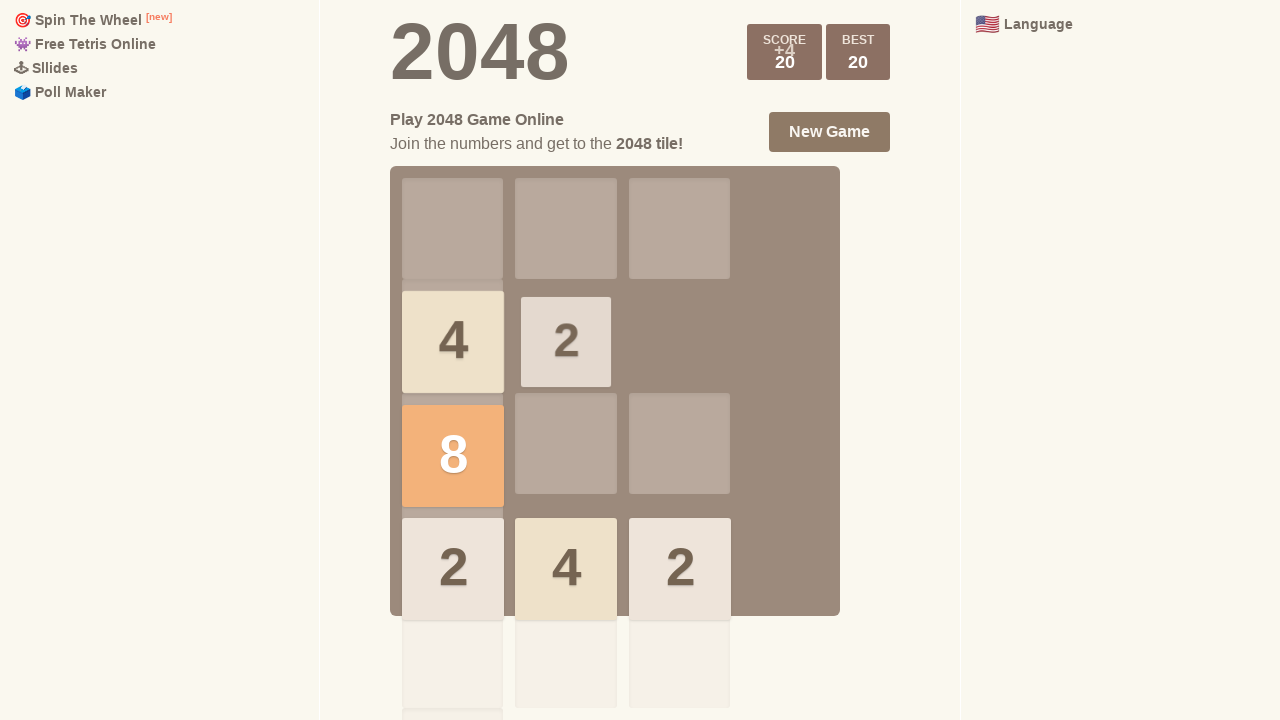

Round 2: Waited 200ms after second ArrowLeft
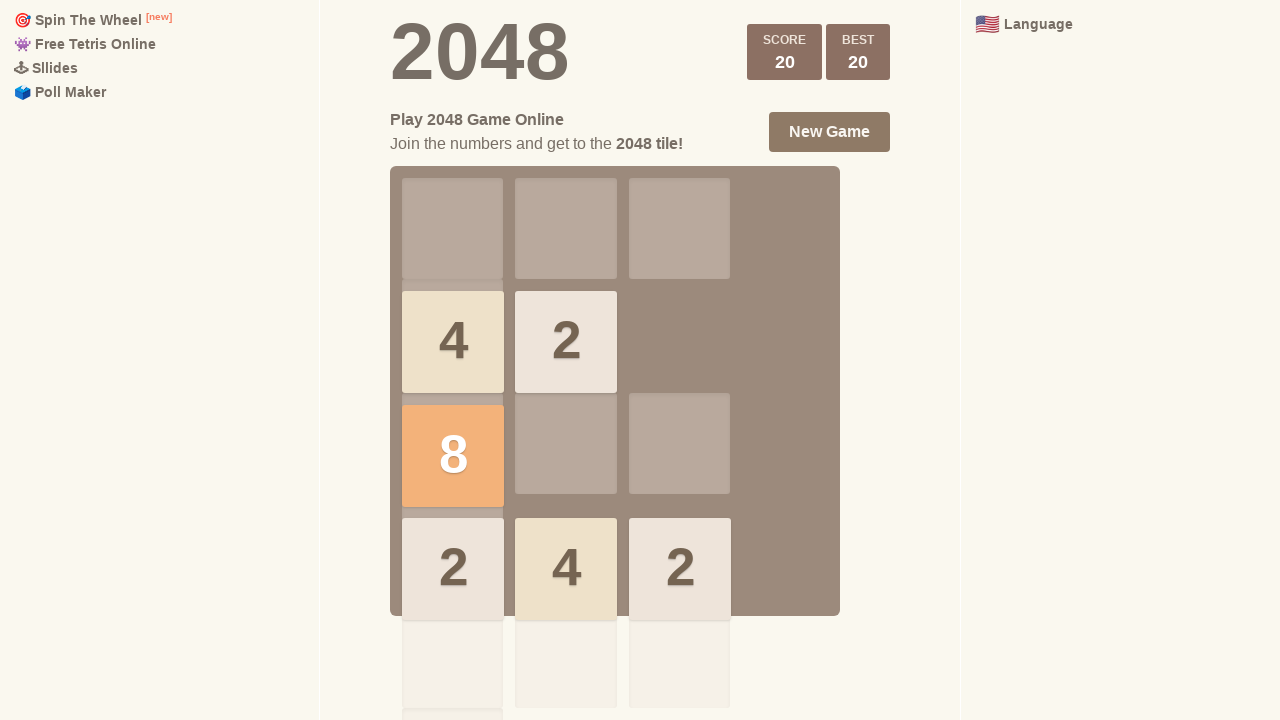

Round 3: Pressed ArrowUp
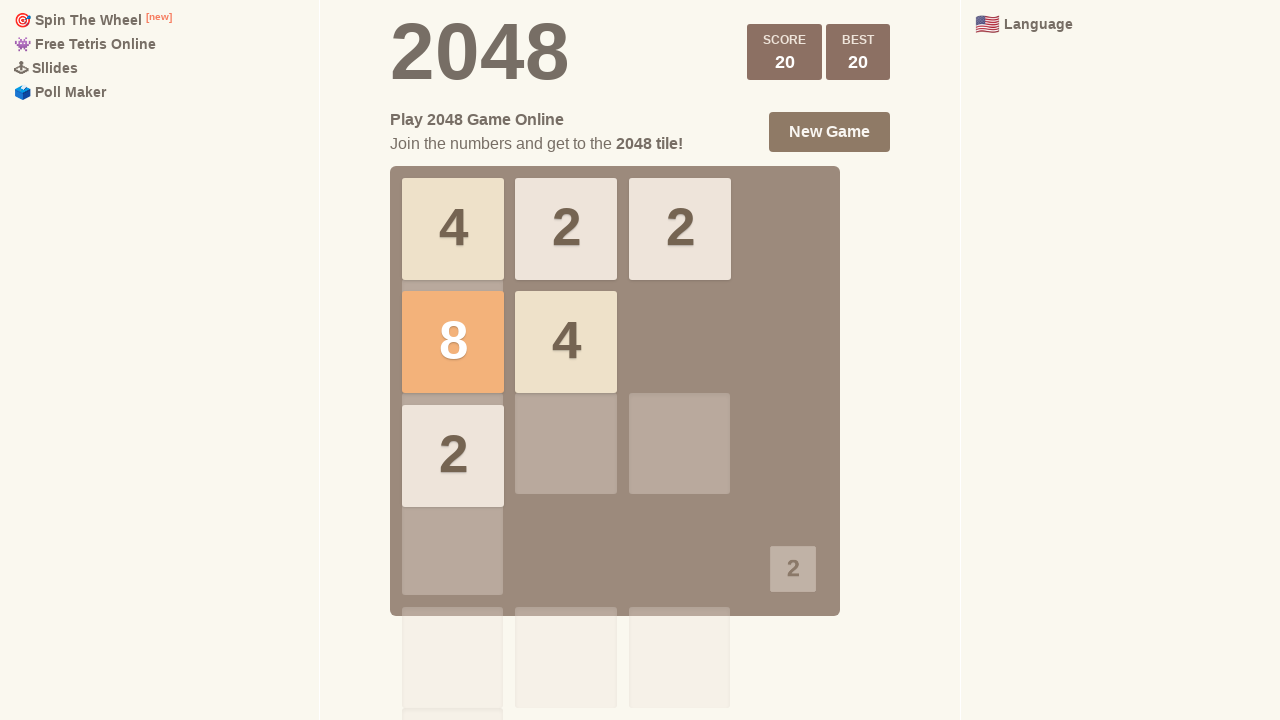

Round 3: Waited 200ms after ArrowUp
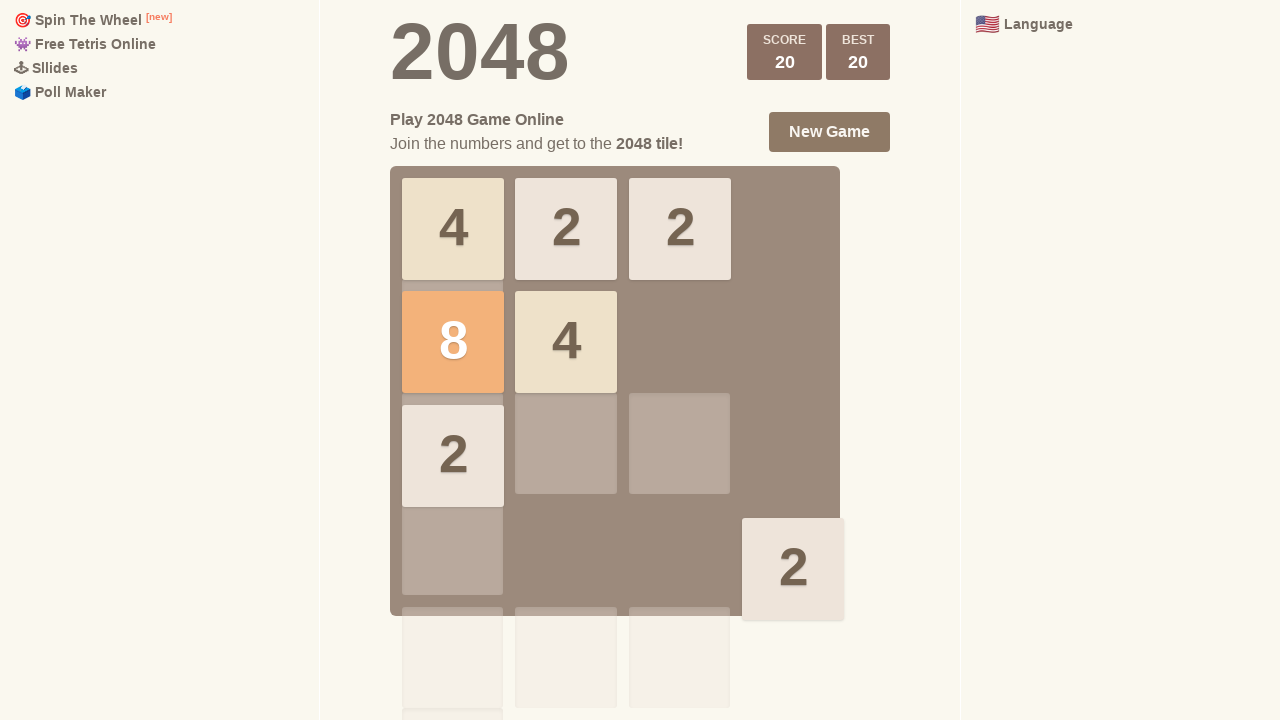

Round 3: Pressed ArrowLeft
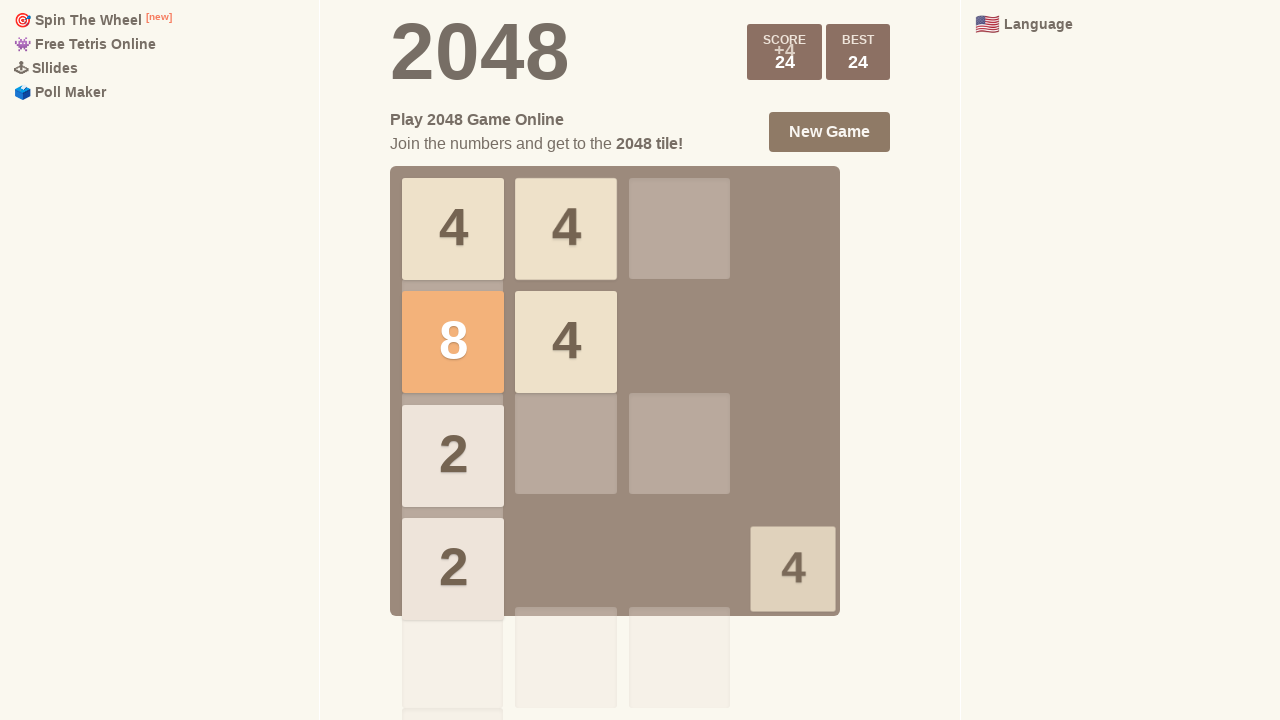

Round 3: Waited 200ms after ArrowLeft
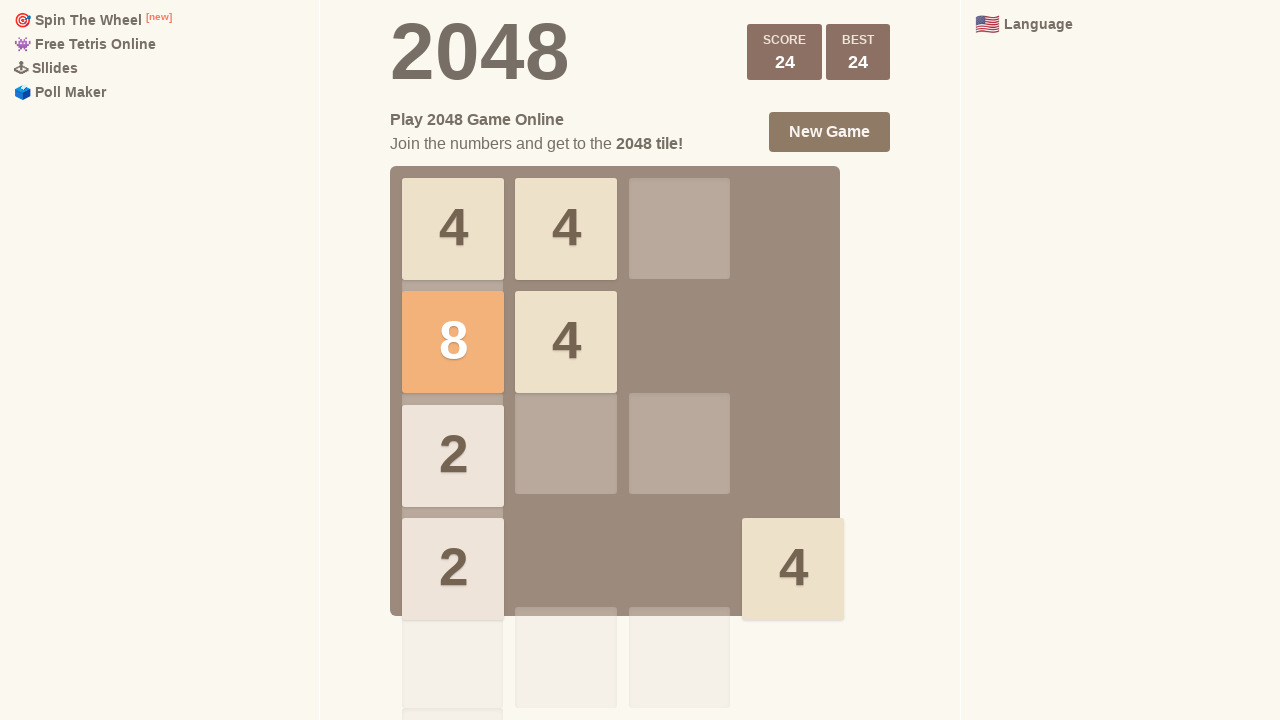

Round 3: Pressed ArrowDown
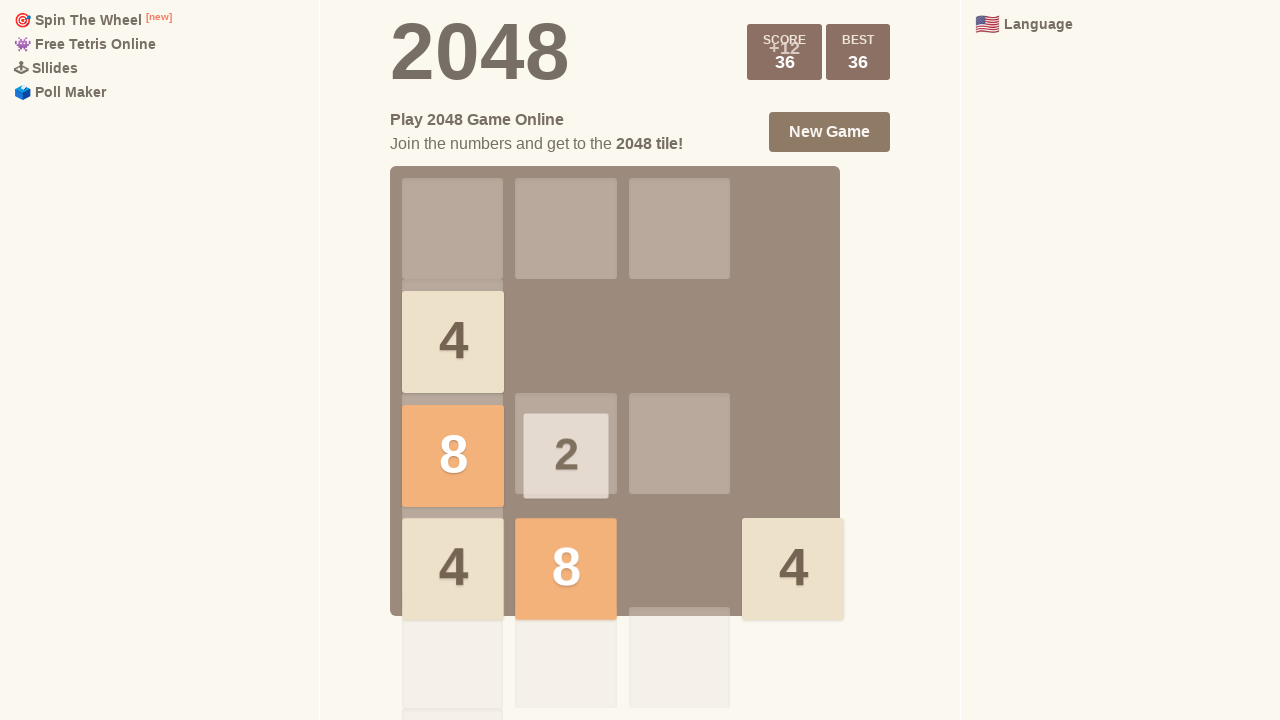

Round 3: Waited 200ms after ArrowDown
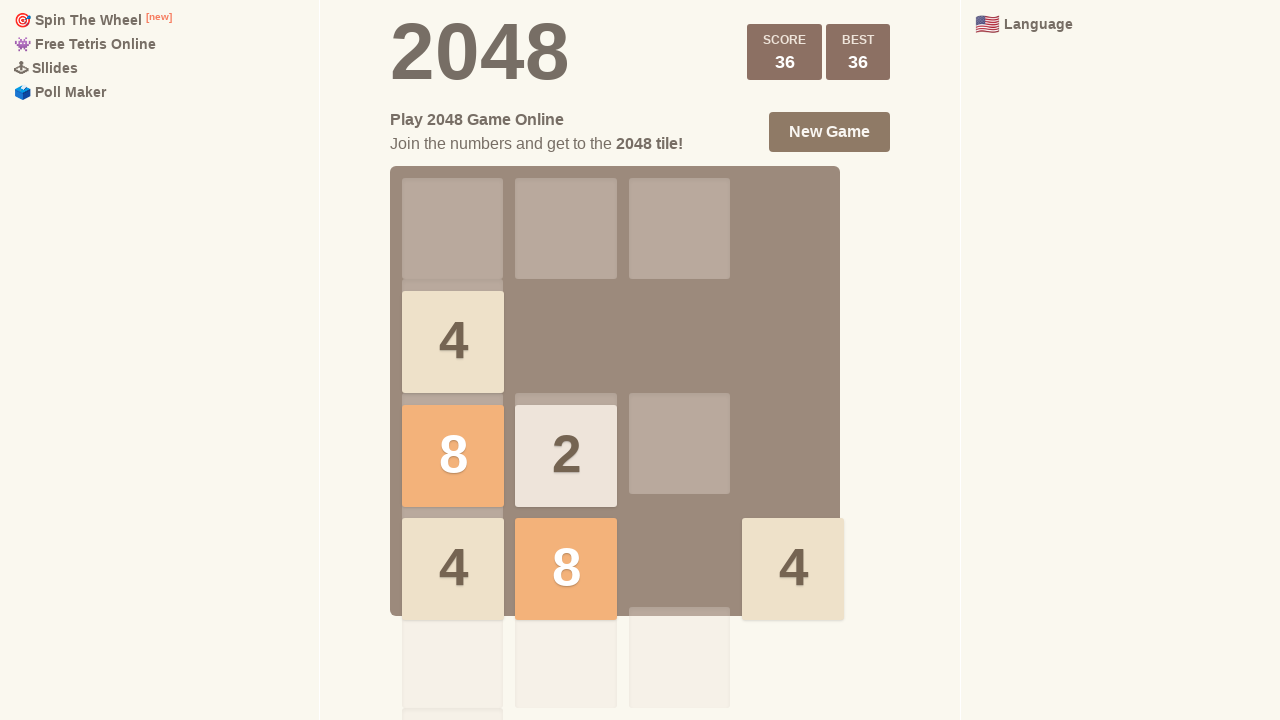

Round 3: Pressed ArrowLeft again
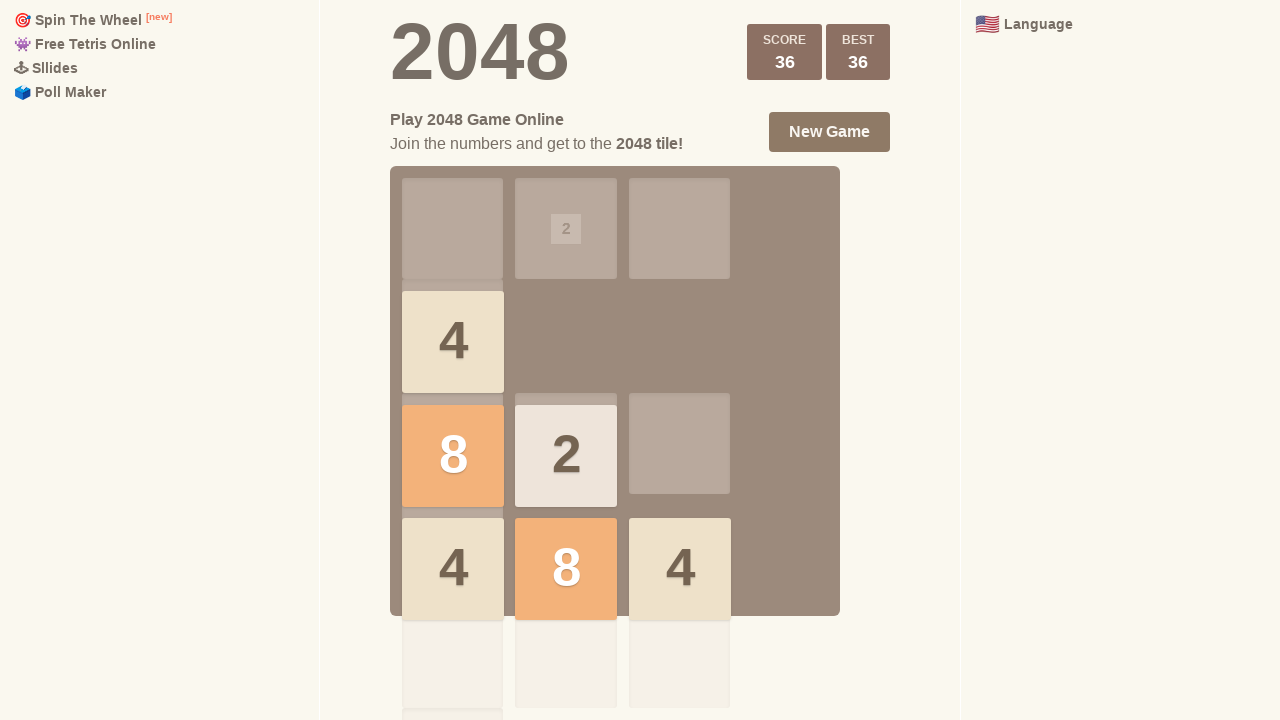

Round 3: Waited 200ms after second ArrowLeft
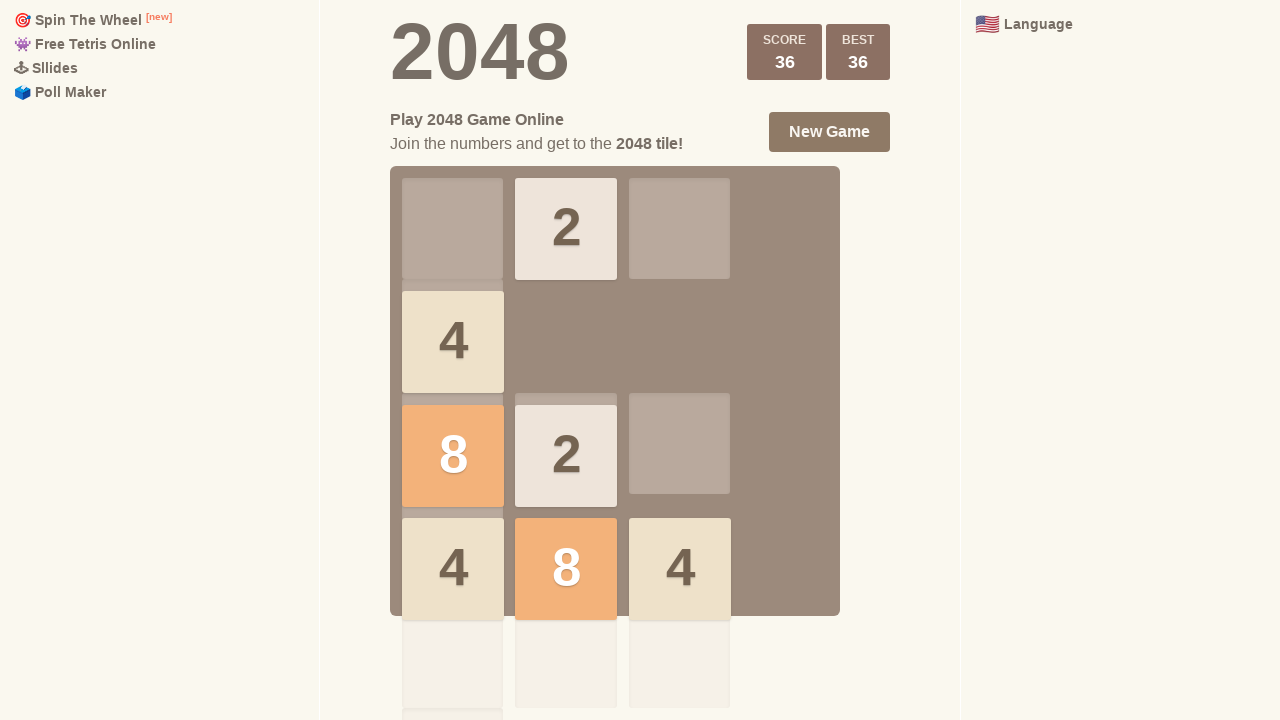

Round 4: Pressed ArrowUp
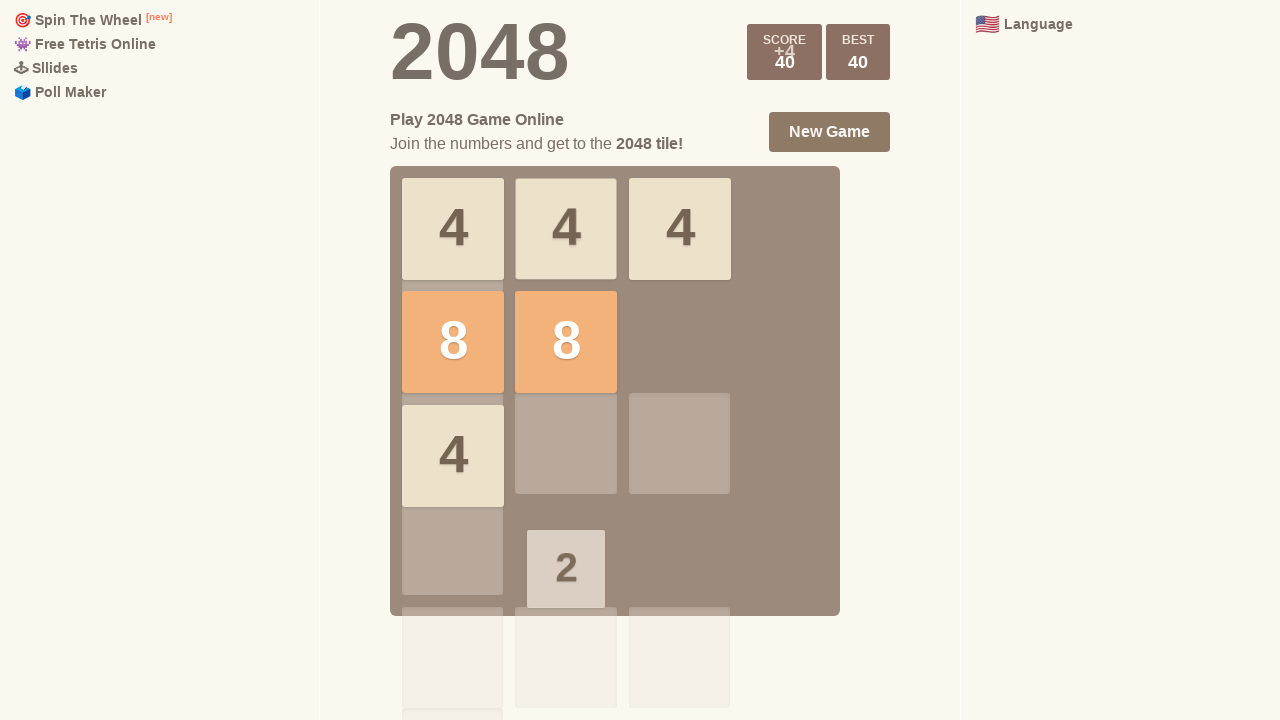

Round 4: Waited 200ms after ArrowUp
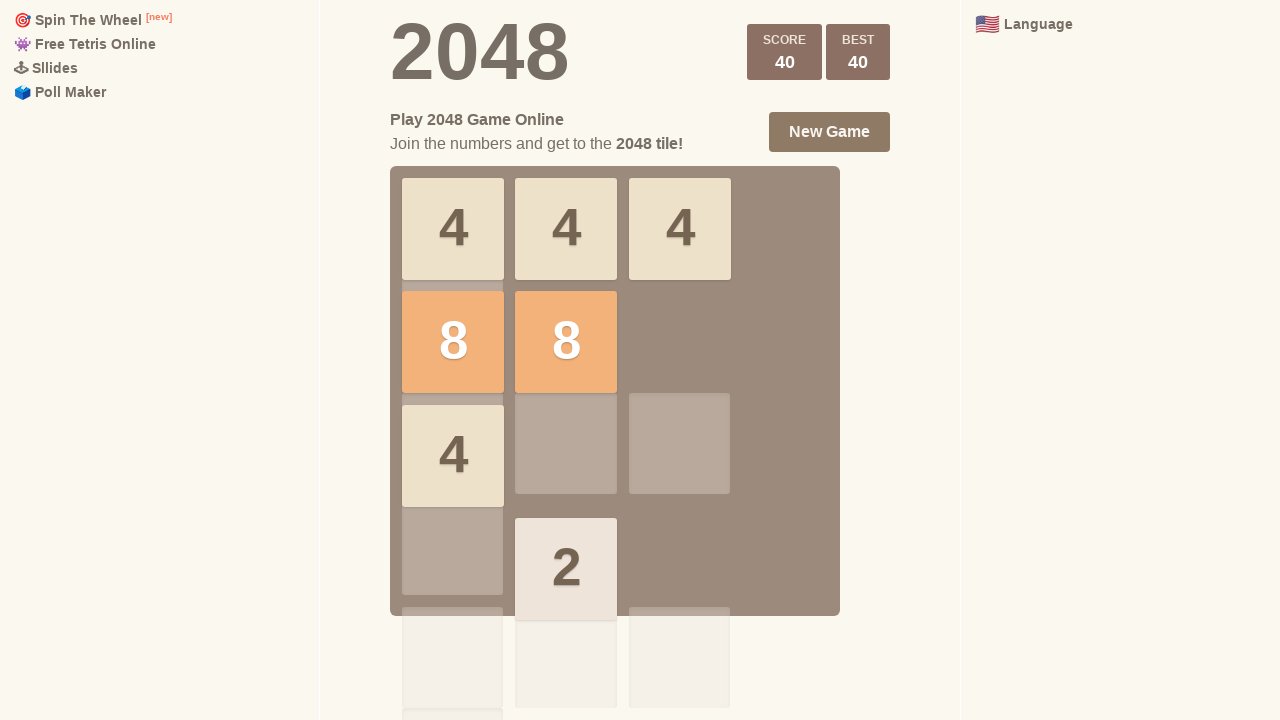

Round 4: Pressed ArrowLeft
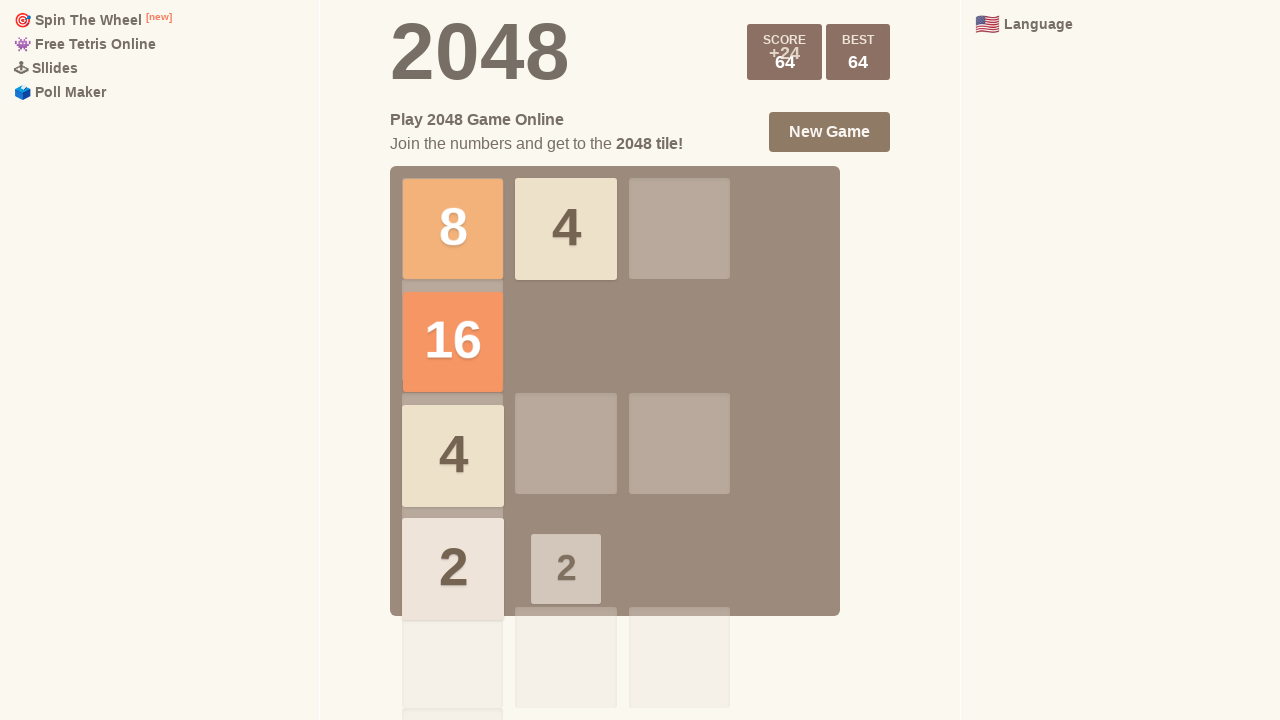

Round 4: Waited 200ms after ArrowLeft
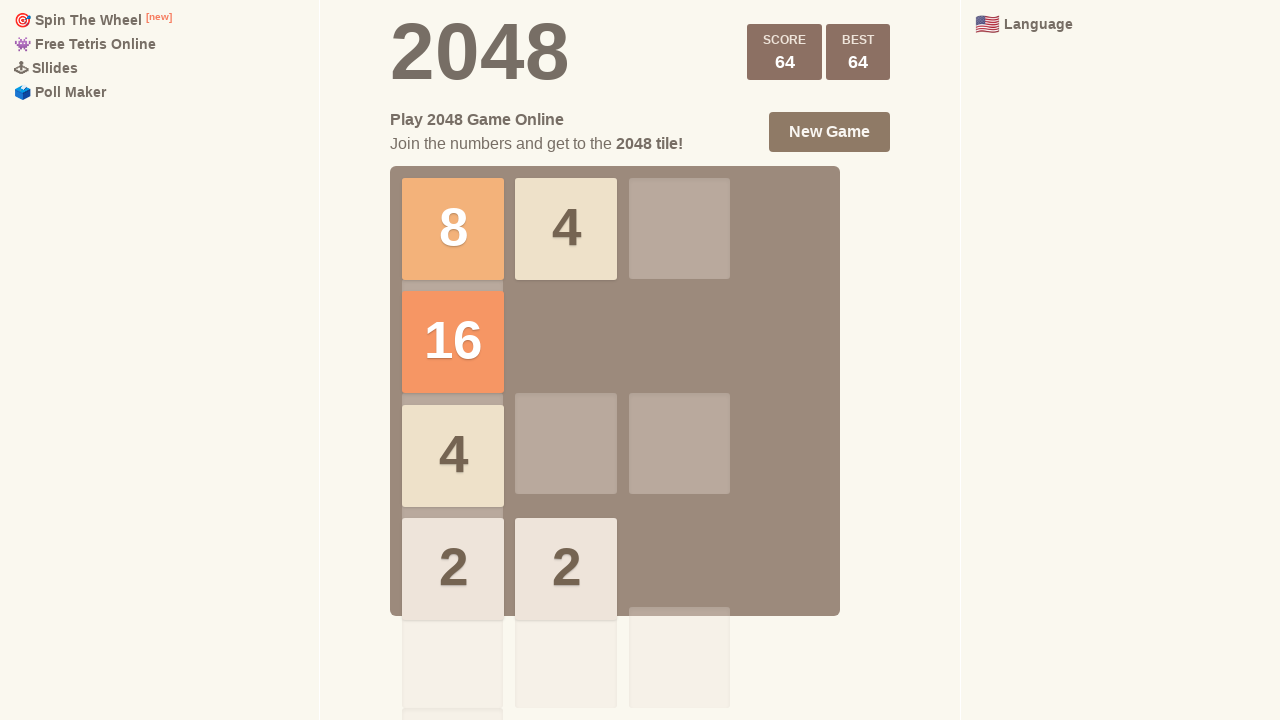

Round 4: Pressed ArrowDown
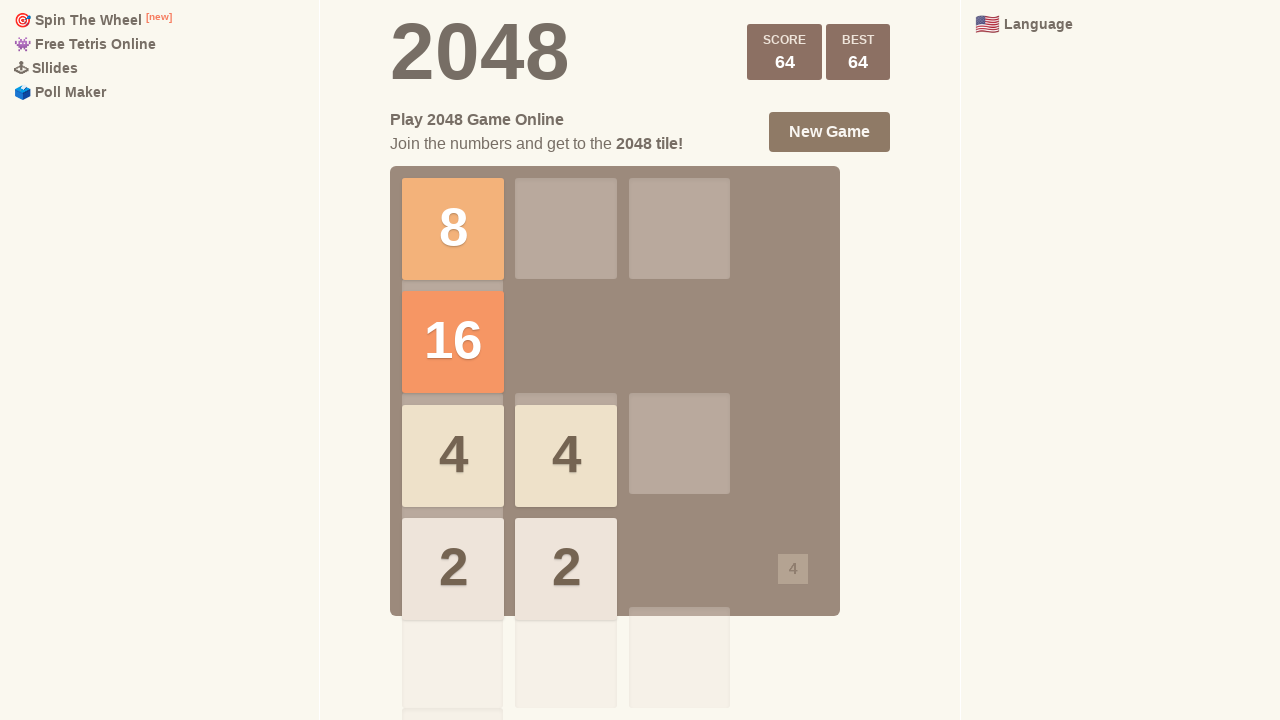

Round 4: Waited 200ms after ArrowDown
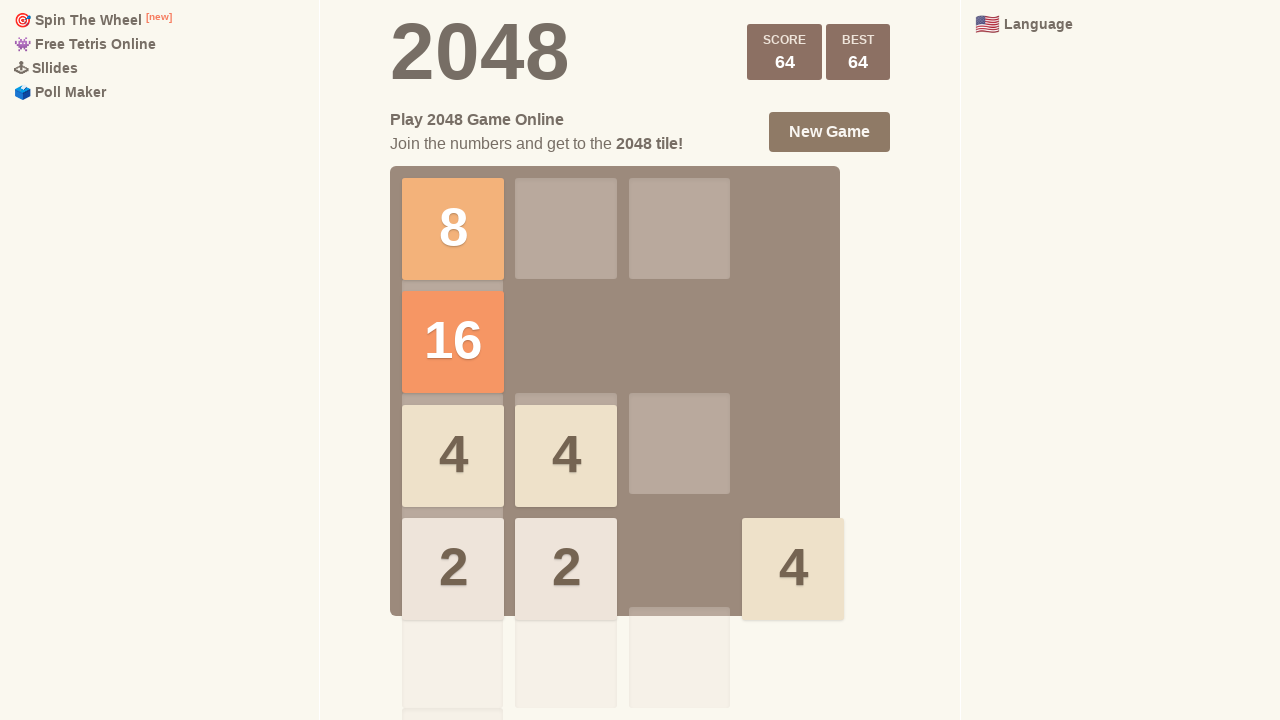

Round 4: Pressed ArrowLeft again
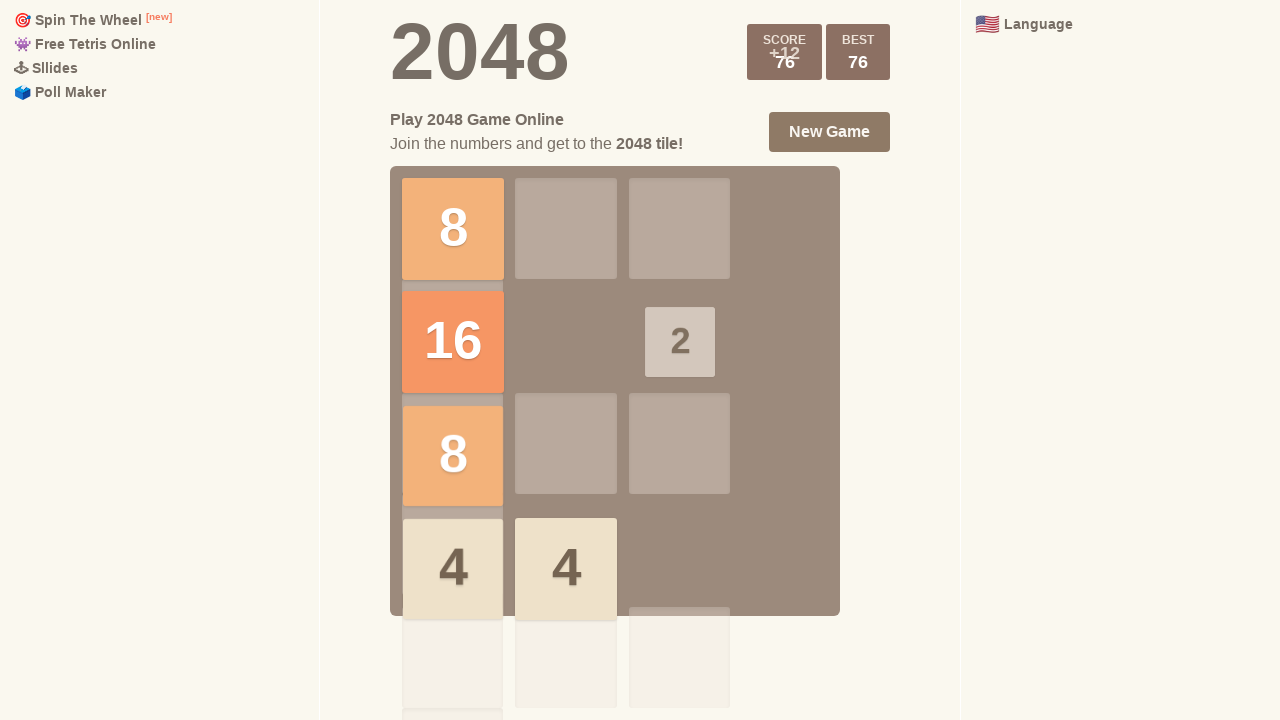

Round 4: Waited 200ms after second ArrowLeft
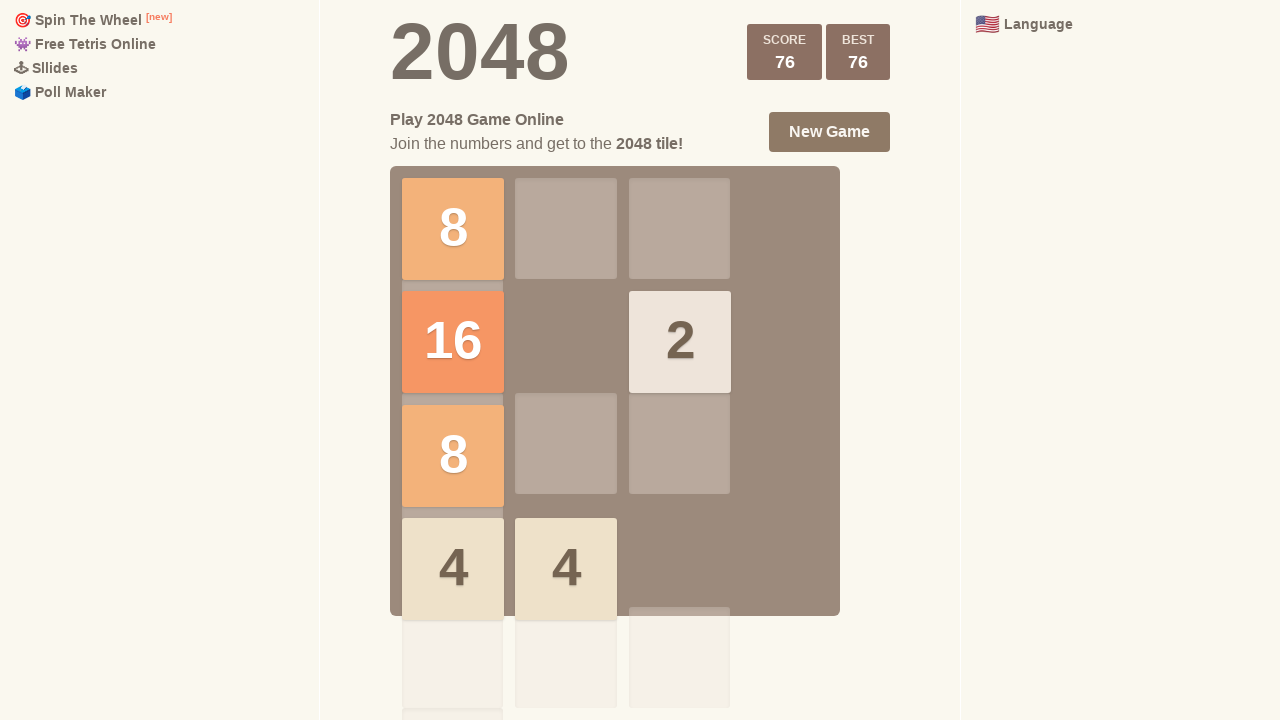

Round 5: Pressed ArrowUp
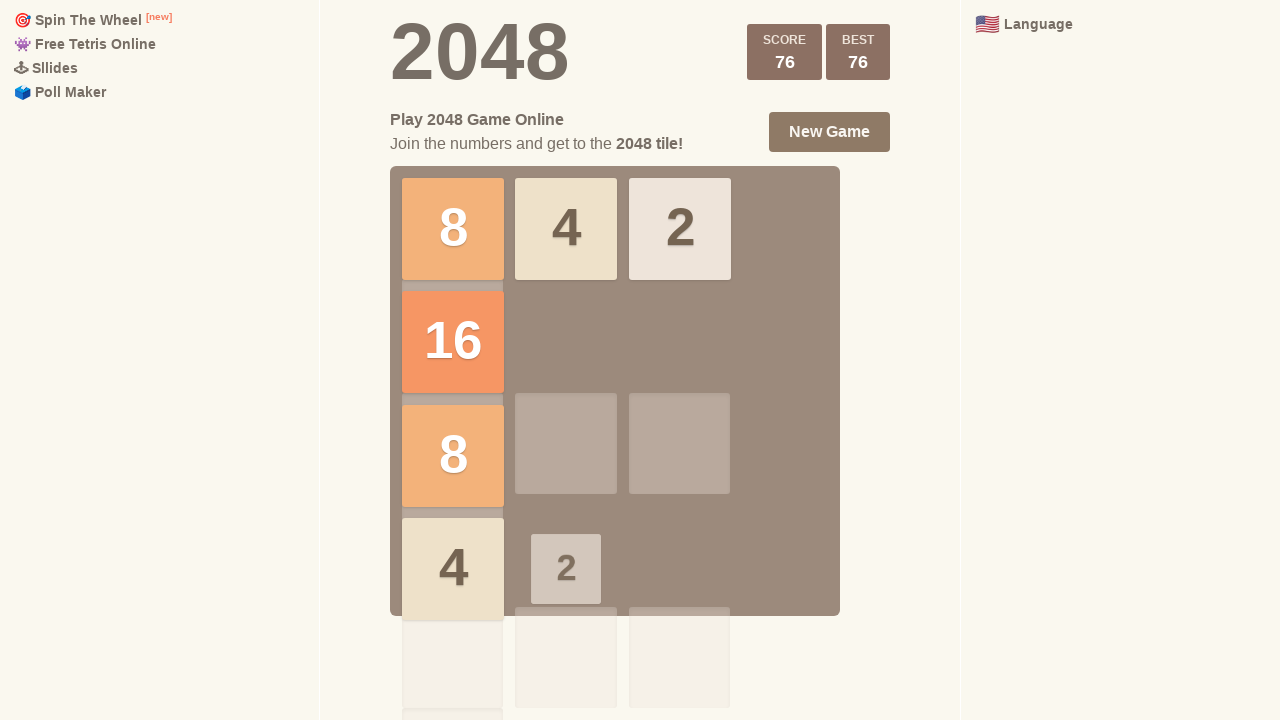

Round 5: Waited 200ms after ArrowUp
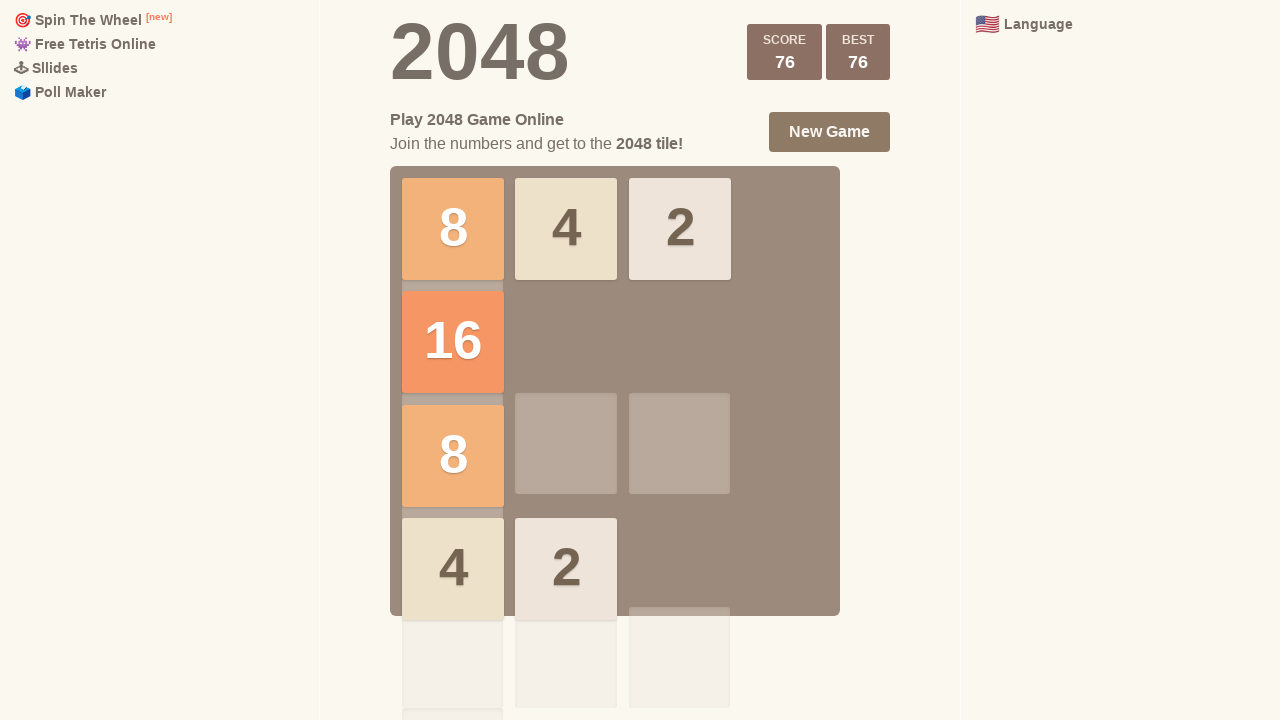

Round 5: Pressed ArrowLeft
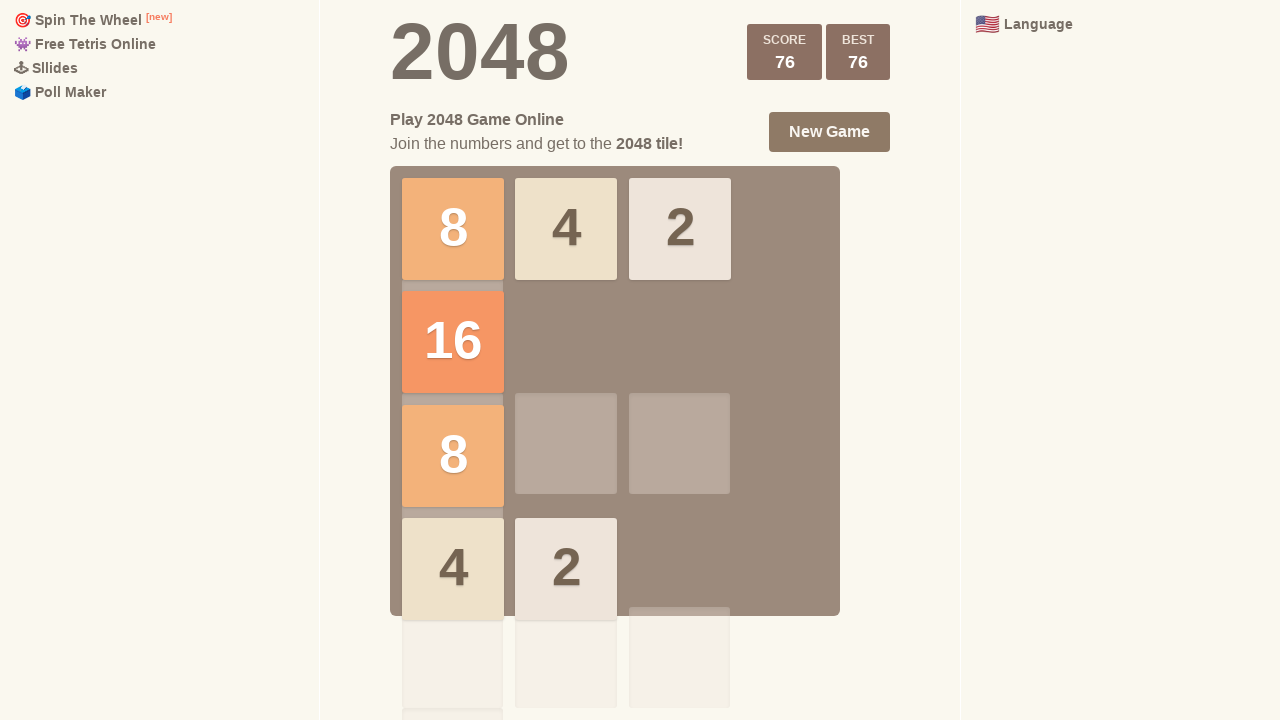

Round 5: Waited 200ms after ArrowLeft
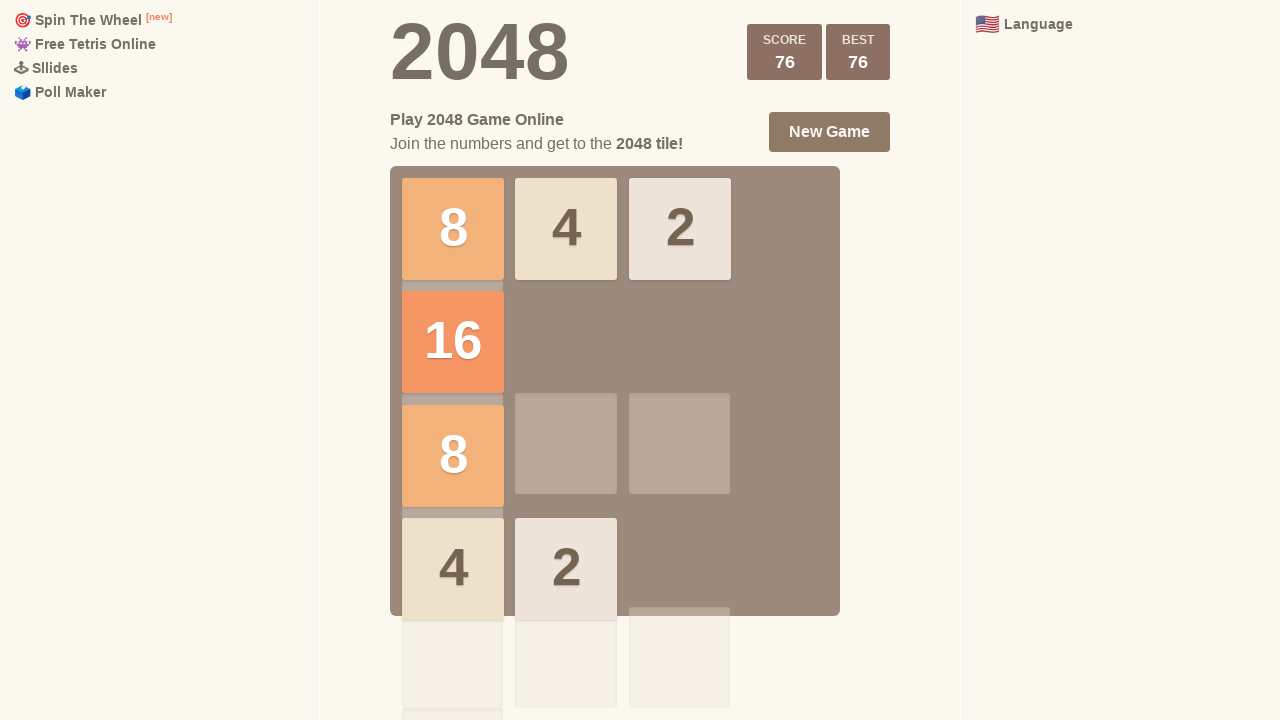

Round 5: Pressed ArrowDown
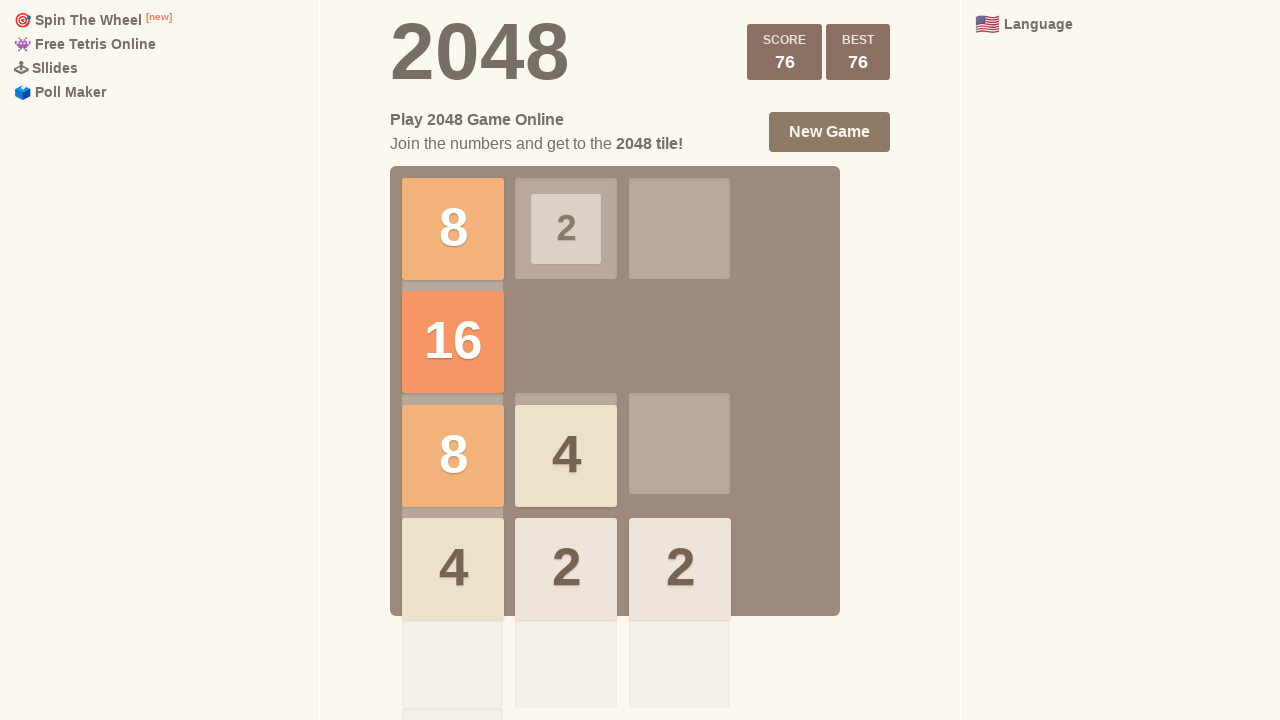

Round 5: Waited 200ms after ArrowDown
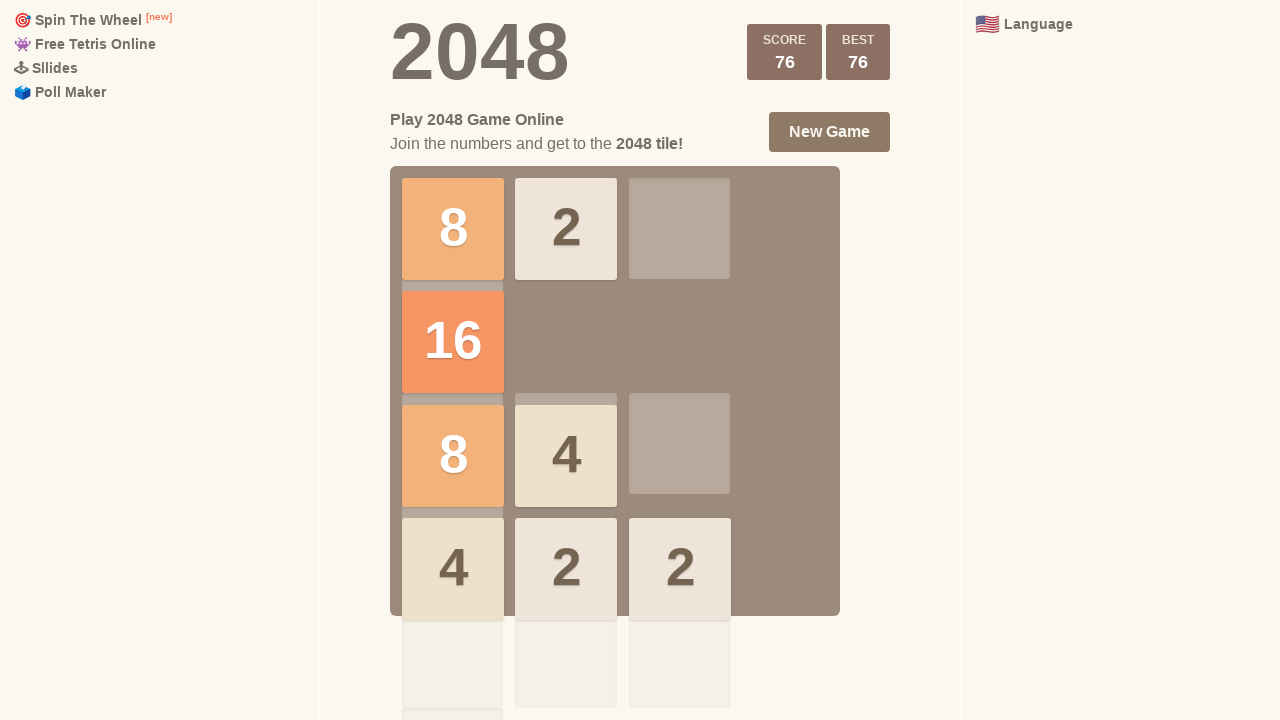

Round 5: Pressed ArrowLeft again
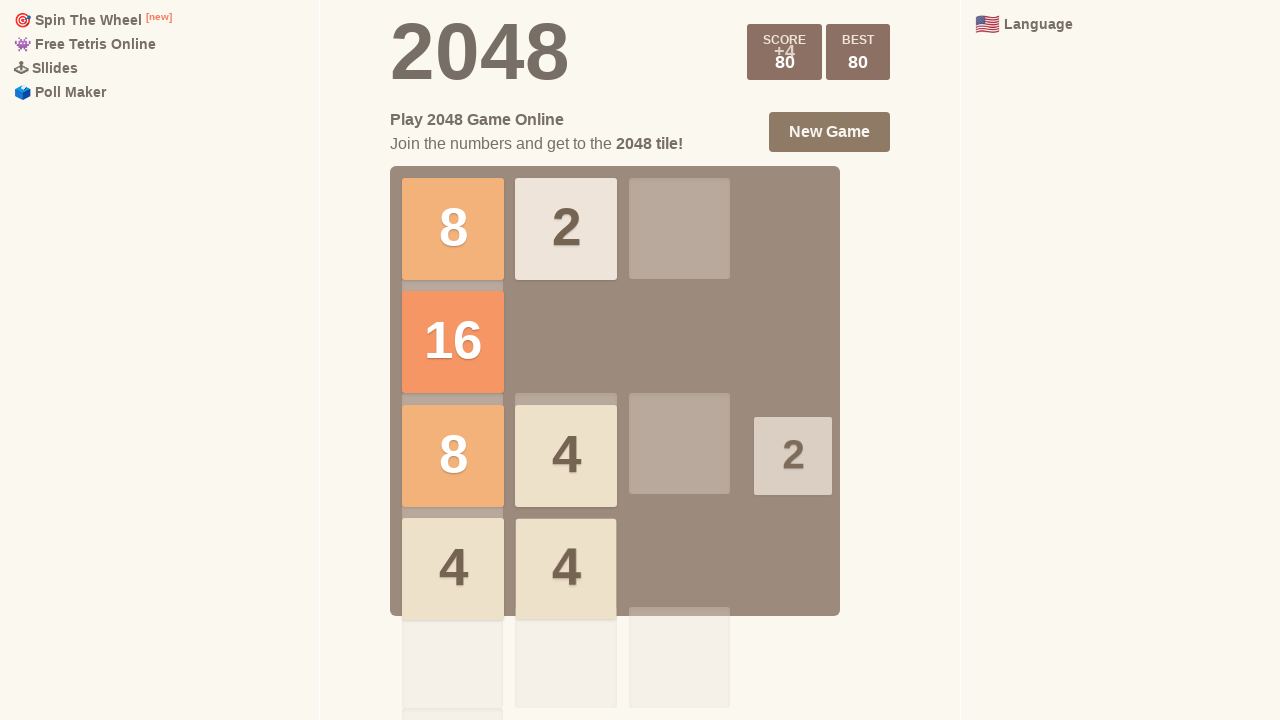

Round 5: Waited 200ms after second ArrowLeft
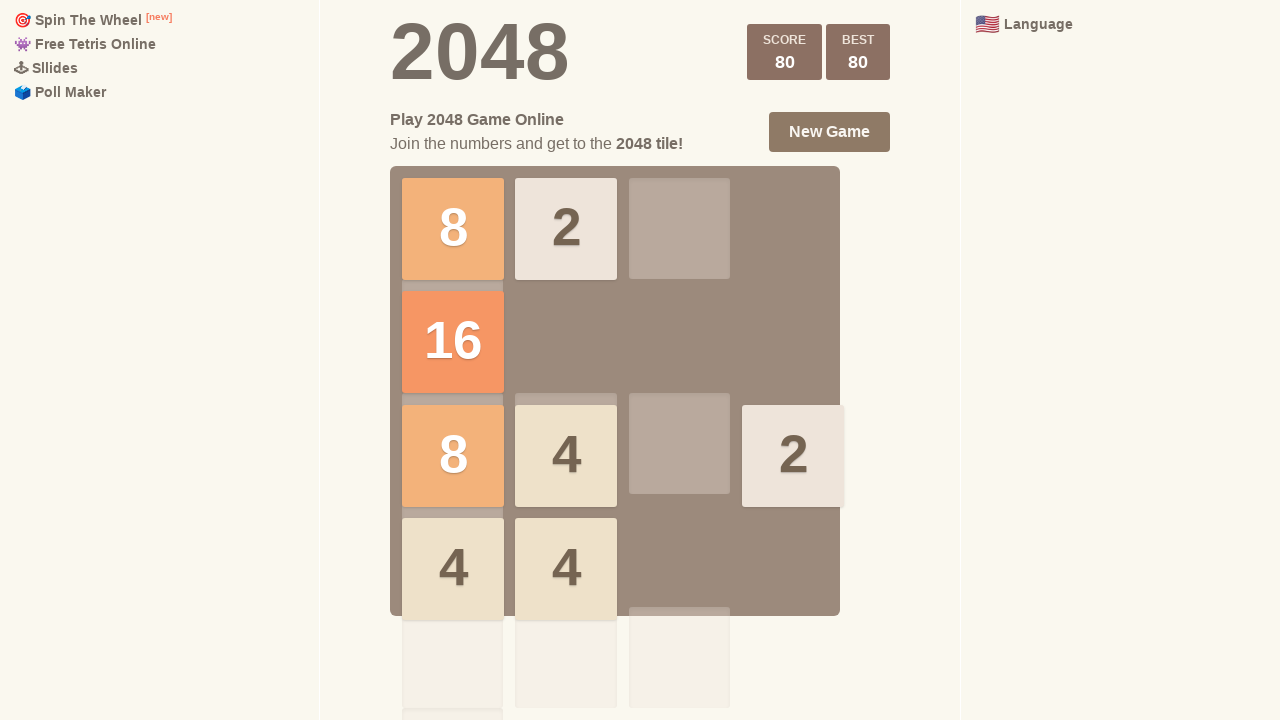

Round 6: Pressed ArrowUp
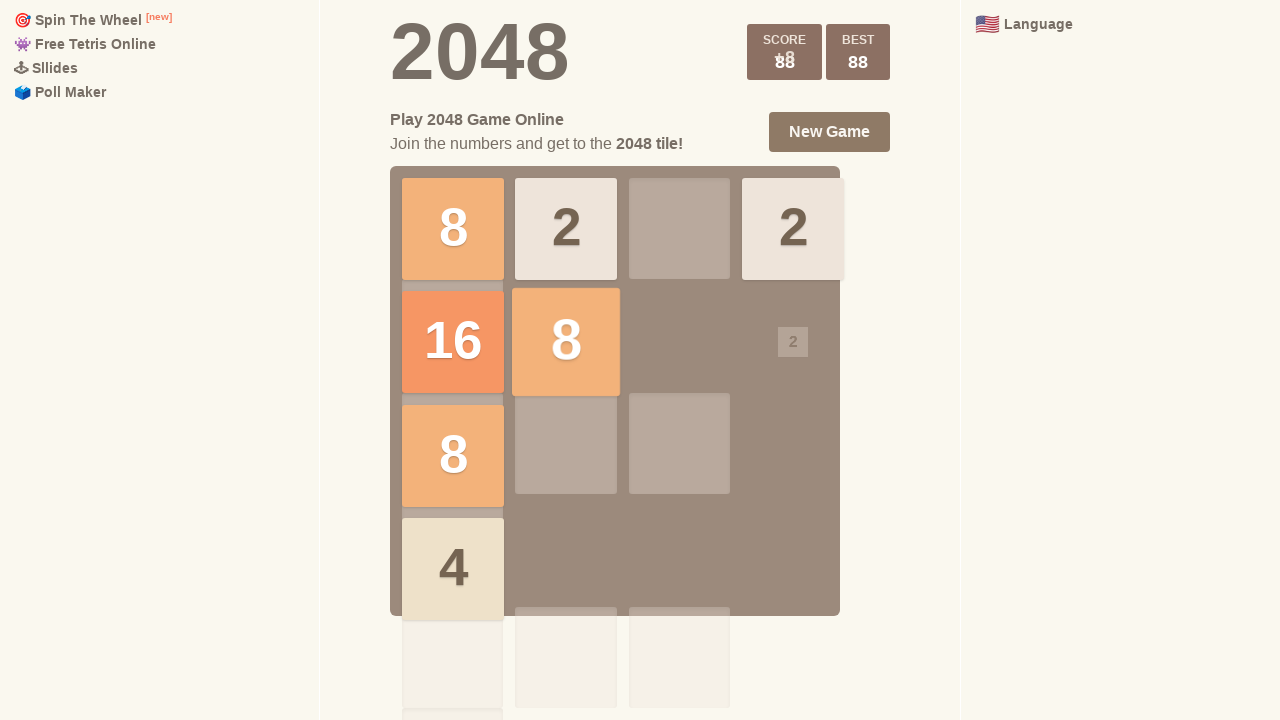

Round 6: Waited 200ms after ArrowUp
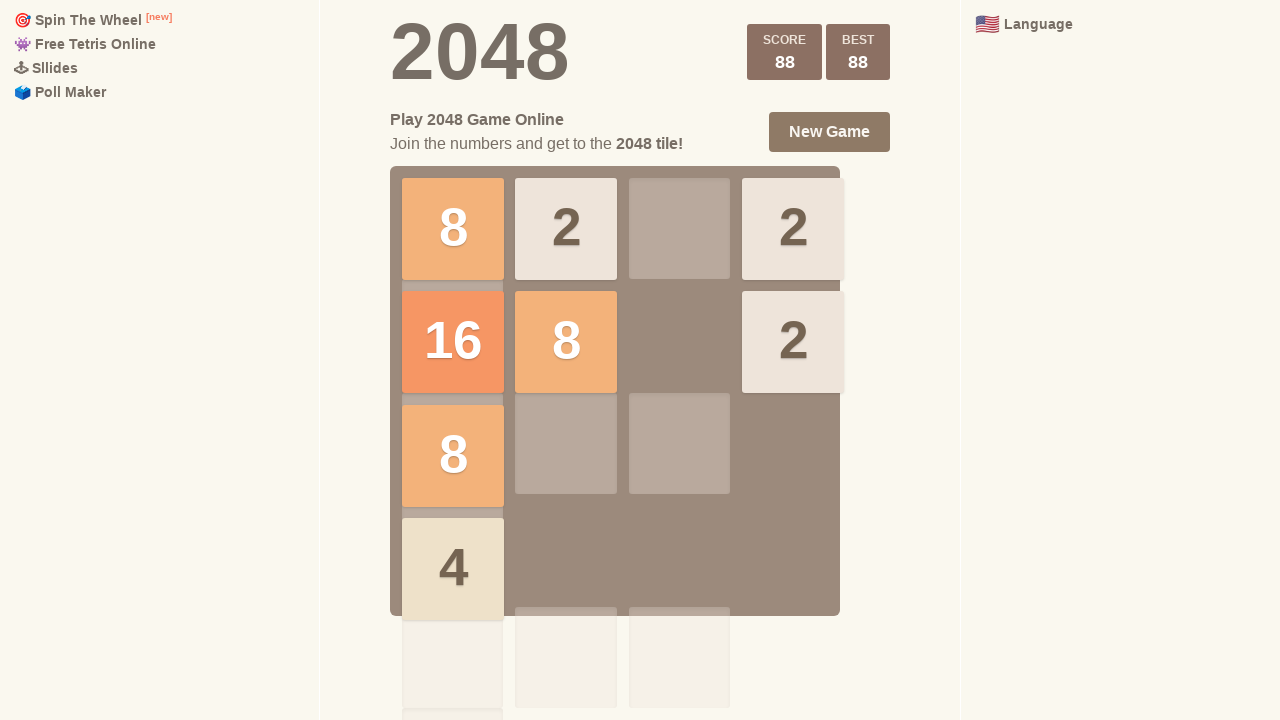

Round 6: Pressed ArrowLeft
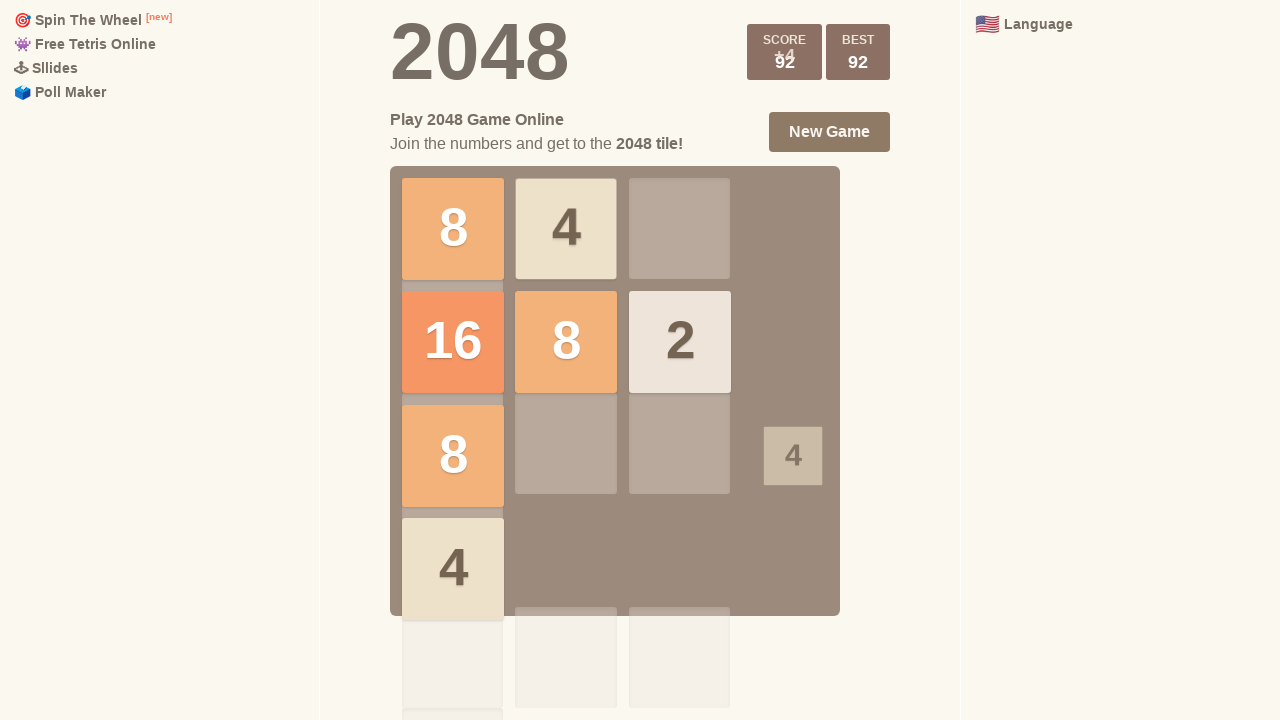

Round 6: Waited 200ms after ArrowLeft
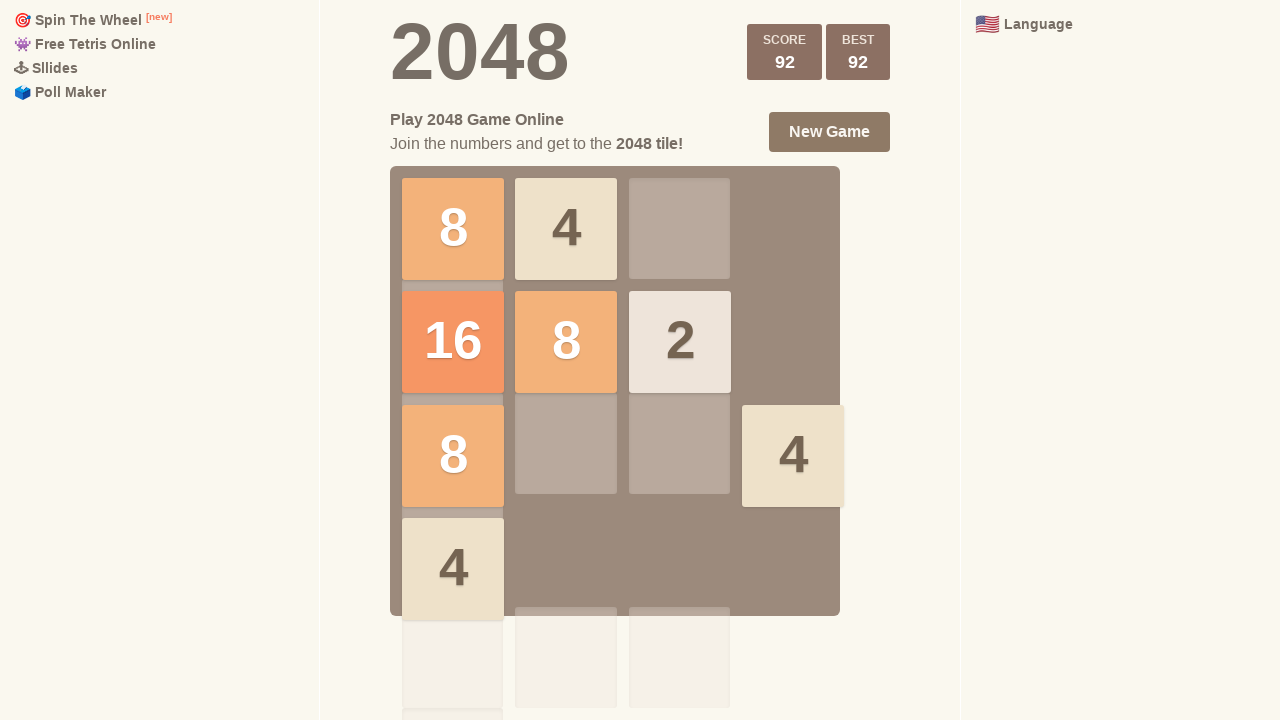

Round 6: Pressed ArrowDown
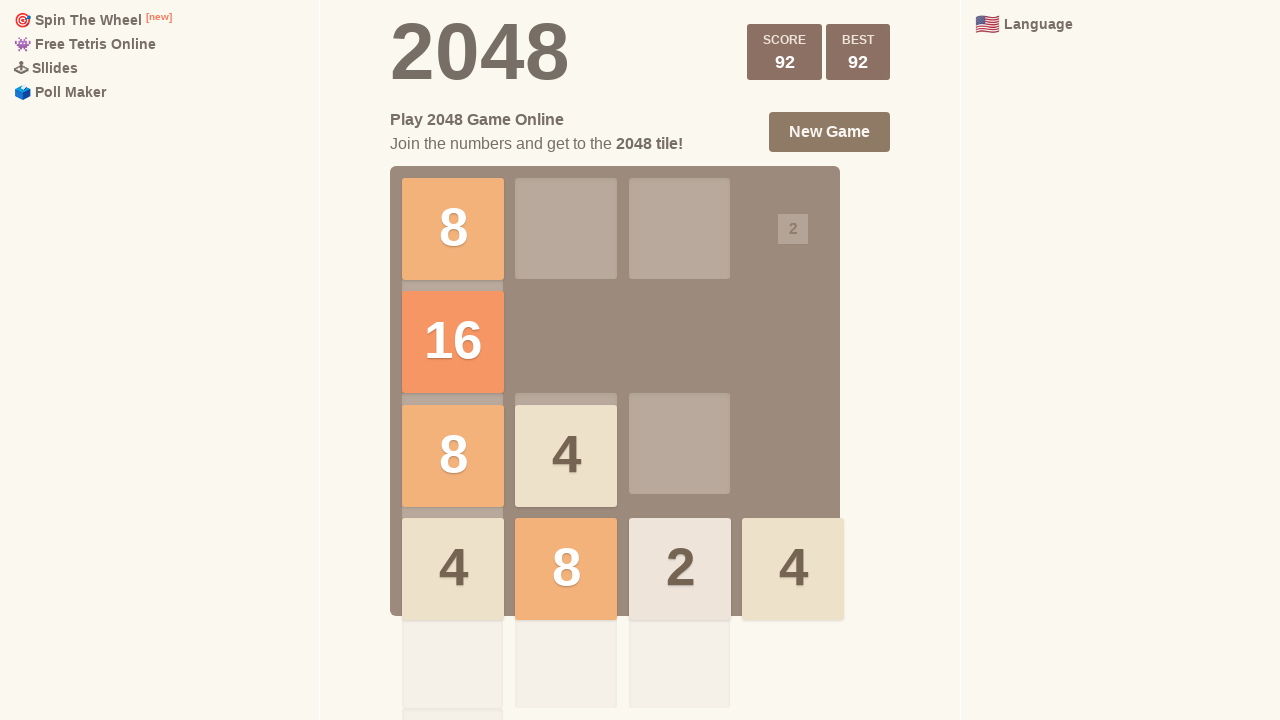

Round 6: Waited 200ms after ArrowDown
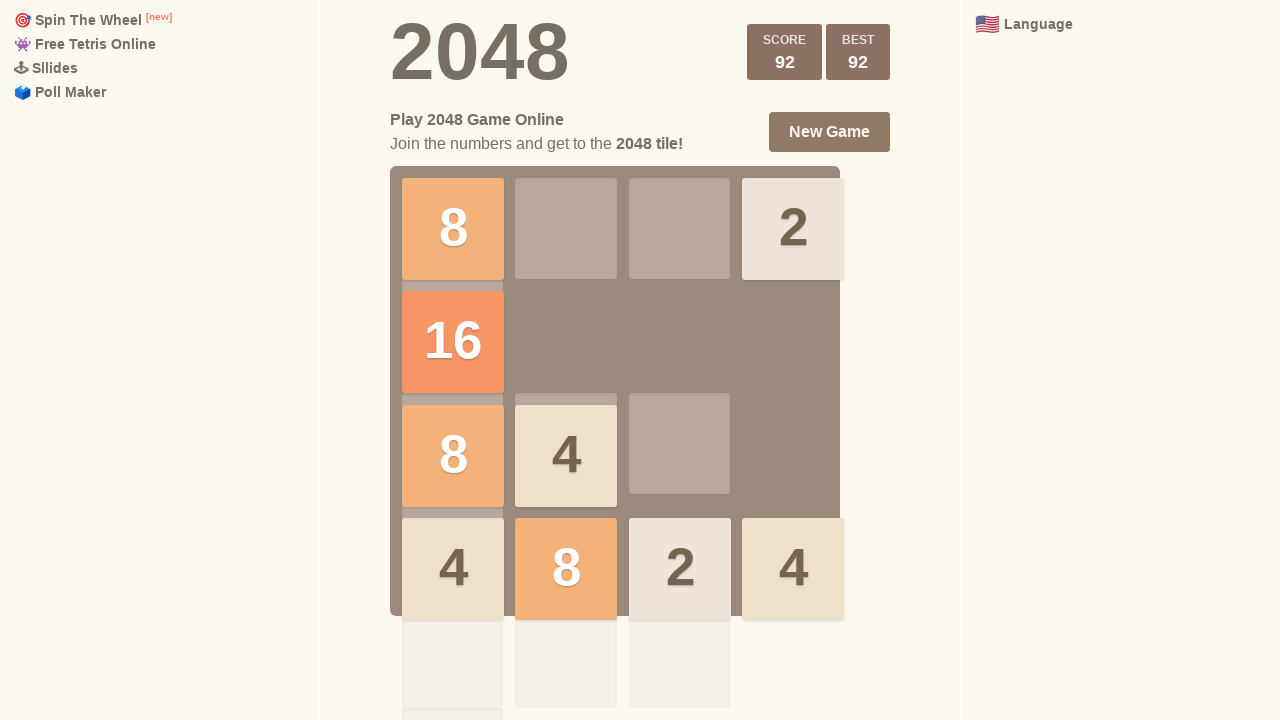

Round 6: Pressed ArrowLeft again
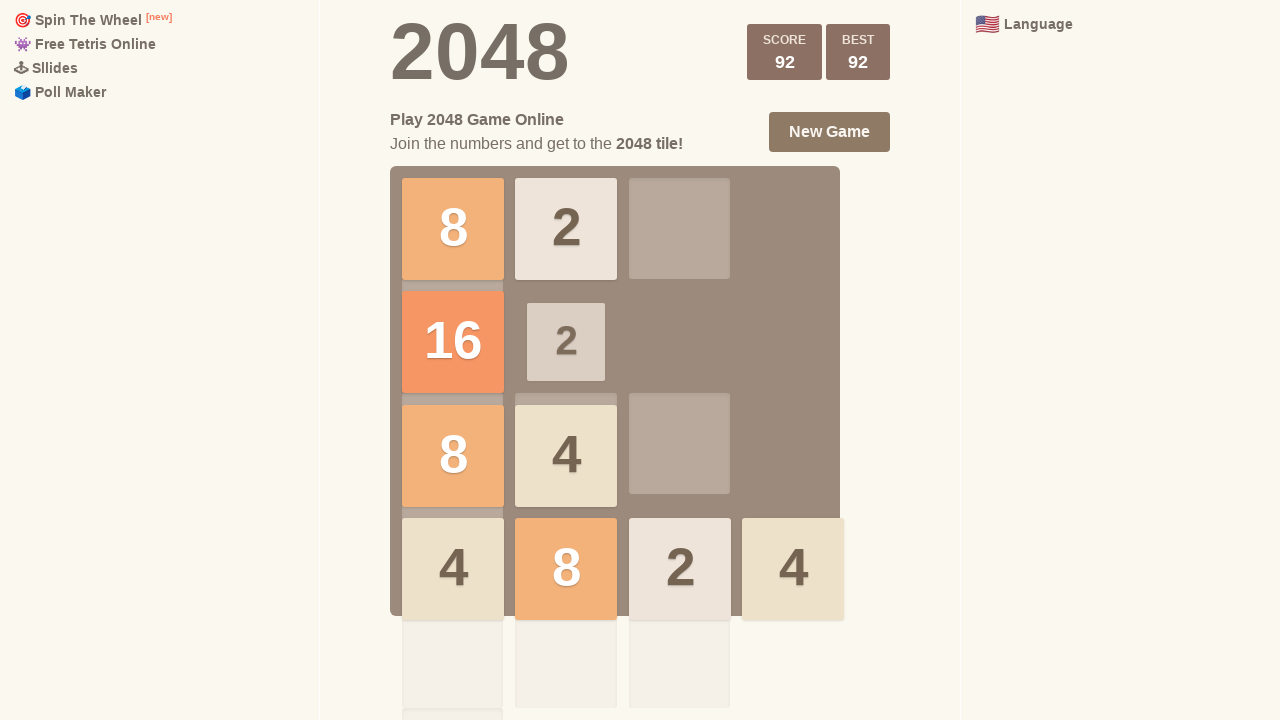

Round 6: Waited 200ms after second ArrowLeft
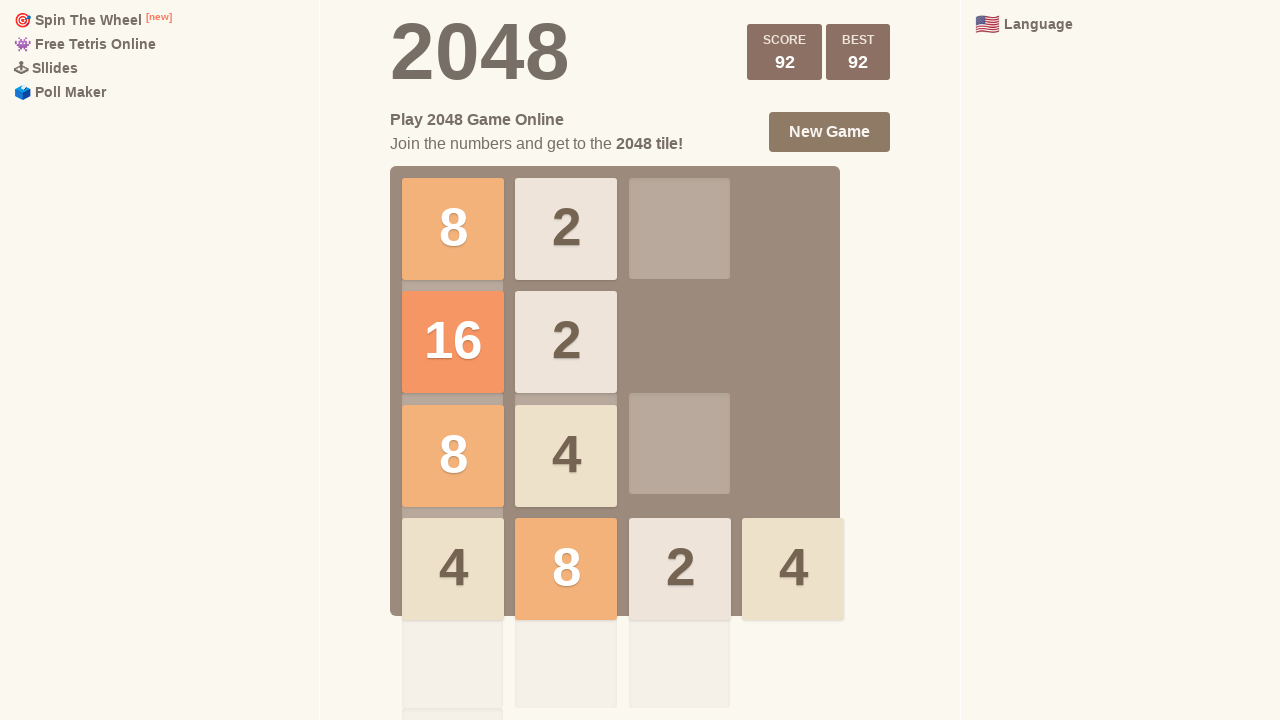

Round 7: Pressed ArrowUp
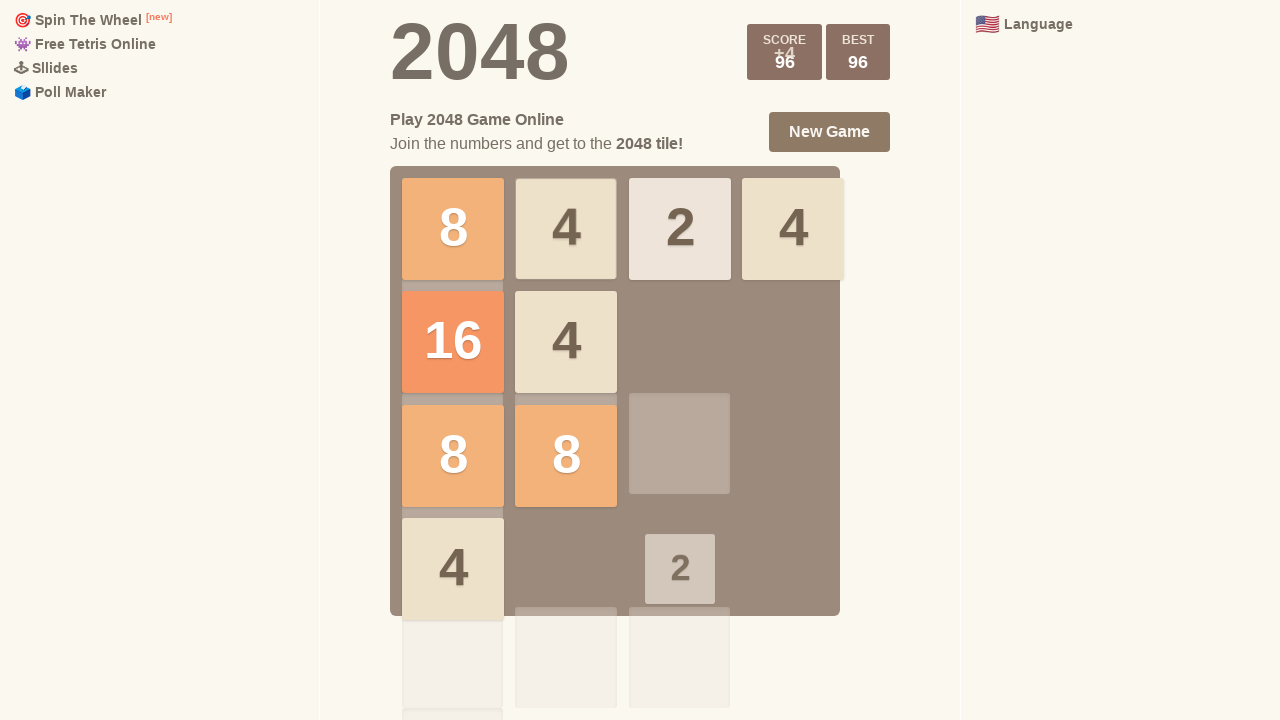

Round 7: Waited 200ms after ArrowUp
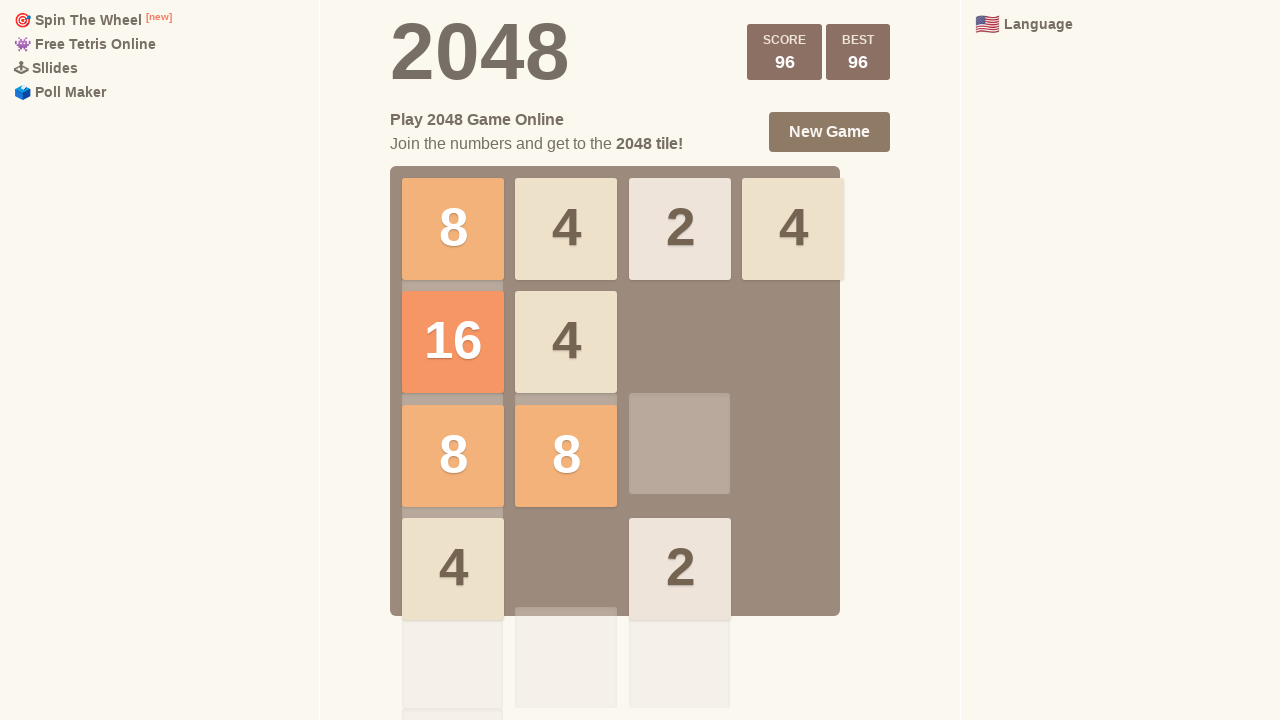

Round 7: Pressed ArrowLeft
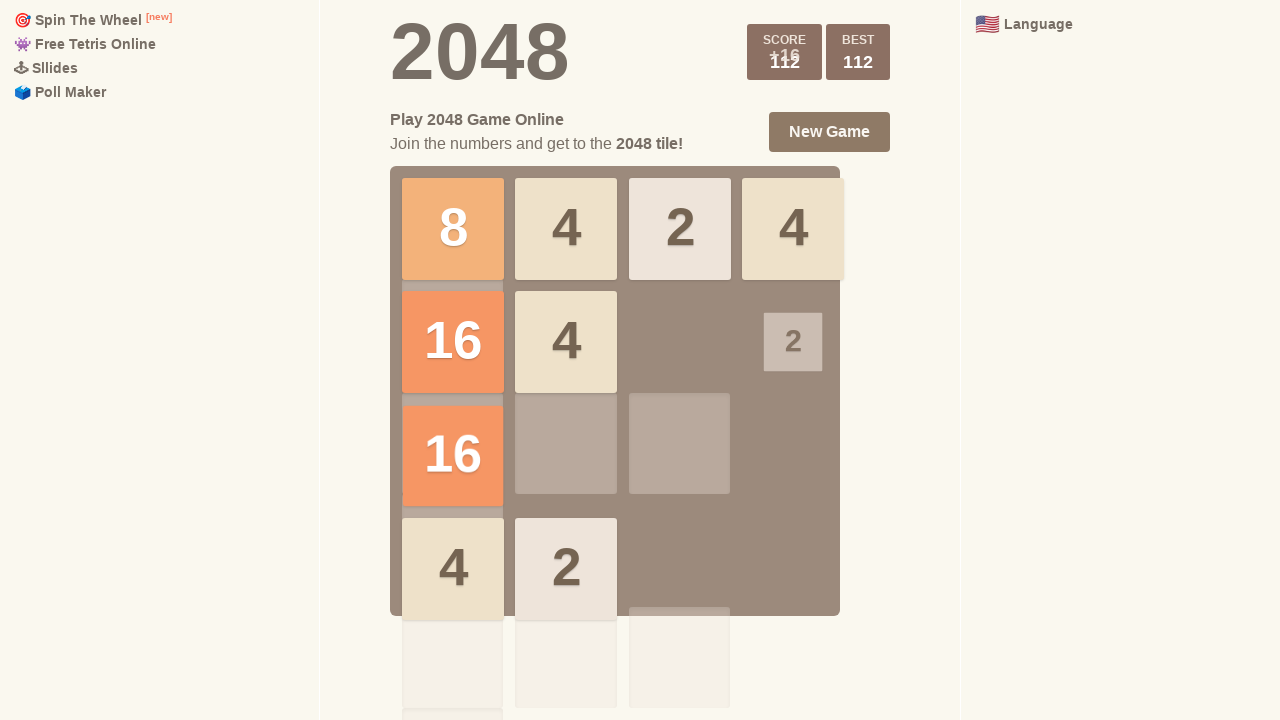

Round 7: Waited 200ms after ArrowLeft
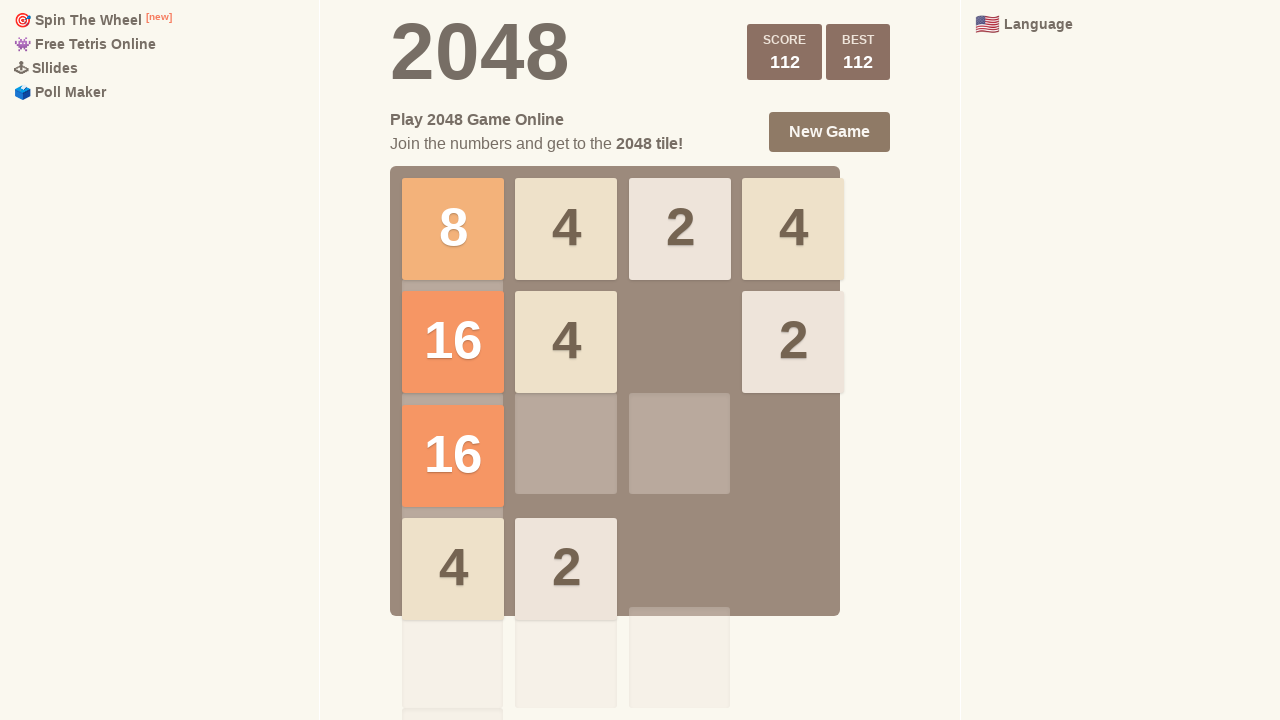

Round 7: Pressed ArrowDown
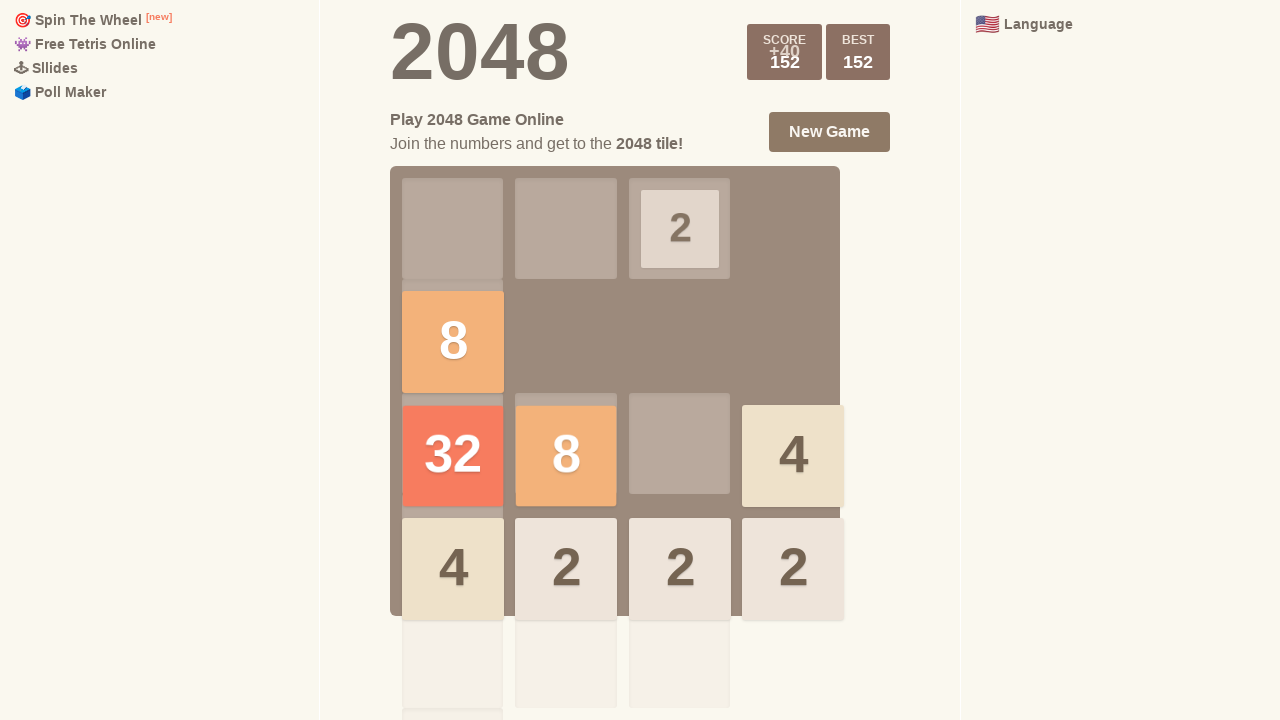

Round 7: Waited 200ms after ArrowDown
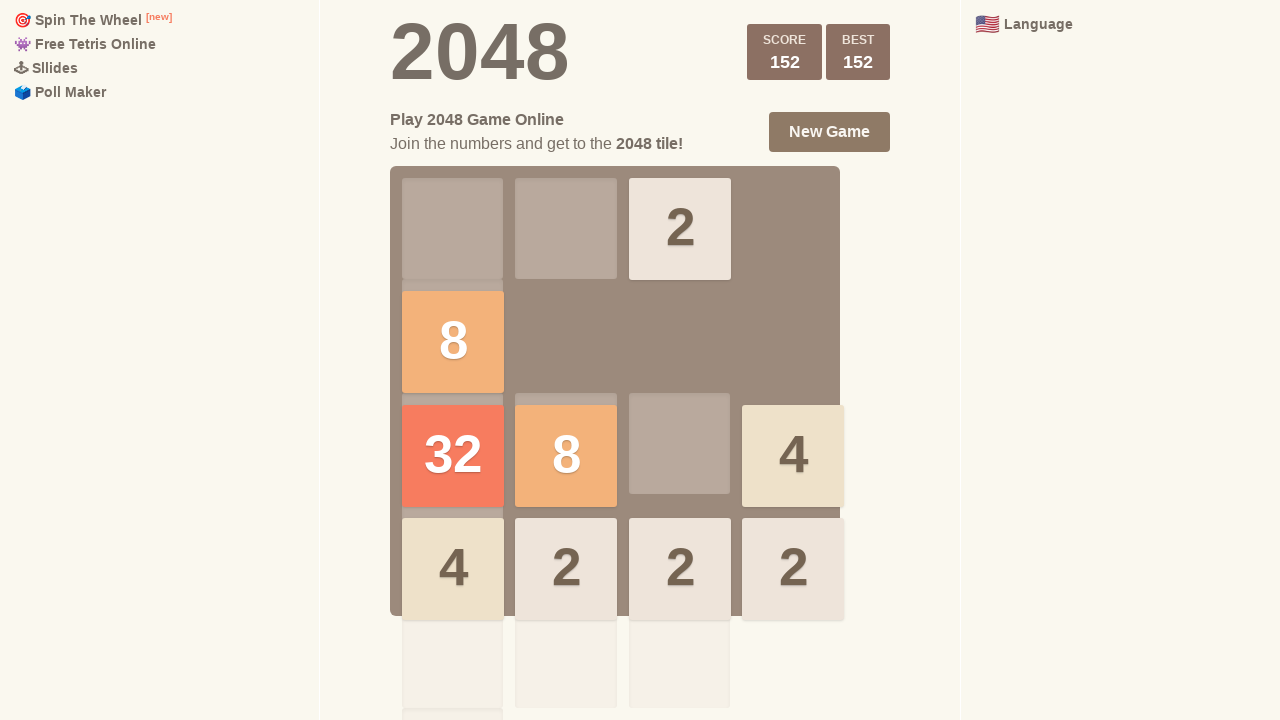

Round 7: Pressed ArrowLeft again
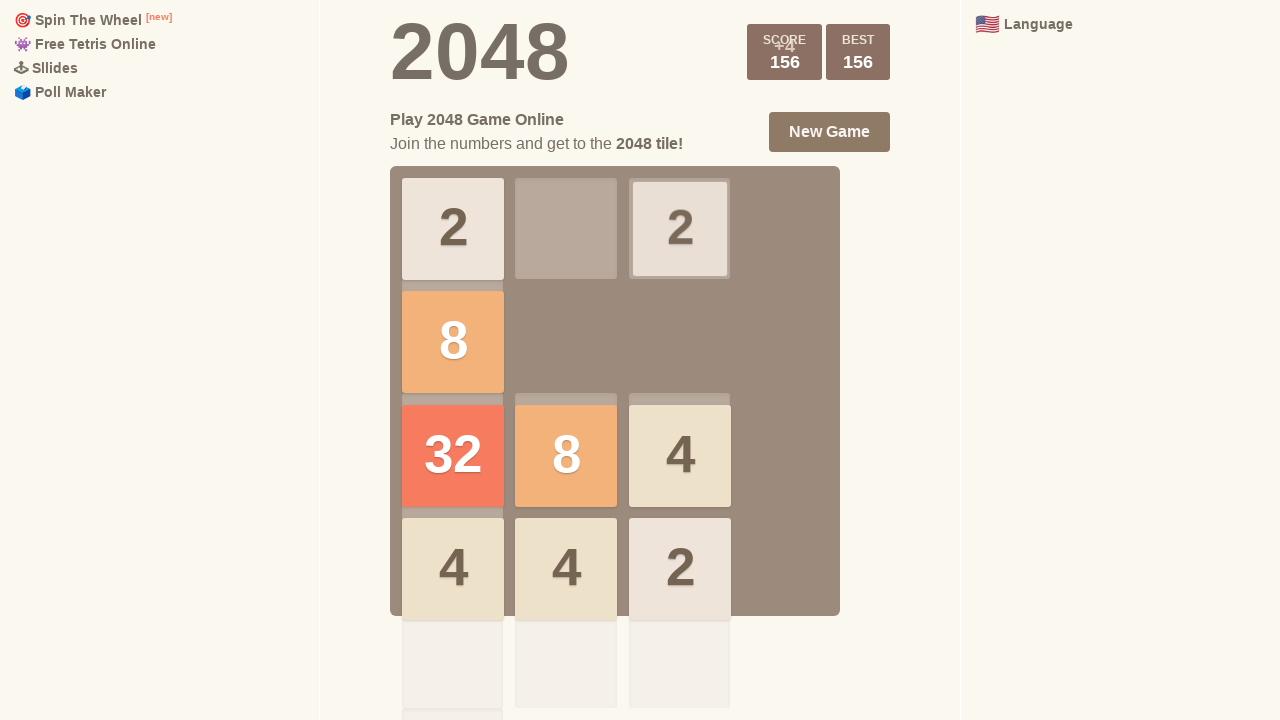

Round 7: Waited 200ms after second ArrowLeft
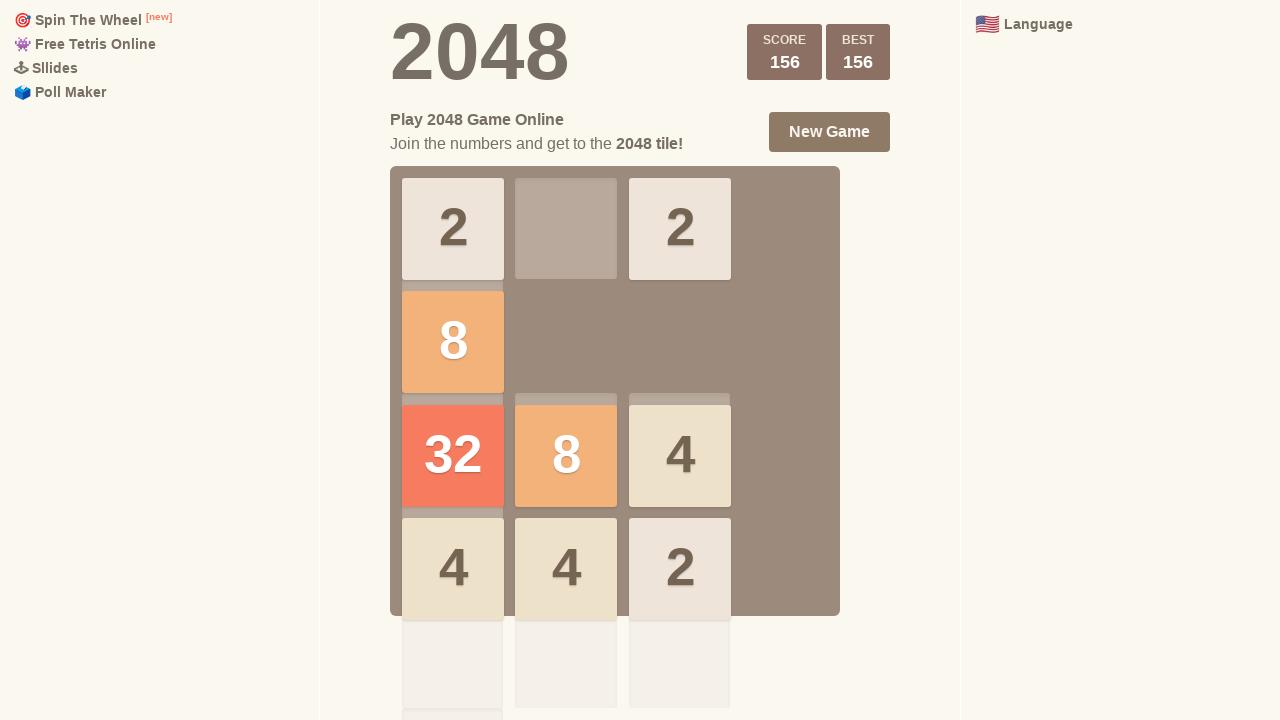

Round 8: Pressed ArrowUp
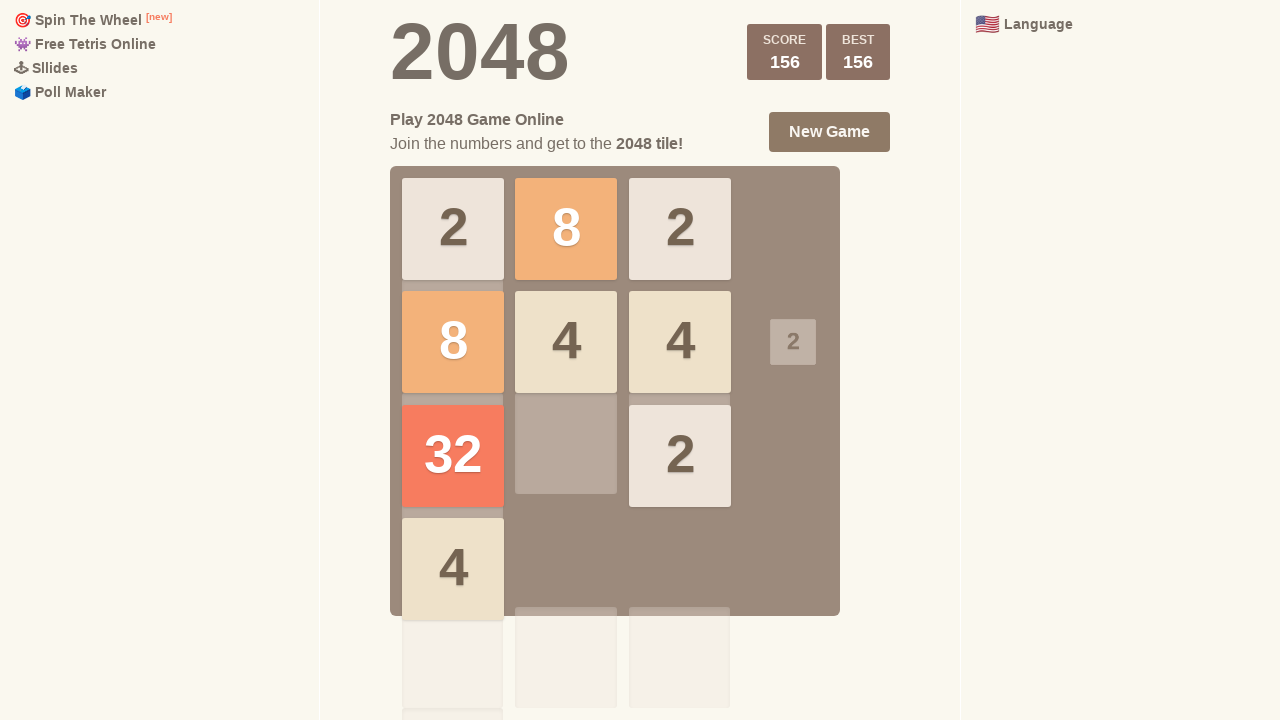

Round 8: Waited 200ms after ArrowUp
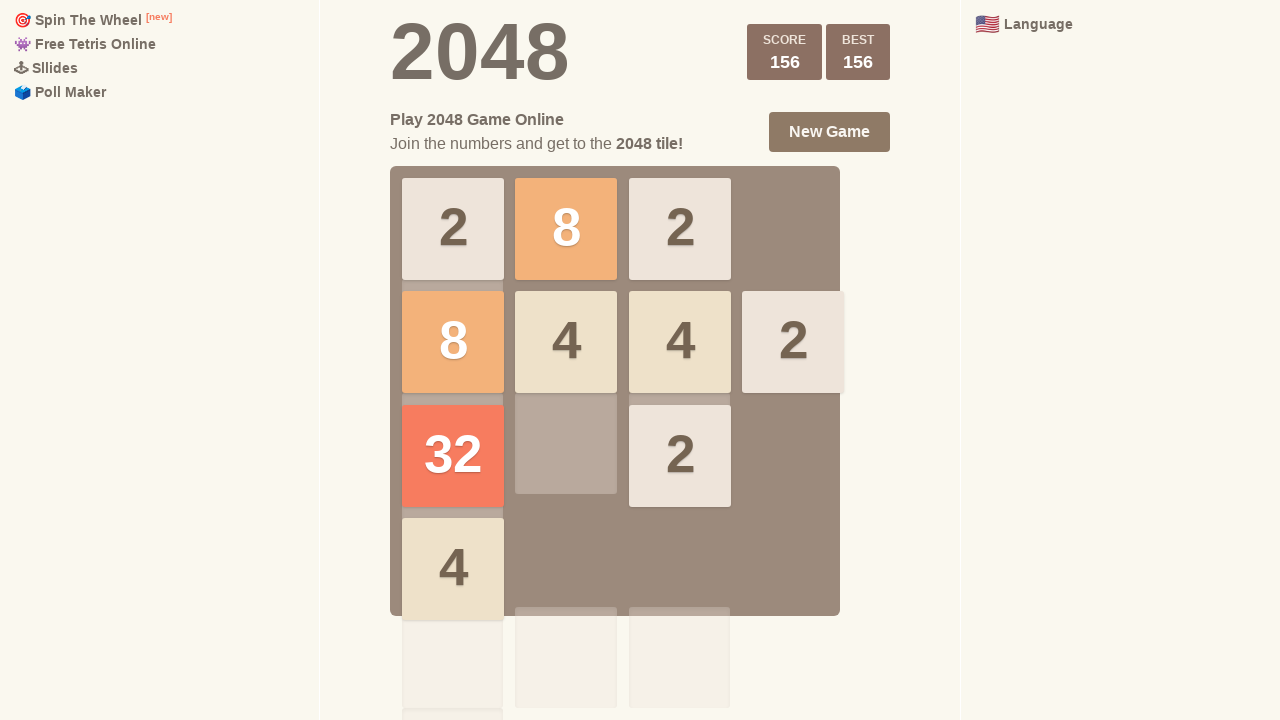

Round 8: Pressed ArrowLeft
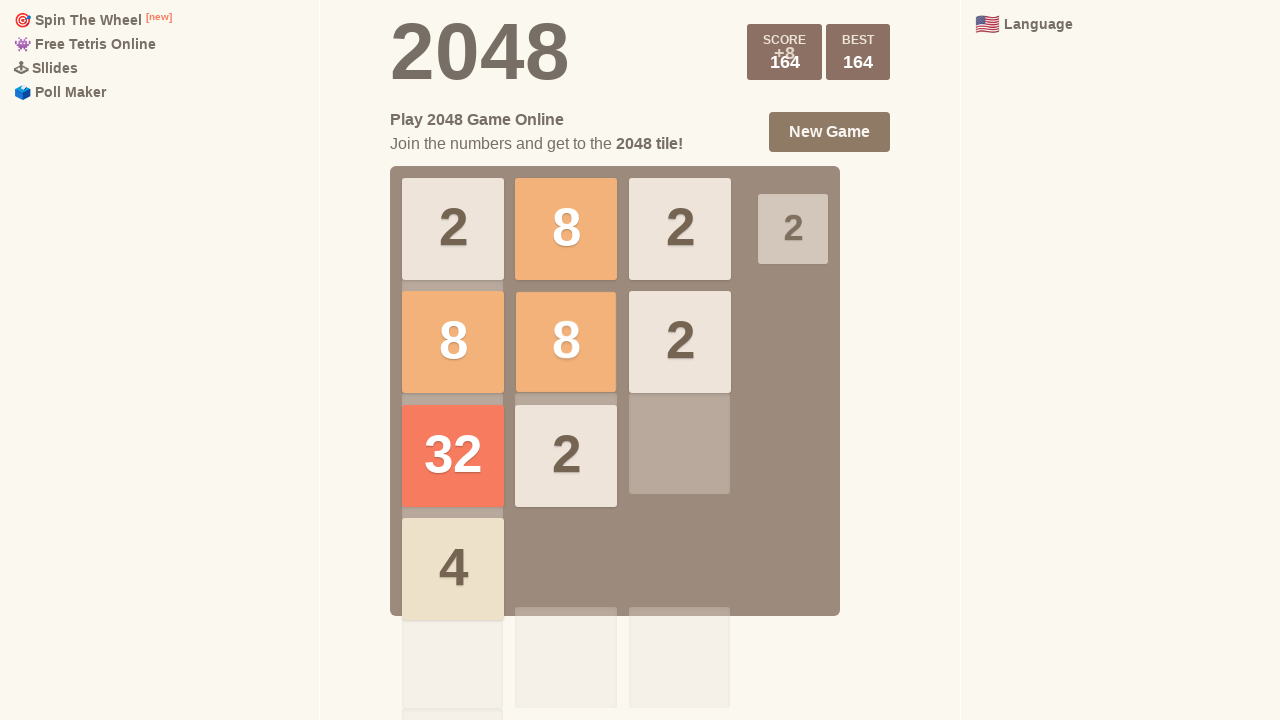

Round 8: Waited 200ms after ArrowLeft
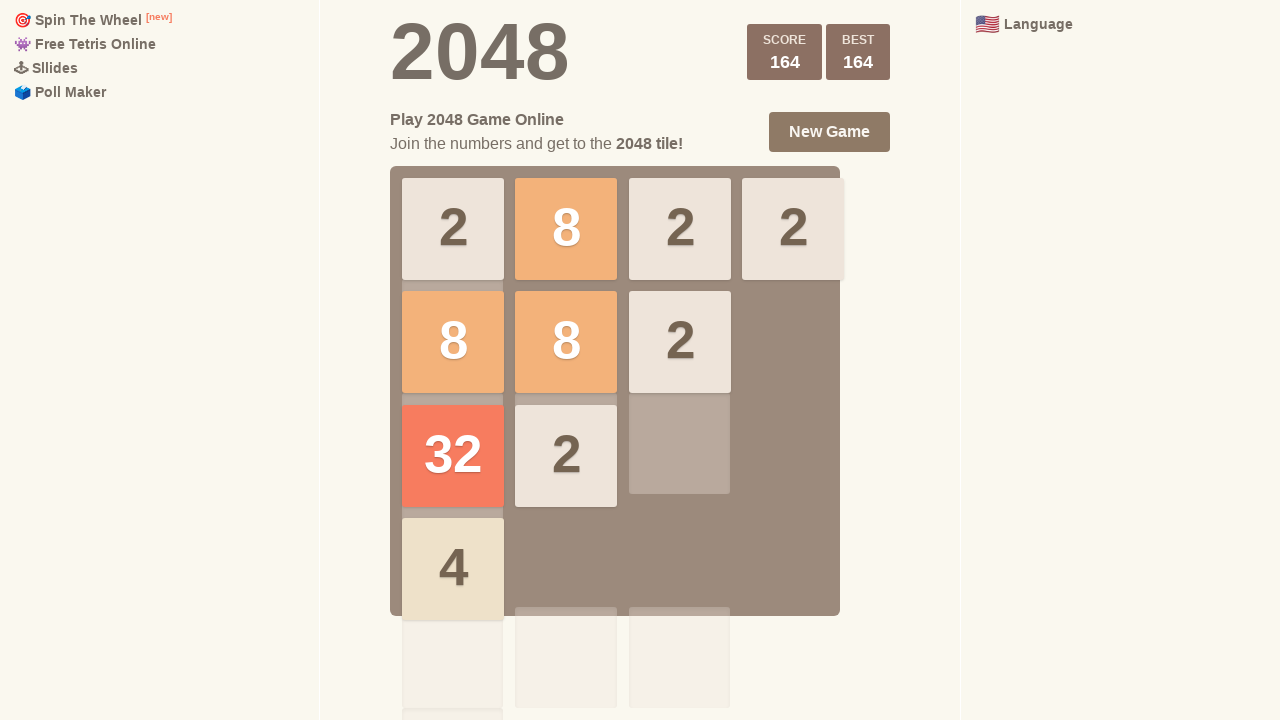

Round 8: Pressed ArrowDown
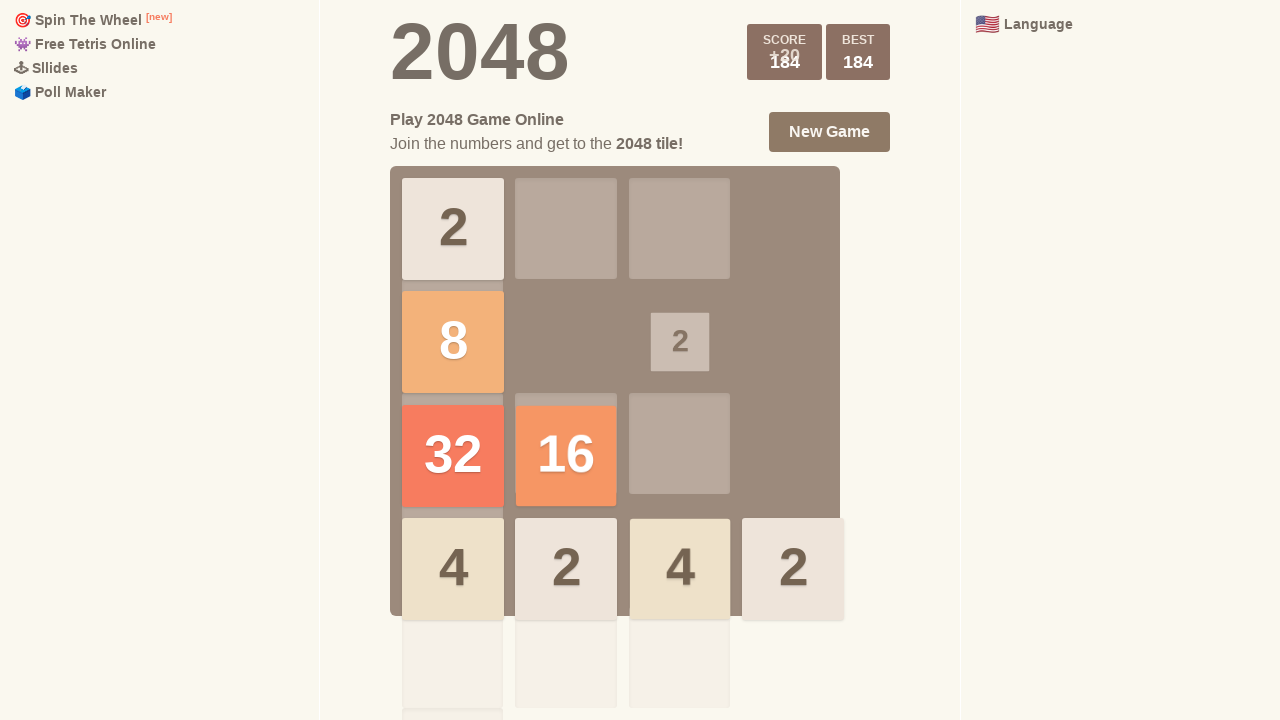

Round 8: Waited 200ms after ArrowDown
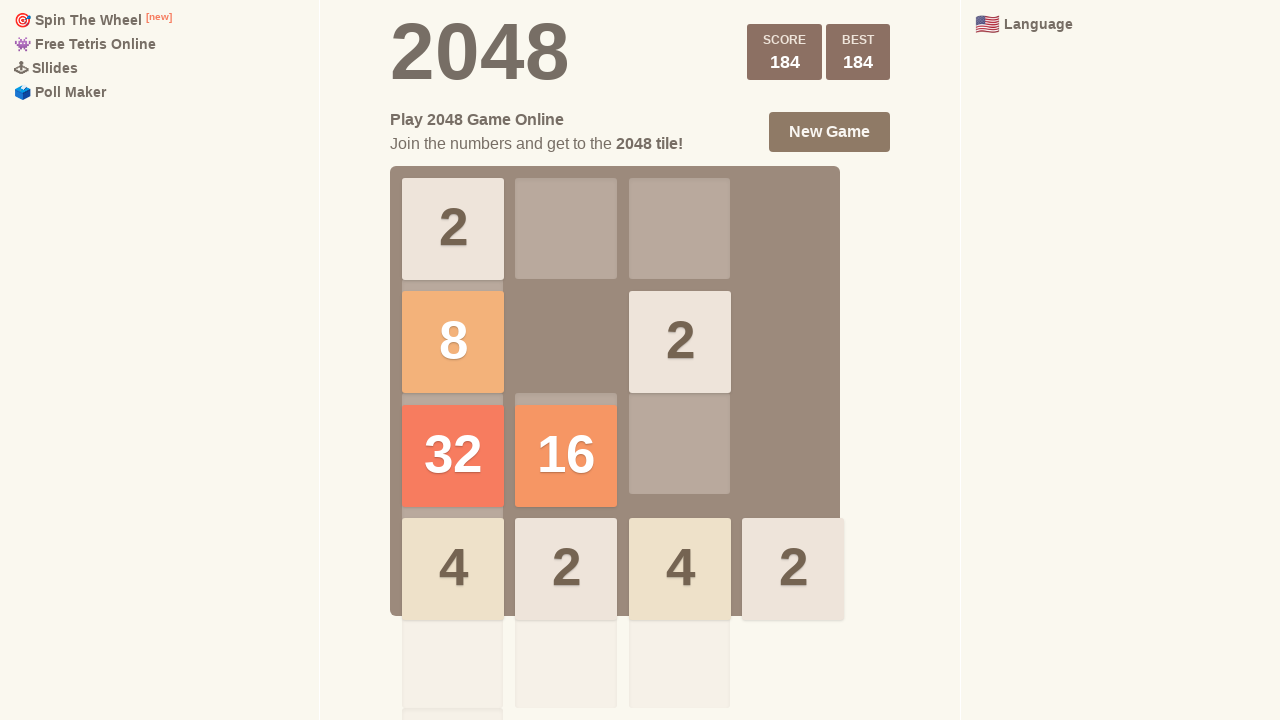

Round 8: Pressed ArrowLeft again
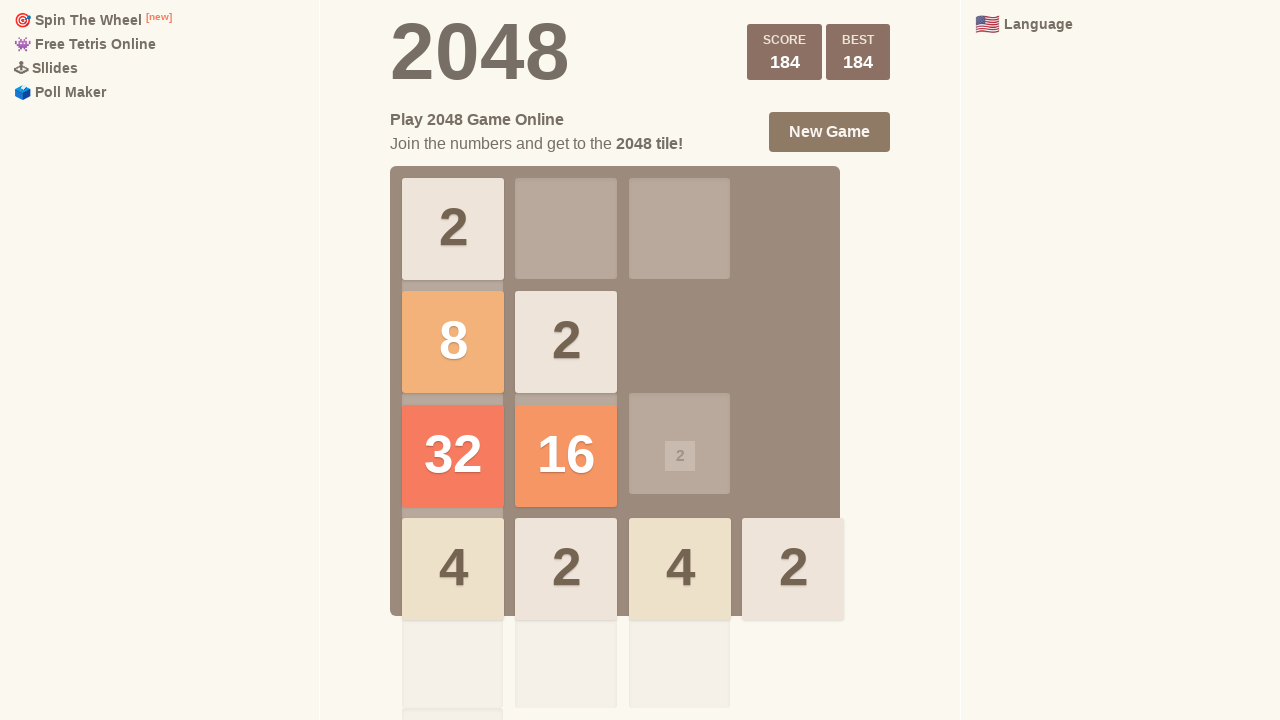

Round 8: Waited 200ms after second ArrowLeft
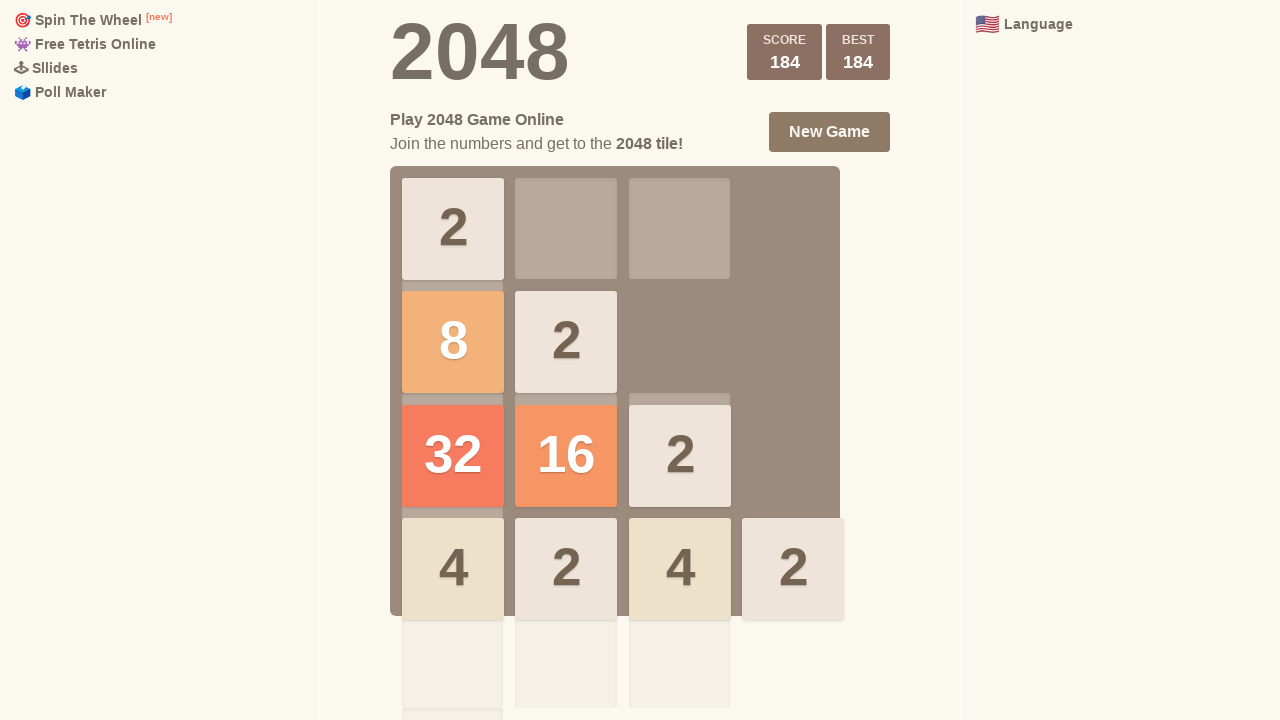

Round 9: Pressed ArrowUp
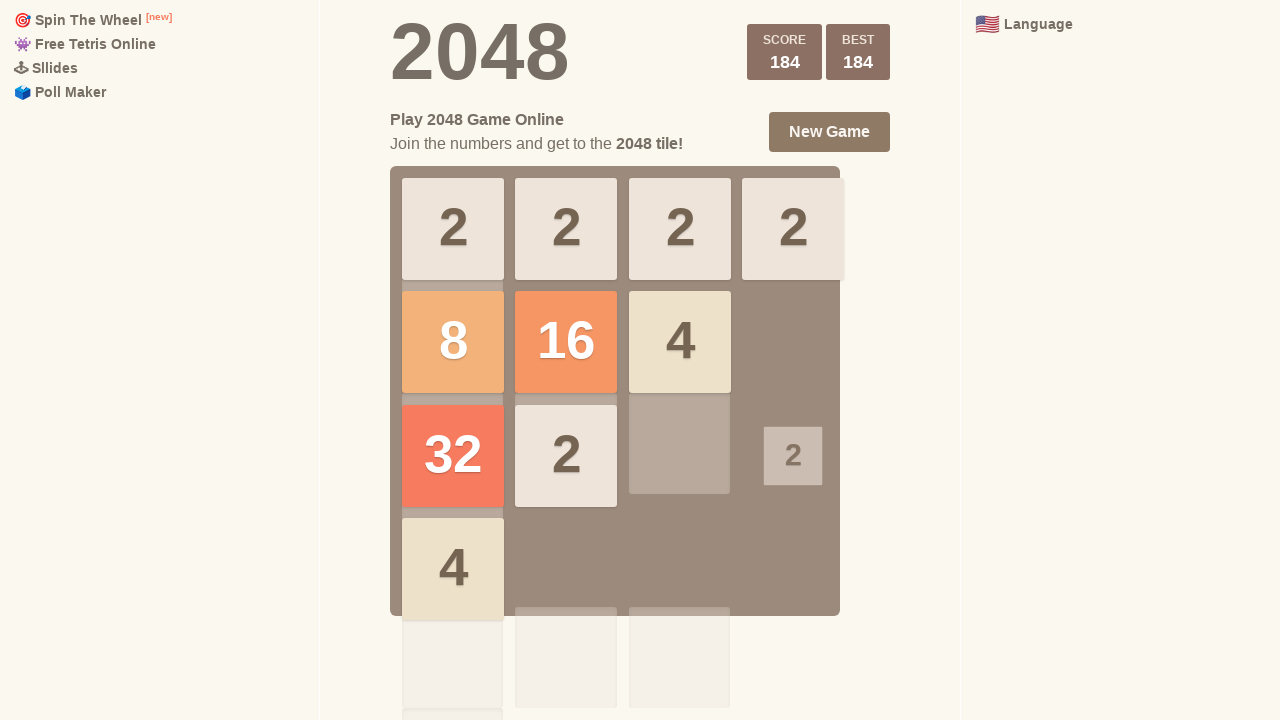

Round 9: Waited 200ms after ArrowUp
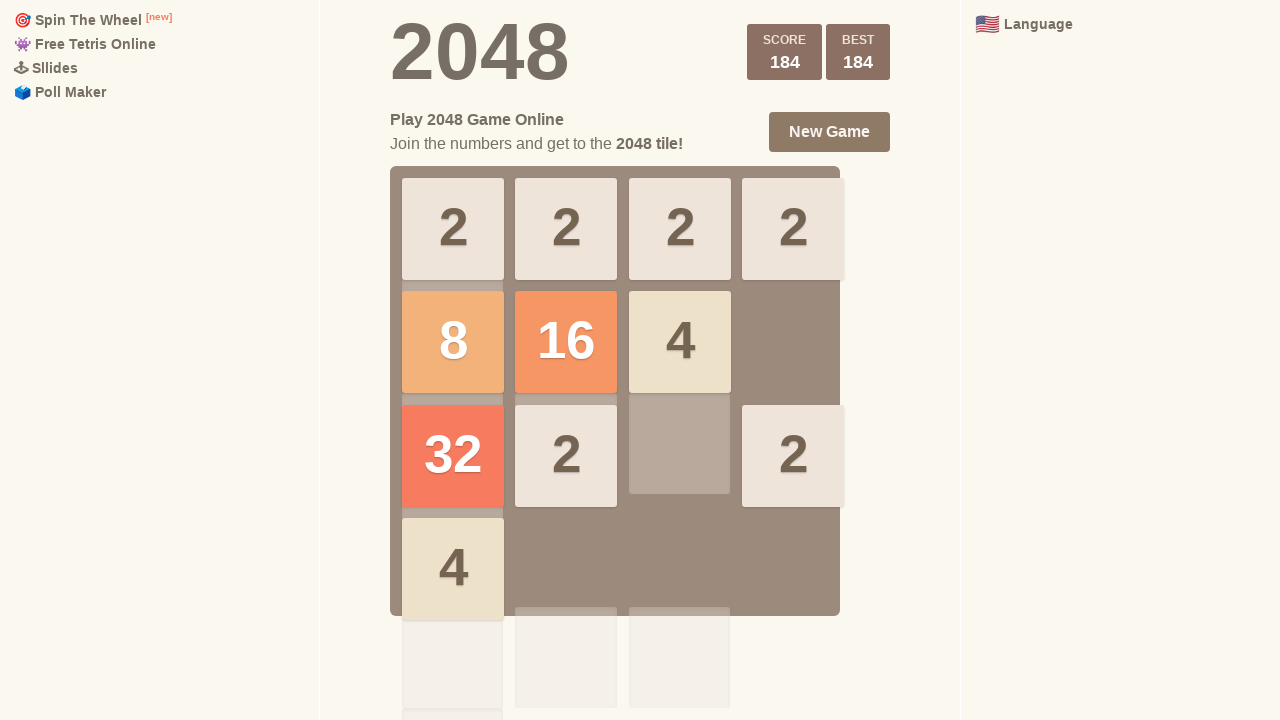

Round 9: Pressed ArrowLeft
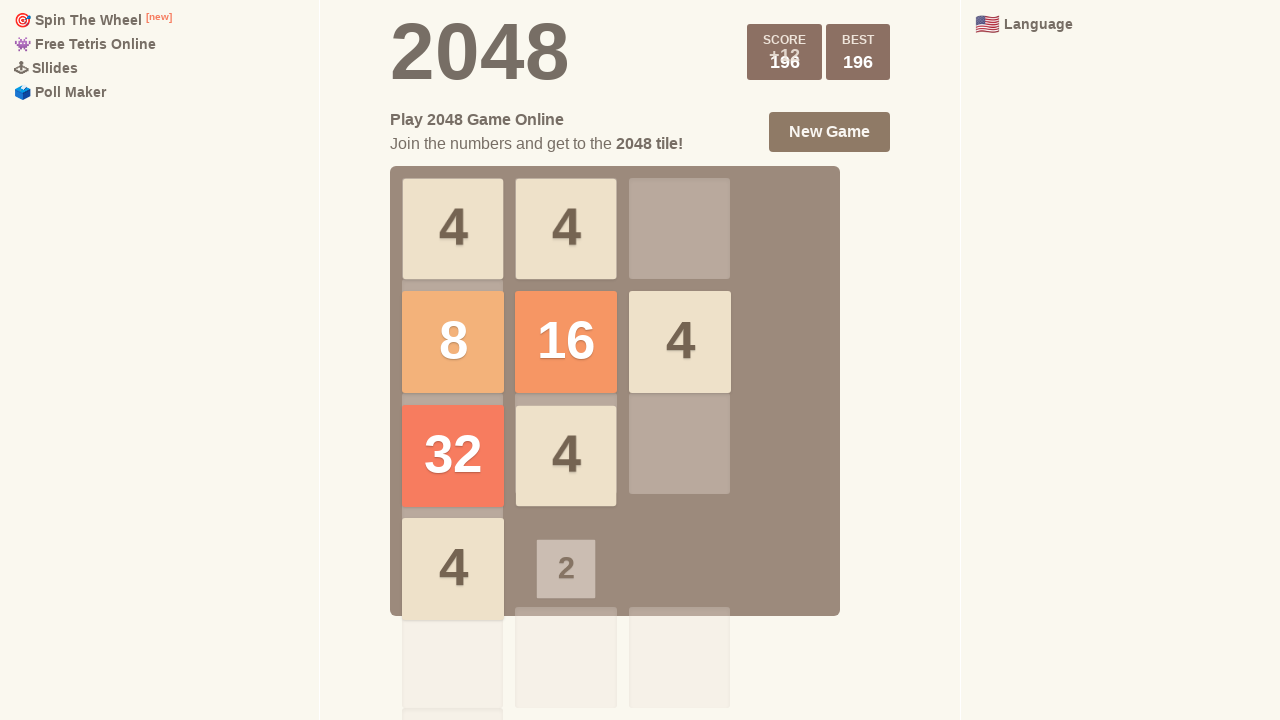

Round 9: Waited 200ms after ArrowLeft
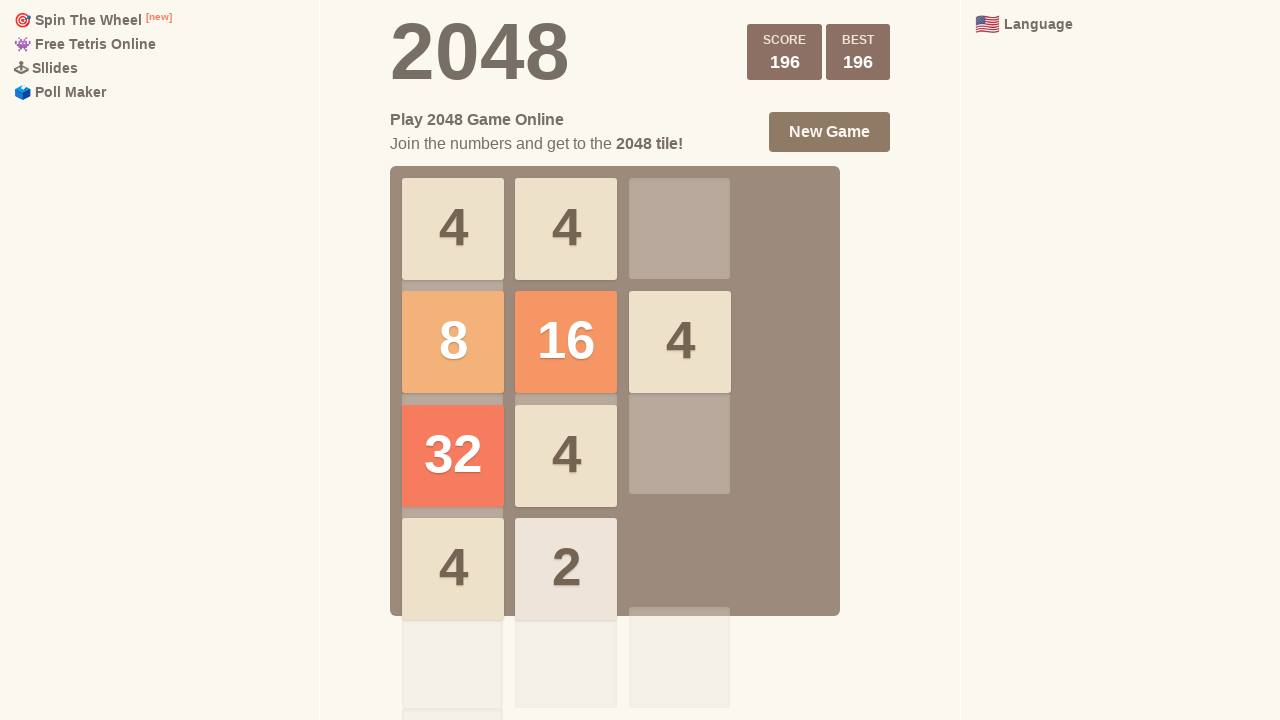

Round 9: Pressed ArrowDown
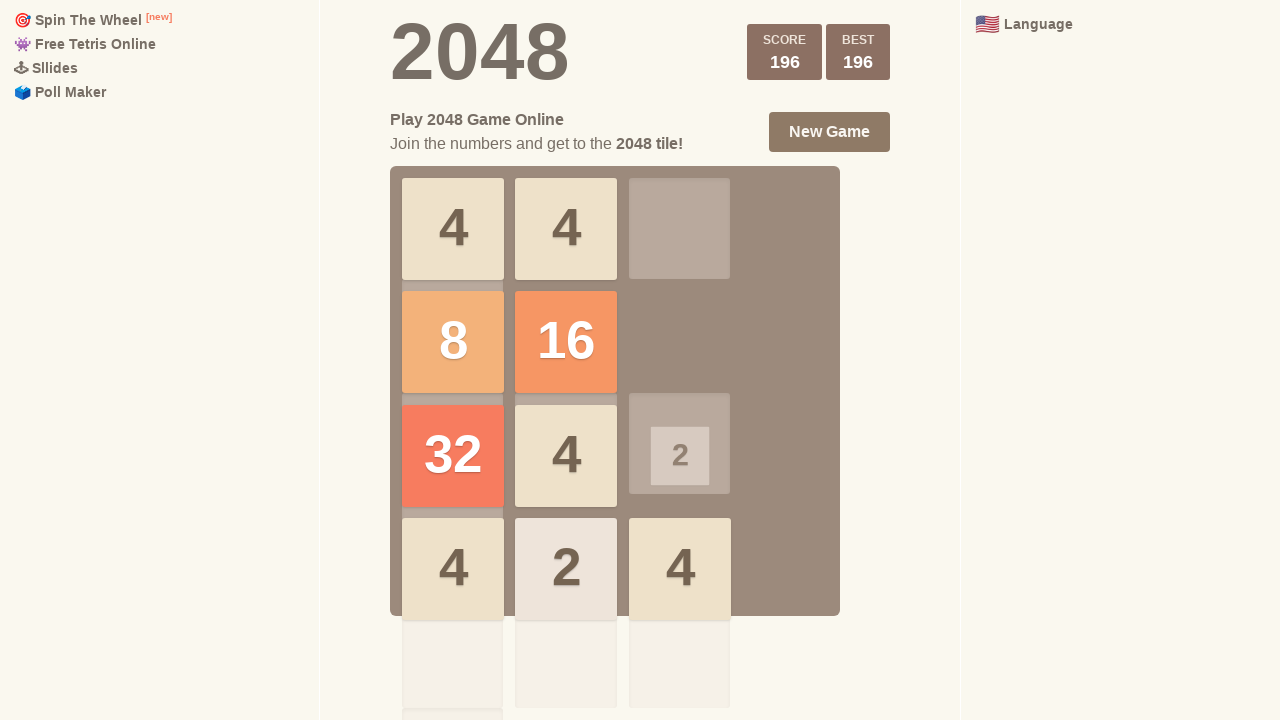

Round 9: Waited 200ms after ArrowDown
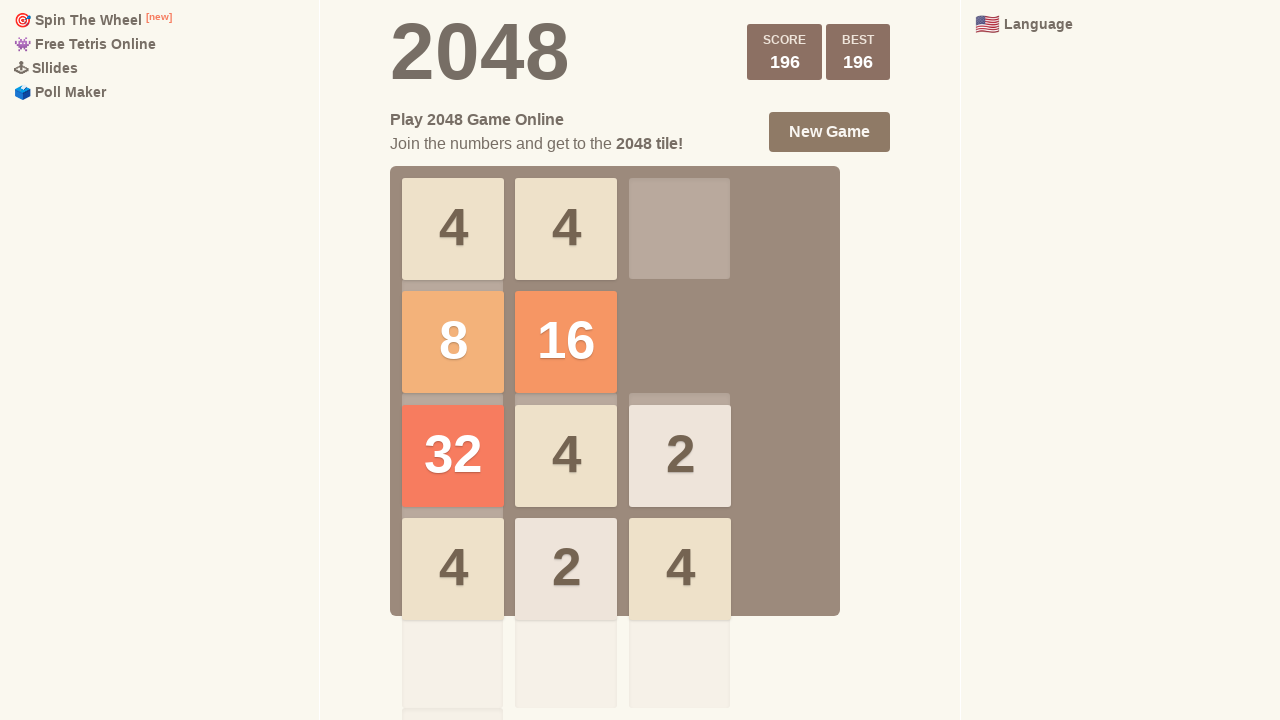

Round 9: Pressed ArrowLeft again
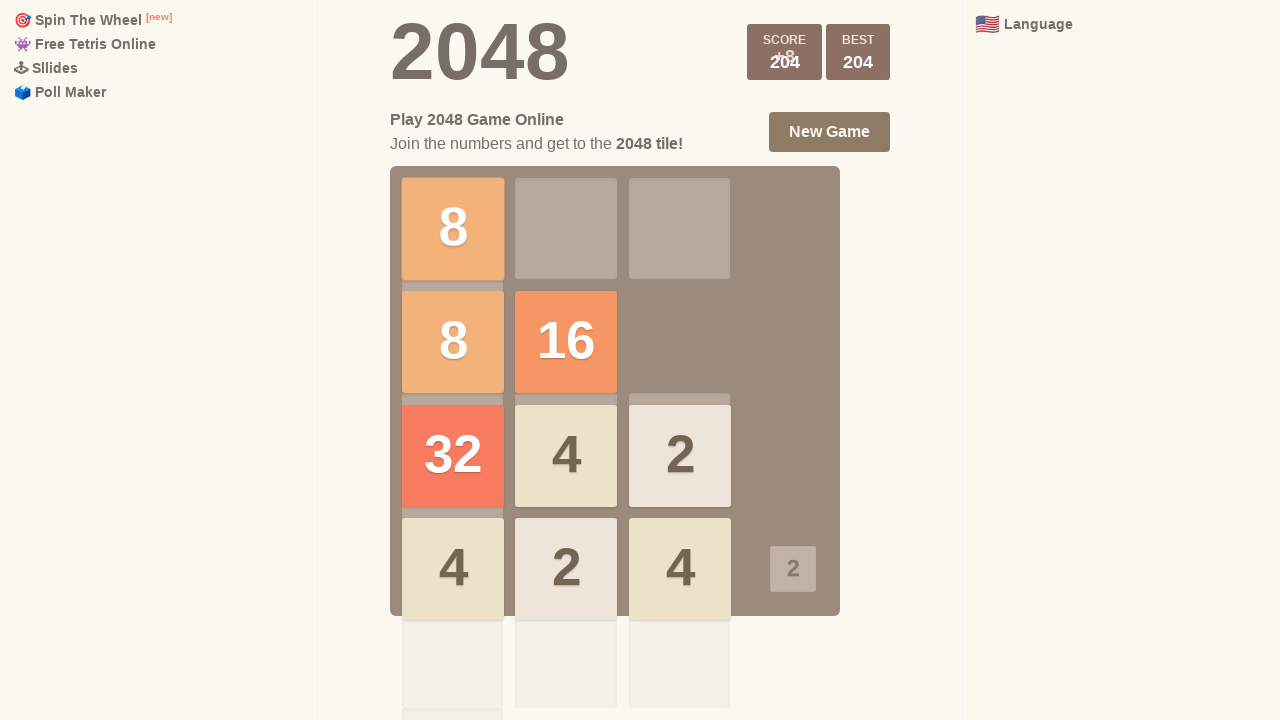

Round 9: Waited 200ms after second ArrowLeft
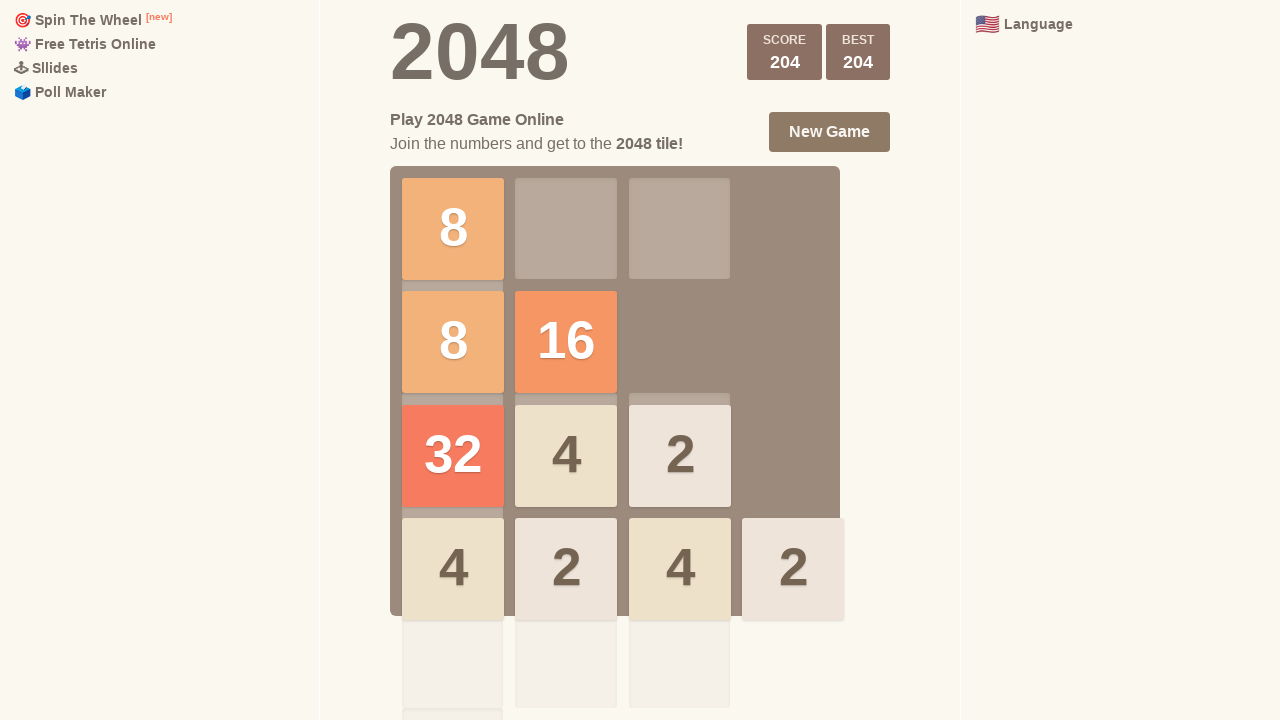

Round 10: Pressed ArrowUp
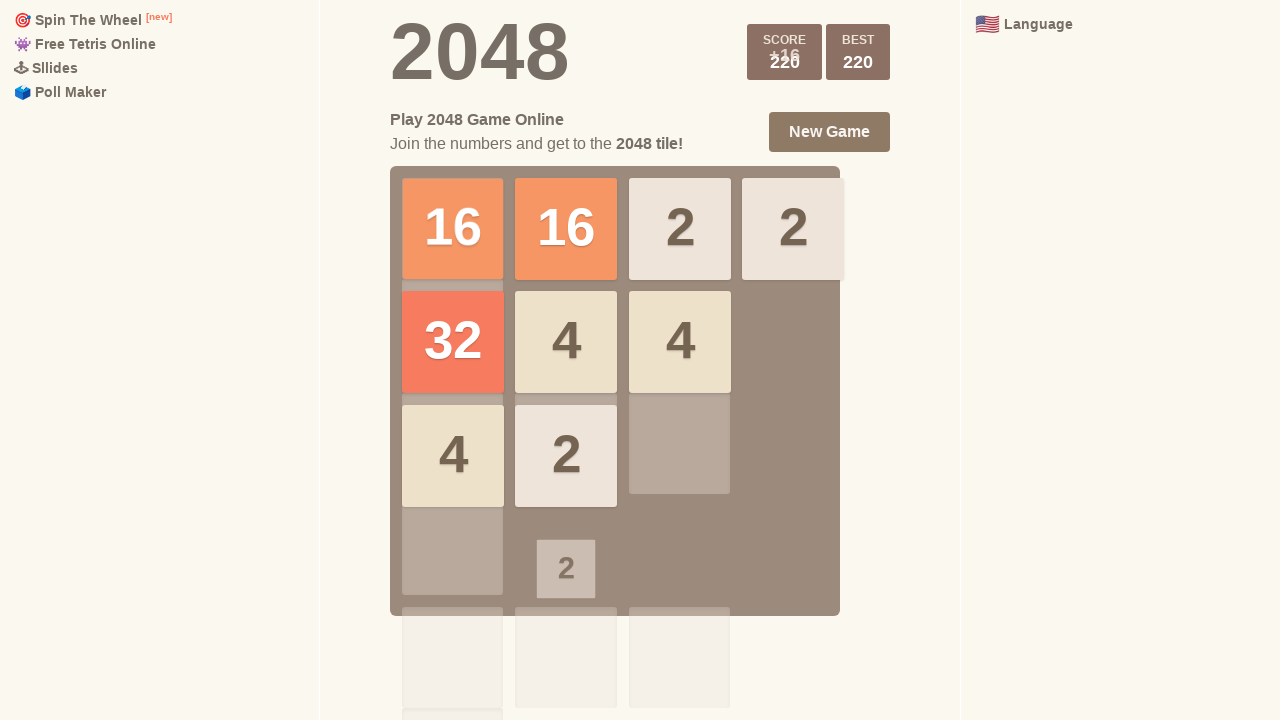

Round 10: Waited 200ms after ArrowUp
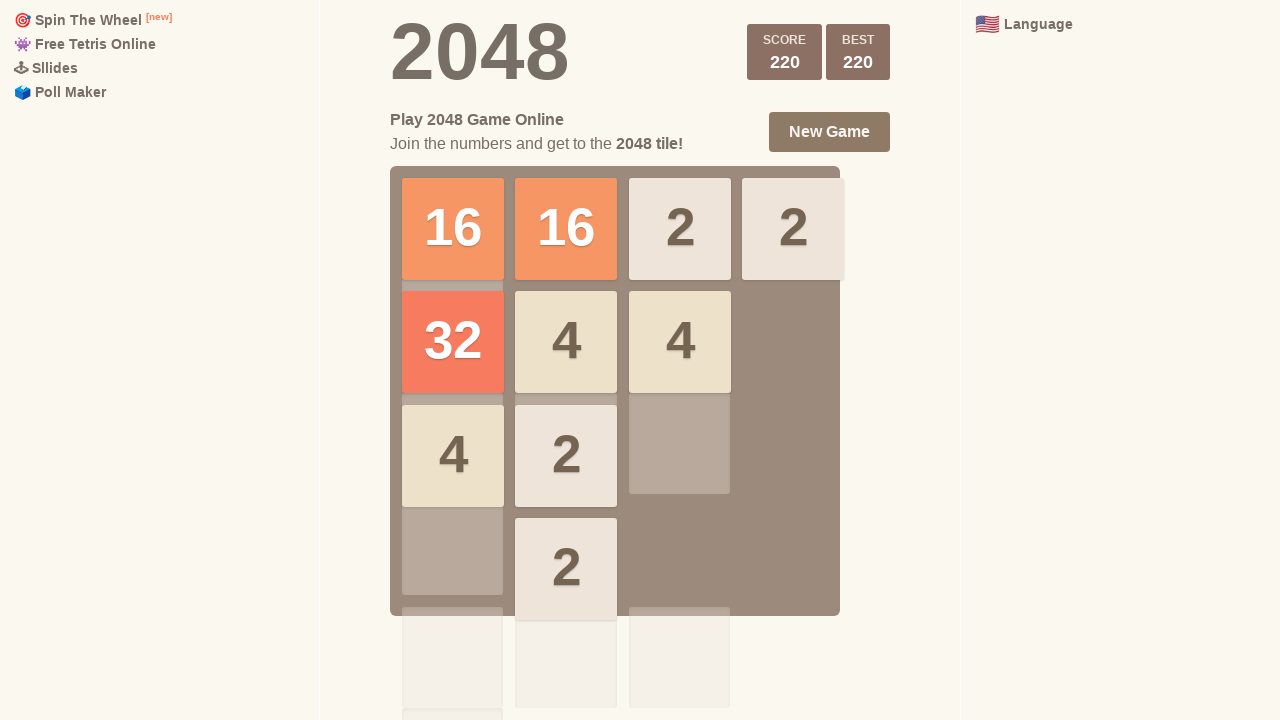

Round 10: Pressed ArrowLeft
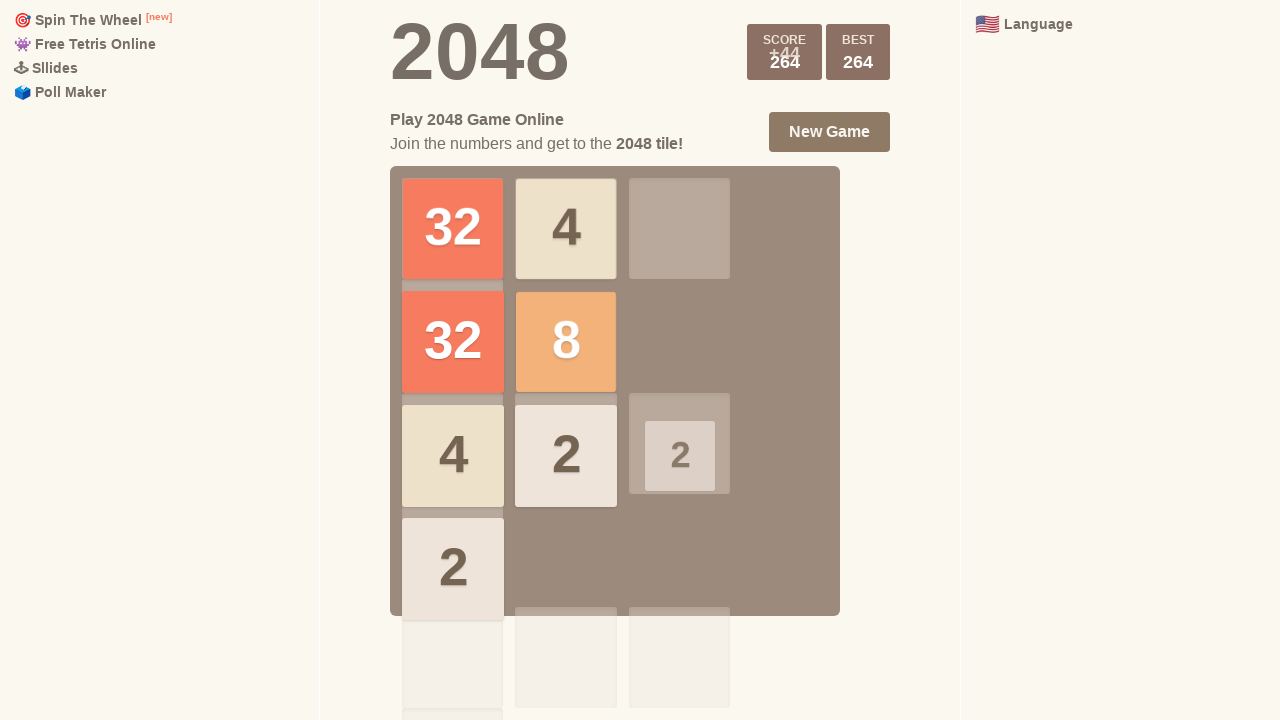

Round 10: Waited 200ms after ArrowLeft
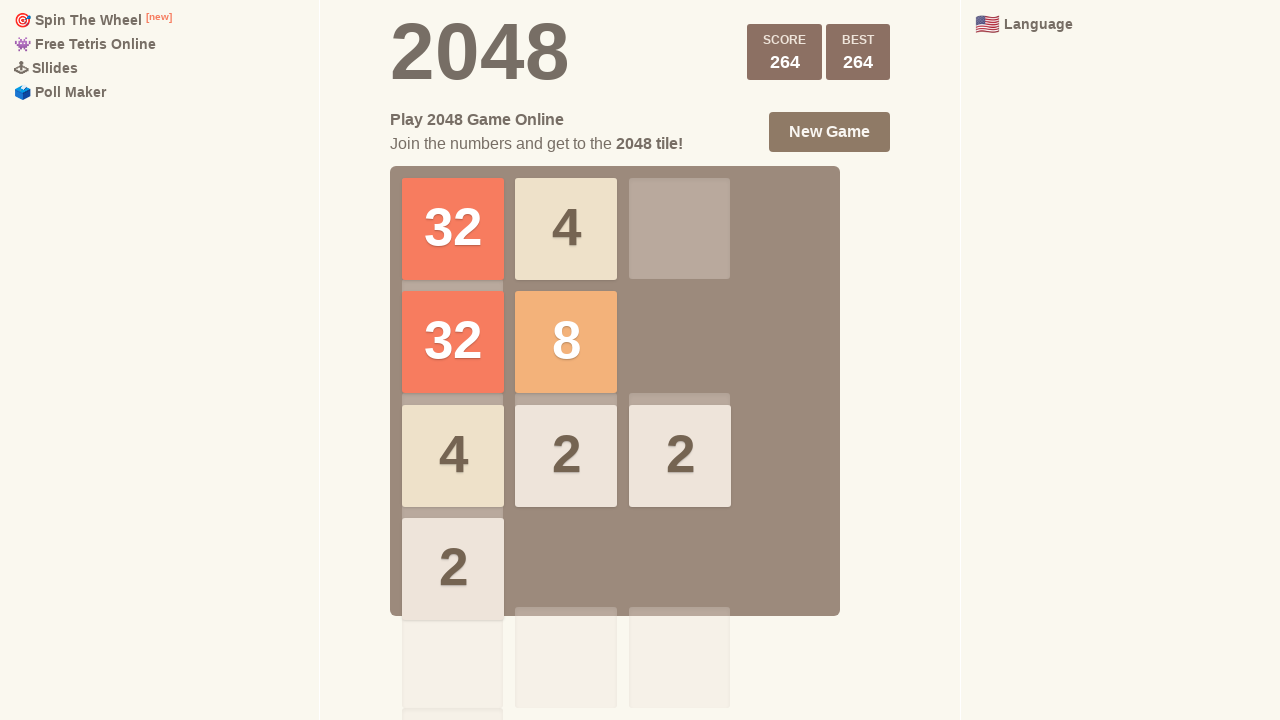

Round 10: Pressed ArrowDown
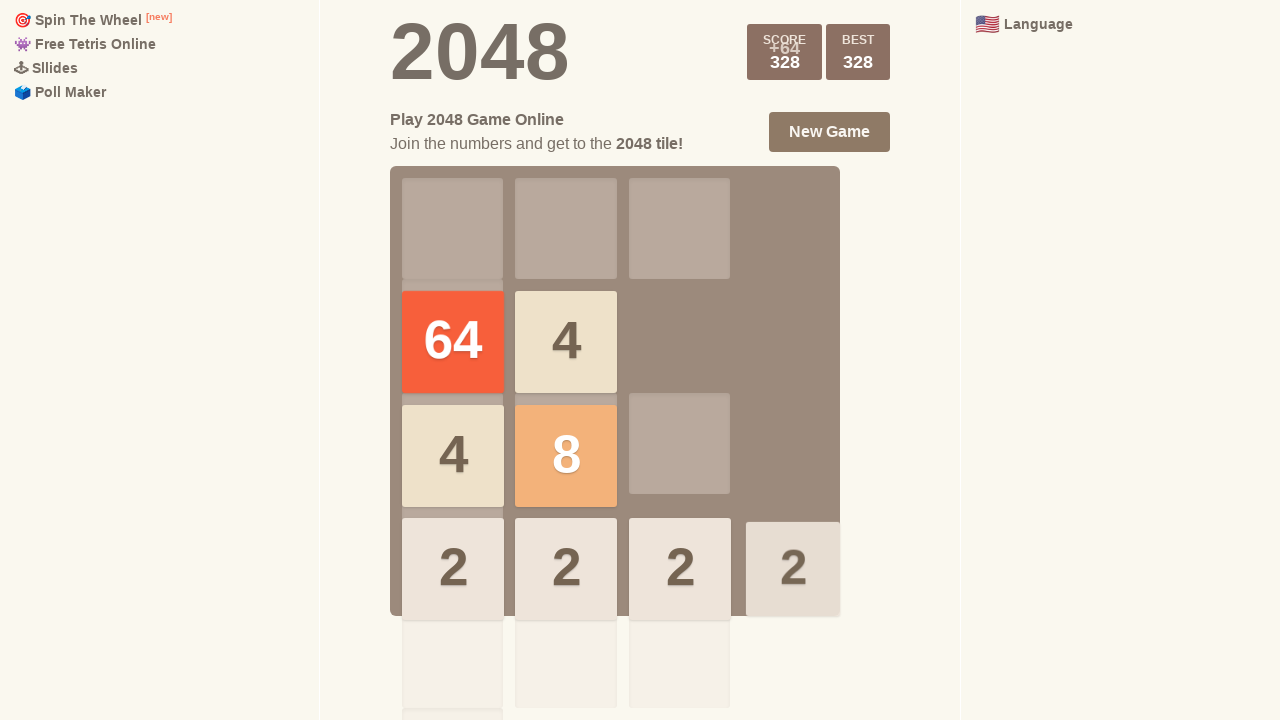

Round 10: Waited 200ms after ArrowDown
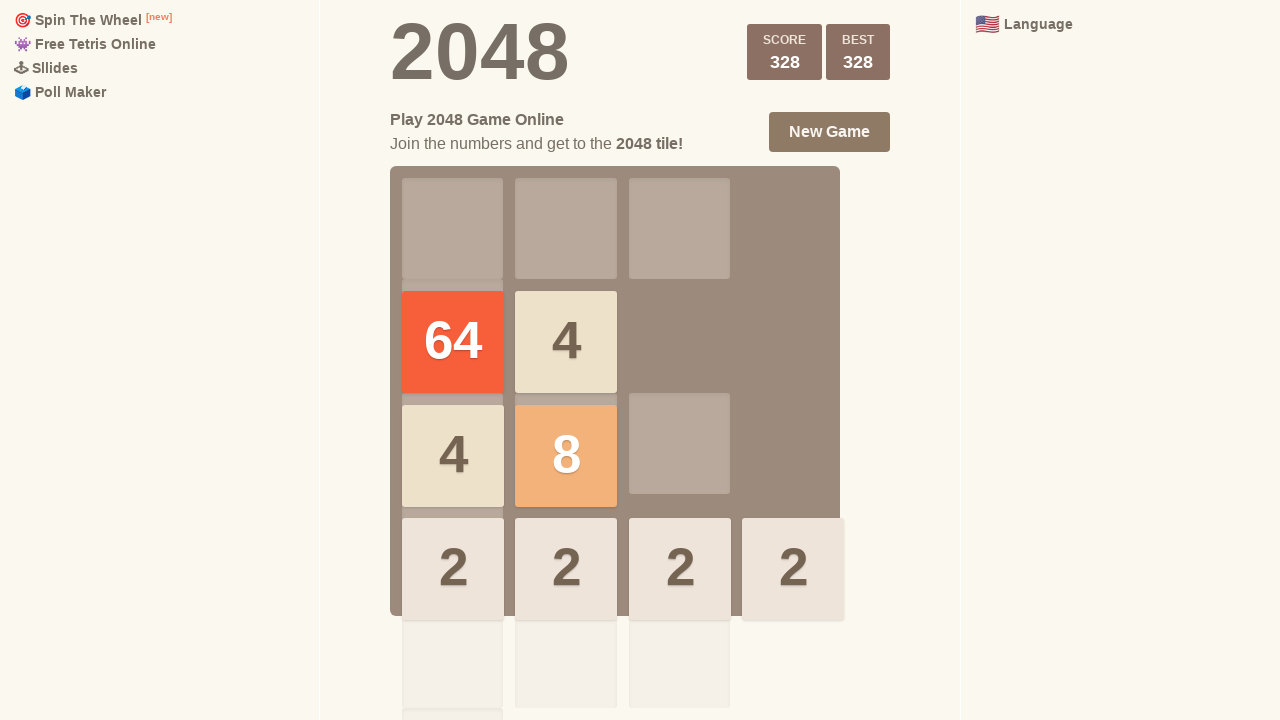

Round 10: Pressed ArrowLeft again
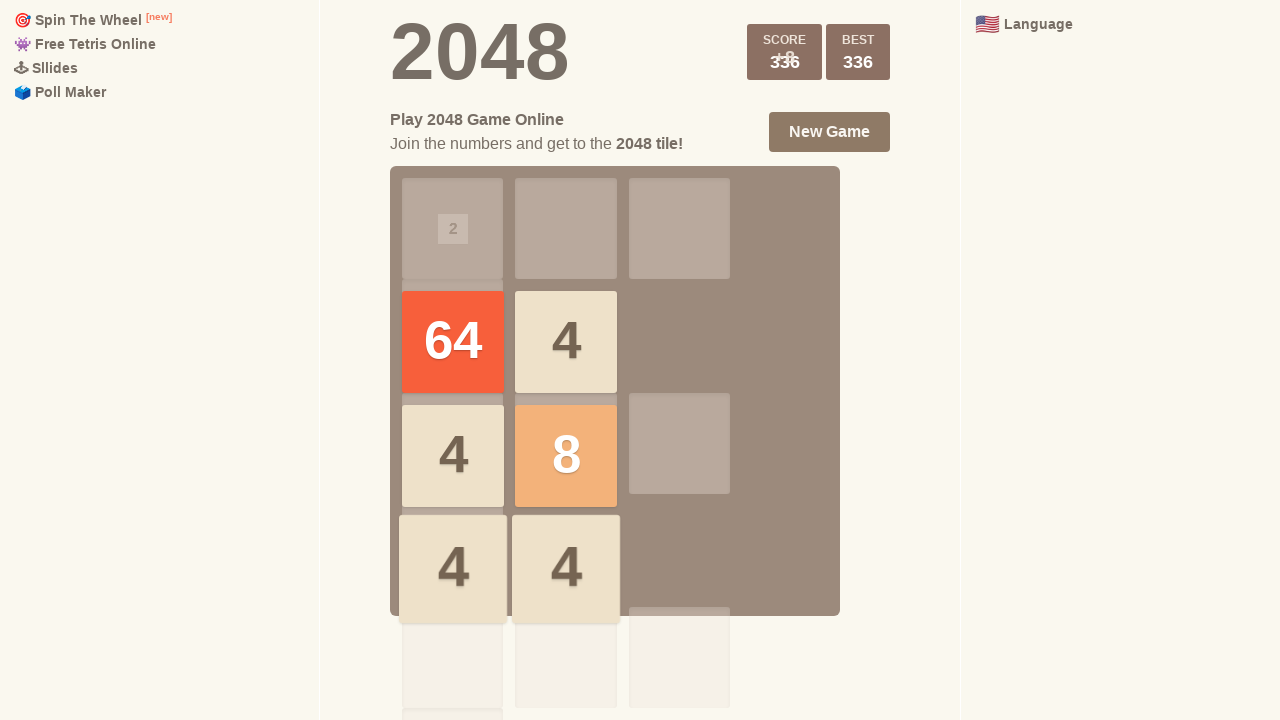

Round 10: Waited 200ms after second ArrowLeft
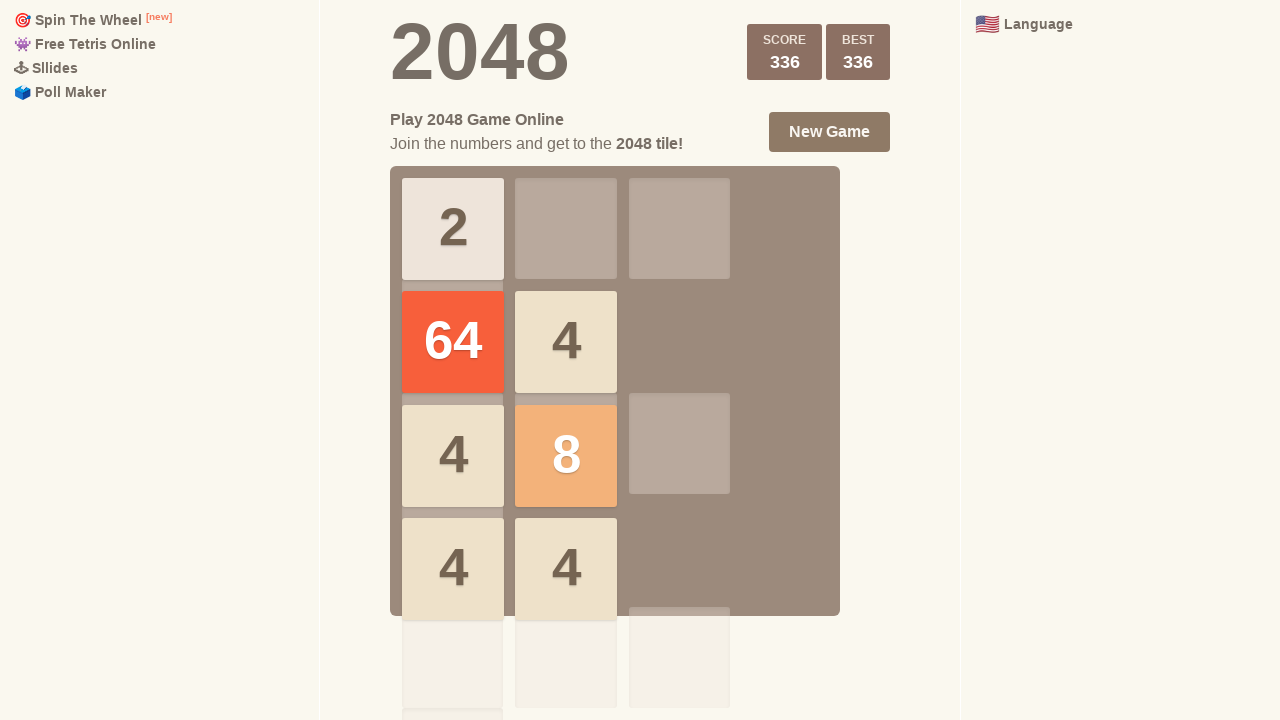

Round 11: Pressed ArrowUp
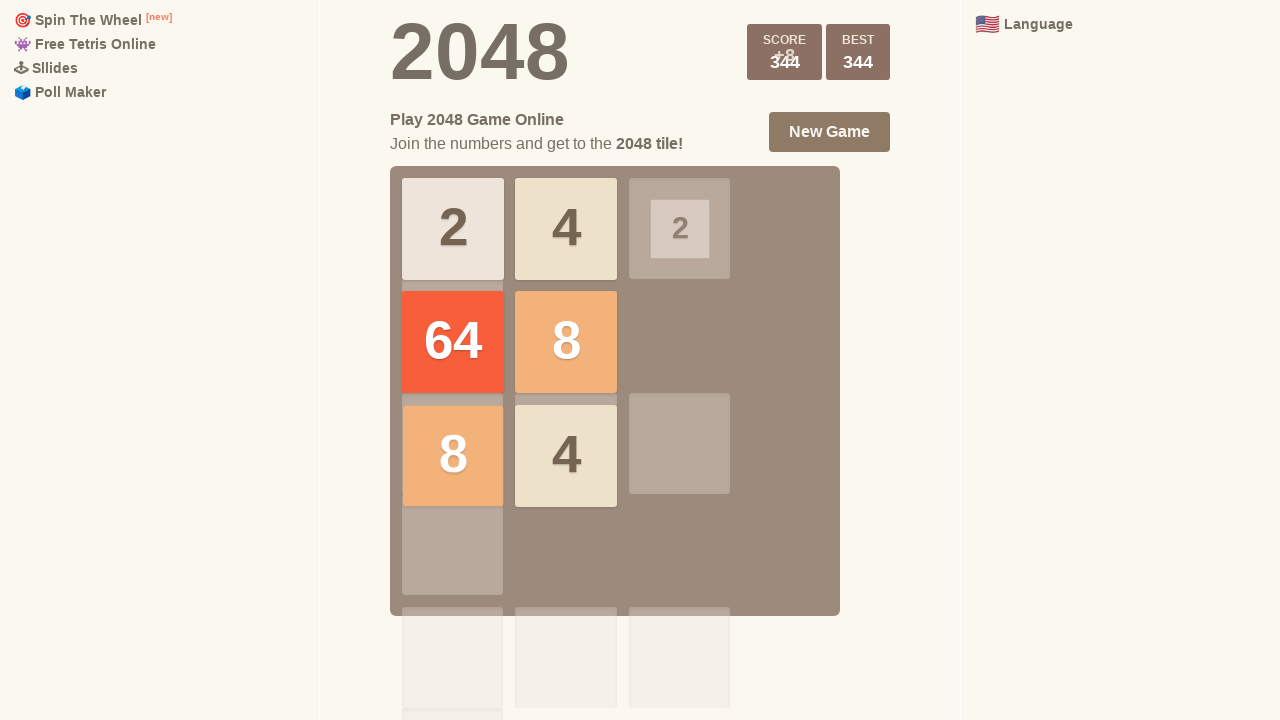

Round 11: Waited 200ms after ArrowUp
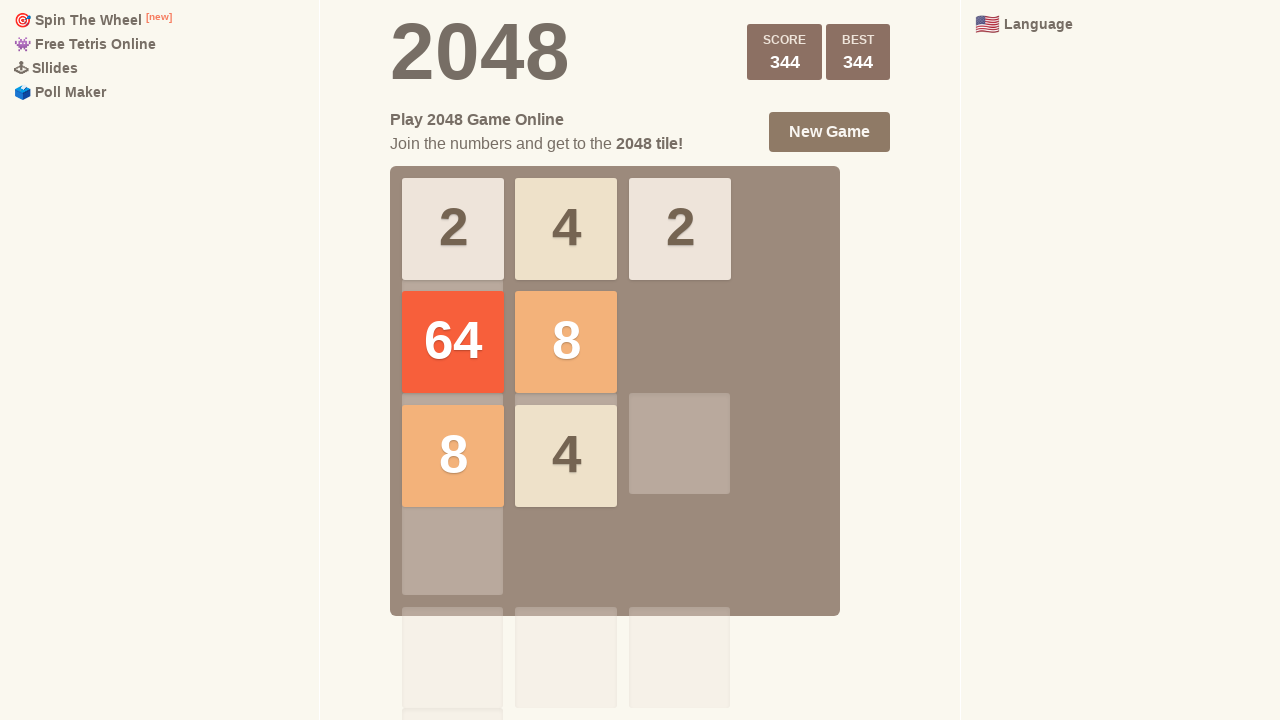

Round 11: Pressed ArrowLeft
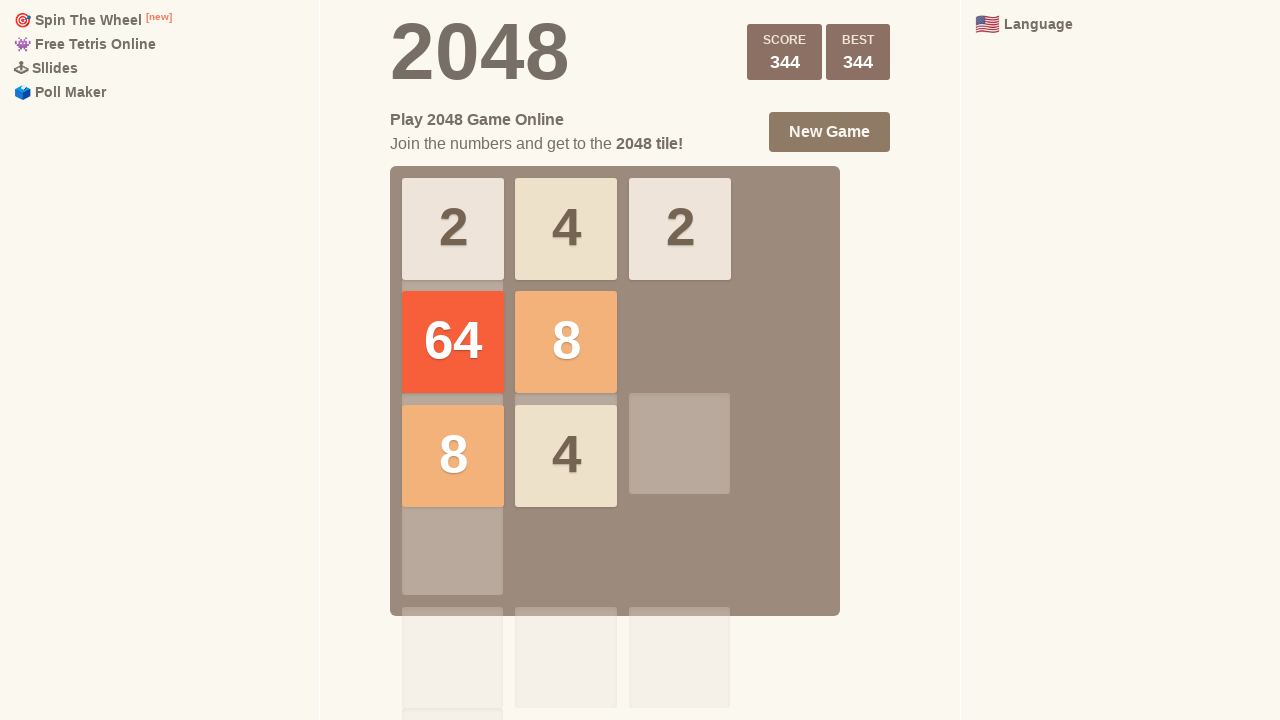

Round 11: Waited 200ms after ArrowLeft
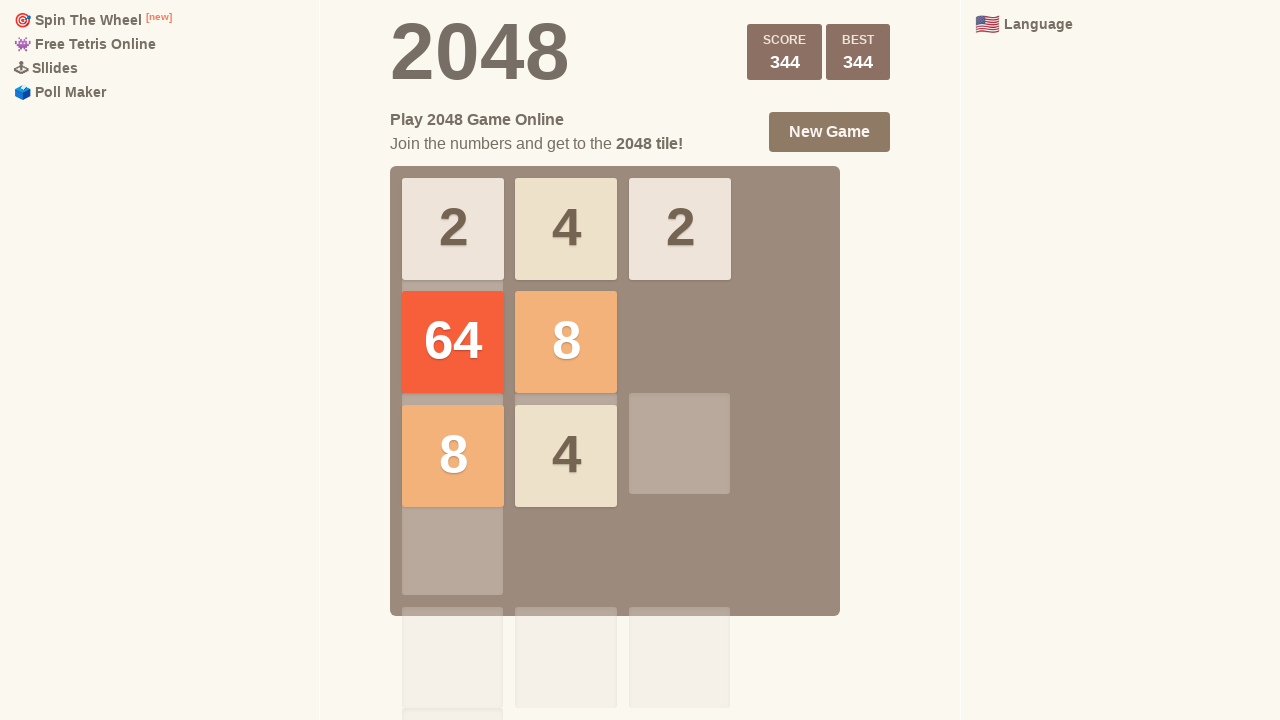

Round 11: Pressed ArrowDown
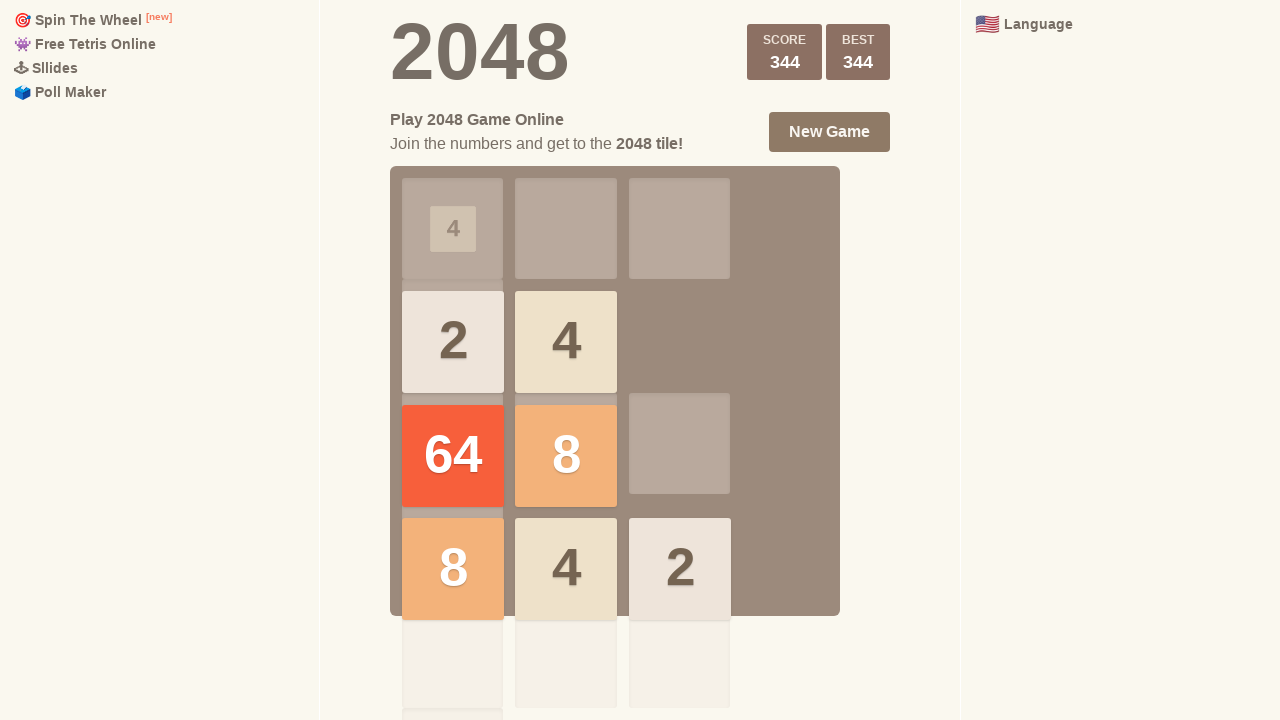

Round 11: Waited 200ms after ArrowDown
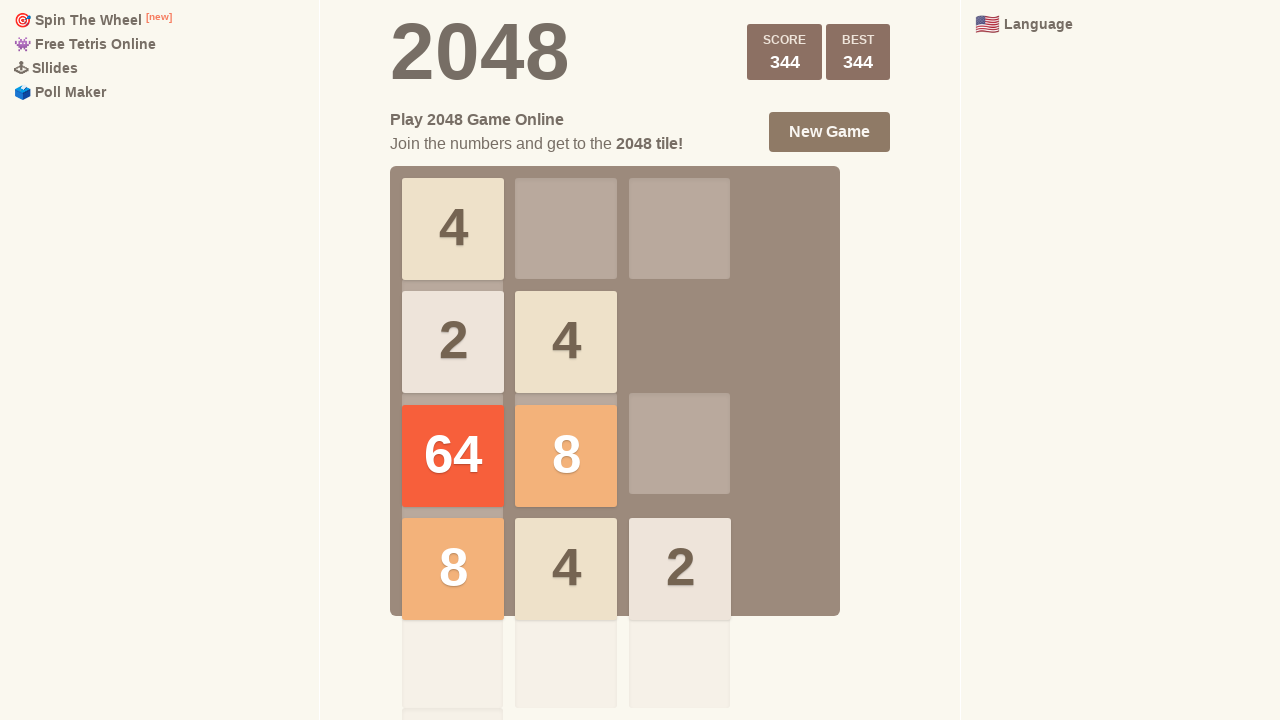

Round 11: Pressed ArrowLeft again
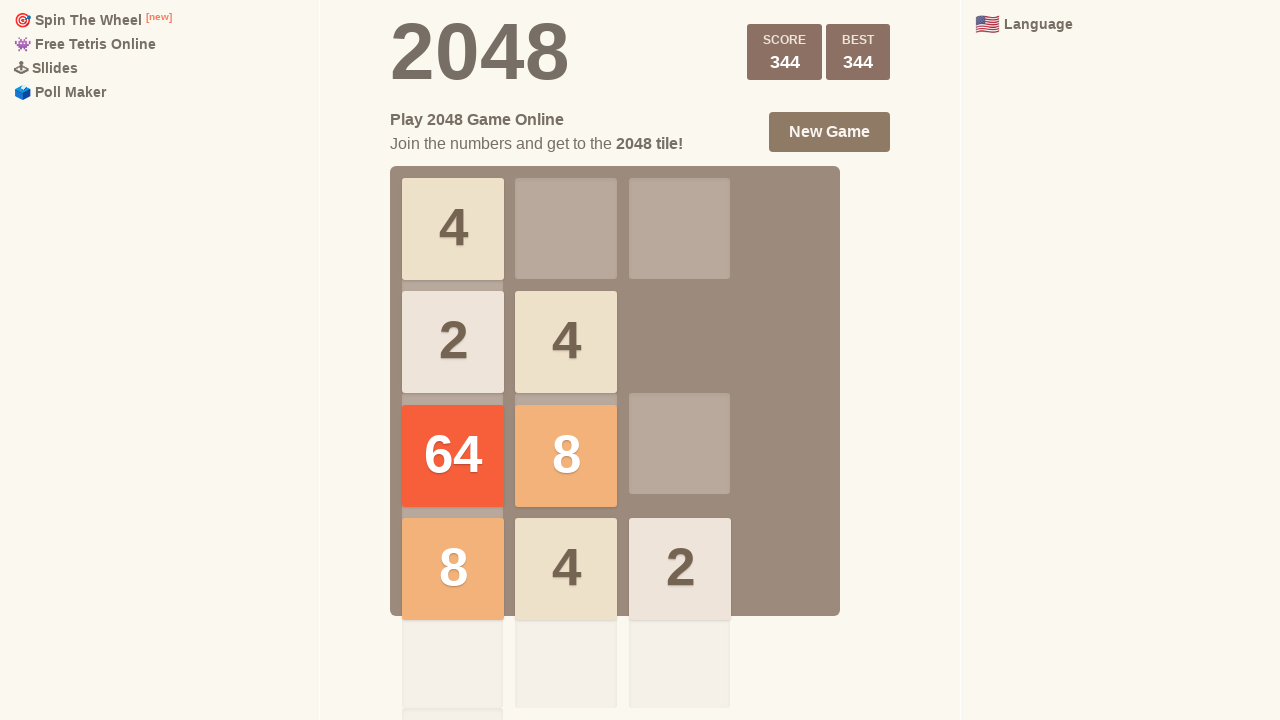

Round 11: Waited 200ms after second ArrowLeft
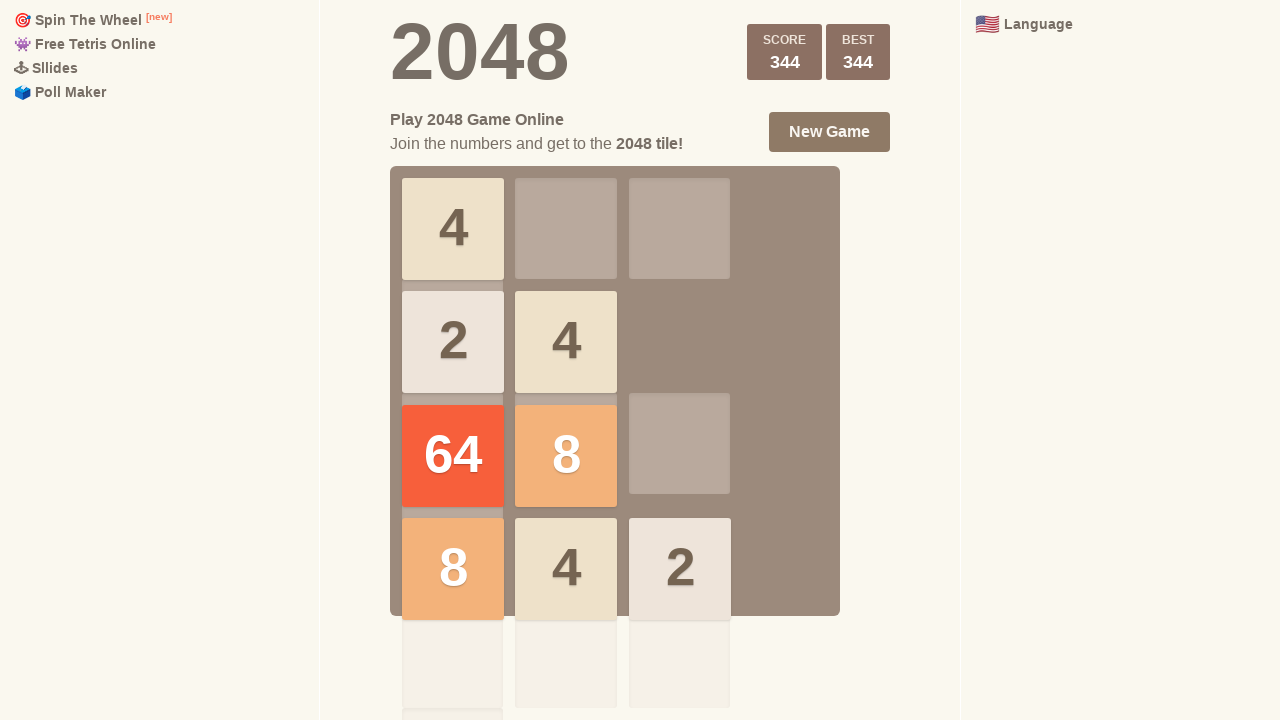

Round 12: Pressed ArrowUp
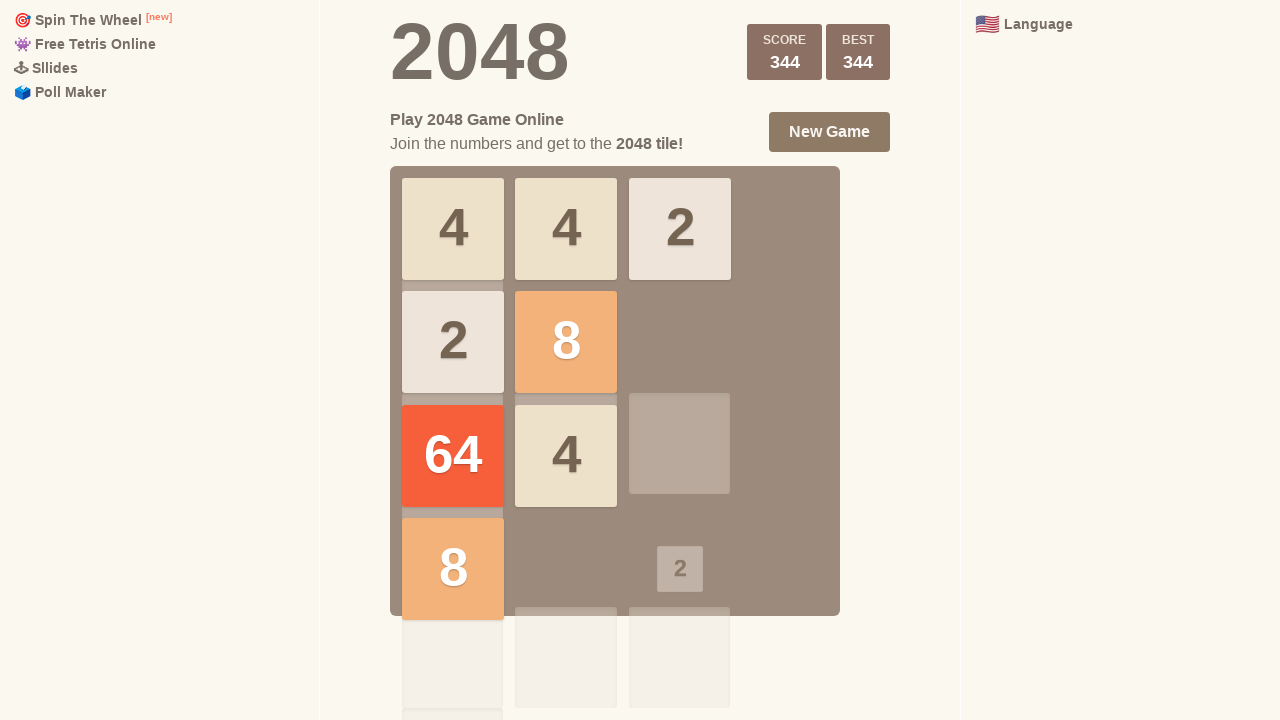

Round 12: Waited 200ms after ArrowUp
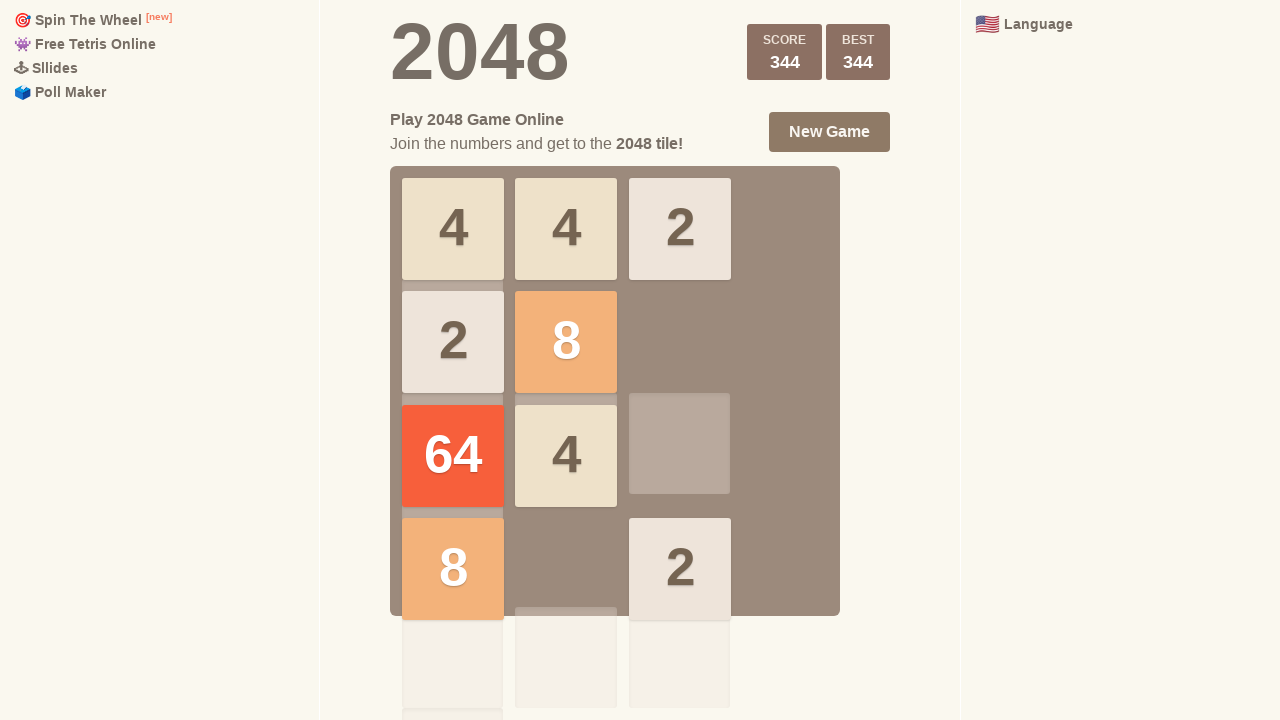

Round 12: Pressed ArrowLeft
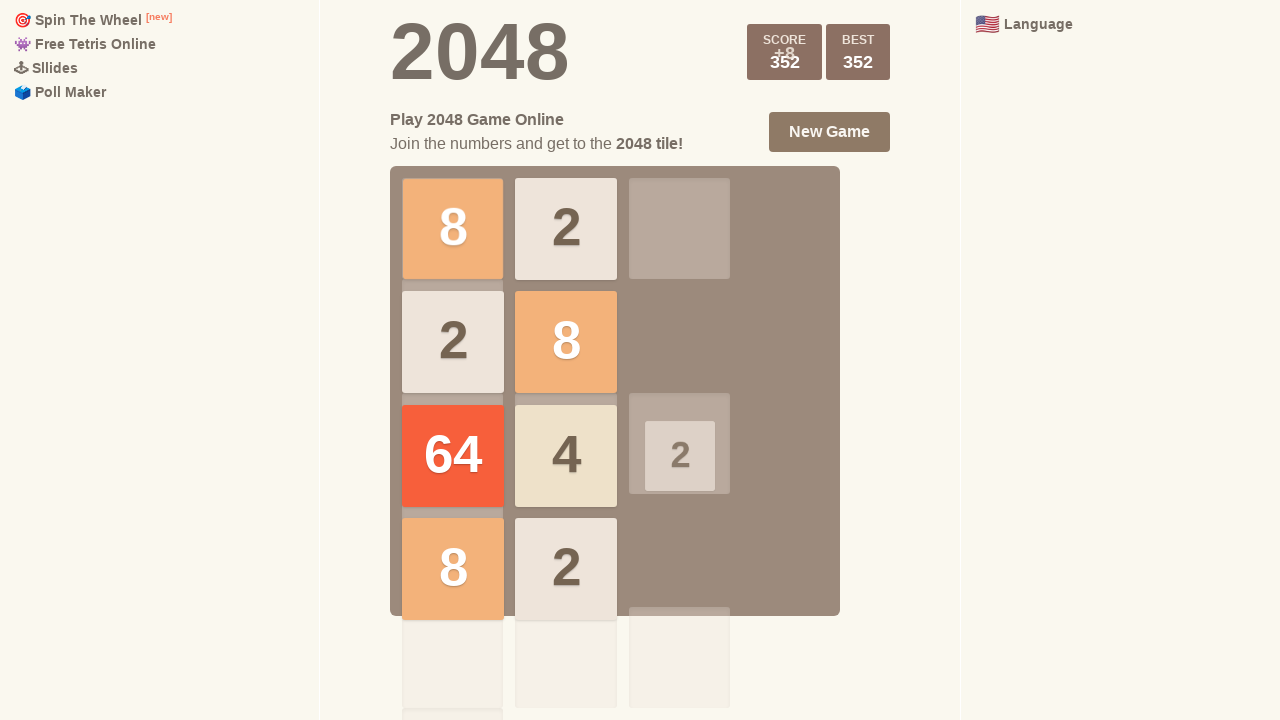

Round 12: Waited 200ms after ArrowLeft
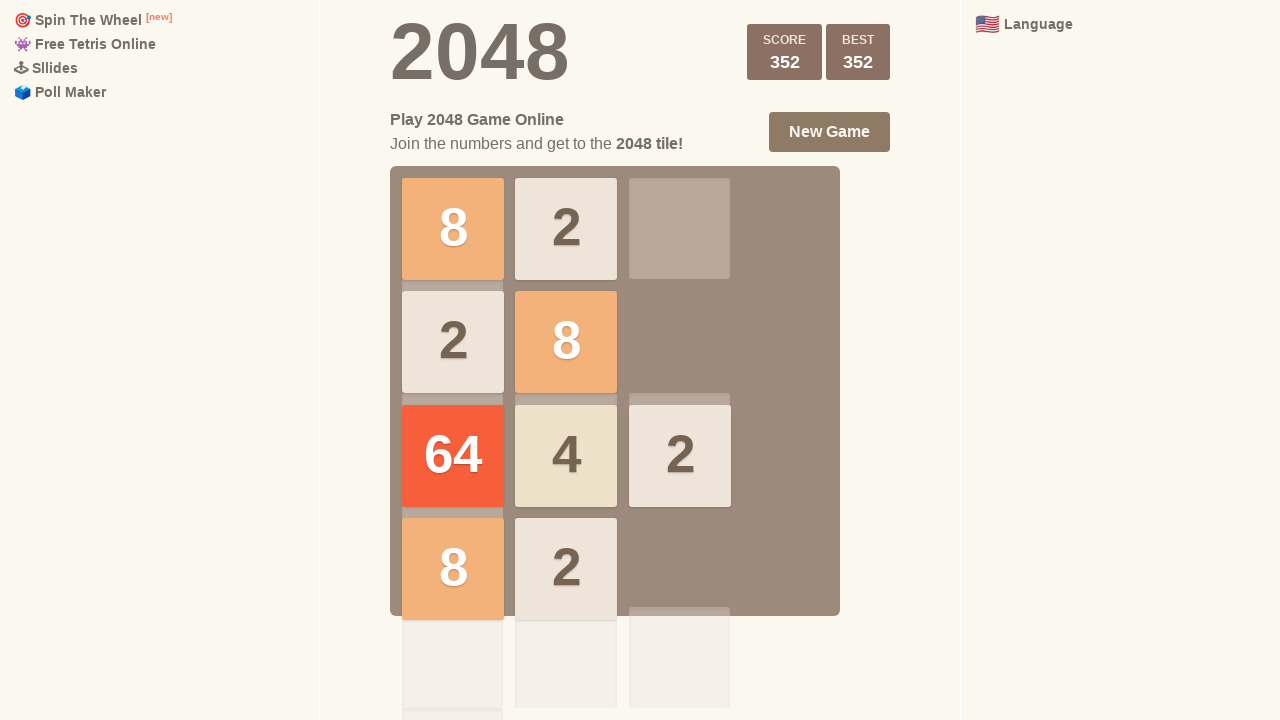

Round 12: Pressed ArrowDown
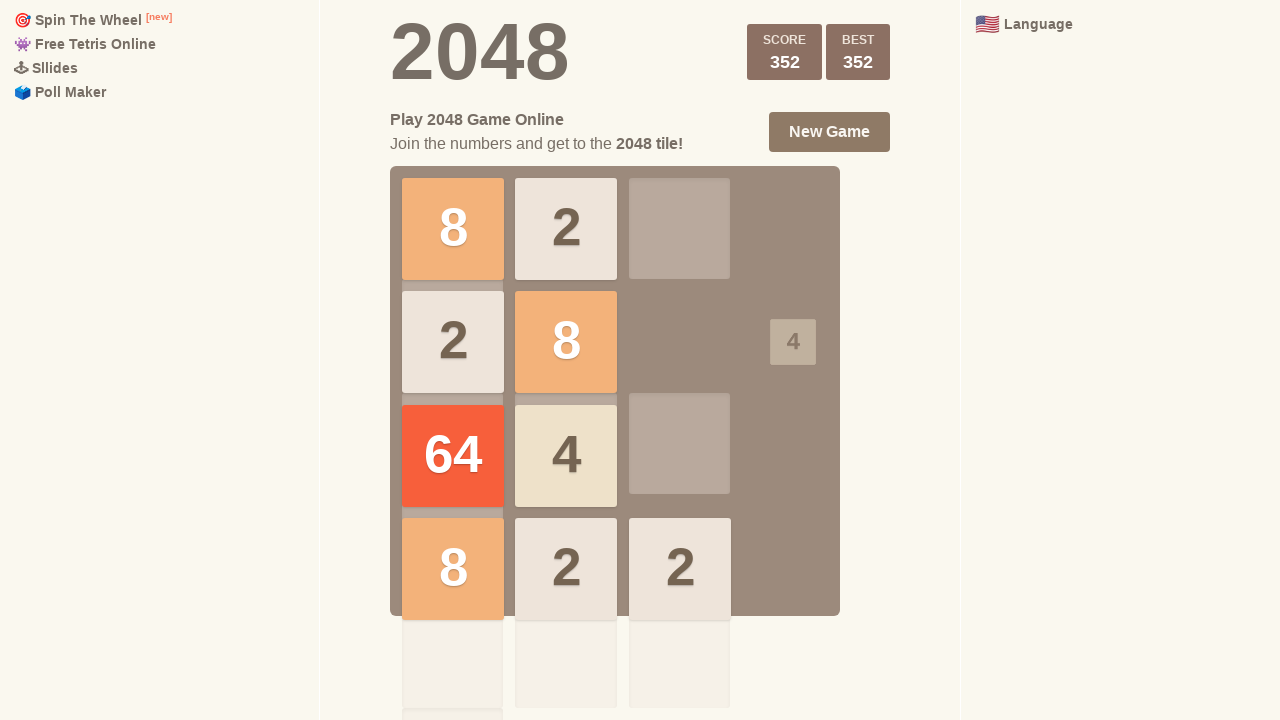

Round 12: Waited 200ms after ArrowDown
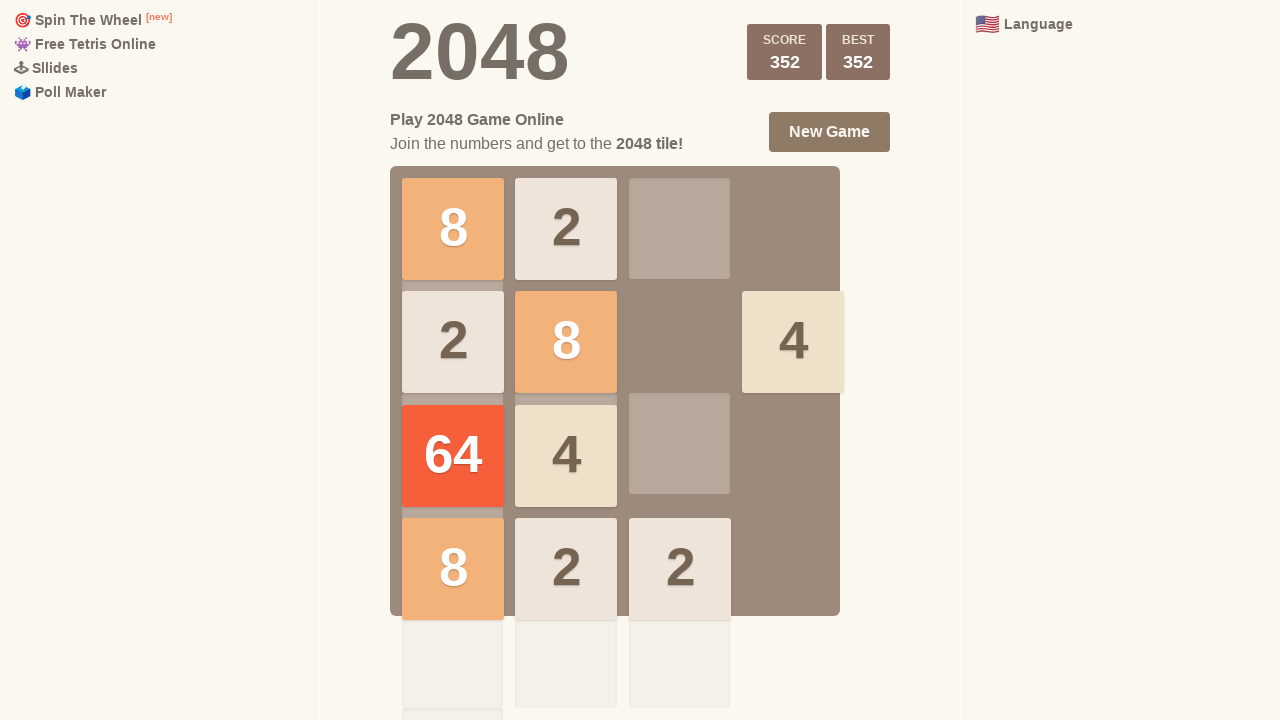

Round 12: Pressed ArrowLeft again
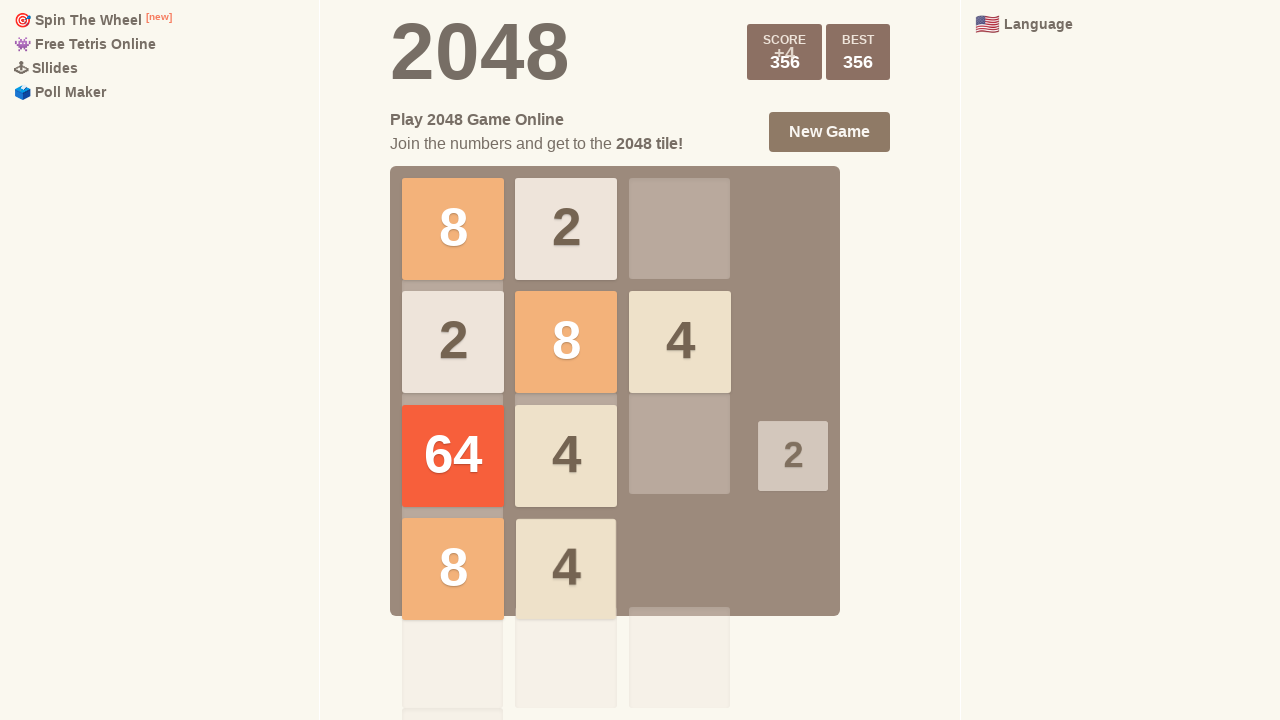

Round 12: Waited 200ms after second ArrowLeft
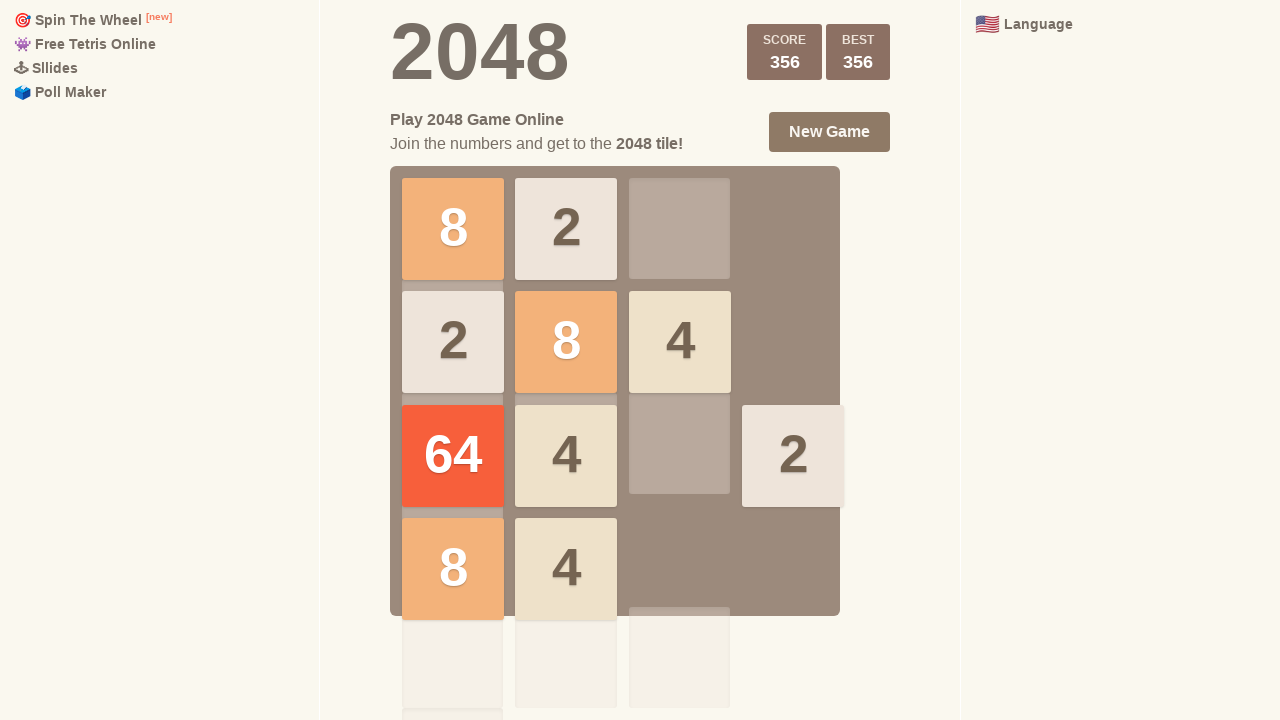

Round 13: Pressed ArrowUp
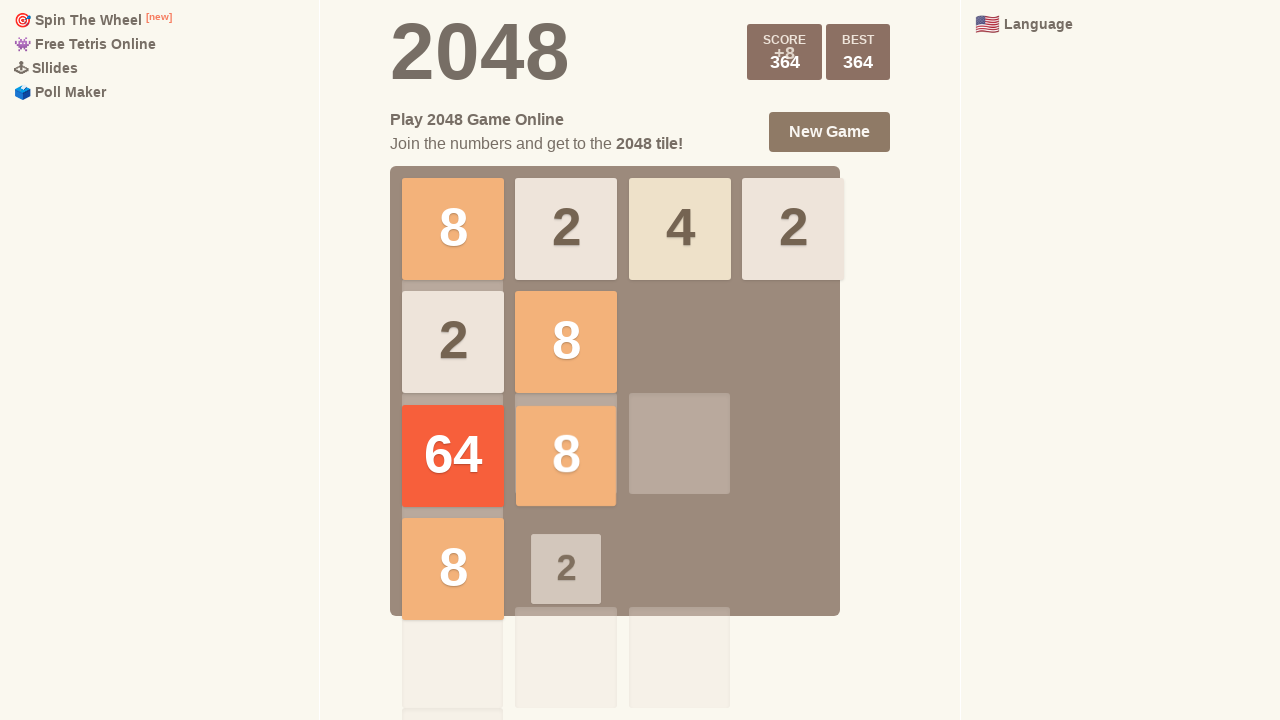

Round 13: Waited 200ms after ArrowUp
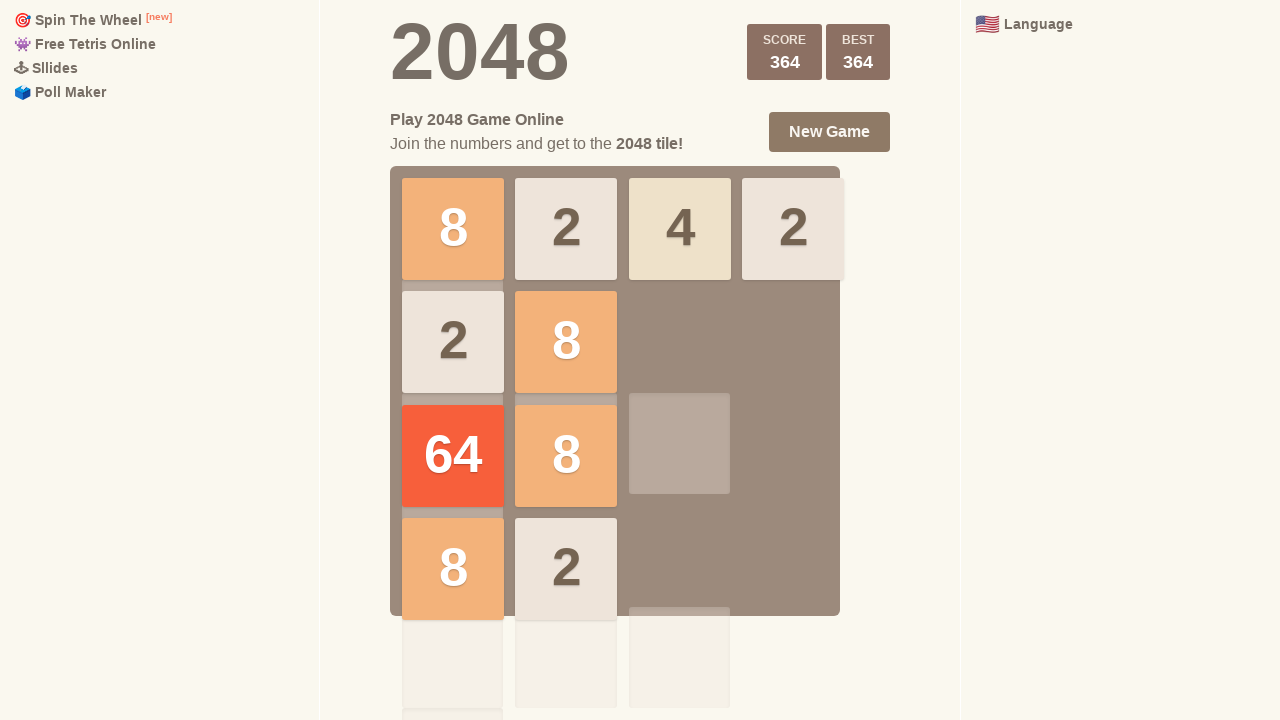

Round 13: Pressed ArrowLeft
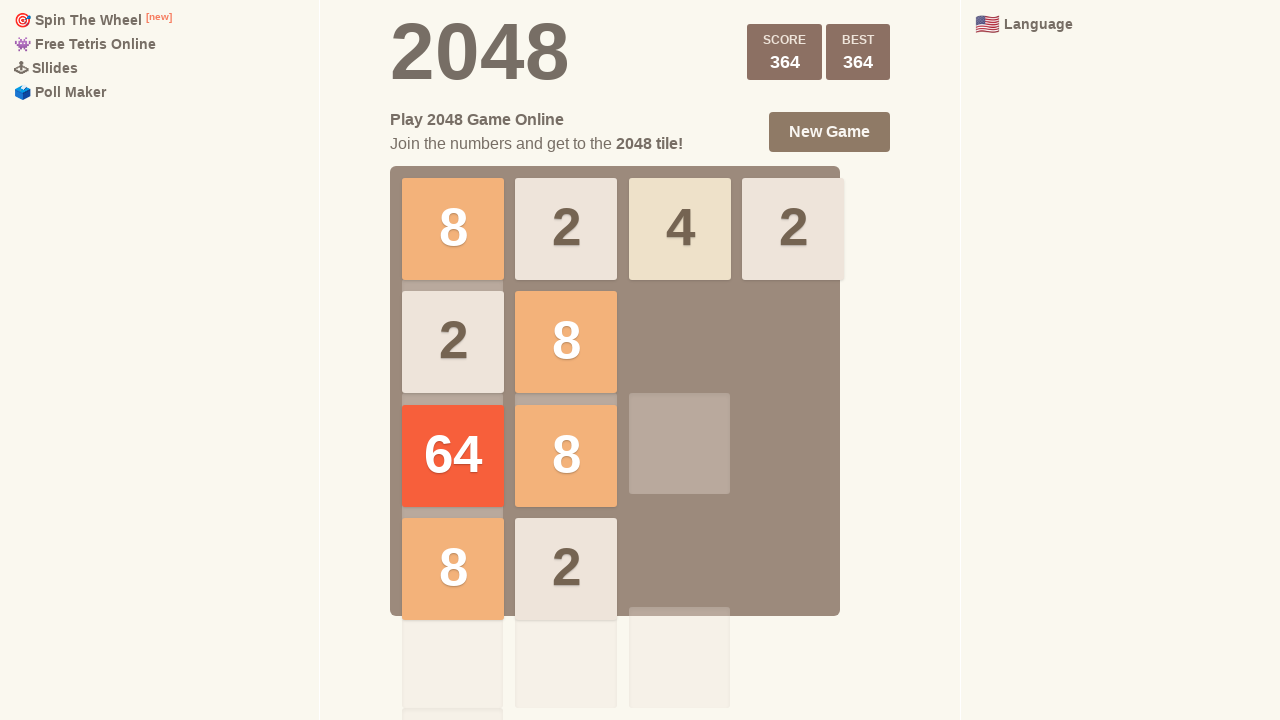

Round 13: Waited 200ms after ArrowLeft
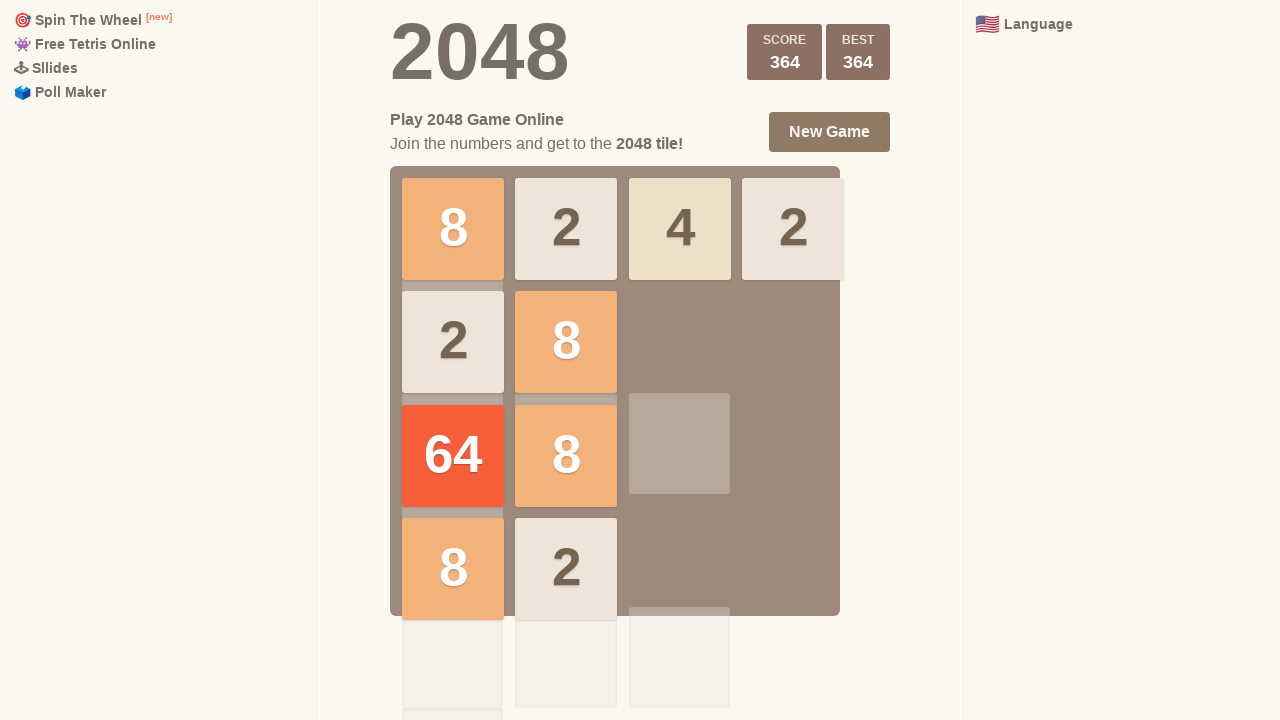

Round 13: Pressed ArrowDown
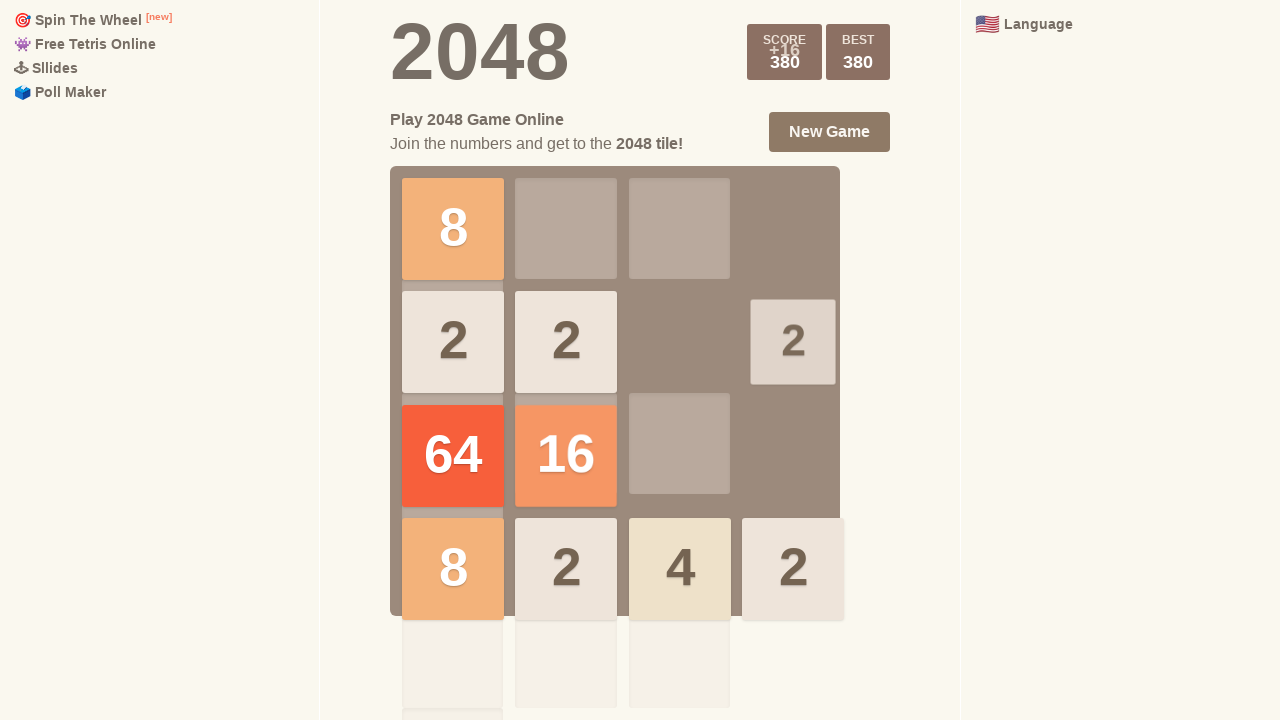

Round 13: Waited 200ms after ArrowDown
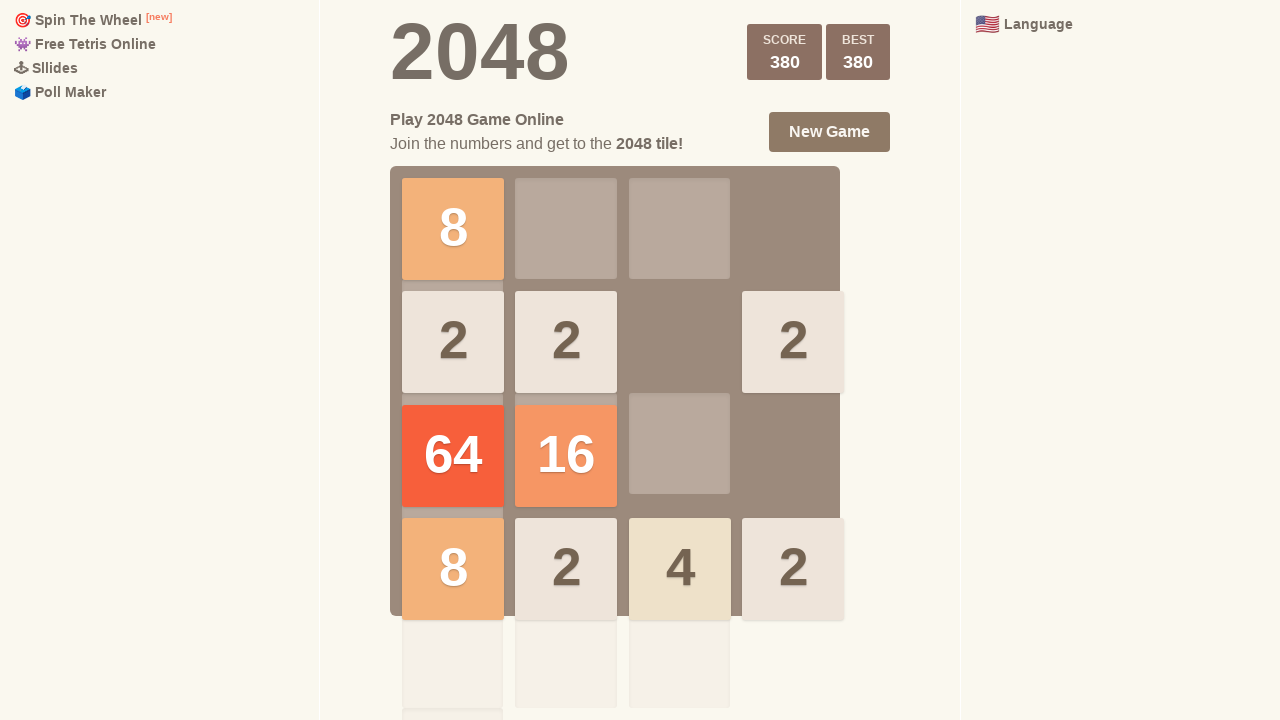

Round 13: Pressed ArrowLeft again
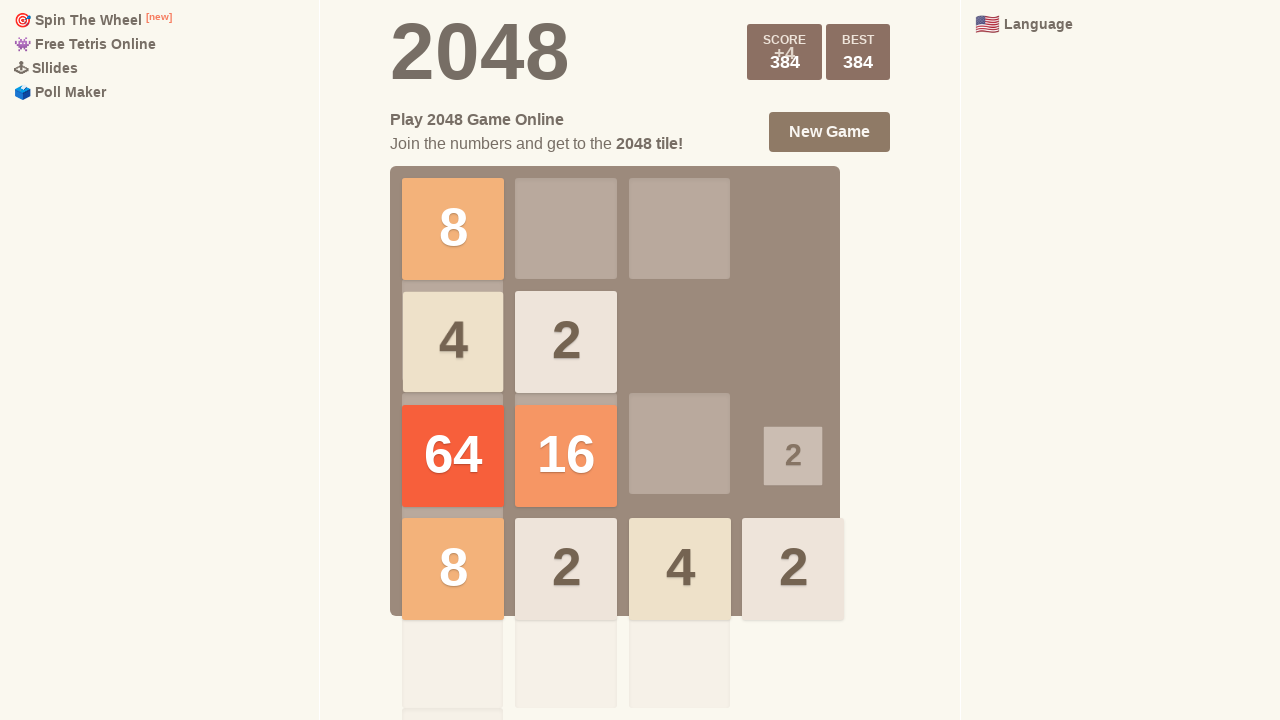

Round 13: Waited 200ms after second ArrowLeft
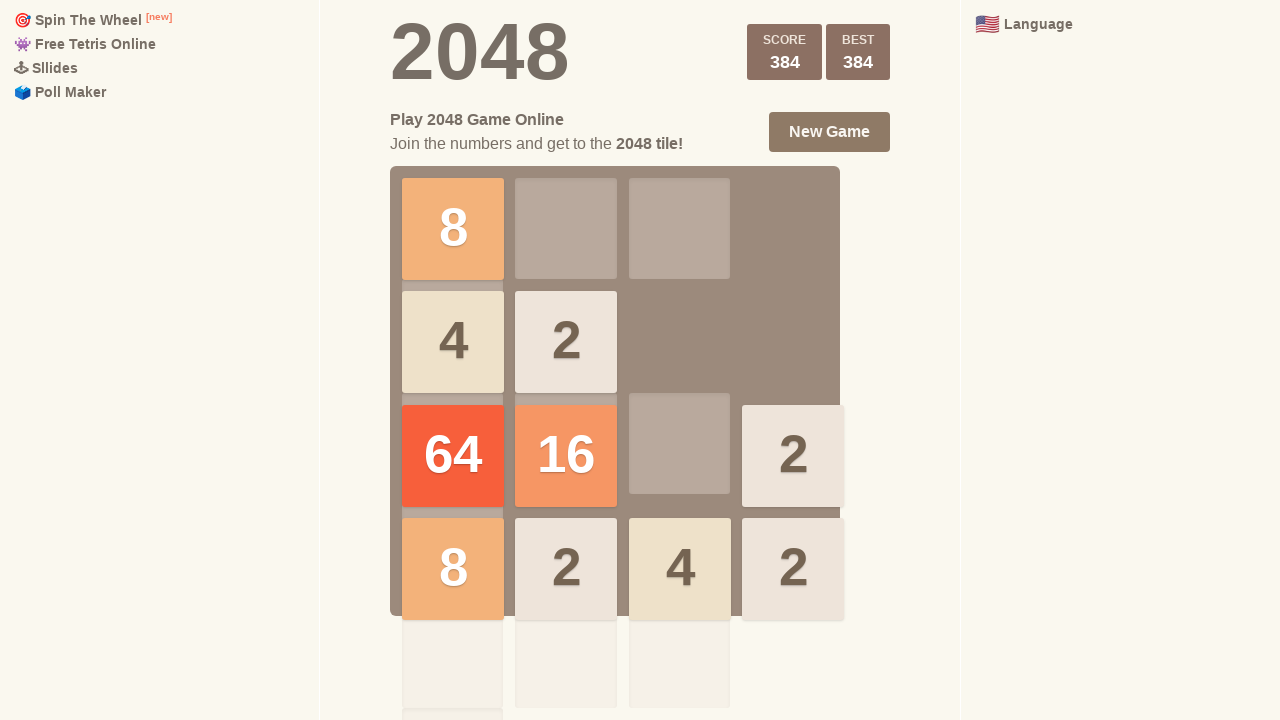

Round 14: Pressed ArrowUp
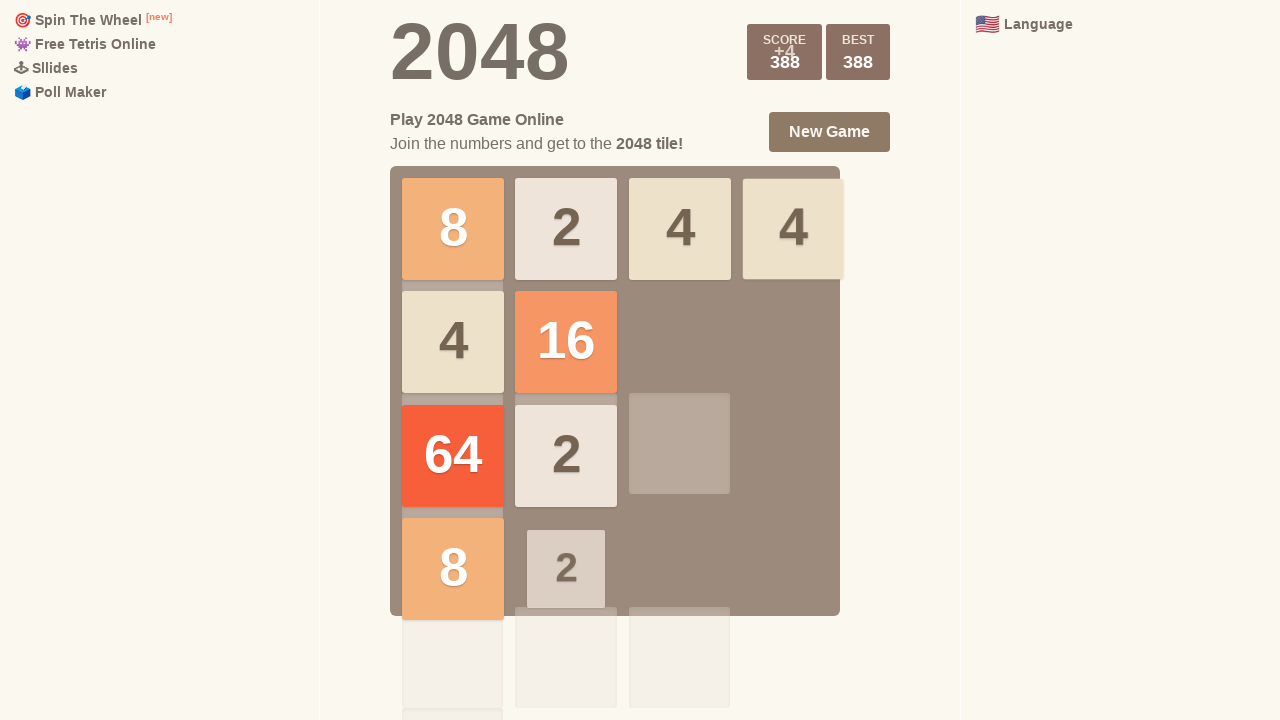

Round 14: Waited 200ms after ArrowUp
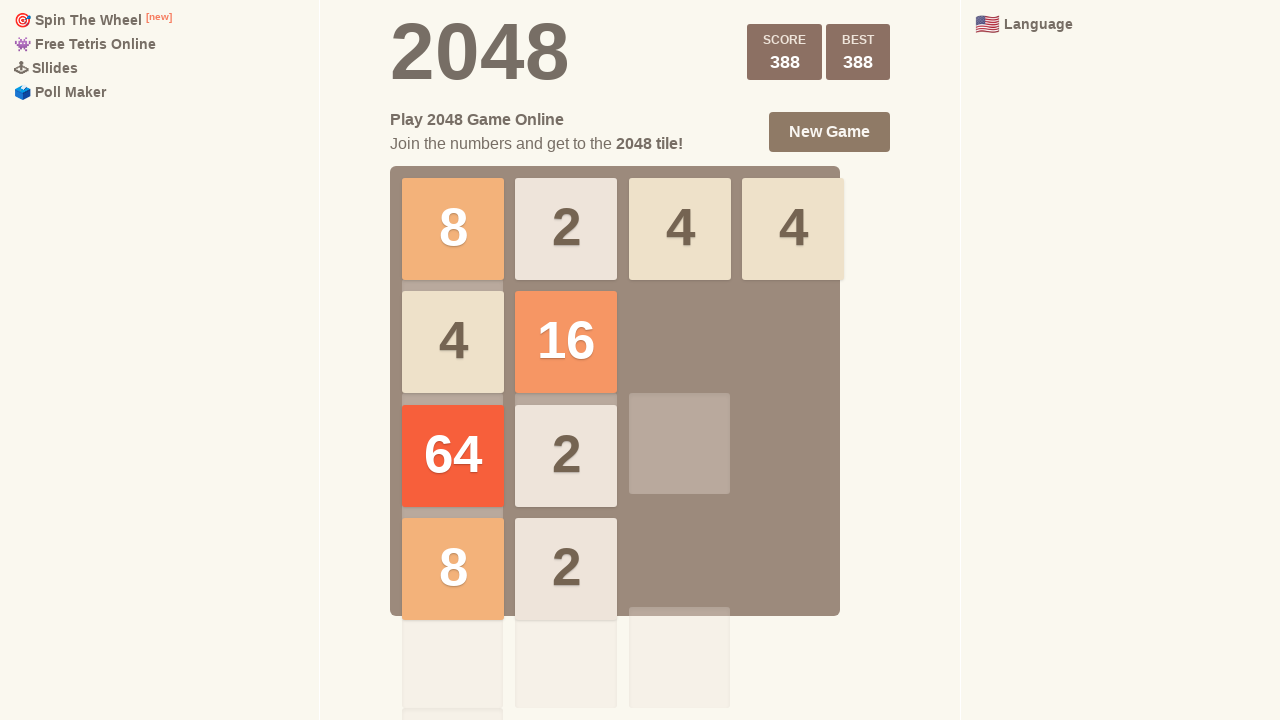

Round 14: Pressed ArrowLeft
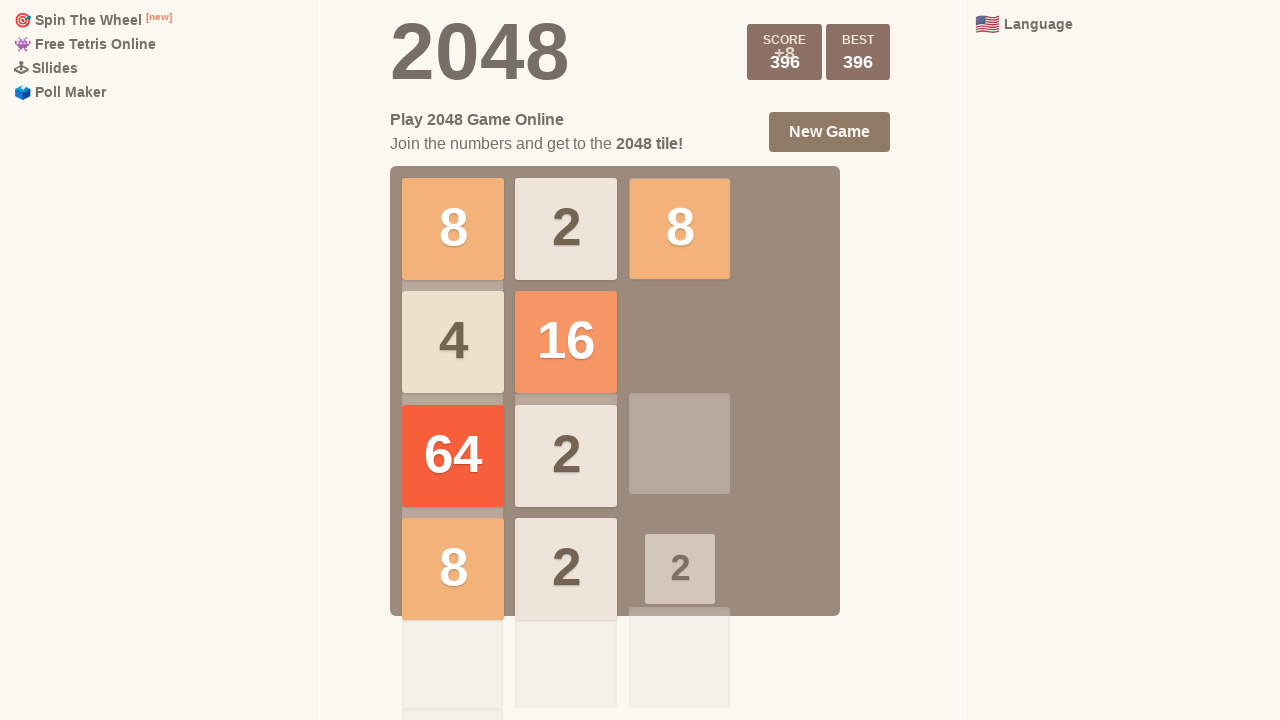

Round 14: Waited 200ms after ArrowLeft
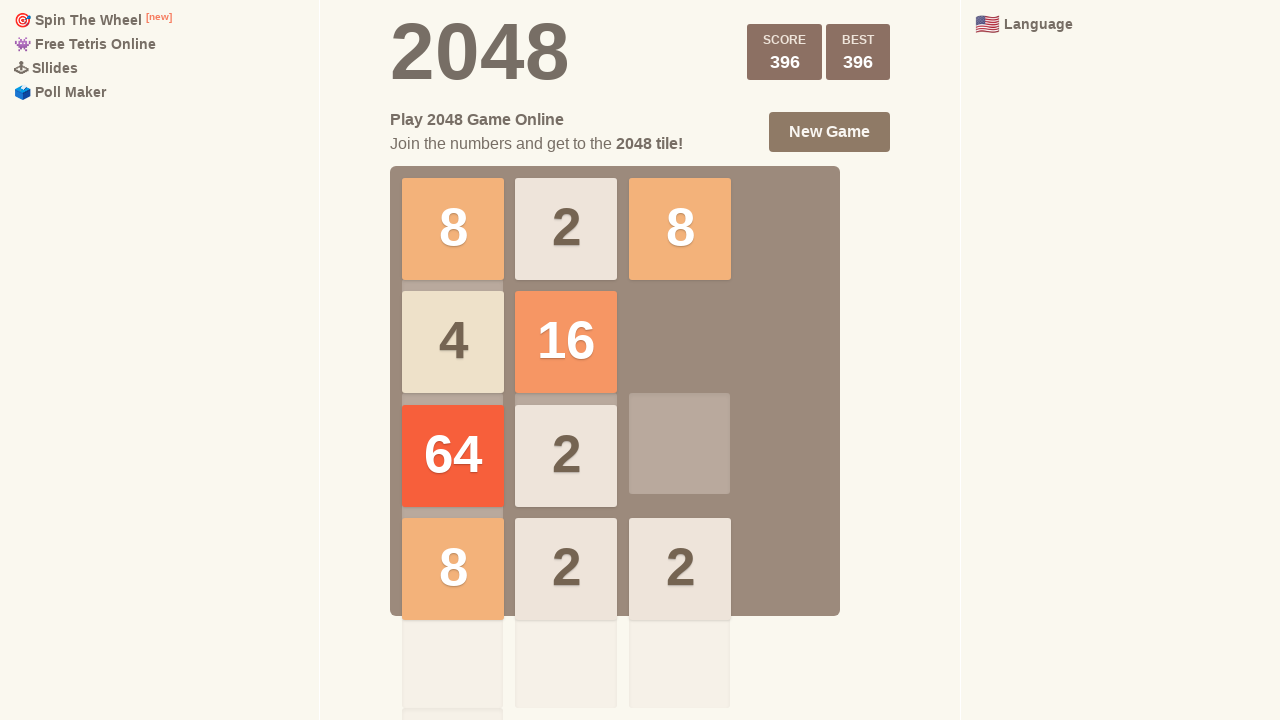

Round 14: Pressed ArrowDown
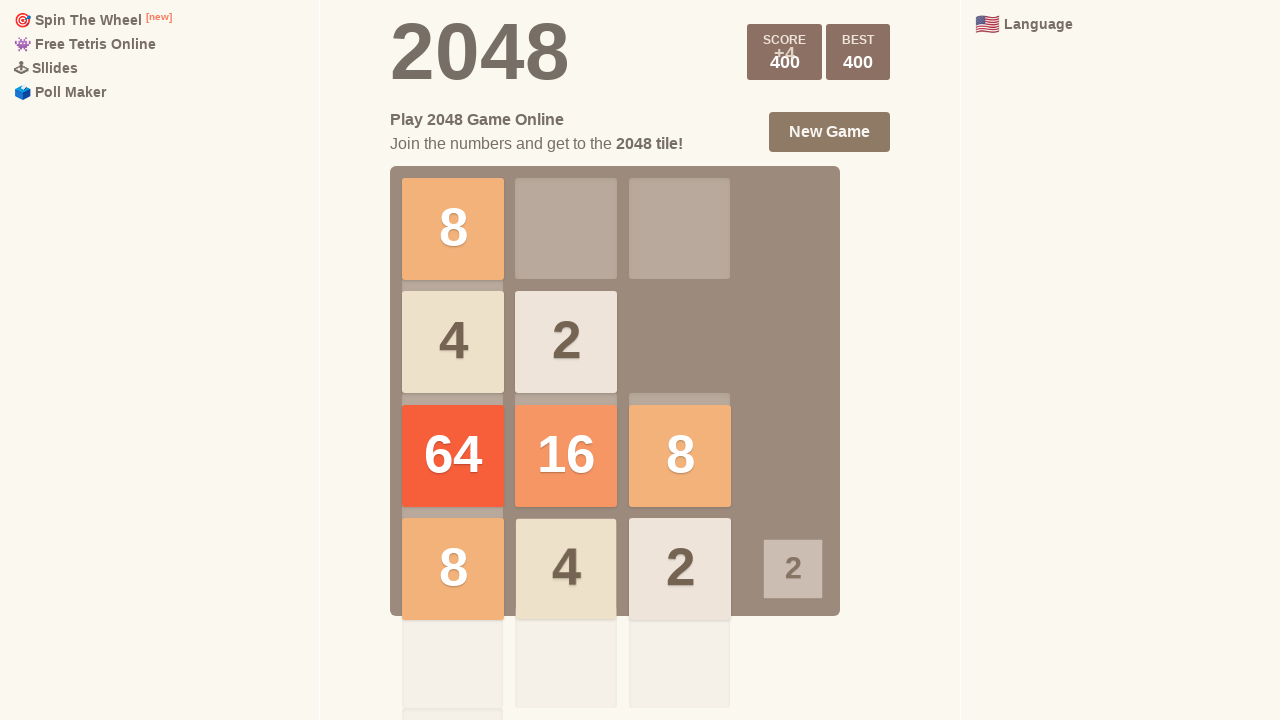

Round 14: Waited 200ms after ArrowDown
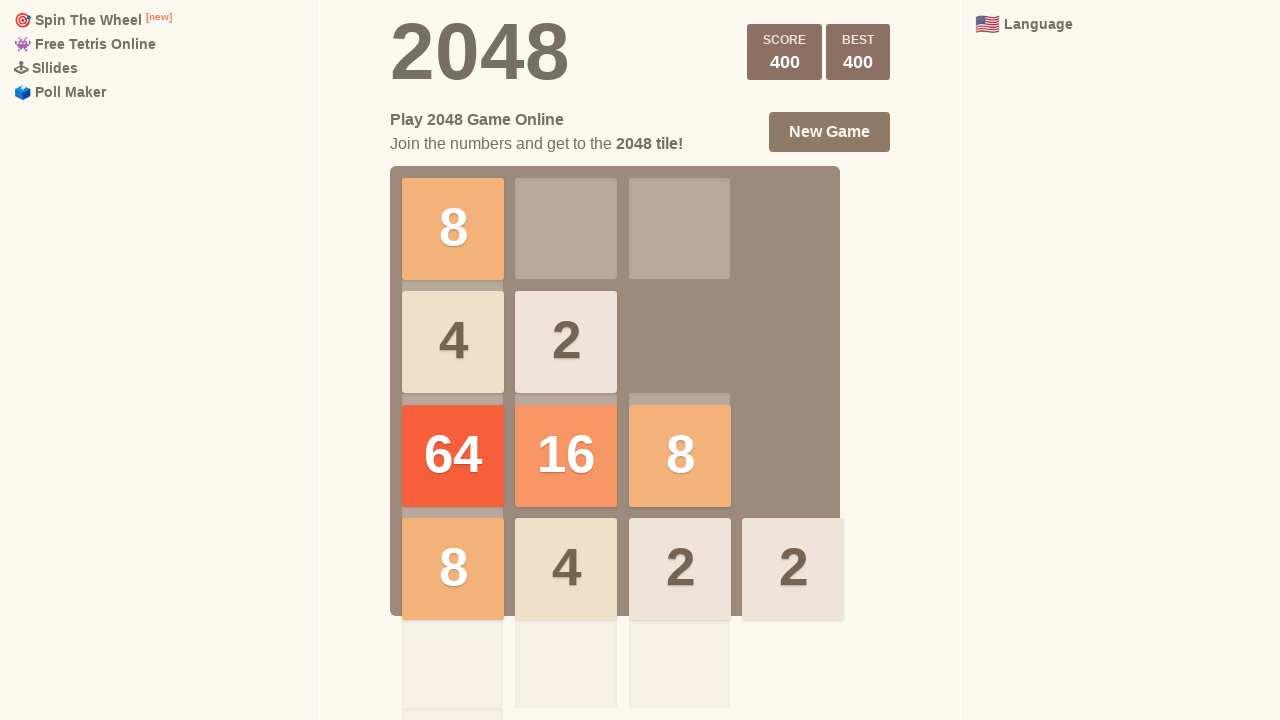

Round 14: Pressed ArrowLeft again
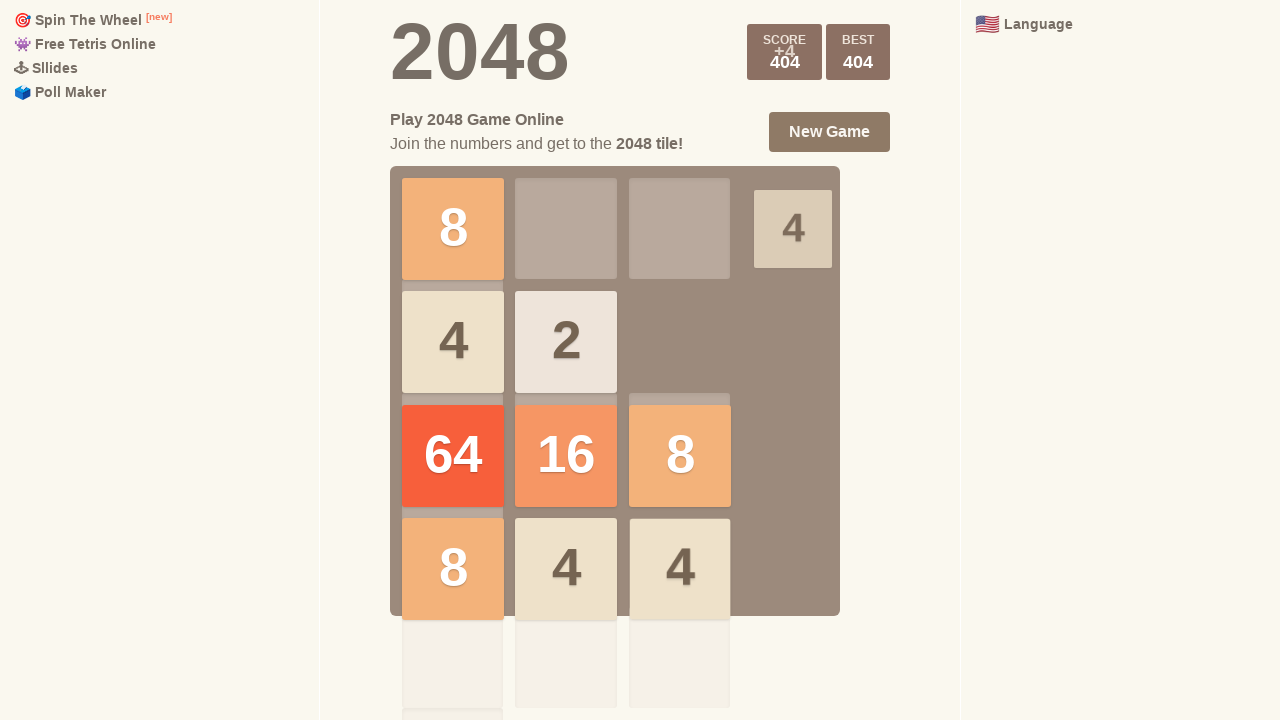

Round 14: Waited 200ms after second ArrowLeft
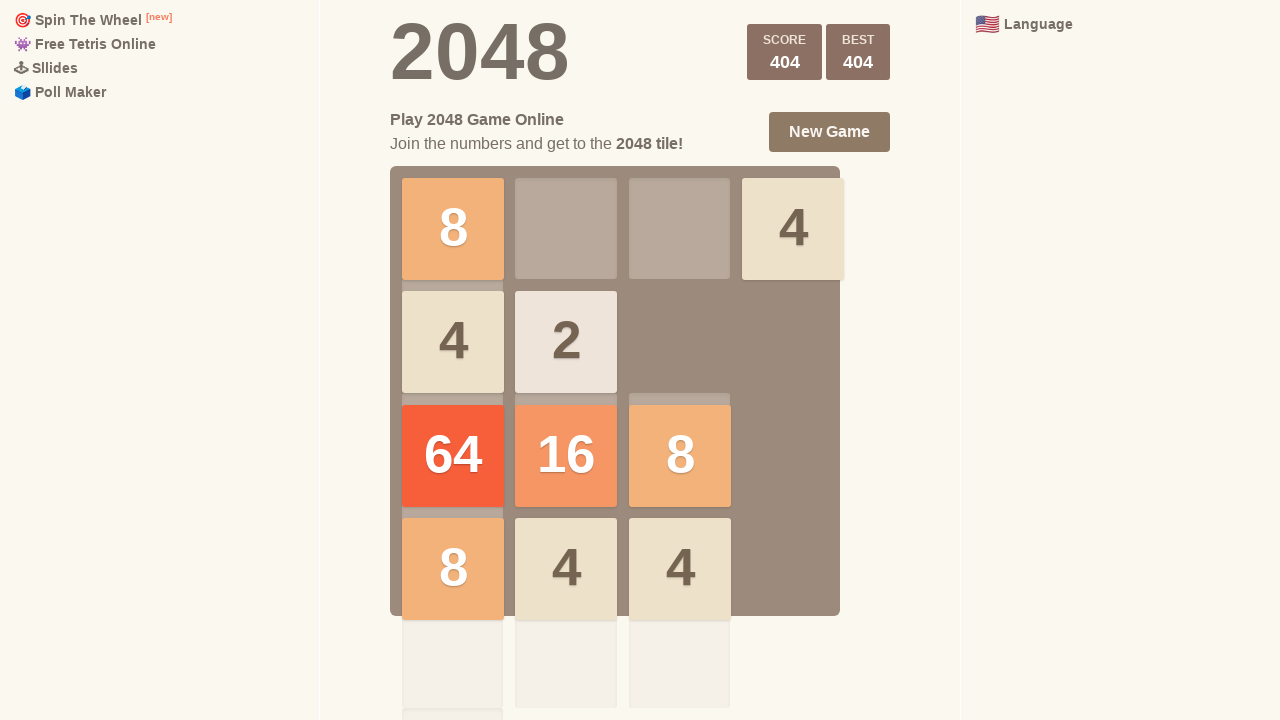

Round 15: Pressed ArrowUp
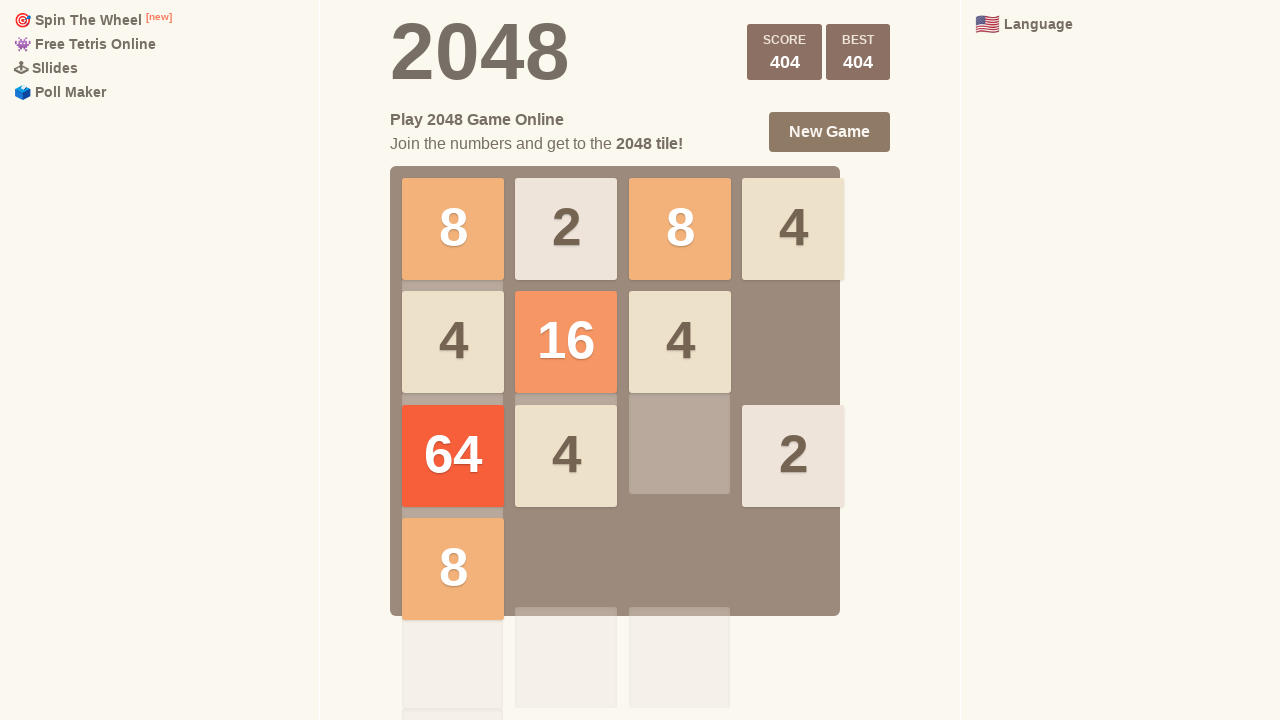

Round 15: Waited 200ms after ArrowUp
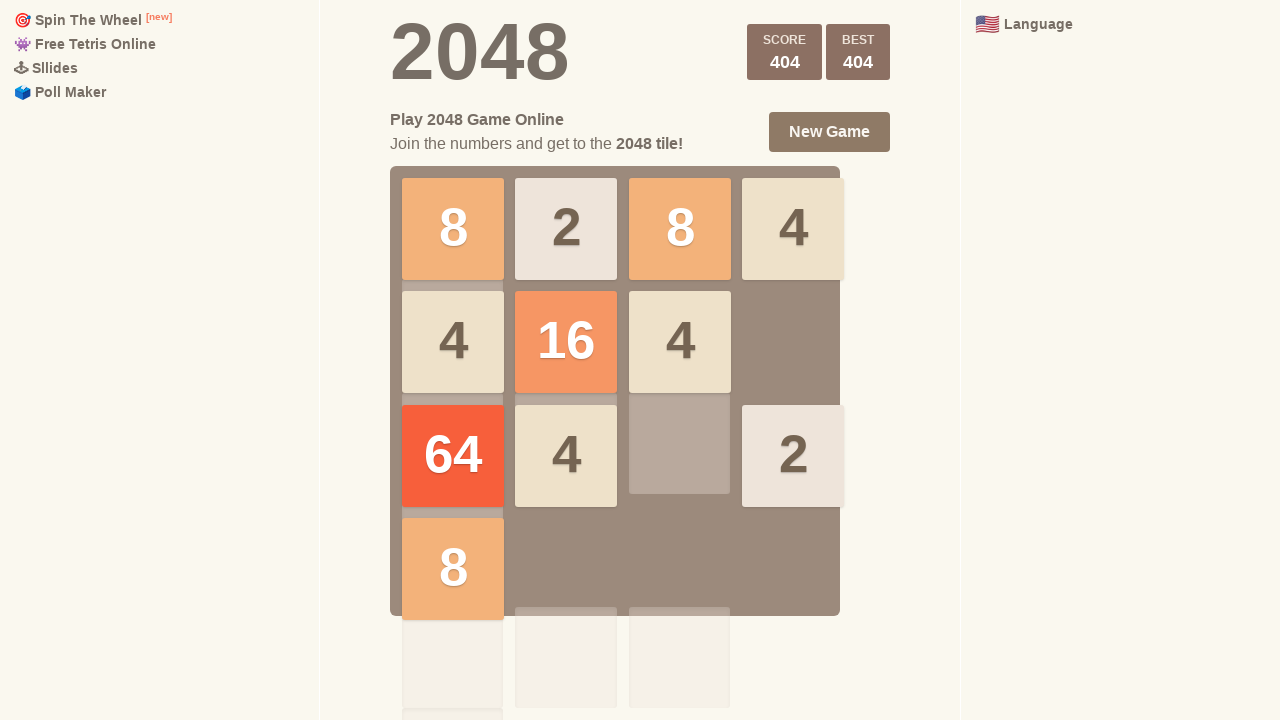

Round 15: Pressed ArrowLeft
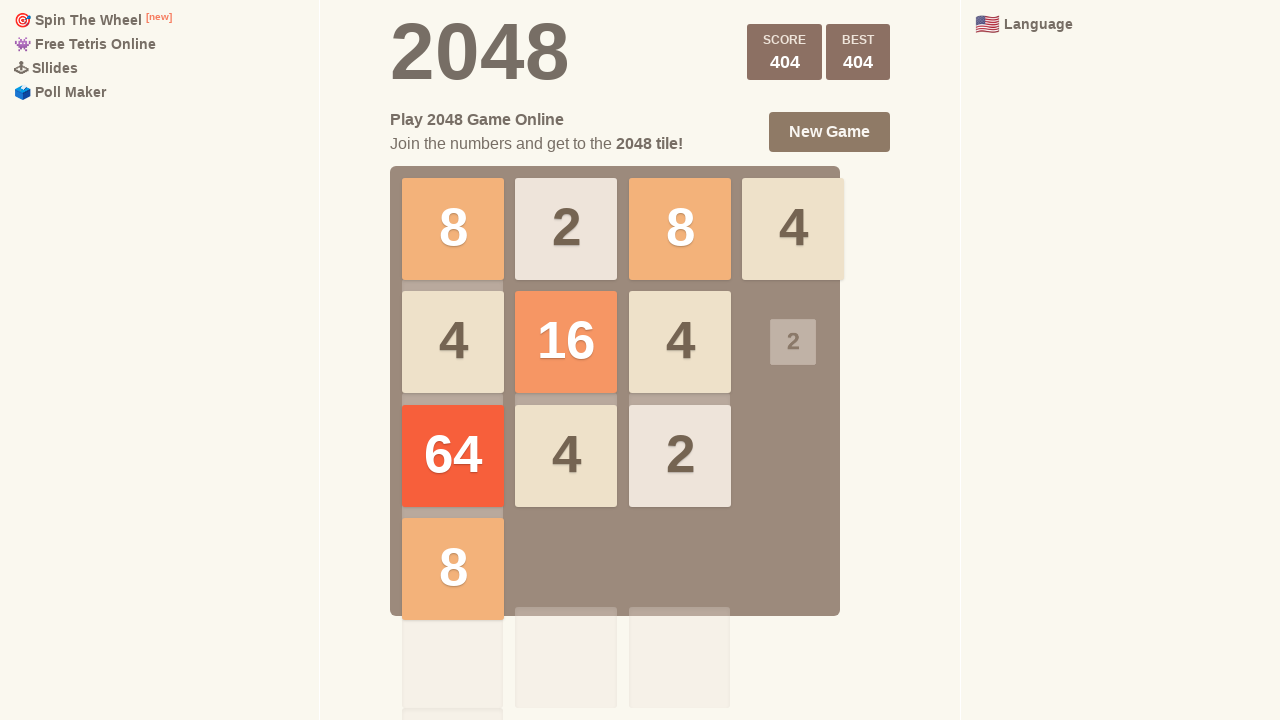

Round 15: Waited 200ms after ArrowLeft
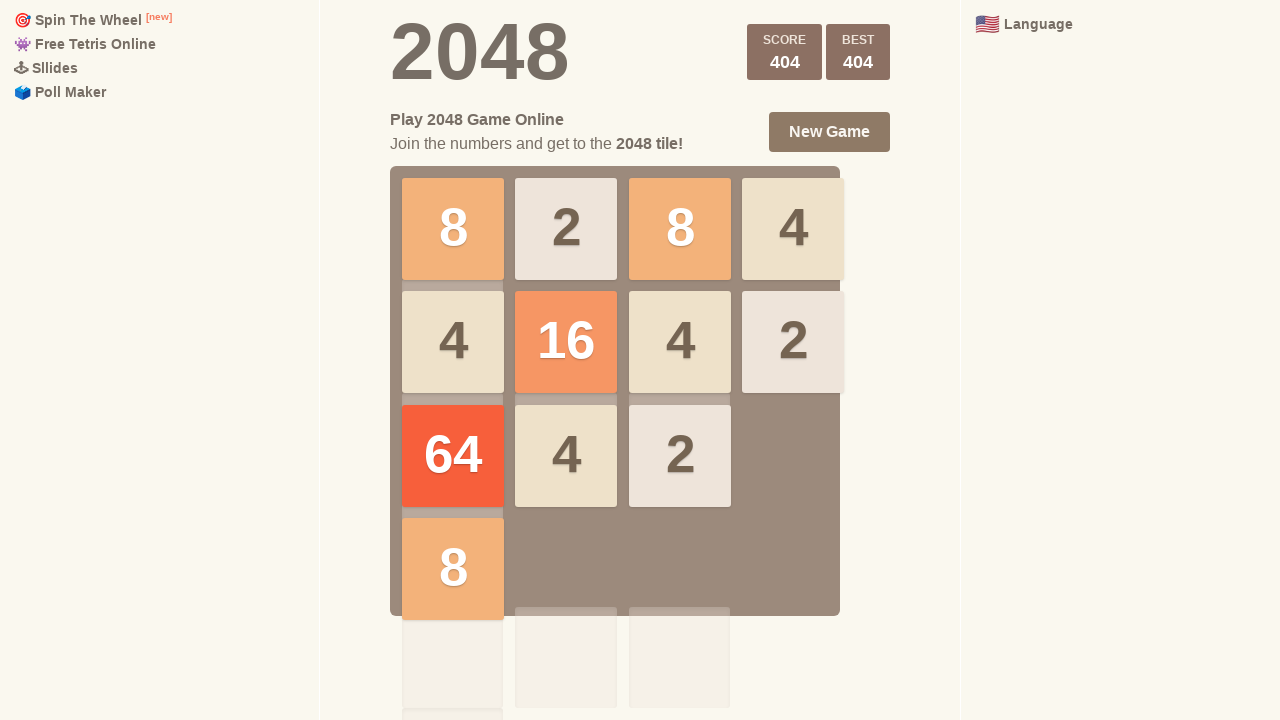

Round 15: Pressed ArrowDown
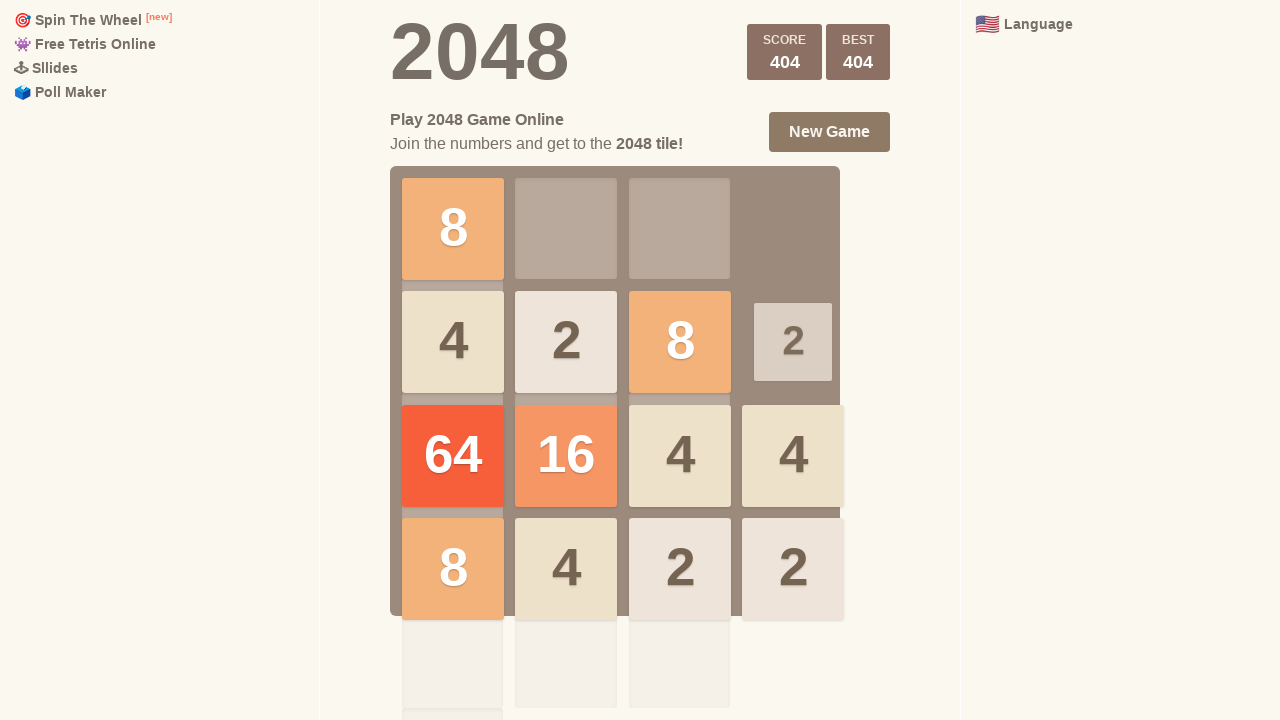

Round 15: Waited 200ms after ArrowDown
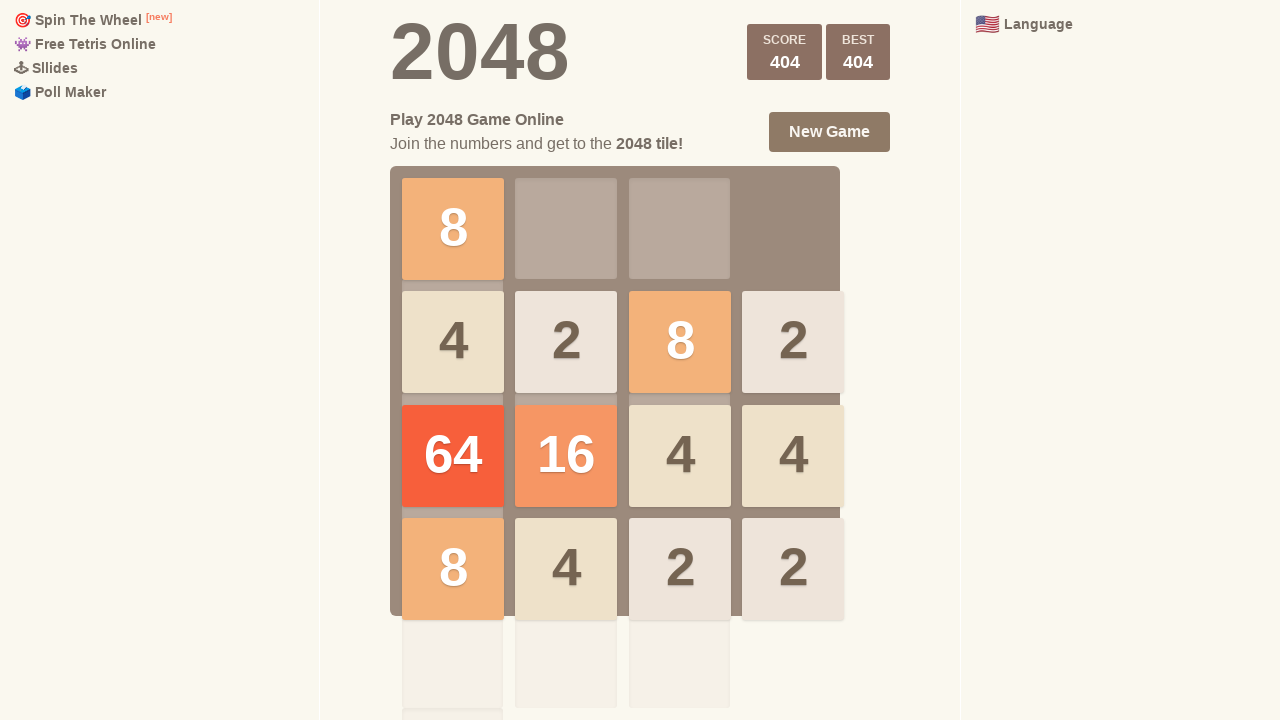

Round 15: Pressed ArrowLeft again
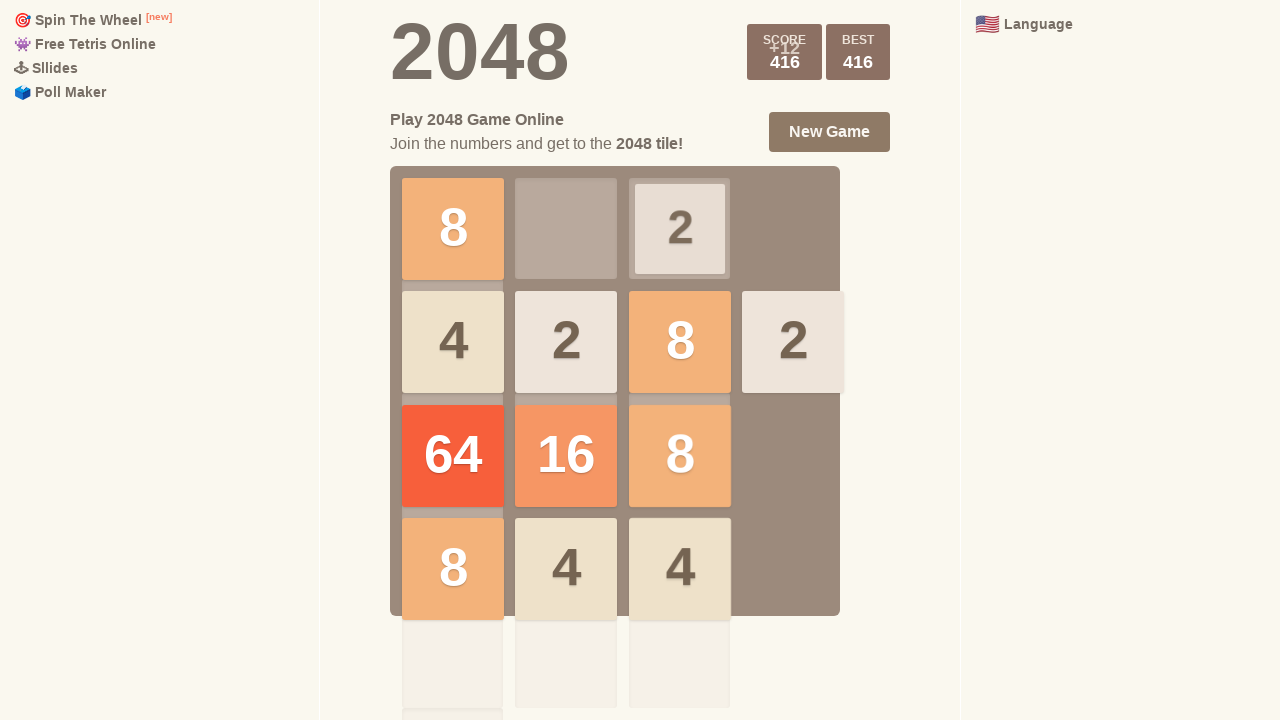

Round 15: Waited 200ms after second ArrowLeft
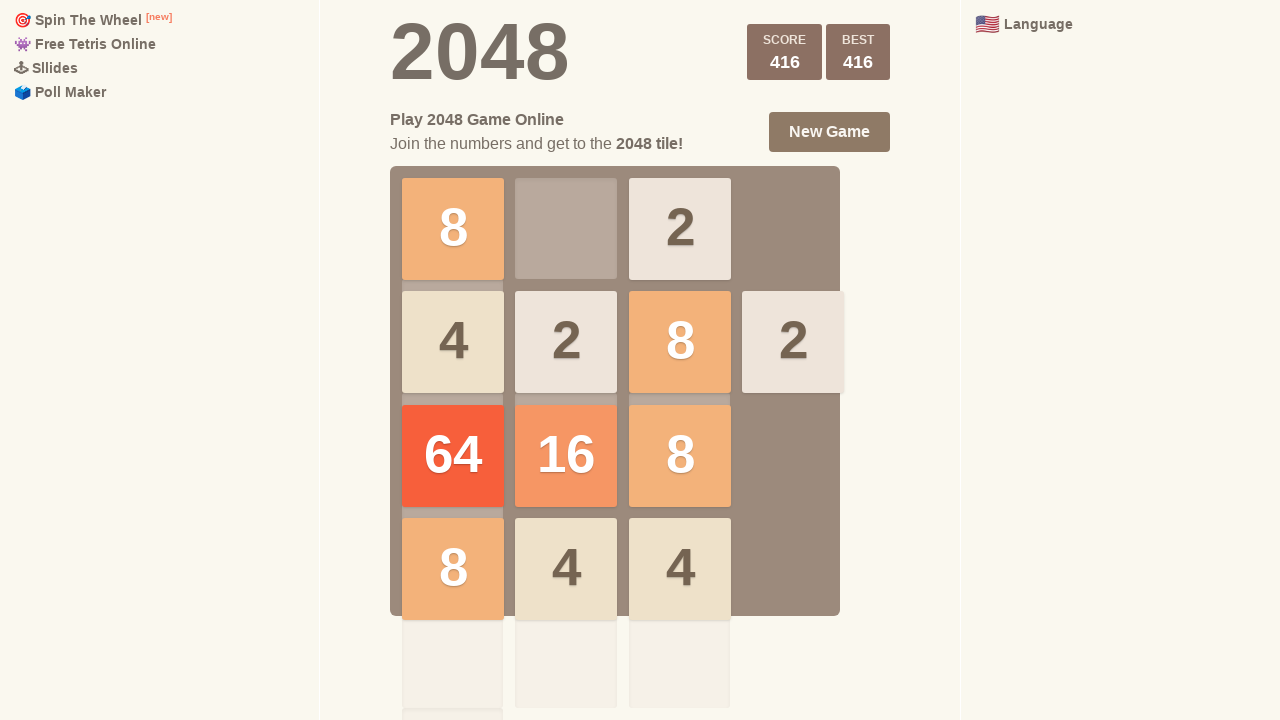

Round 16: Pressed ArrowUp
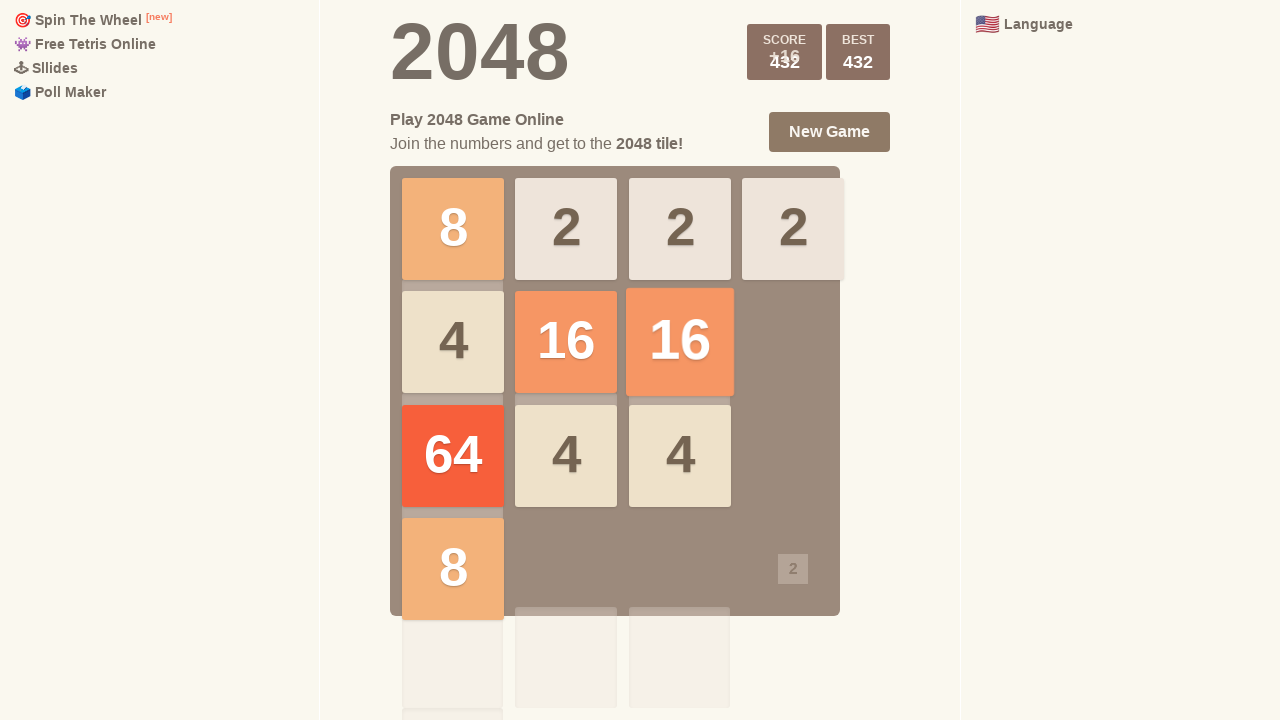

Round 16: Waited 200ms after ArrowUp
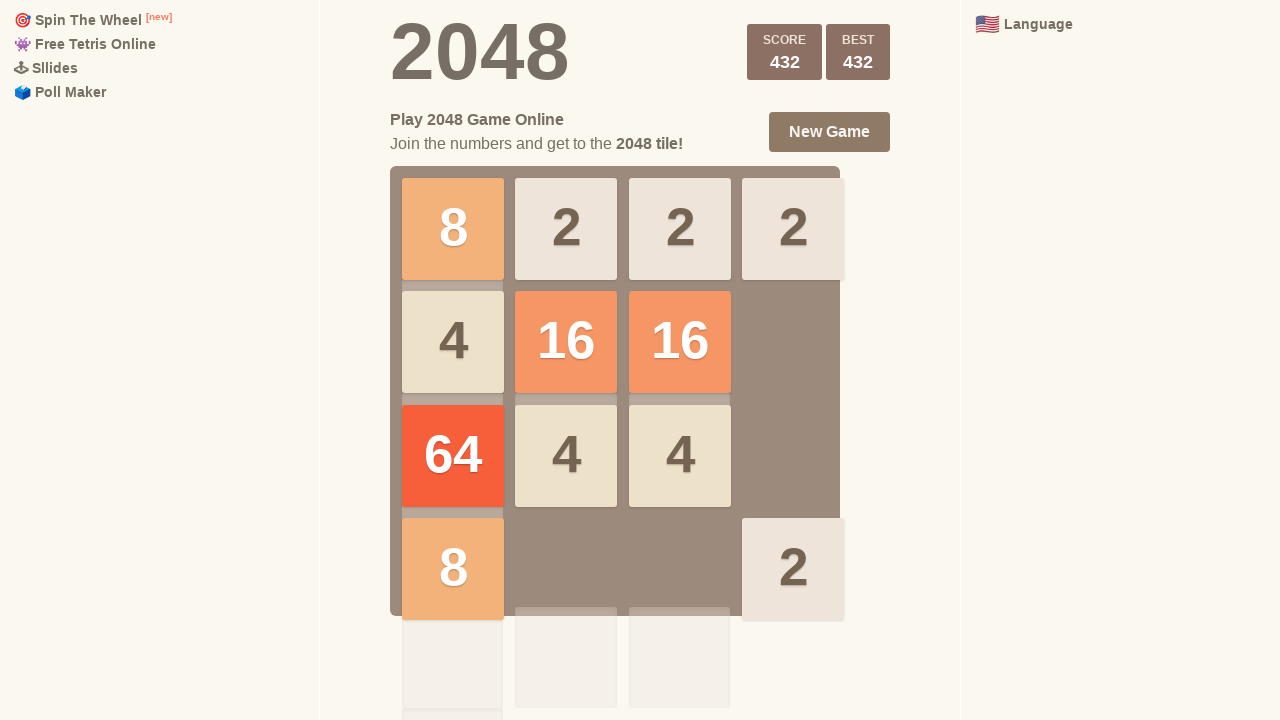

Round 16: Pressed ArrowLeft
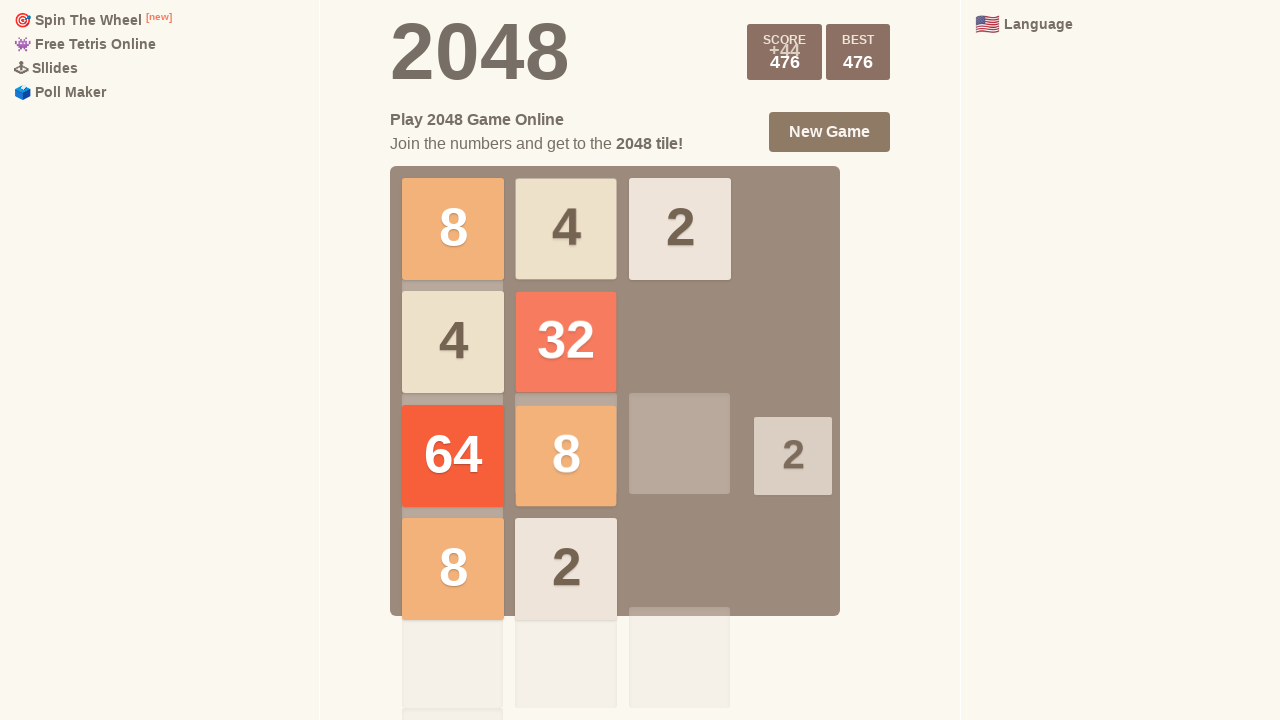

Round 16: Waited 200ms after ArrowLeft
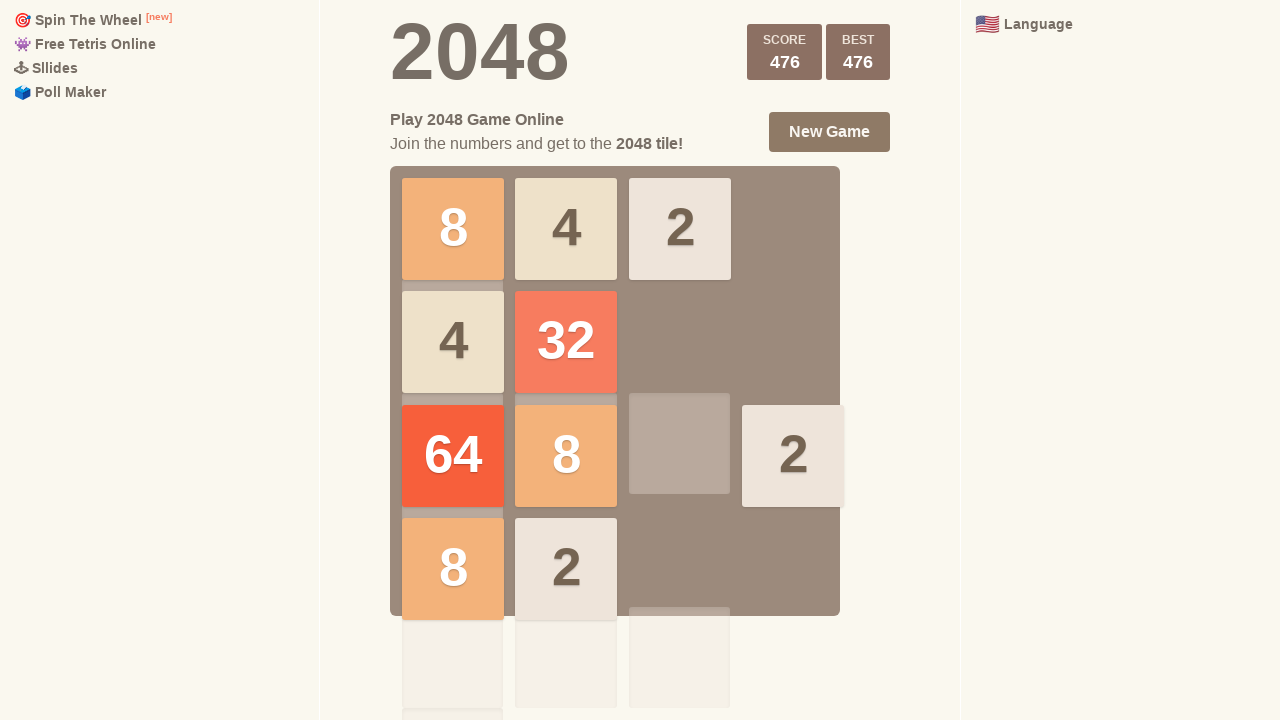

Round 16: Pressed ArrowDown
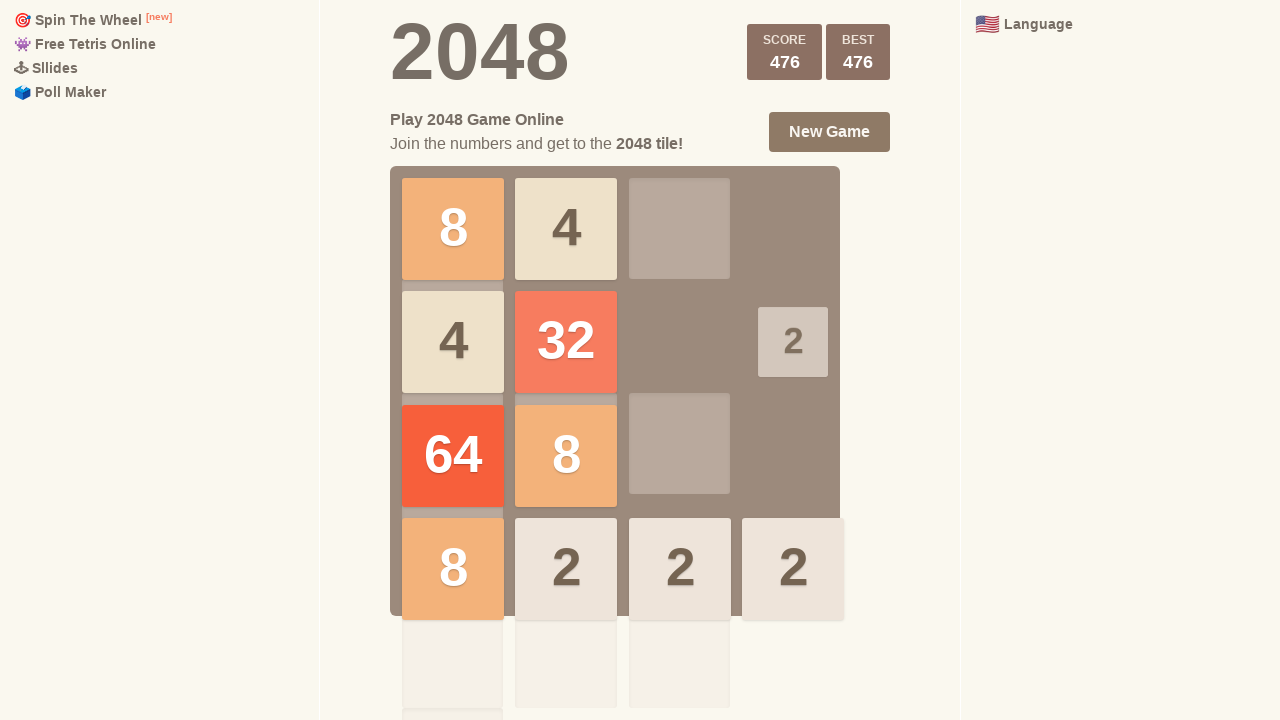

Round 16: Waited 200ms after ArrowDown
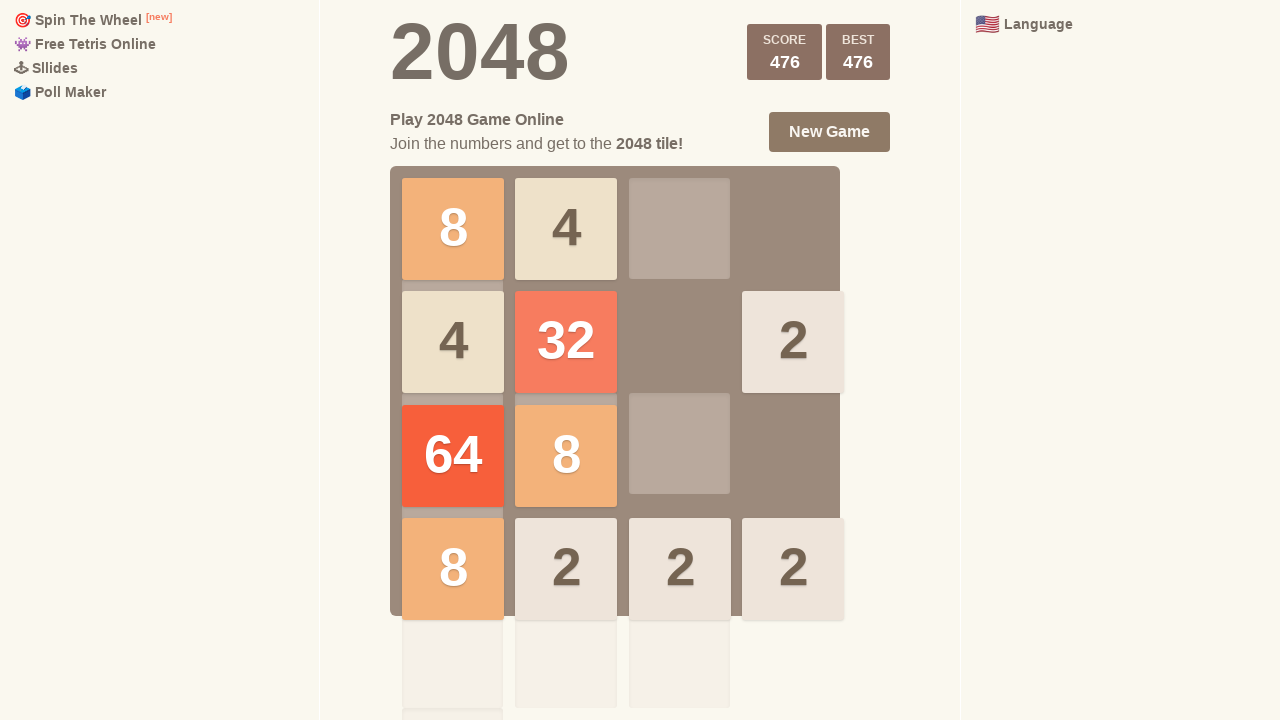

Round 16: Pressed ArrowLeft again
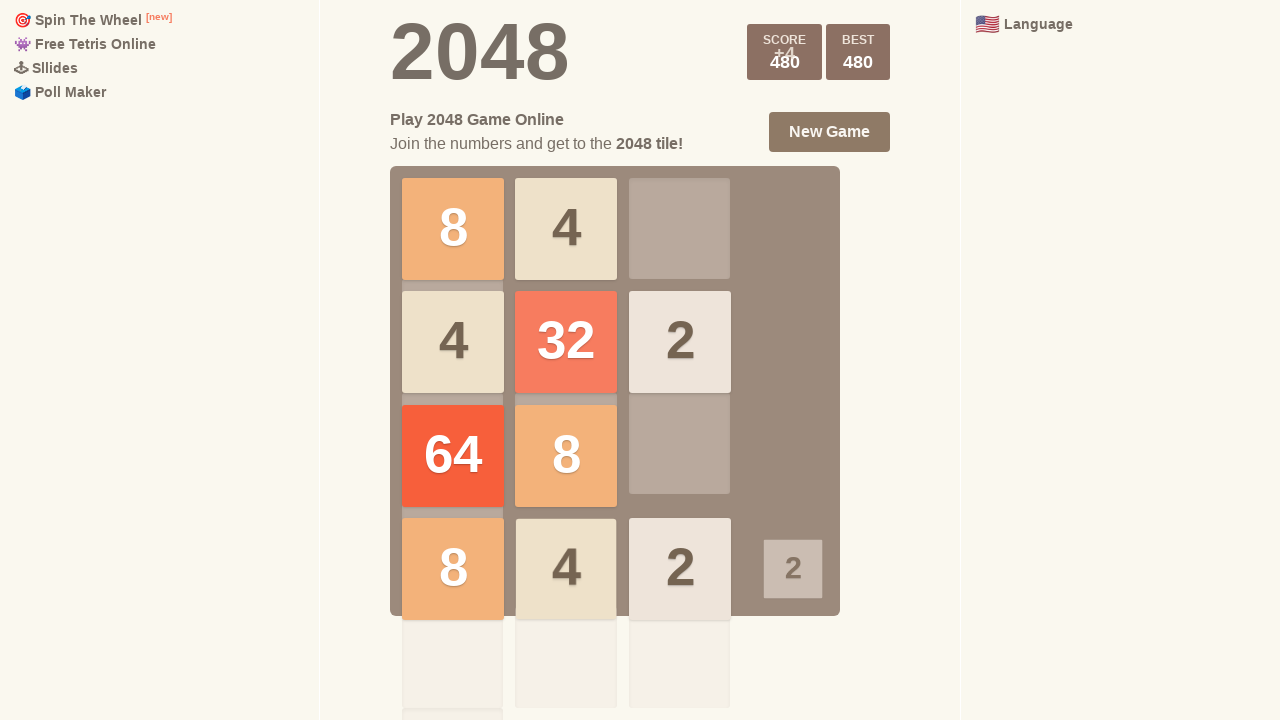

Round 16: Waited 200ms after second ArrowLeft
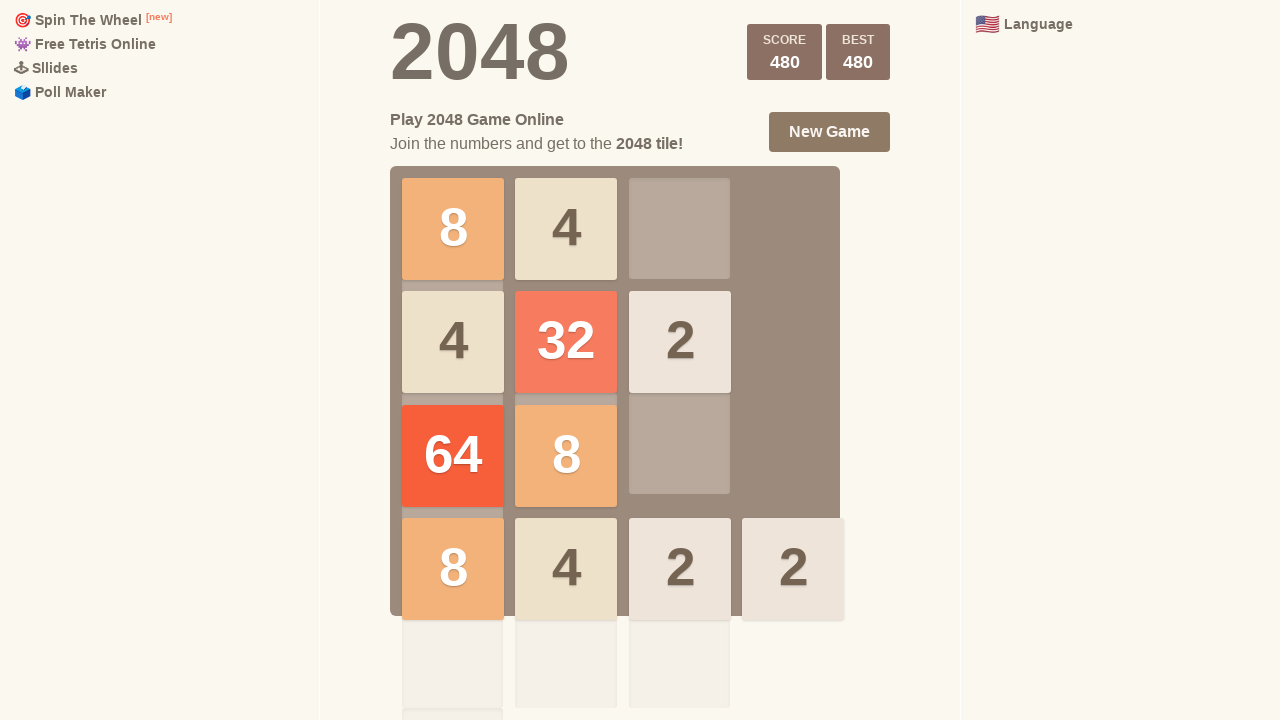

Round 17: Pressed ArrowUp
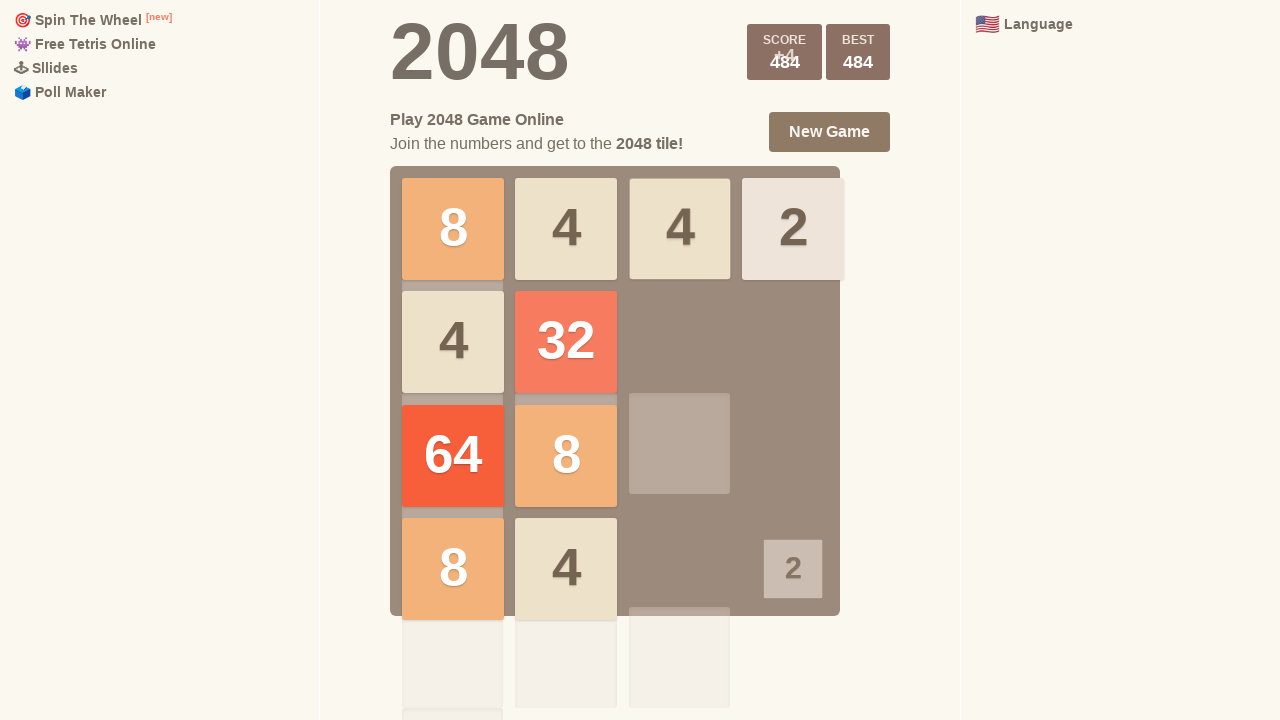

Round 17: Waited 200ms after ArrowUp
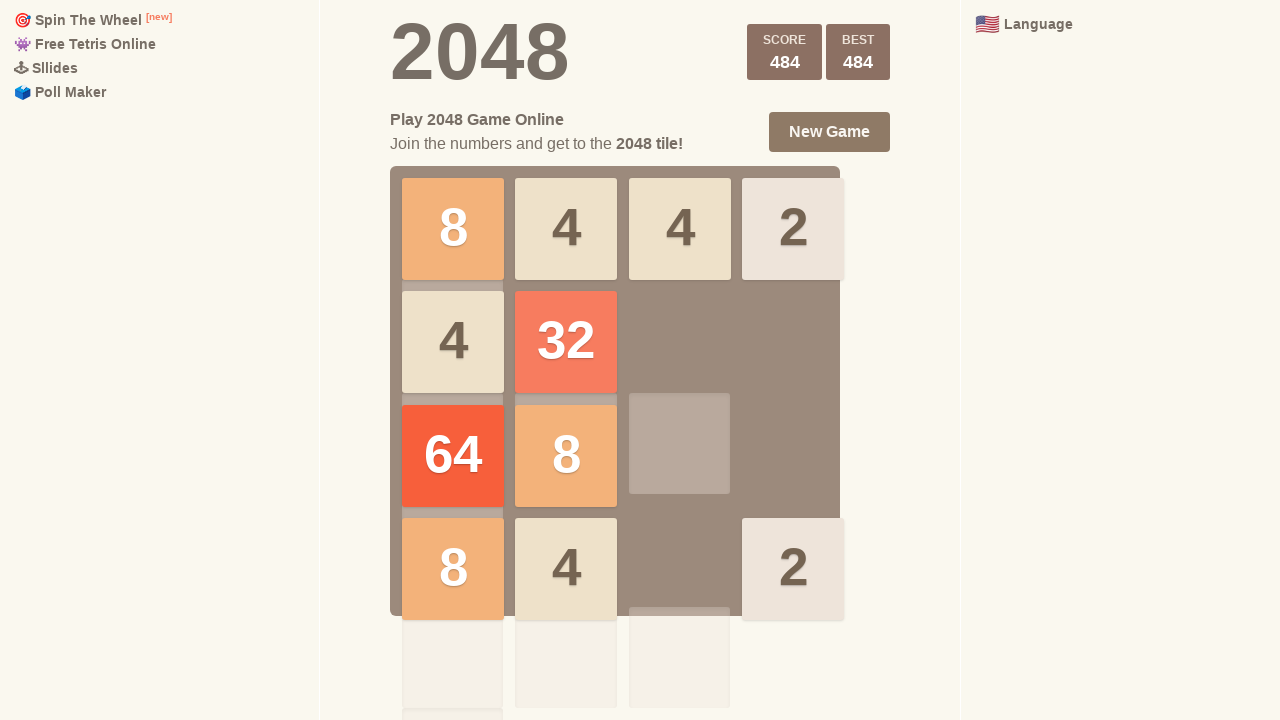

Round 17: Pressed ArrowLeft
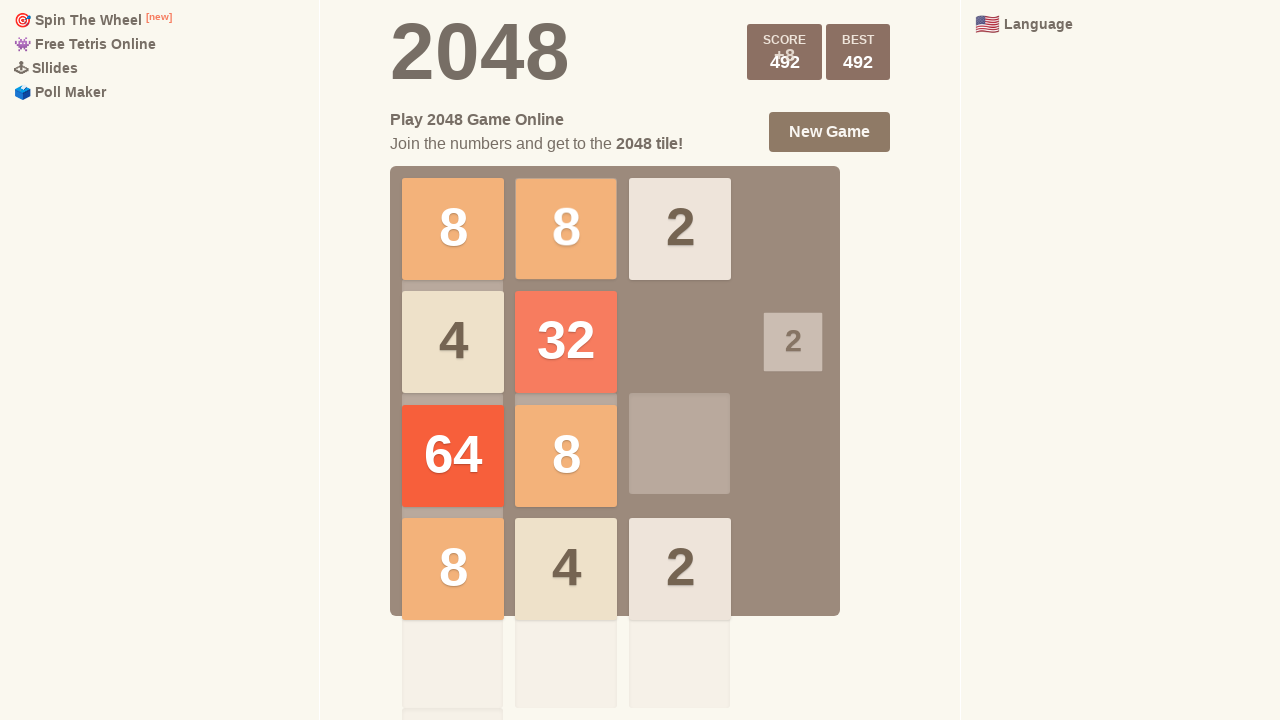

Round 17: Waited 200ms after ArrowLeft
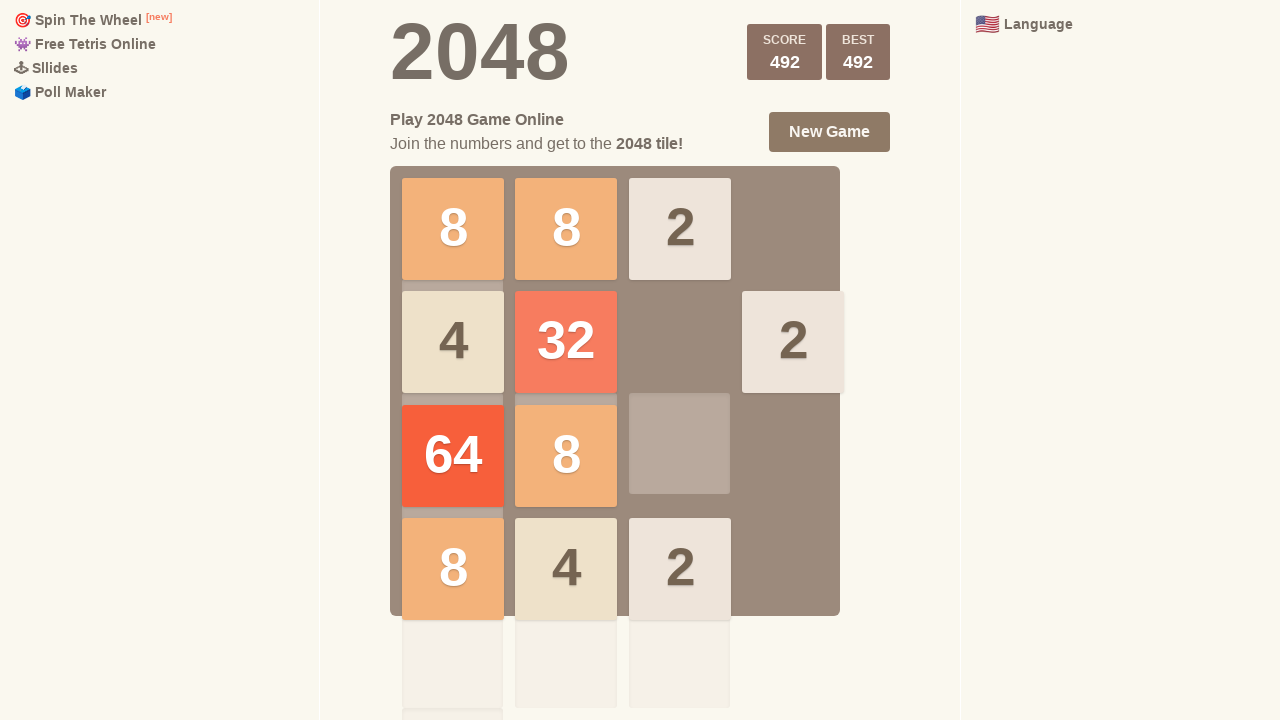

Round 17: Pressed ArrowDown
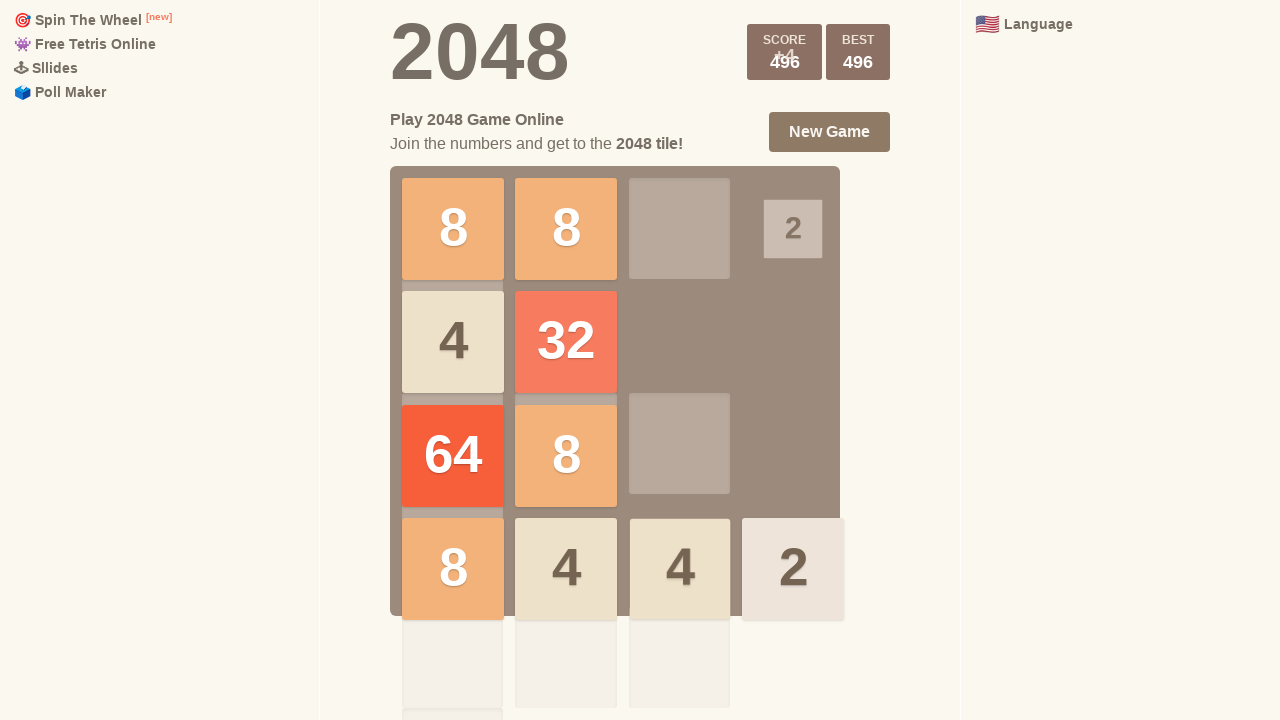

Round 17: Waited 200ms after ArrowDown
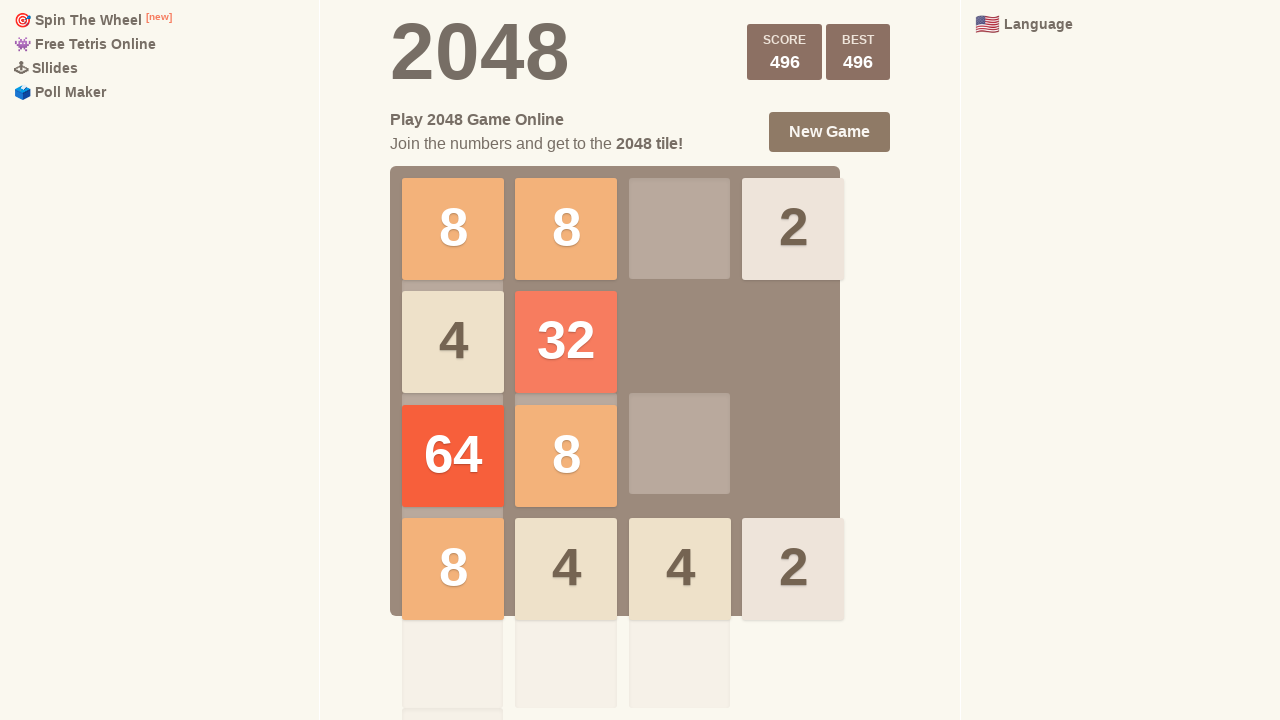

Round 17: Pressed ArrowLeft again
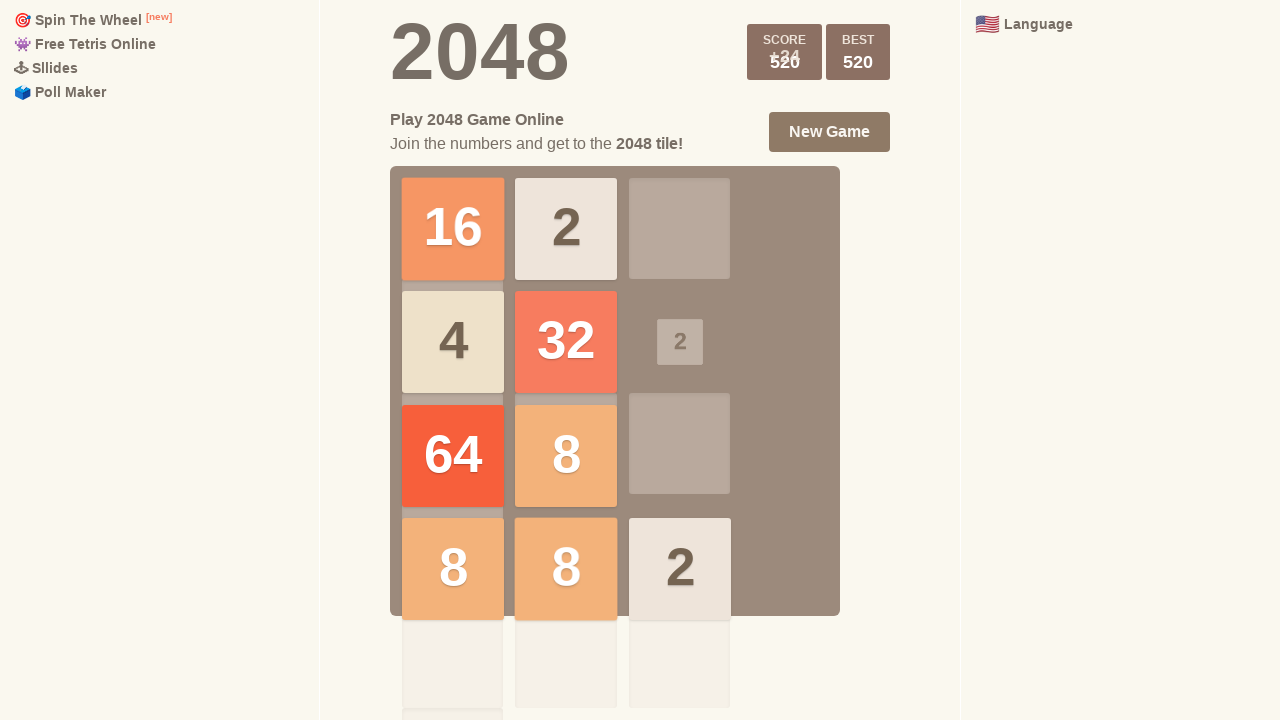

Round 17: Waited 200ms after second ArrowLeft
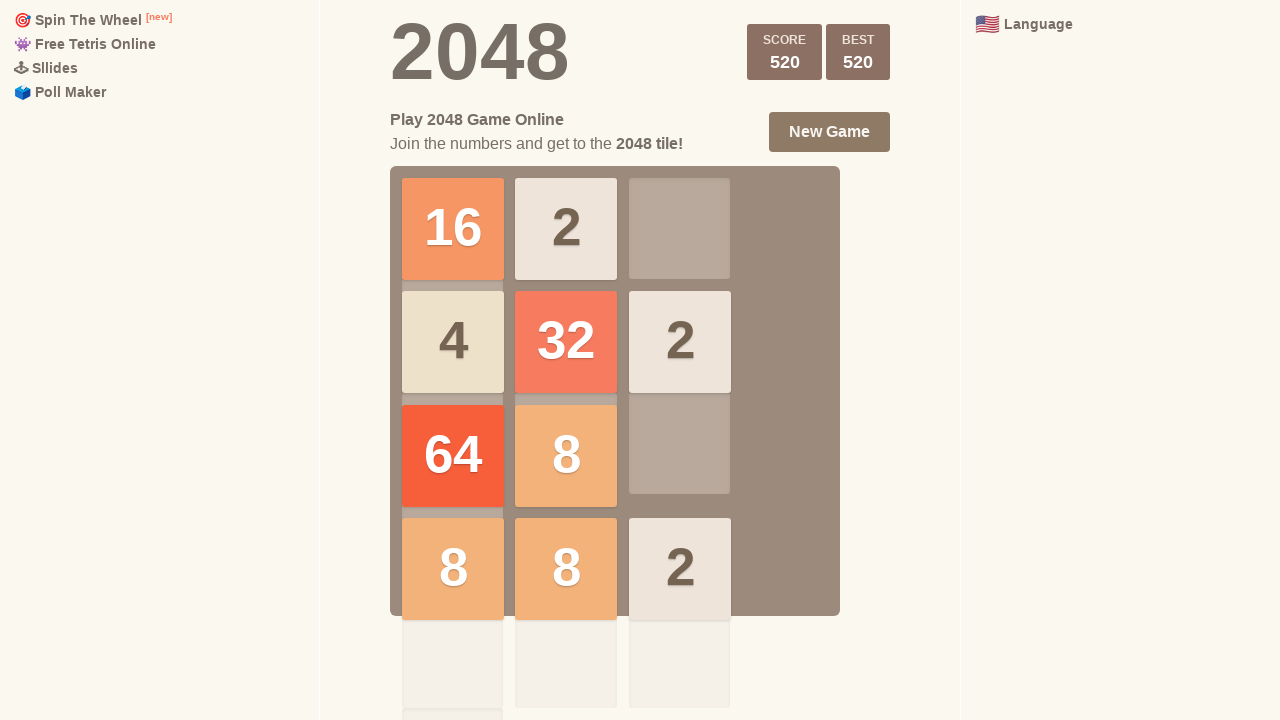

Round 18: Pressed ArrowUp
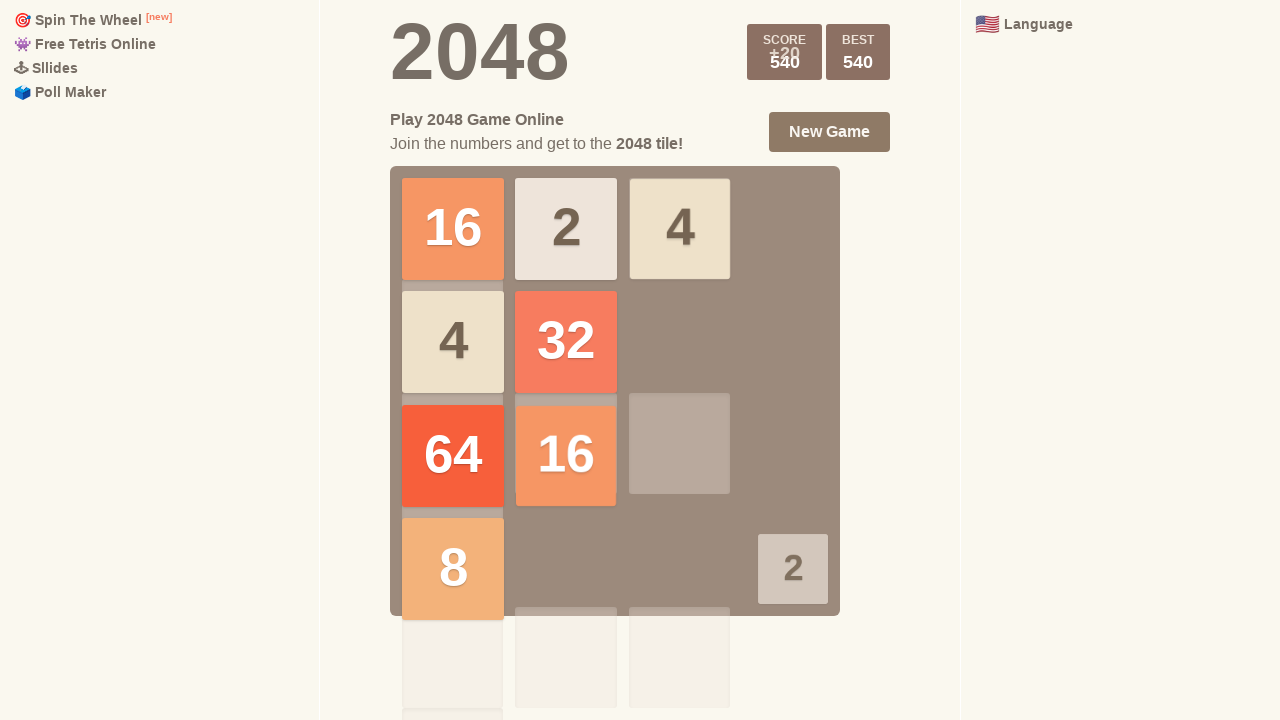

Round 18: Waited 200ms after ArrowUp
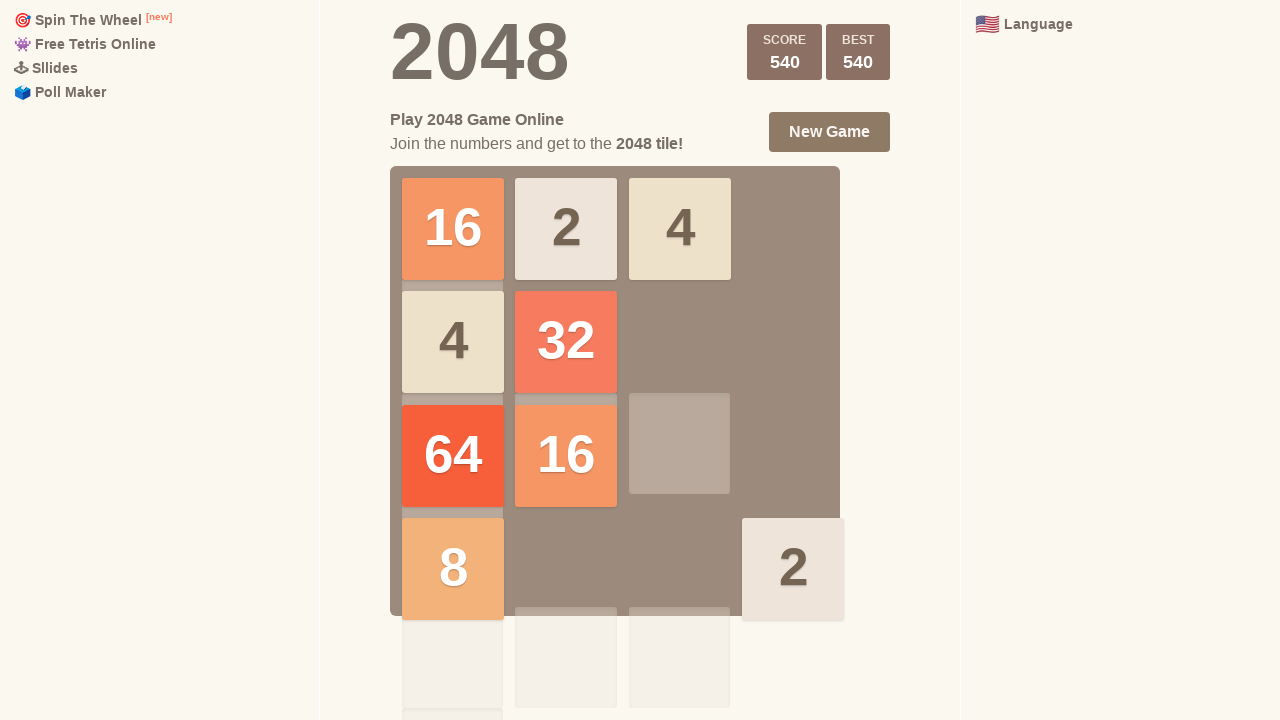

Round 18: Pressed ArrowLeft
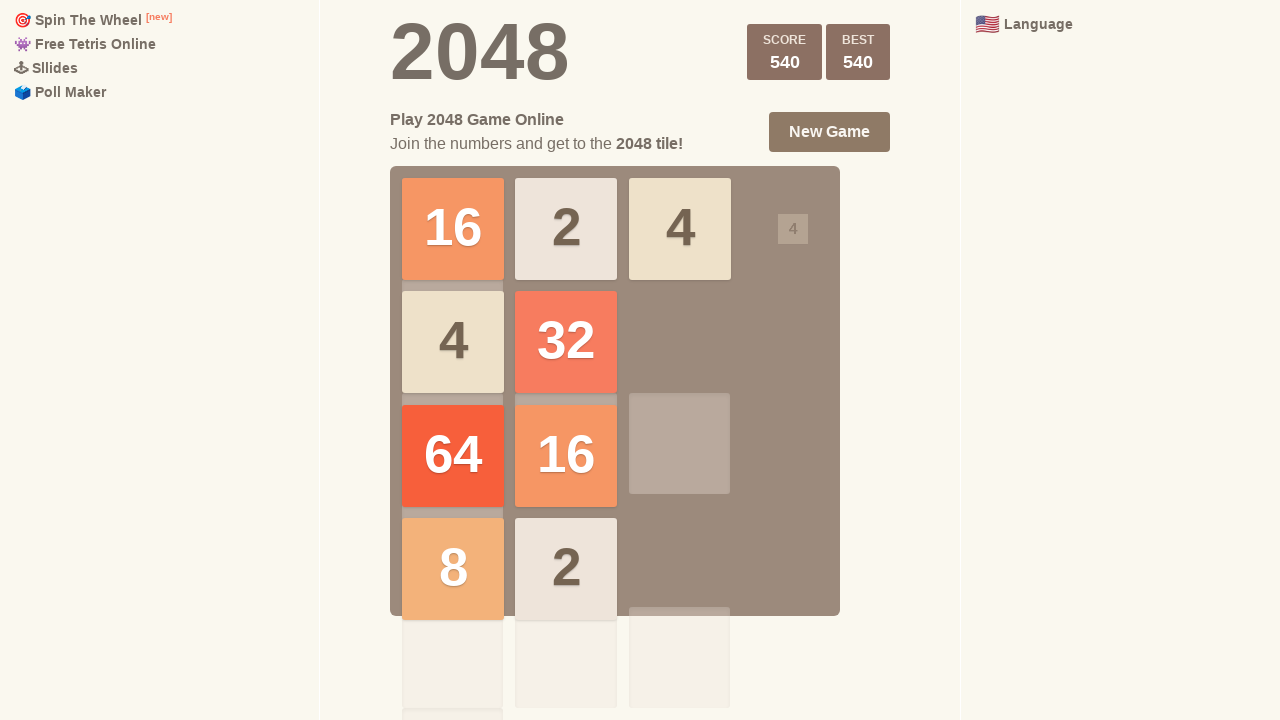

Round 18: Waited 200ms after ArrowLeft
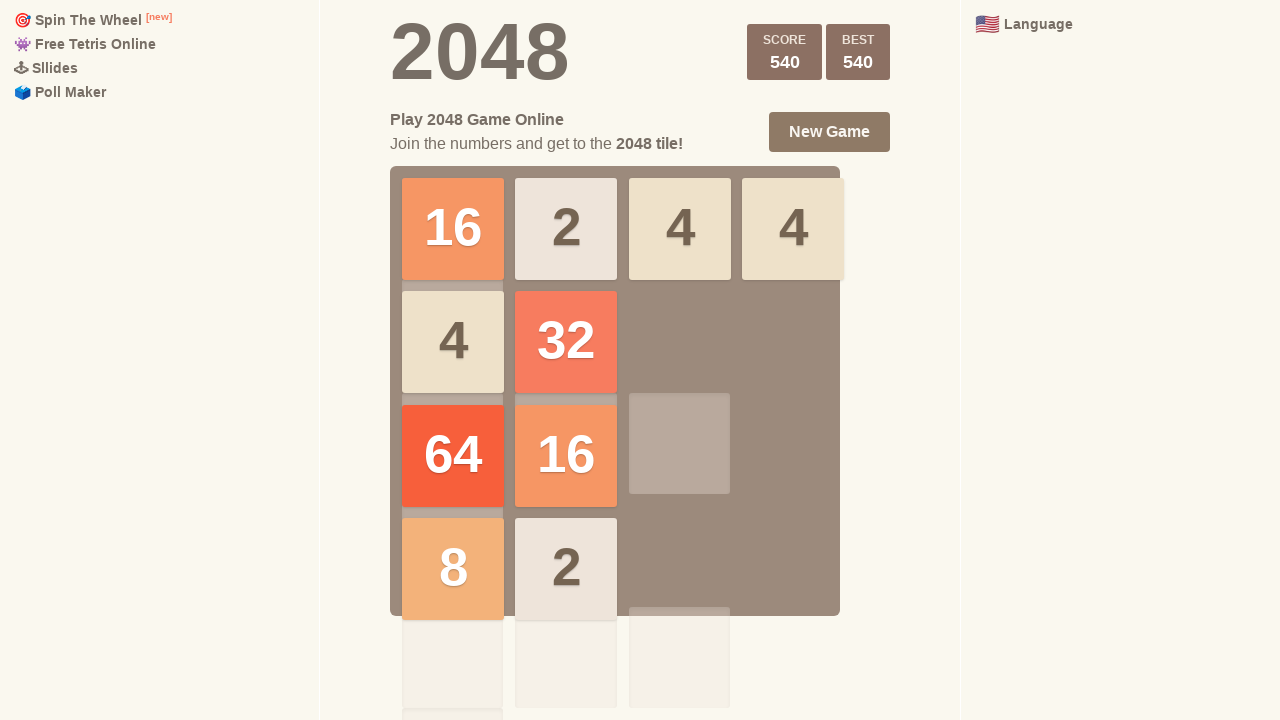

Round 18: Pressed ArrowDown
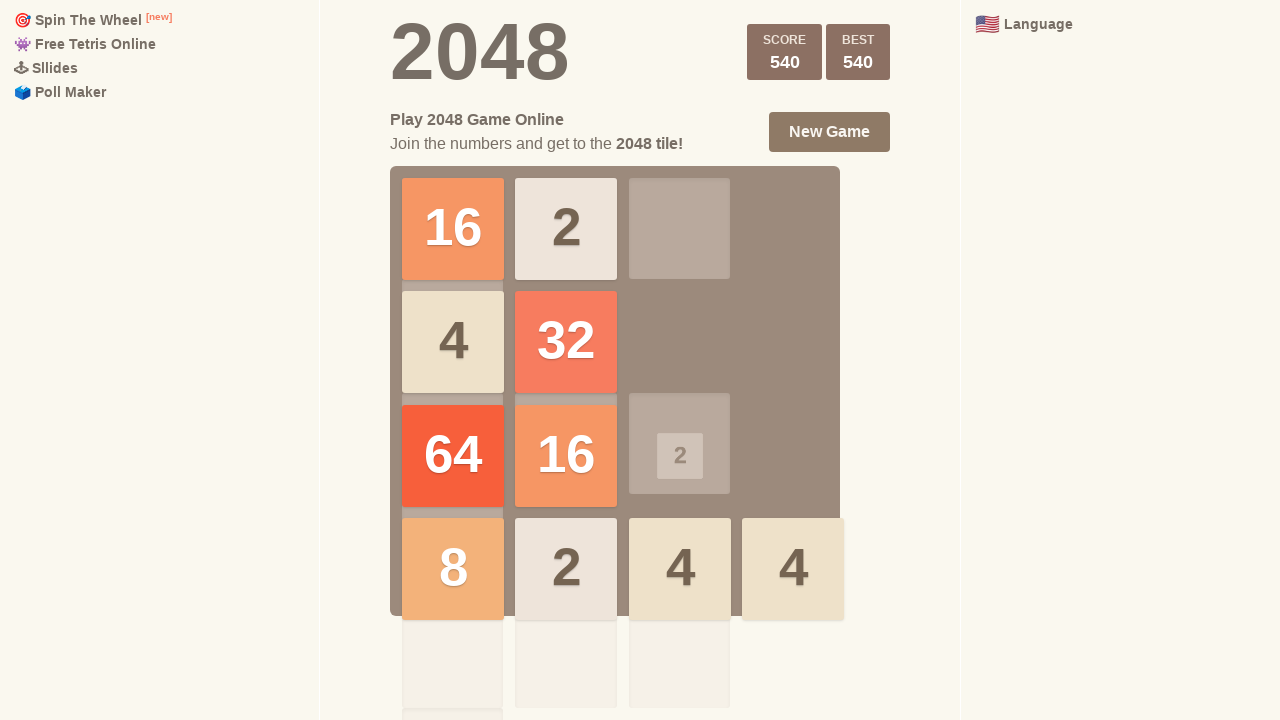

Round 18: Waited 200ms after ArrowDown
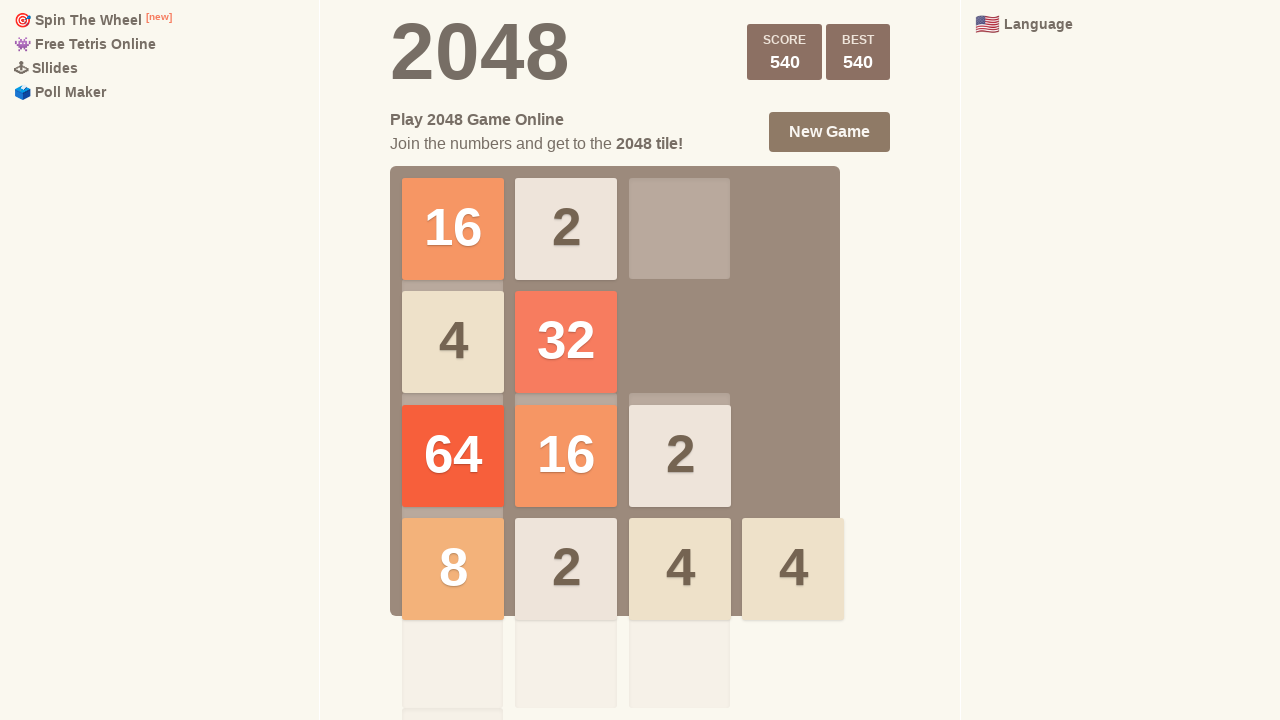

Round 18: Pressed ArrowLeft again
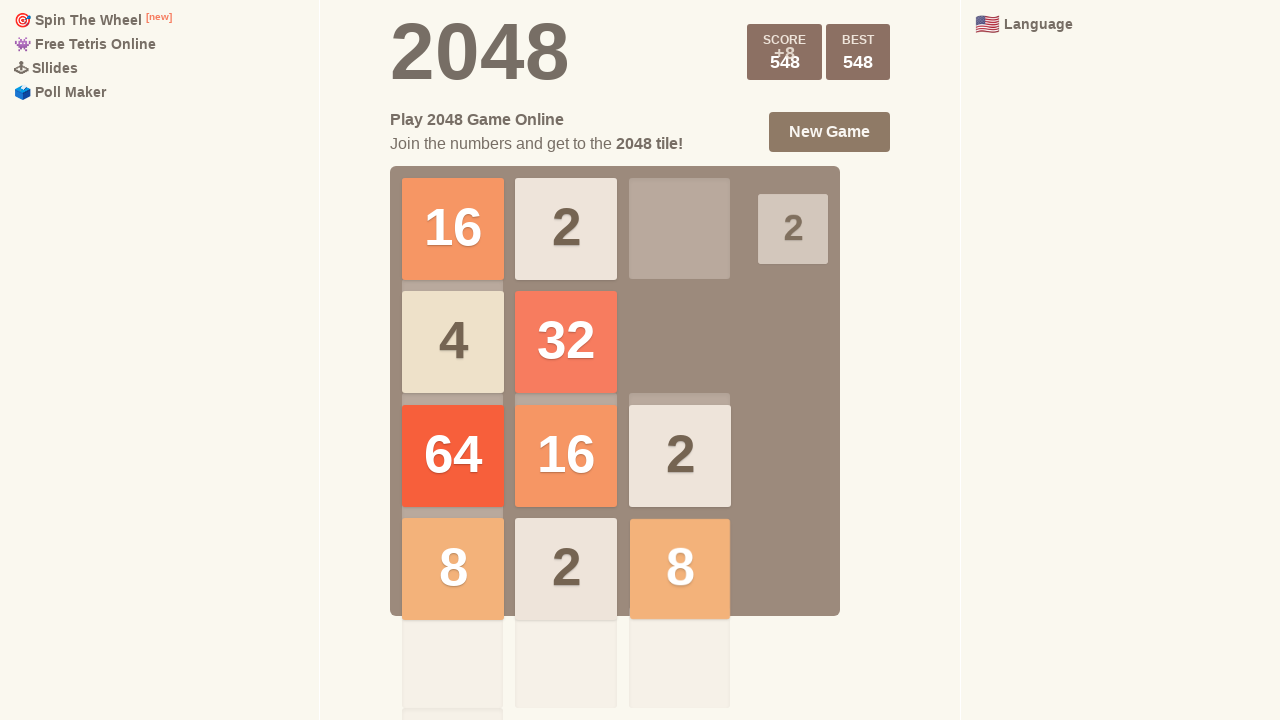

Round 18: Waited 200ms after second ArrowLeft
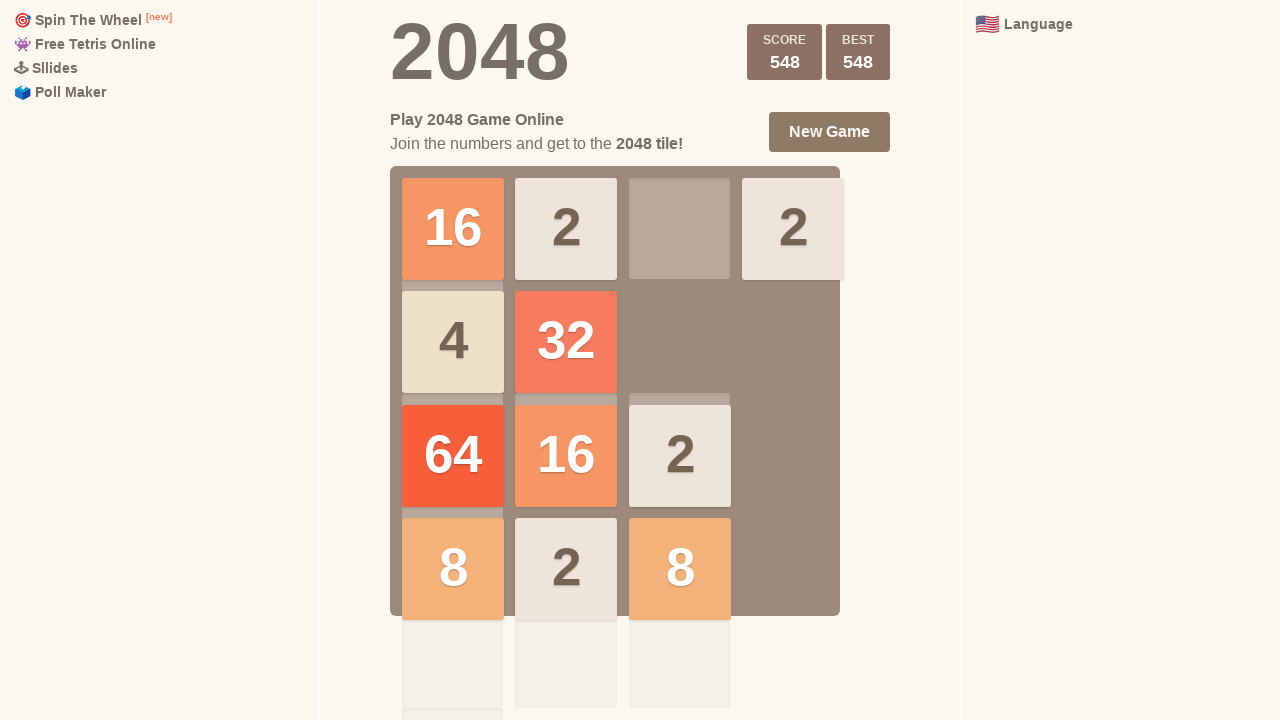

Round 19: Pressed ArrowUp
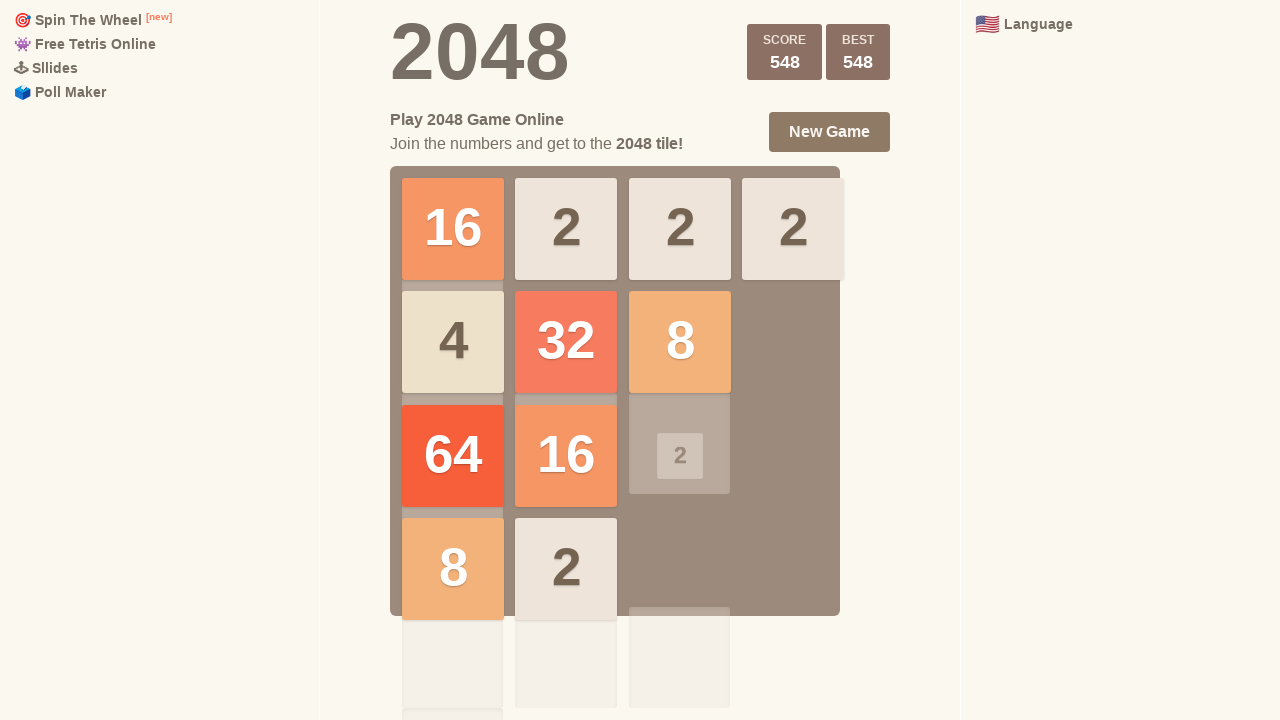

Round 19: Waited 200ms after ArrowUp
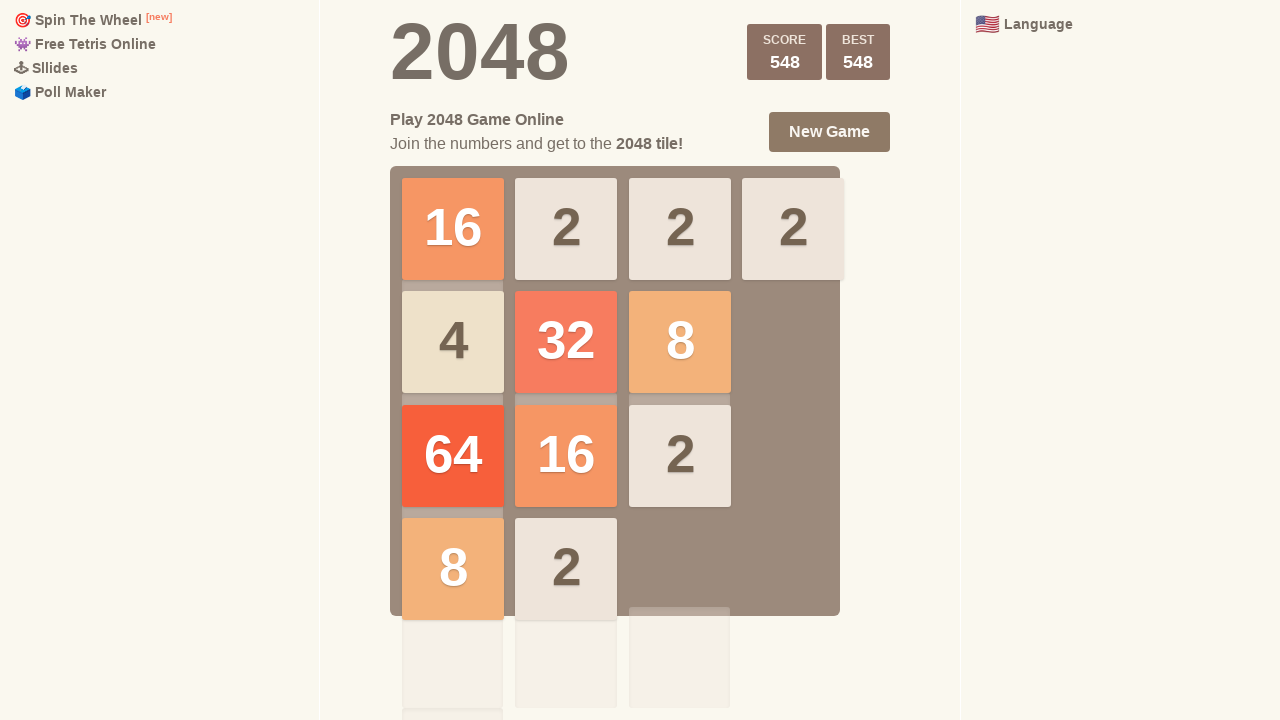

Round 19: Pressed ArrowLeft
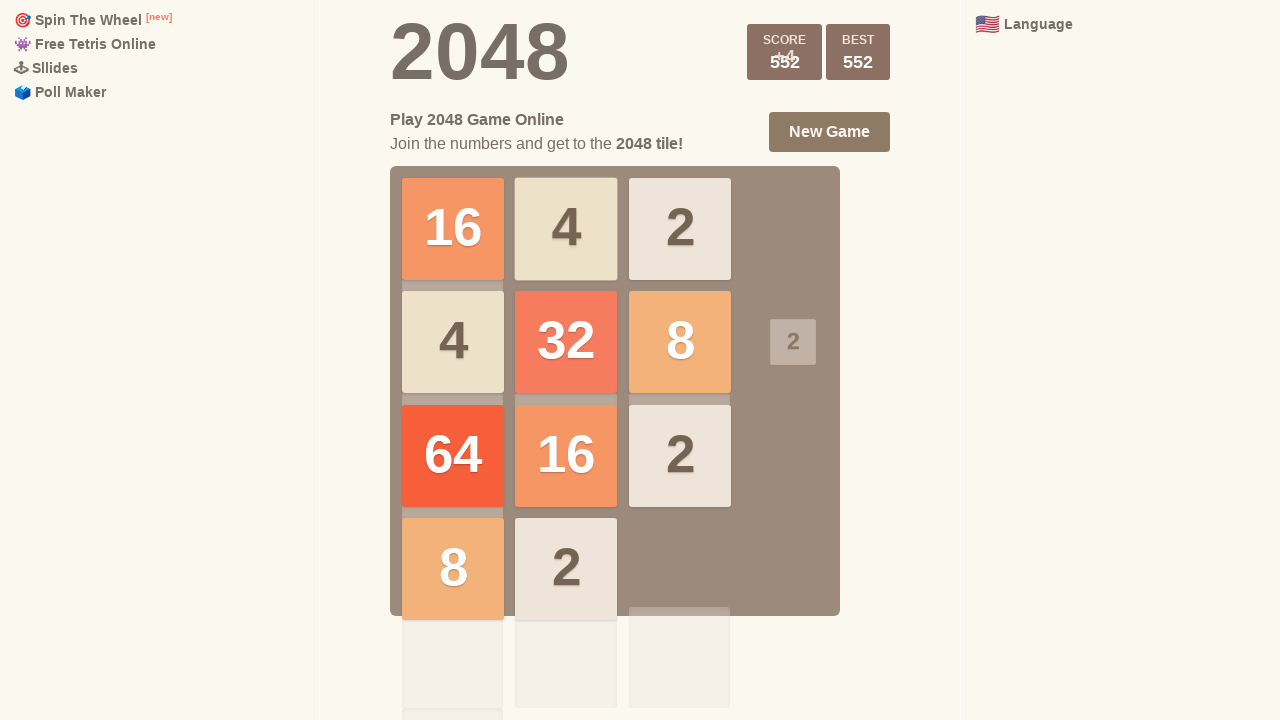

Round 19: Waited 200ms after ArrowLeft
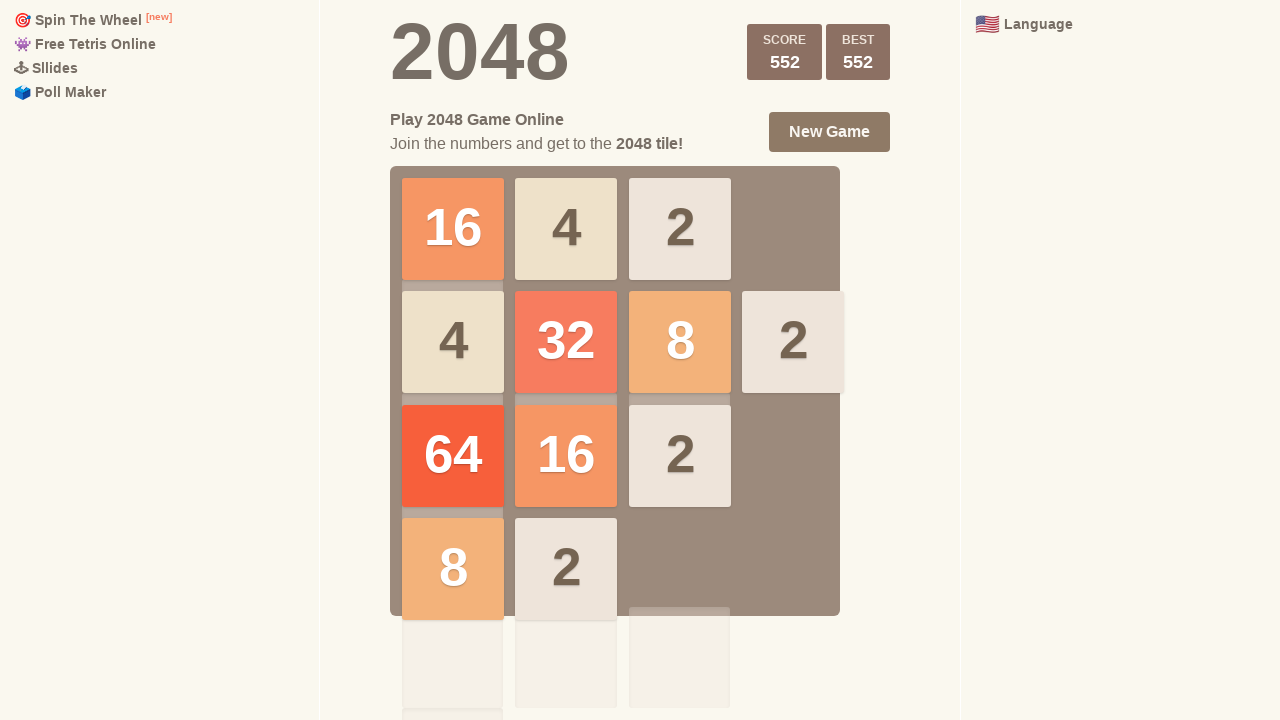

Round 19: Pressed ArrowDown
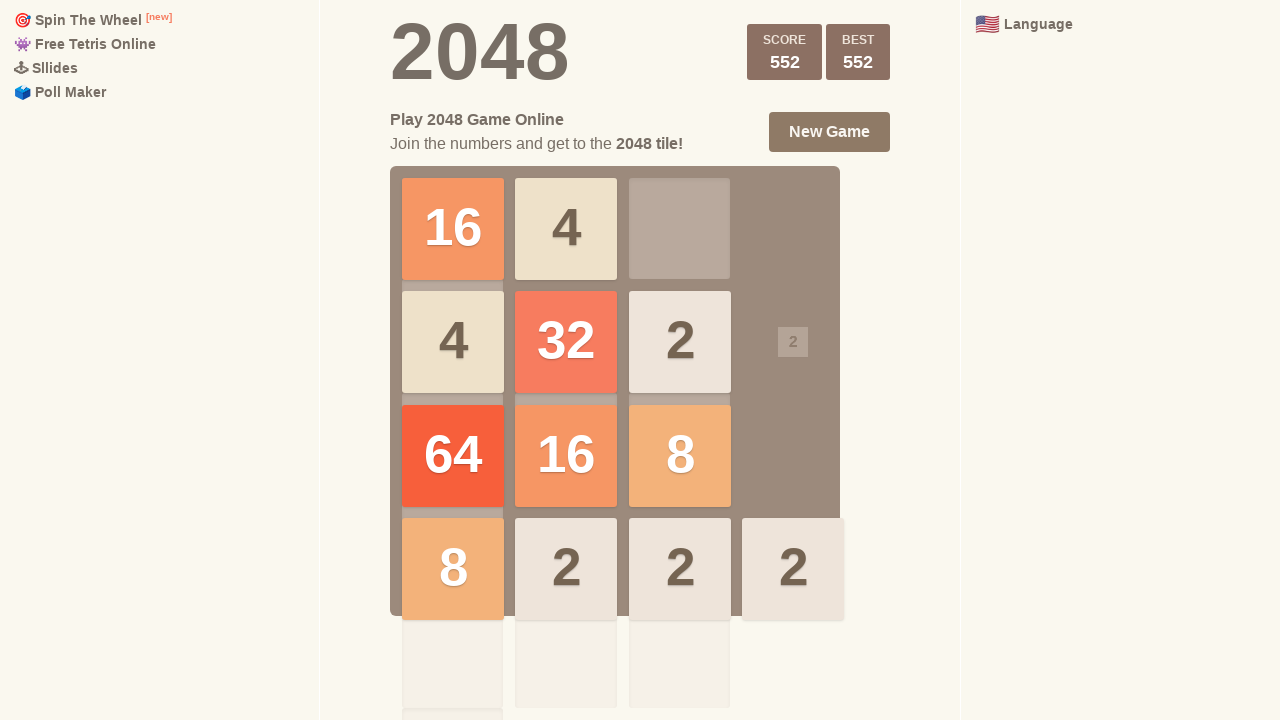

Round 19: Waited 200ms after ArrowDown
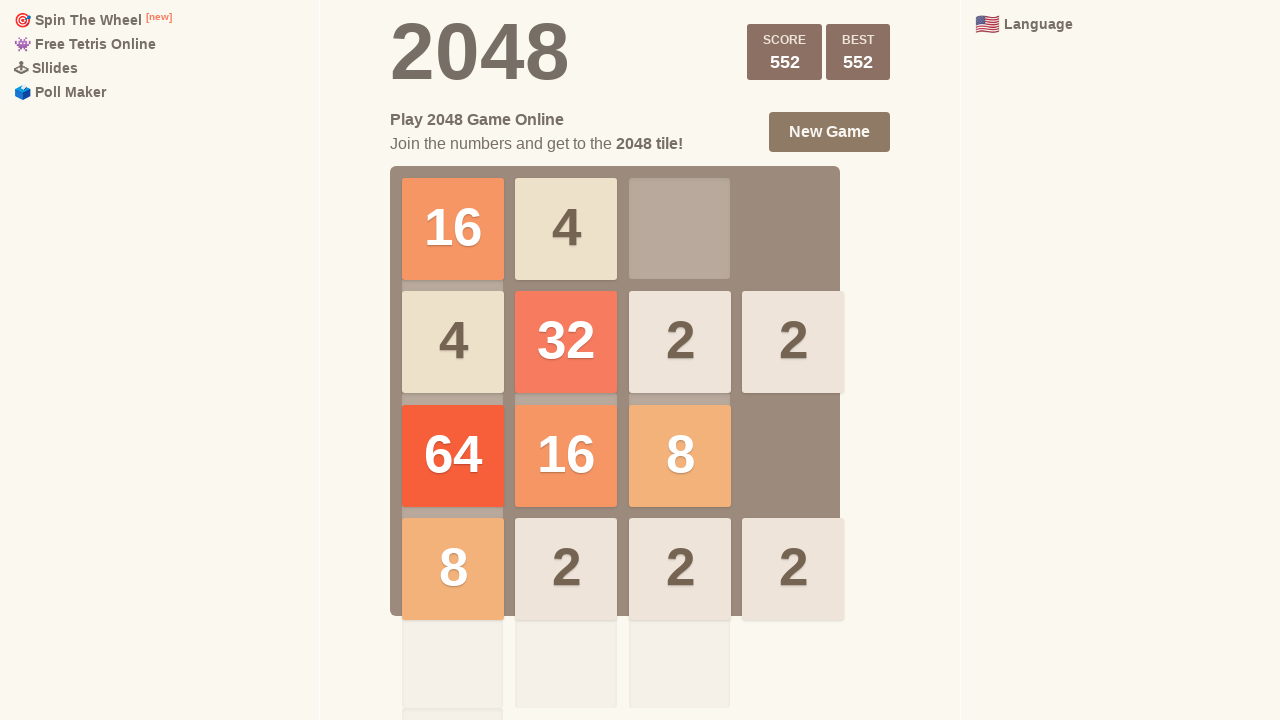

Round 19: Pressed ArrowLeft again
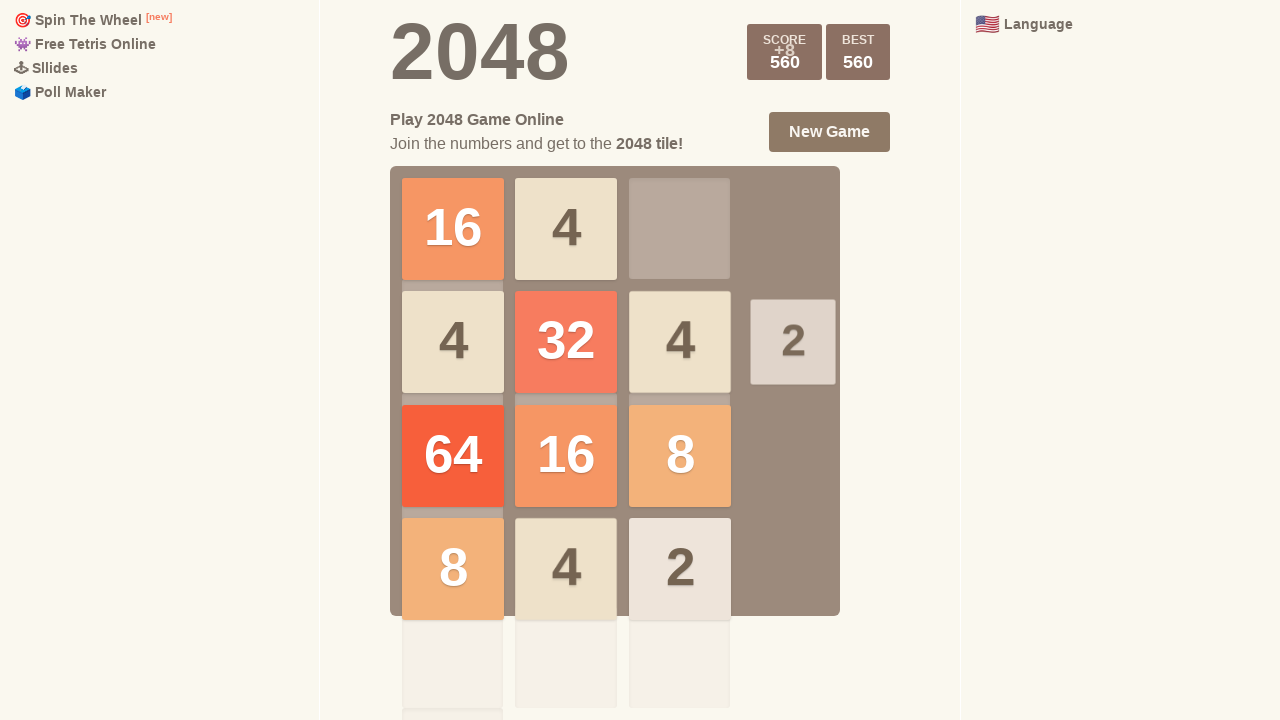

Round 19: Waited 200ms after second ArrowLeft
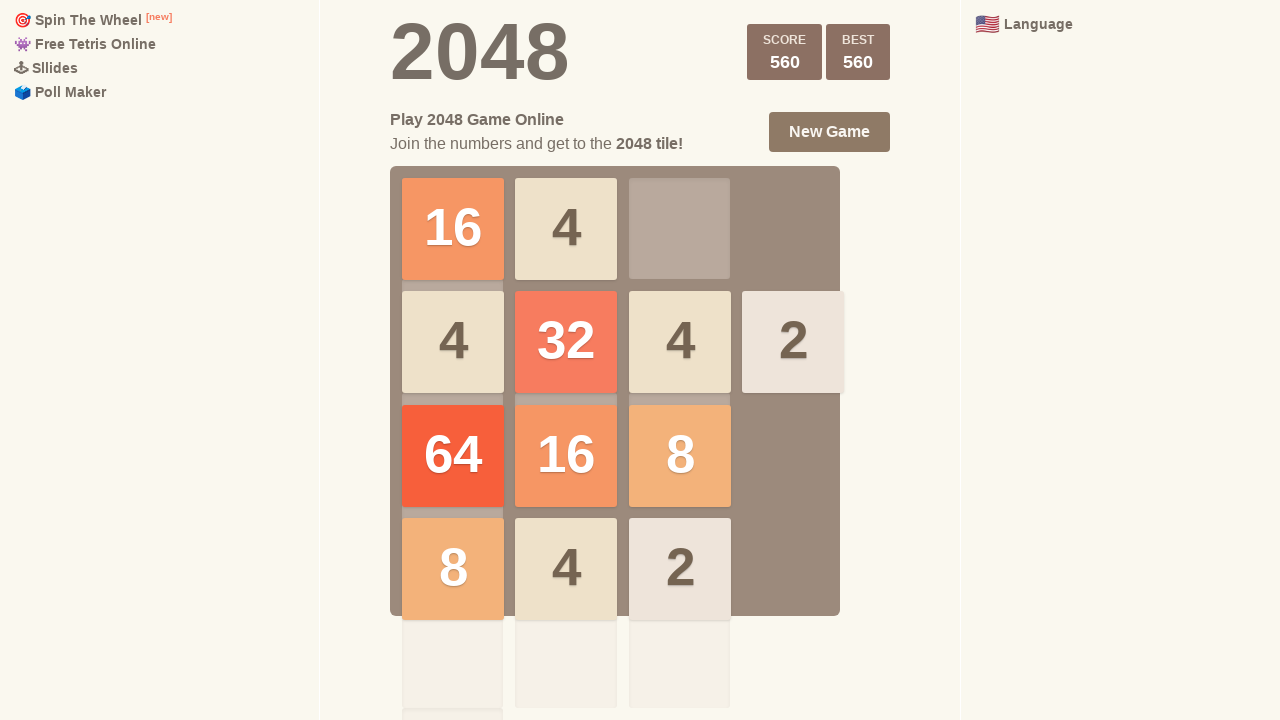

Round 20: Pressed ArrowUp
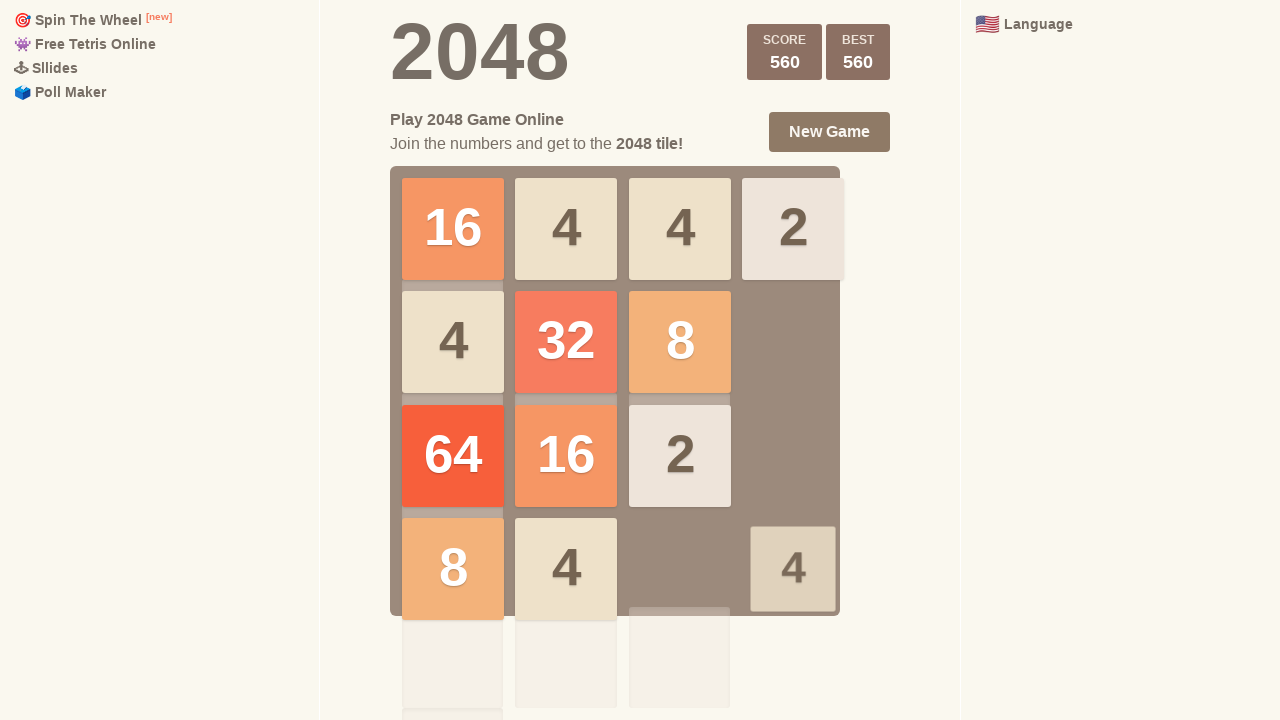

Round 20: Waited 200ms after ArrowUp
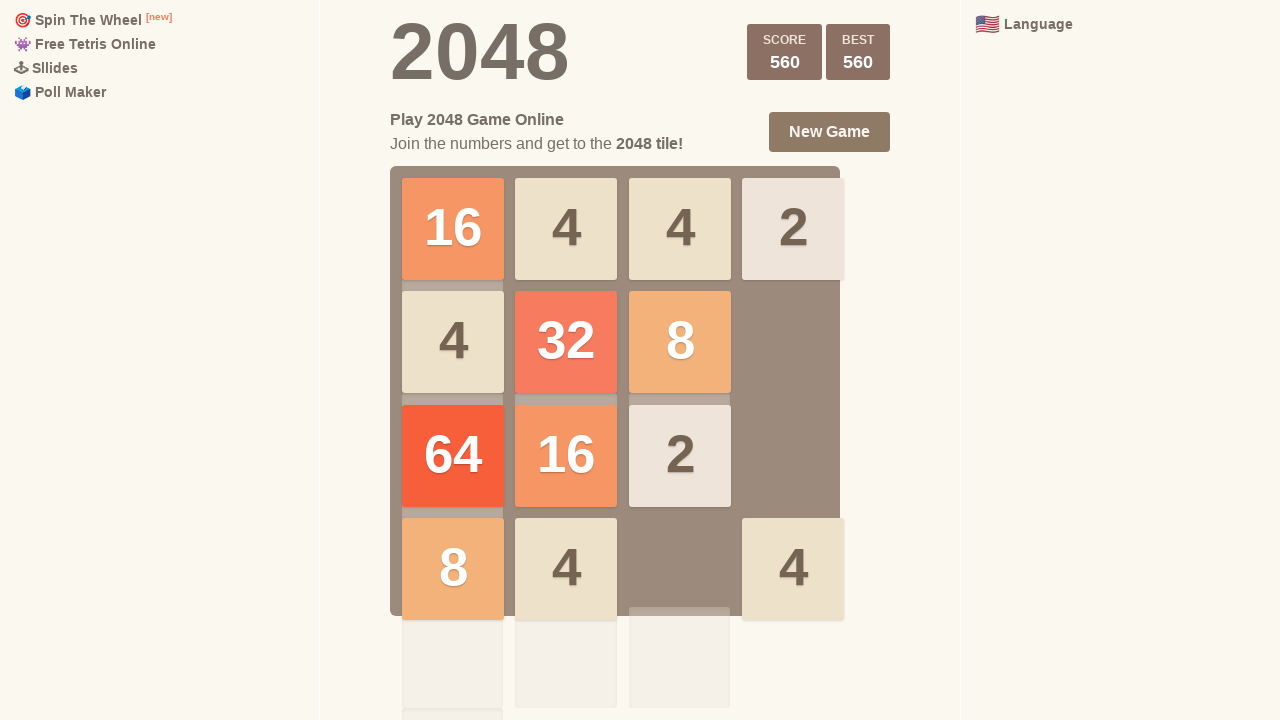

Round 20: Pressed ArrowLeft
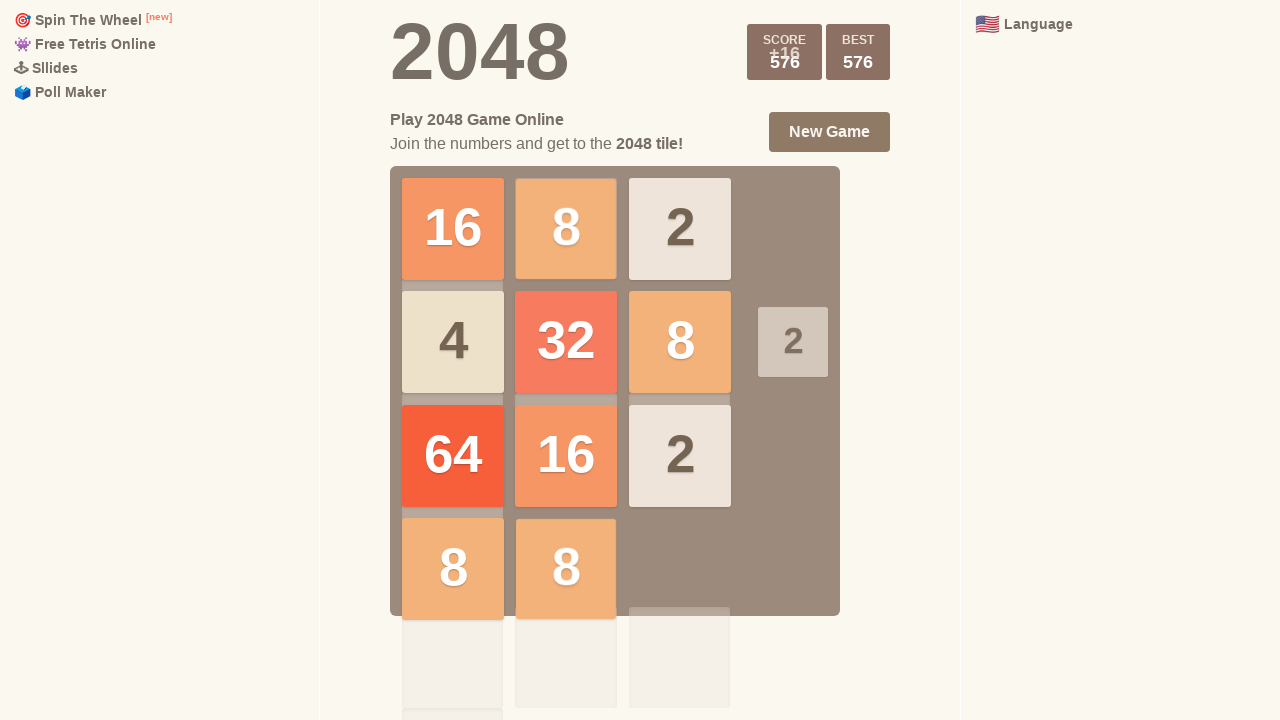

Round 20: Waited 200ms after ArrowLeft
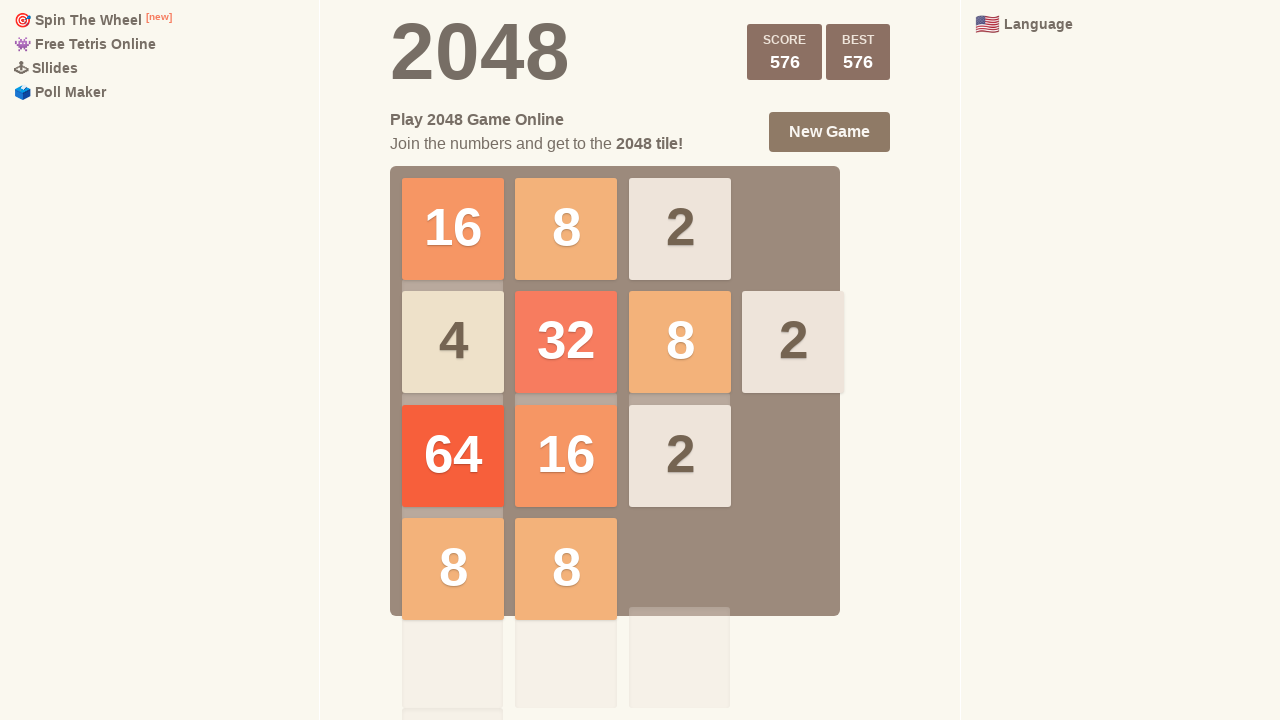

Round 20: Pressed ArrowDown
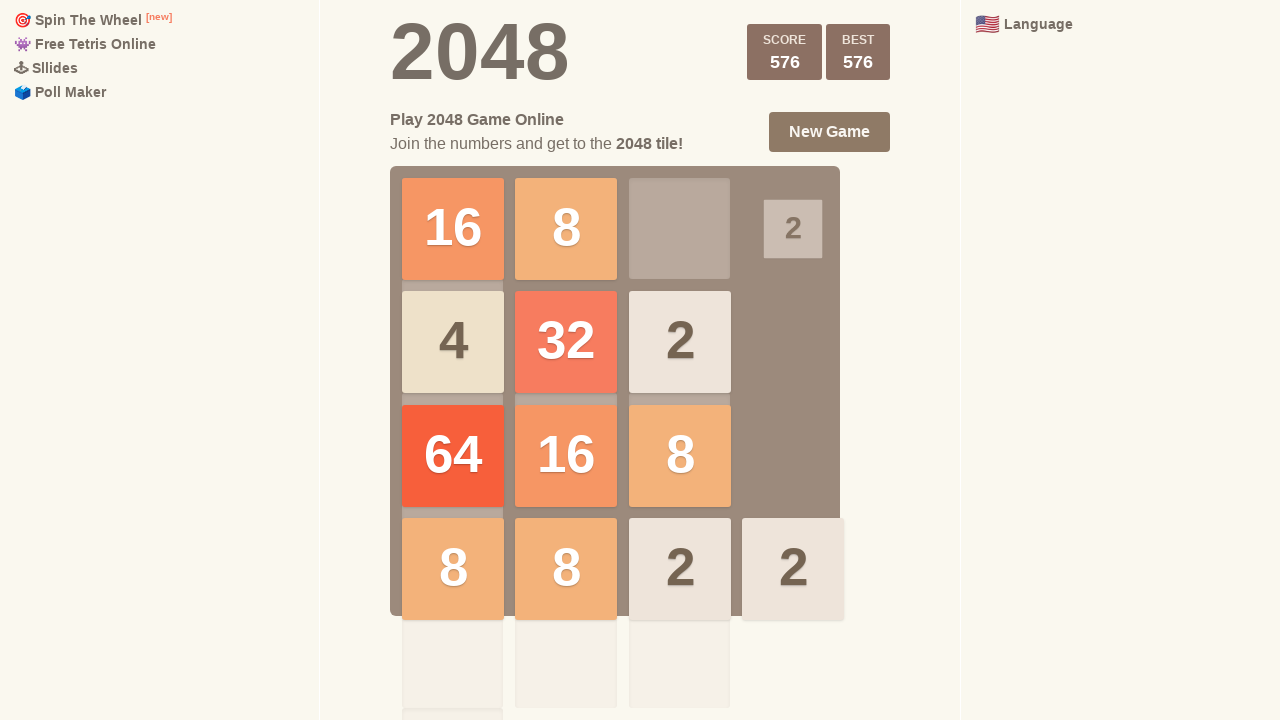

Round 20: Waited 200ms after ArrowDown
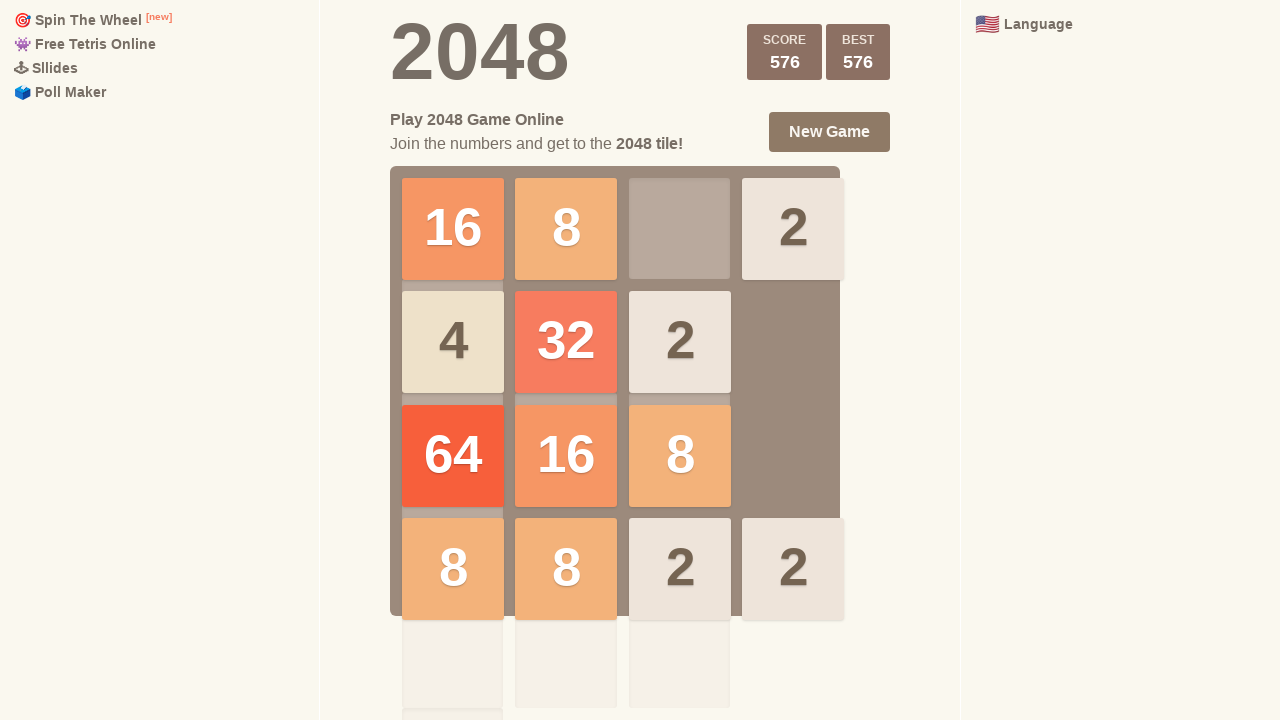

Round 20: Pressed ArrowLeft again
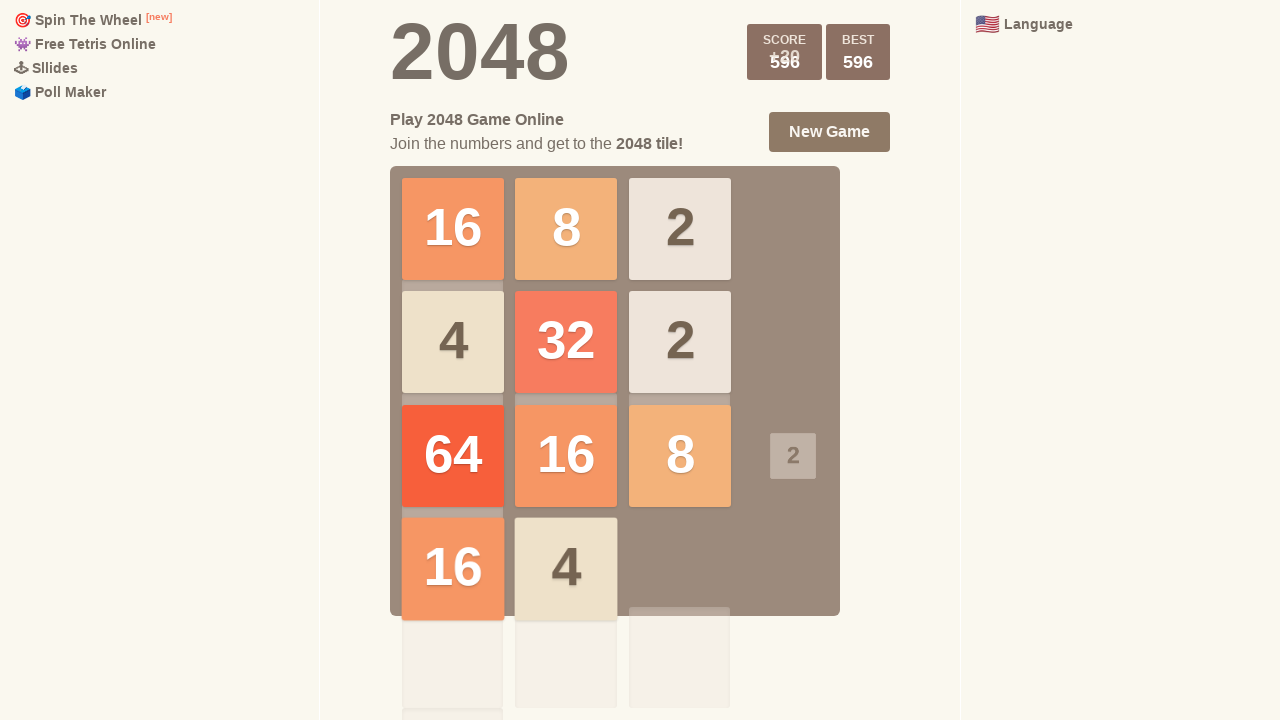

Round 20: Waited 200ms after second ArrowLeft
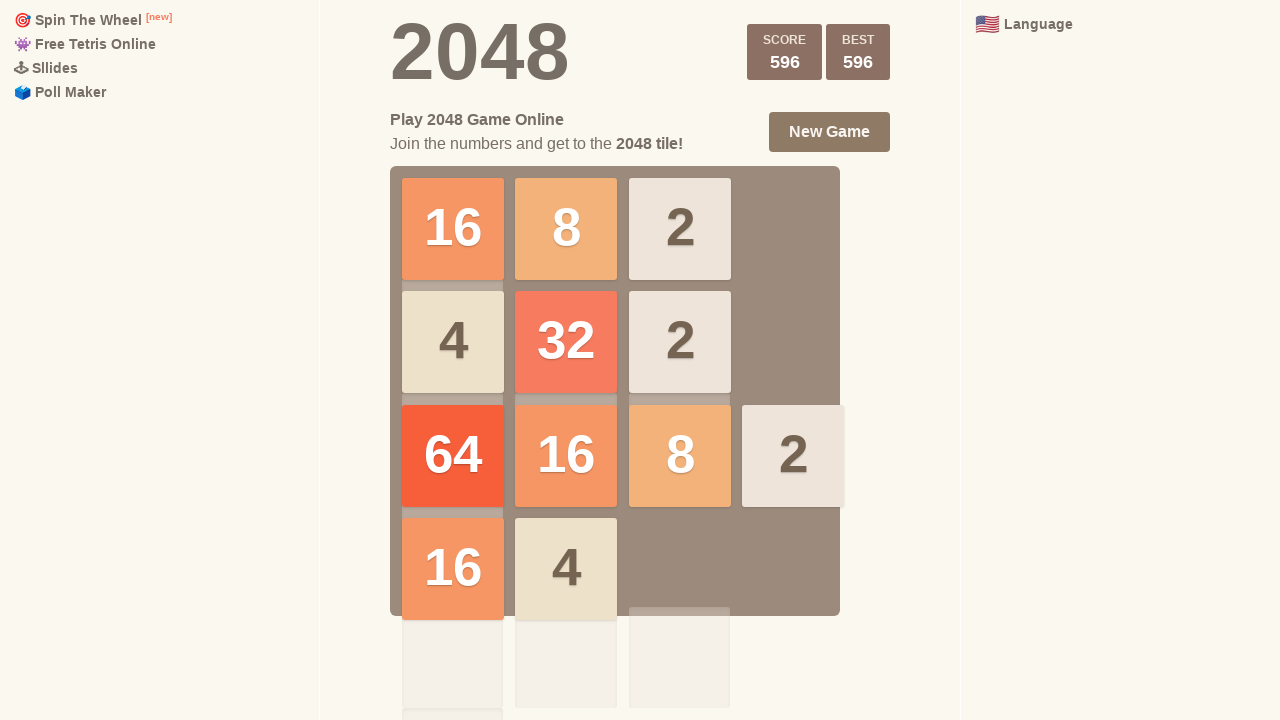

Round 21: Pressed ArrowUp
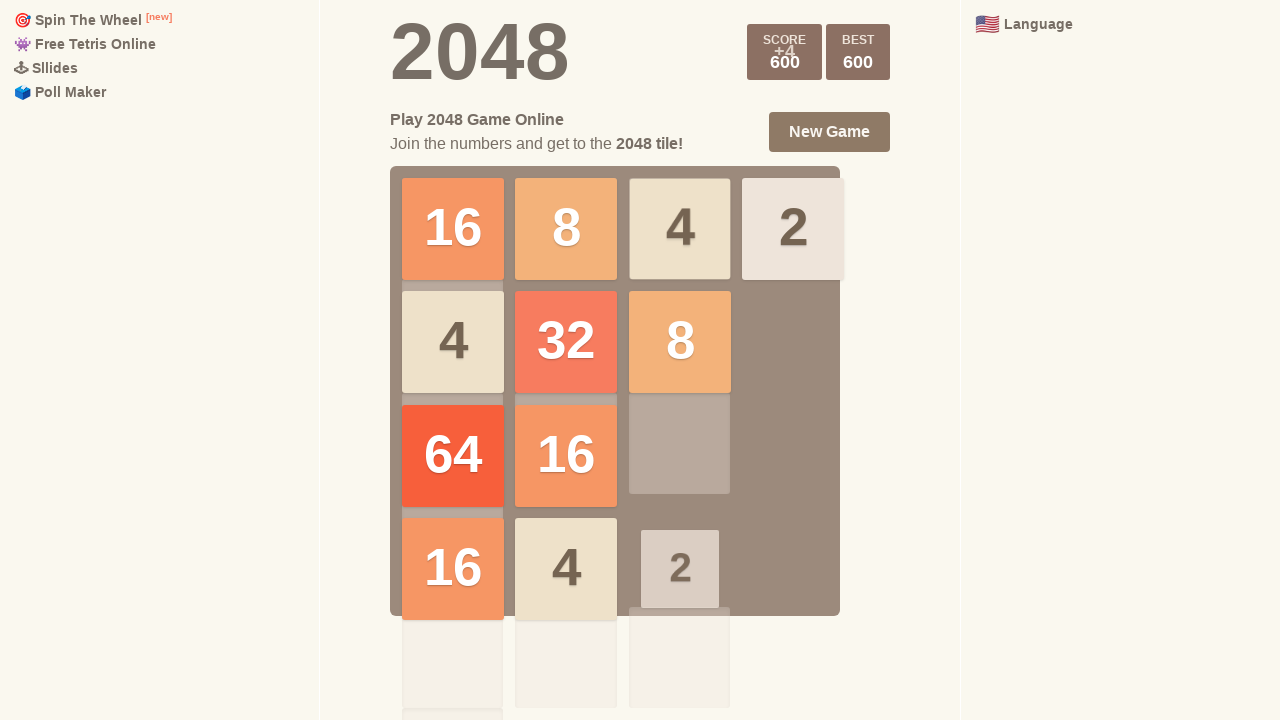

Round 21: Waited 200ms after ArrowUp
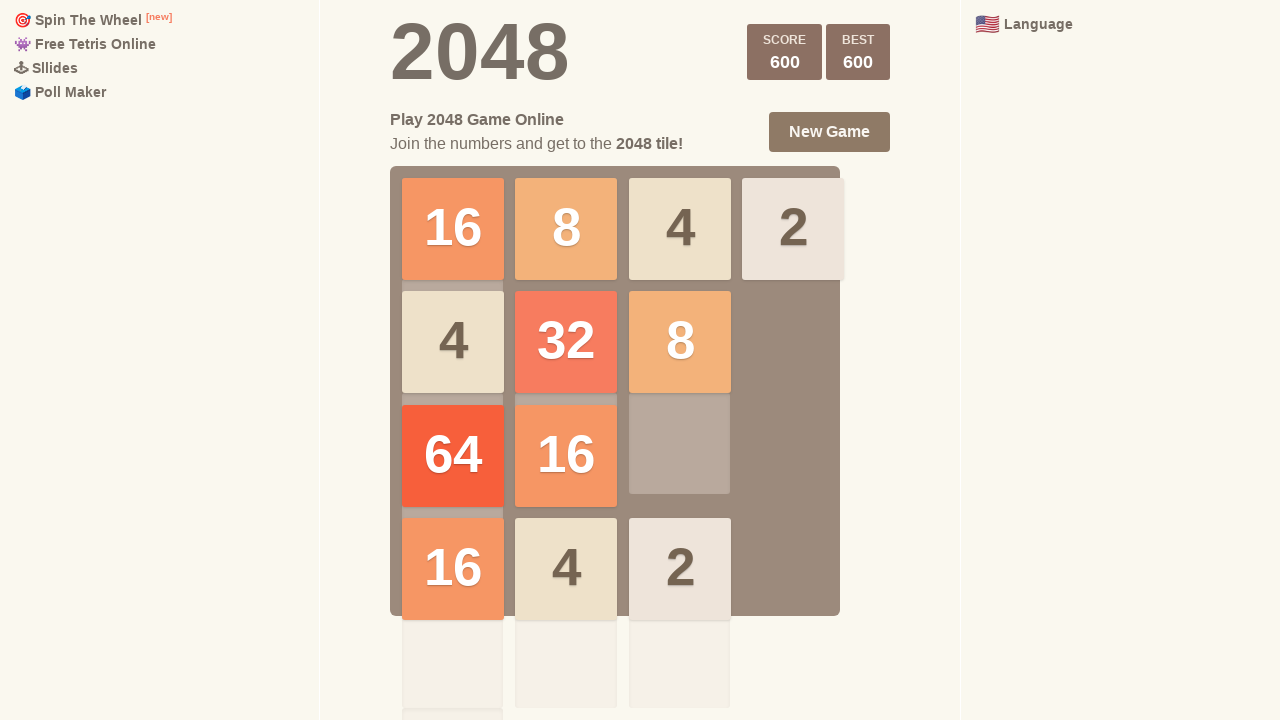

Round 21: Pressed ArrowLeft
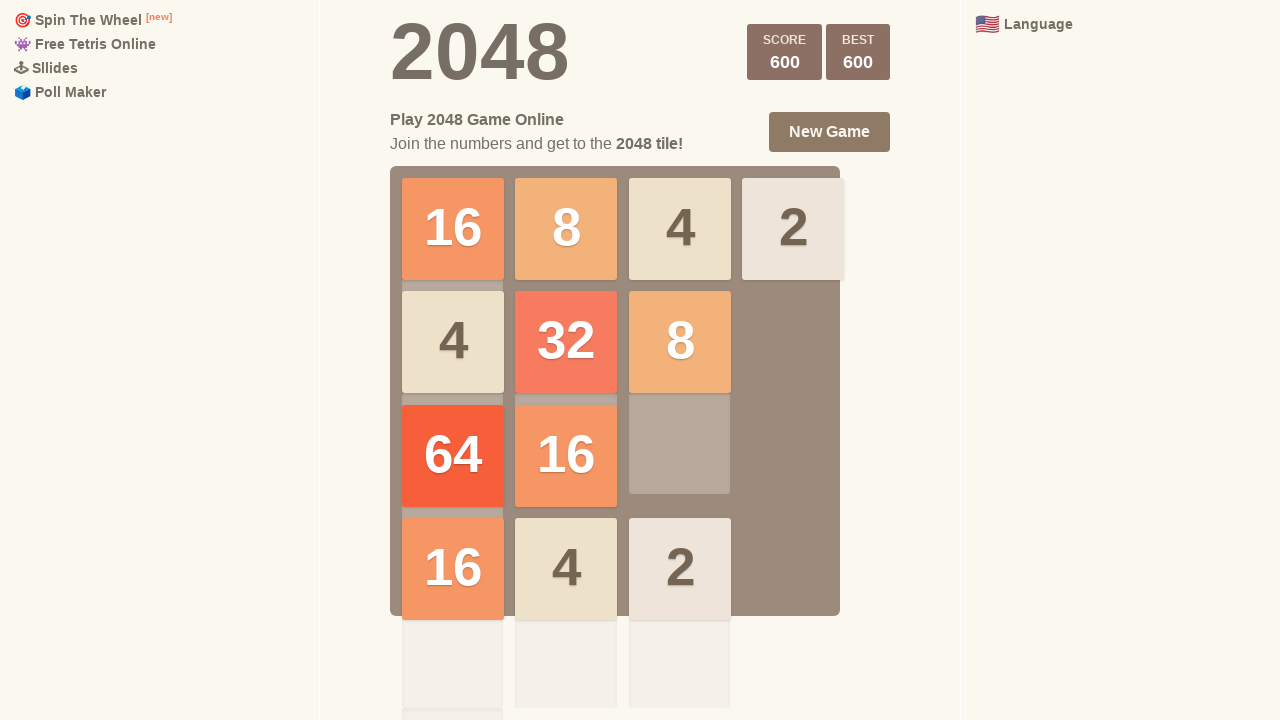

Round 21: Waited 200ms after ArrowLeft
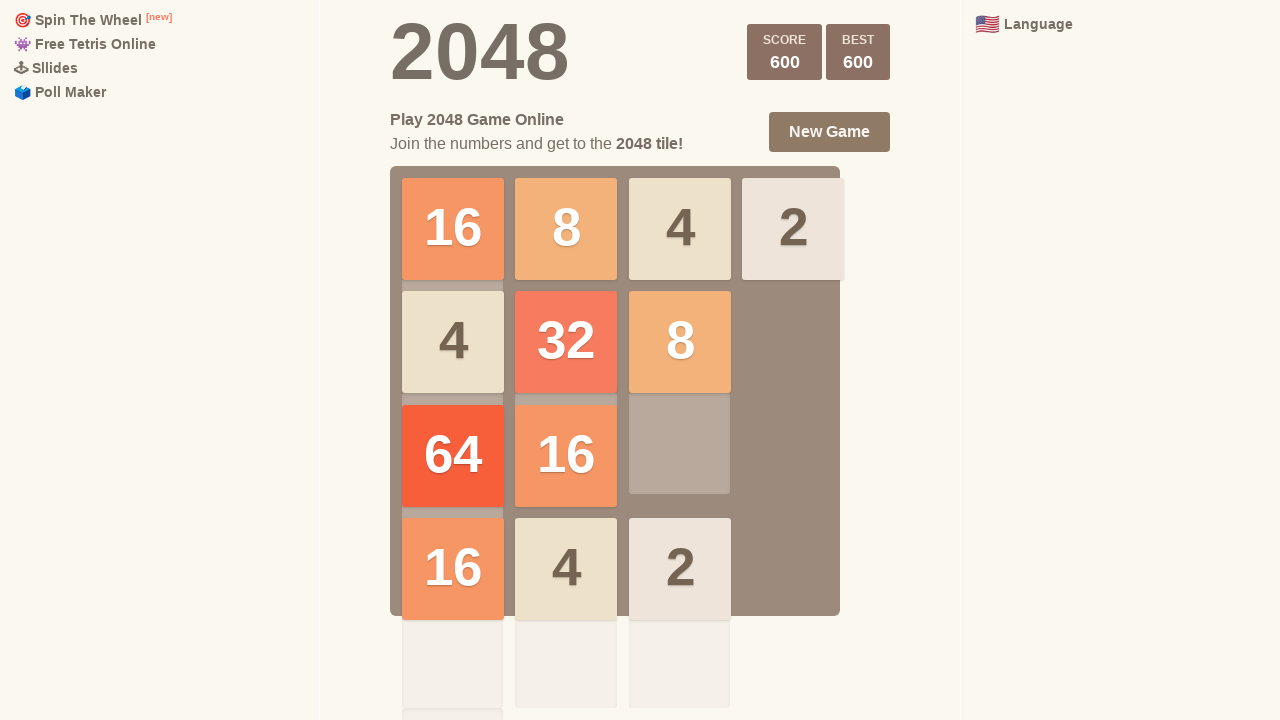

Round 21: Pressed ArrowDown
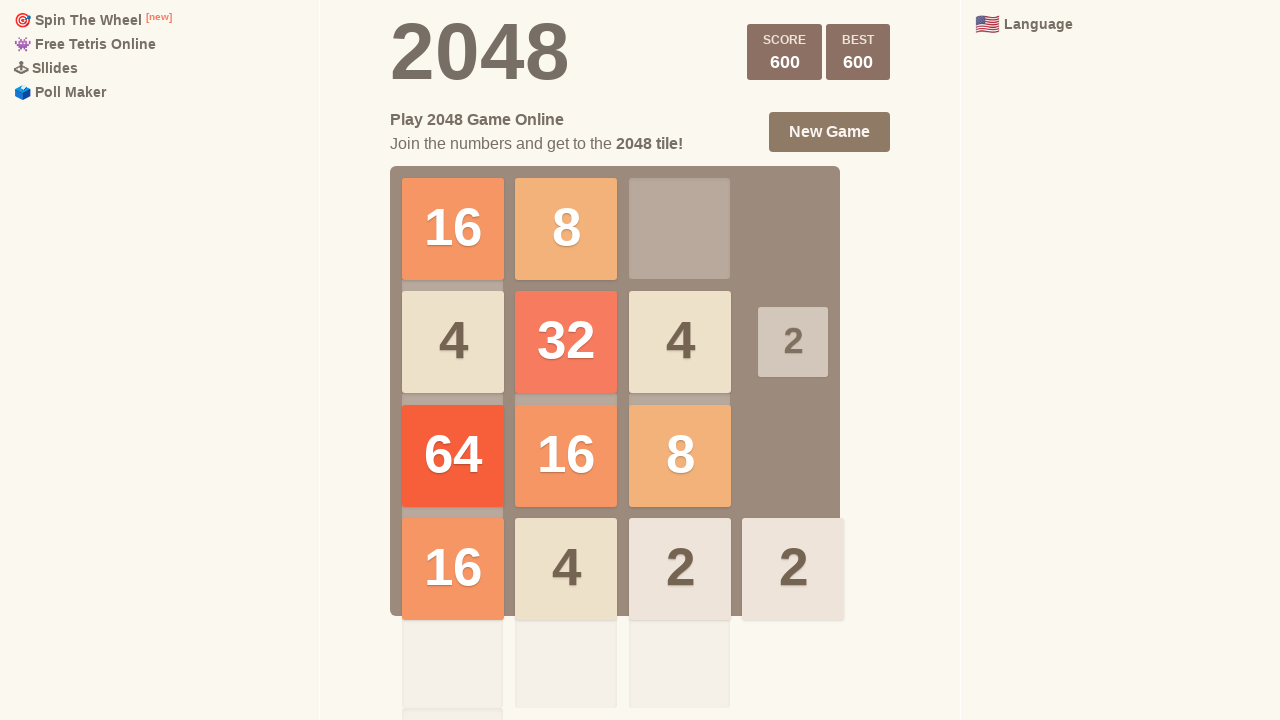

Round 21: Waited 200ms after ArrowDown
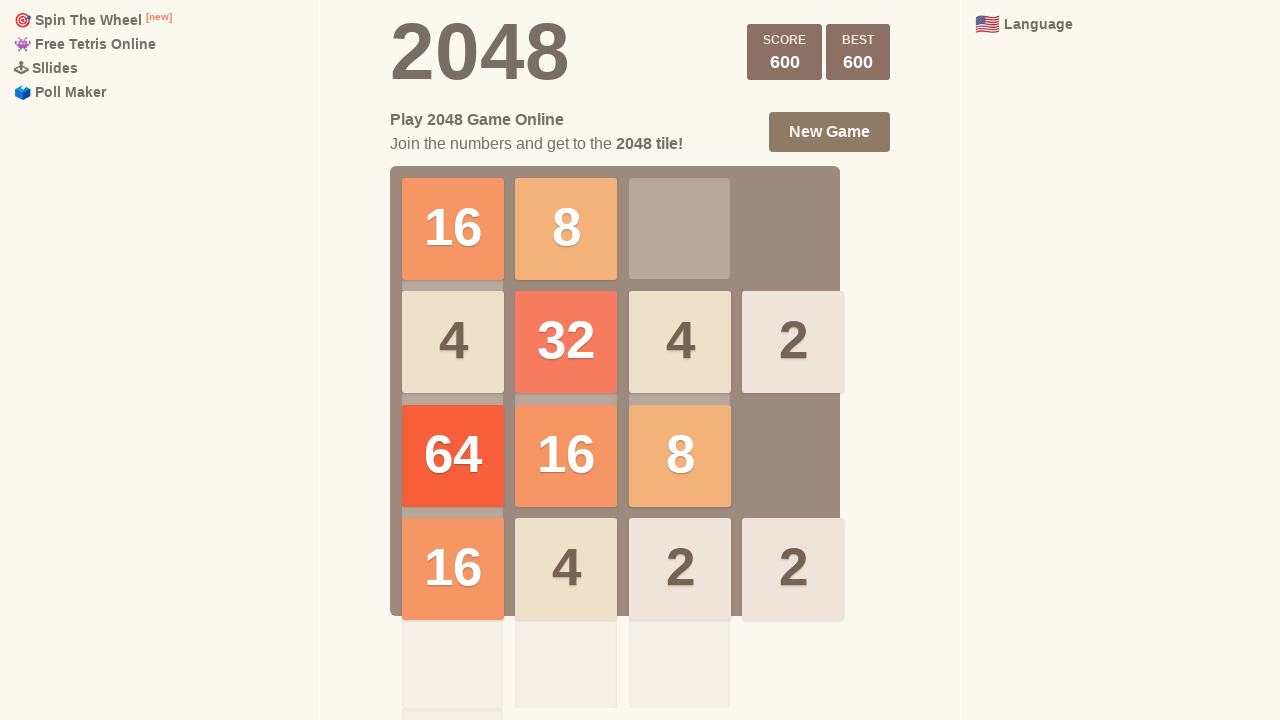

Round 21: Pressed ArrowLeft again
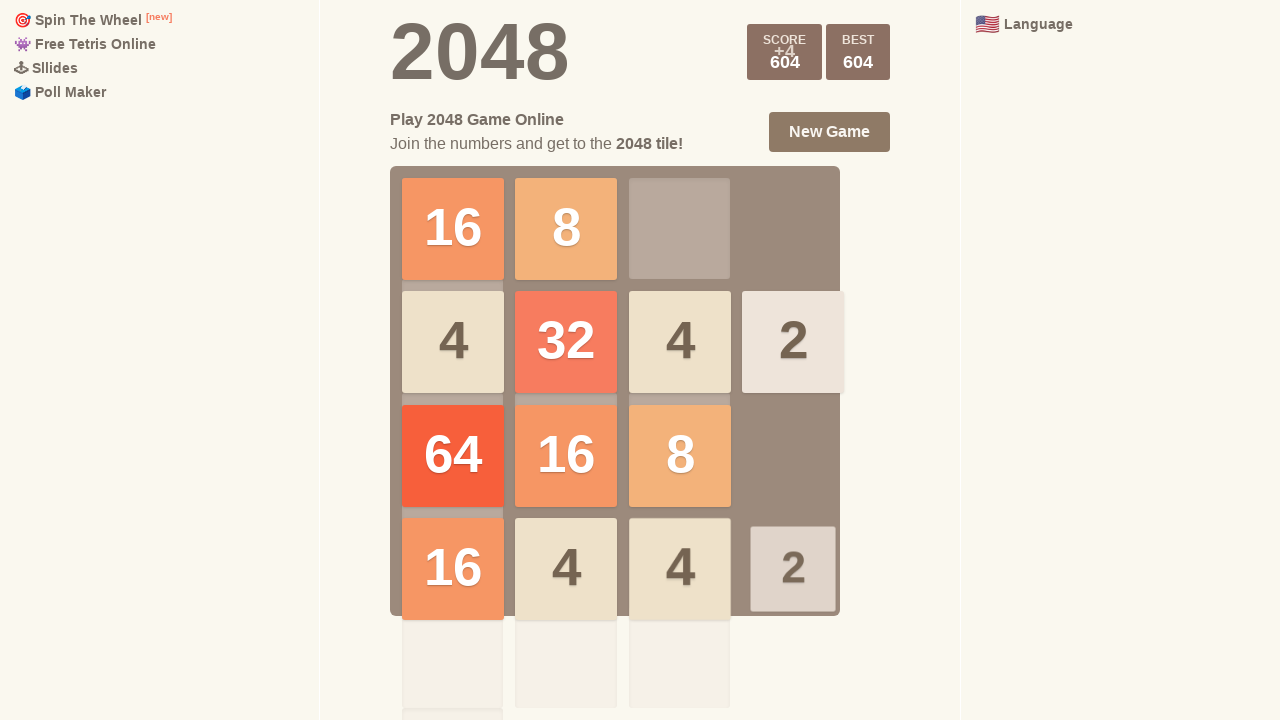

Round 21: Waited 200ms after second ArrowLeft
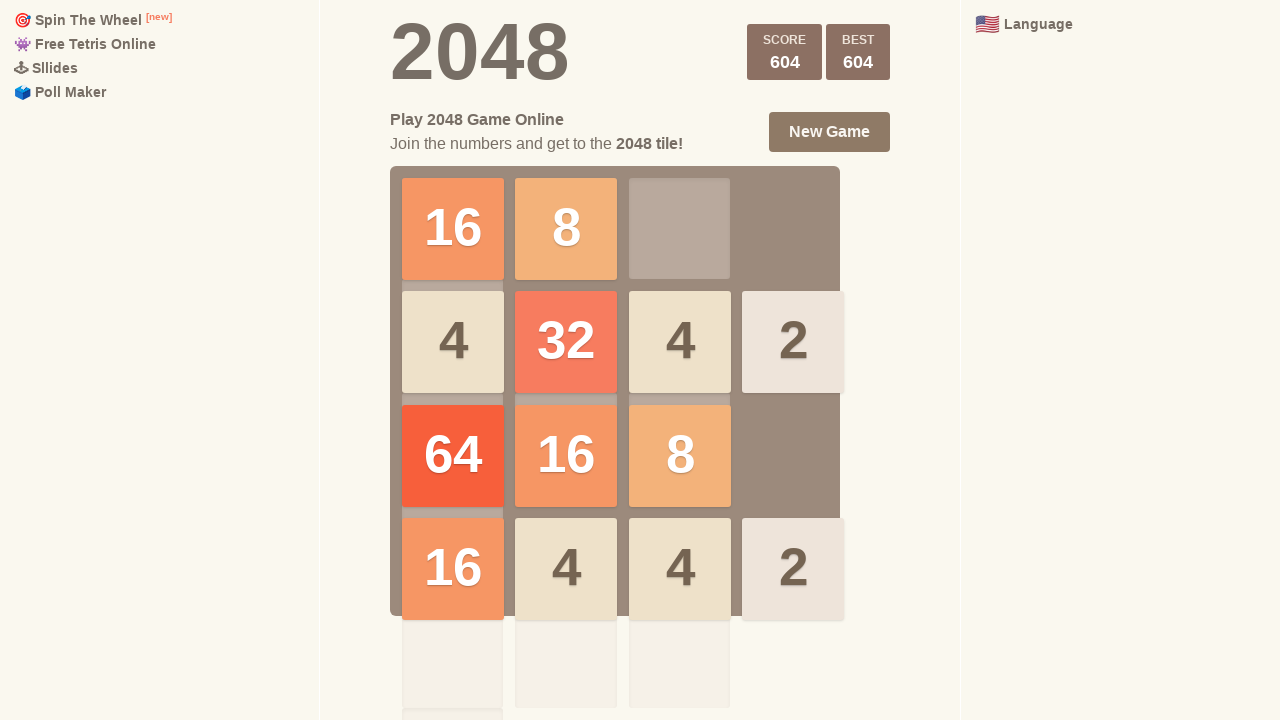

Round 22: Pressed ArrowUp
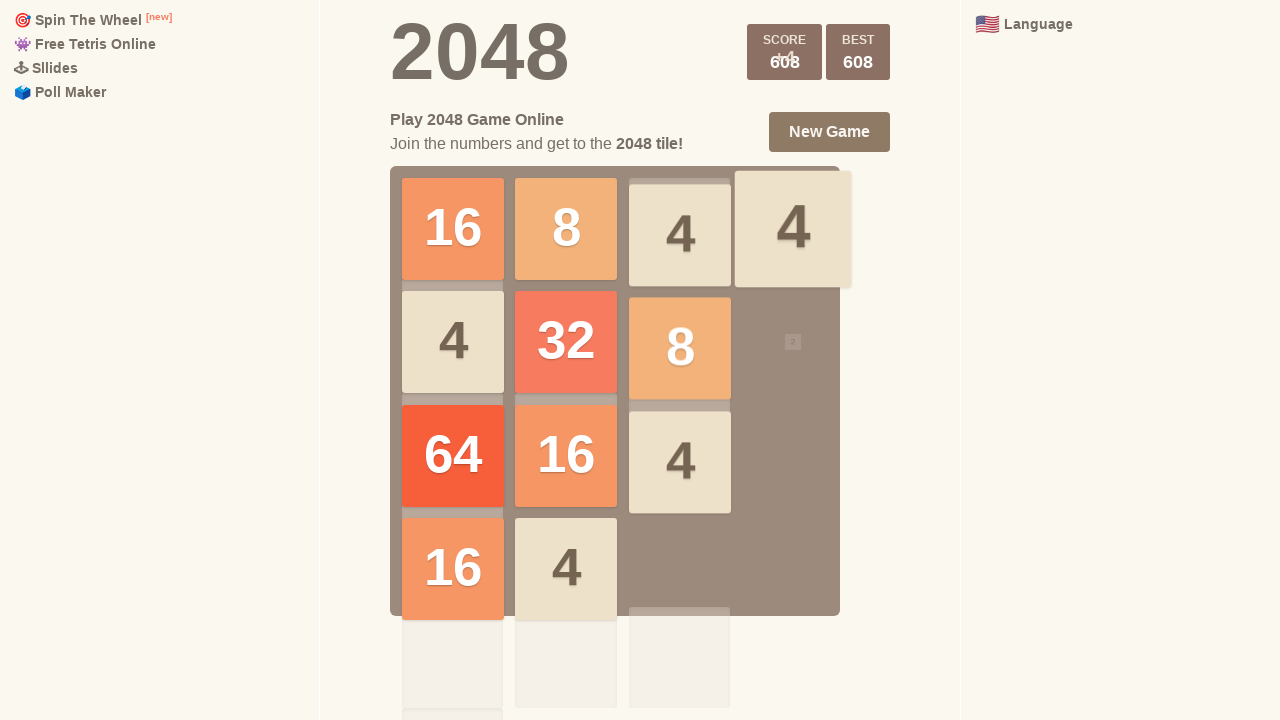

Round 22: Waited 200ms after ArrowUp
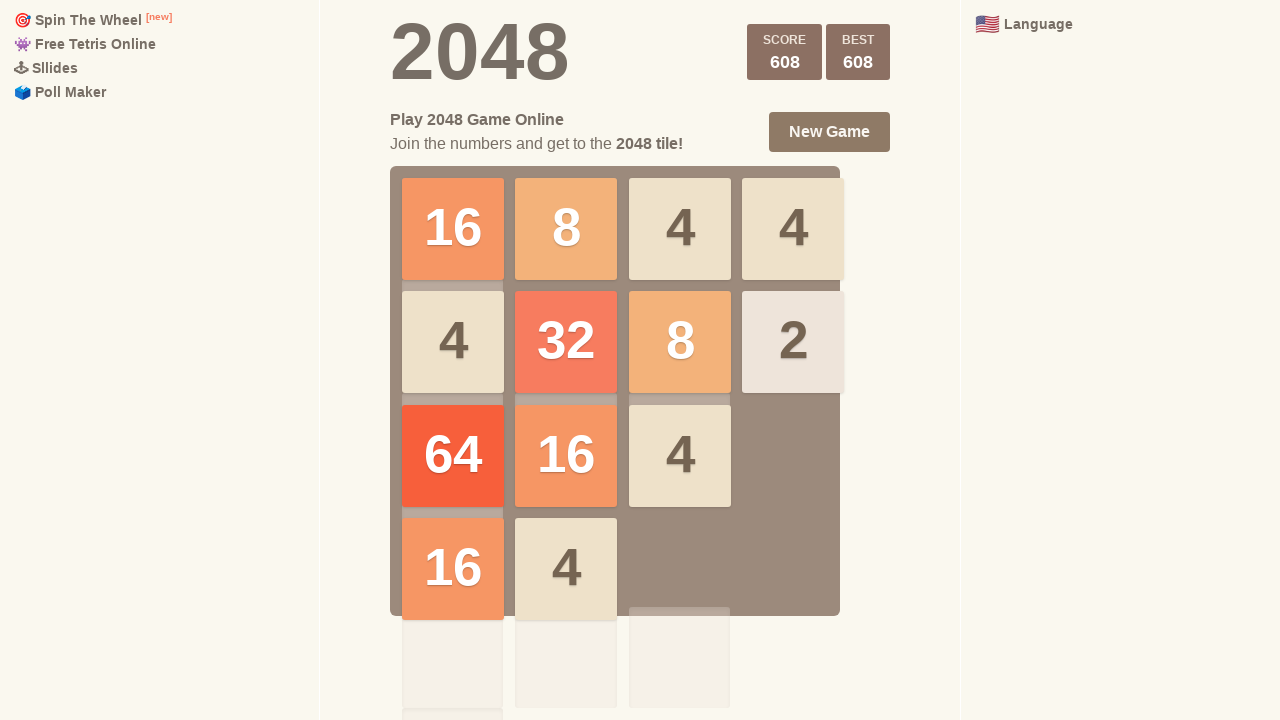

Round 22: Pressed ArrowLeft
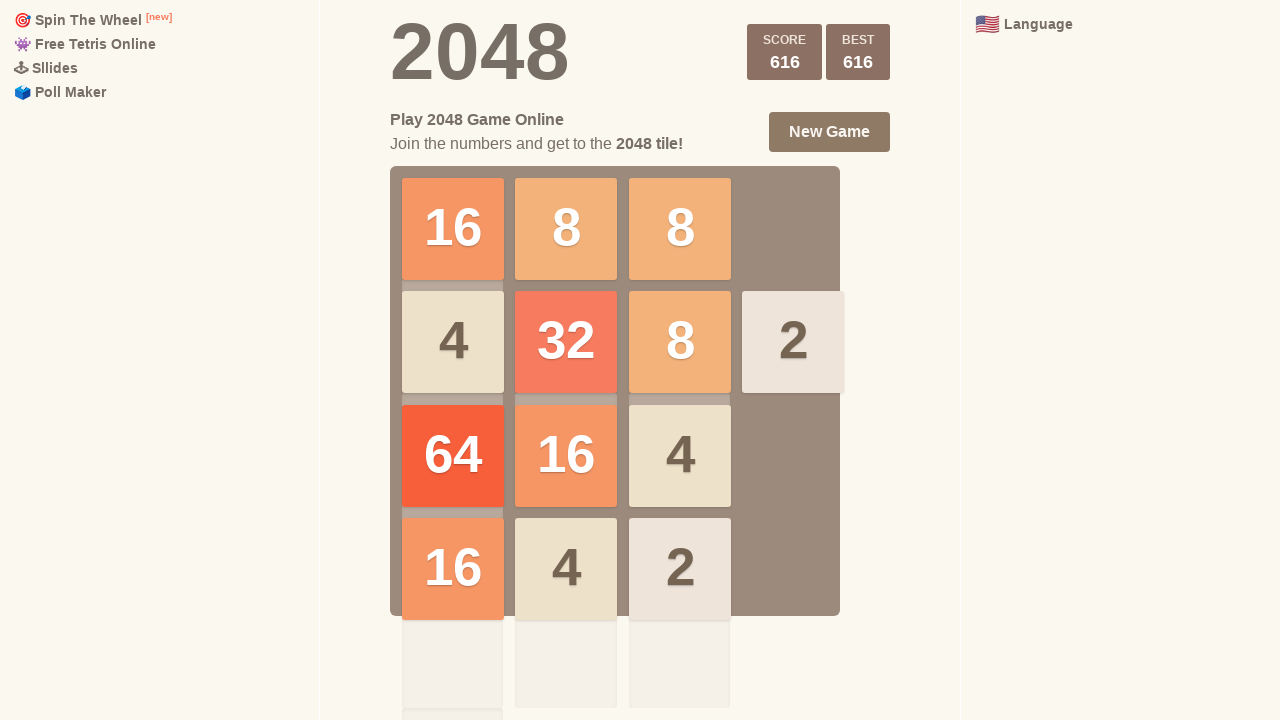

Round 22: Waited 200ms after ArrowLeft
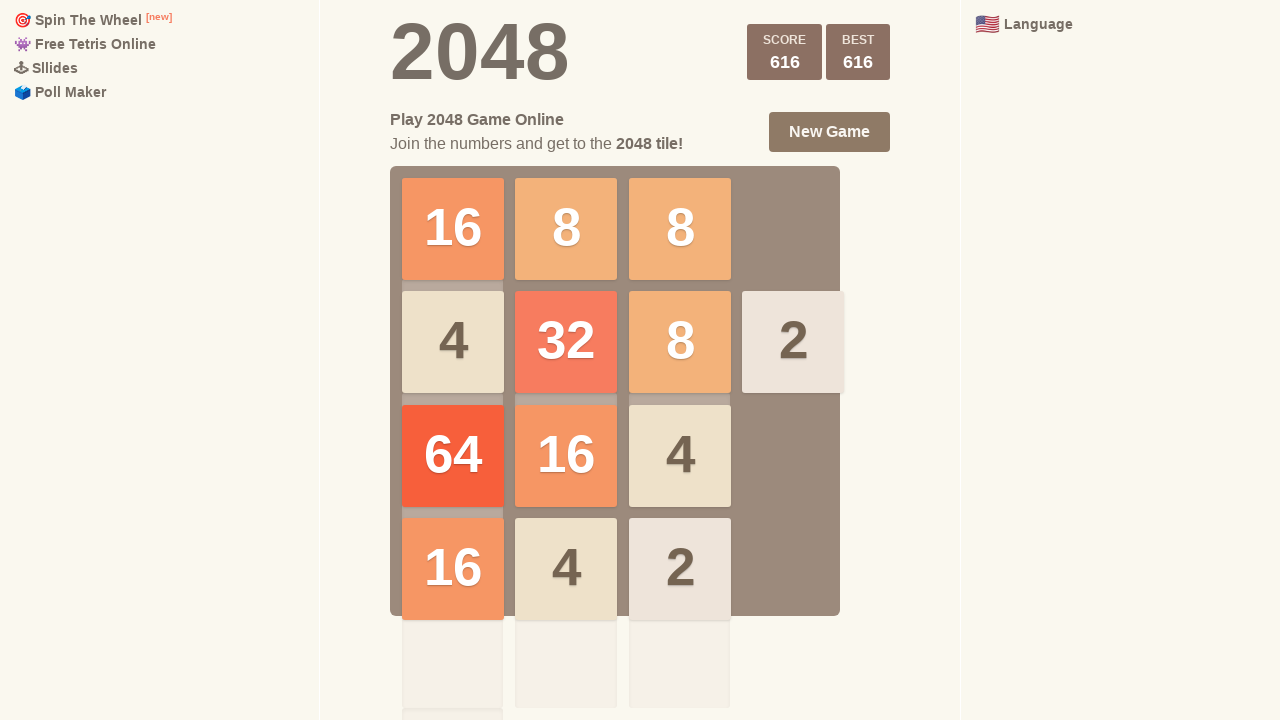

Round 22: Pressed ArrowDown
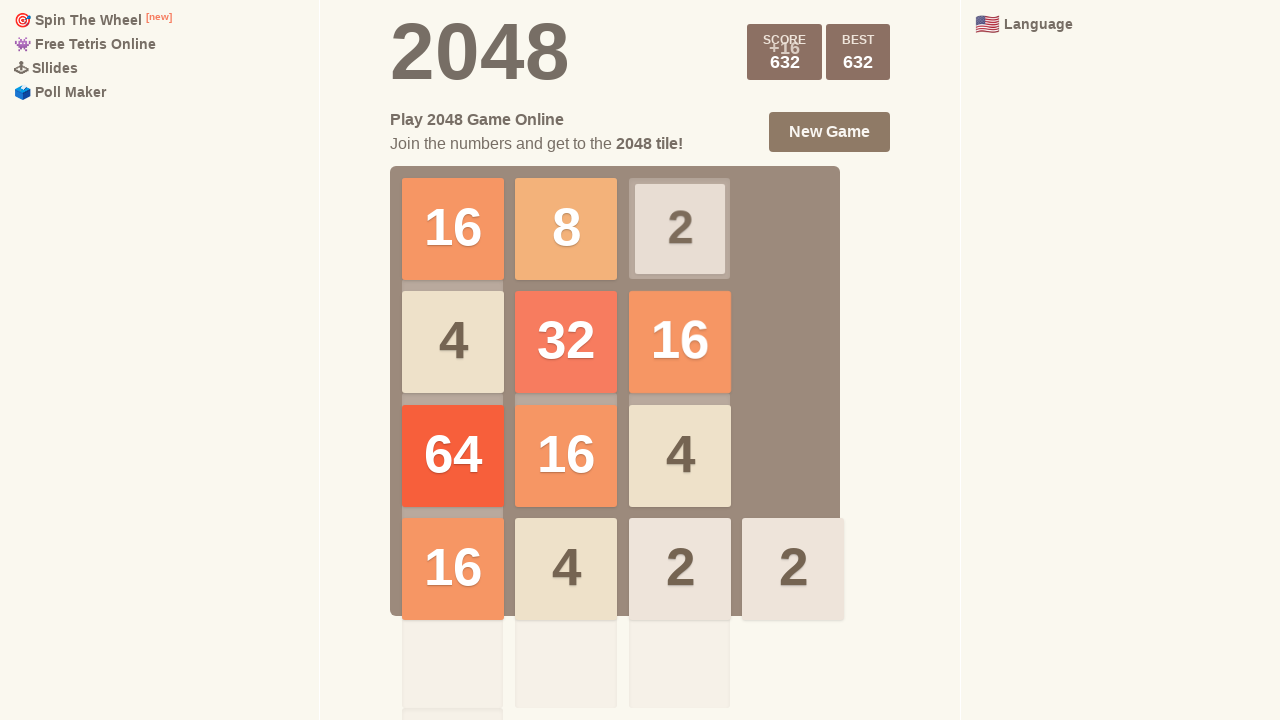

Round 22: Waited 200ms after ArrowDown
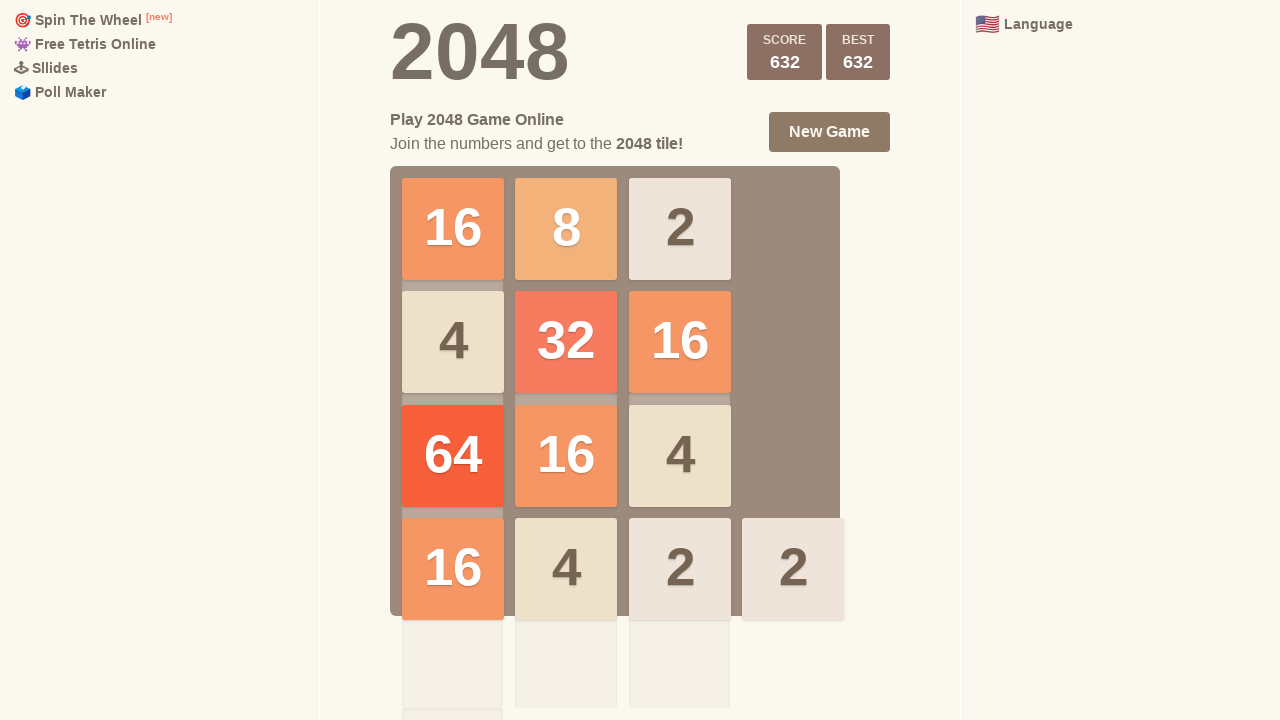

Round 22: Pressed ArrowLeft again
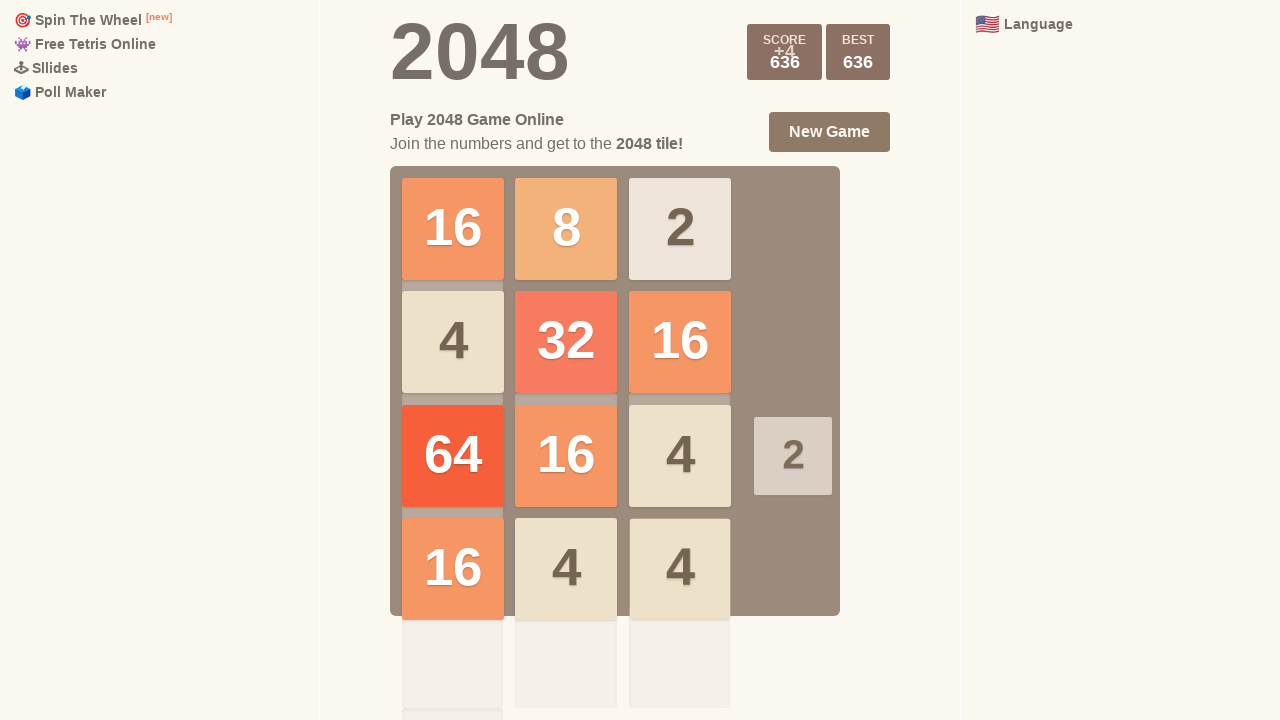

Round 22: Waited 200ms after second ArrowLeft
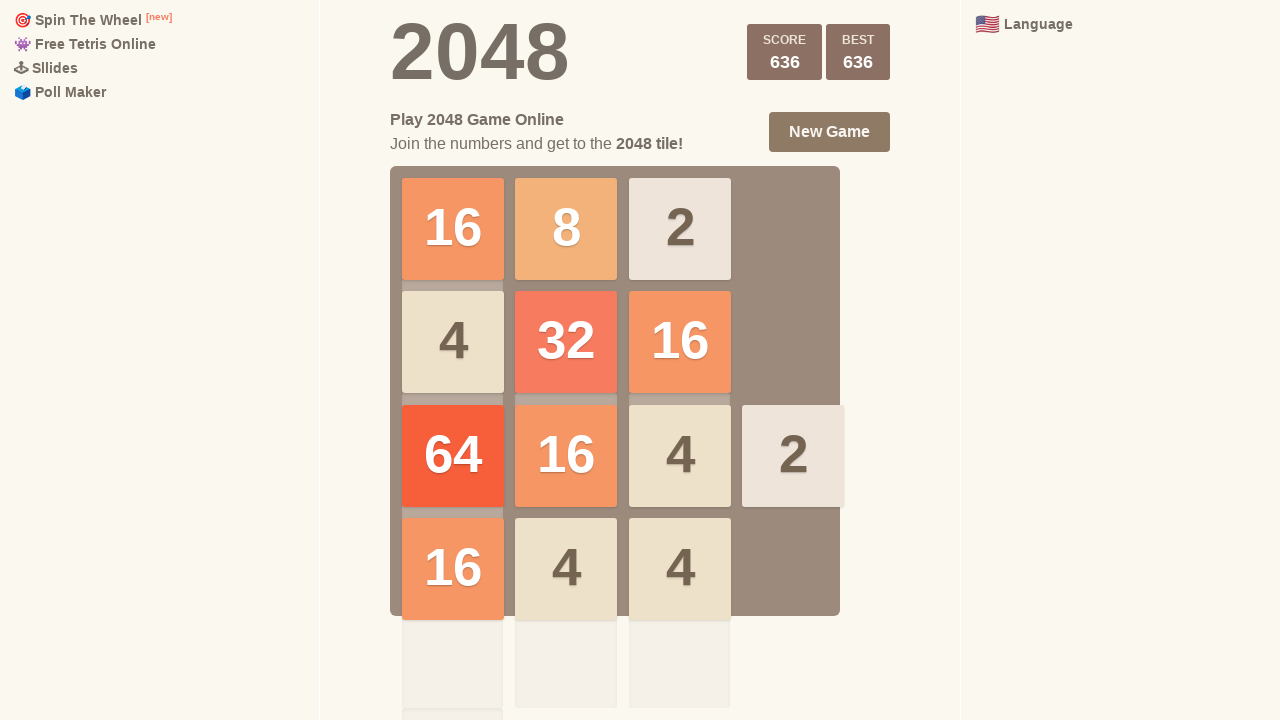

Round 23: Pressed ArrowUp
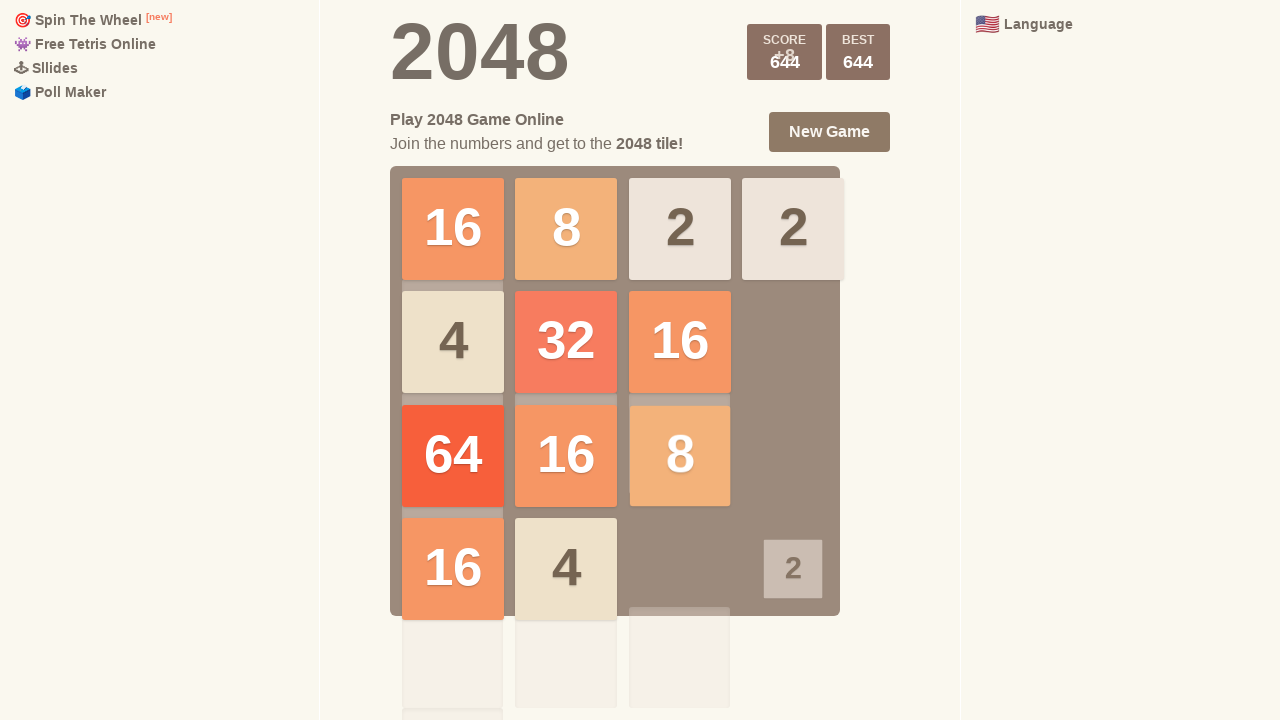

Round 23: Waited 200ms after ArrowUp
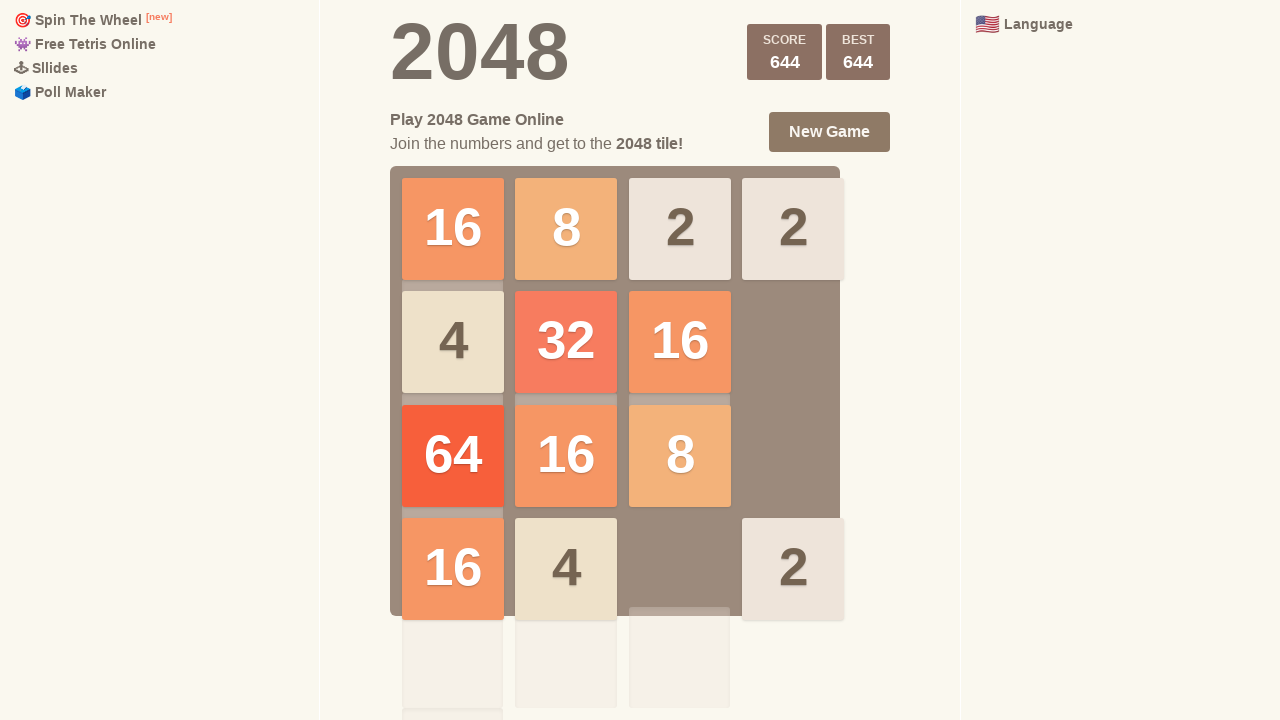

Round 23: Pressed ArrowLeft
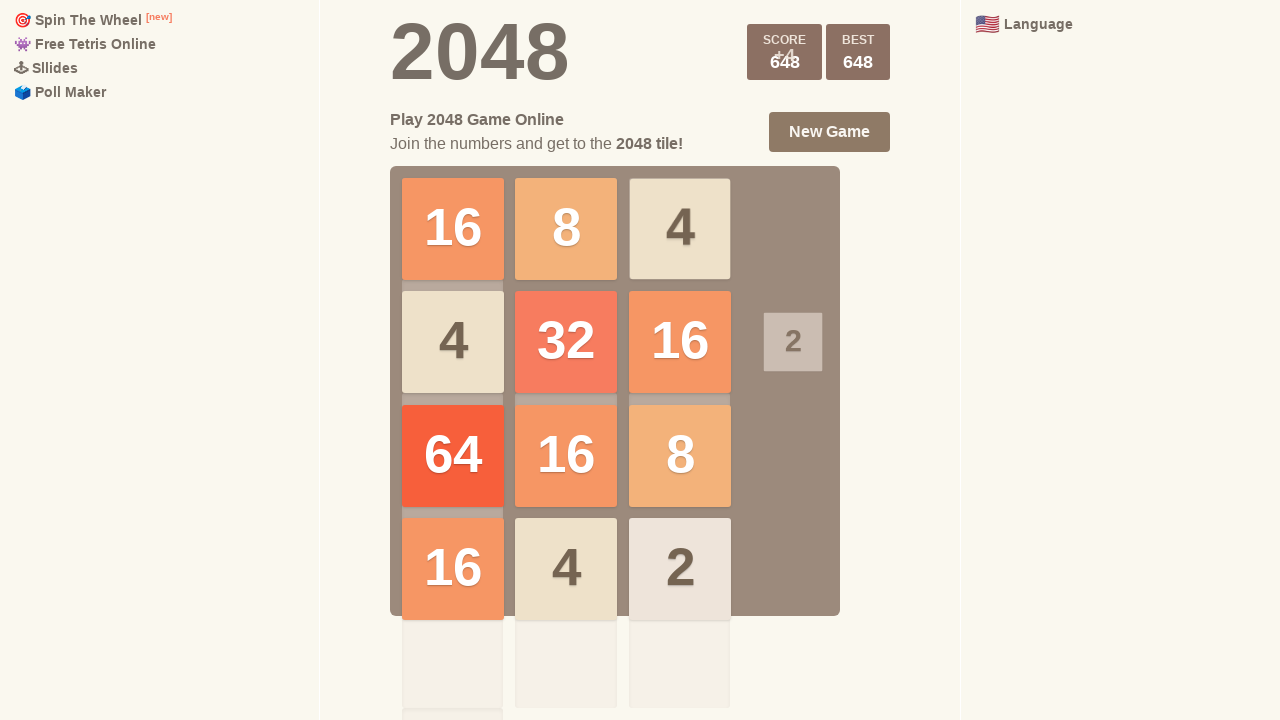

Round 23: Waited 200ms after ArrowLeft
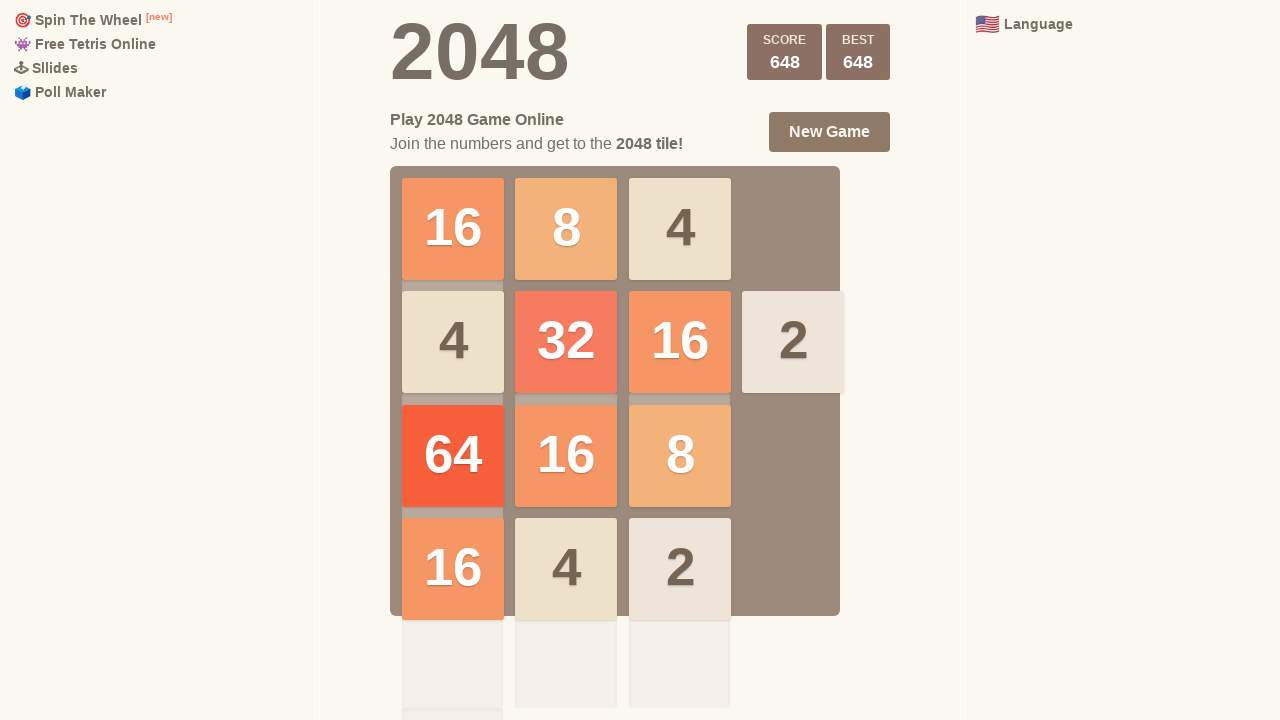

Round 23: Pressed ArrowDown
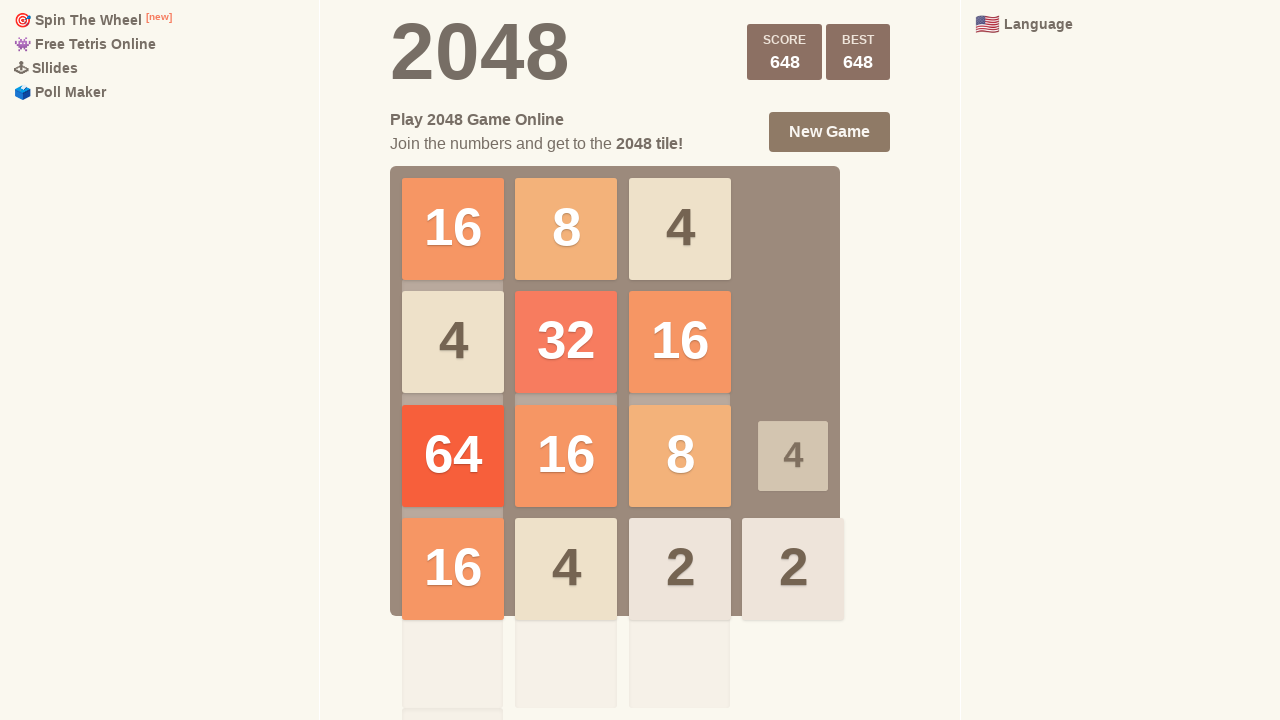

Round 23: Waited 200ms after ArrowDown
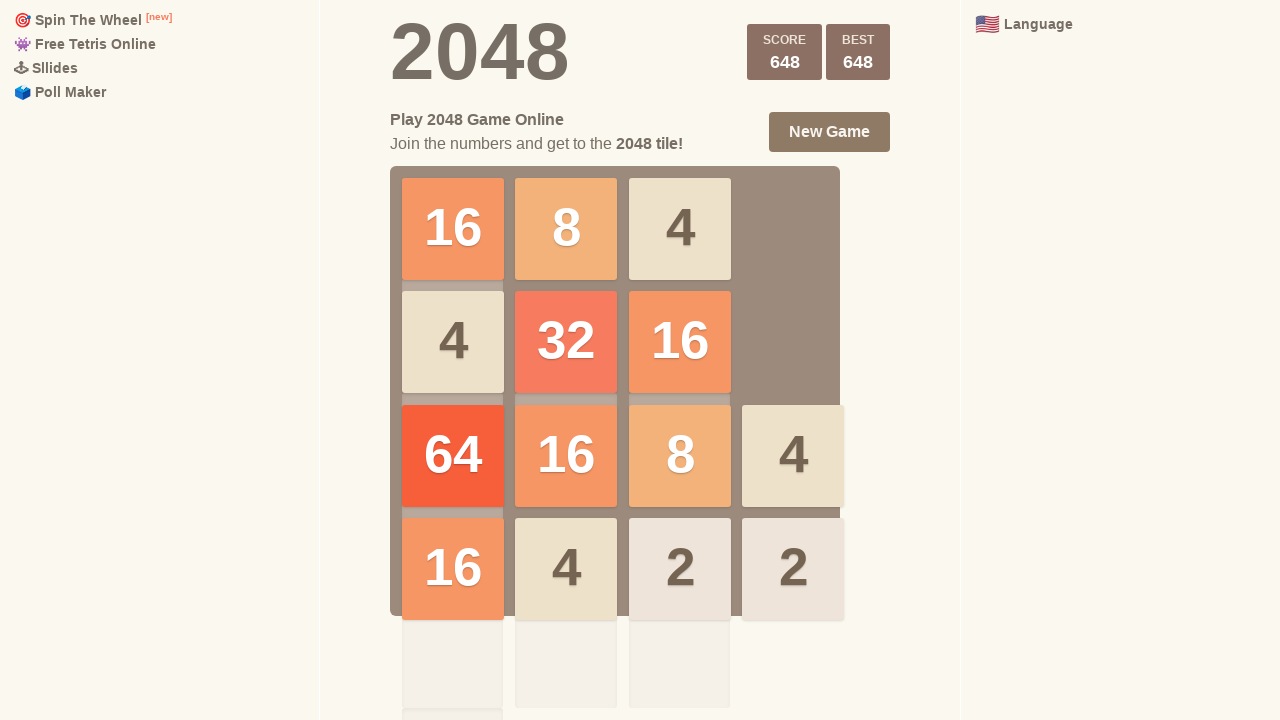

Round 23: Pressed ArrowLeft again
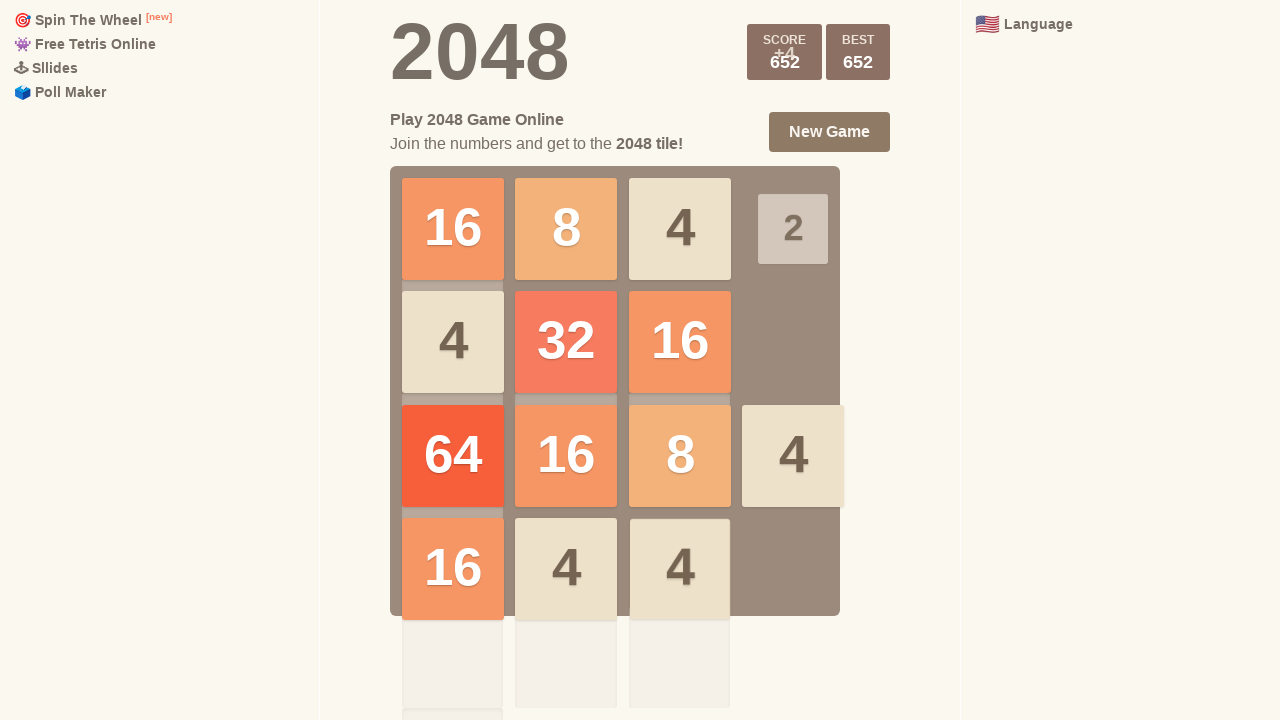

Round 23: Waited 200ms after second ArrowLeft
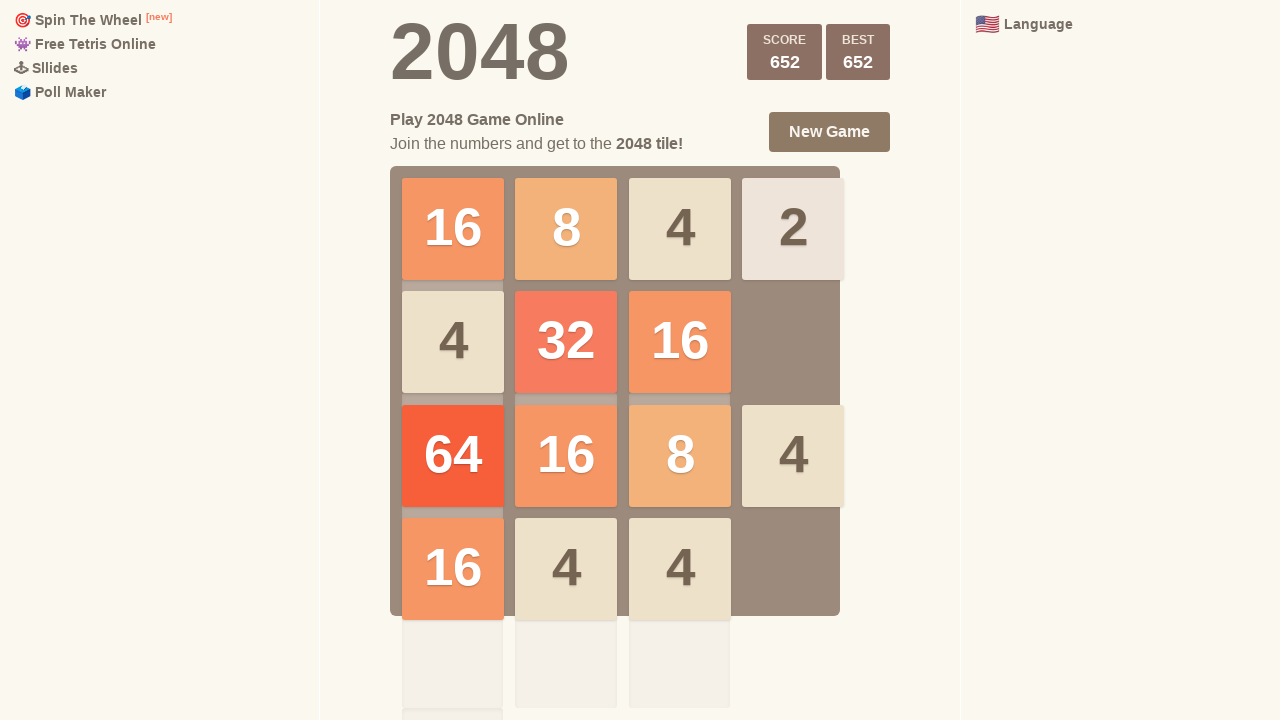

Round 24: Pressed ArrowUp
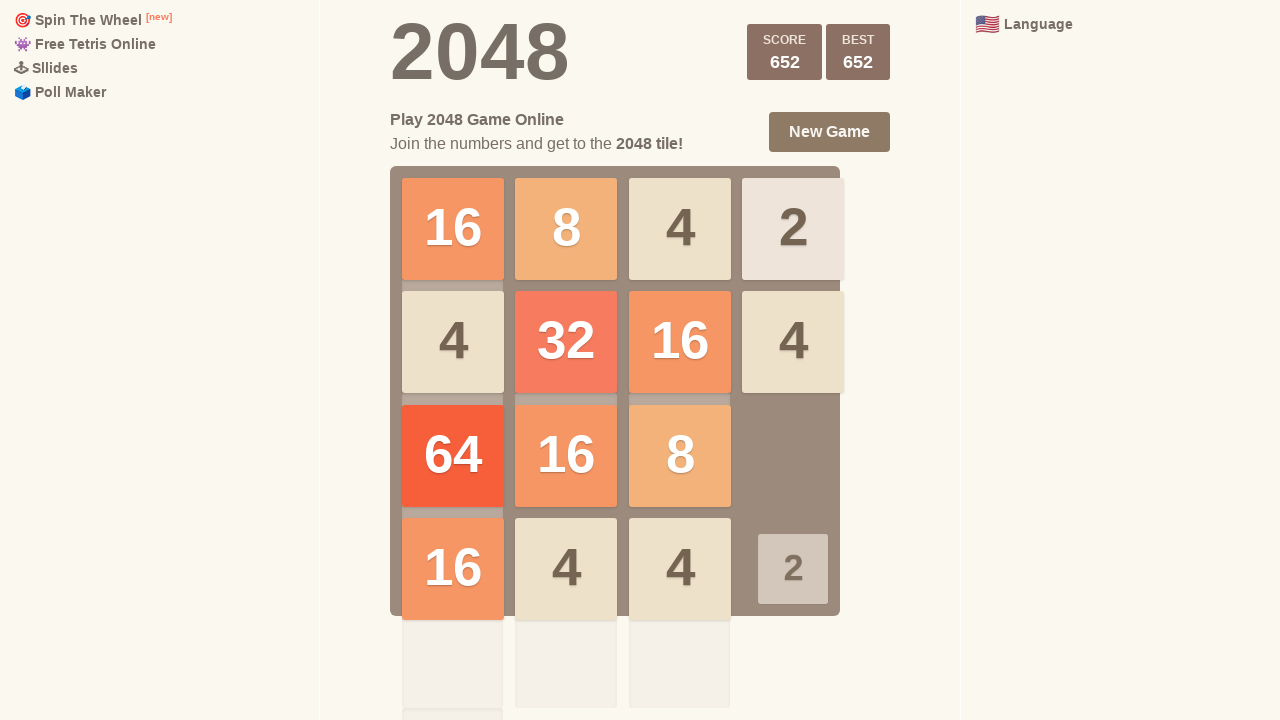

Round 24: Waited 200ms after ArrowUp
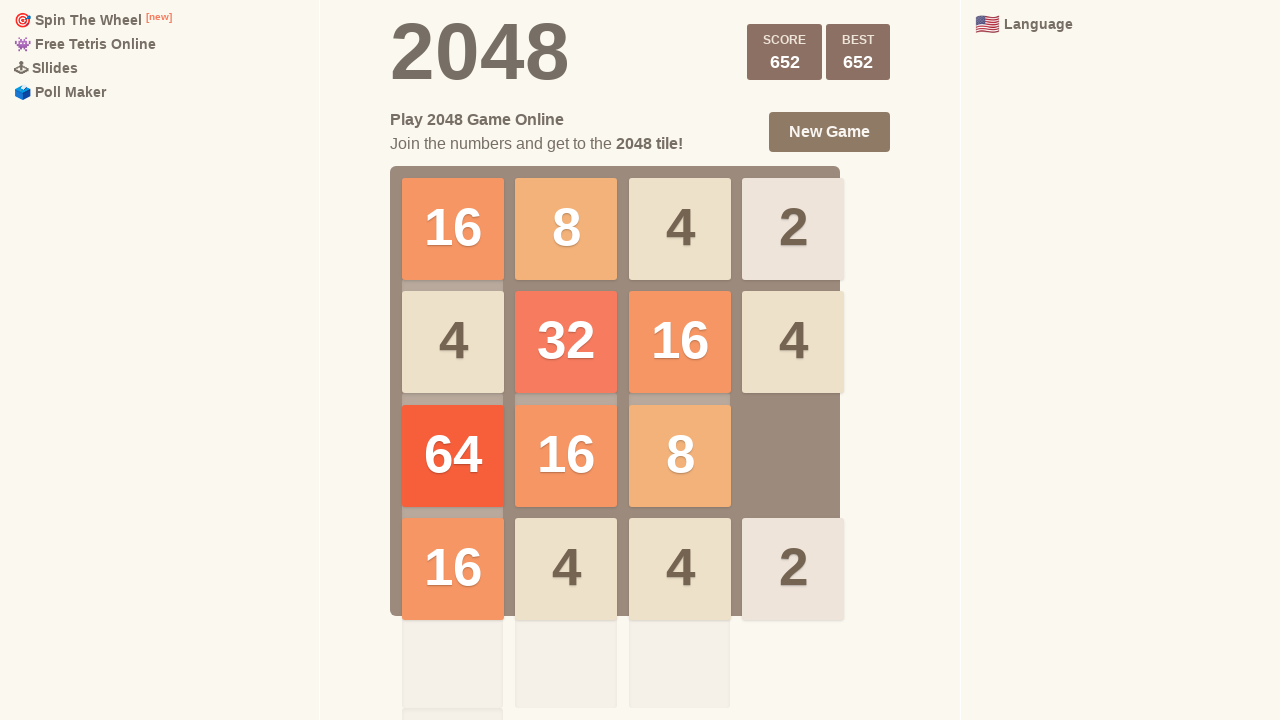

Round 24: Pressed ArrowLeft
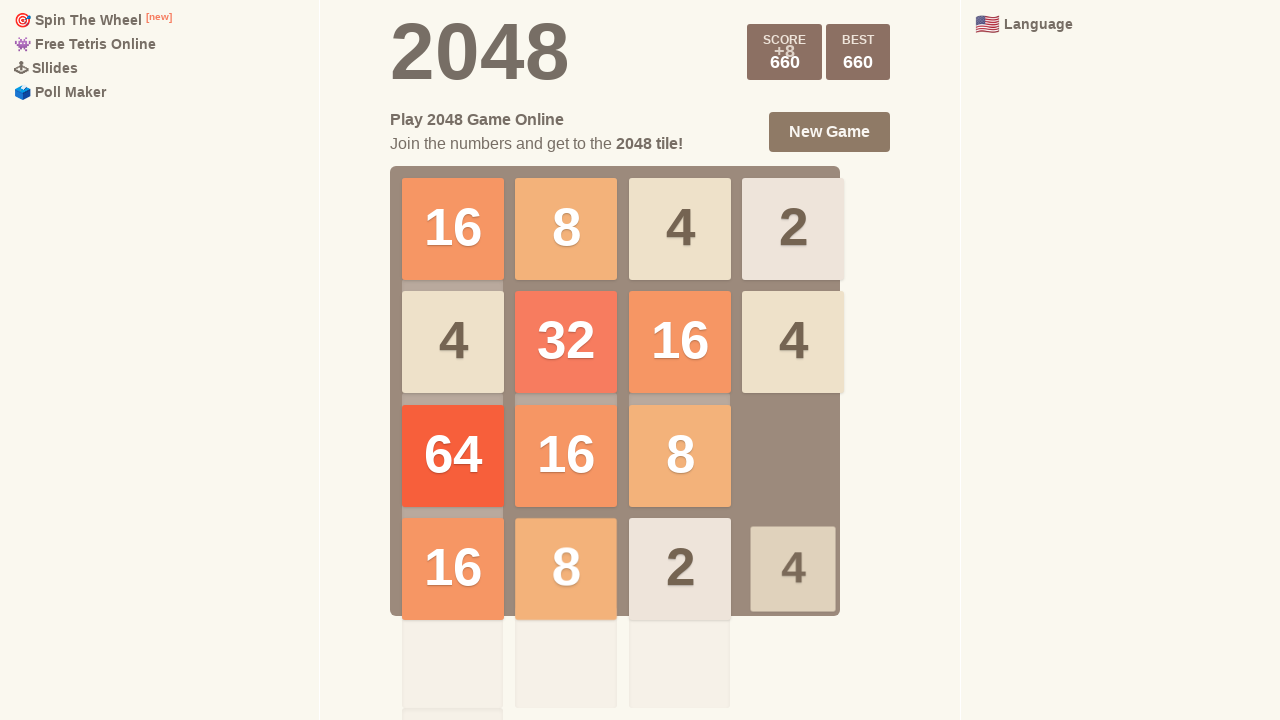

Round 24: Waited 200ms after ArrowLeft
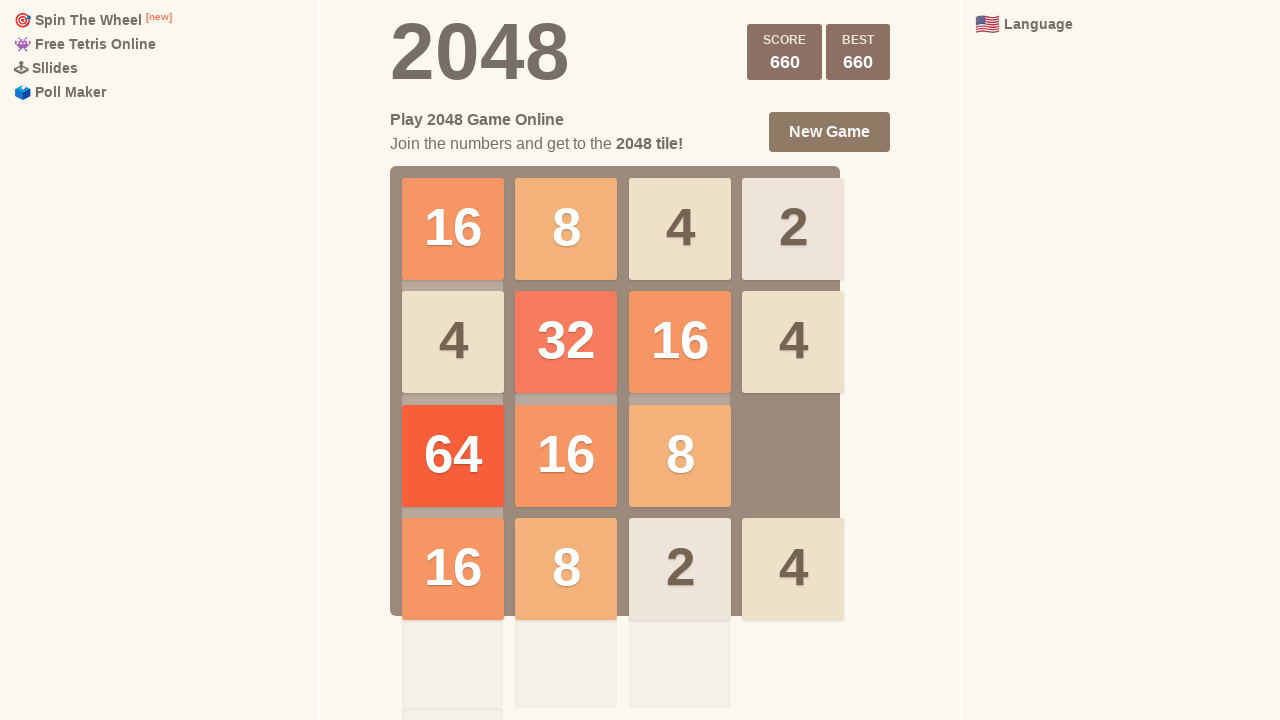

Round 24: Pressed ArrowDown
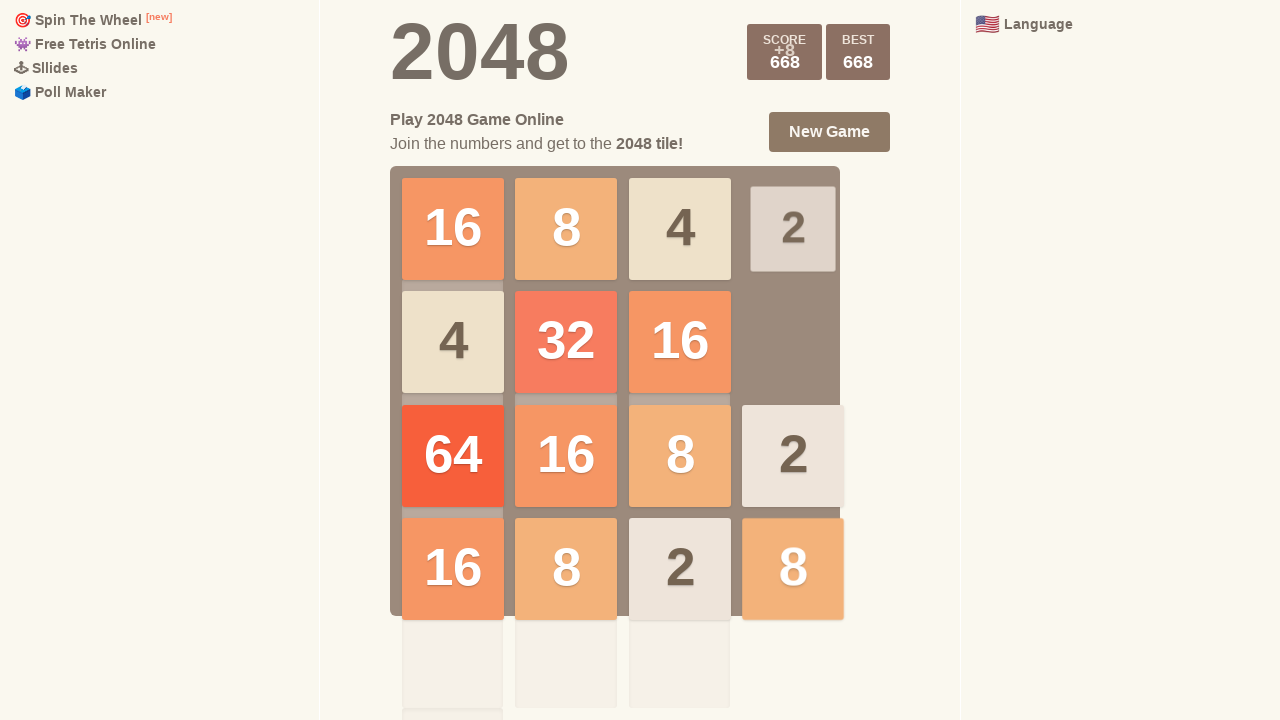

Round 24: Waited 200ms after ArrowDown
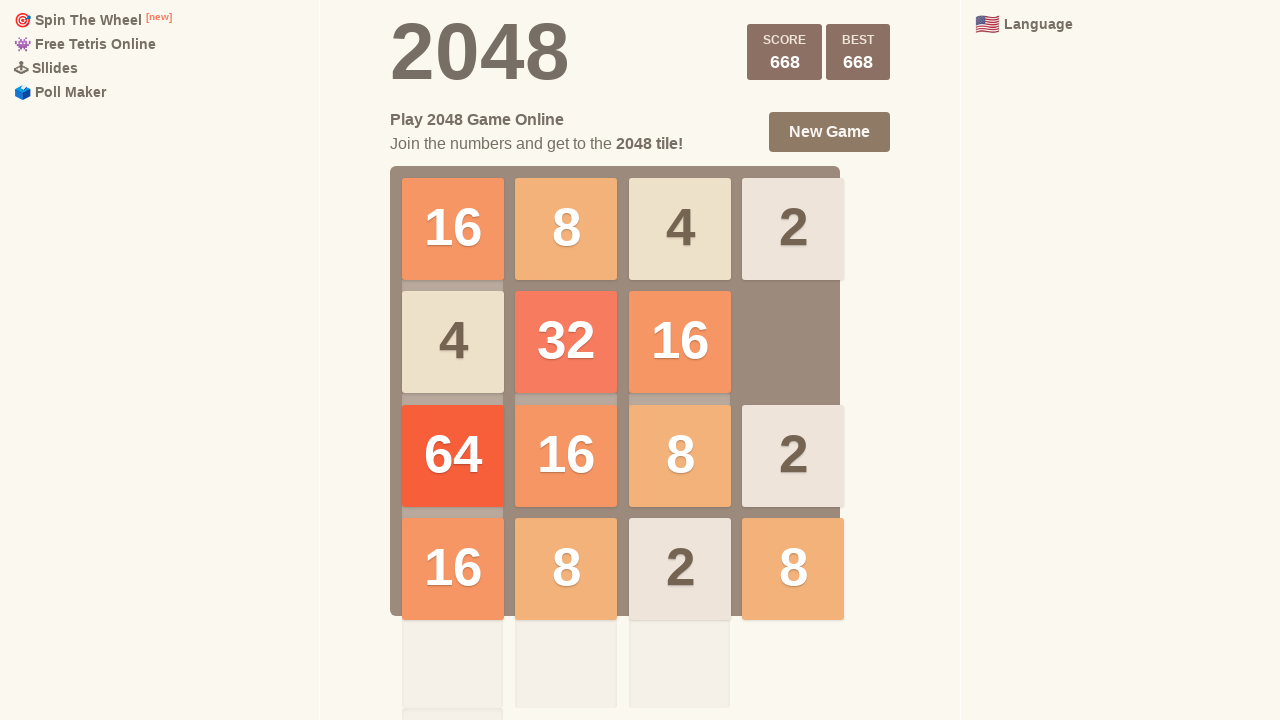

Round 24: Pressed ArrowLeft again
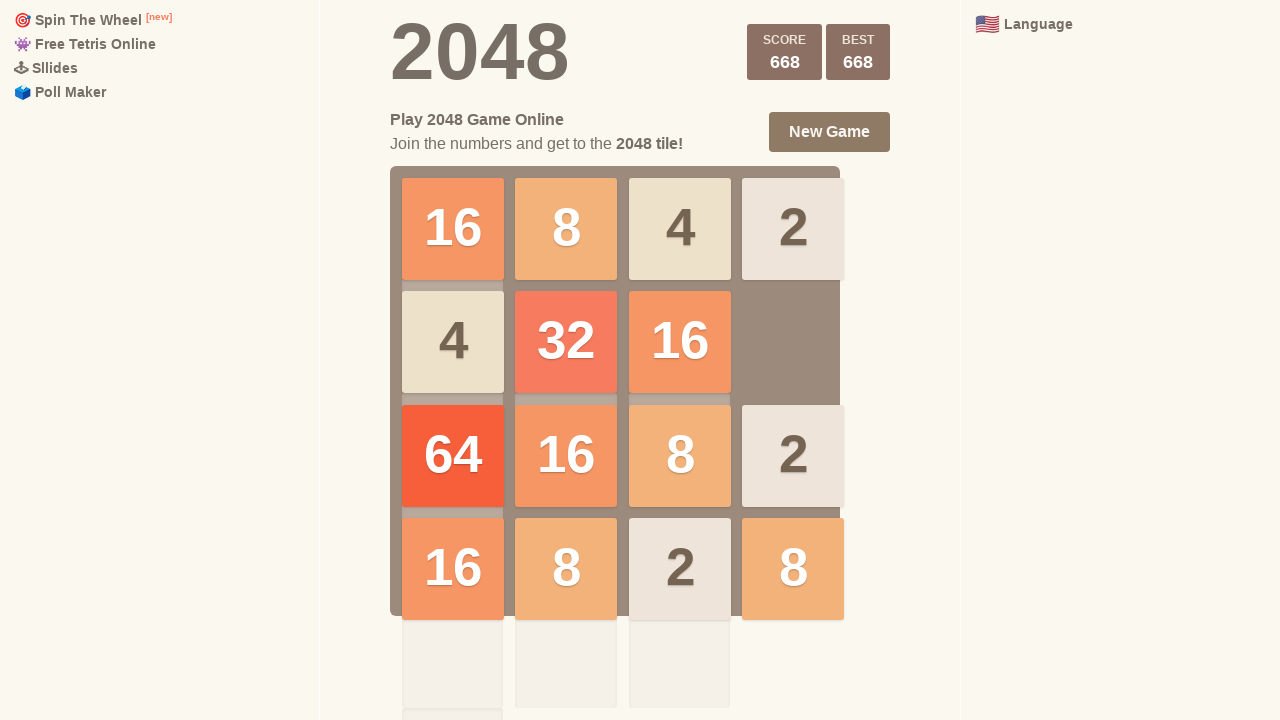

Round 24: Waited 200ms after second ArrowLeft
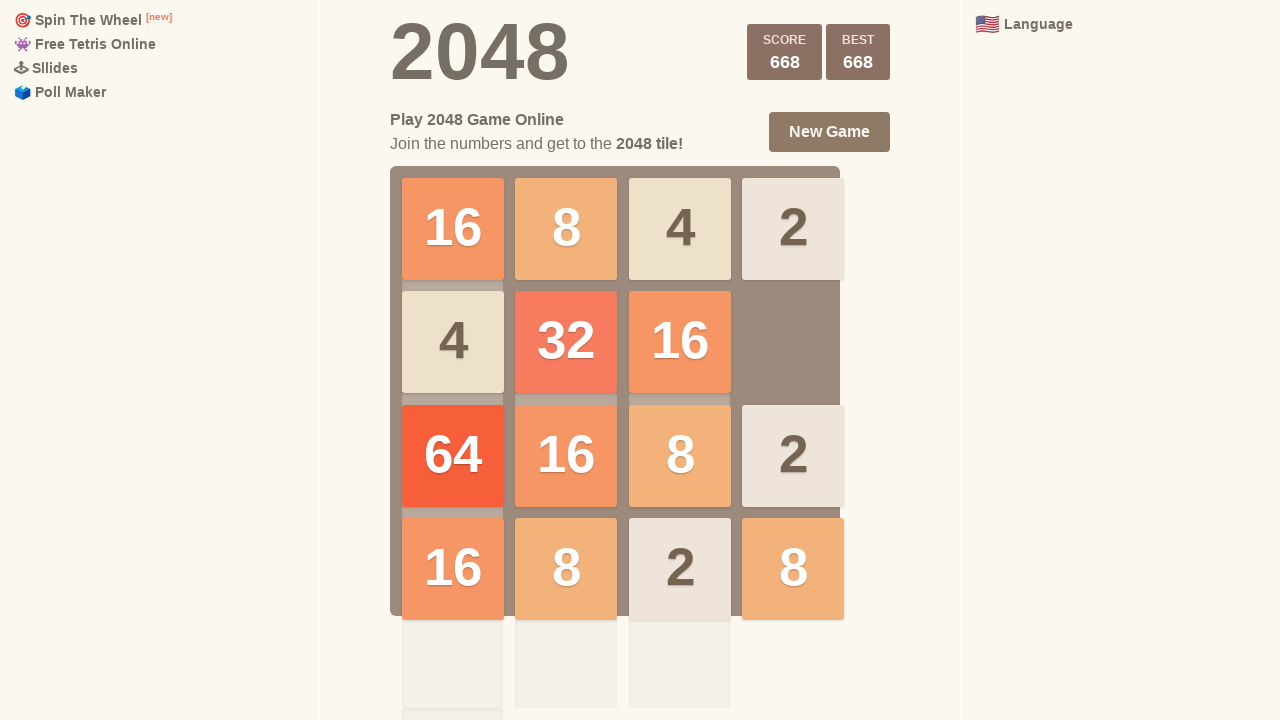

Round 25: Pressed ArrowUp
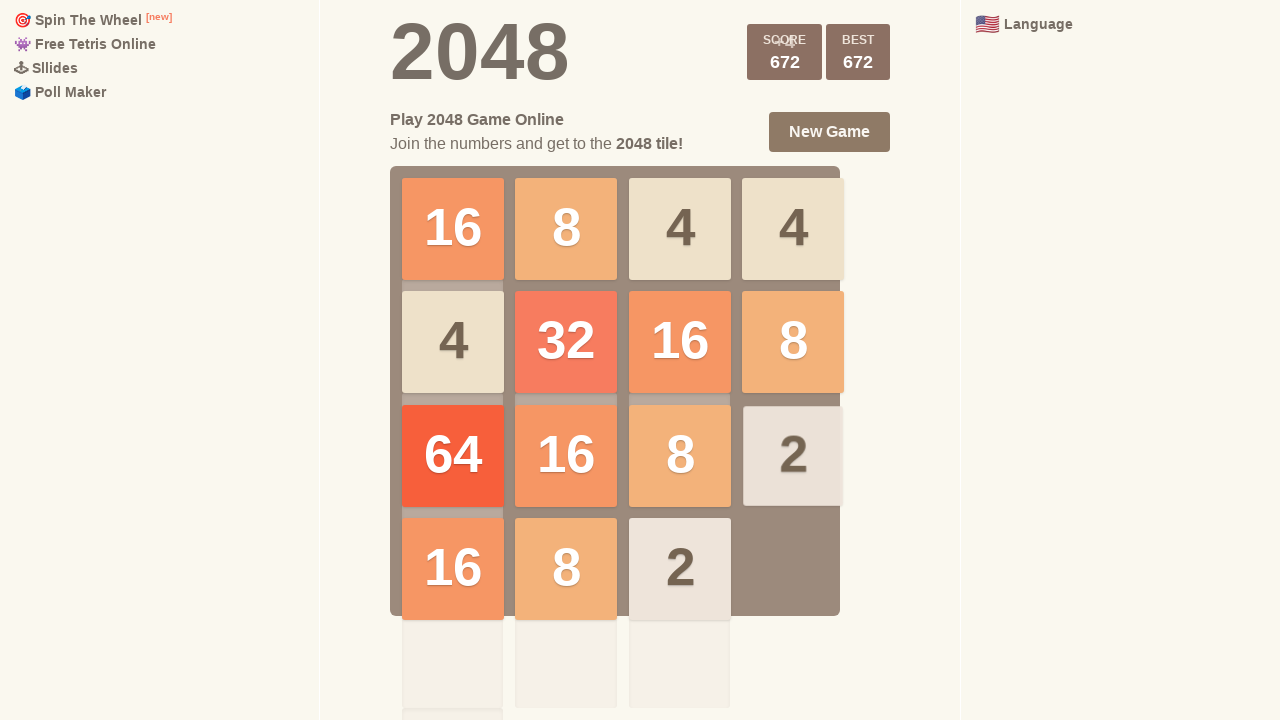

Round 25: Waited 200ms after ArrowUp
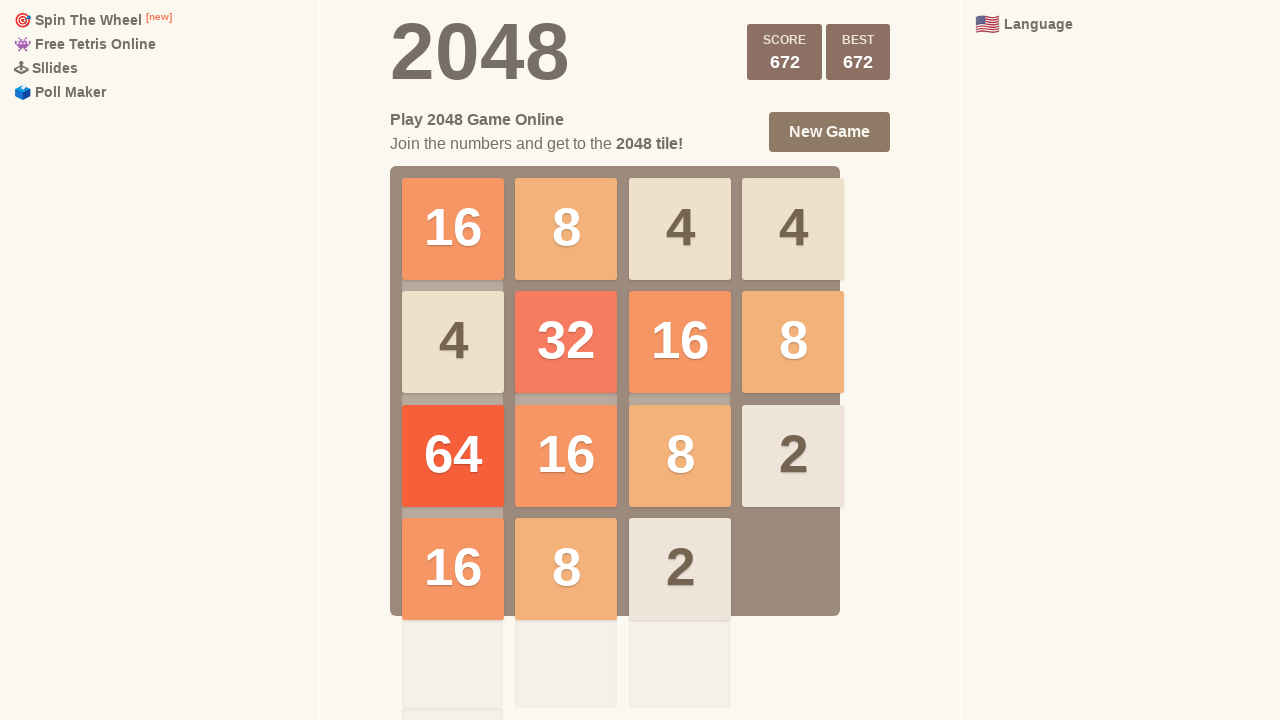

Round 25: Pressed ArrowLeft
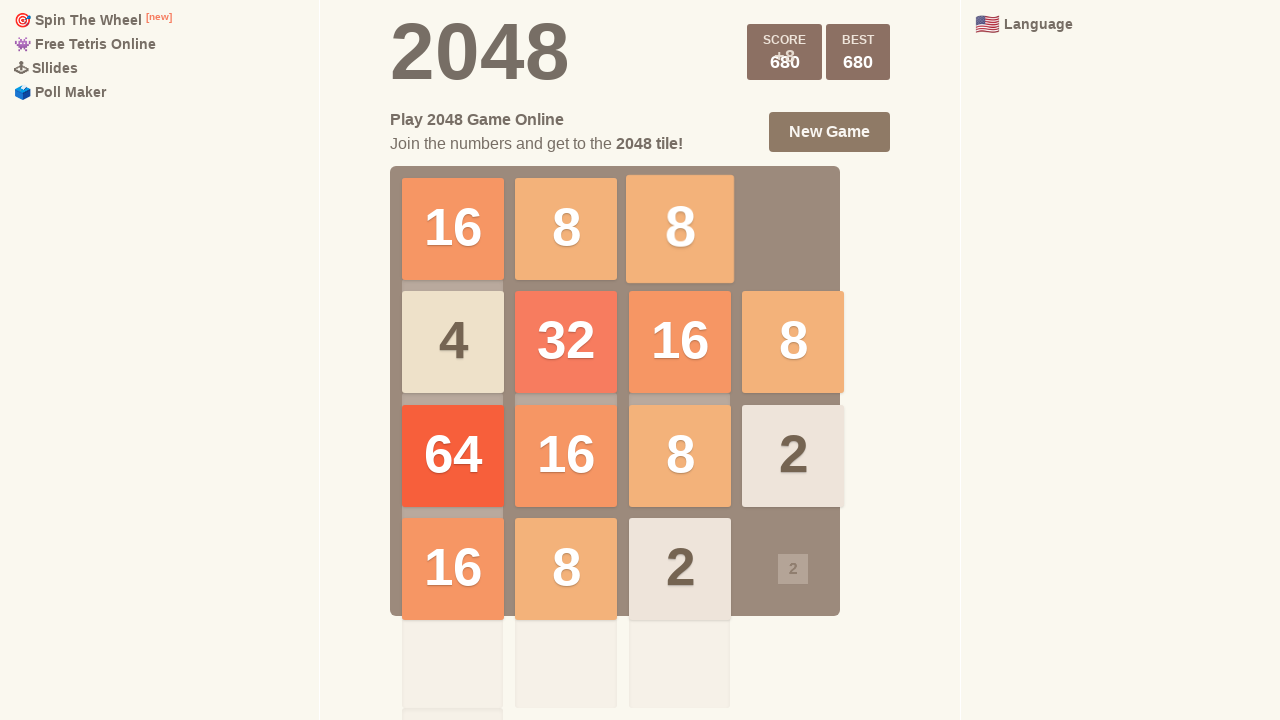

Round 25: Waited 200ms after ArrowLeft
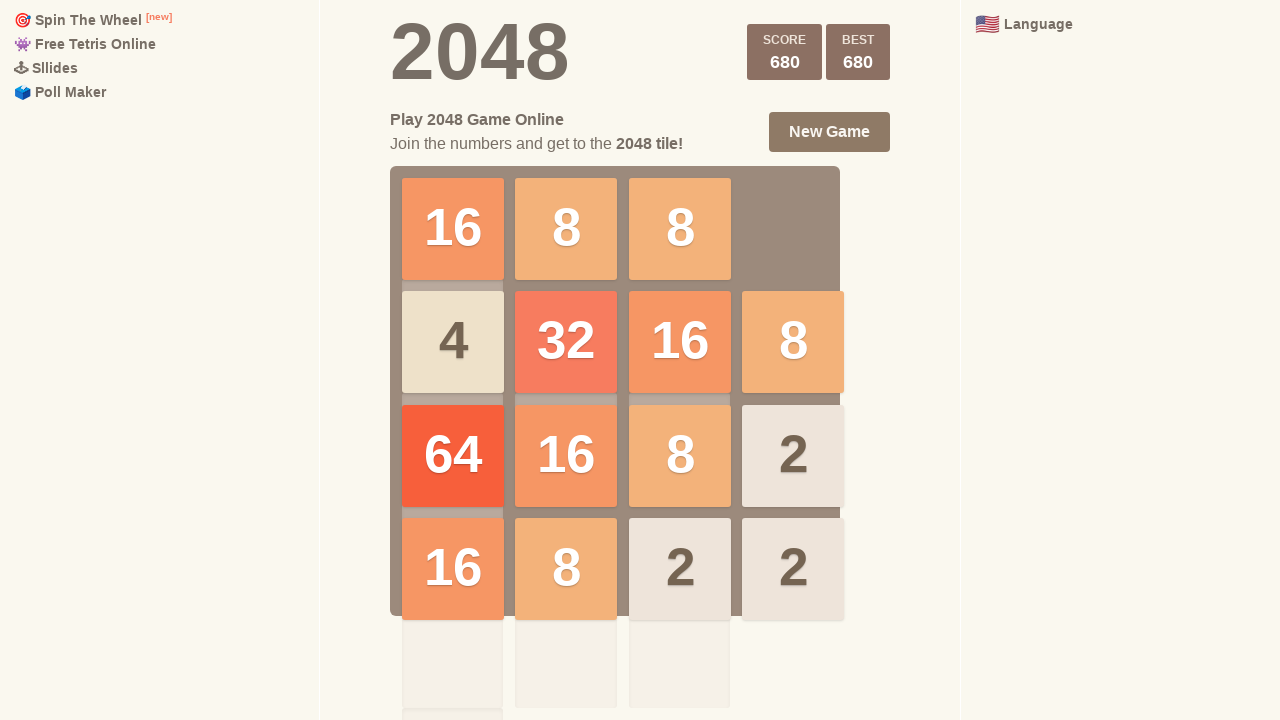

Round 25: Pressed ArrowDown
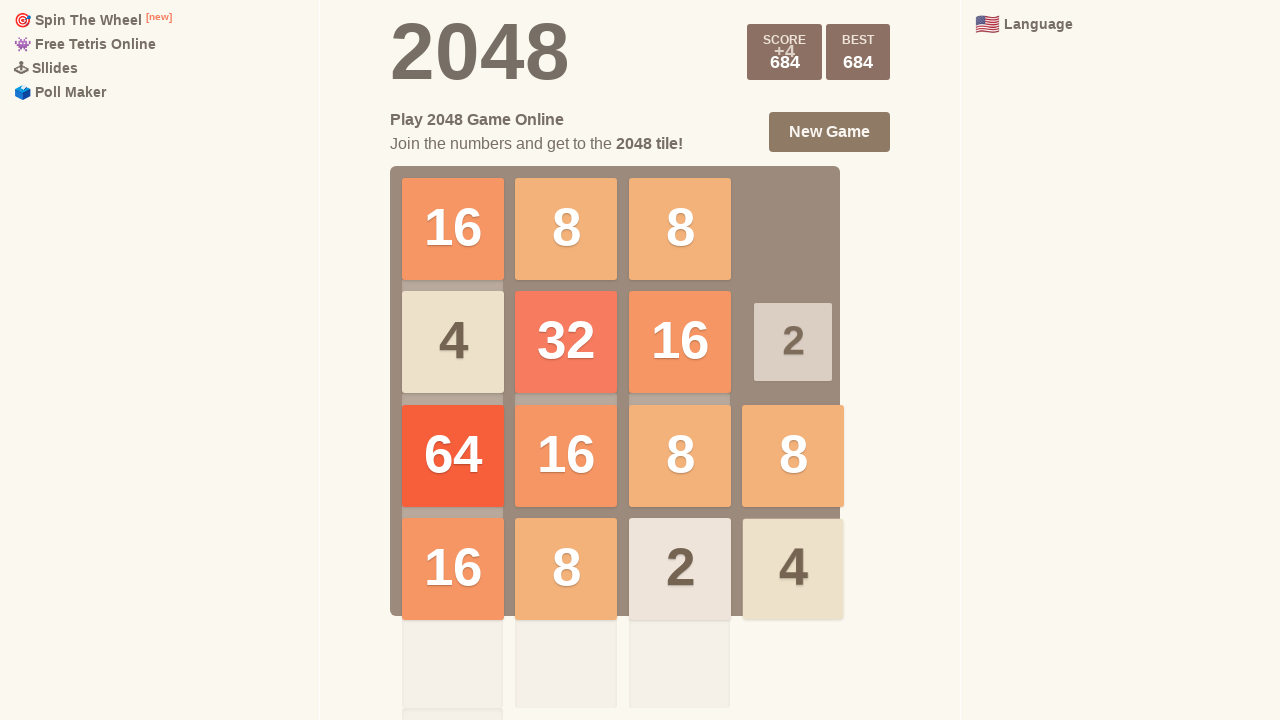

Round 25: Waited 200ms after ArrowDown
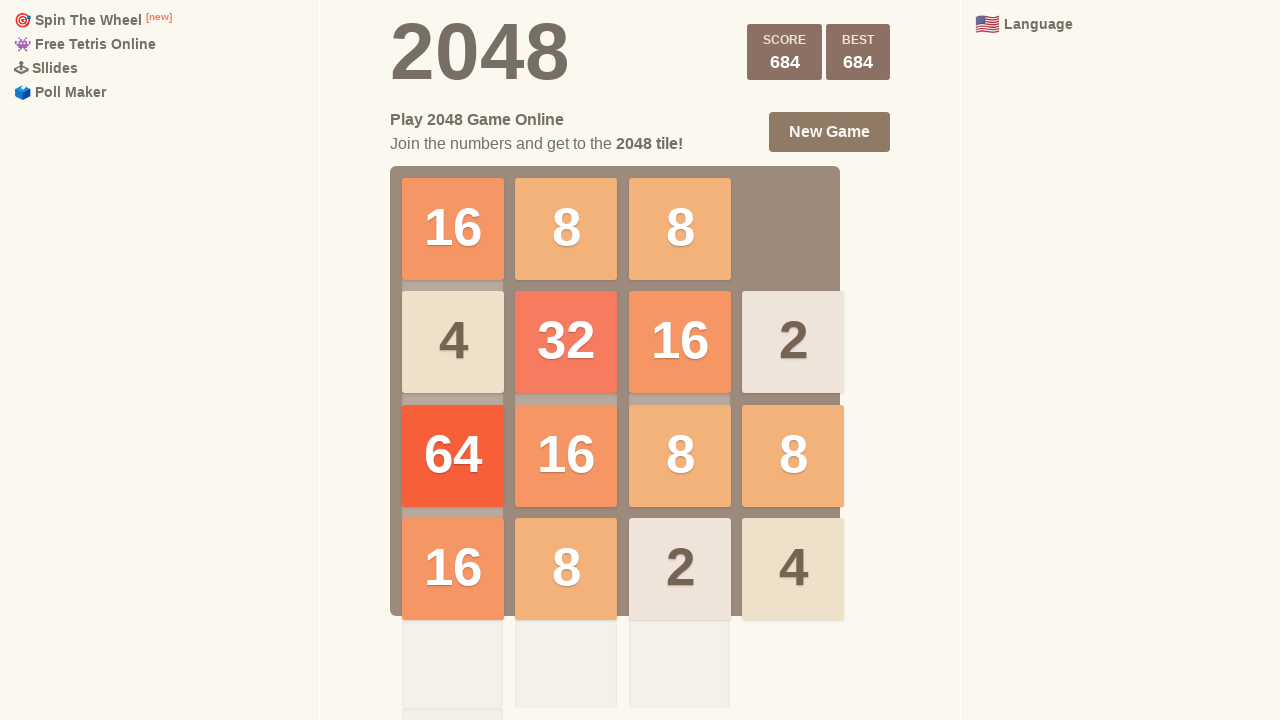

Round 25: Pressed ArrowLeft again
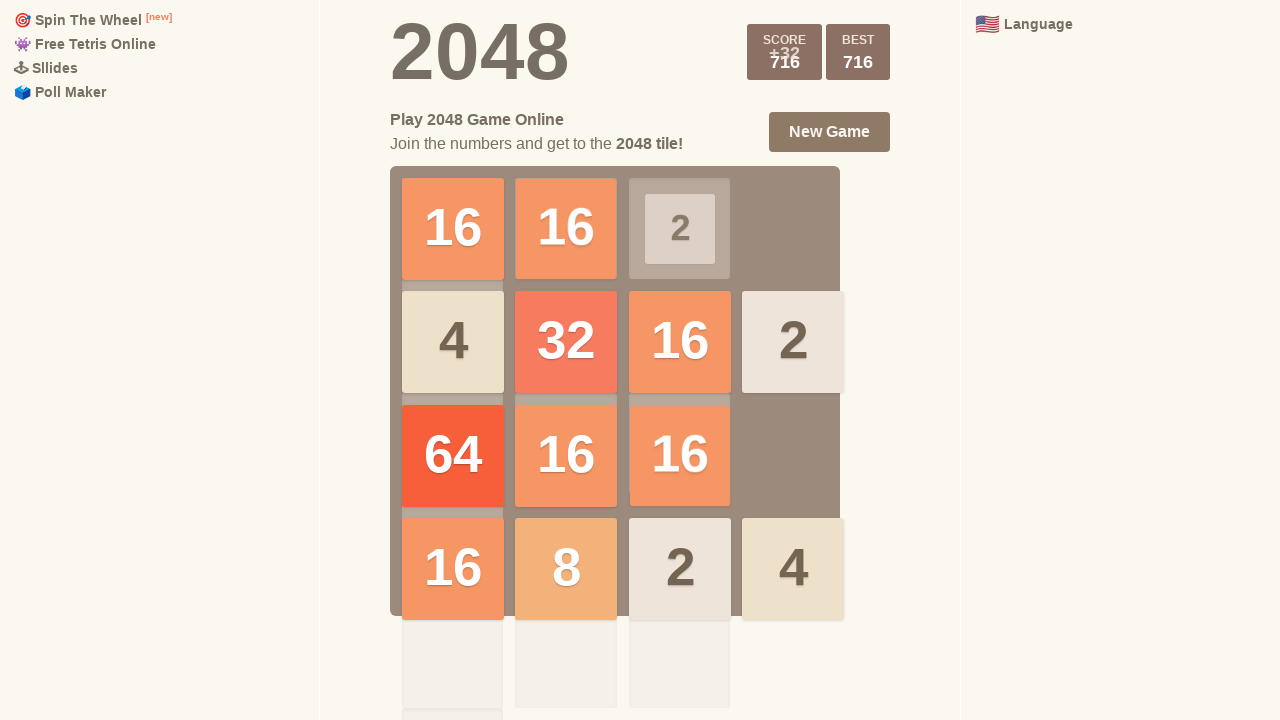

Round 25: Waited 200ms after second ArrowLeft
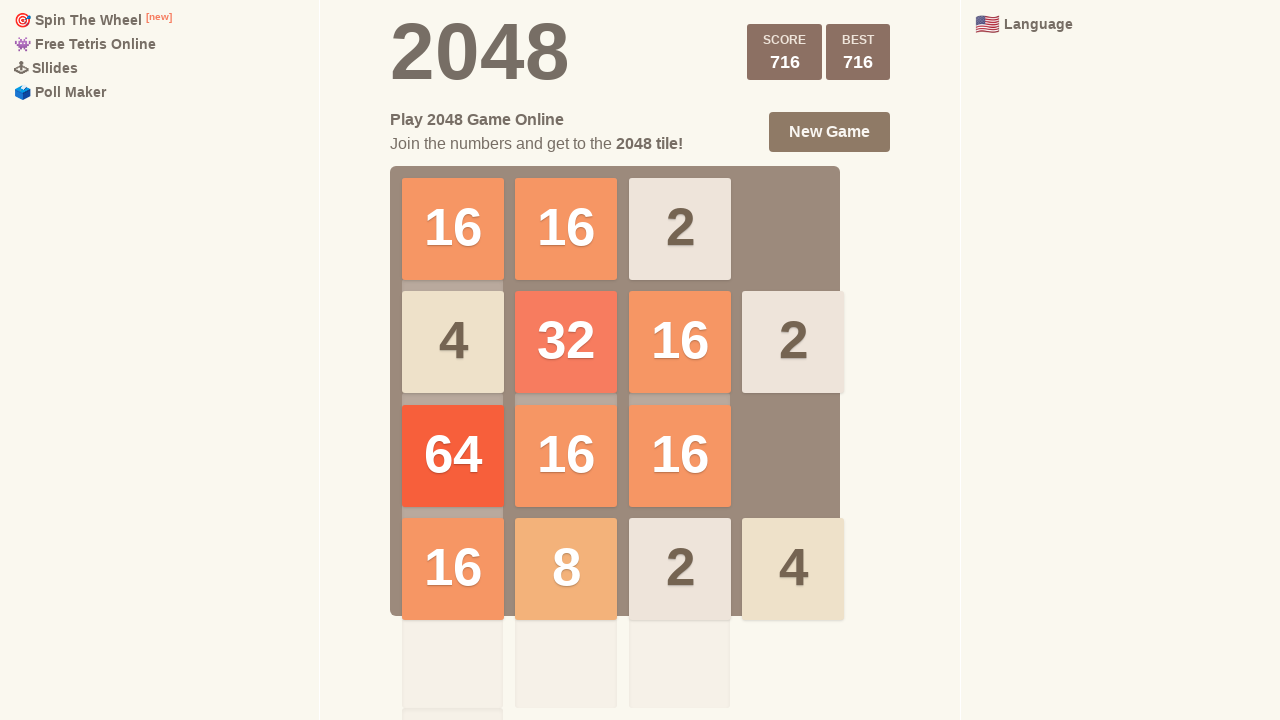

Round 26: Pressed ArrowUp
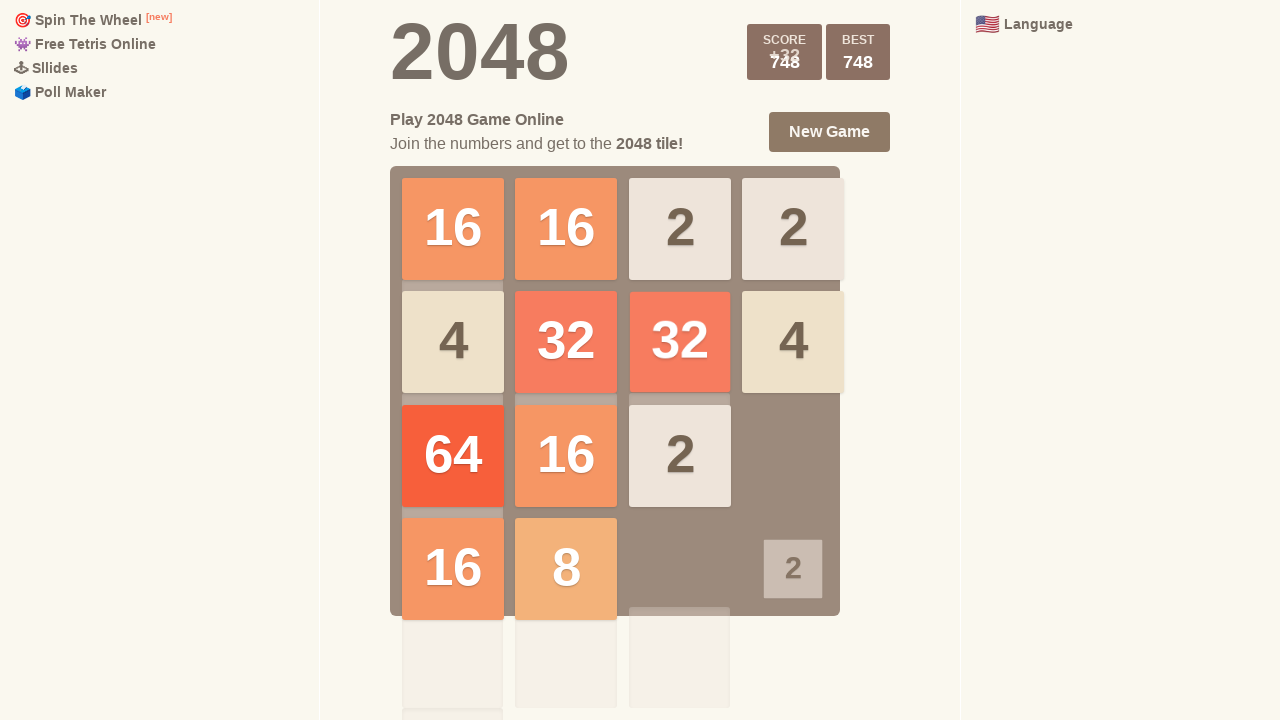

Round 26: Waited 200ms after ArrowUp
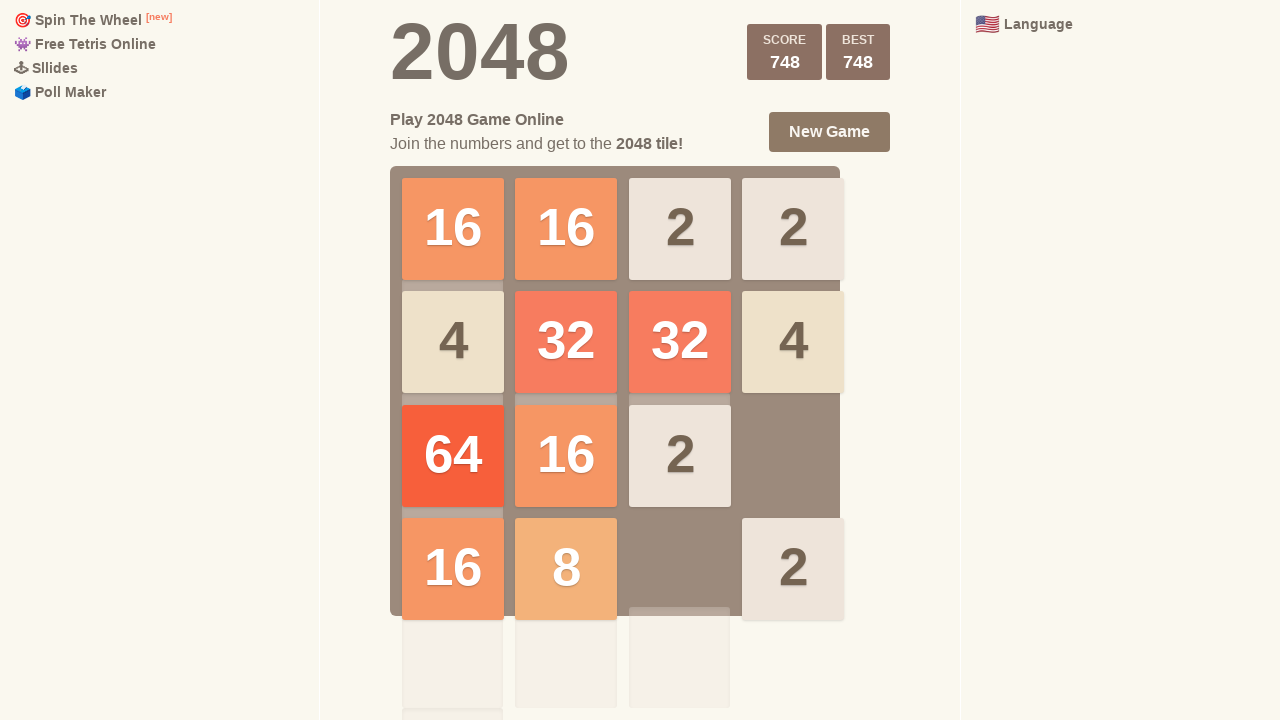

Round 26: Pressed ArrowLeft
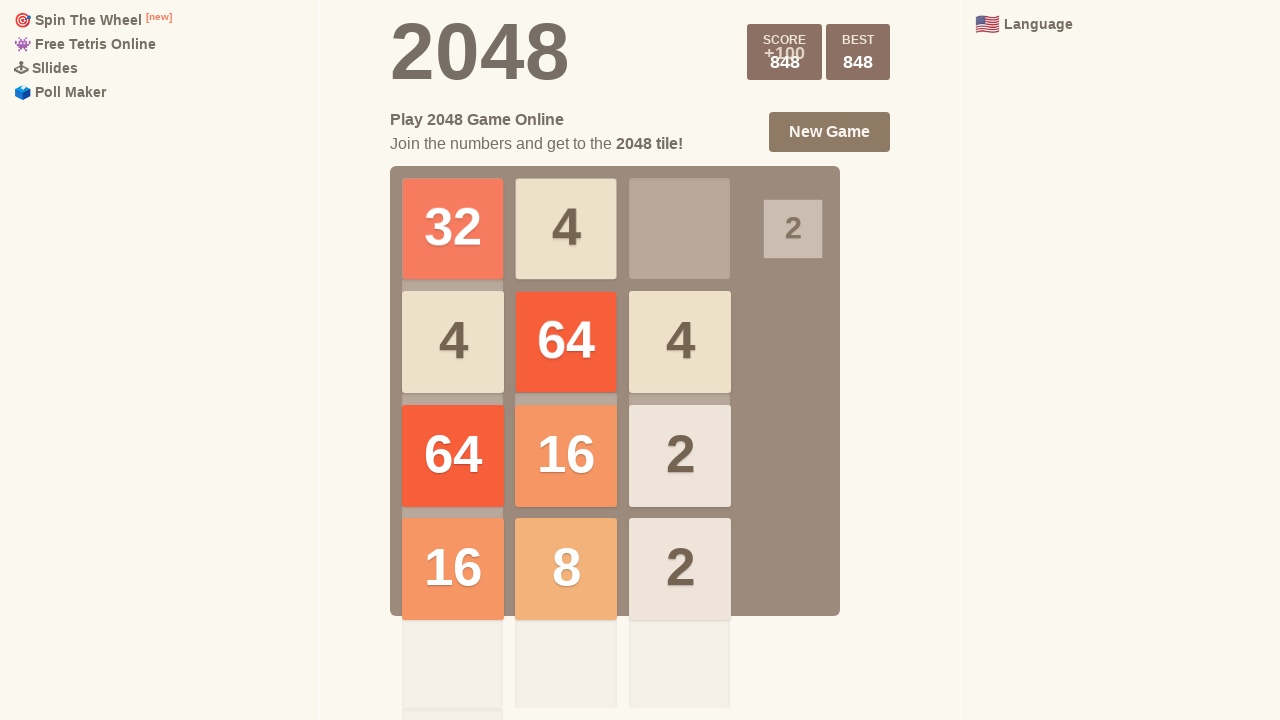

Round 26: Waited 200ms after ArrowLeft
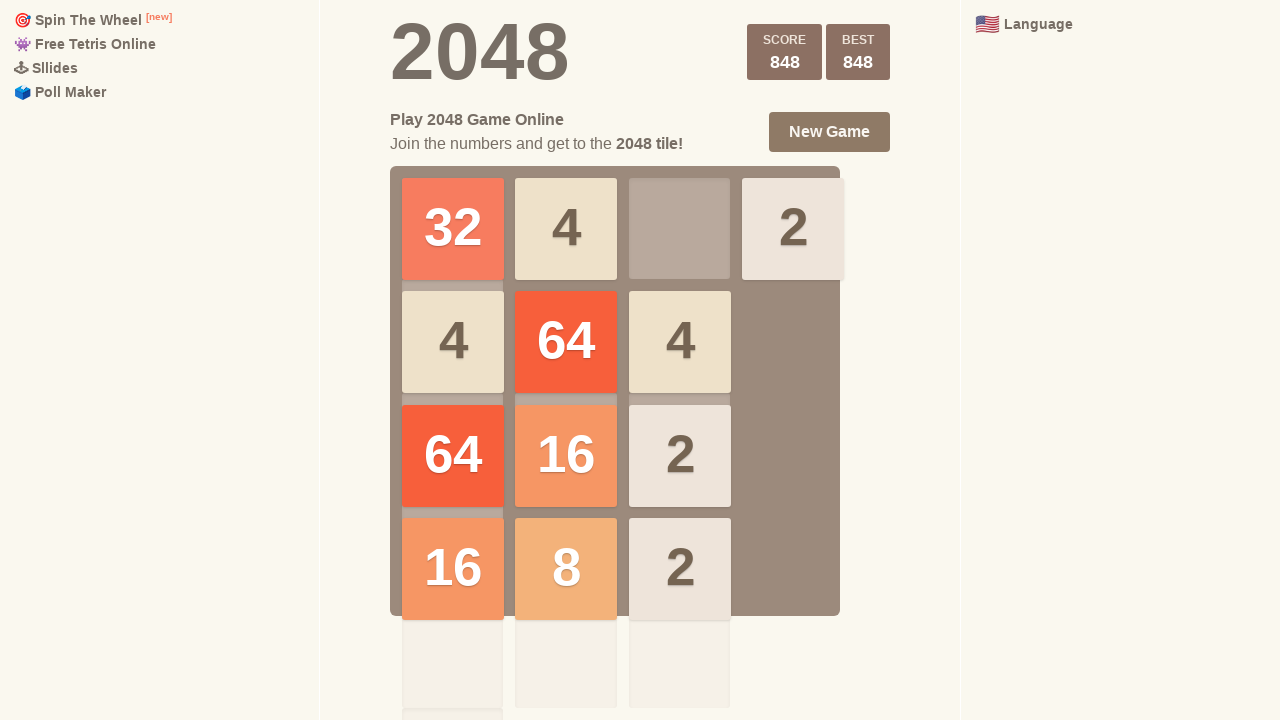

Round 26: Pressed ArrowDown
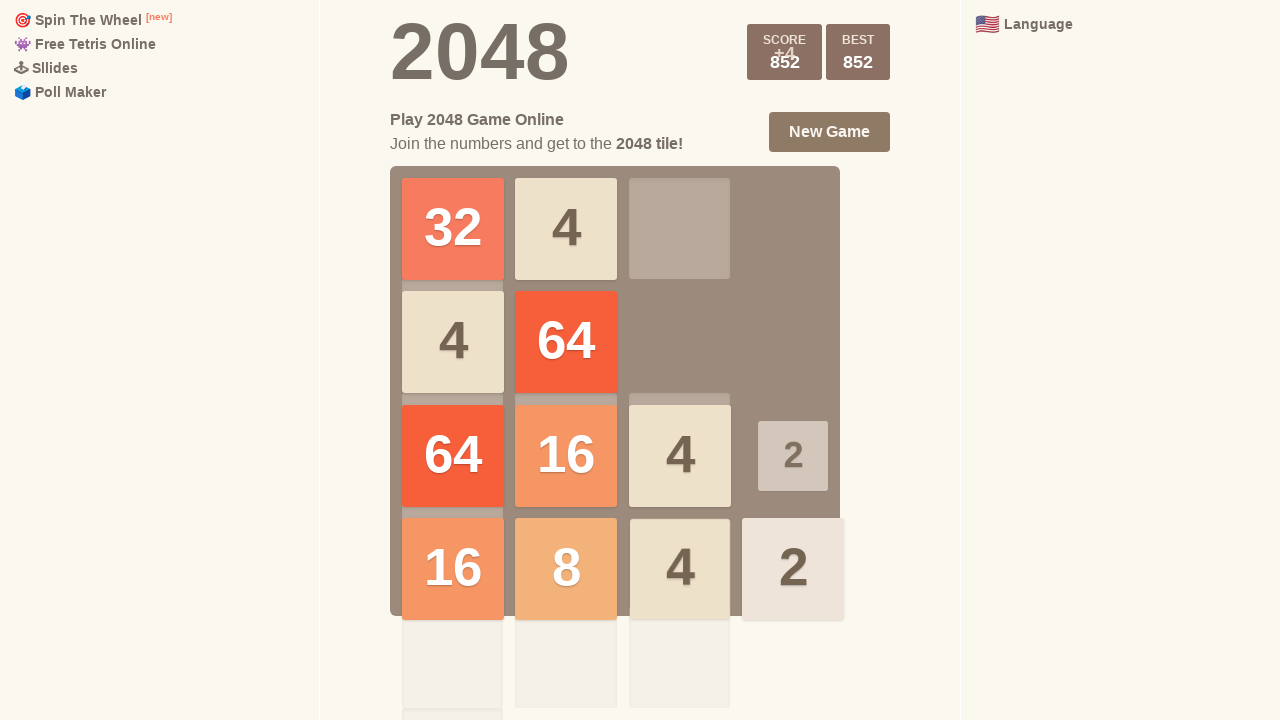

Round 26: Waited 200ms after ArrowDown
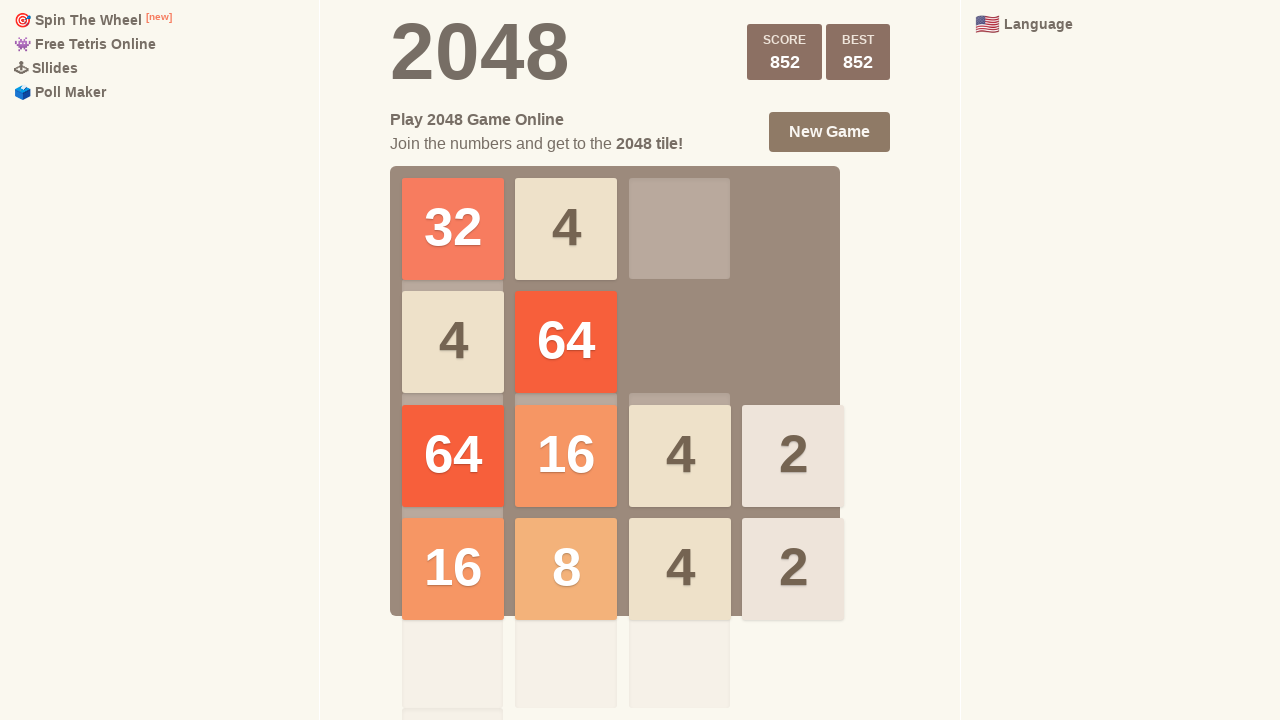

Round 26: Pressed ArrowLeft again
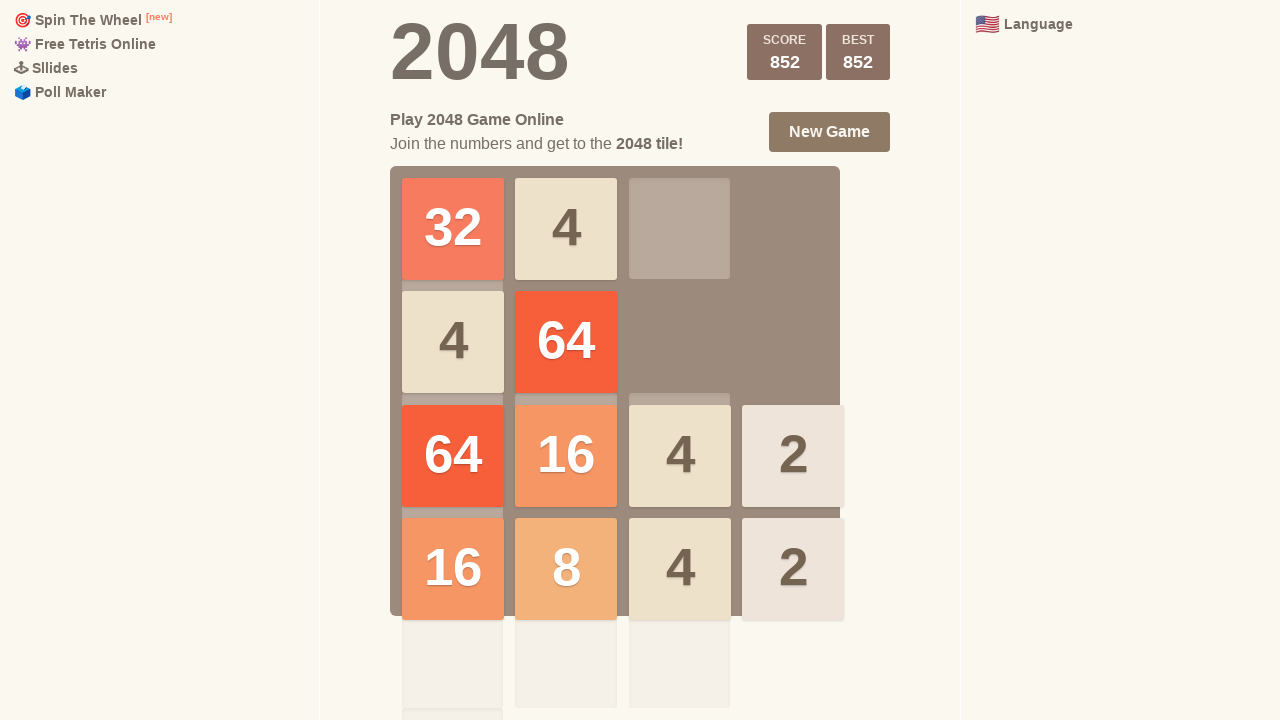

Round 26: Waited 200ms after second ArrowLeft
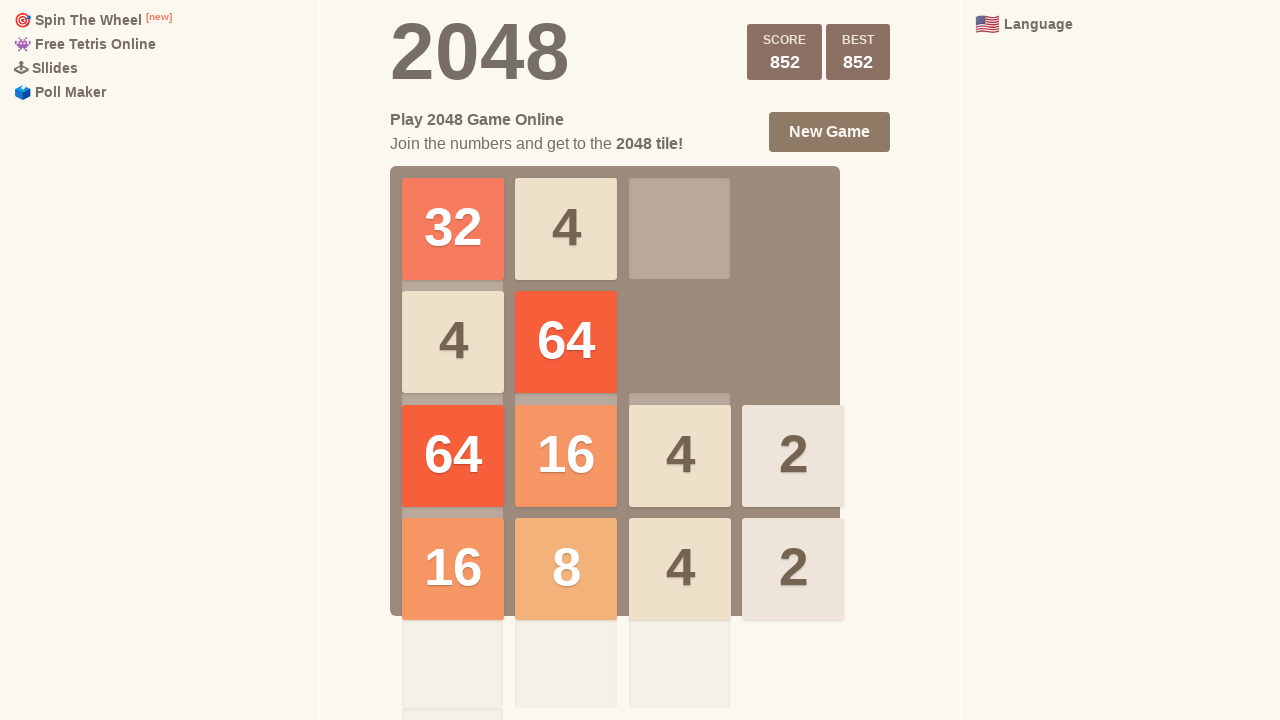

Round 27: Pressed ArrowUp
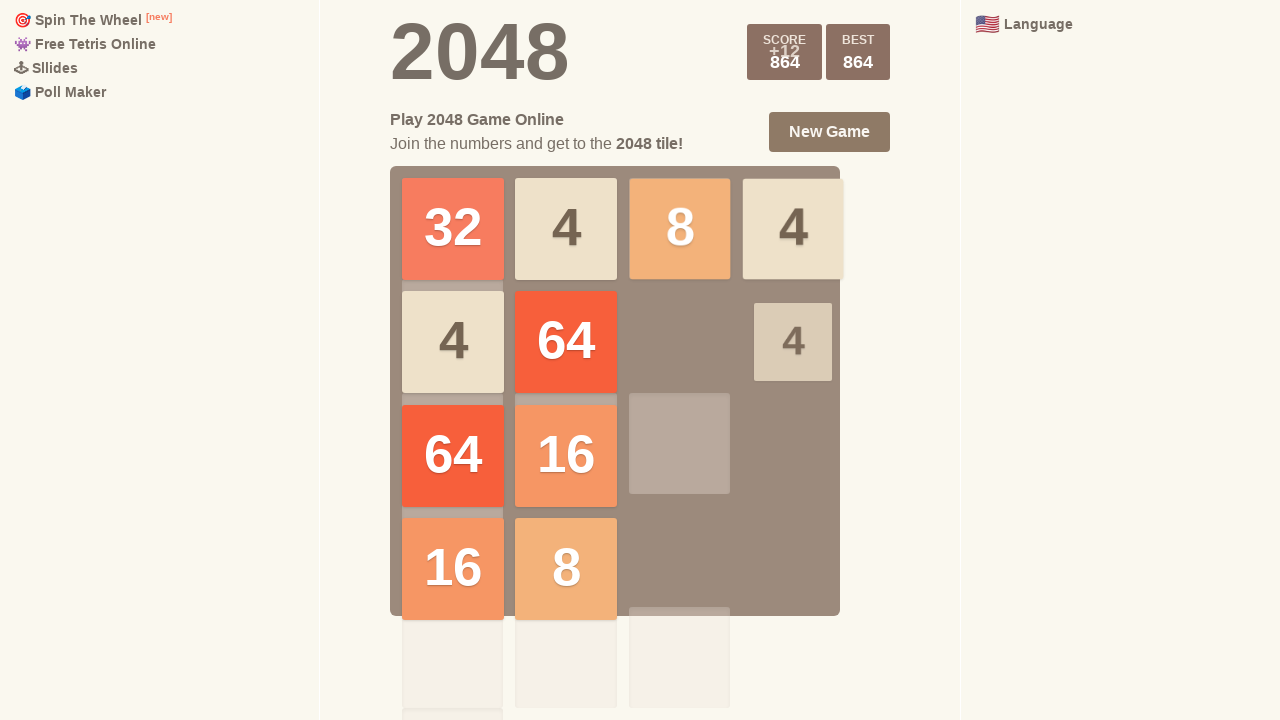

Round 27: Waited 200ms after ArrowUp
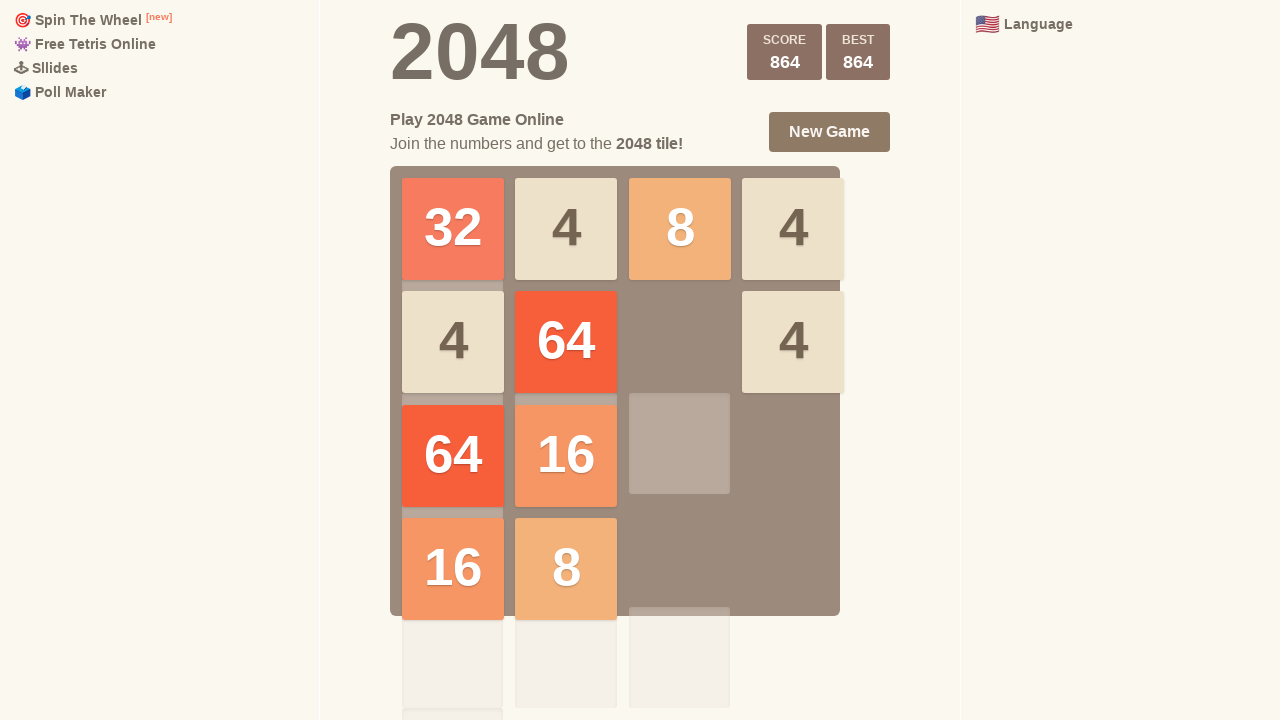

Round 27: Pressed ArrowLeft
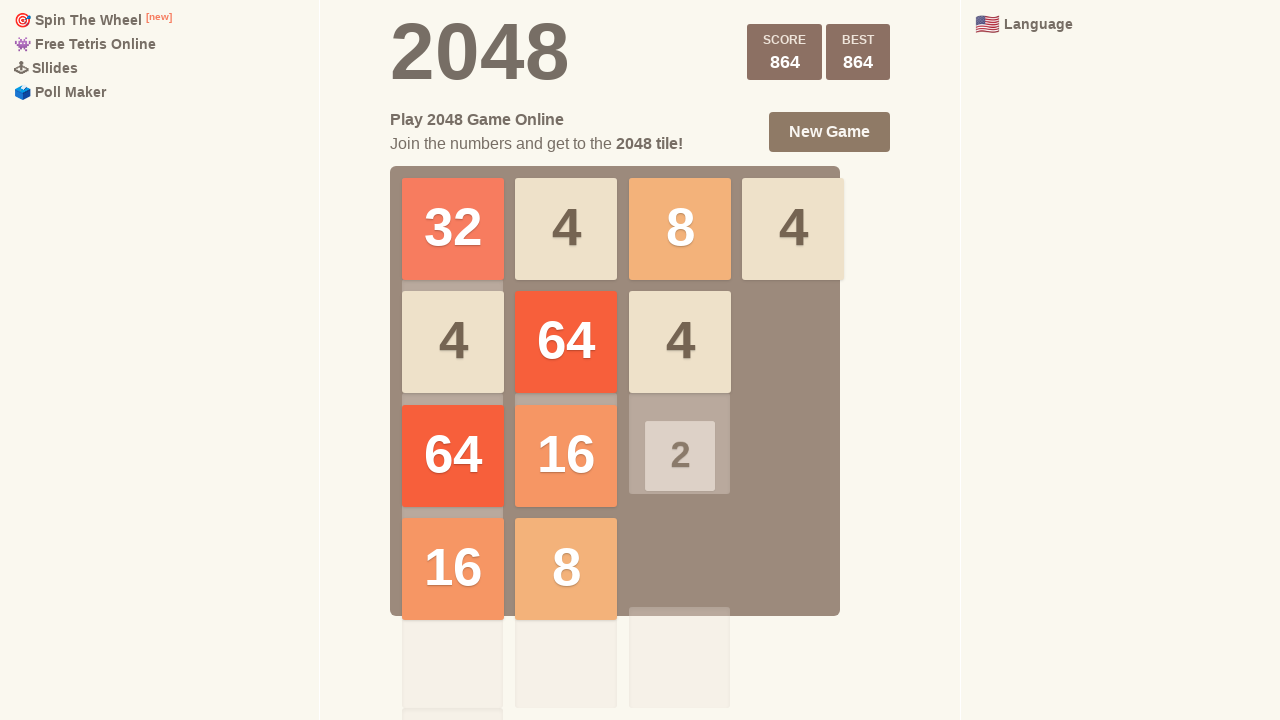

Round 27: Waited 200ms after ArrowLeft
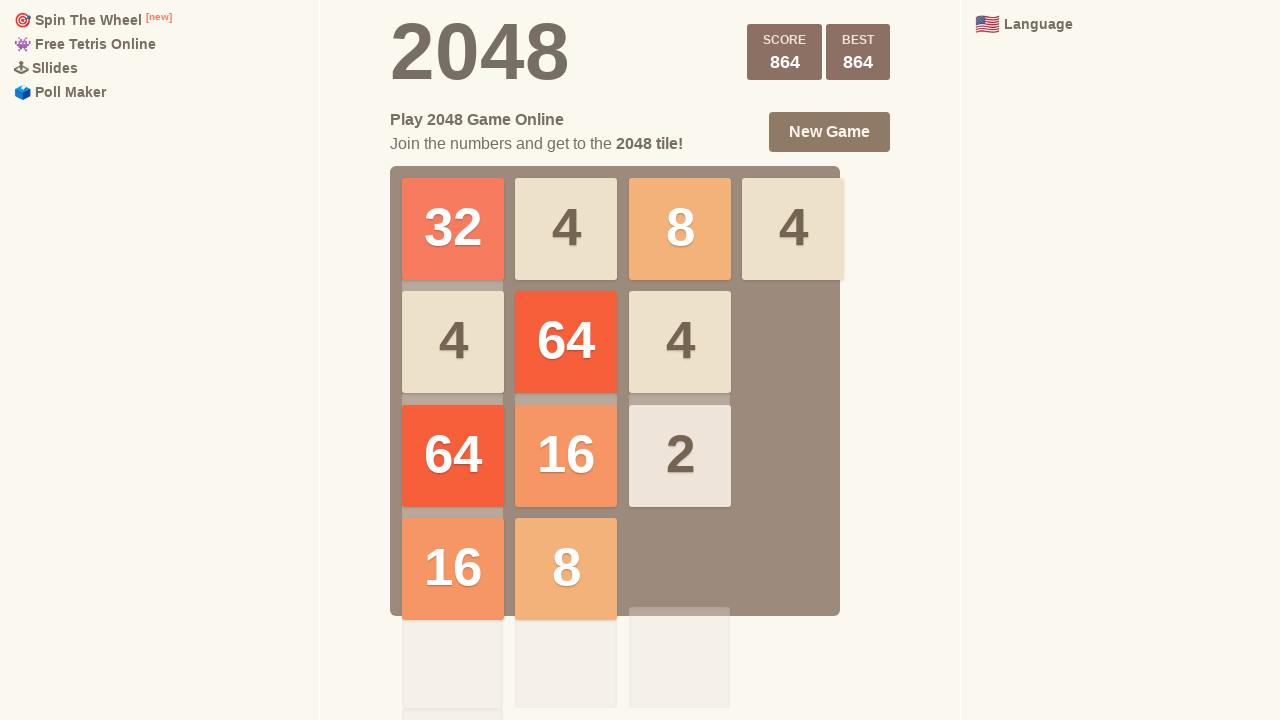

Round 27: Pressed ArrowDown
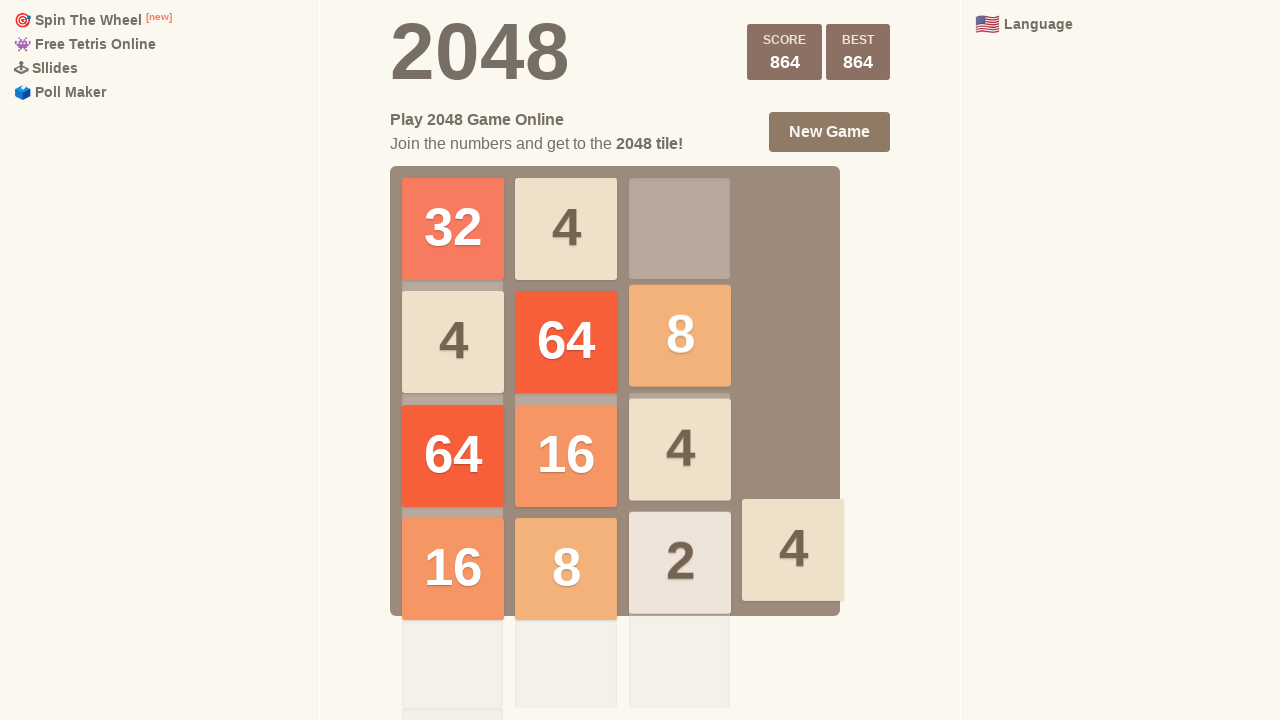

Round 27: Waited 200ms after ArrowDown
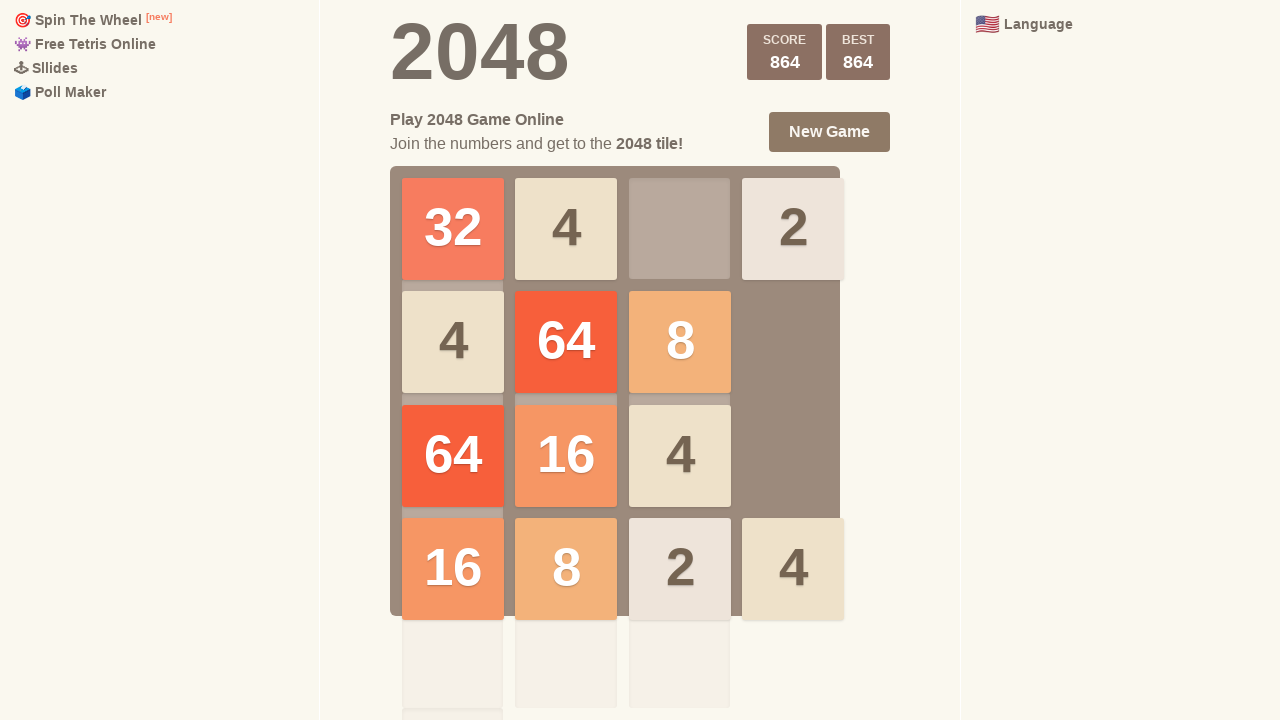

Round 27: Pressed ArrowLeft again
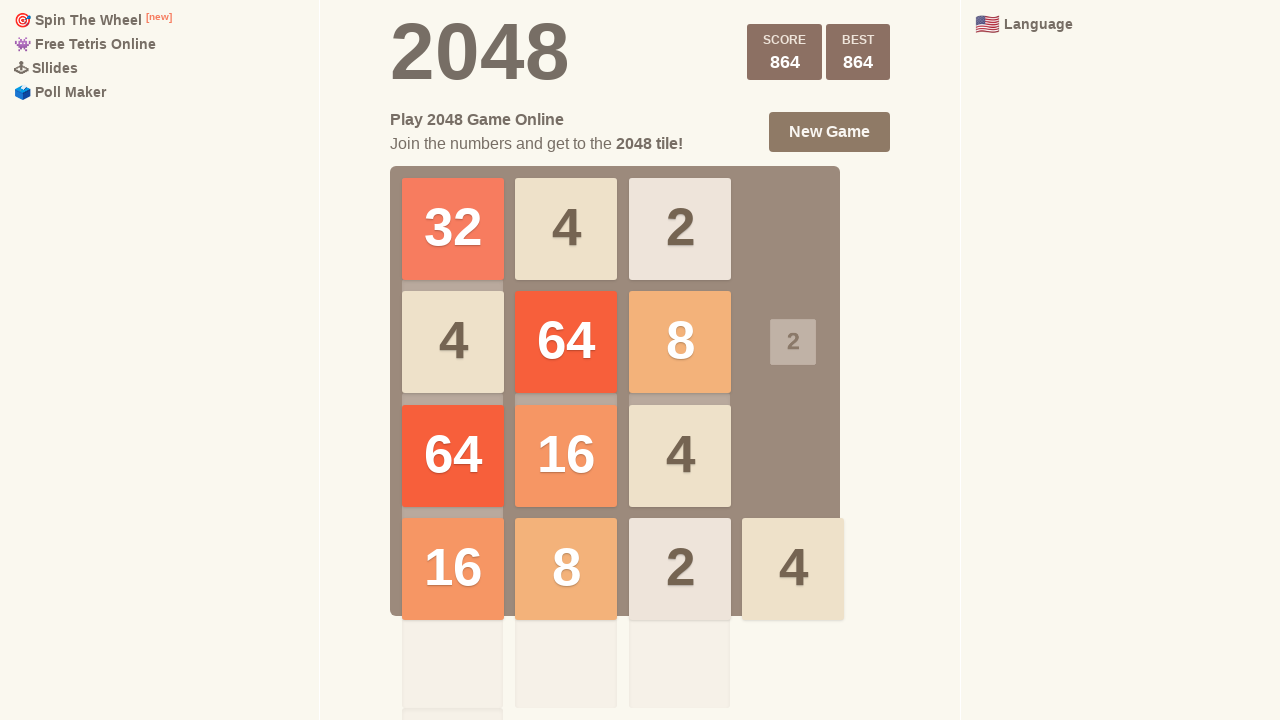

Round 27: Waited 200ms after second ArrowLeft
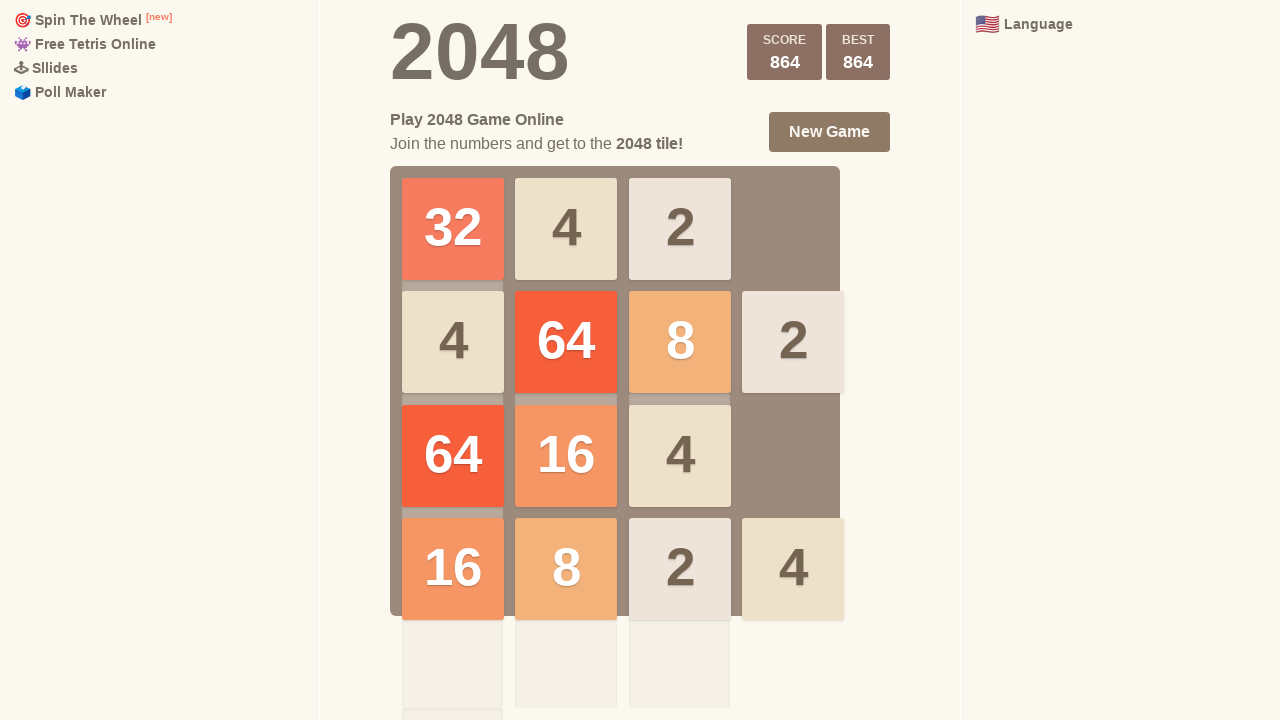

Round 28: Pressed ArrowUp
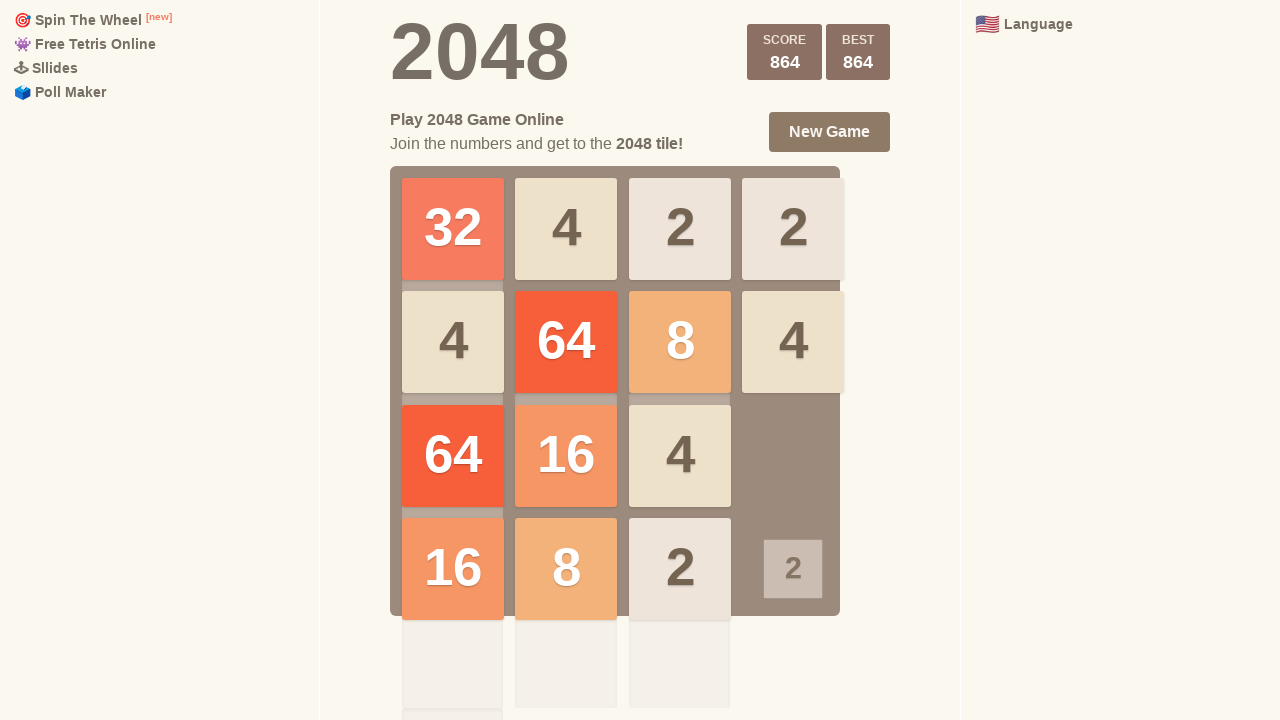

Round 28: Waited 200ms after ArrowUp
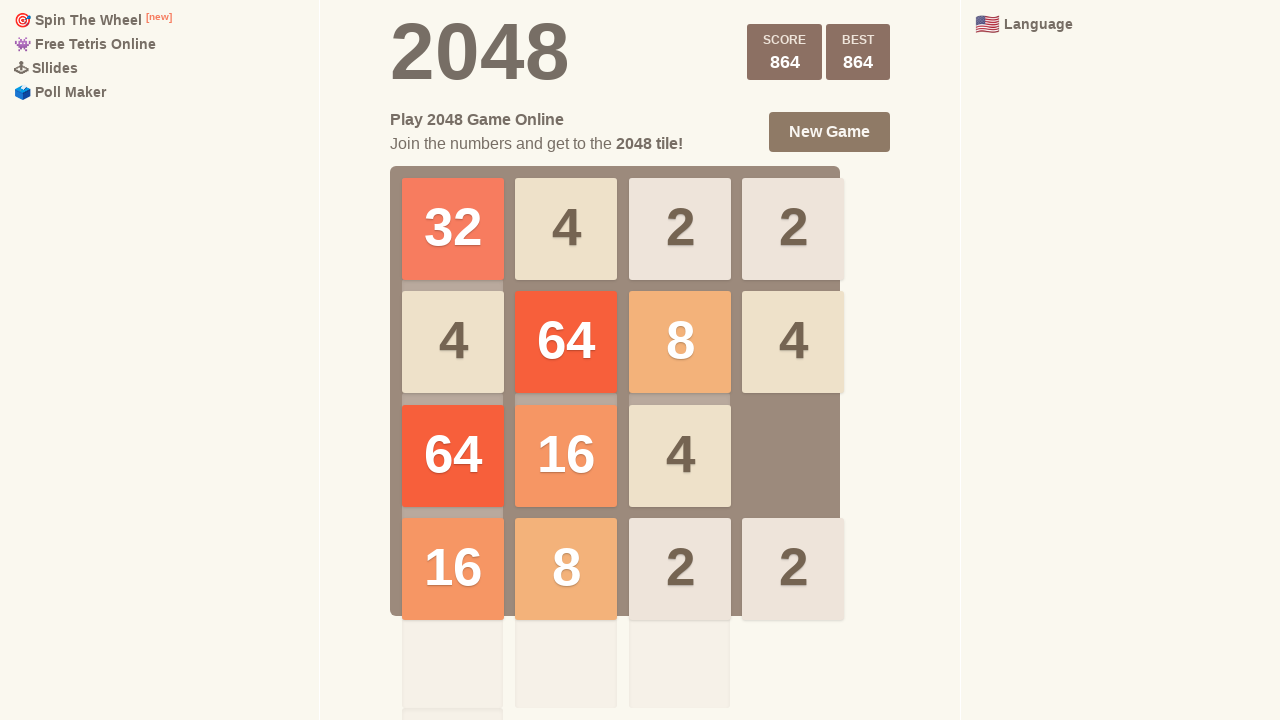

Round 28: Pressed ArrowLeft
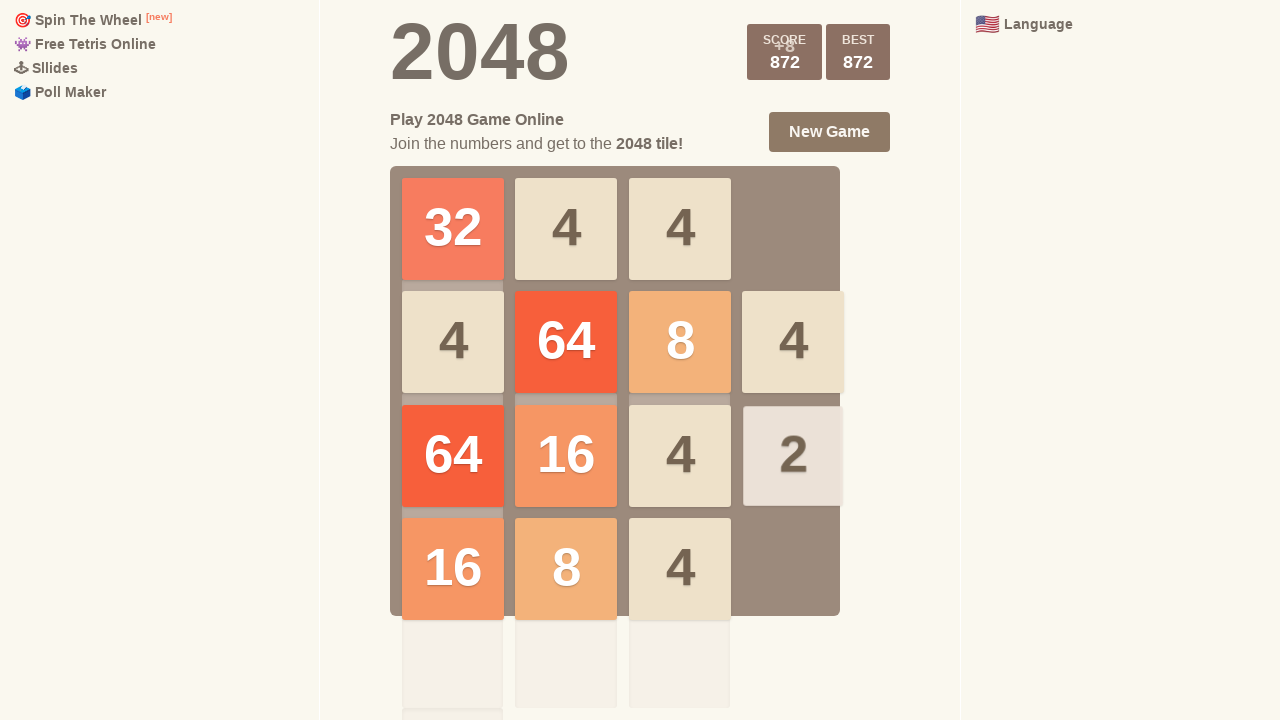

Round 28: Waited 200ms after ArrowLeft
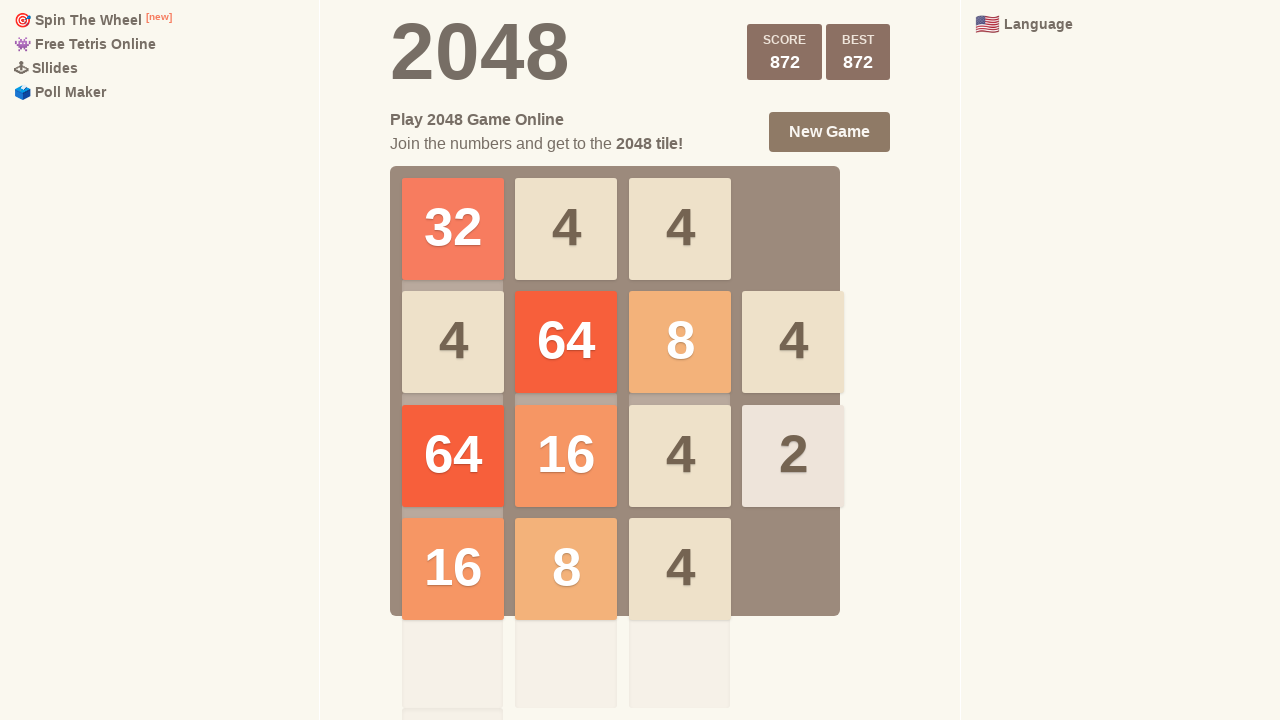

Round 28: Pressed ArrowDown
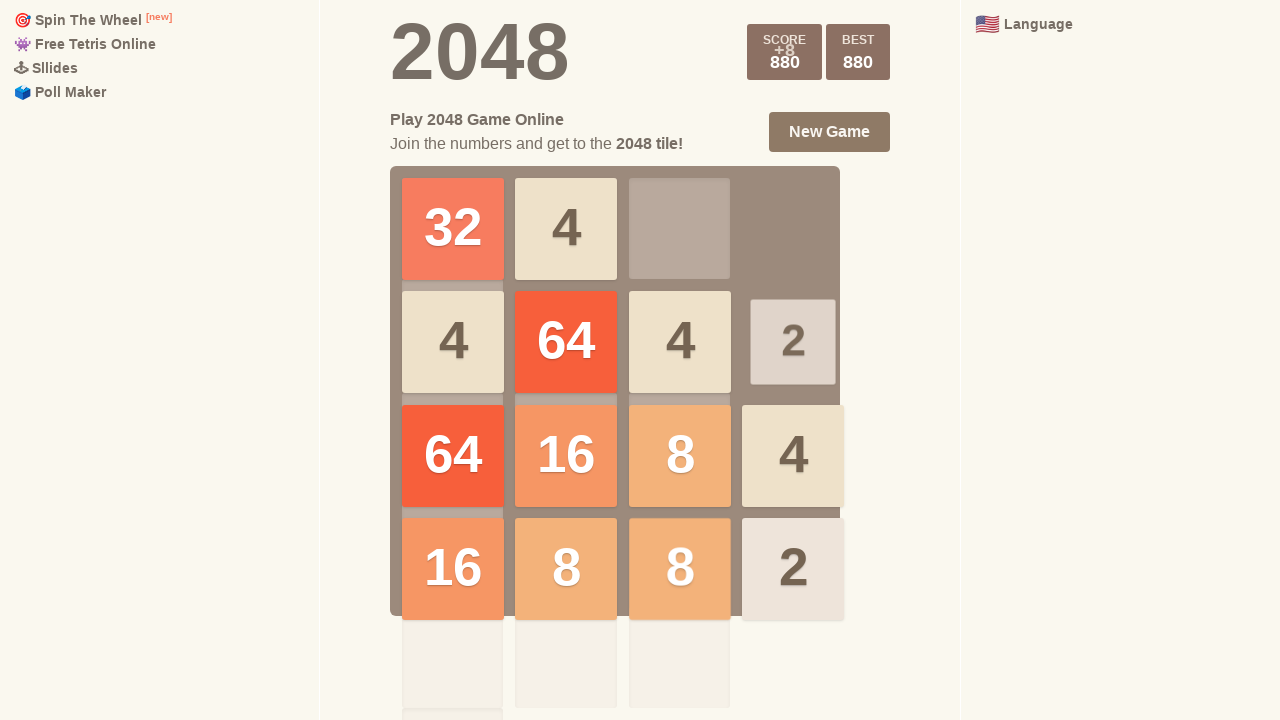

Round 28: Waited 200ms after ArrowDown
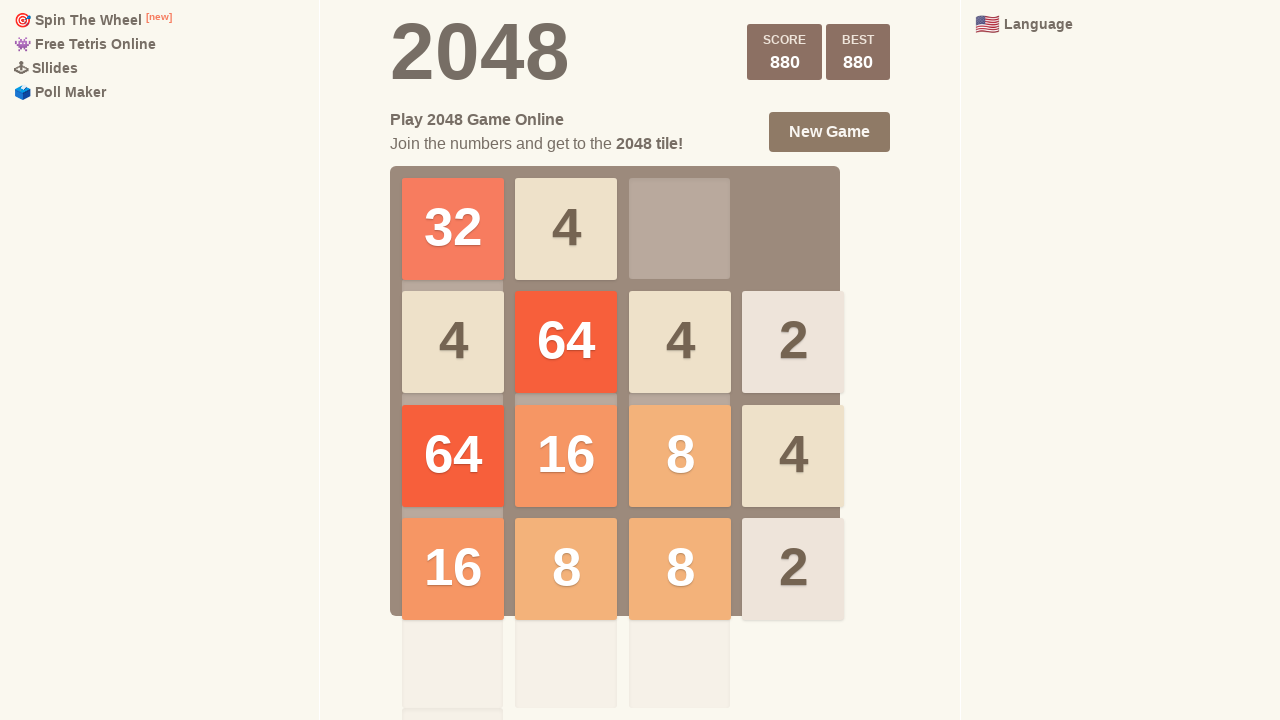

Round 28: Pressed ArrowLeft again
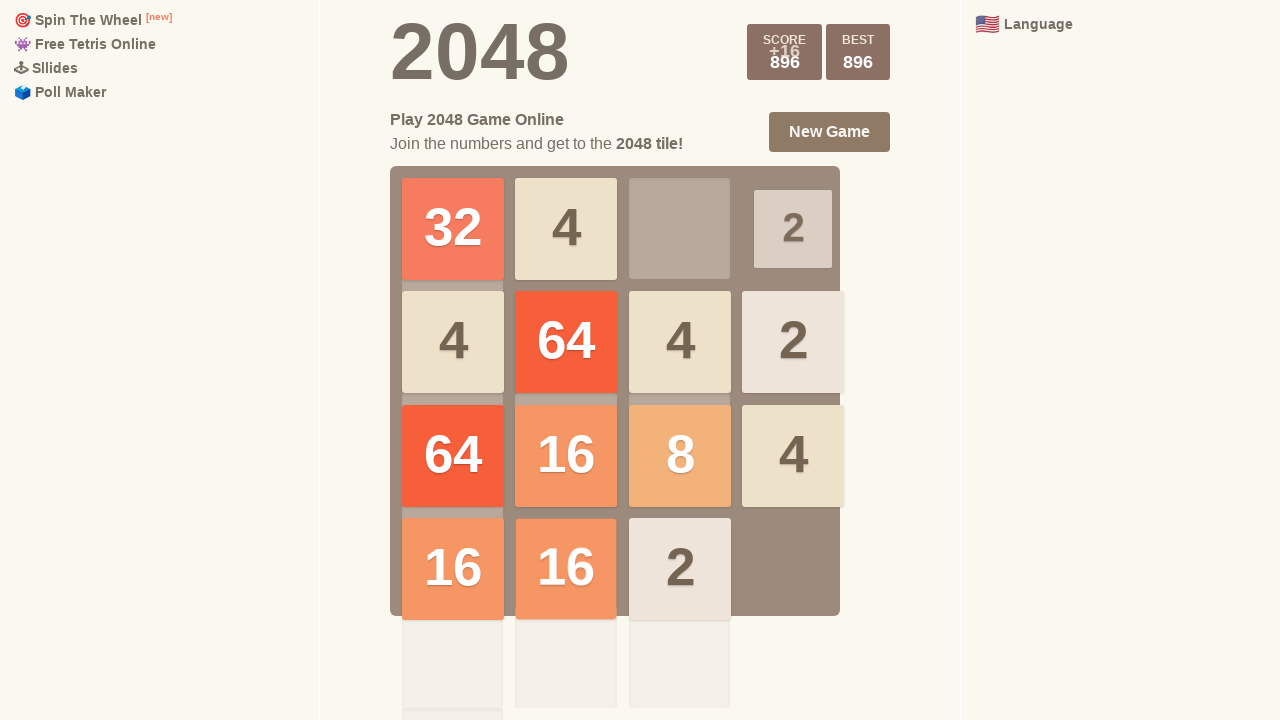

Round 28: Waited 200ms after second ArrowLeft
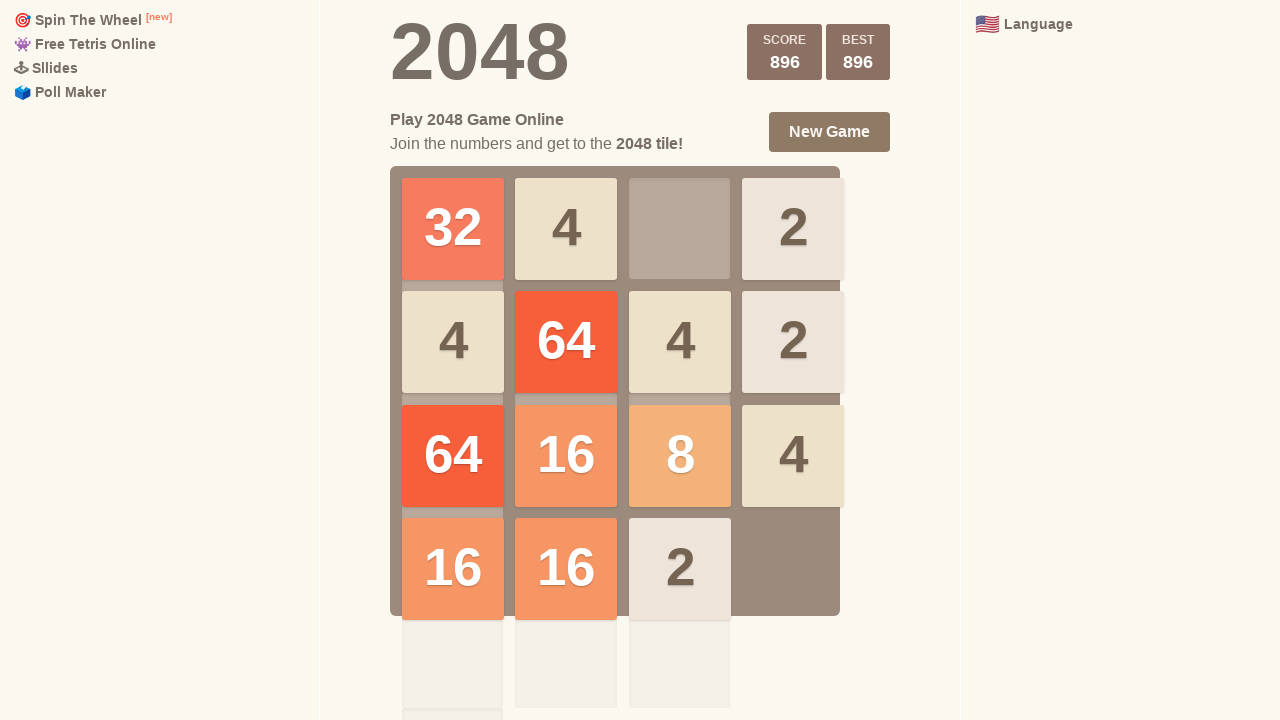

Round 29: Pressed ArrowUp
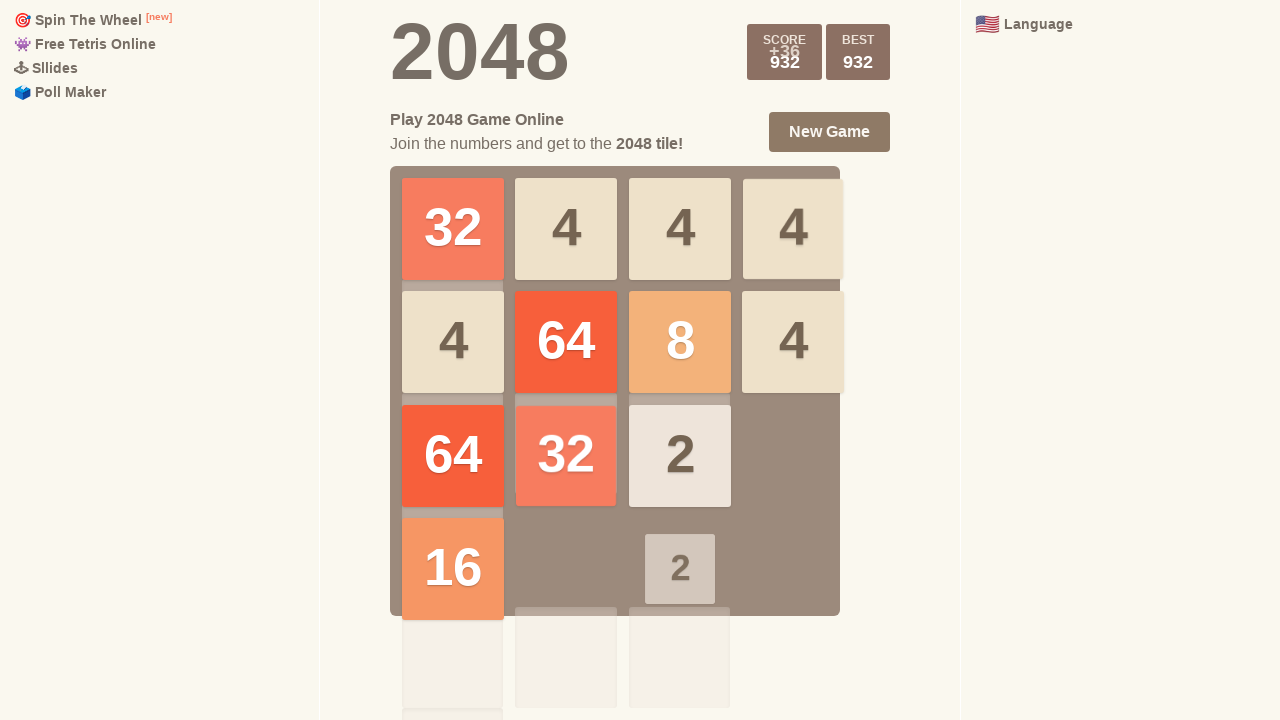

Round 29: Waited 200ms after ArrowUp
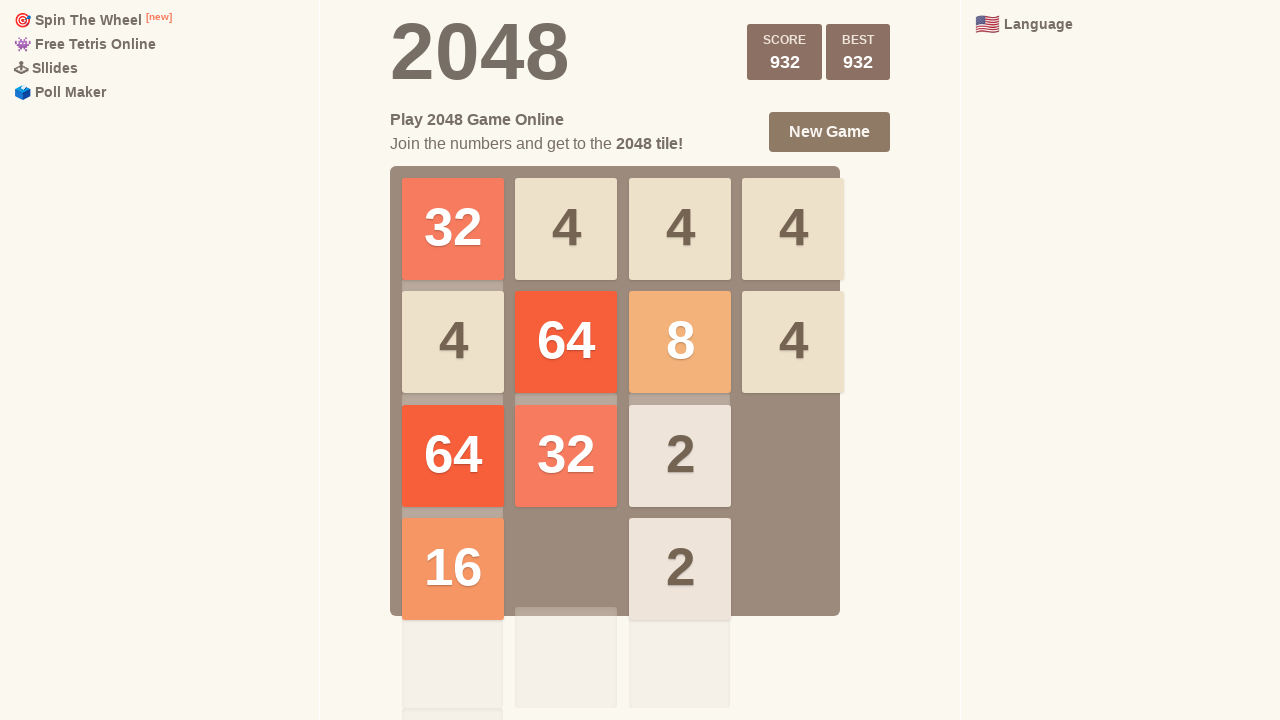

Round 29: Pressed ArrowLeft
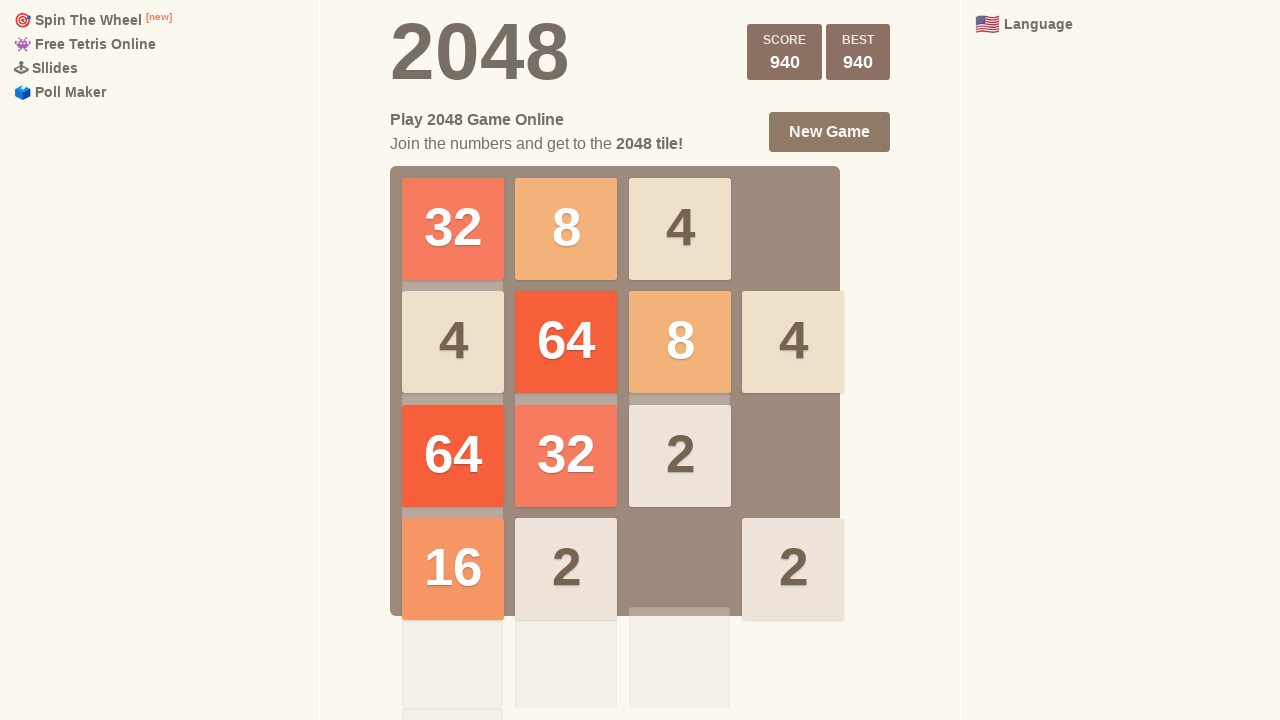

Round 29: Waited 200ms after ArrowLeft
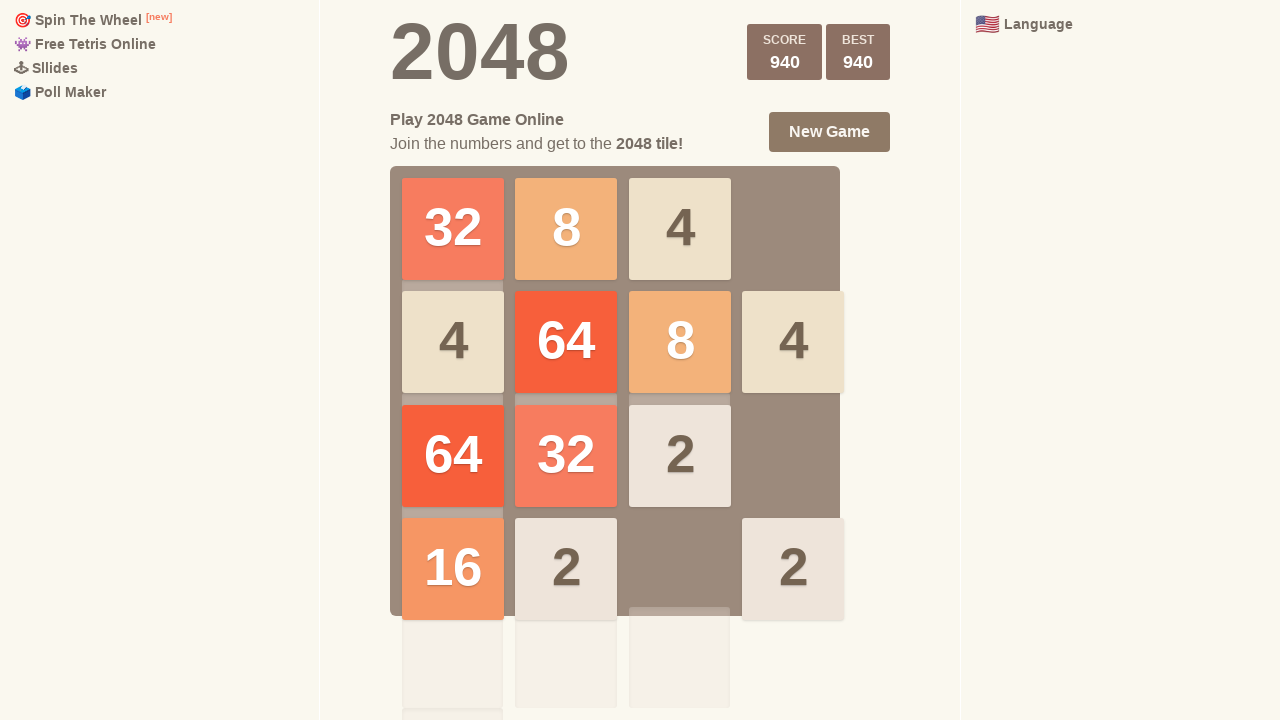

Round 29: Pressed ArrowDown
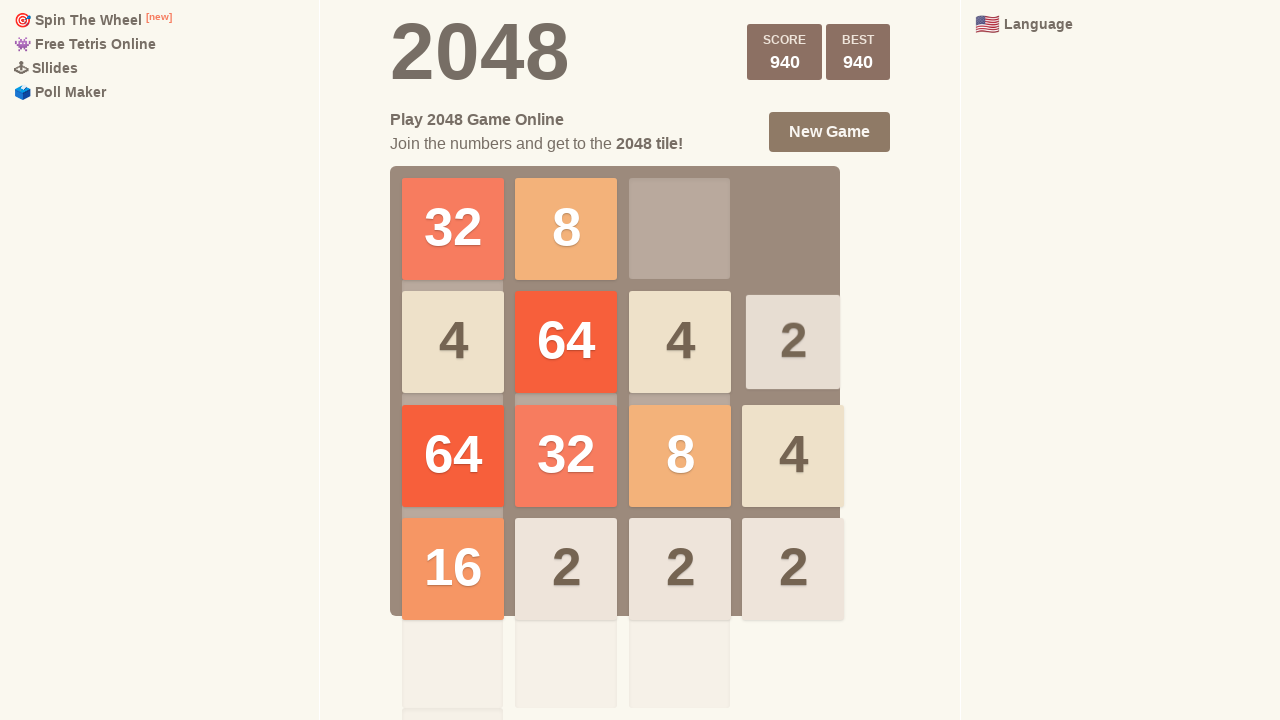

Round 29: Waited 200ms after ArrowDown
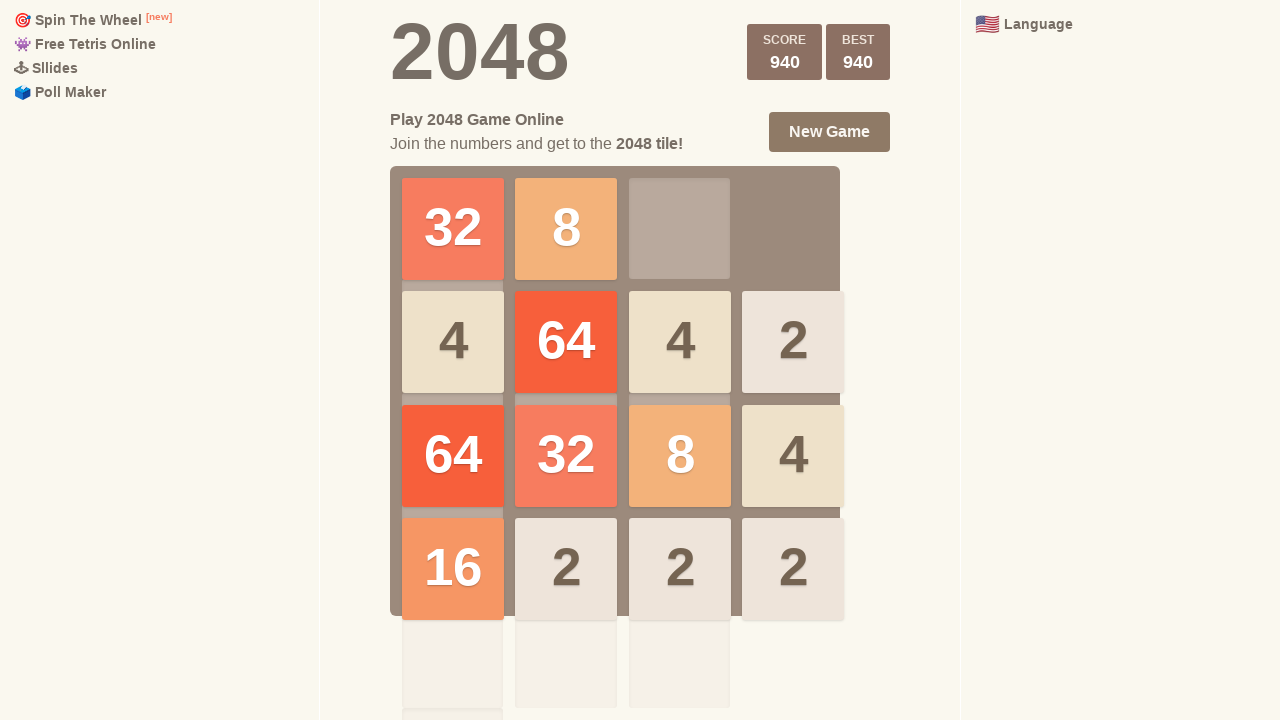

Round 29: Pressed ArrowLeft again
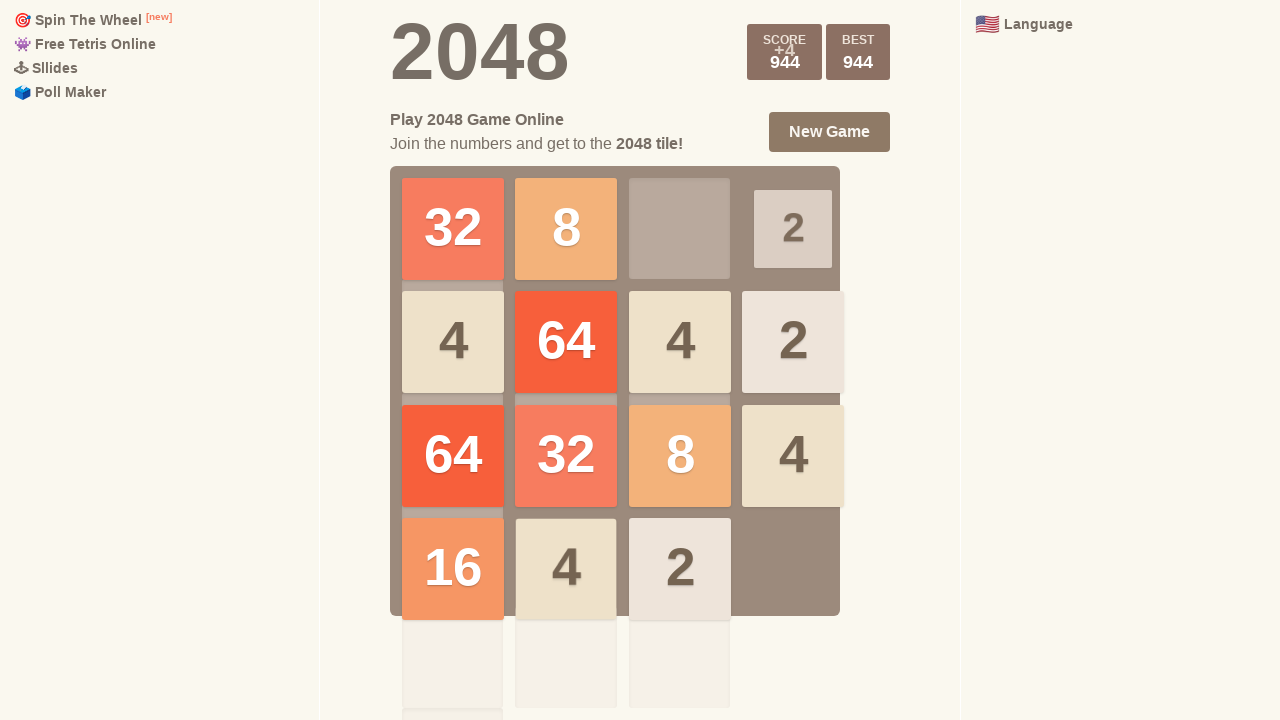

Round 29: Waited 200ms after second ArrowLeft
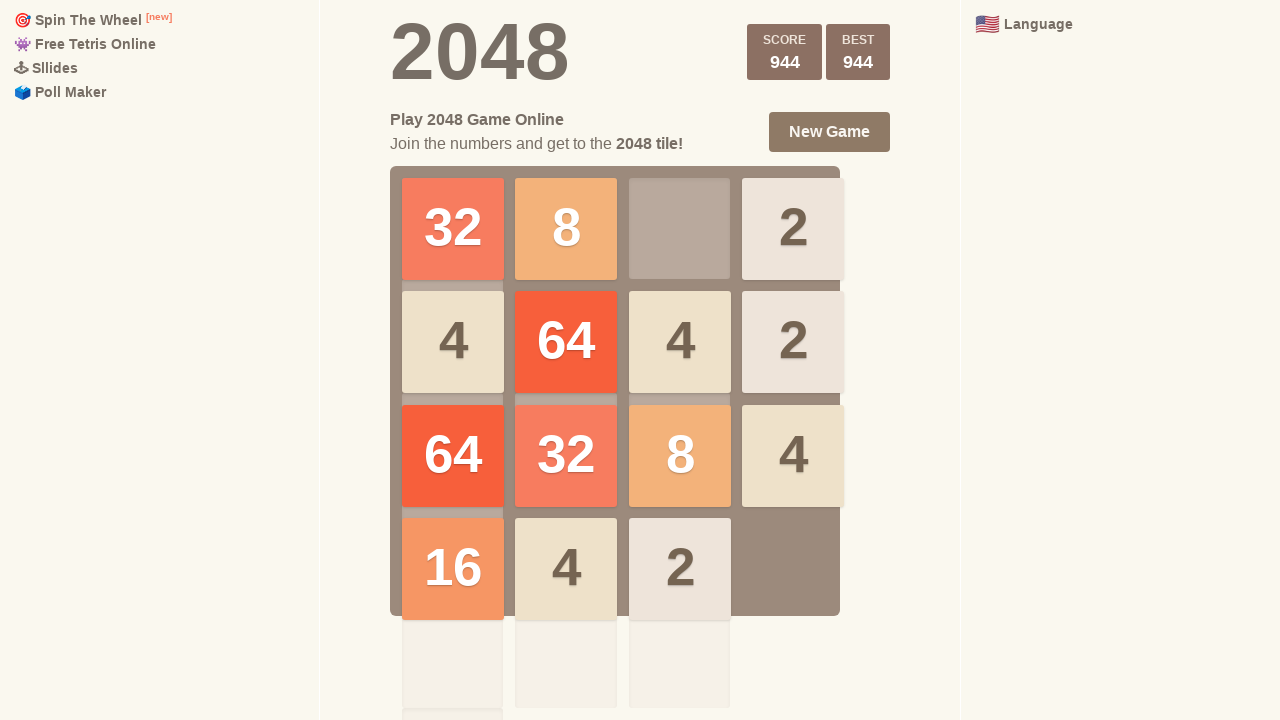

Round 30: Pressed ArrowUp
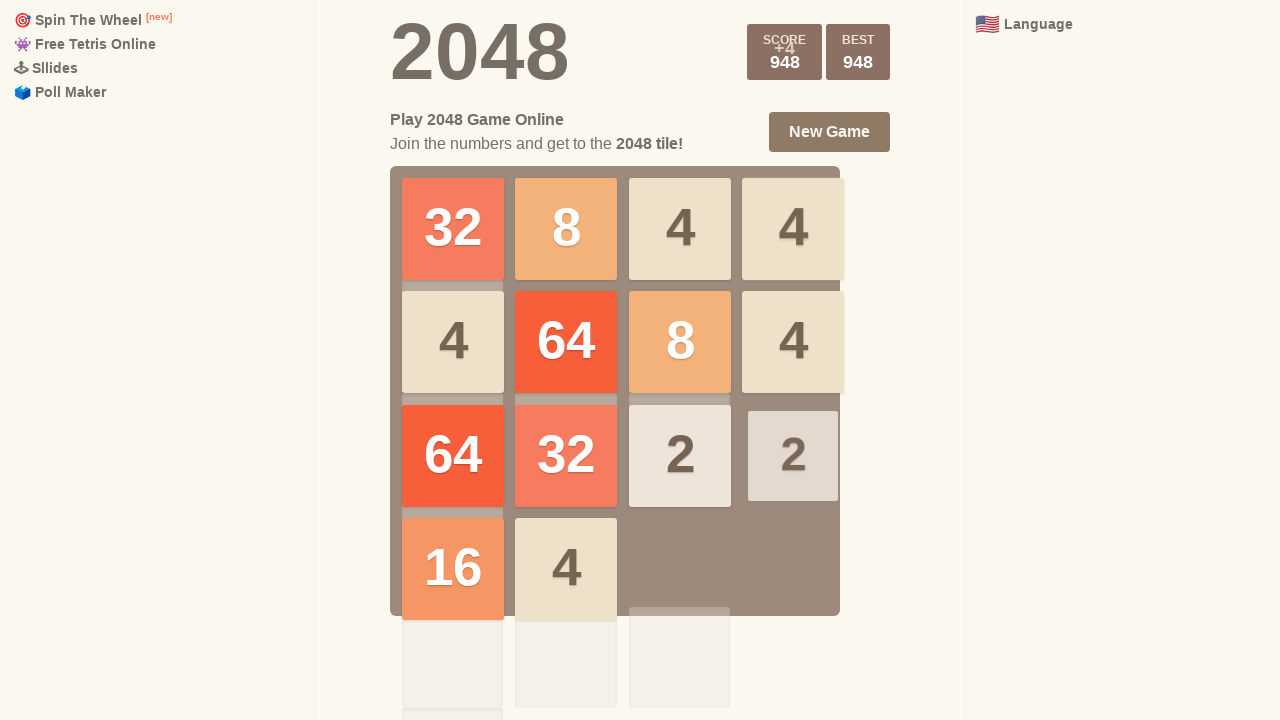

Round 30: Waited 200ms after ArrowUp
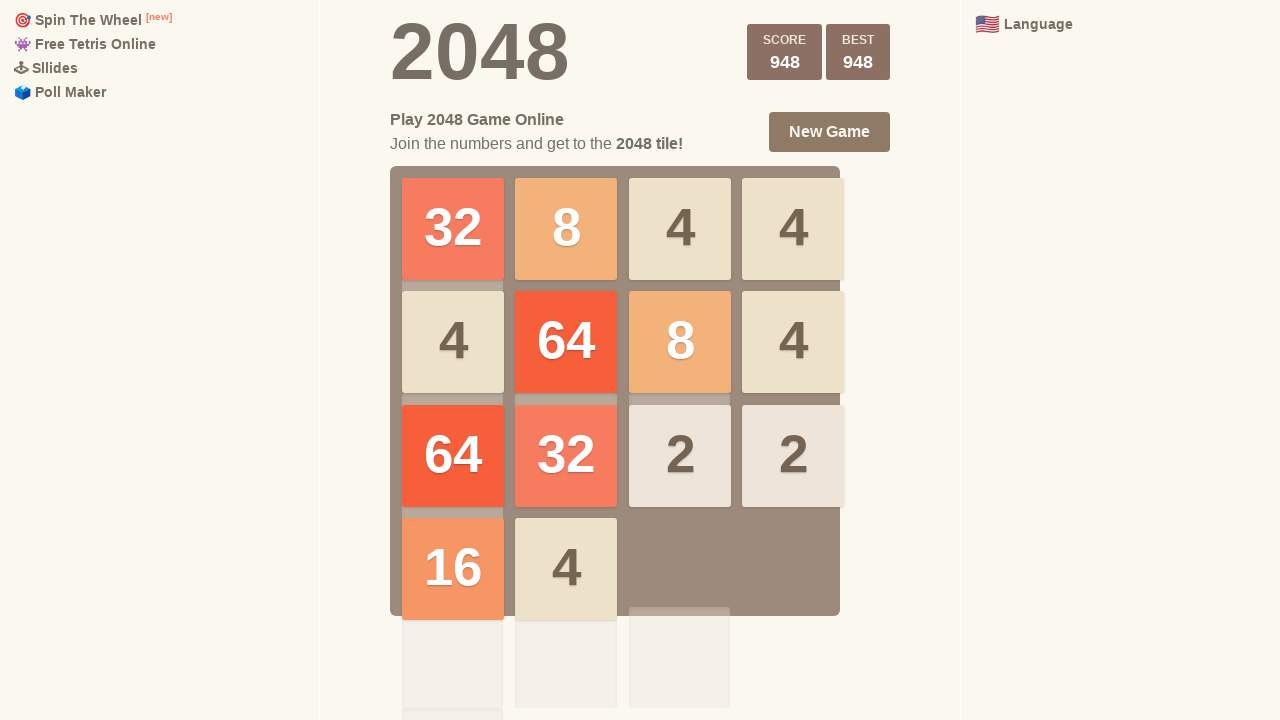

Round 30: Pressed ArrowLeft
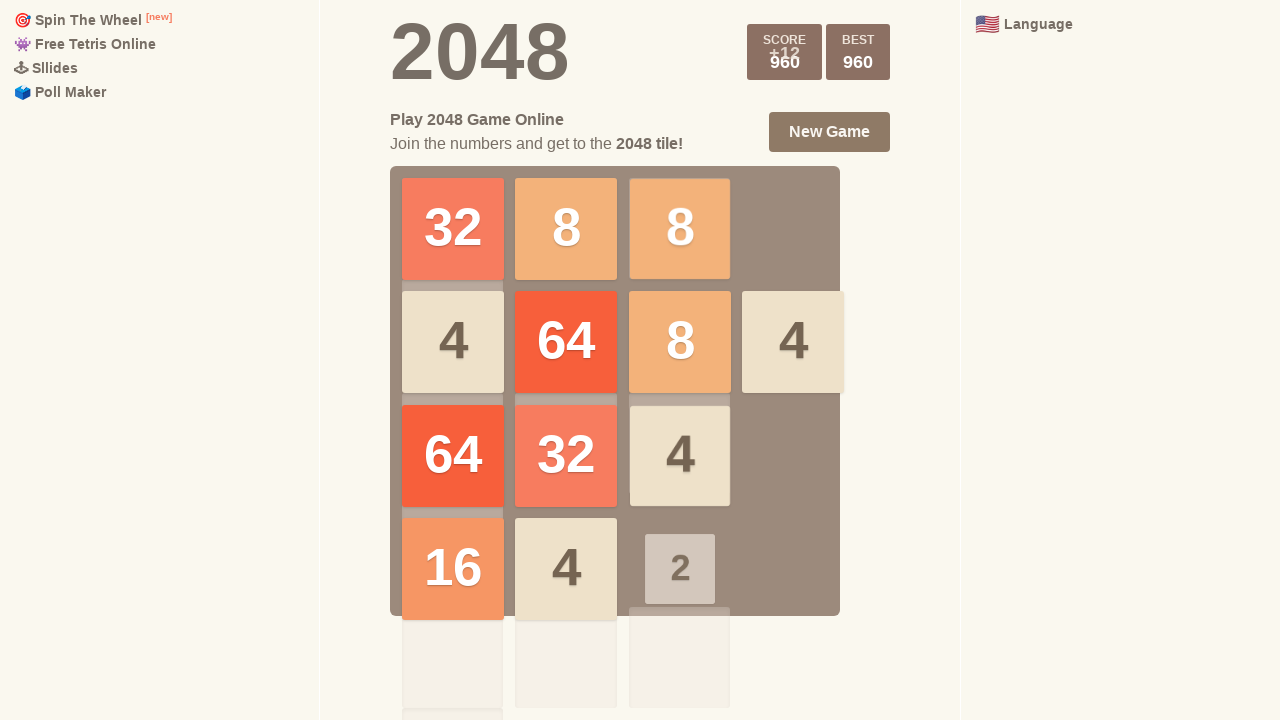

Round 30: Waited 200ms after ArrowLeft
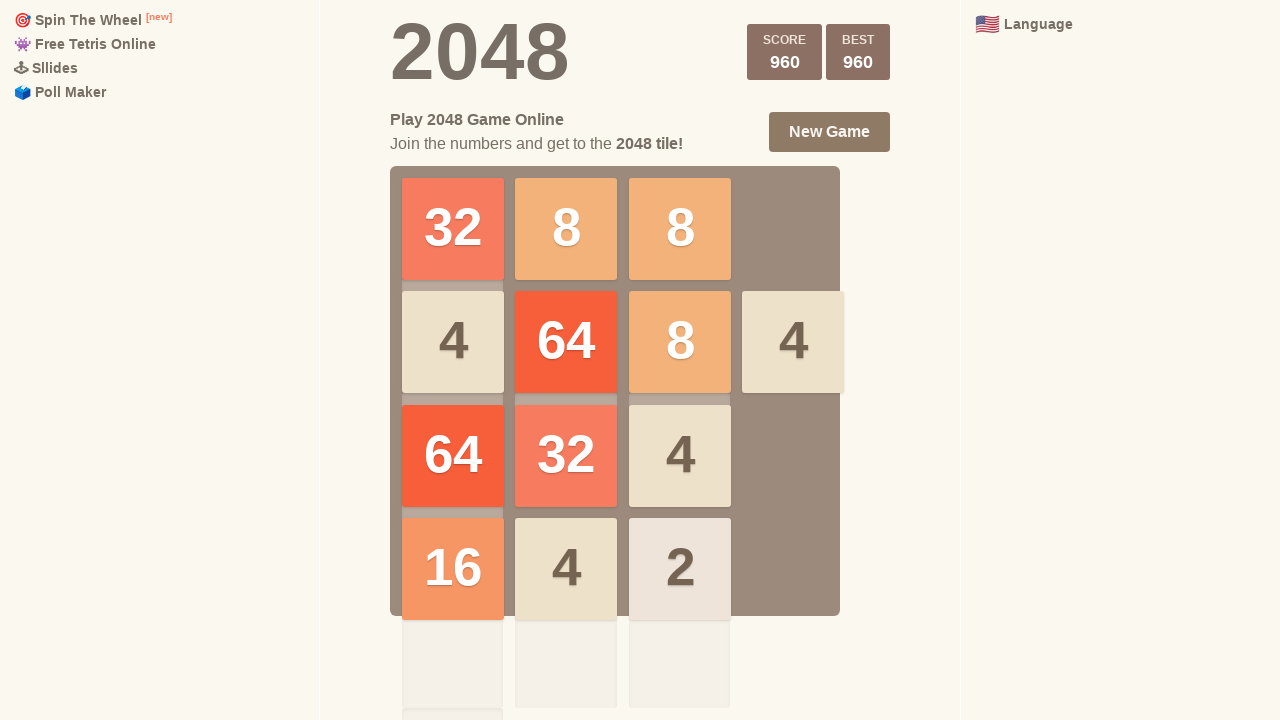

Round 30: Pressed ArrowDown
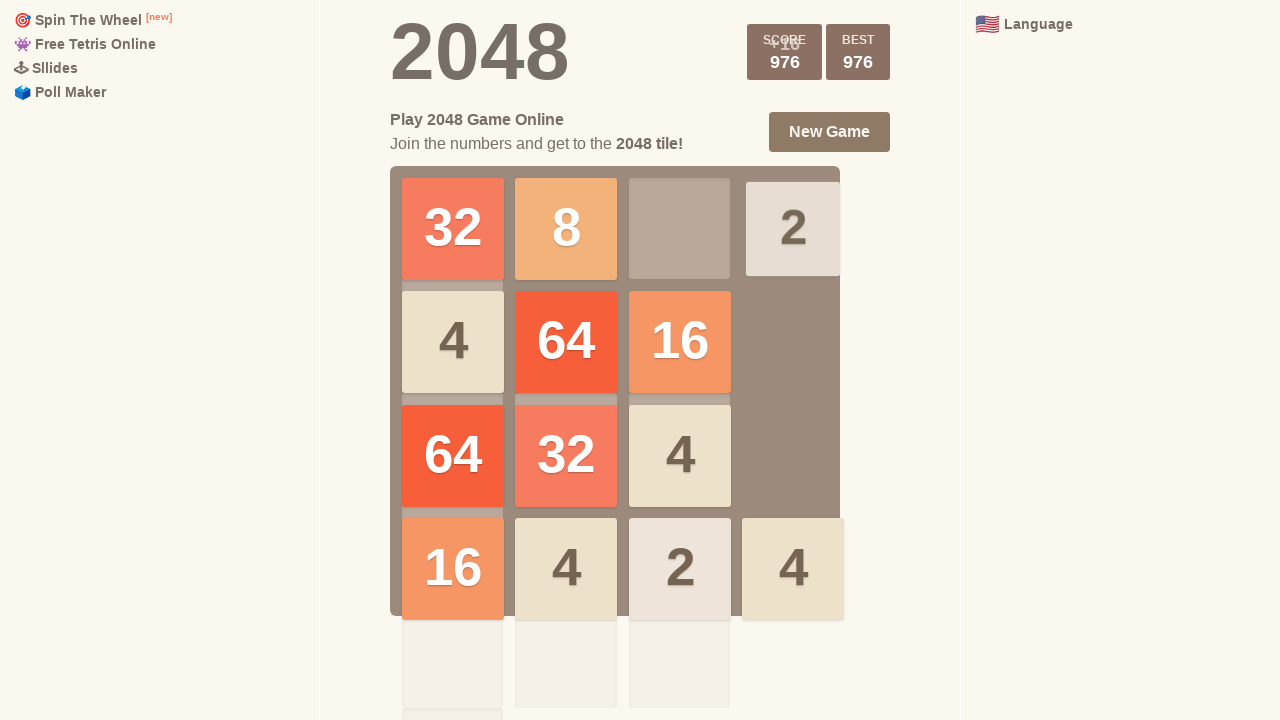

Round 30: Waited 200ms after ArrowDown
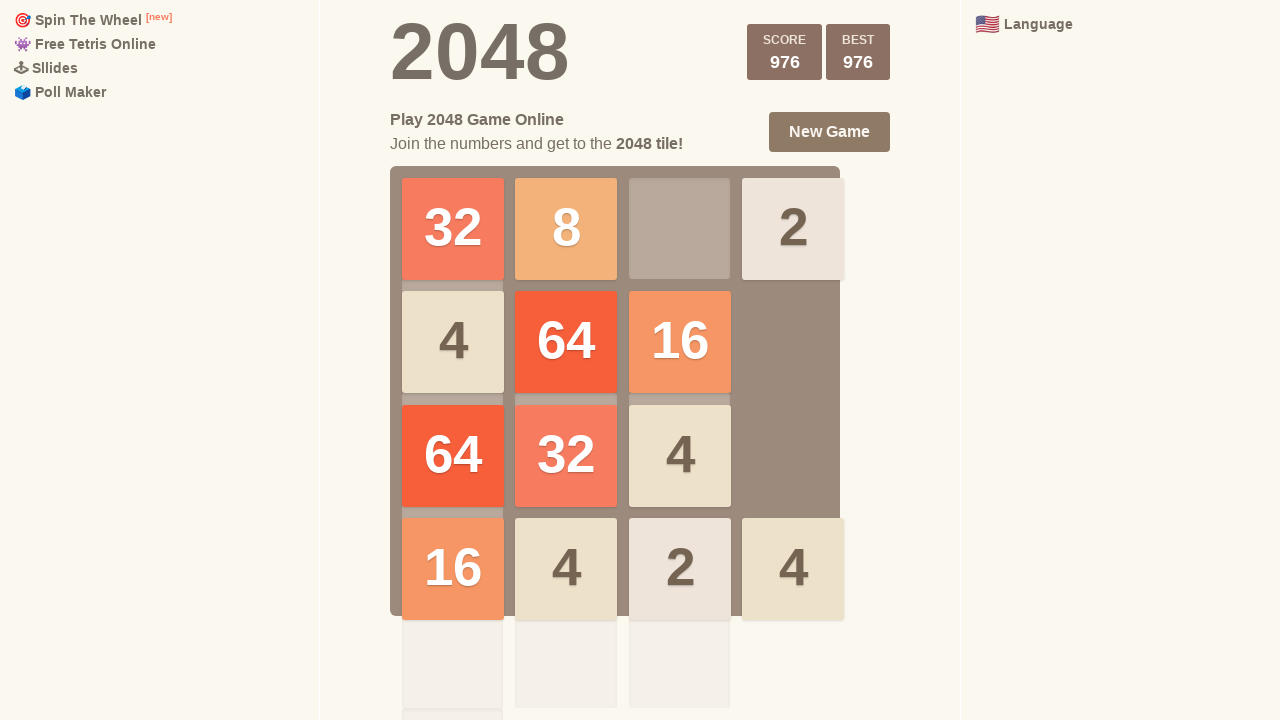

Round 30: Pressed ArrowLeft again
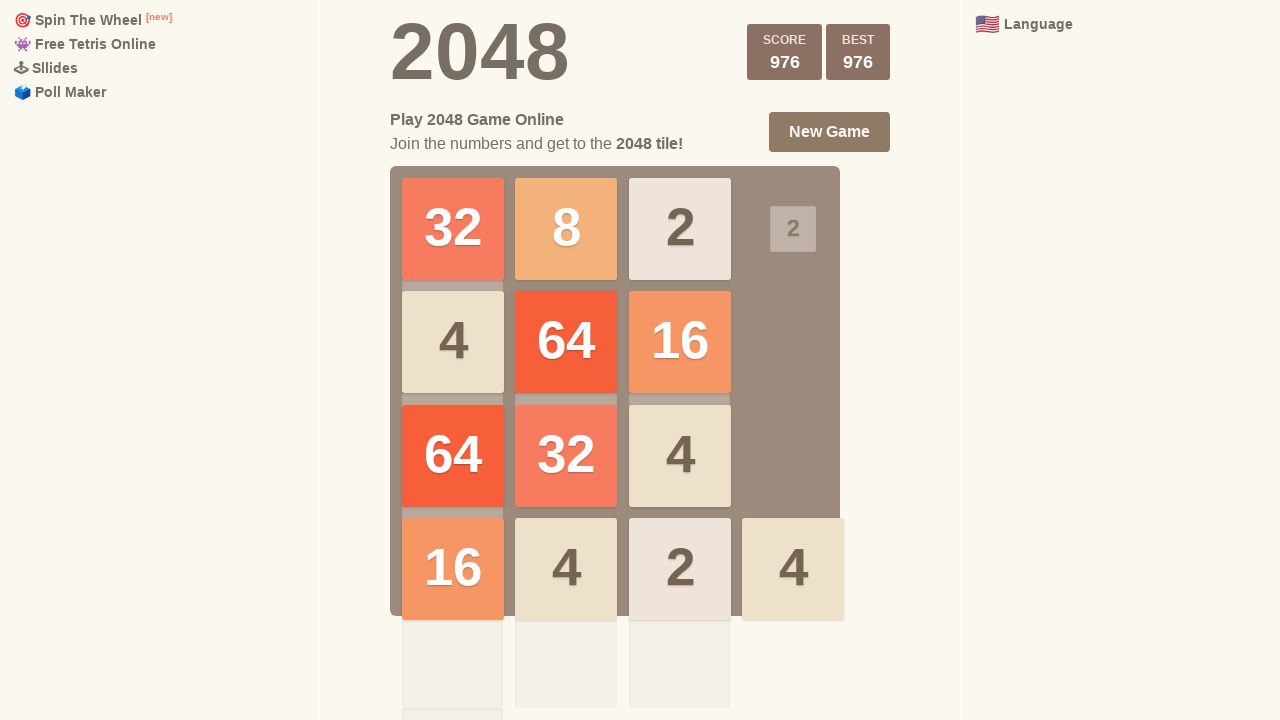

Round 30: Waited 200ms after second ArrowLeft
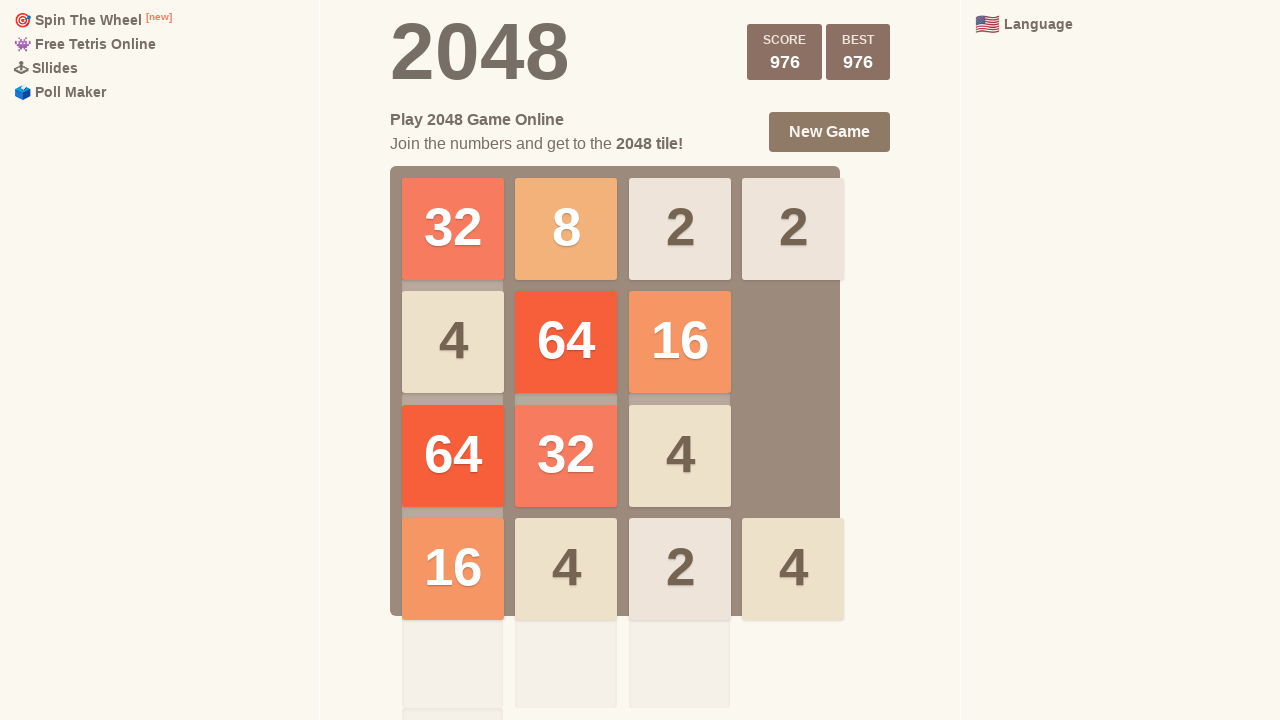

Round 31: Pressed ArrowUp
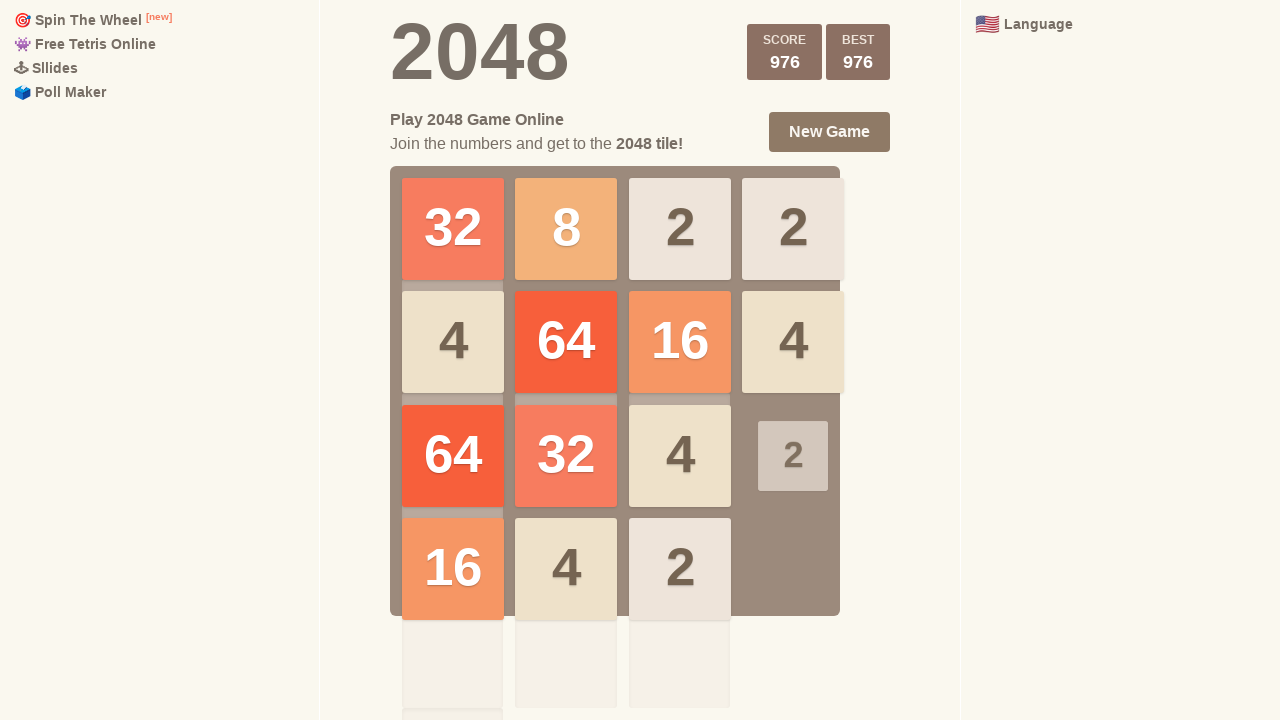

Round 31: Waited 200ms after ArrowUp
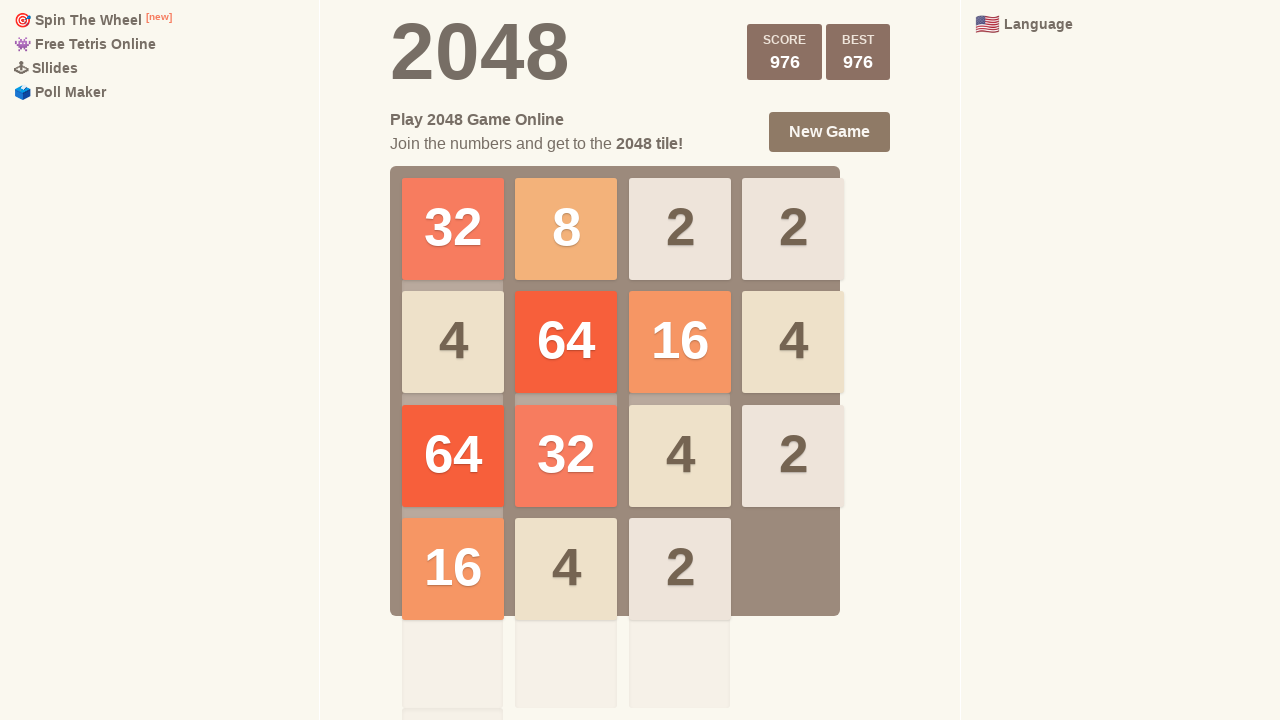

Round 31: Pressed ArrowLeft
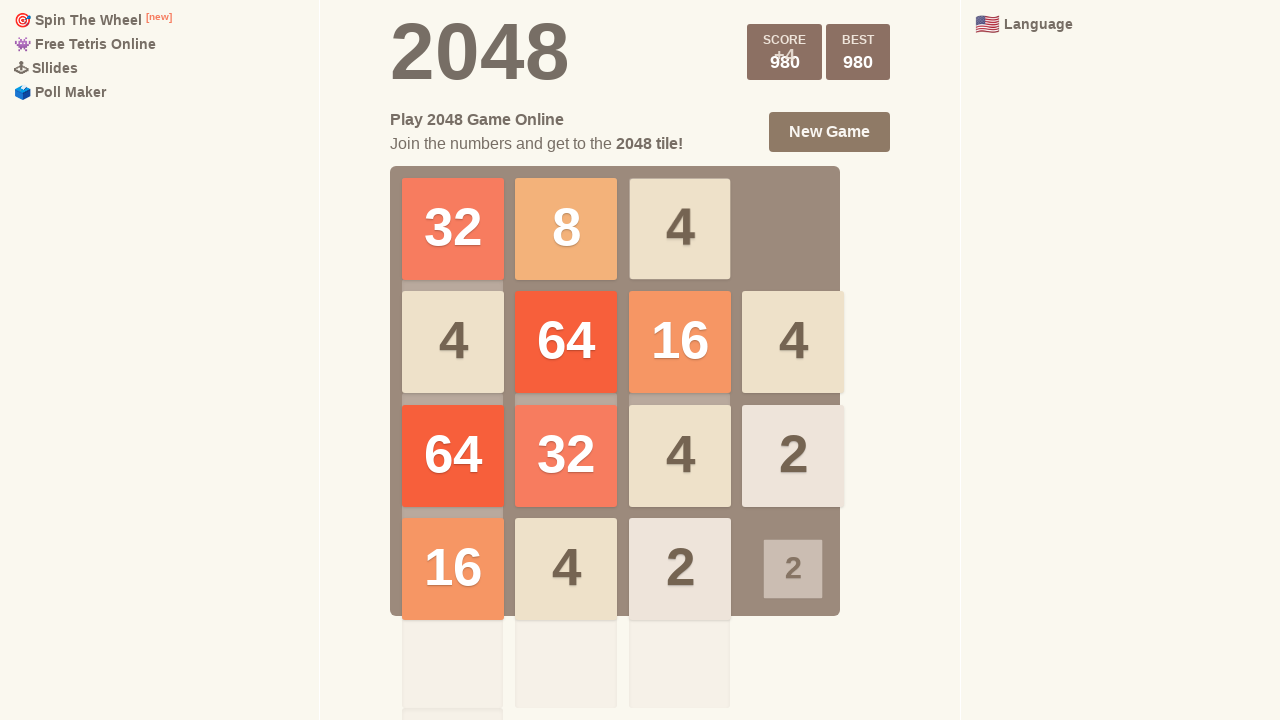

Round 31: Waited 200ms after ArrowLeft
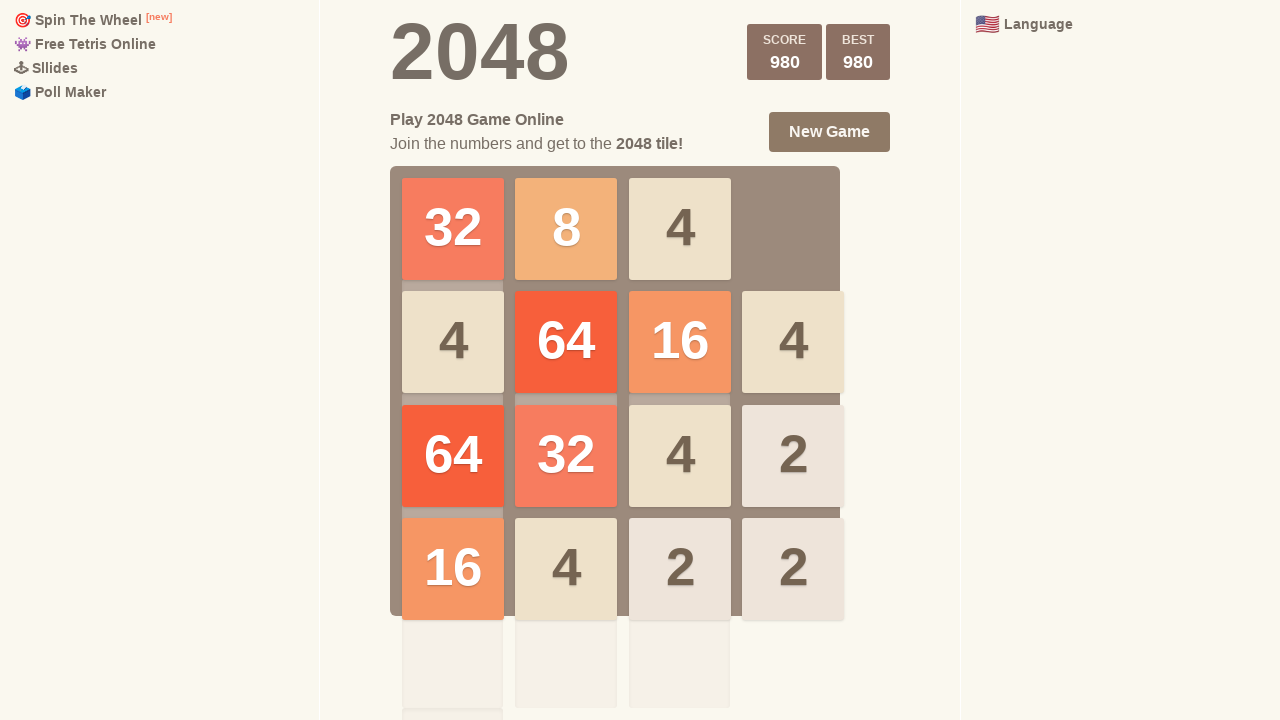

Round 31: Pressed ArrowDown
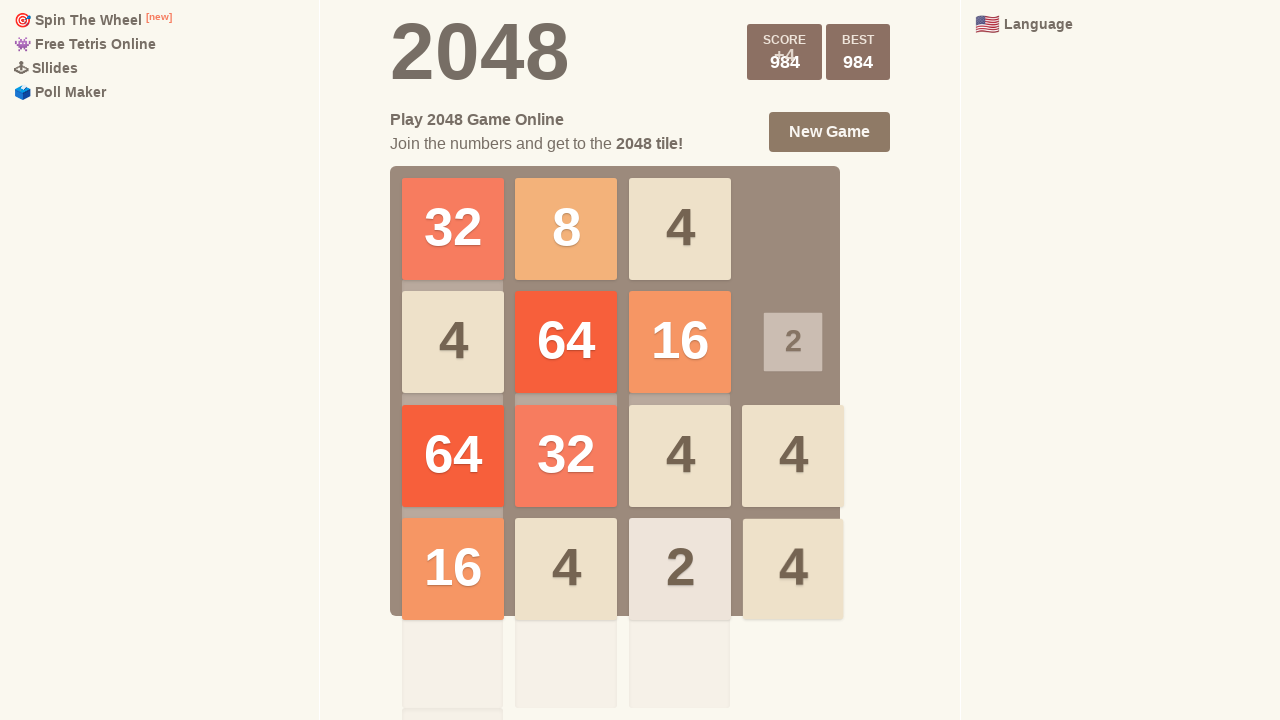

Round 31: Waited 200ms after ArrowDown
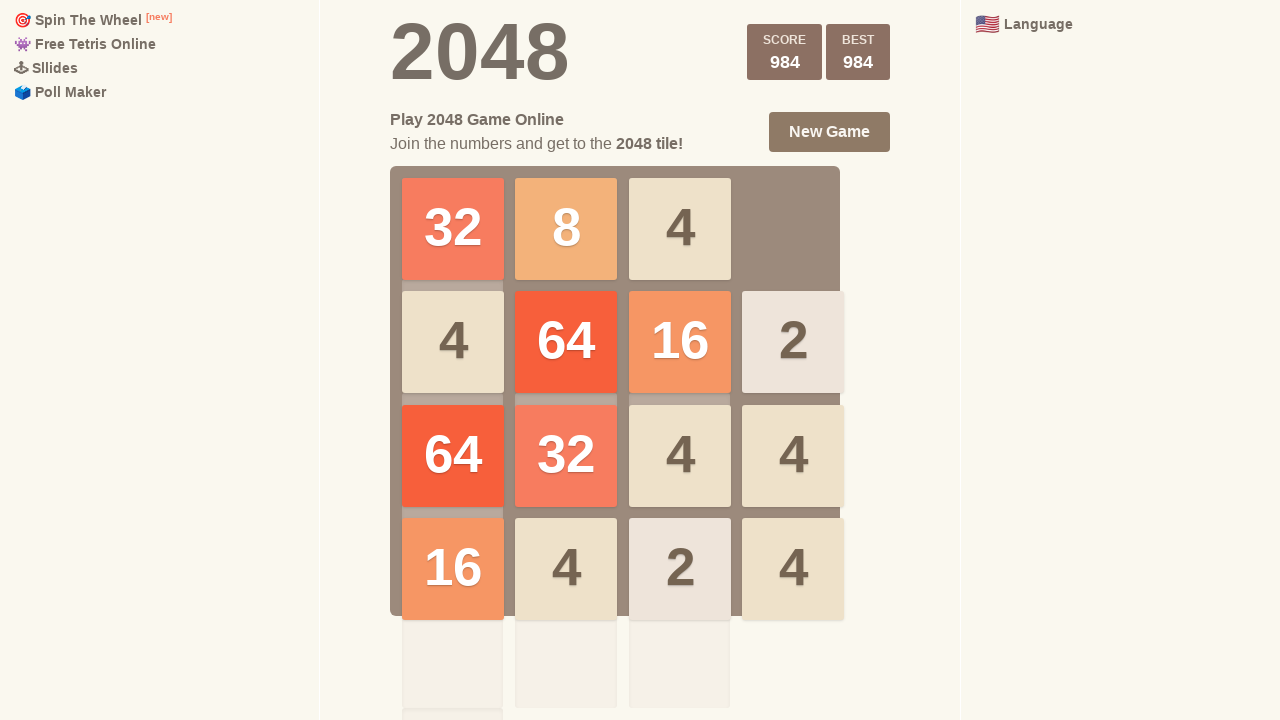

Round 31: Pressed ArrowLeft again
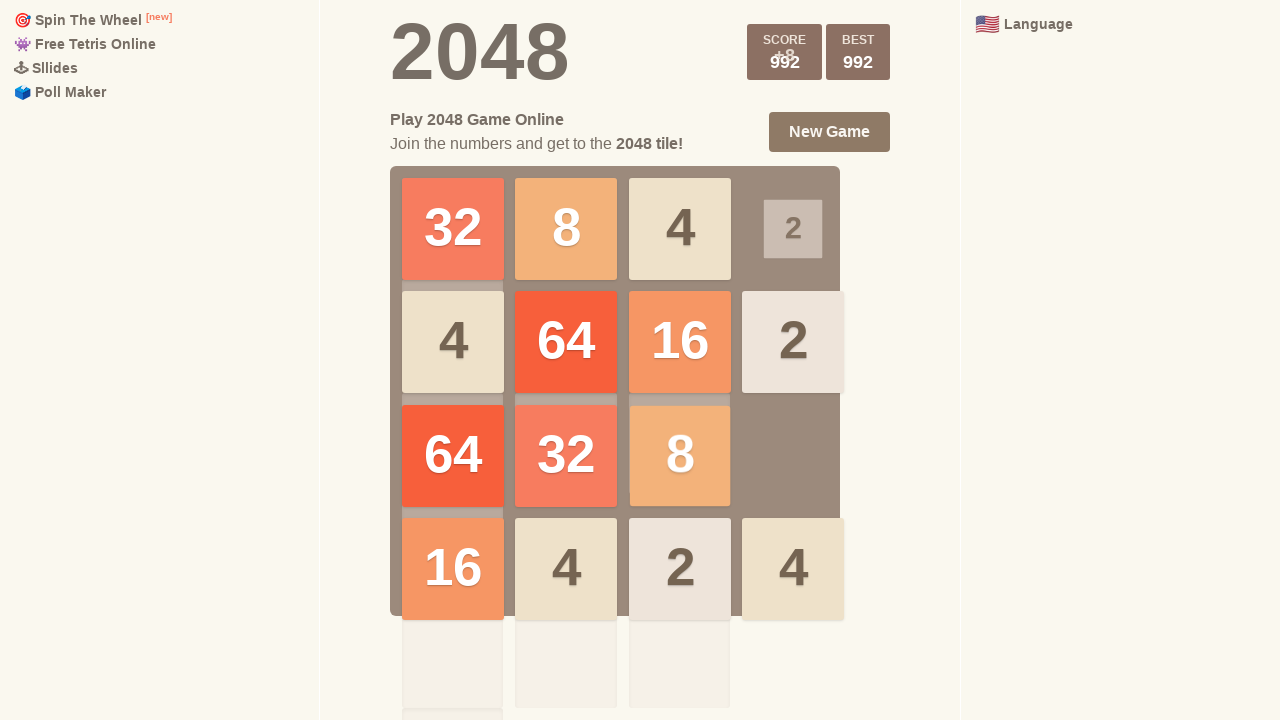

Round 31: Waited 200ms after second ArrowLeft
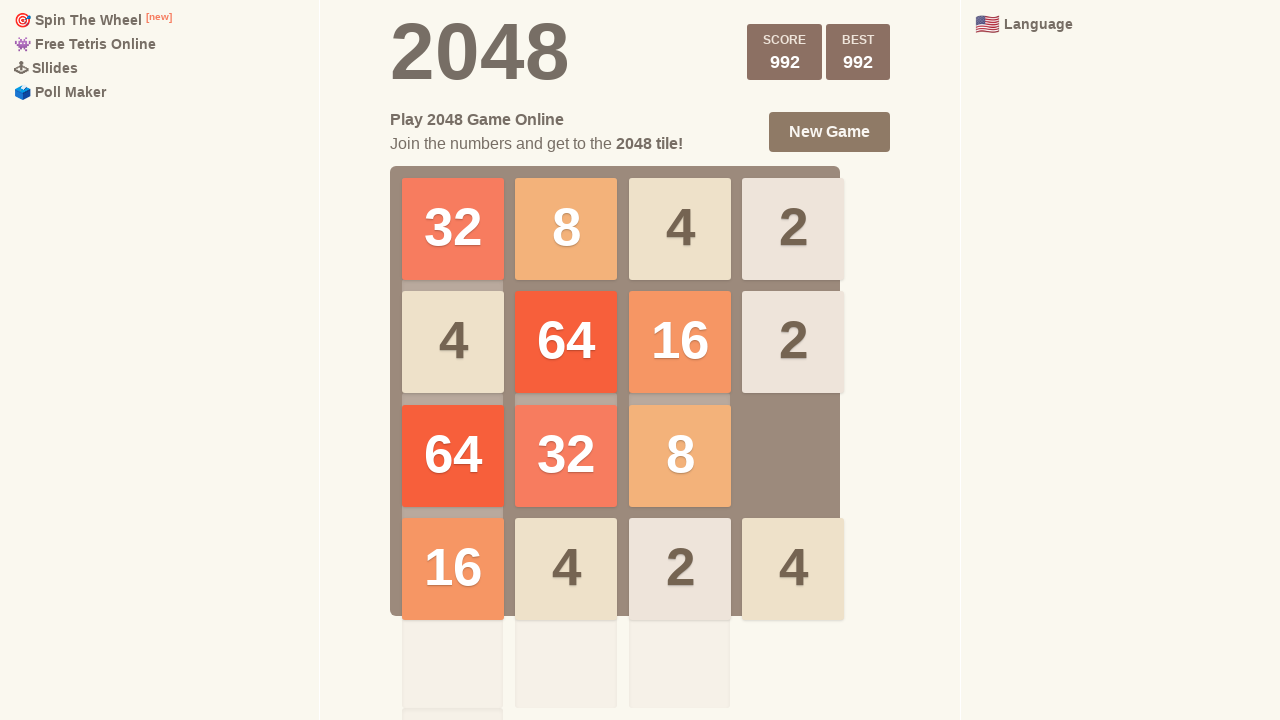

Round 32: Pressed ArrowUp
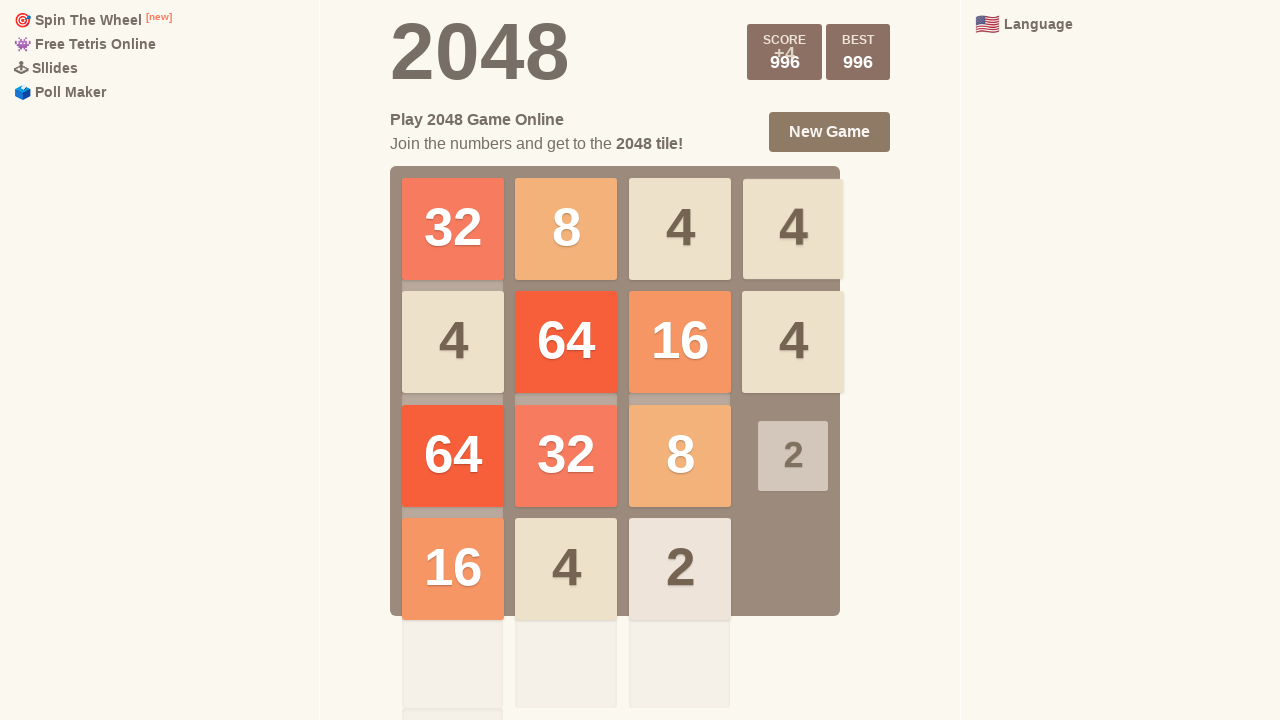

Round 32: Waited 200ms after ArrowUp
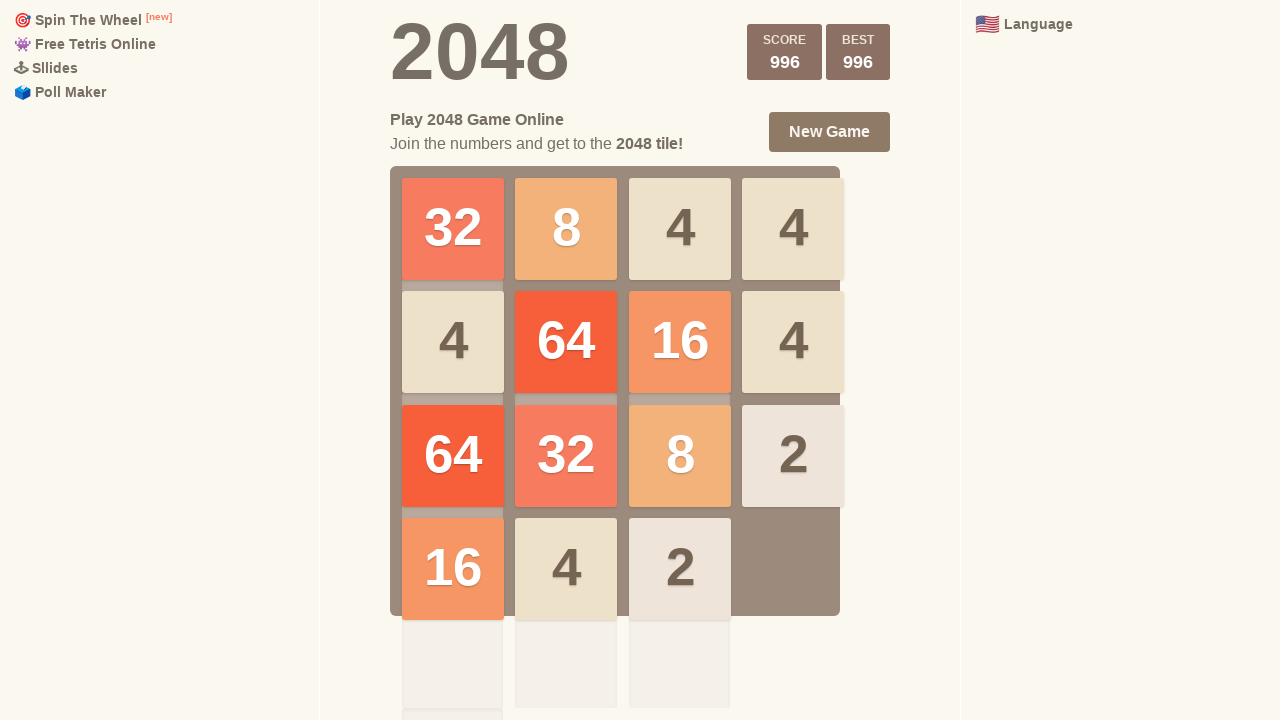

Round 32: Pressed ArrowLeft
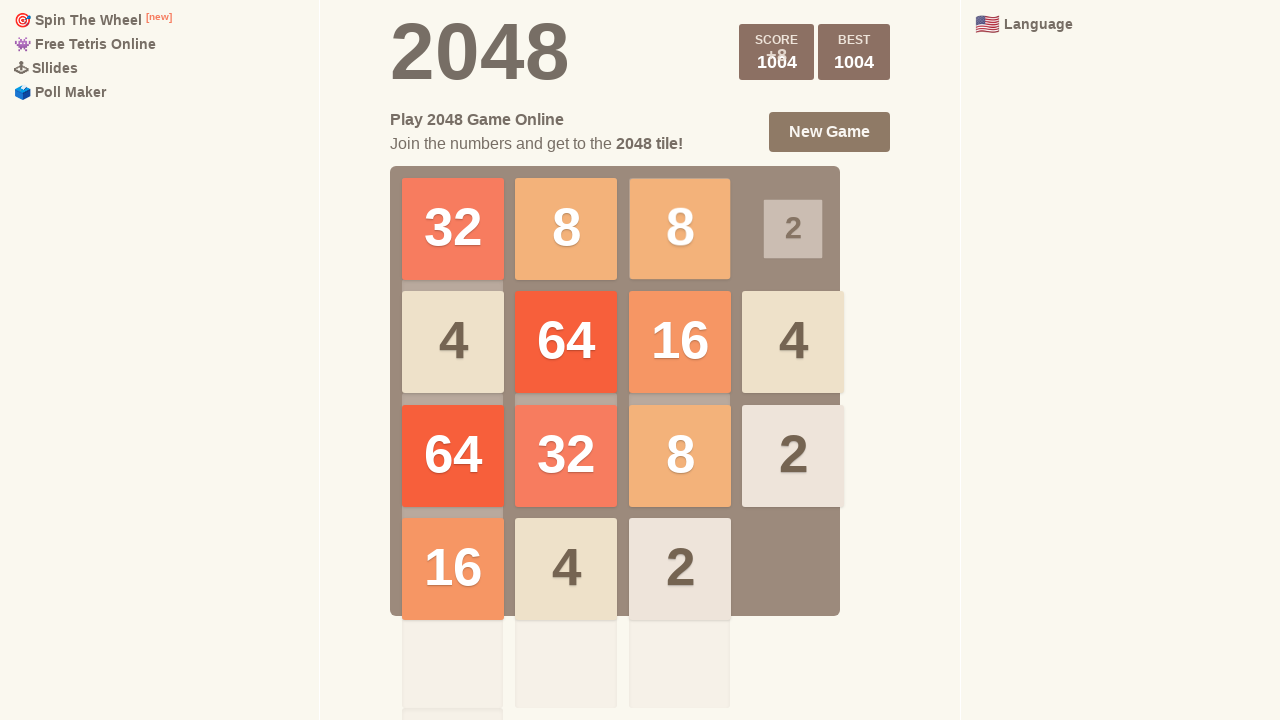

Round 32: Waited 200ms after ArrowLeft
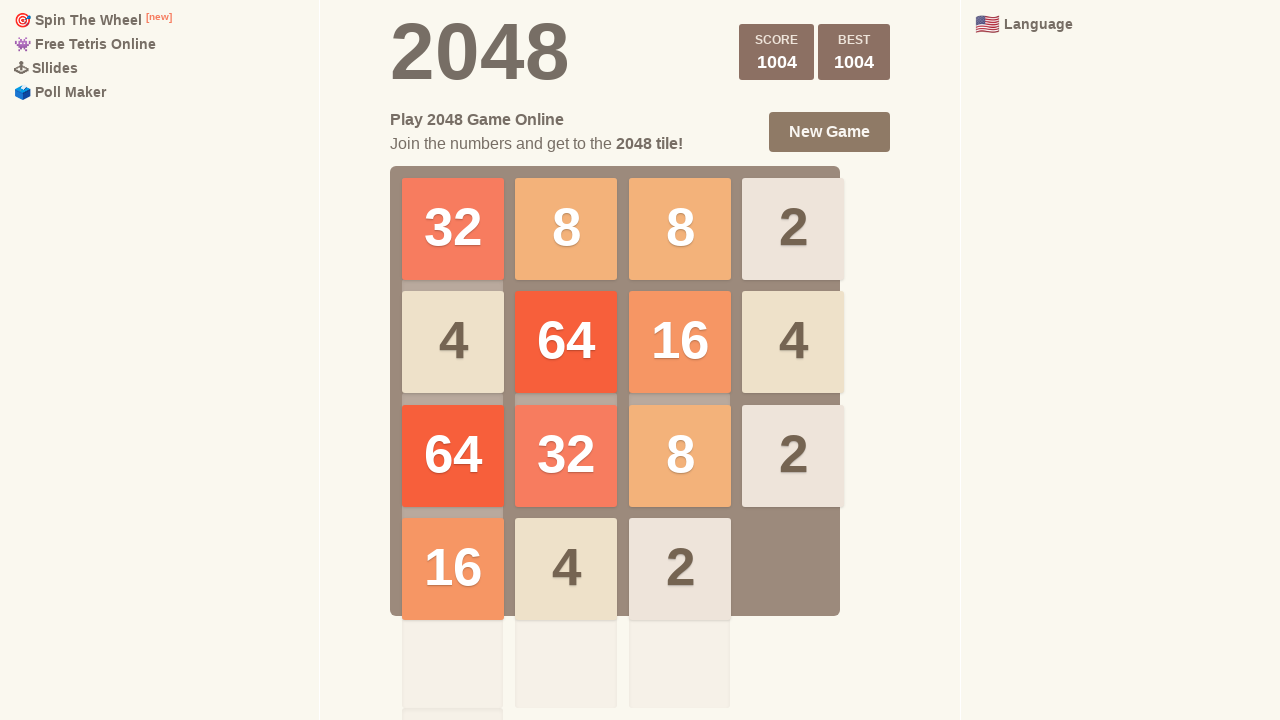

Round 32: Pressed ArrowDown
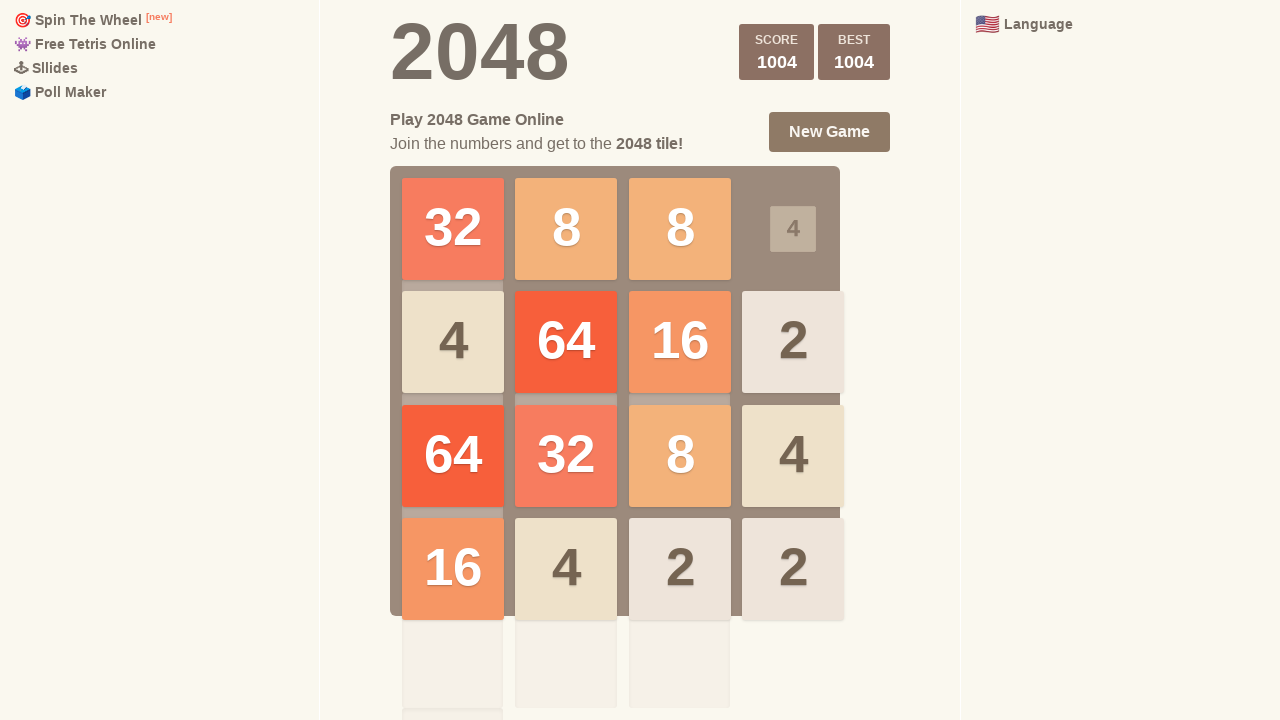

Round 32: Waited 200ms after ArrowDown
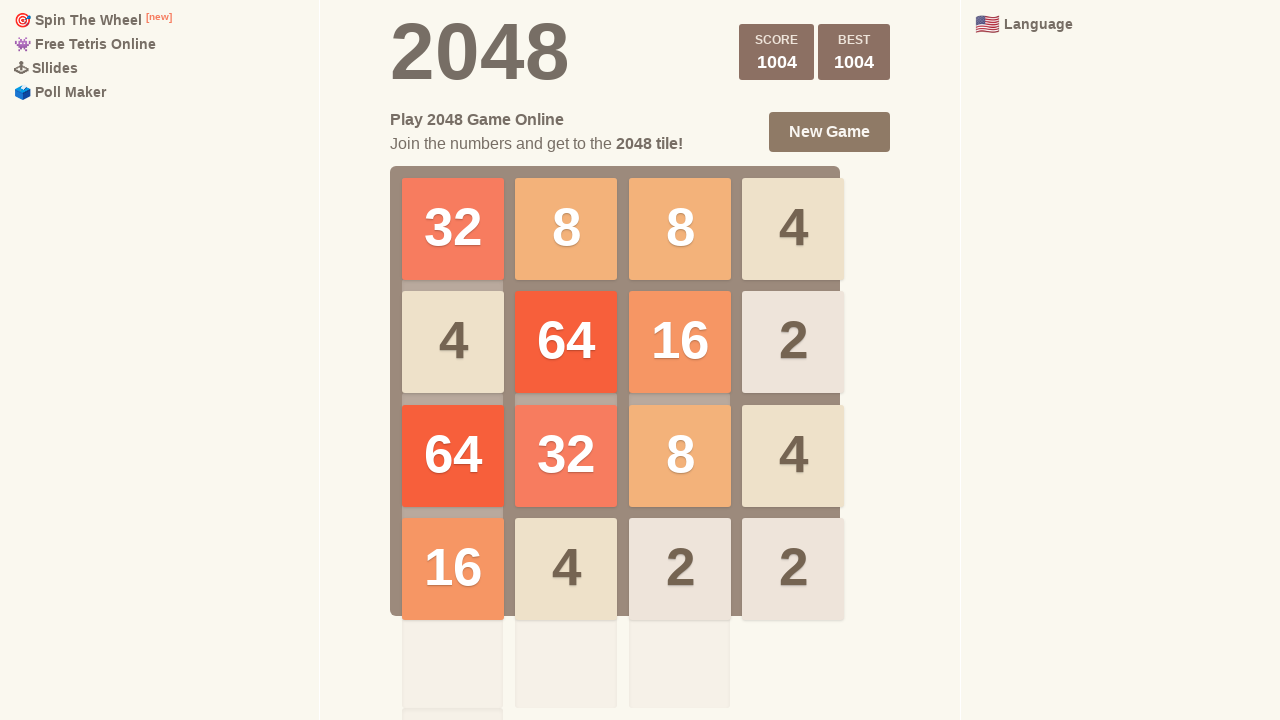

Round 32: Pressed ArrowLeft again
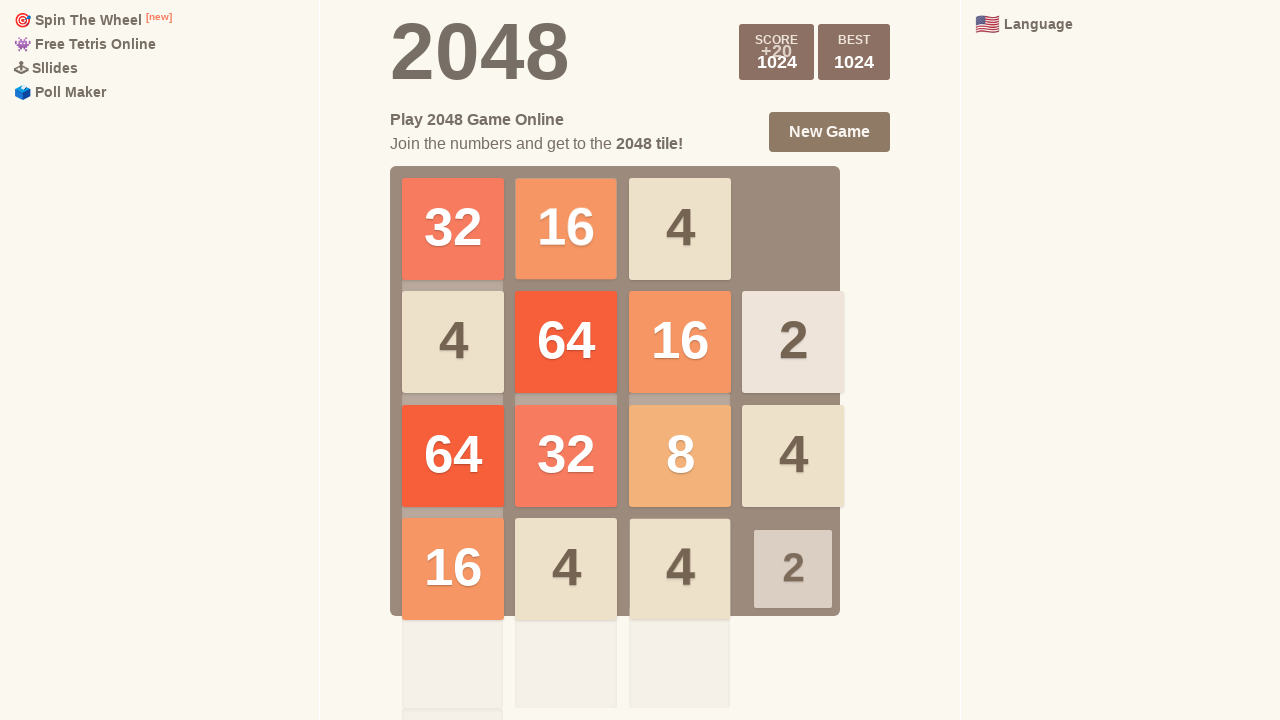

Round 32: Waited 200ms after second ArrowLeft
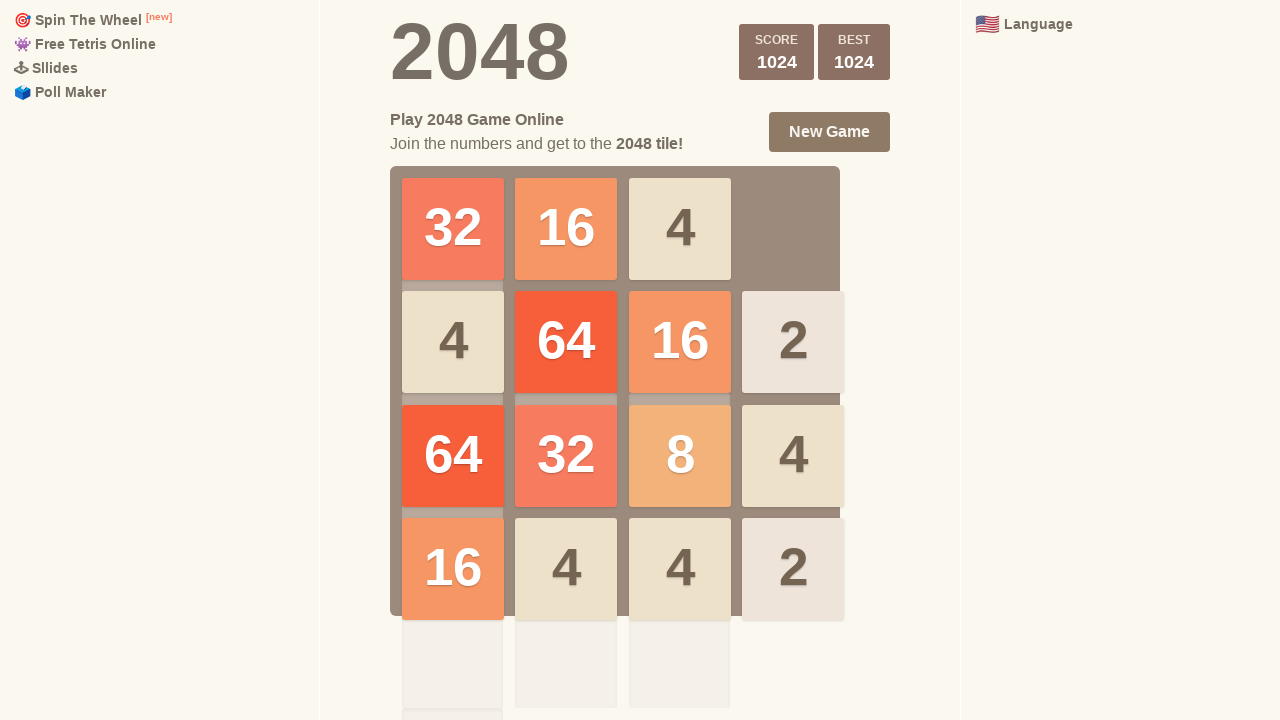

Round 33: Pressed ArrowUp
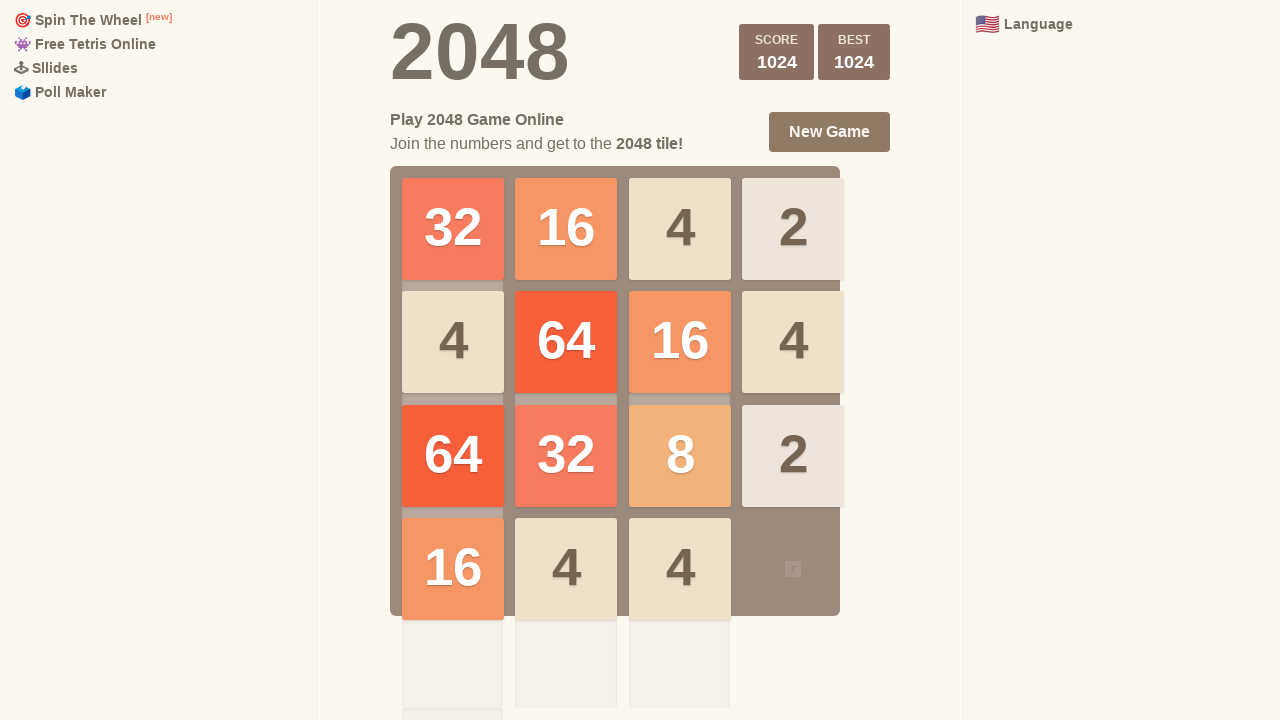

Round 33: Waited 200ms after ArrowUp
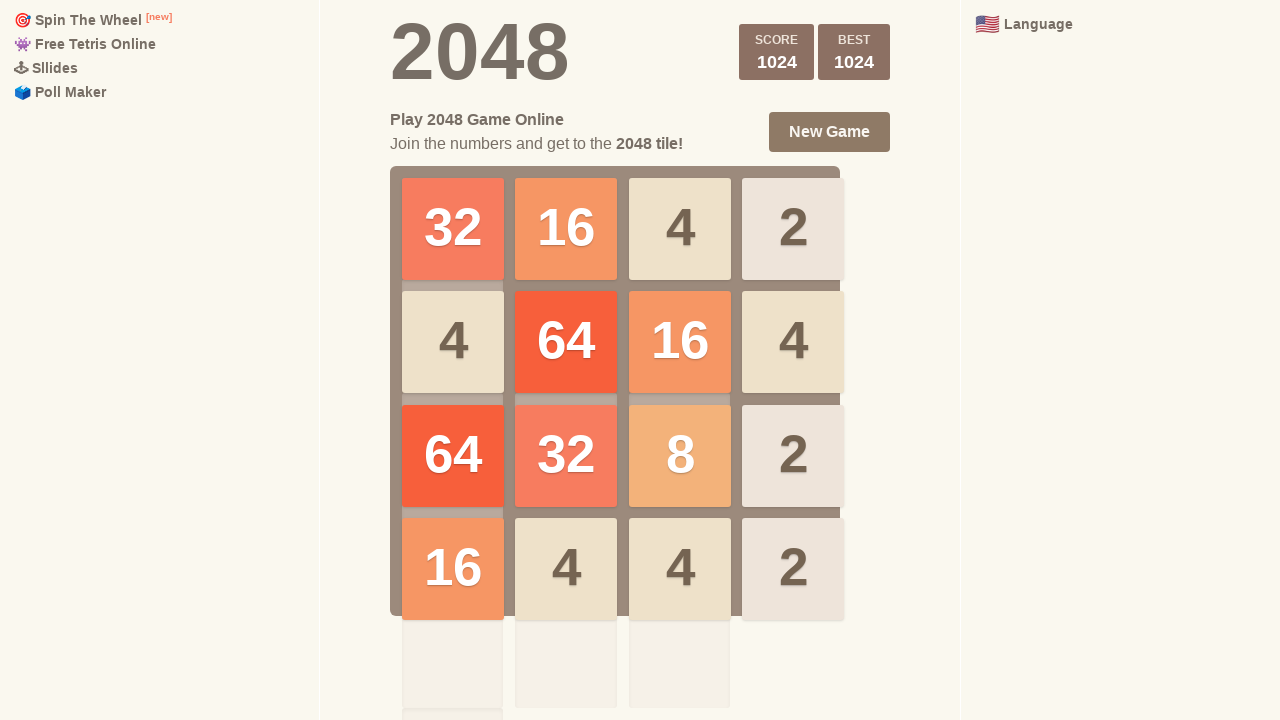

Round 33: Pressed ArrowLeft
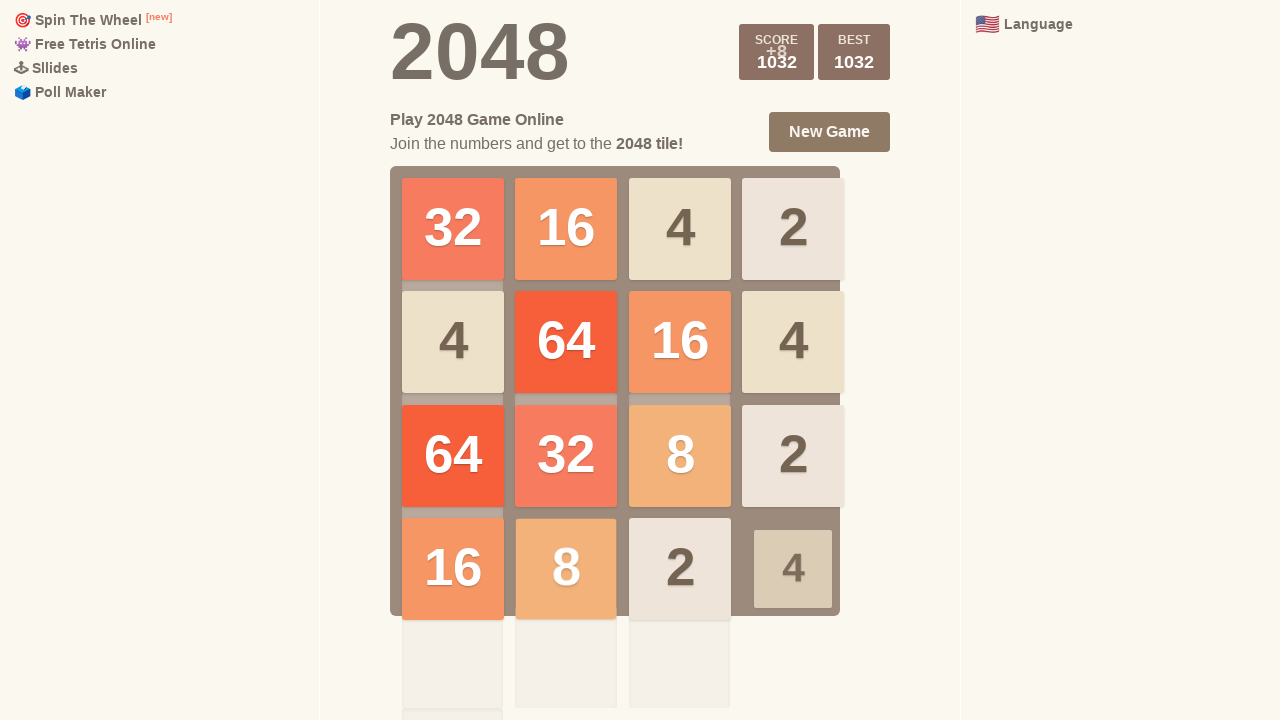

Round 33: Waited 200ms after ArrowLeft
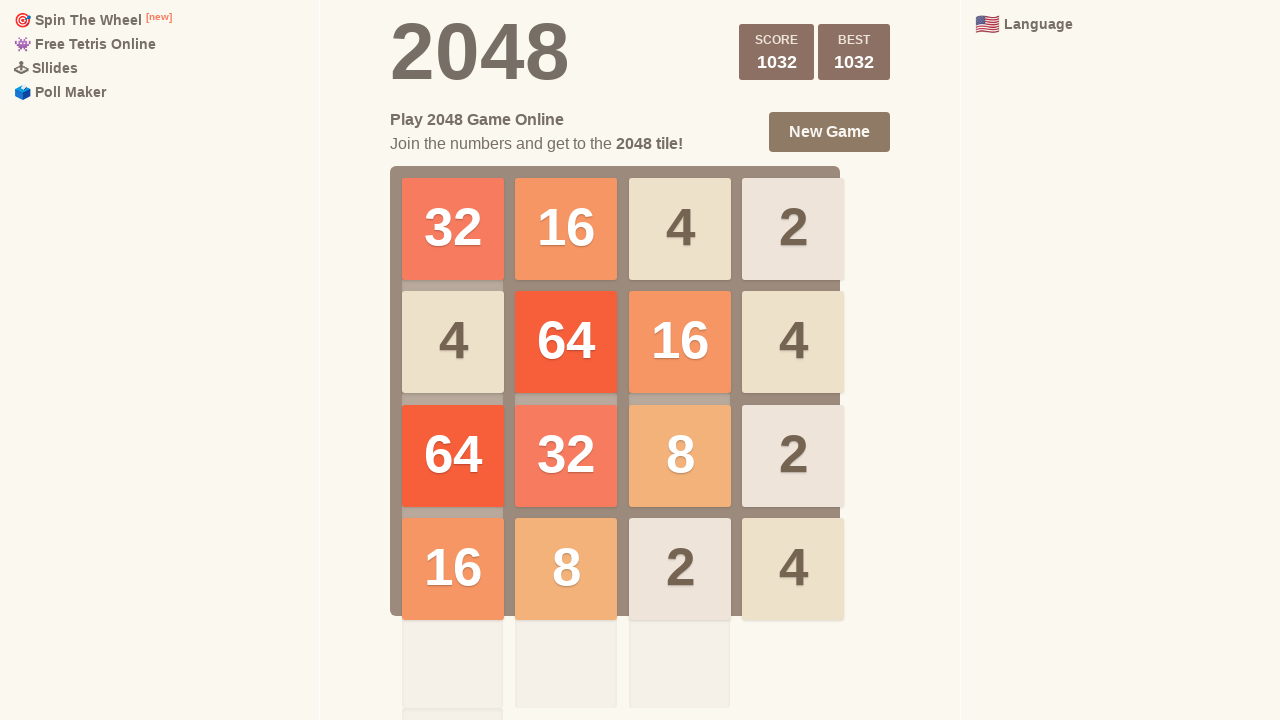

Round 33: Pressed ArrowDown
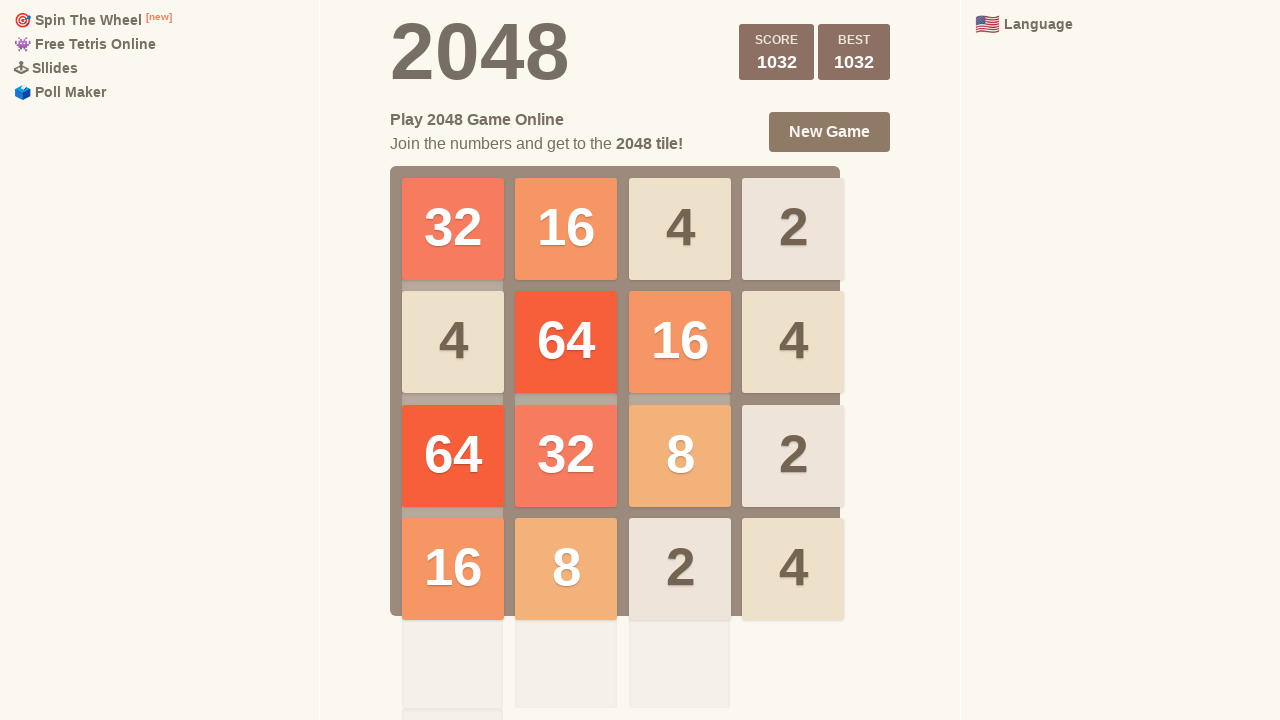

Round 33: Waited 200ms after ArrowDown
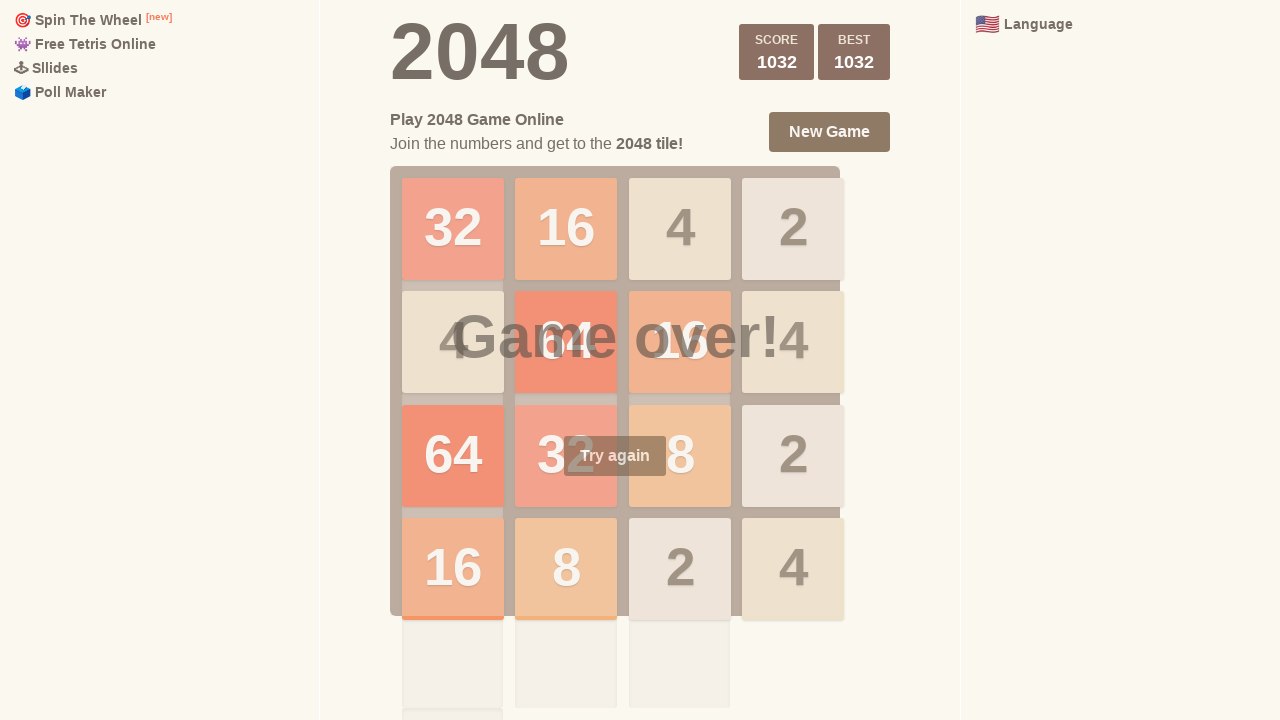

Round 33: Pressed ArrowLeft again
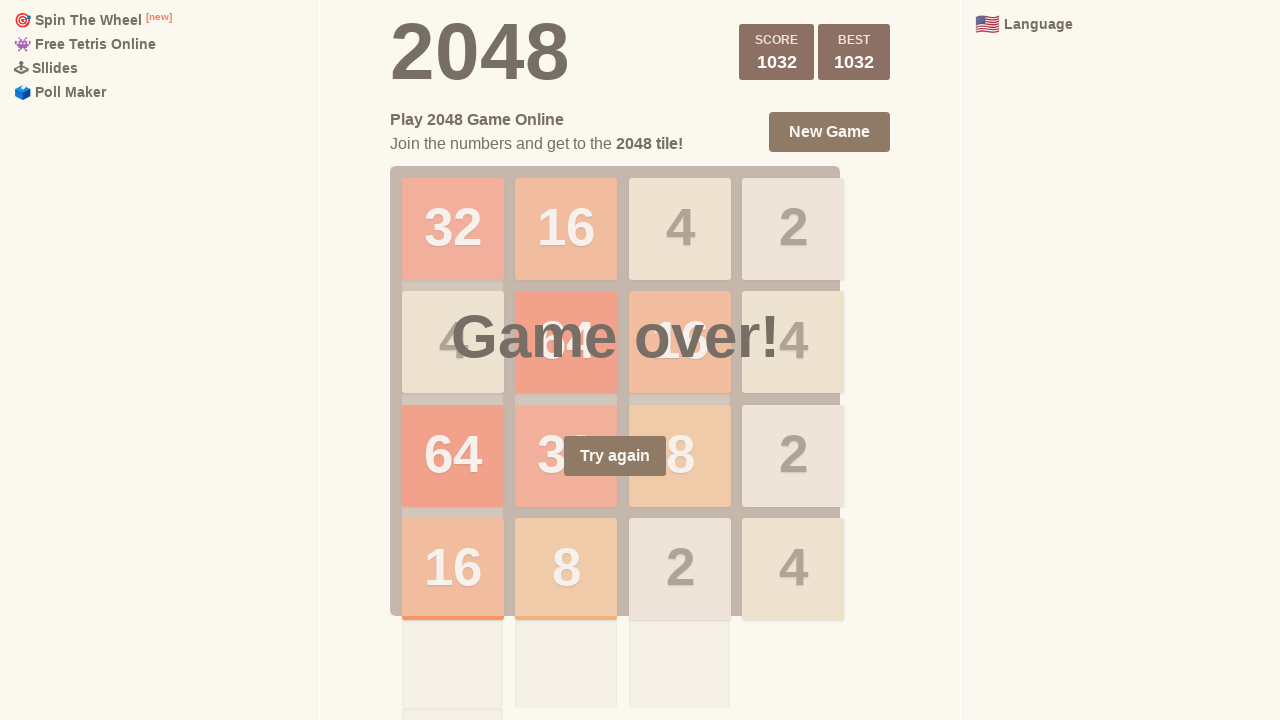

Round 33: Waited 200ms after second ArrowLeft
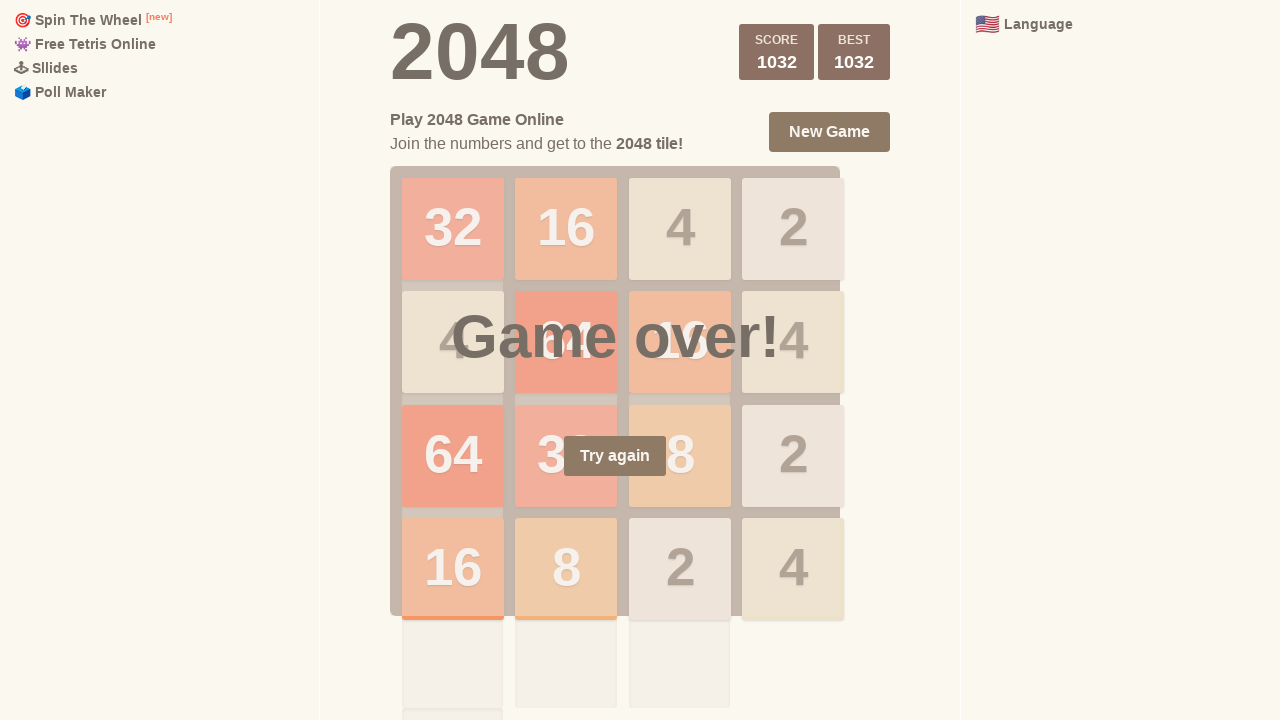

Round 34: Pressed ArrowUp
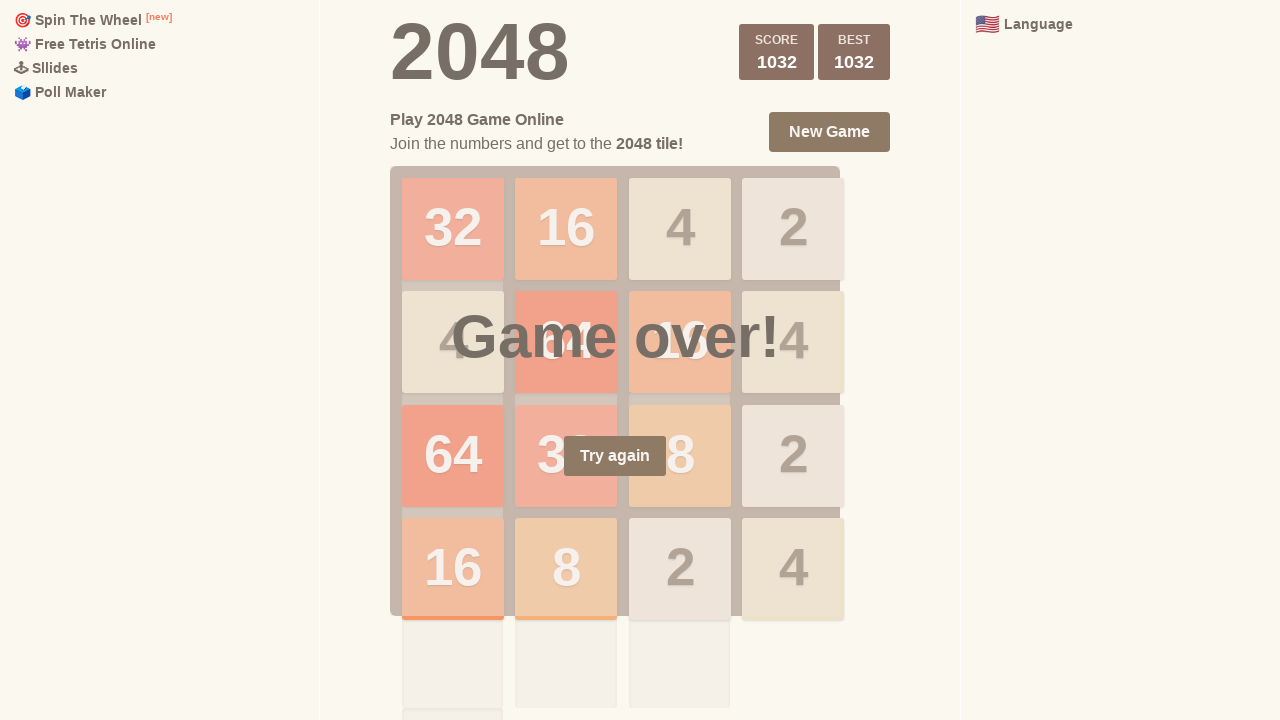

Round 34: Waited 200ms after ArrowUp
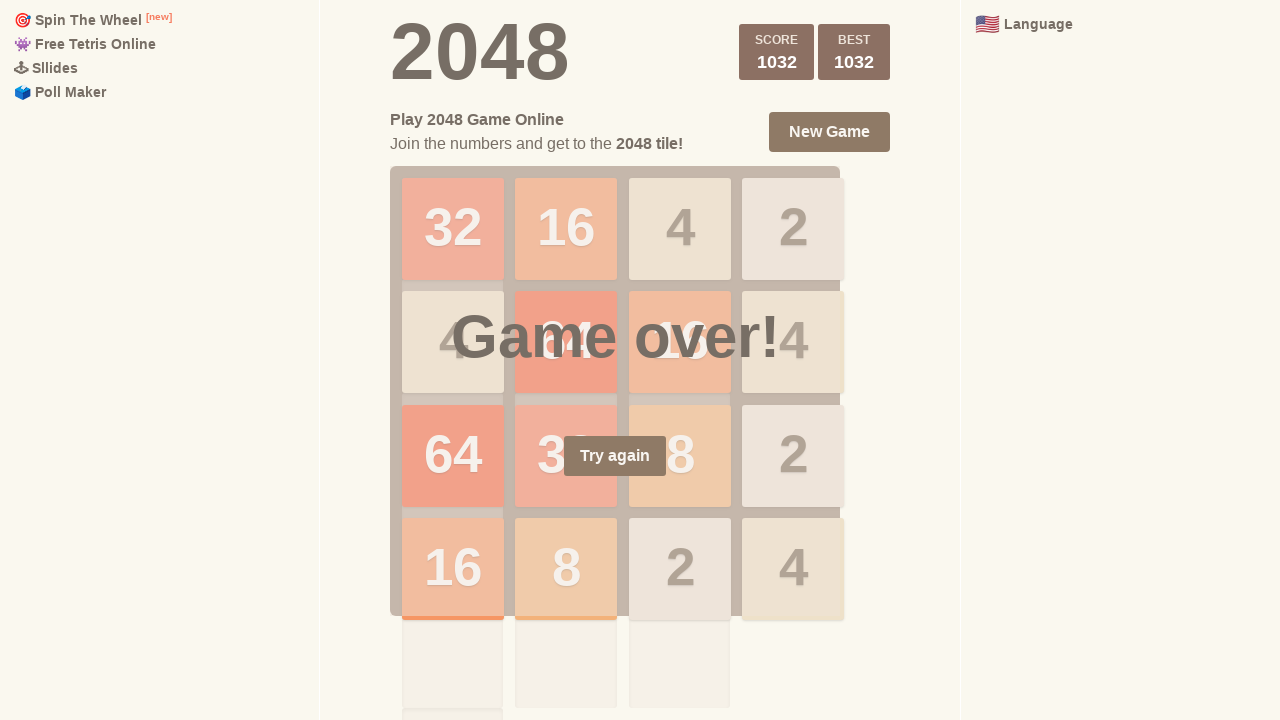

Round 34: Pressed ArrowLeft
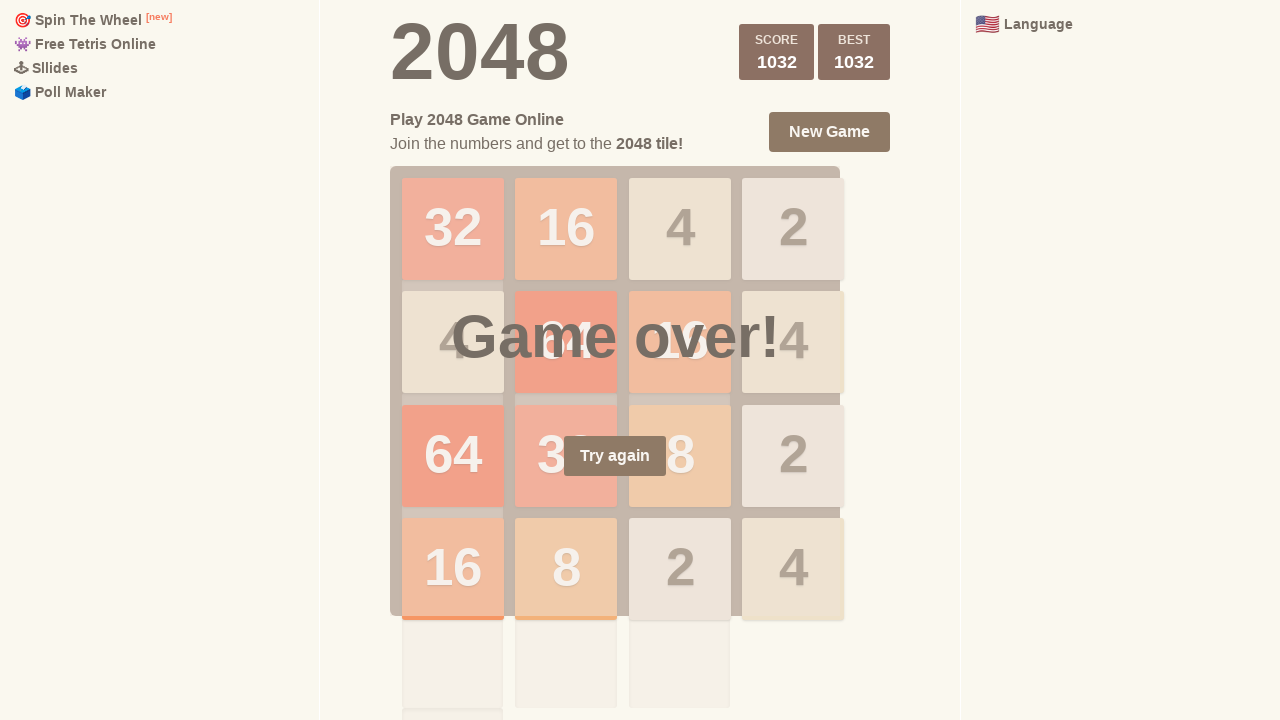

Round 34: Waited 200ms after ArrowLeft
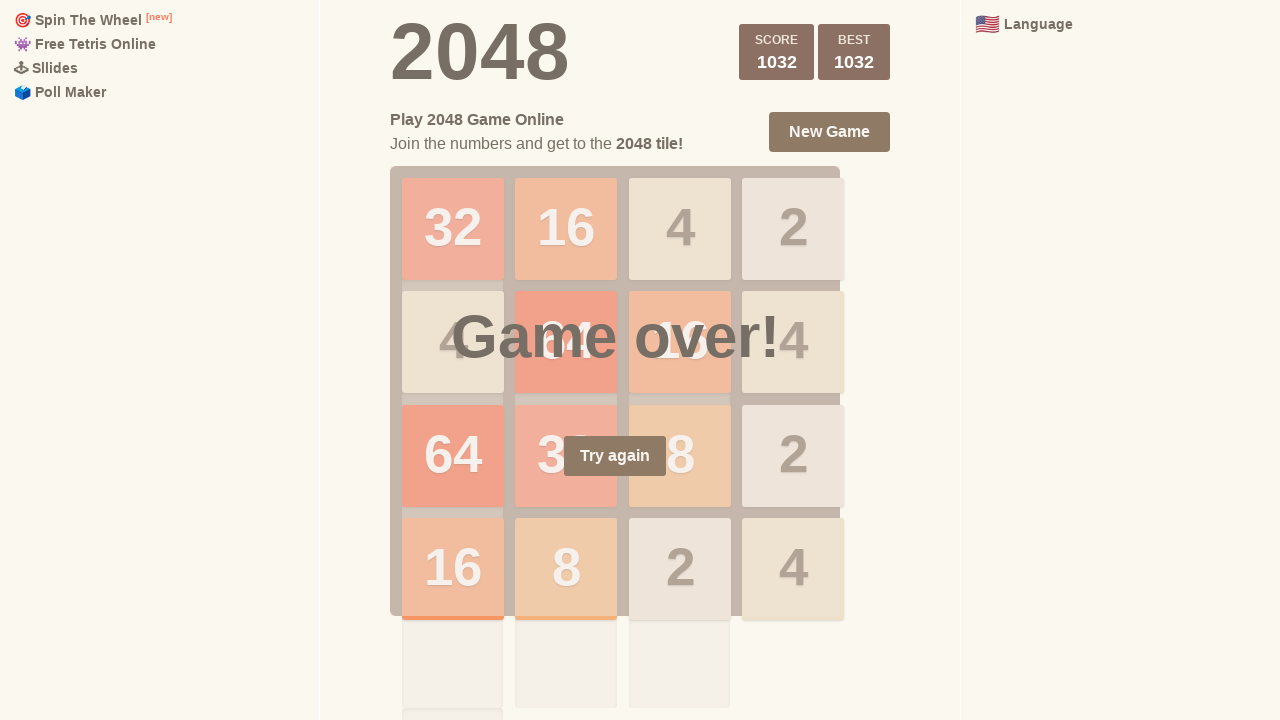

Round 34: Pressed ArrowDown
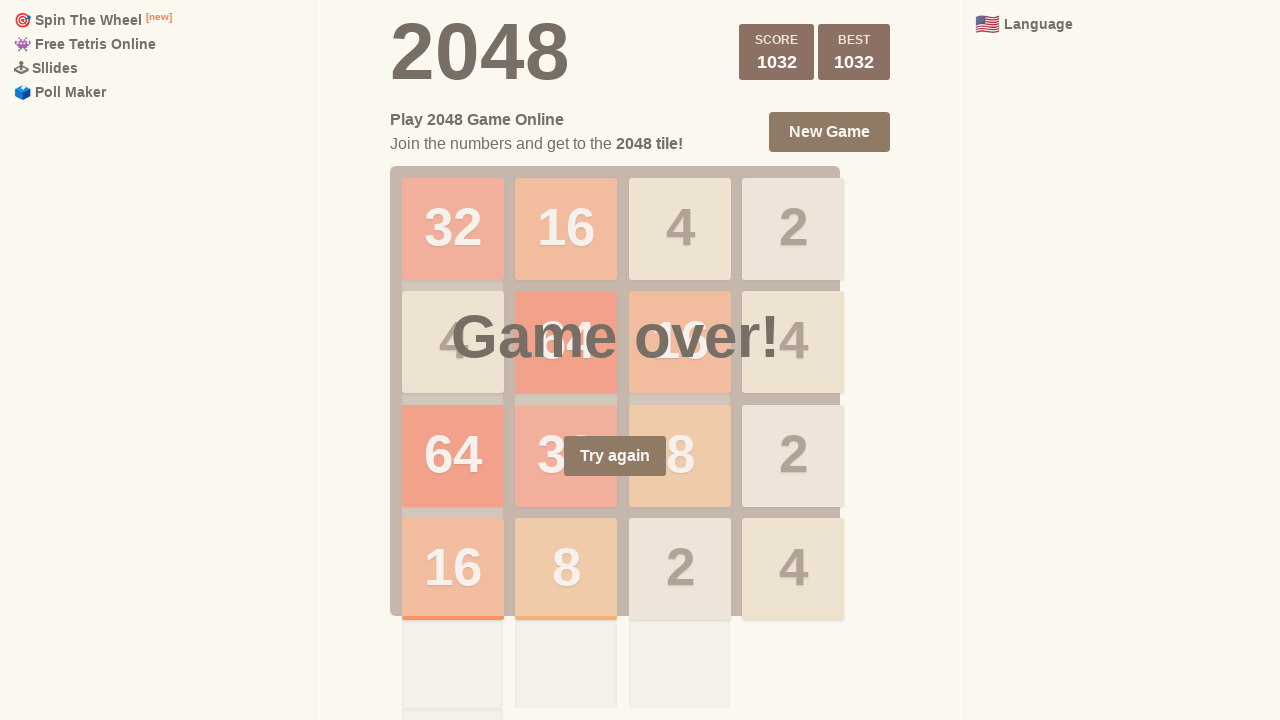

Round 34: Waited 200ms after ArrowDown
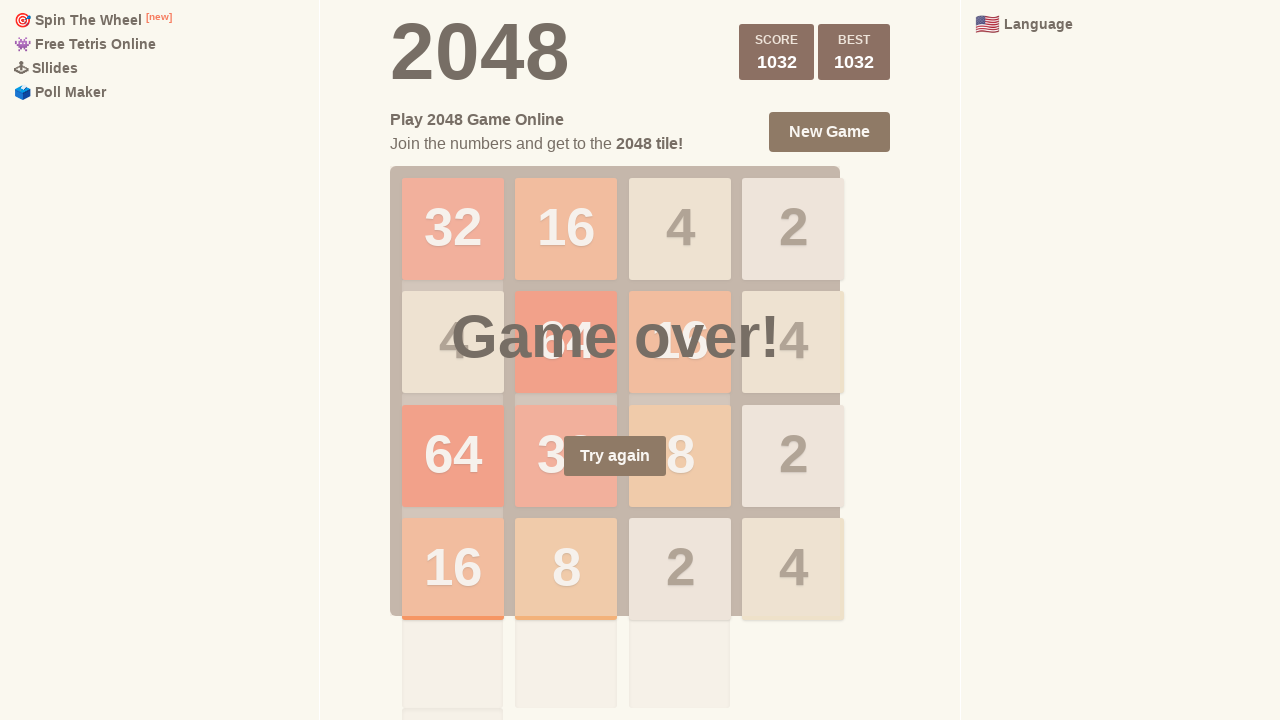

Round 34: Pressed ArrowLeft again
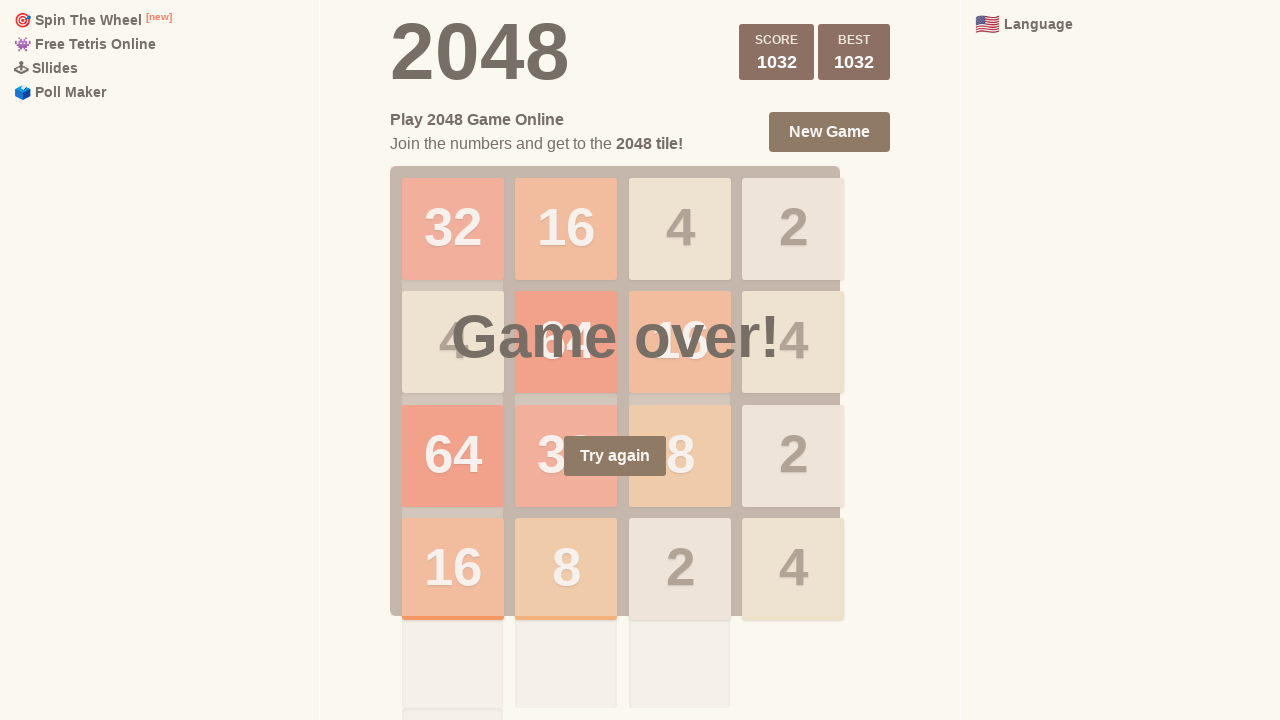

Round 34: Waited 200ms after second ArrowLeft
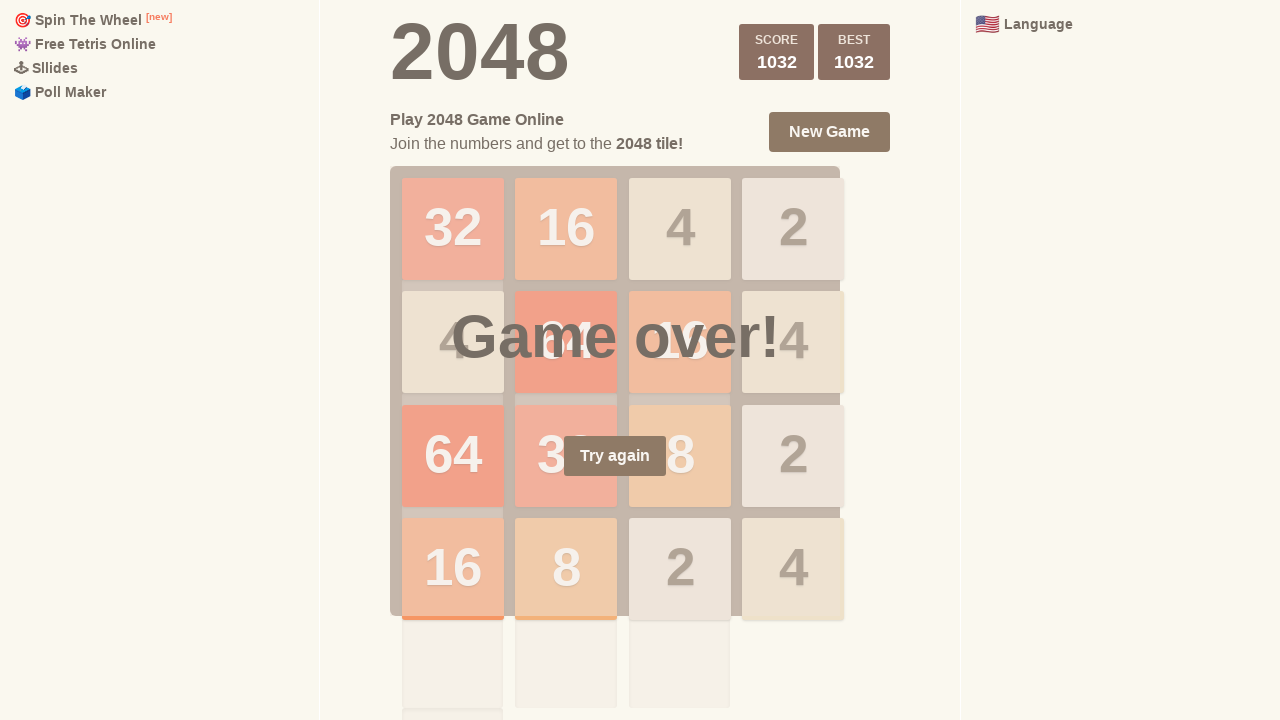

Round 35: Pressed ArrowUp
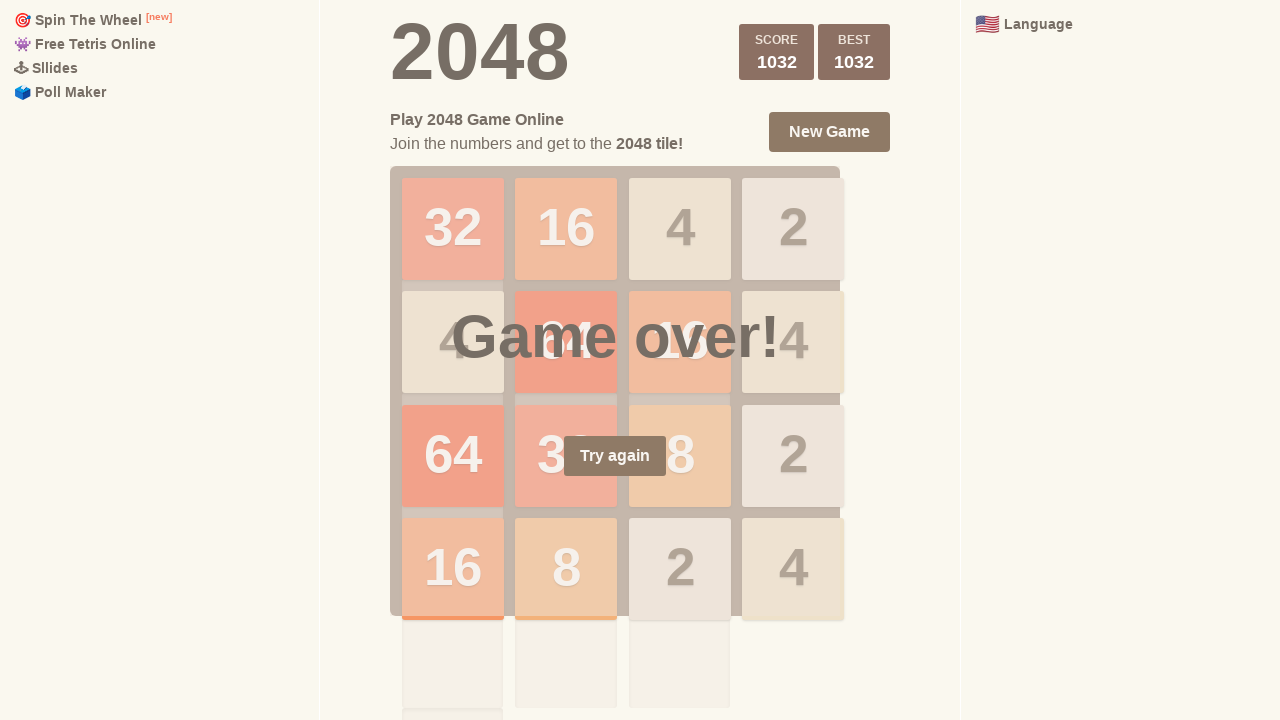

Round 35: Waited 200ms after ArrowUp
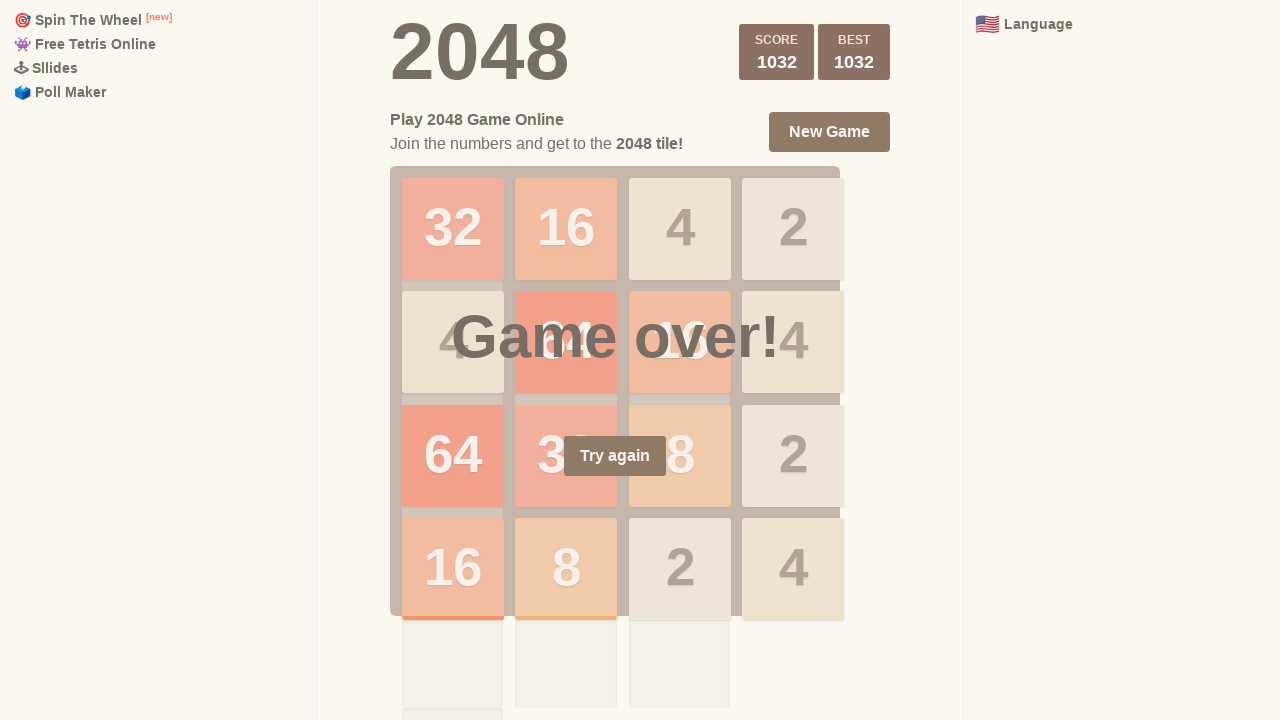

Round 35: Pressed ArrowLeft
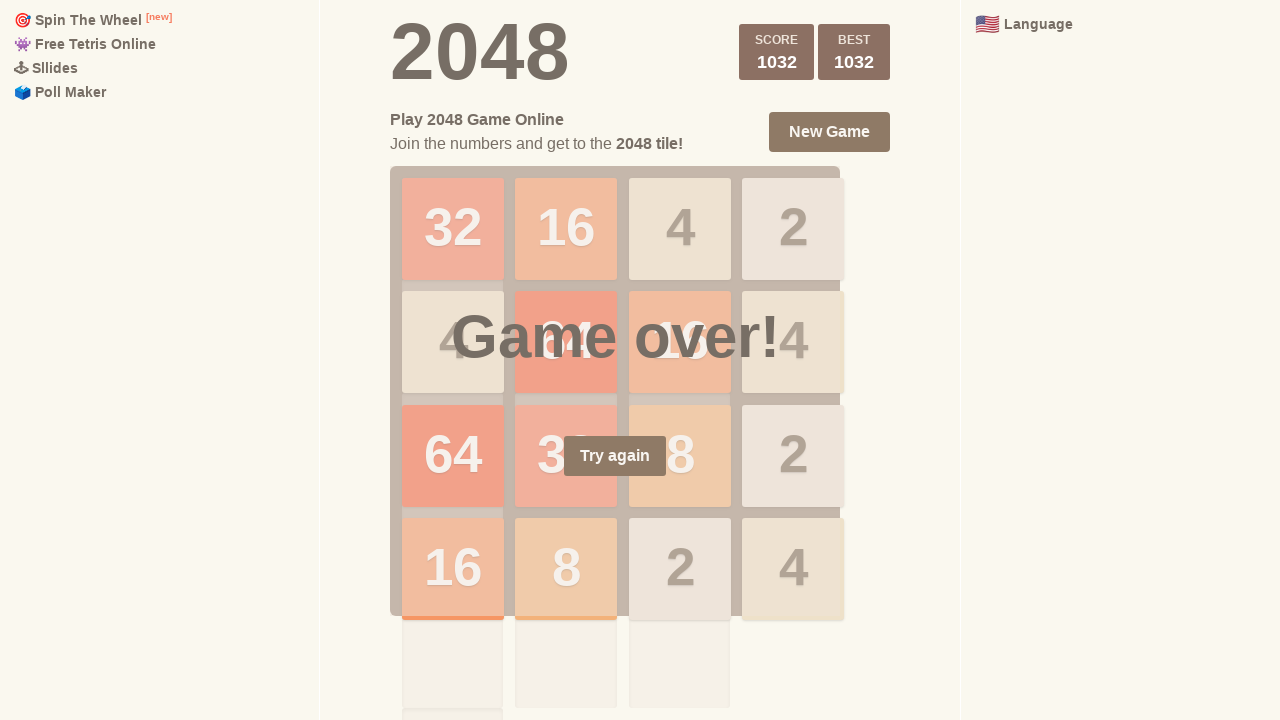

Round 35: Waited 200ms after ArrowLeft
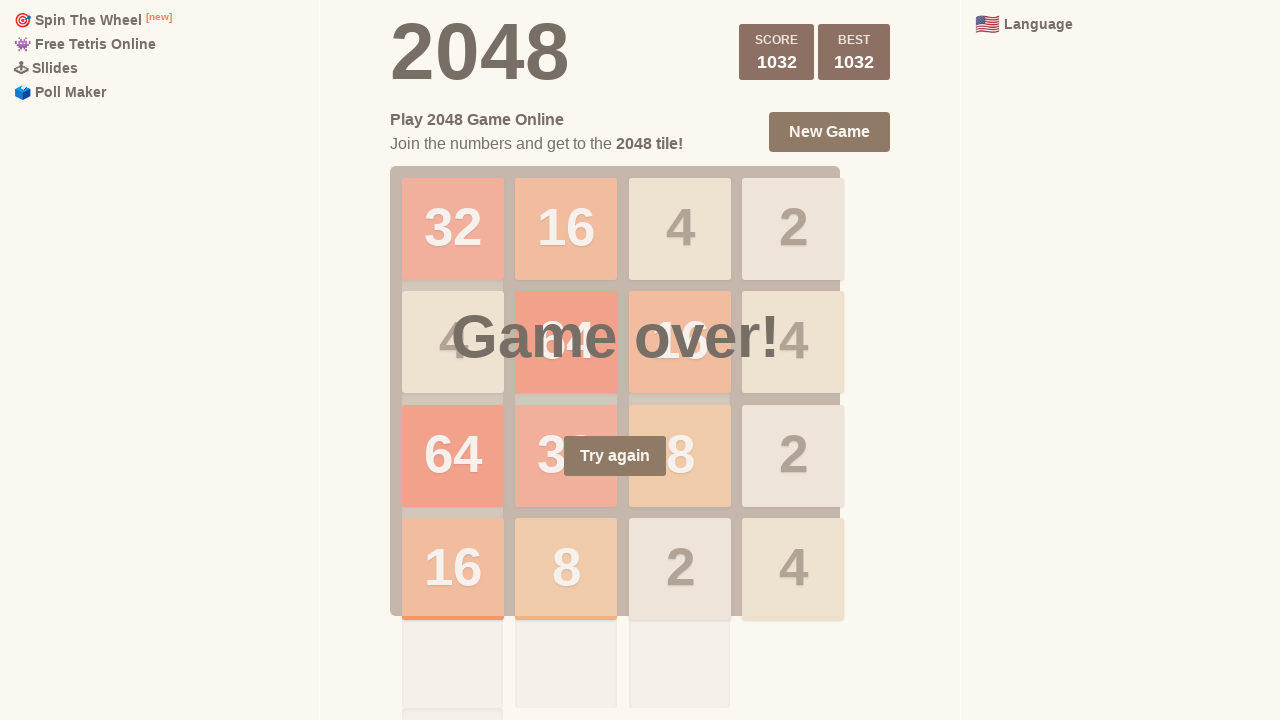

Round 35: Pressed ArrowDown
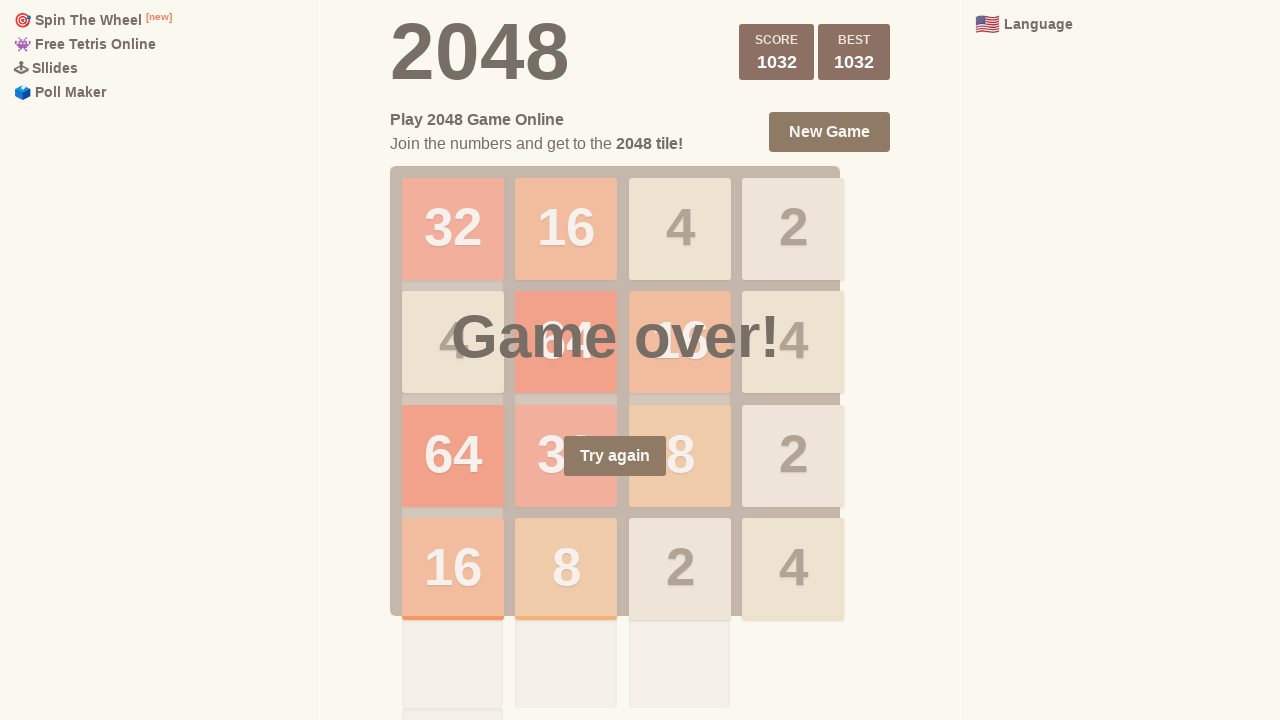

Round 35: Waited 200ms after ArrowDown
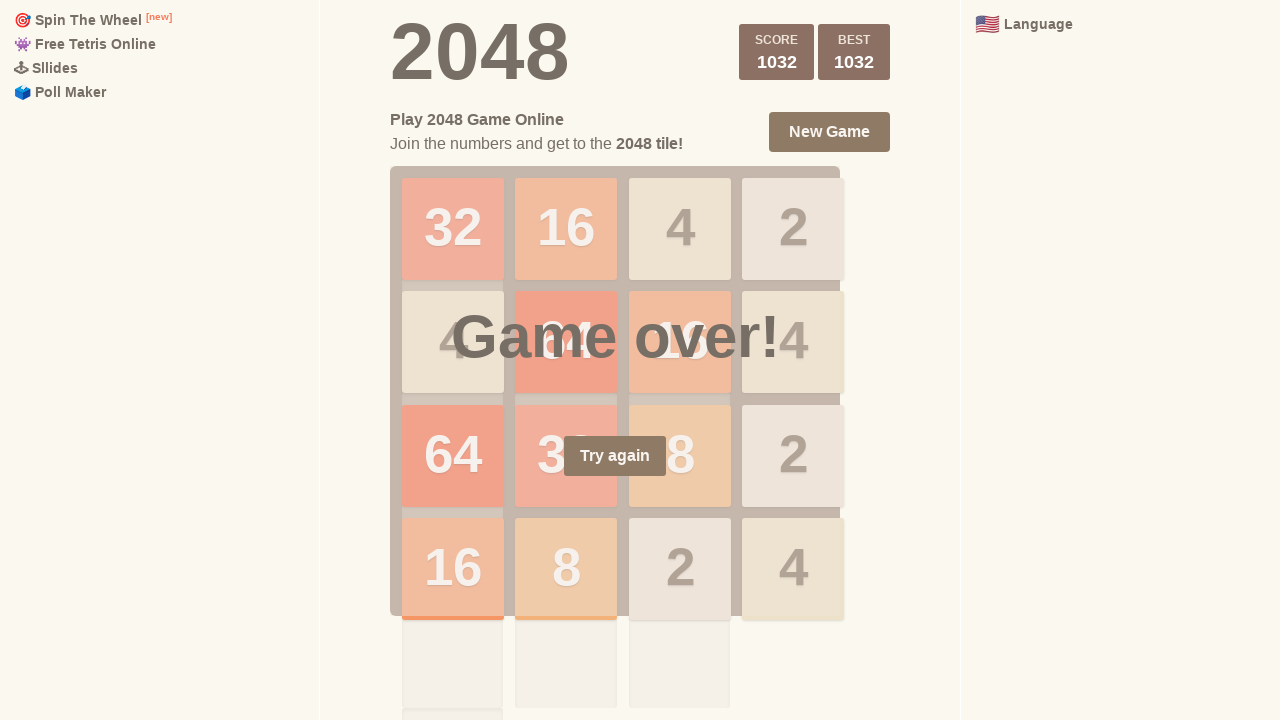

Round 35: Pressed ArrowLeft again
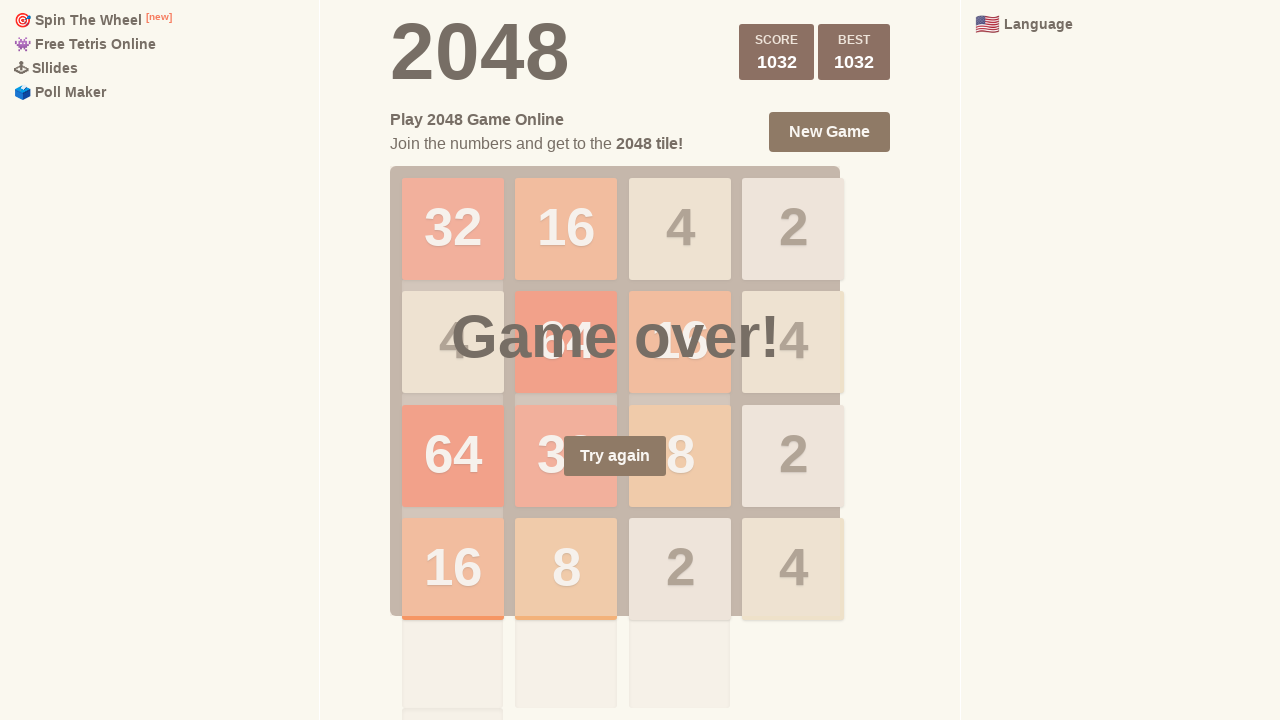

Round 35: Waited 200ms after second ArrowLeft
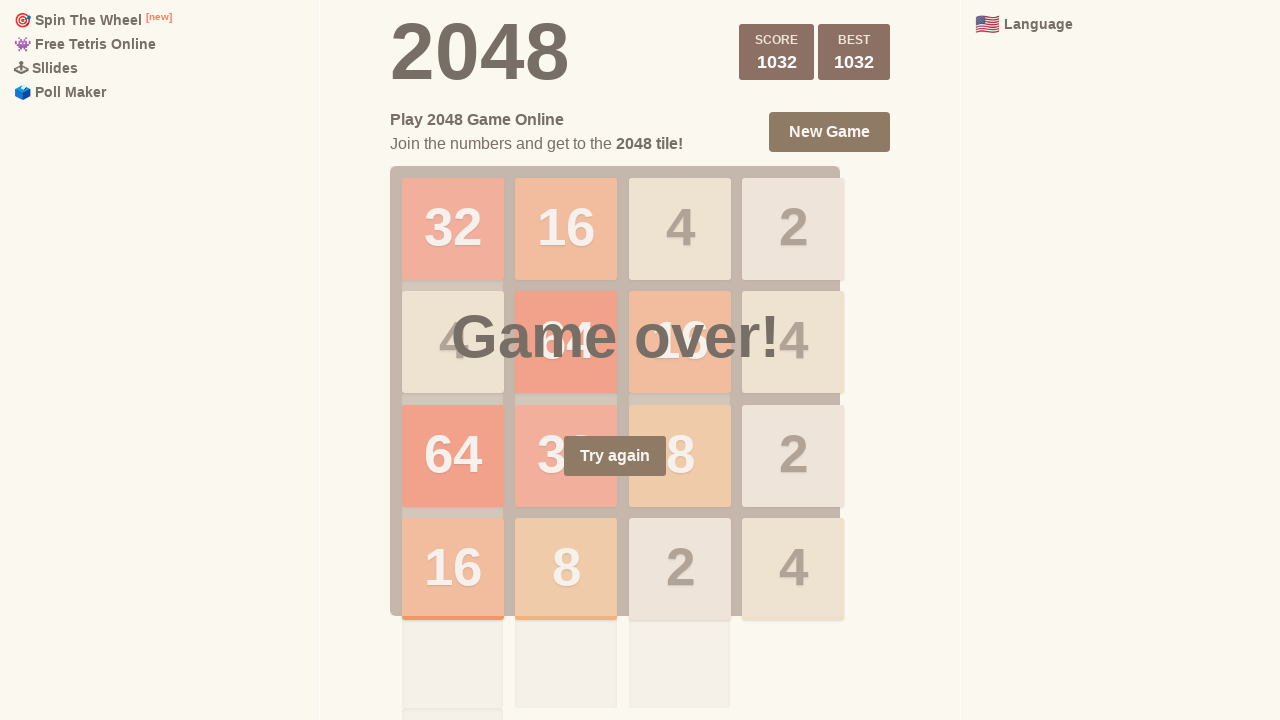

Round 36: Pressed ArrowUp
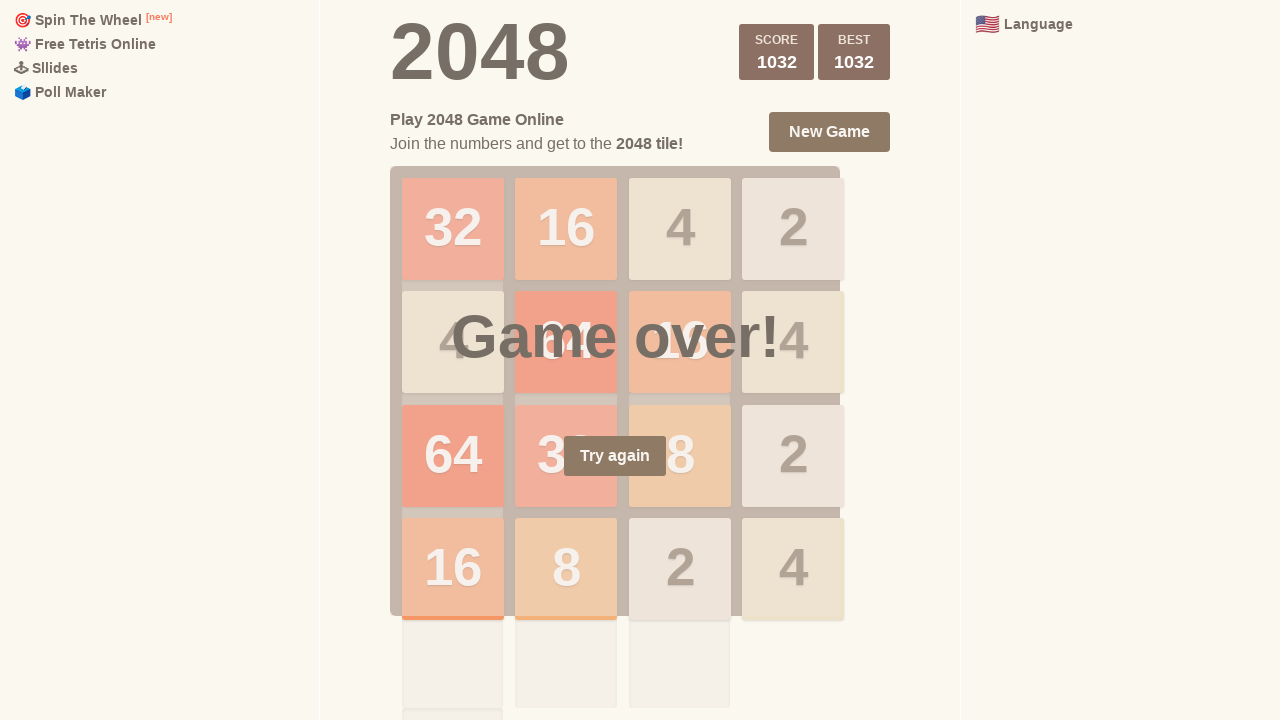

Round 36: Waited 200ms after ArrowUp
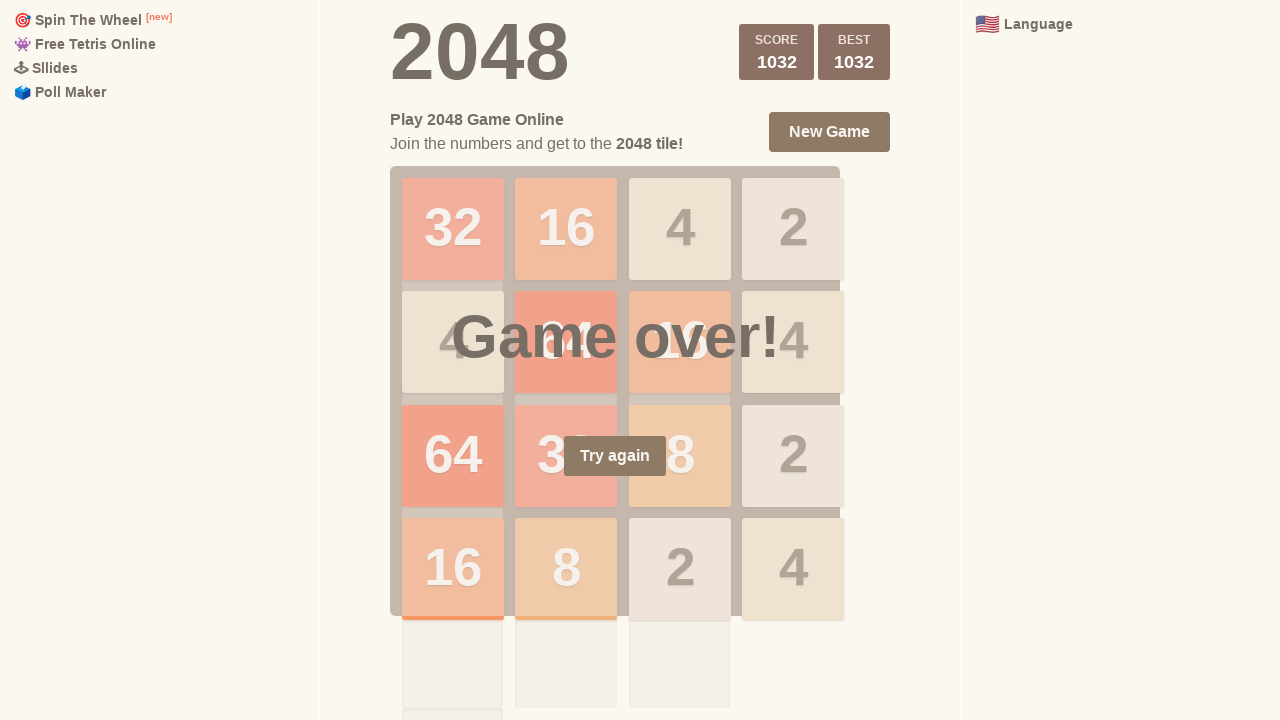

Round 36: Pressed ArrowLeft
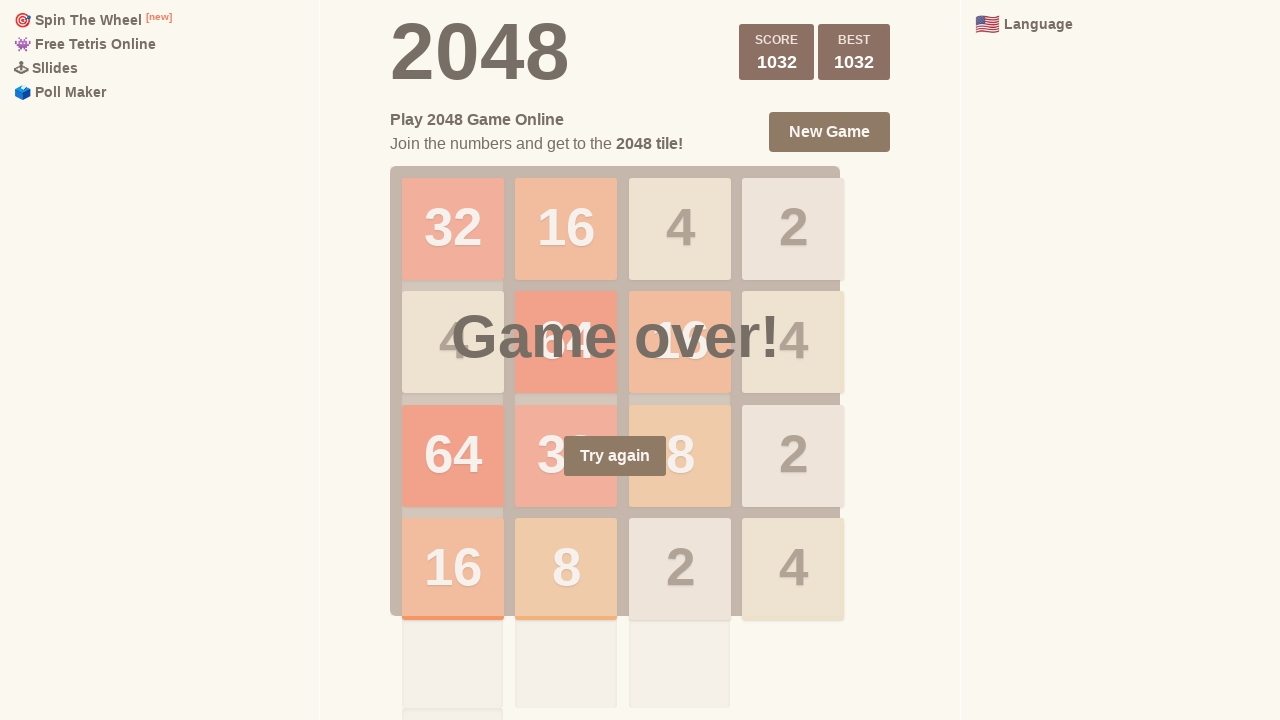

Round 36: Waited 200ms after ArrowLeft
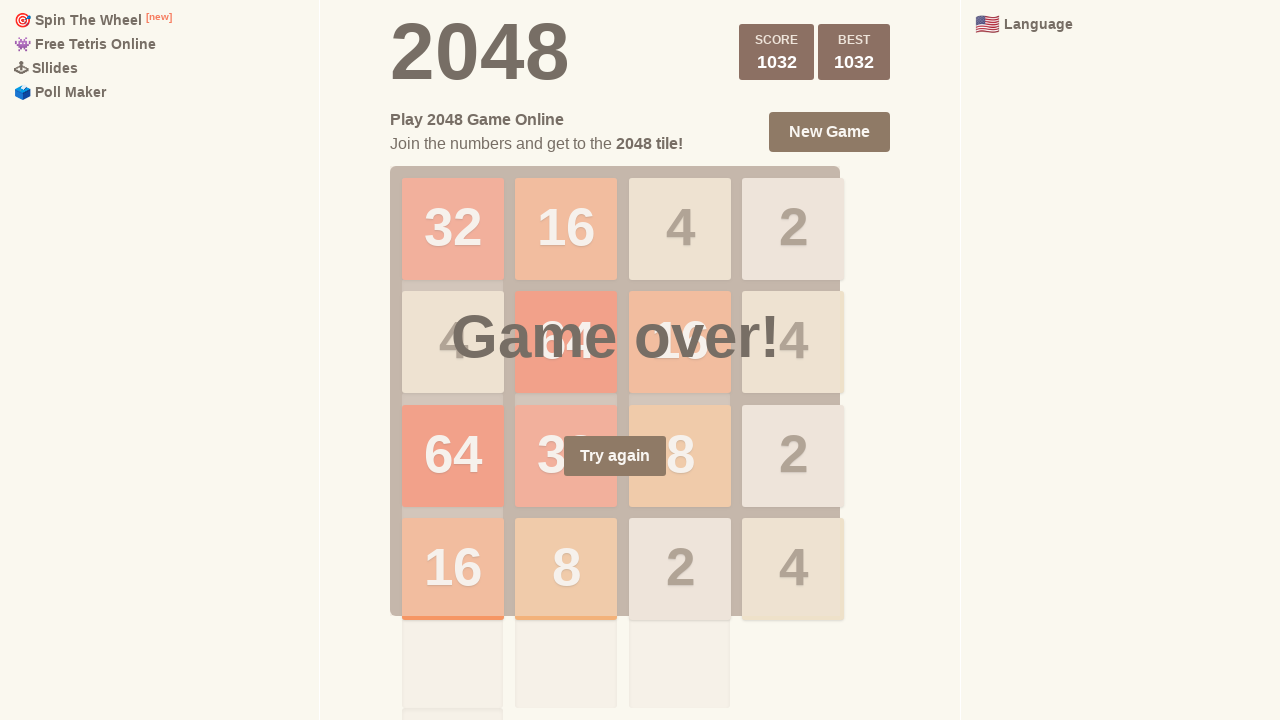

Round 36: Pressed ArrowDown
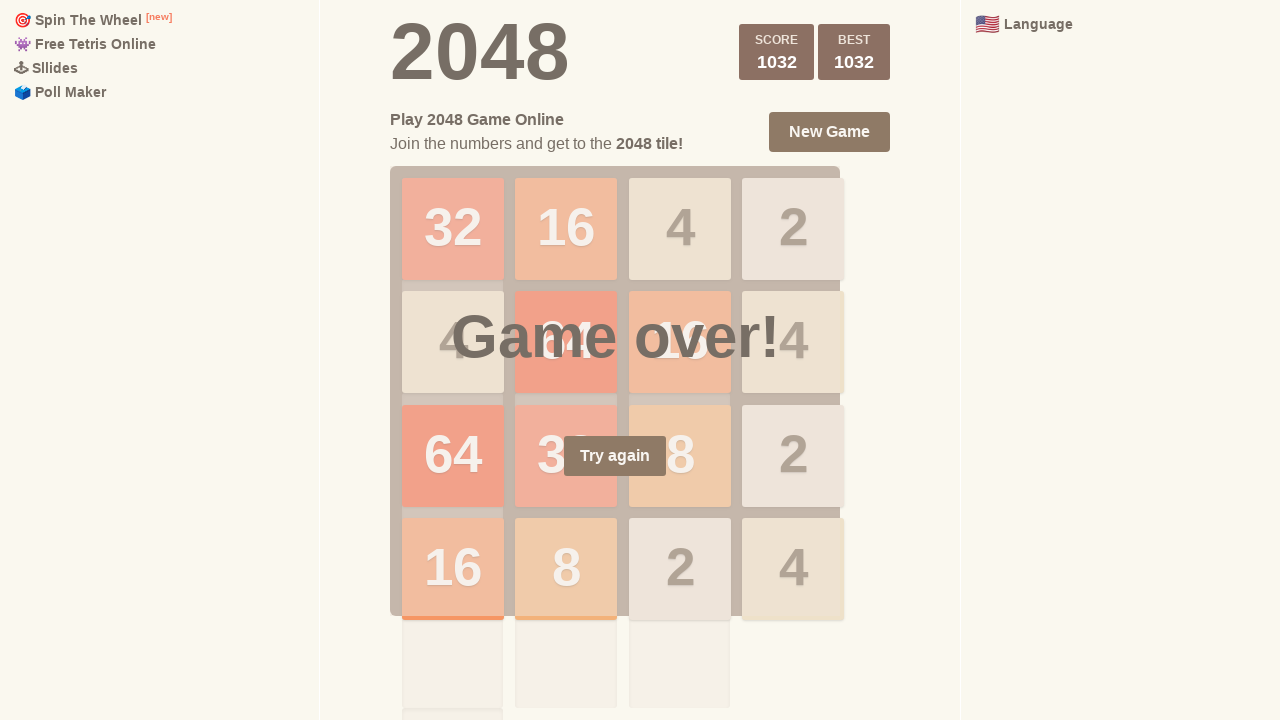

Round 36: Waited 200ms after ArrowDown
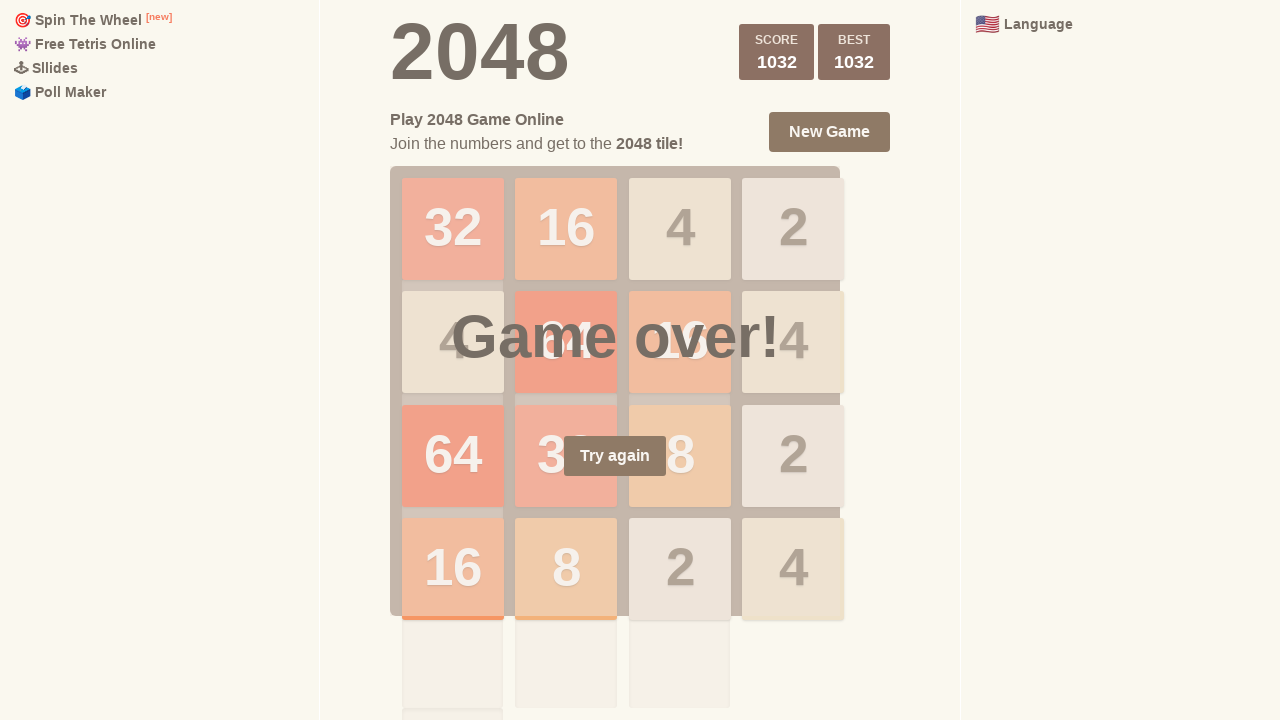

Round 36: Pressed ArrowLeft again
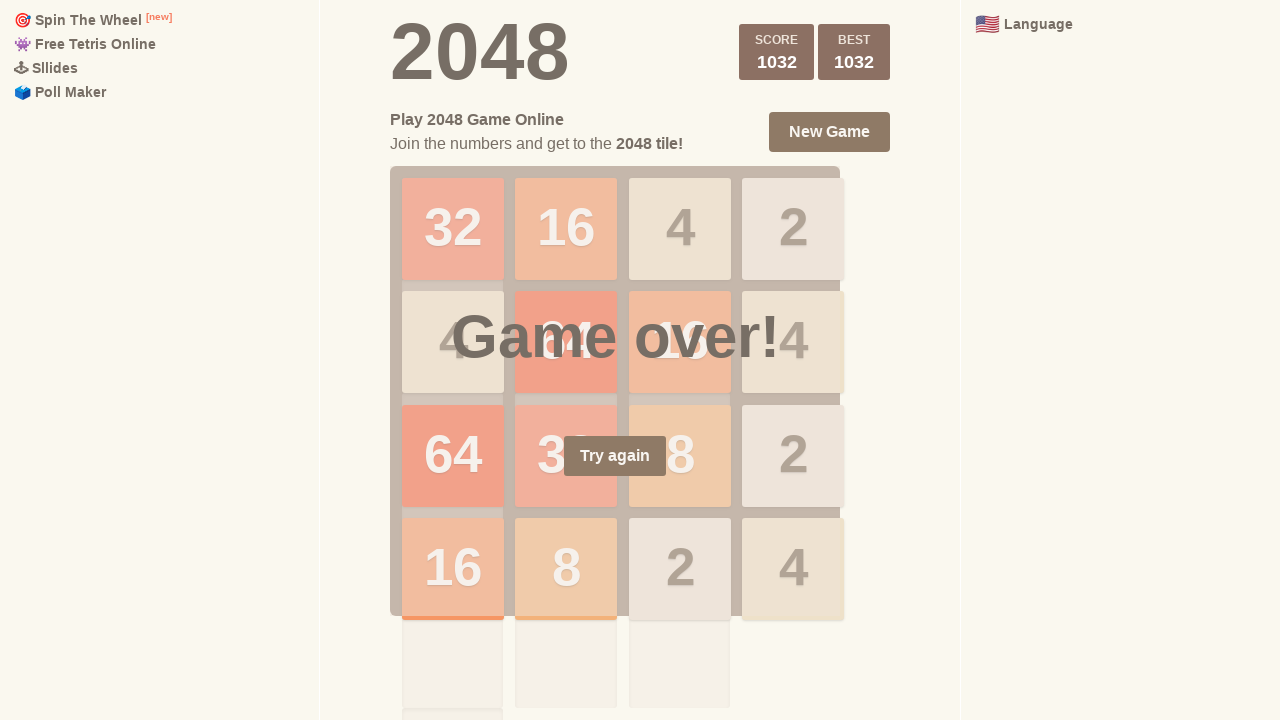

Round 36: Waited 200ms after second ArrowLeft
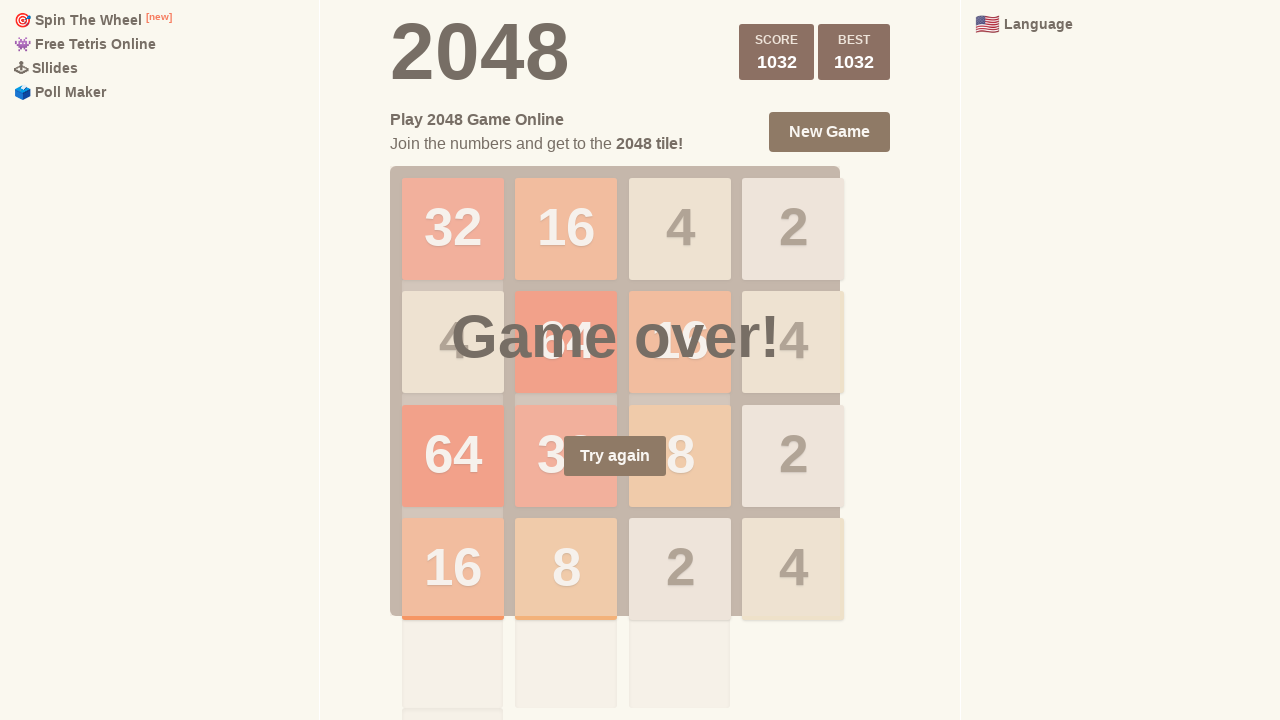

Round 37: Pressed ArrowUp
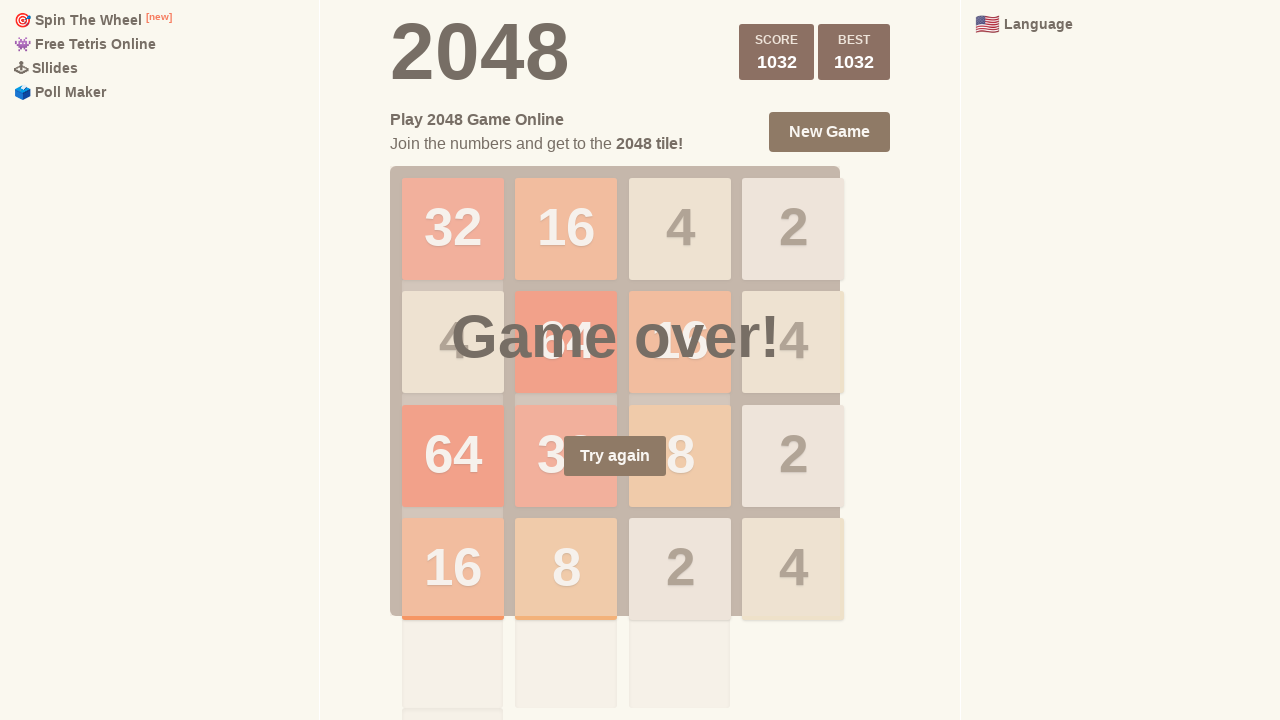

Round 37: Waited 200ms after ArrowUp
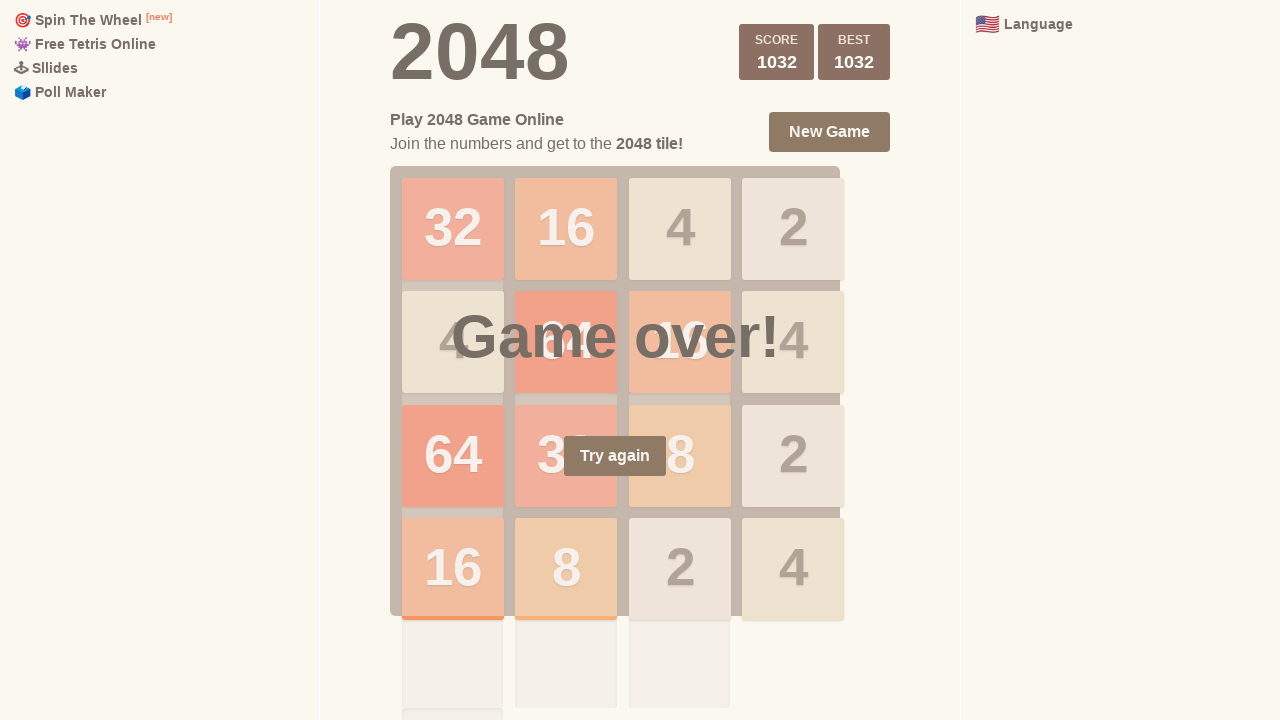

Round 37: Pressed ArrowLeft
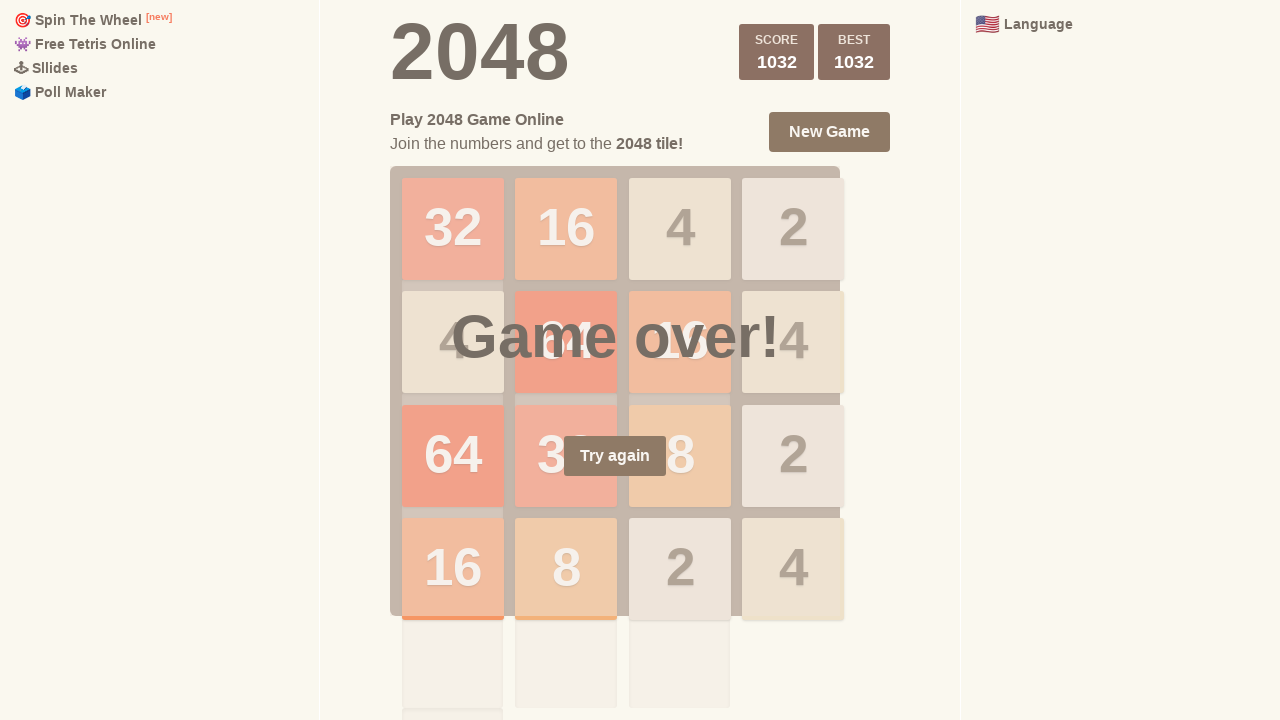

Round 37: Waited 200ms after ArrowLeft
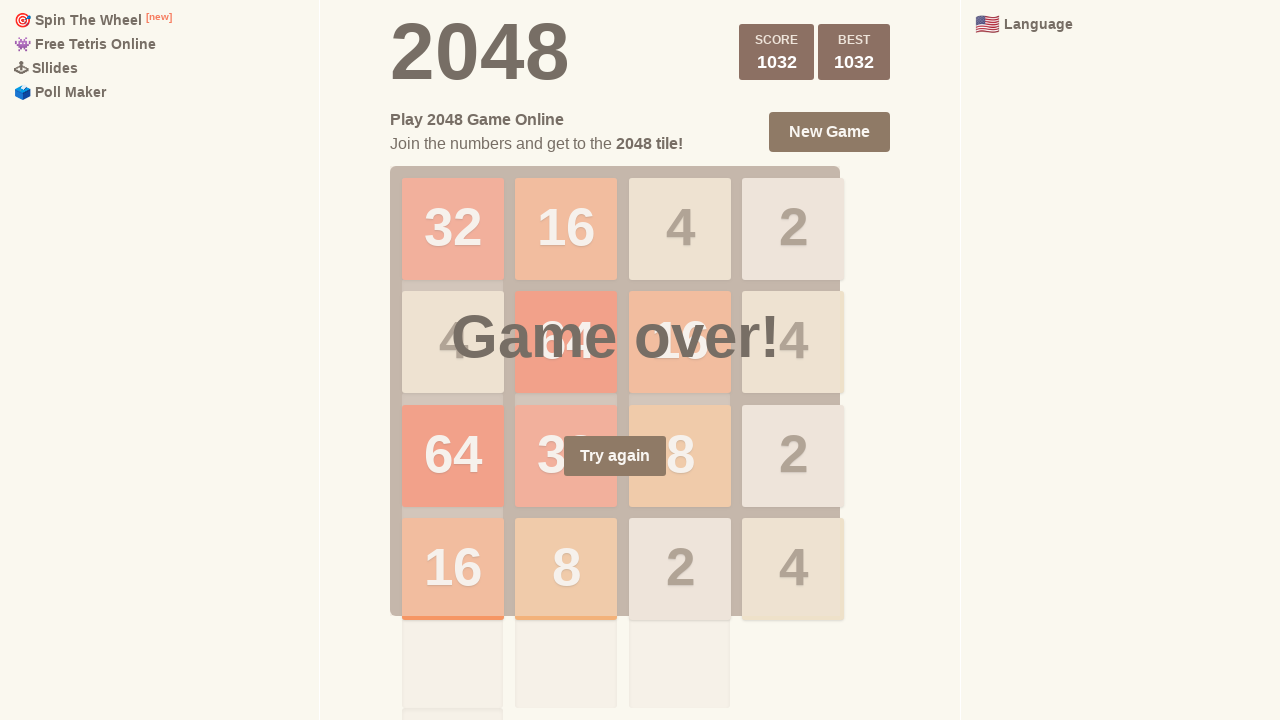

Round 37: Pressed ArrowDown
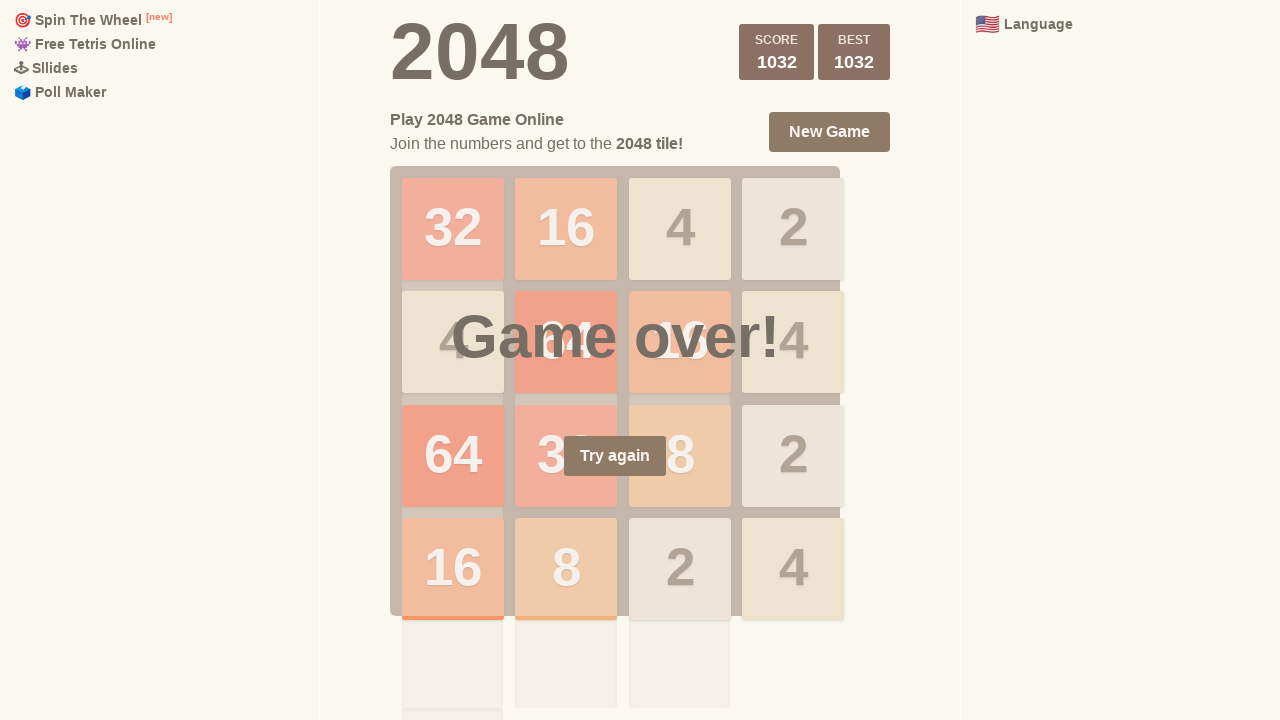

Round 37: Waited 200ms after ArrowDown
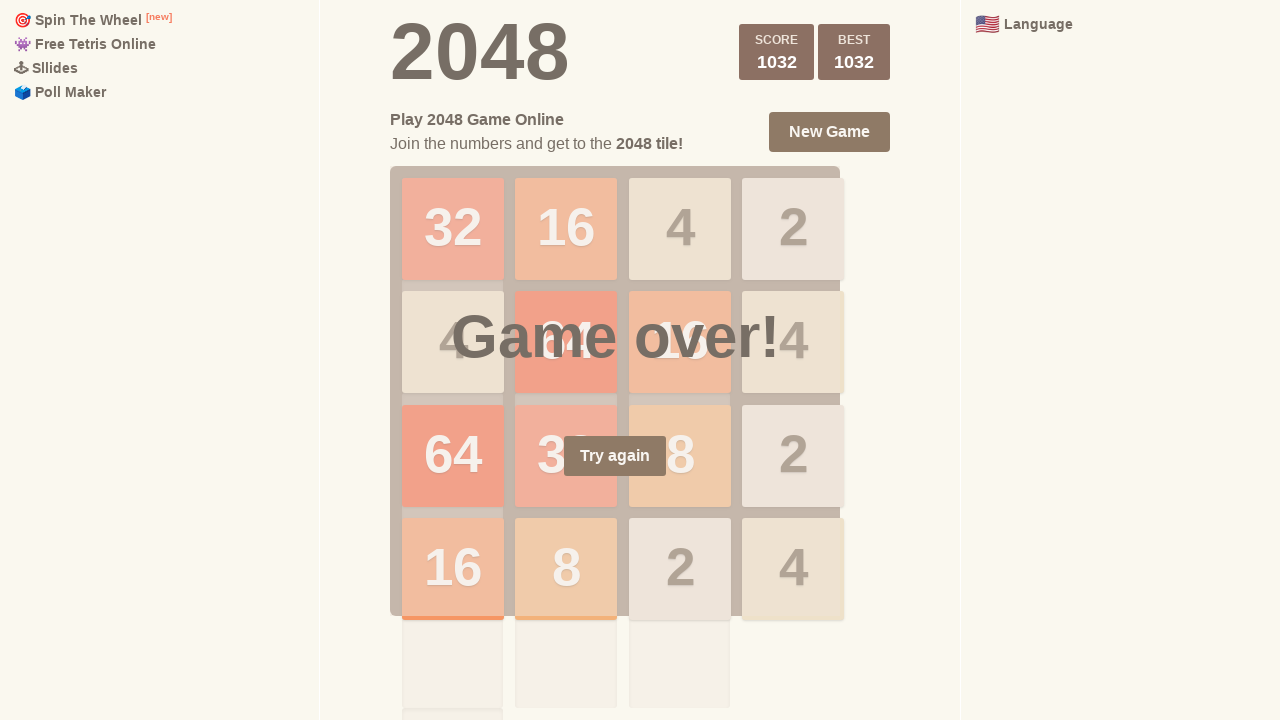

Round 37: Pressed ArrowLeft again
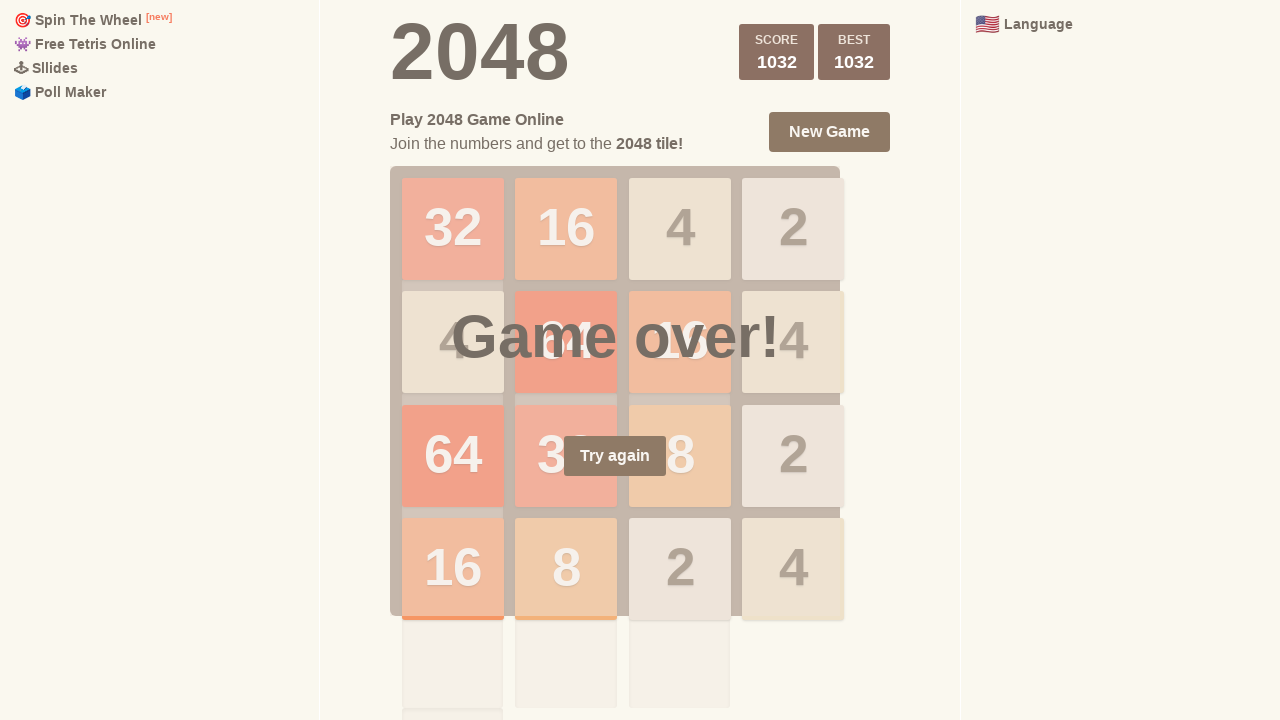

Round 37: Waited 200ms after second ArrowLeft
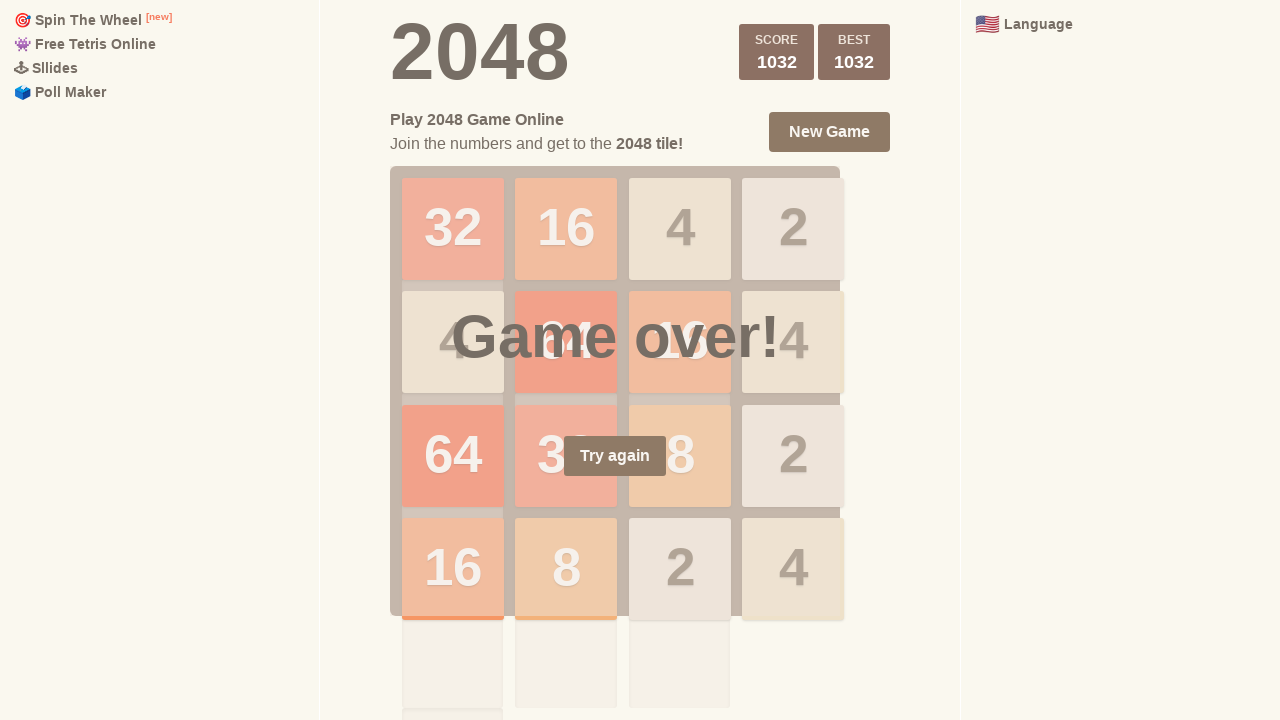

Round 38: Pressed ArrowUp
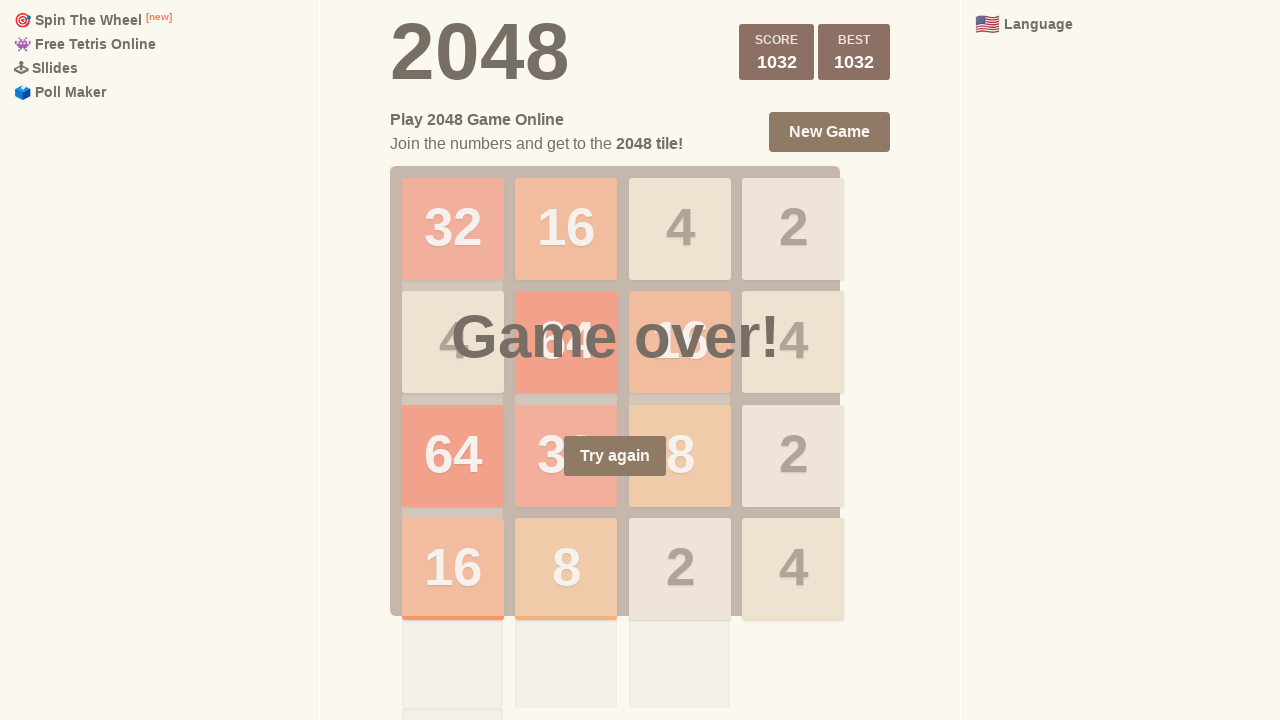

Round 38: Waited 200ms after ArrowUp
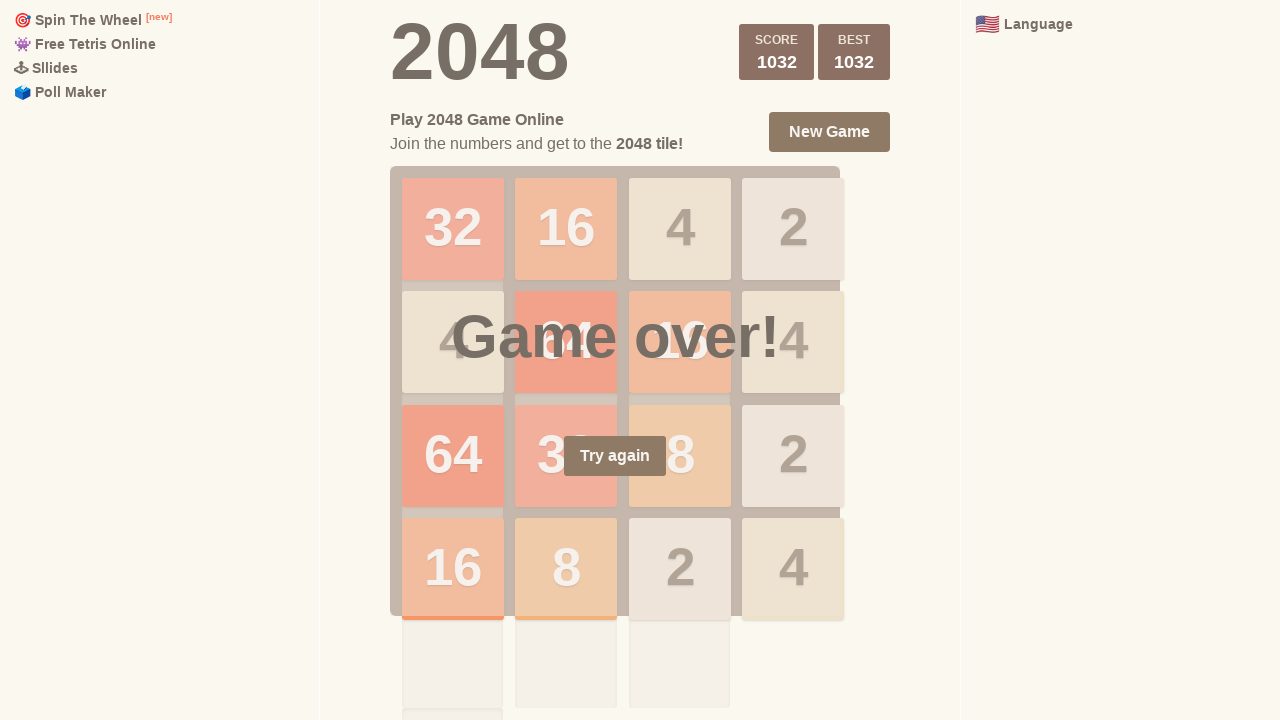

Round 38: Pressed ArrowLeft
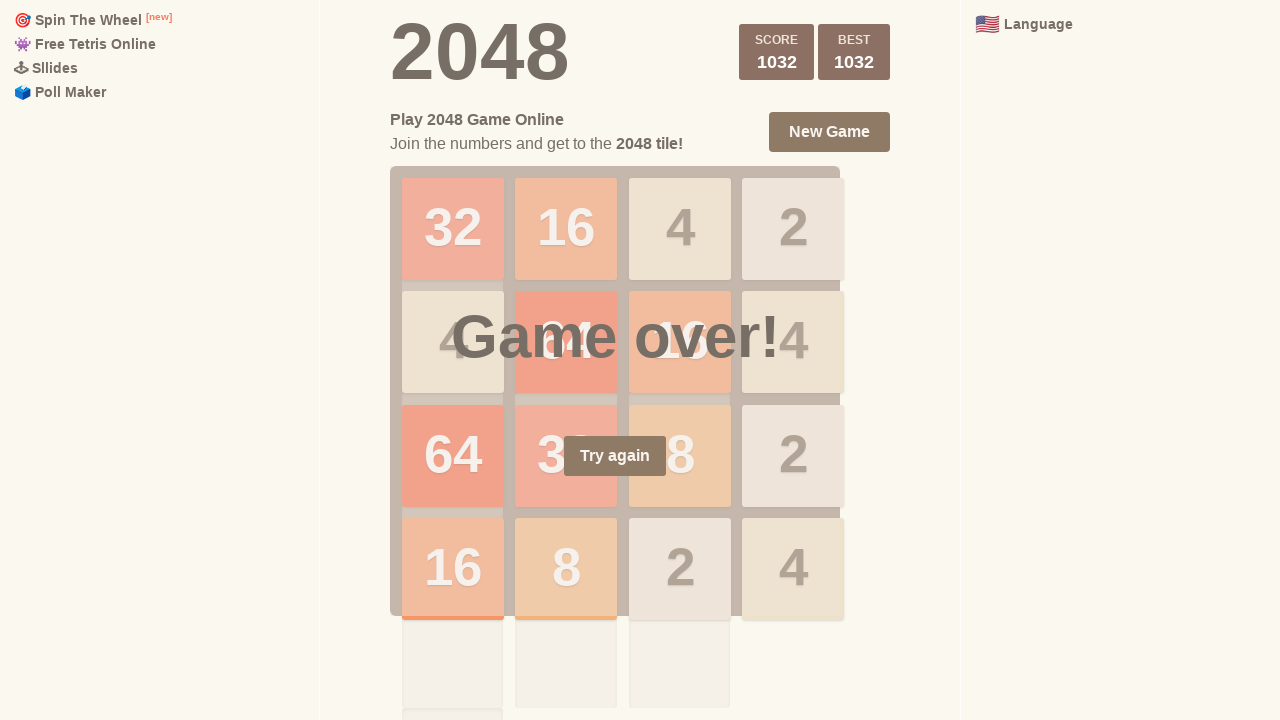

Round 38: Waited 200ms after ArrowLeft
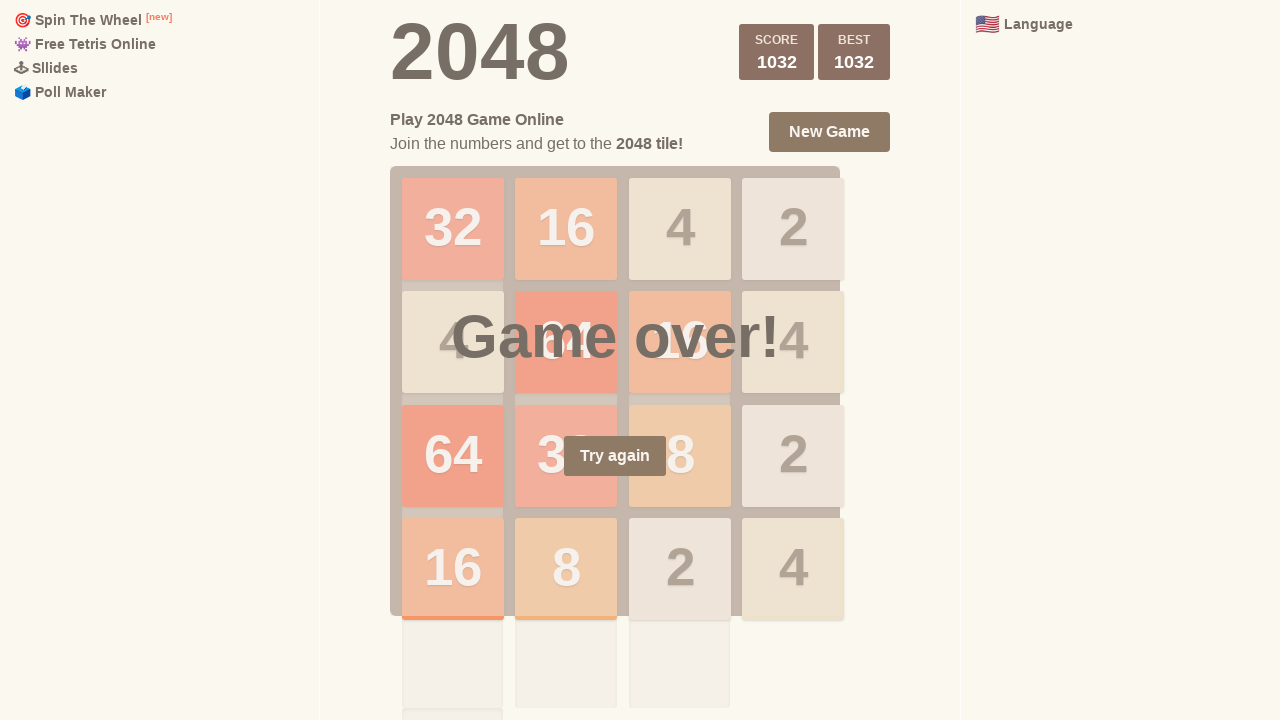

Round 38: Pressed ArrowDown
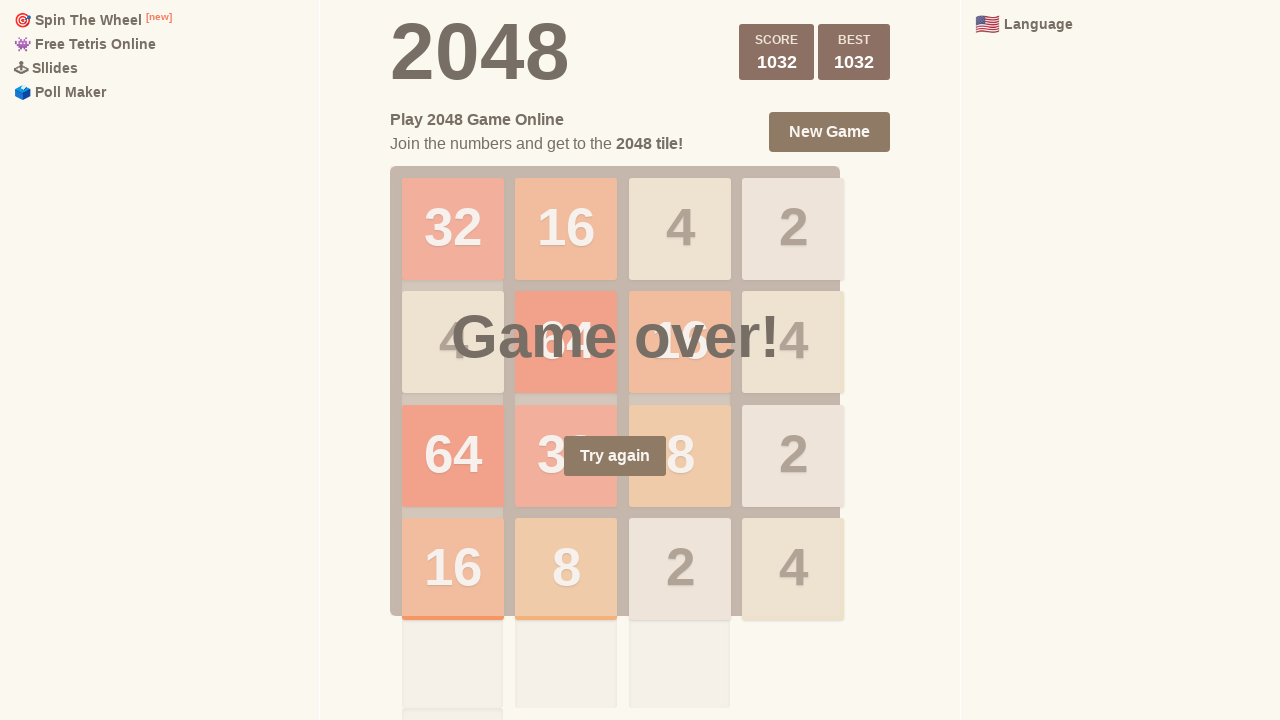

Round 38: Waited 200ms after ArrowDown
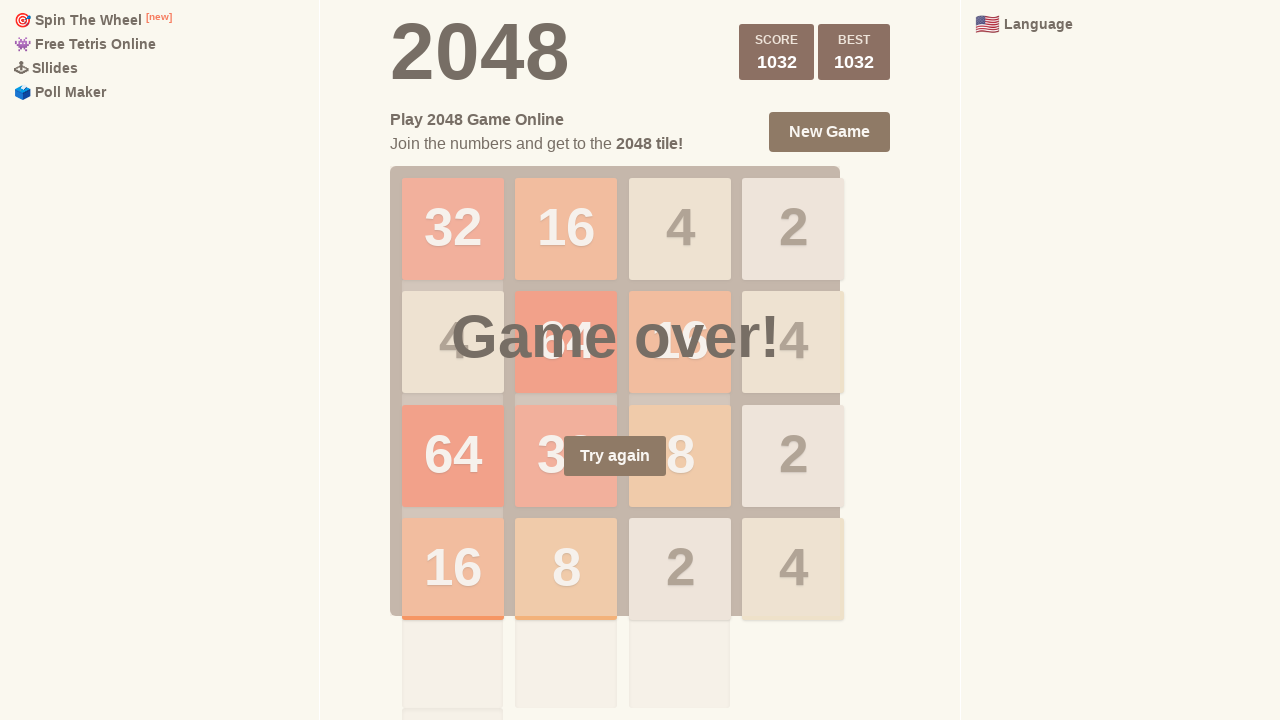

Round 38: Pressed ArrowLeft again
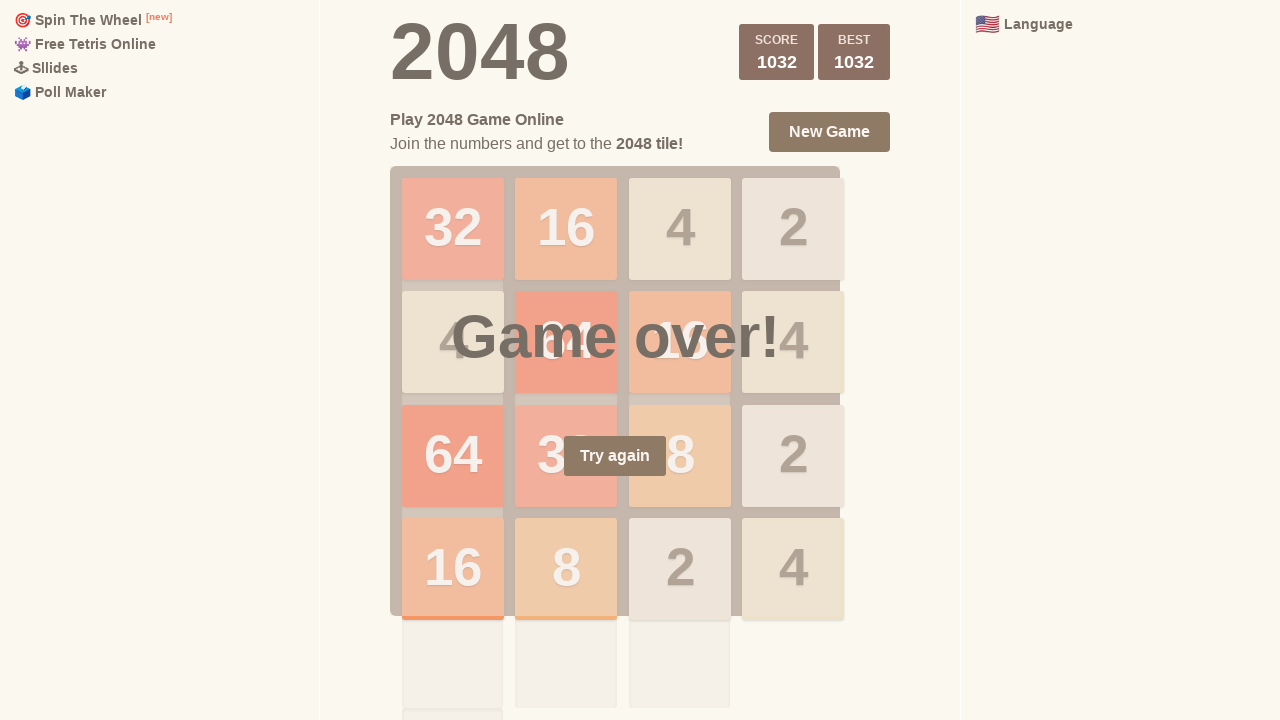

Round 38: Waited 200ms after second ArrowLeft
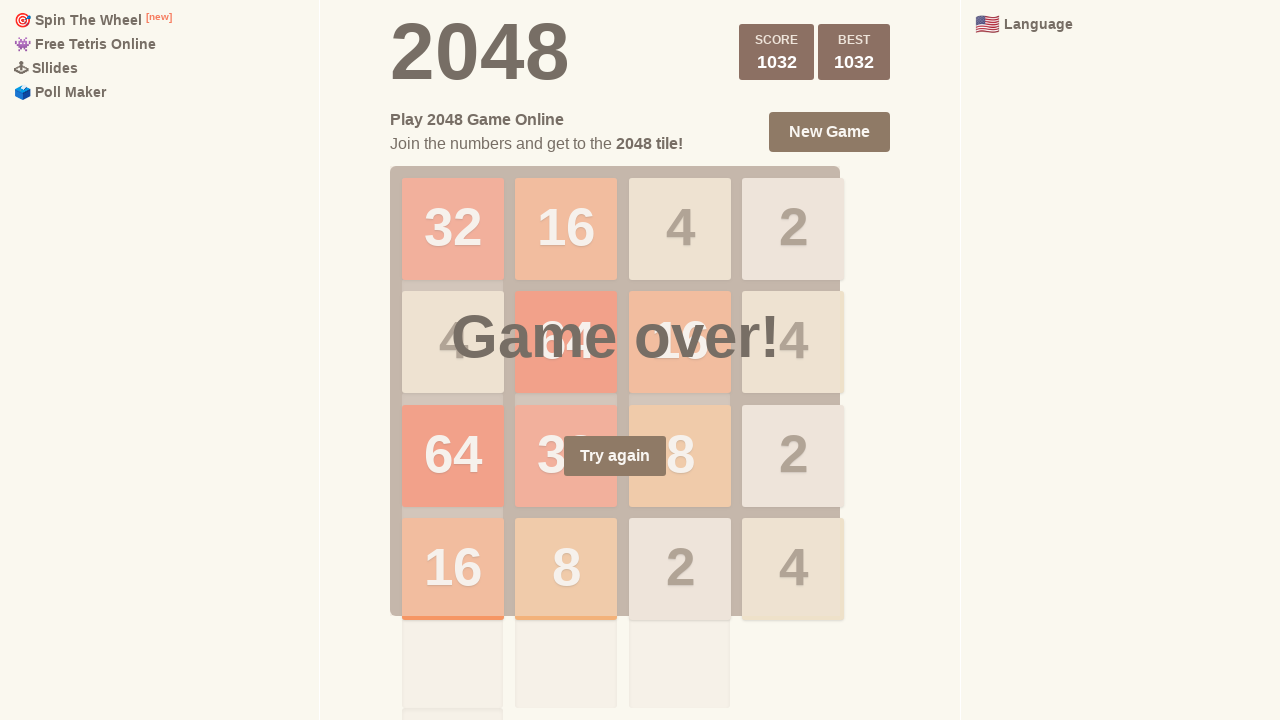

Round 39: Pressed ArrowUp
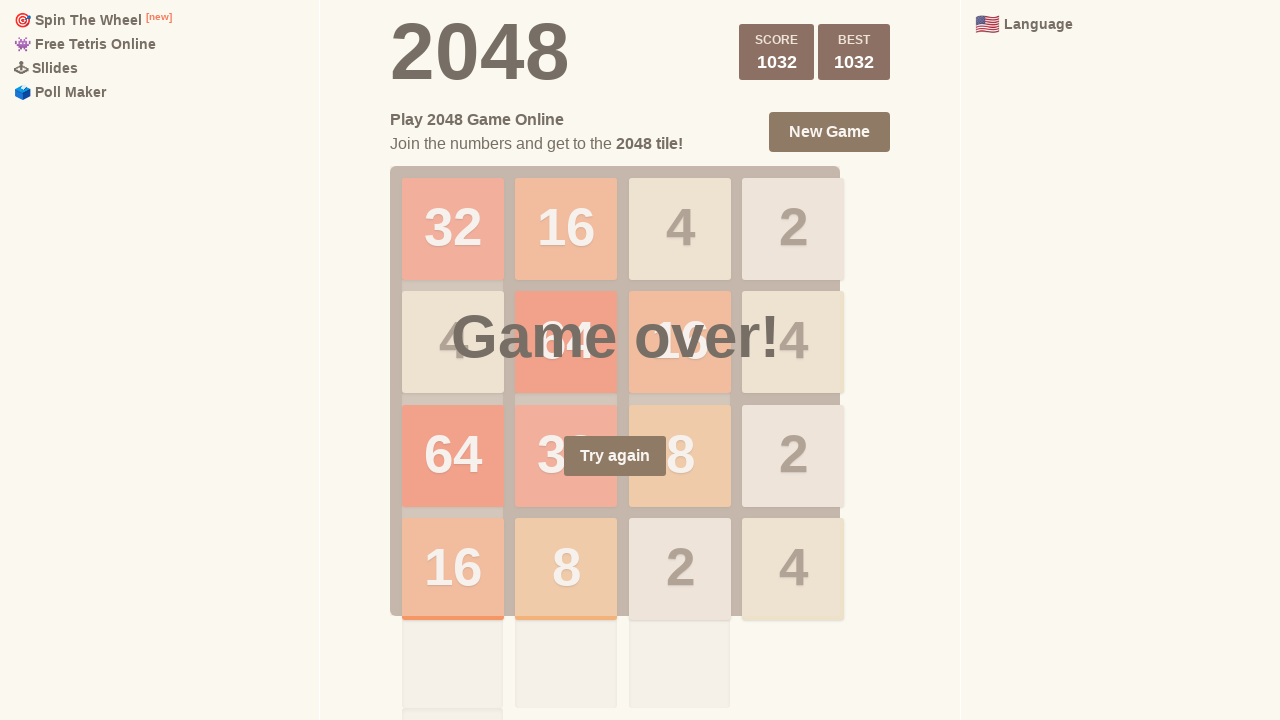

Round 39: Waited 200ms after ArrowUp
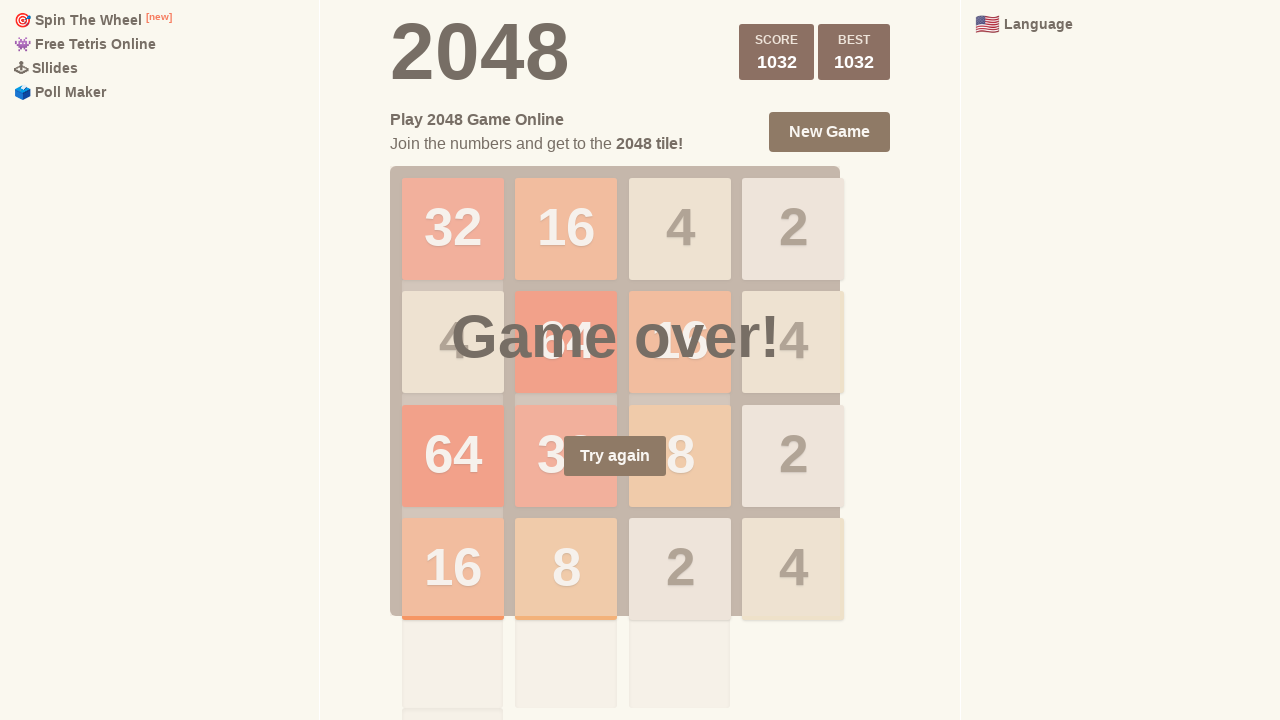

Round 39: Pressed ArrowLeft
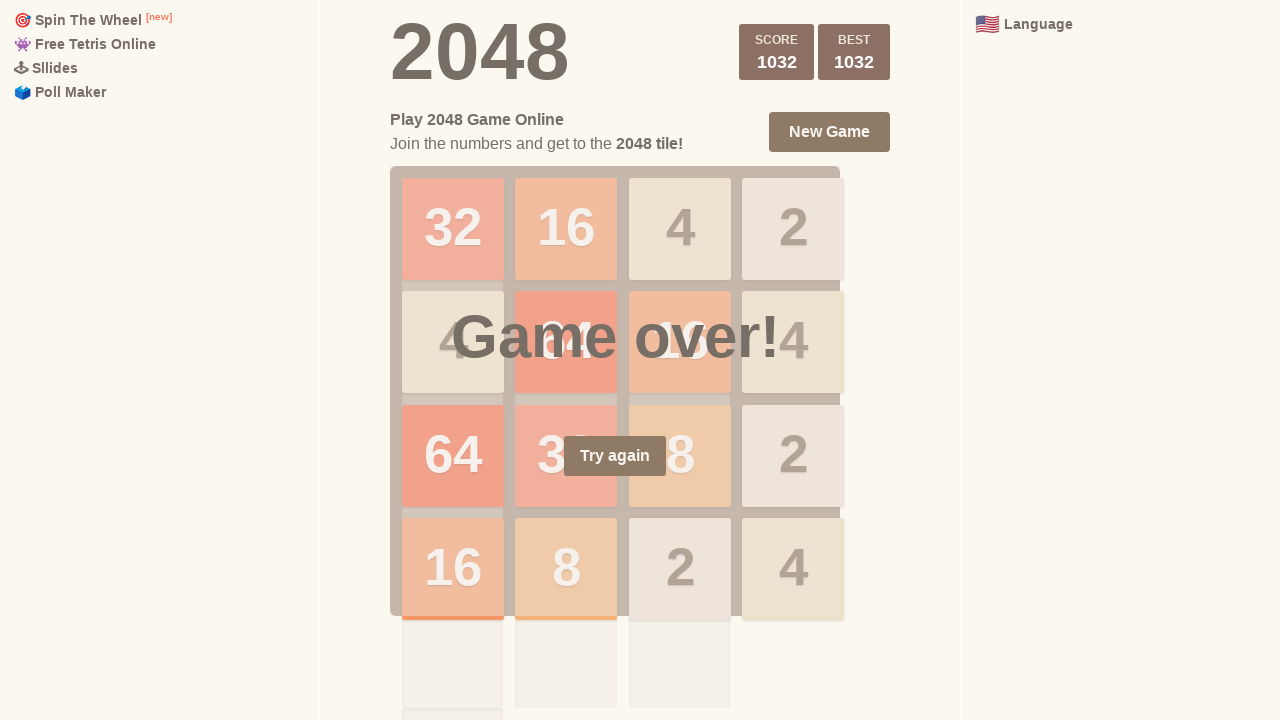

Round 39: Waited 200ms after ArrowLeft
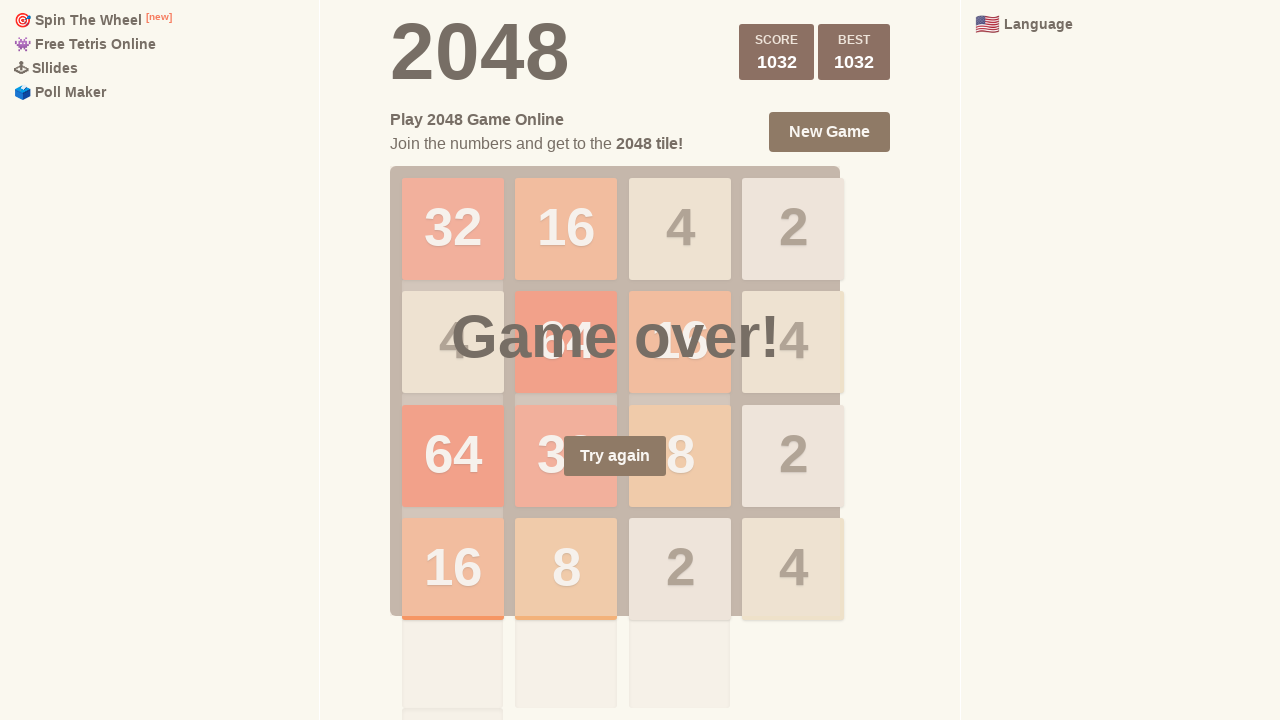

Round 39: Pressed ArrowDown
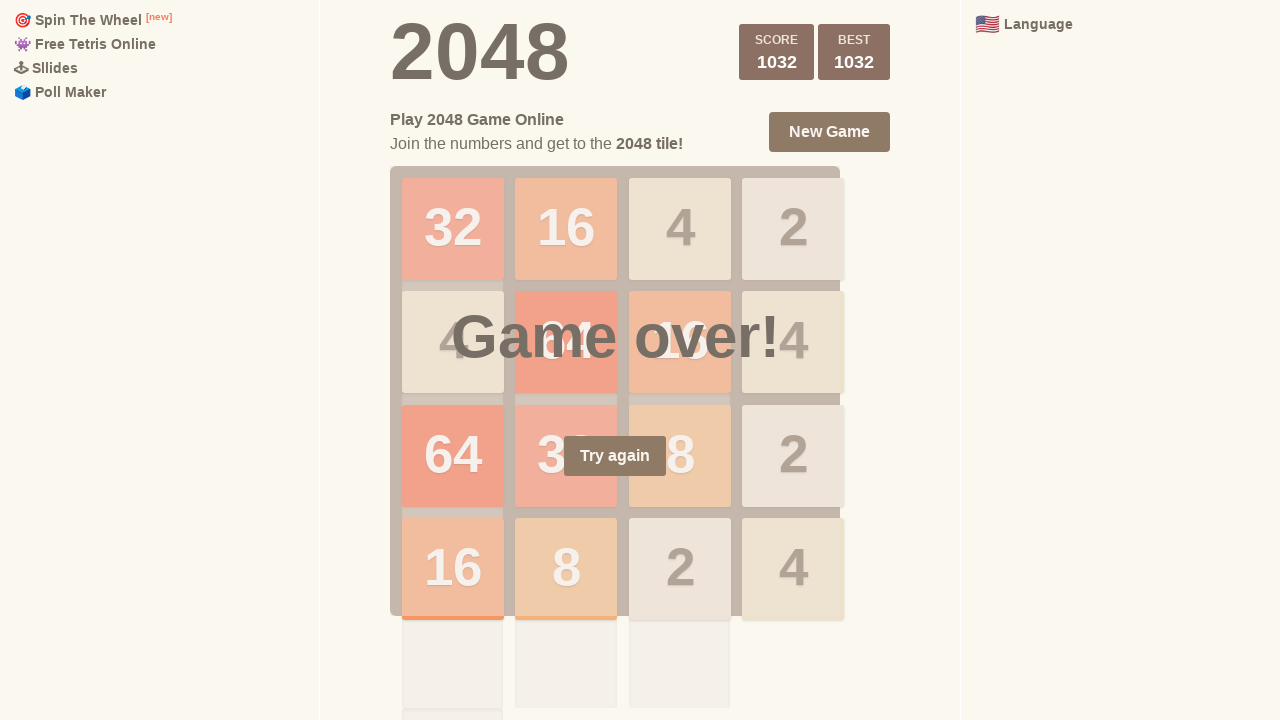

Round 39: Waited 200ms after ArrowDown
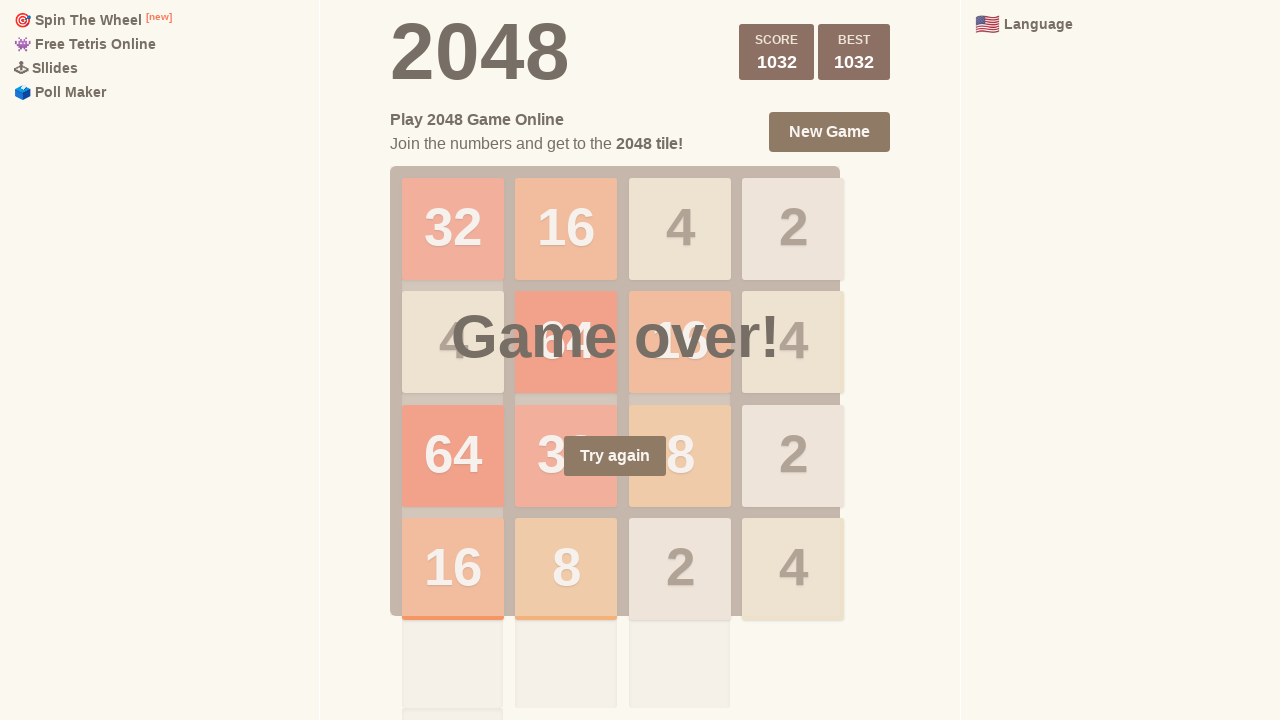

Round 39: Pressed ArrowLeft again
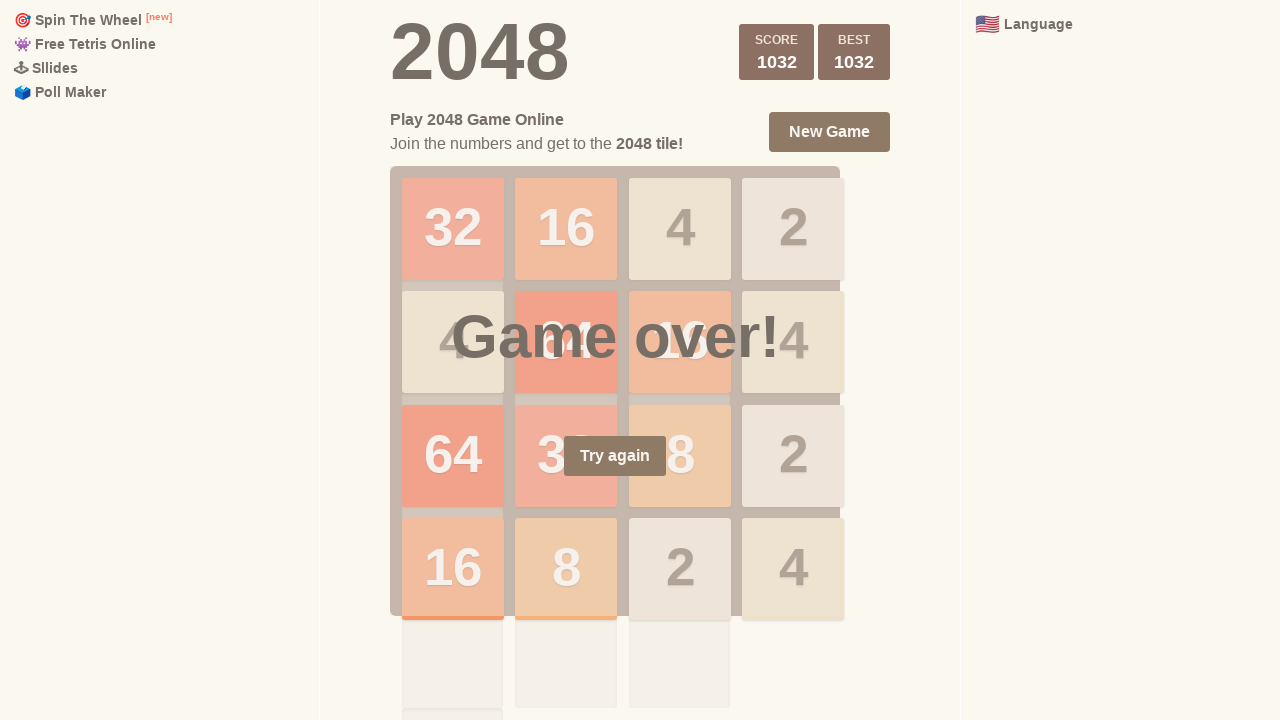

Round 39: Waited 200ms after second ArrowLeft
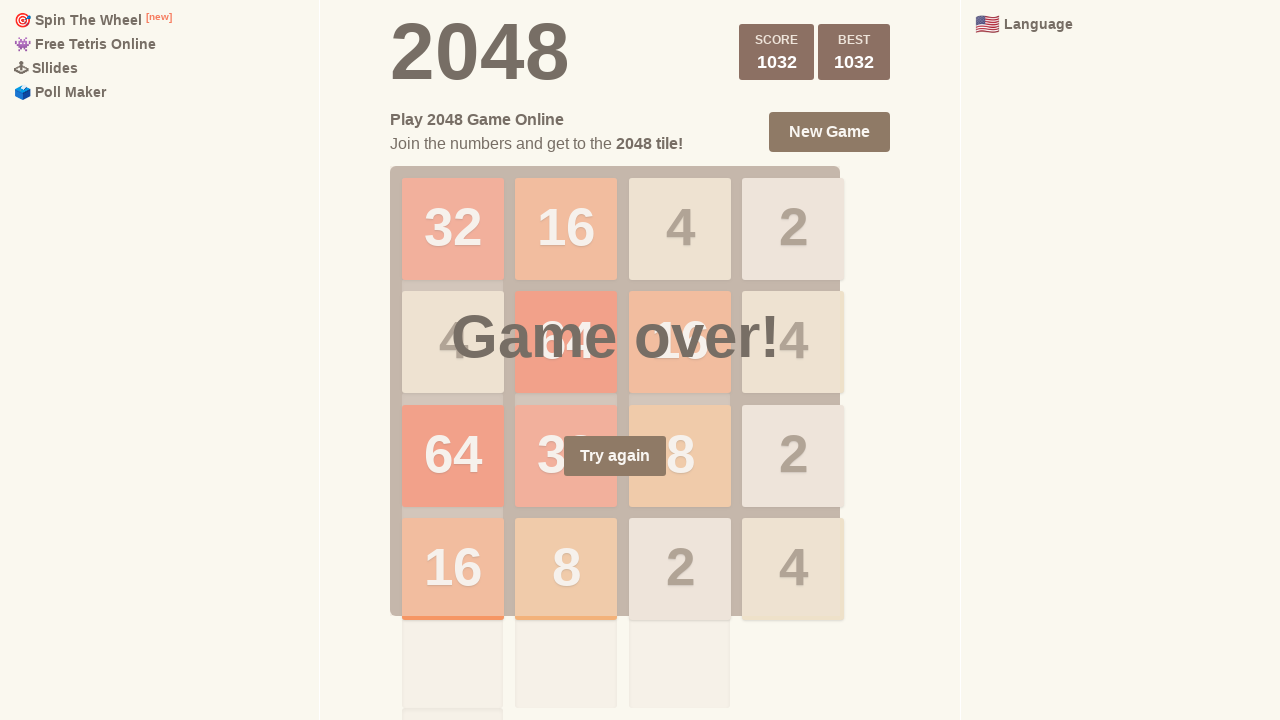

Round 40: Pressed ArrowUp
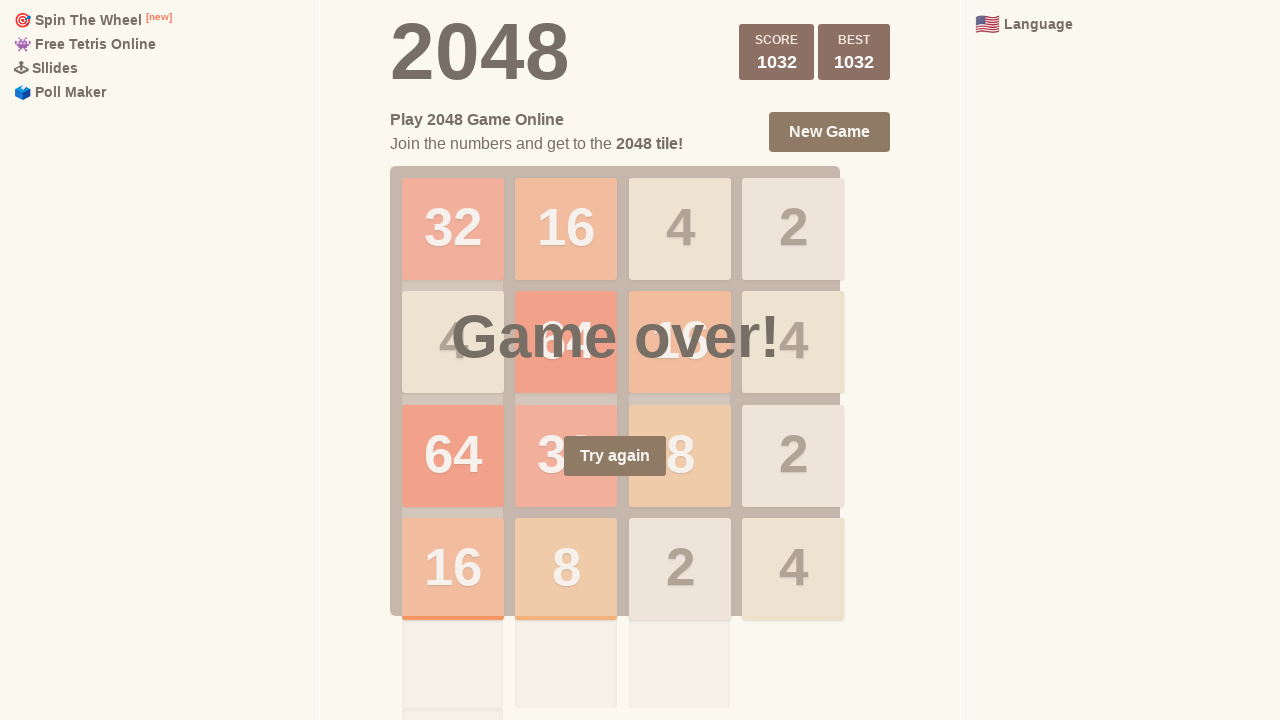

Round 40: Waited 200ms after ArrowUp
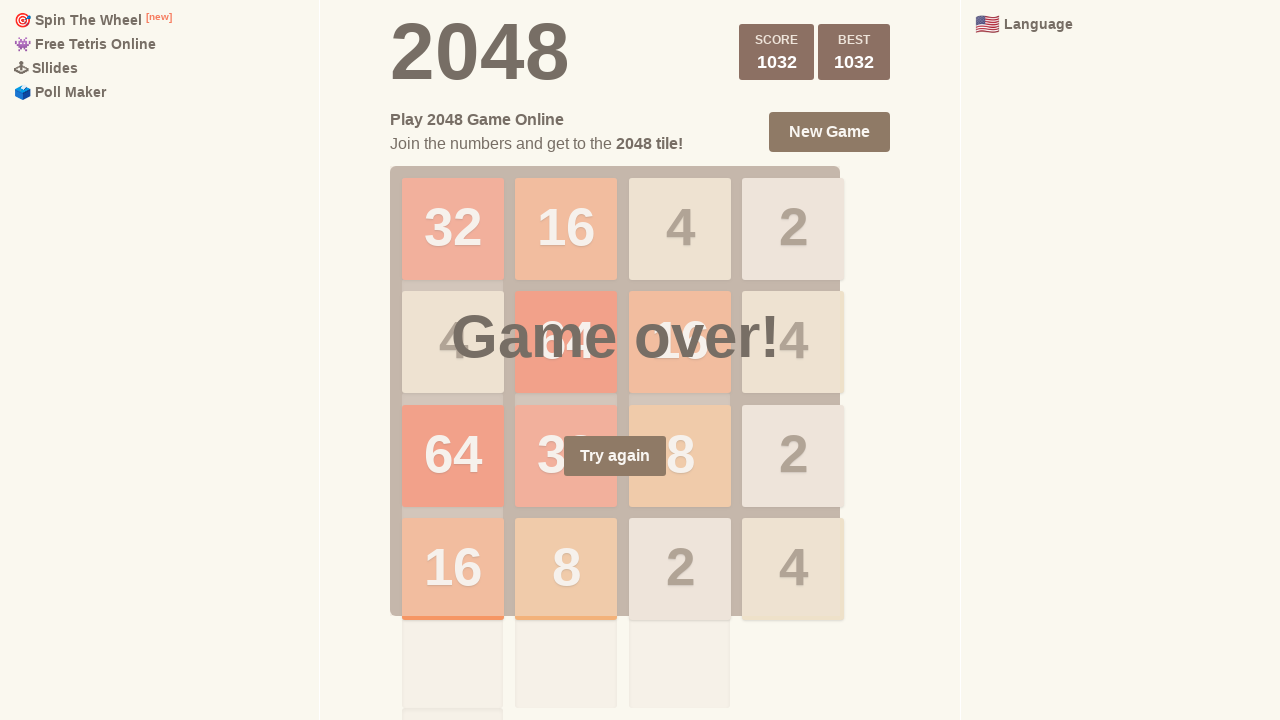

Round 40: Pressed ArrowLeft
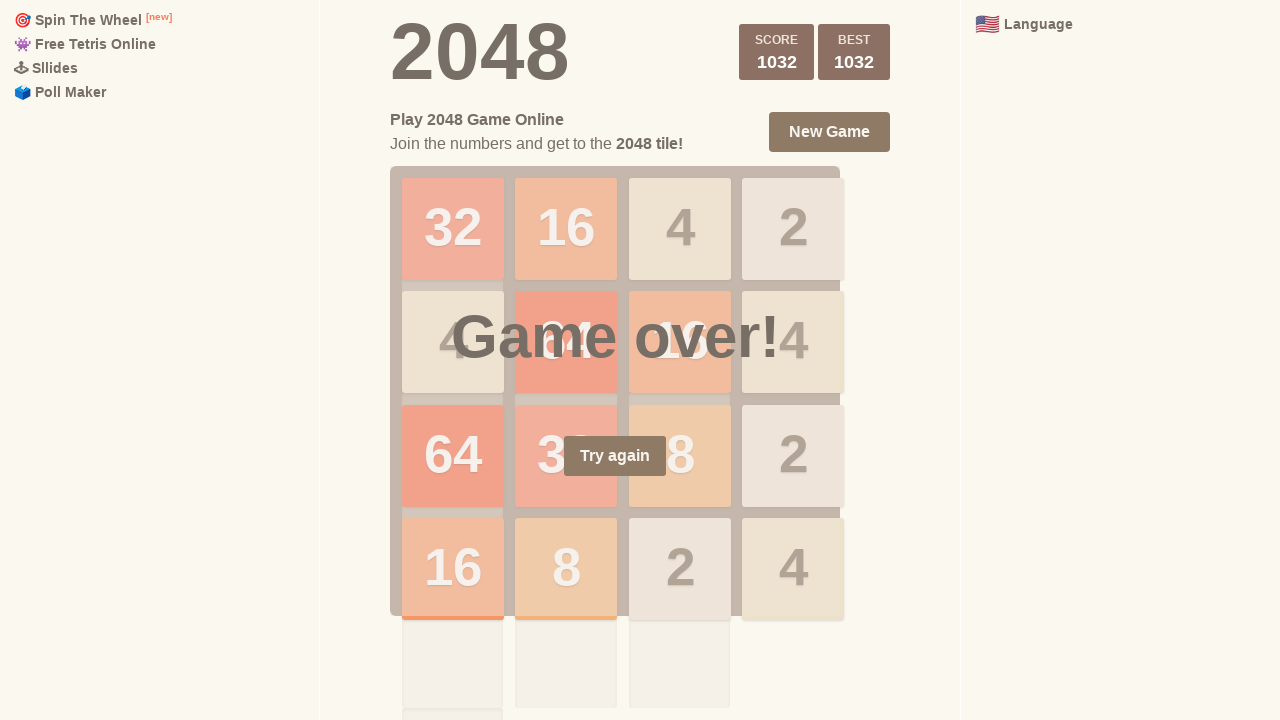

Round 40: Waited 200ms after ArrowLeft
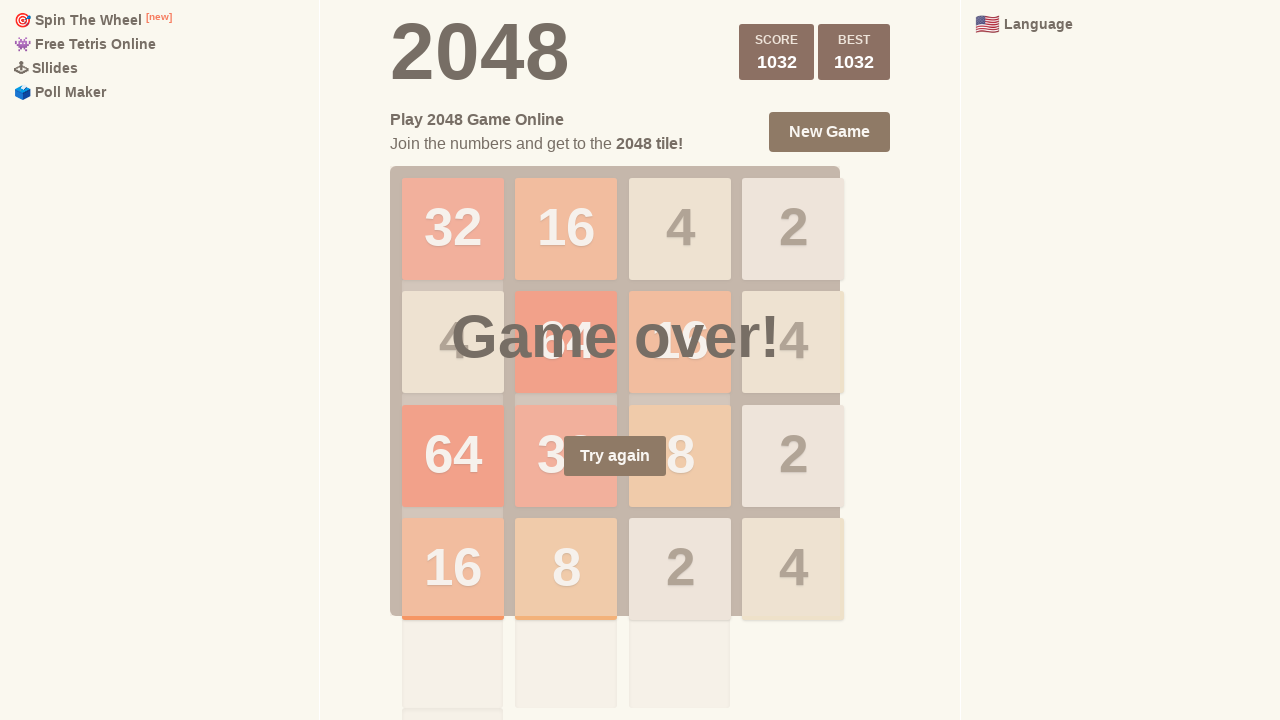

Round 40: Pressed ArrowDown
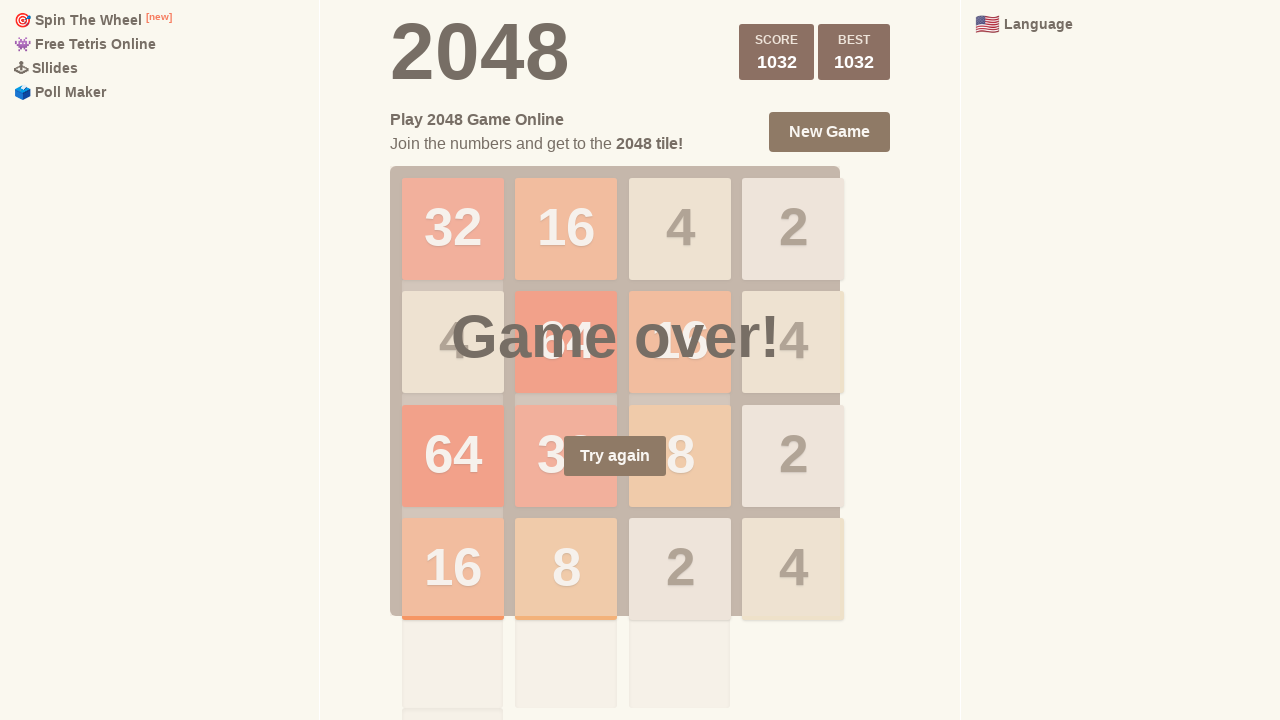

Round 40: Waited 200ms after ArrowDown
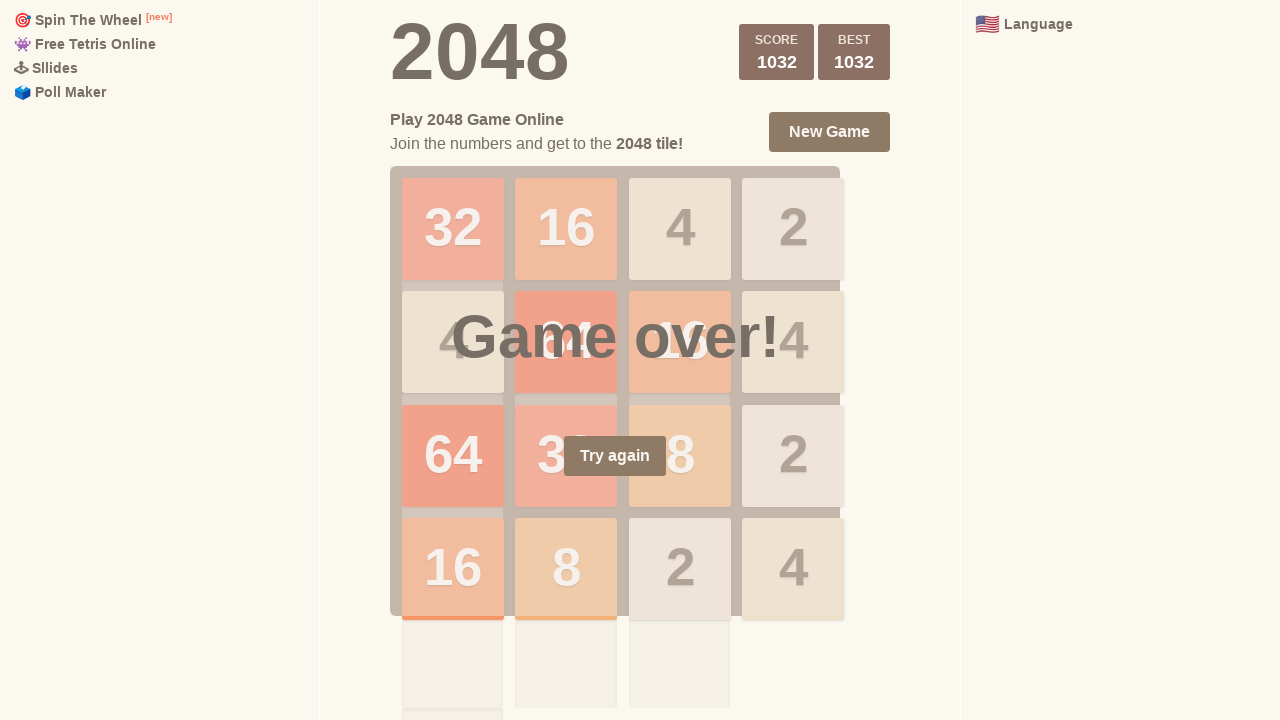

Round 40: Pressed ArrowLeft again
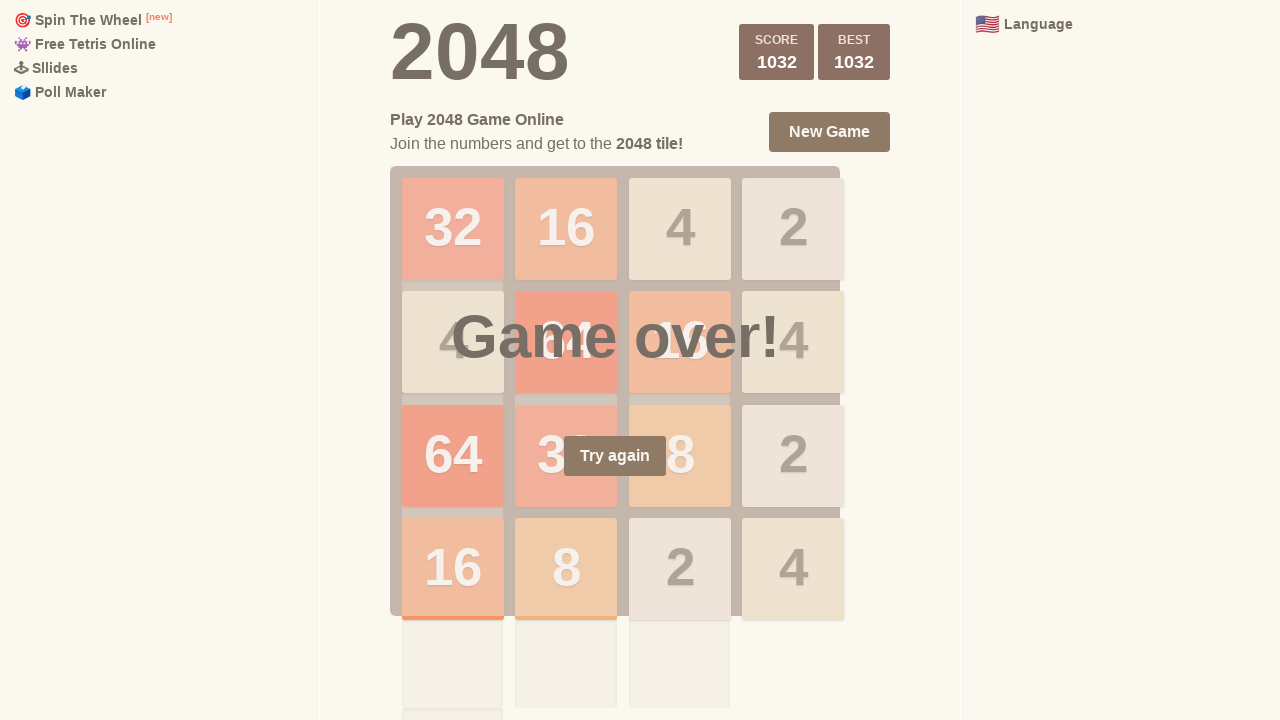

Round 40: Waited 200ms after second ArrowLeft
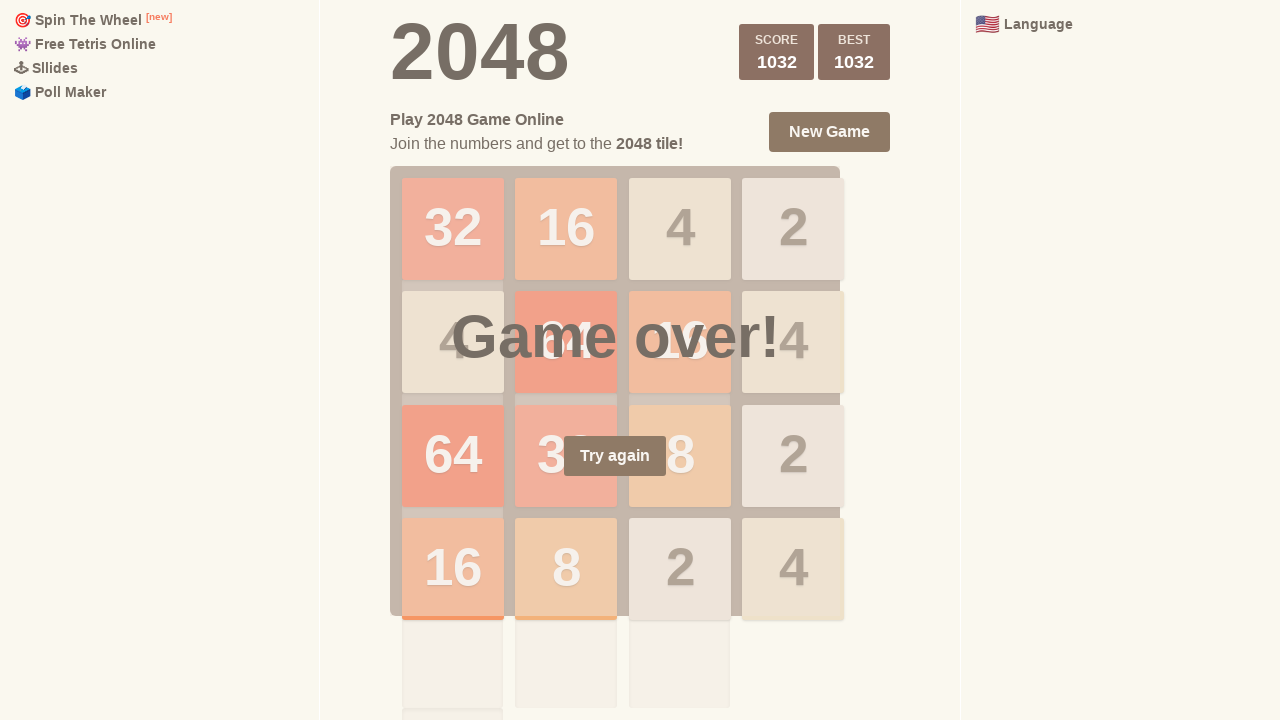

Round 41: Pressed ArrowUp
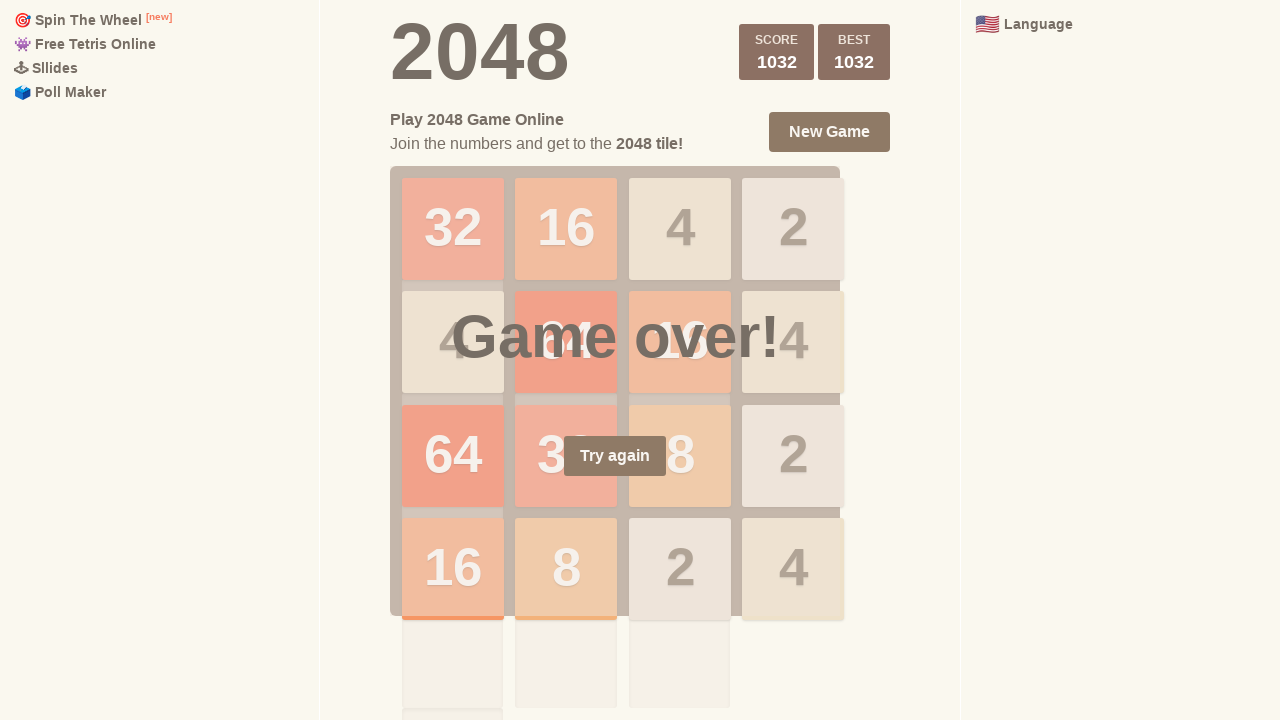

Round 41: Waited 200ms after ArrowUp
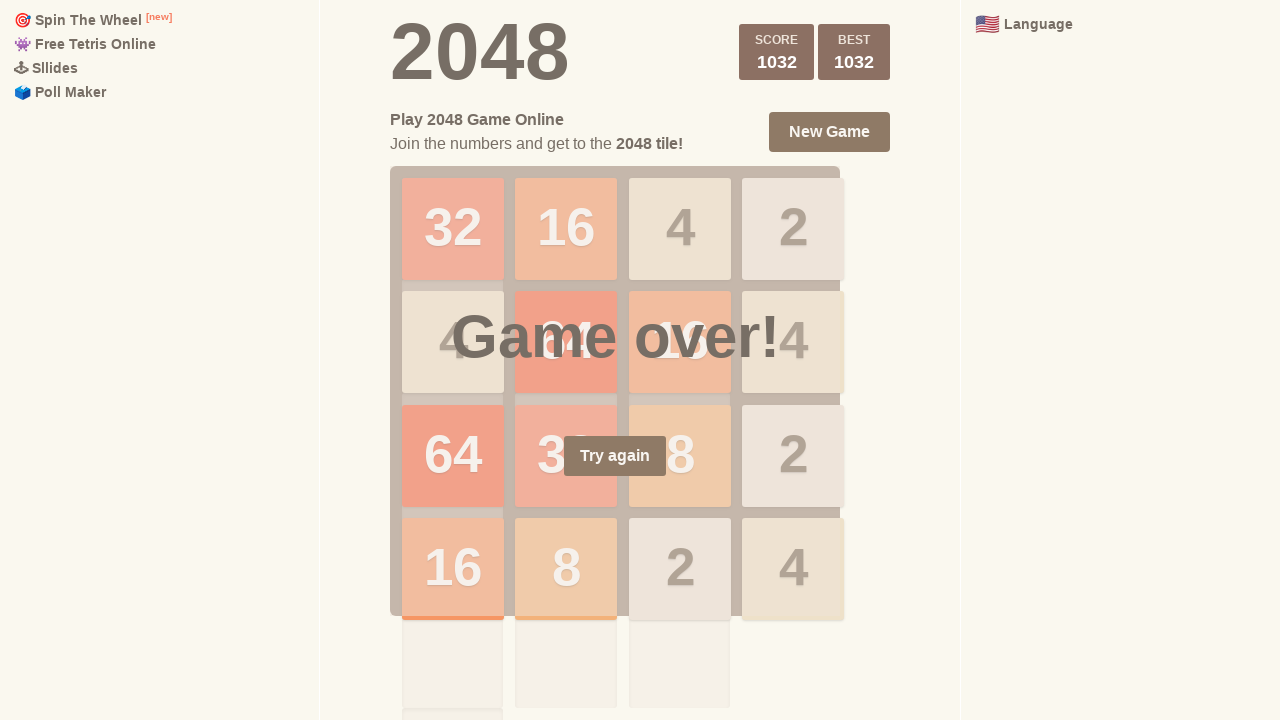

Round 41: Pressed ArrowLeft
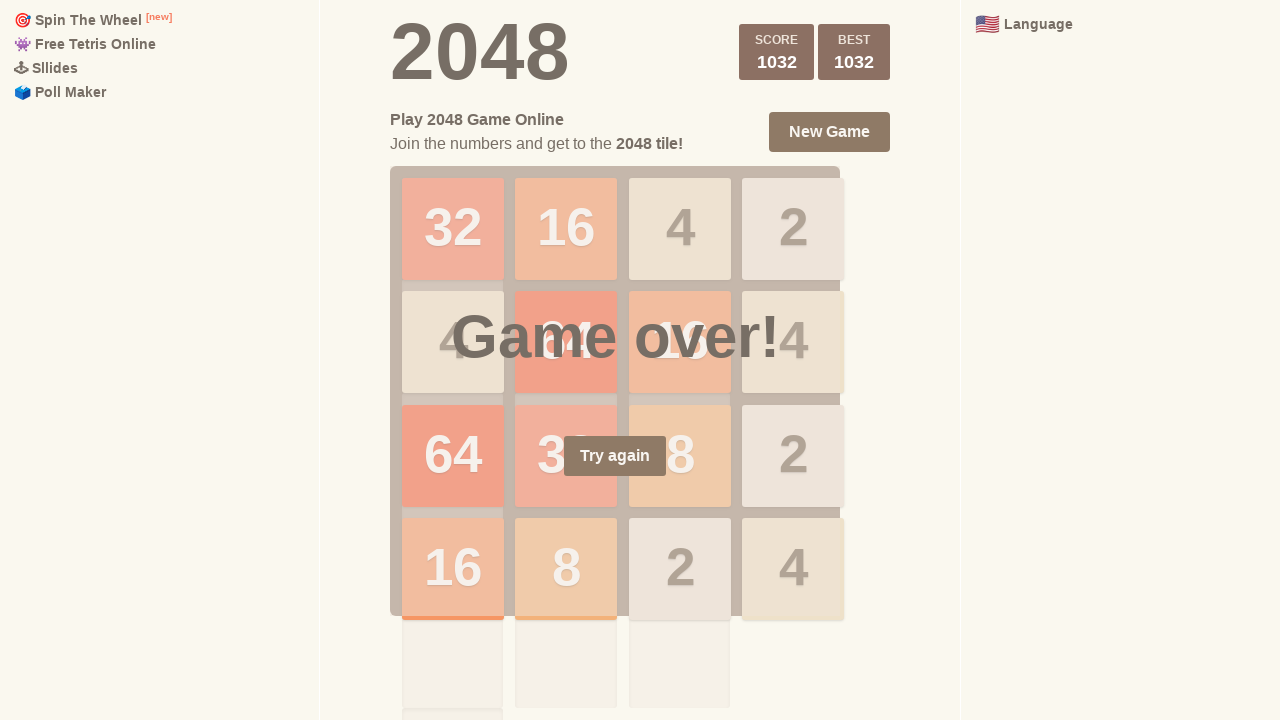

Round 41: Waited 200ms after ArrowLeft
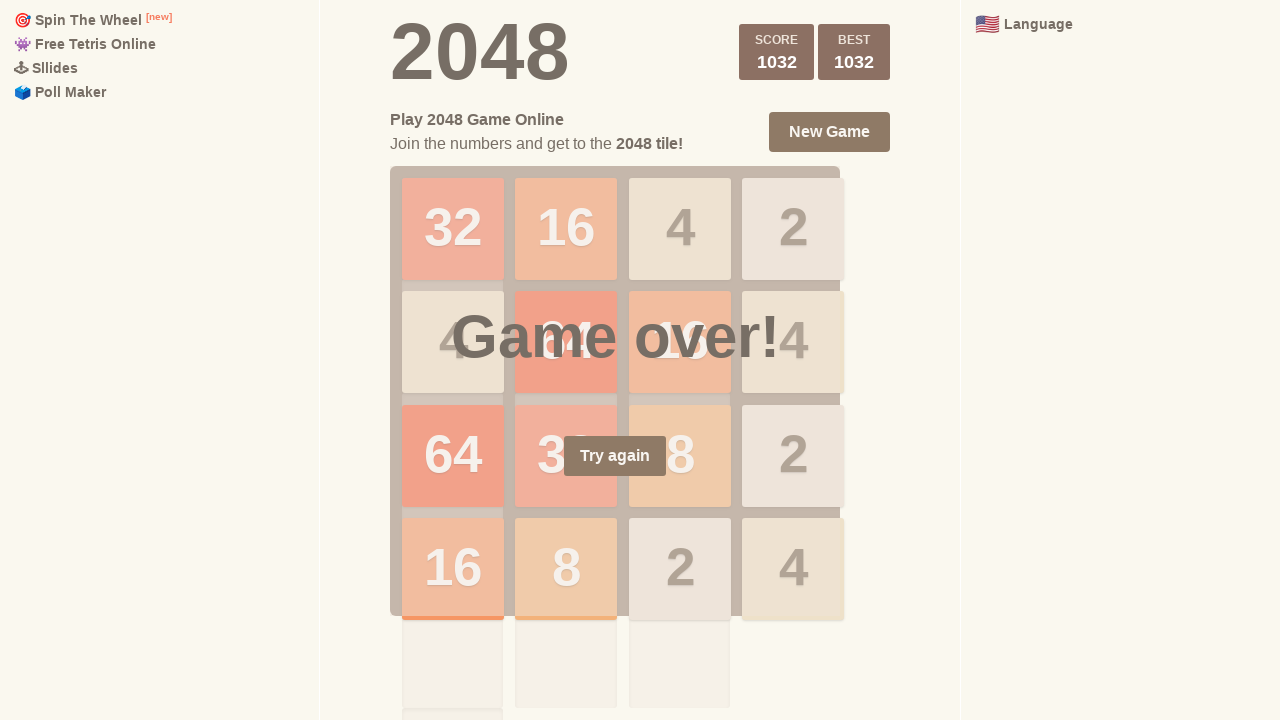

Round 41: Pressed ArrowDown
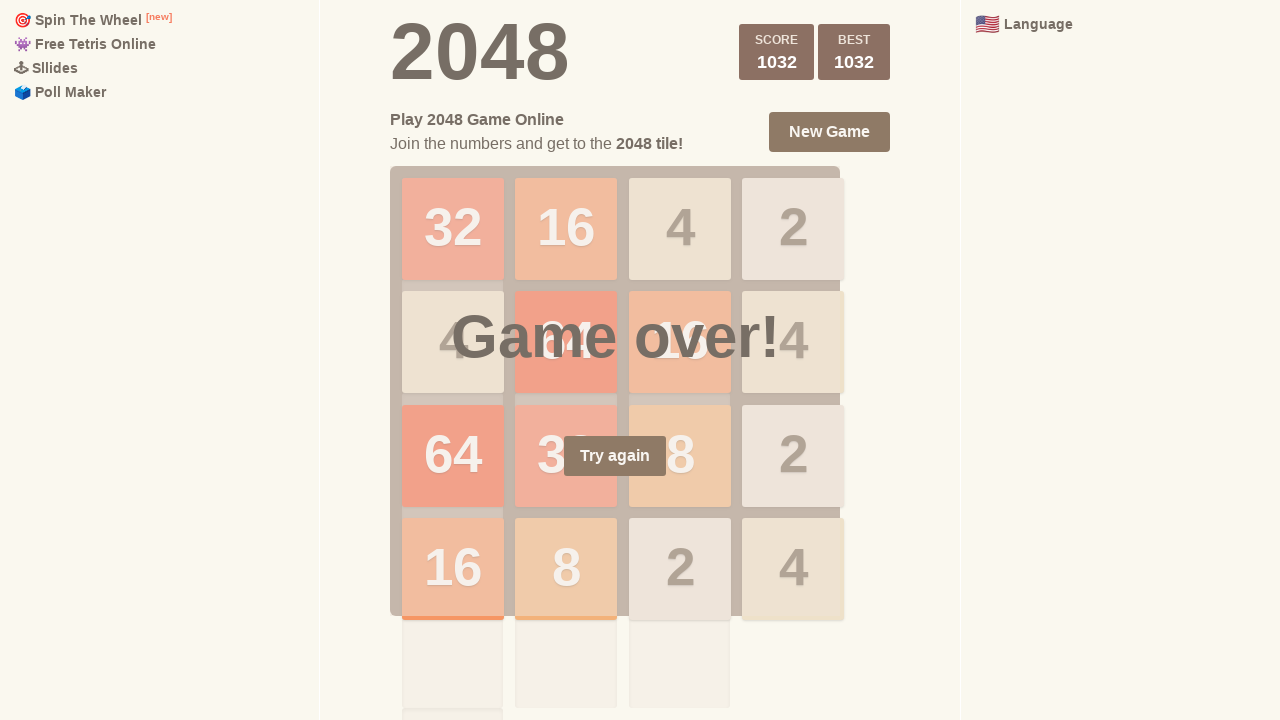

Round 41: Waited 200ms after ArrowDown
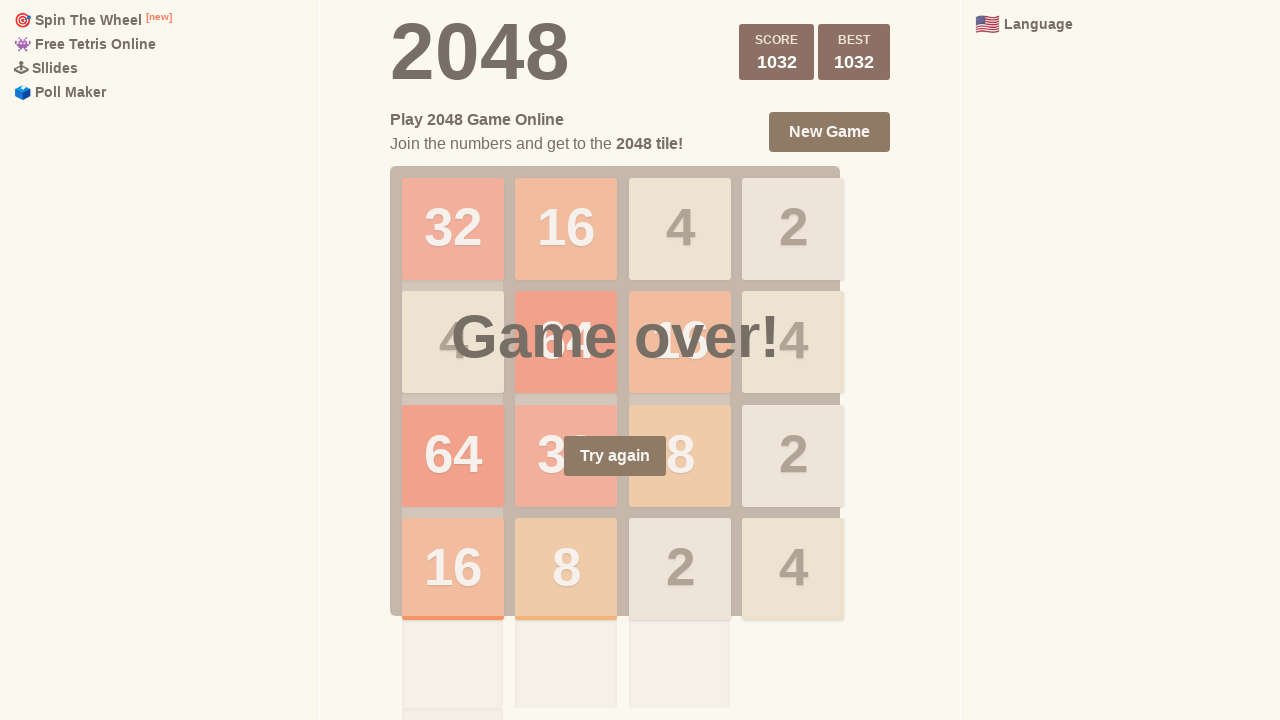

Round 41: Pressed ArrowLeft again
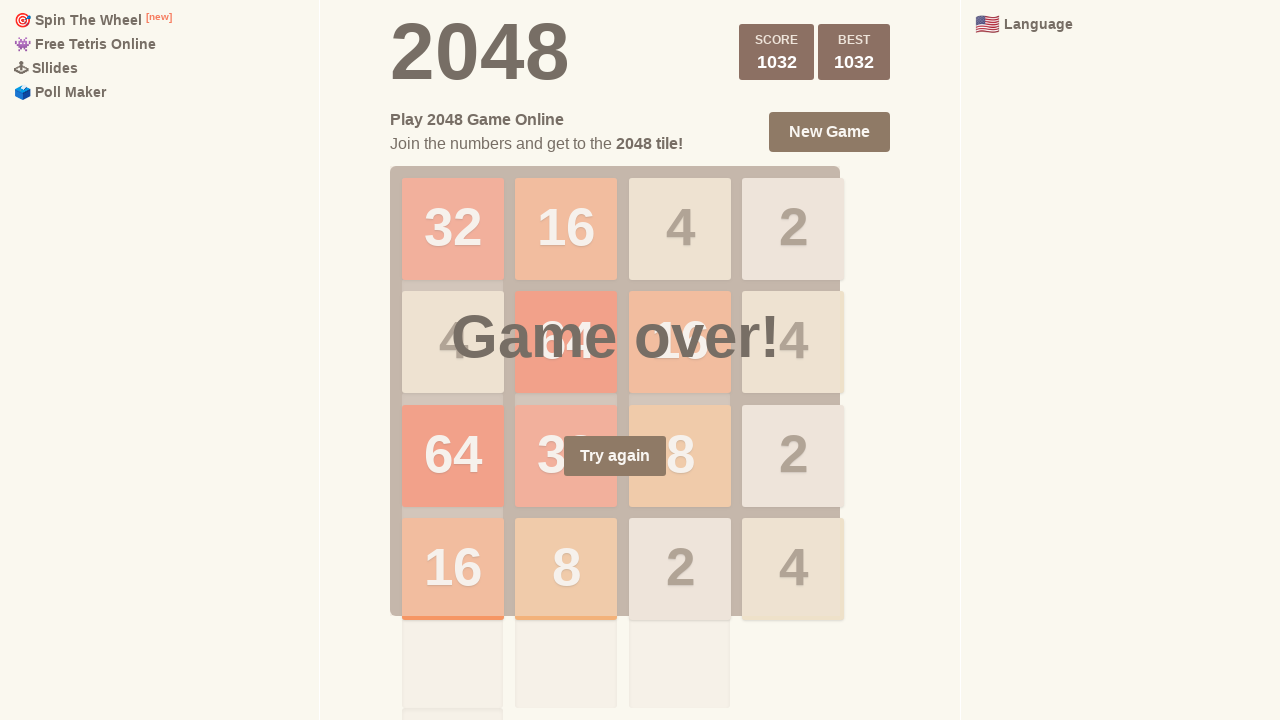

Round 41: Waited 200ms after second ArrowLeft
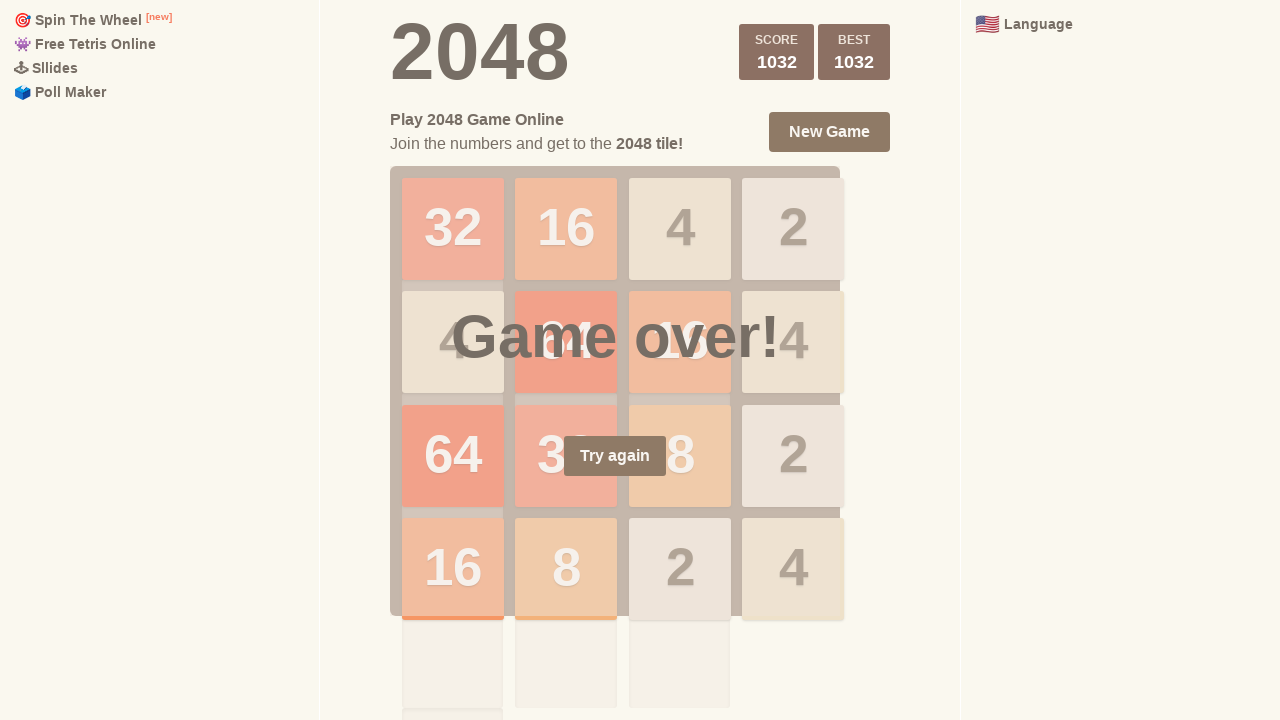

Round 42: Pressed ArrowUp
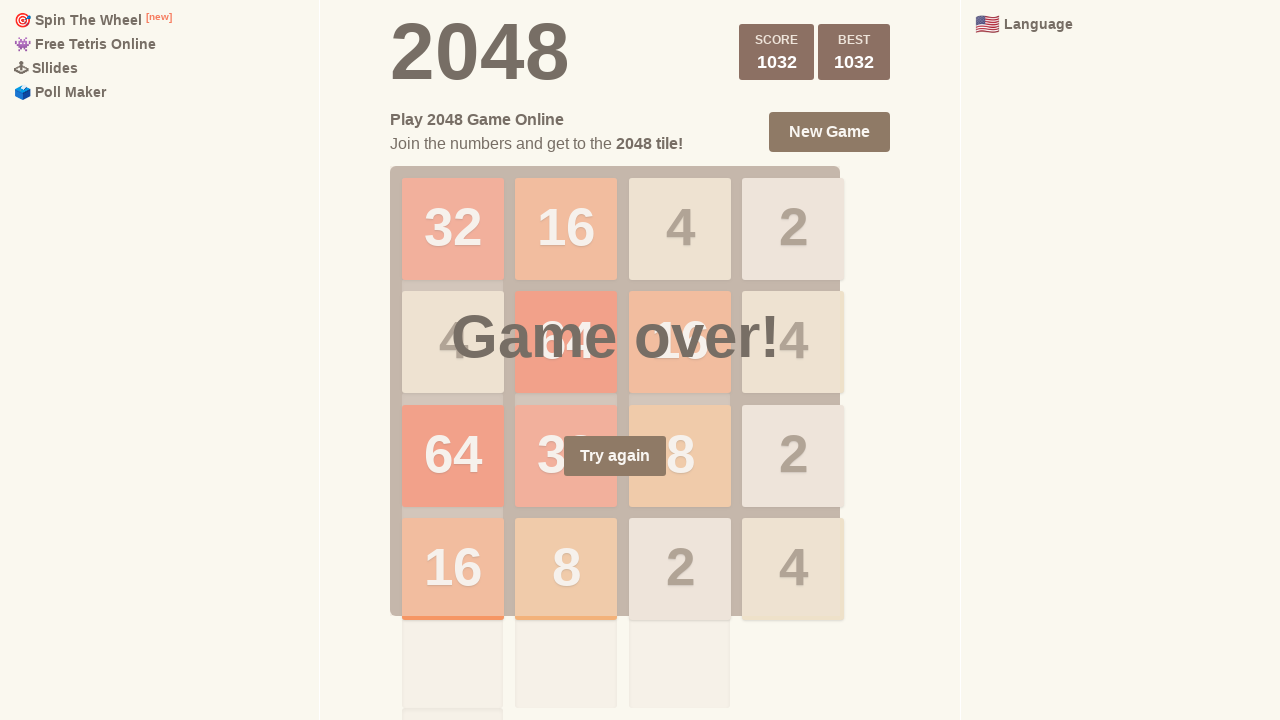

Round 42: Waited 200ms after ArrowUp
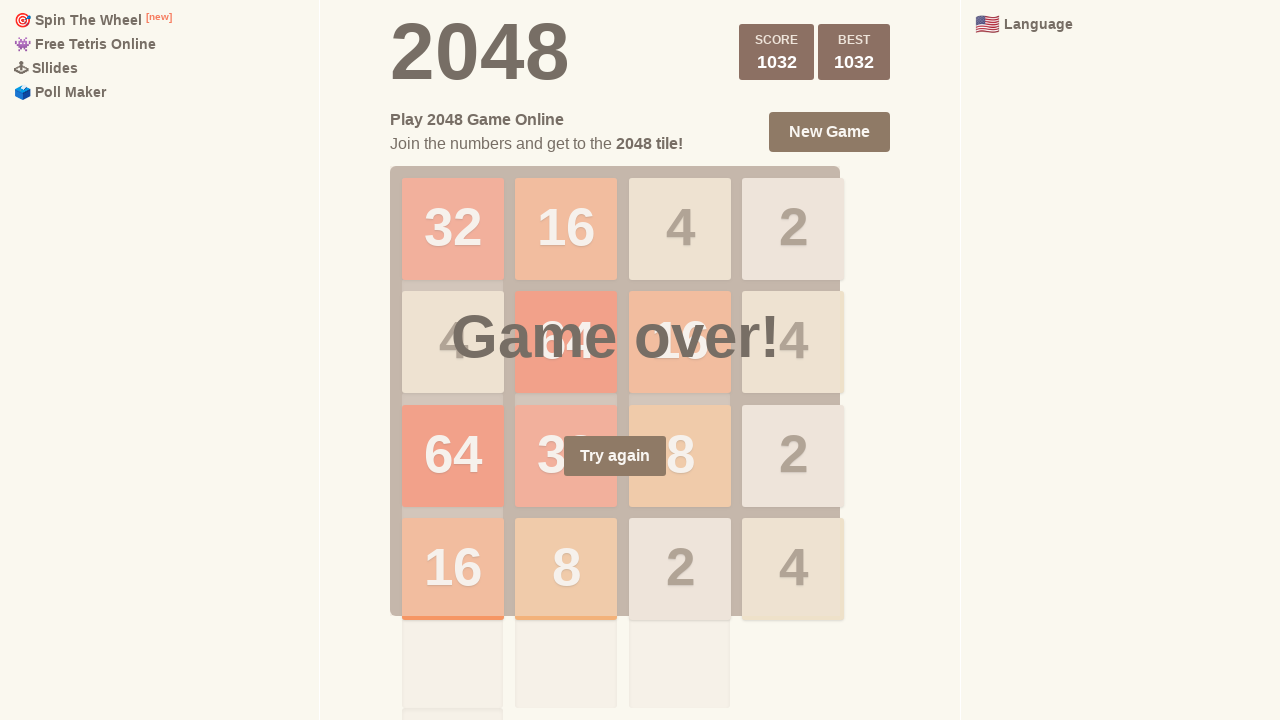

Round 42: Pressed ArrowLeft
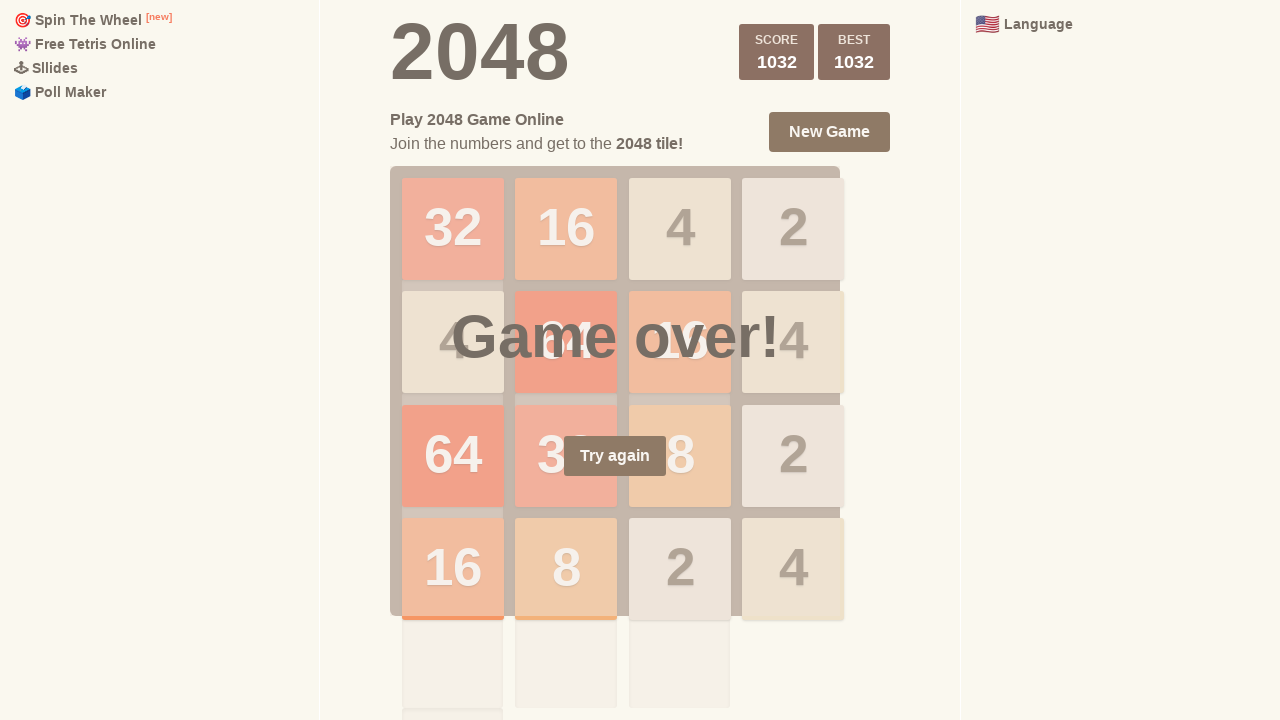

Round 42: Waited 200ms after ArrowLeft
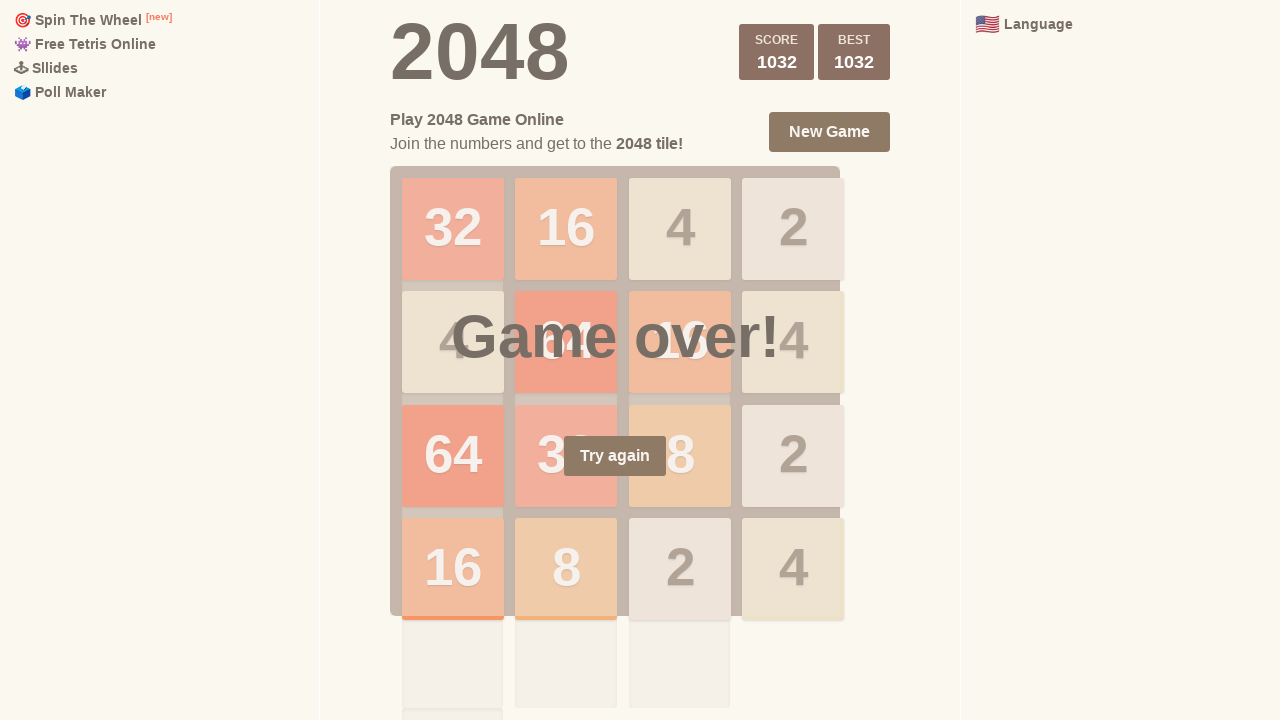

Round 42: Pressed ArrowDown
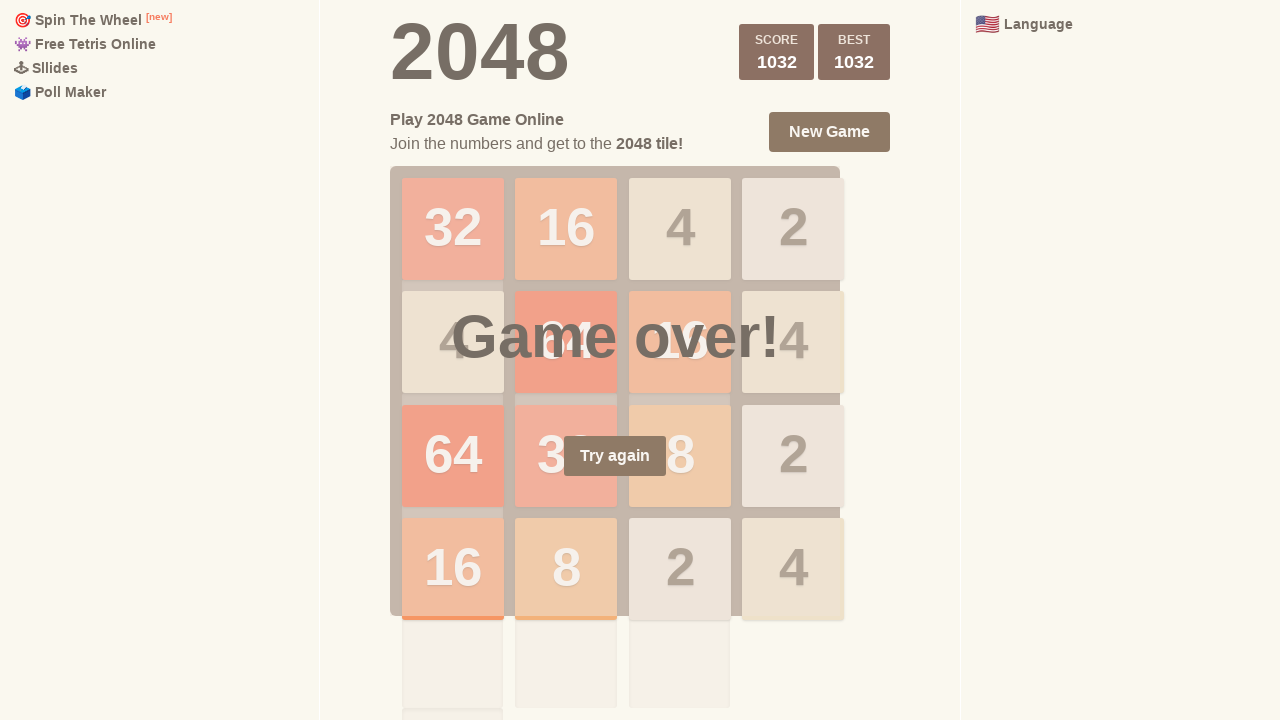

Round 42: Waited 200ms after ArrowDown
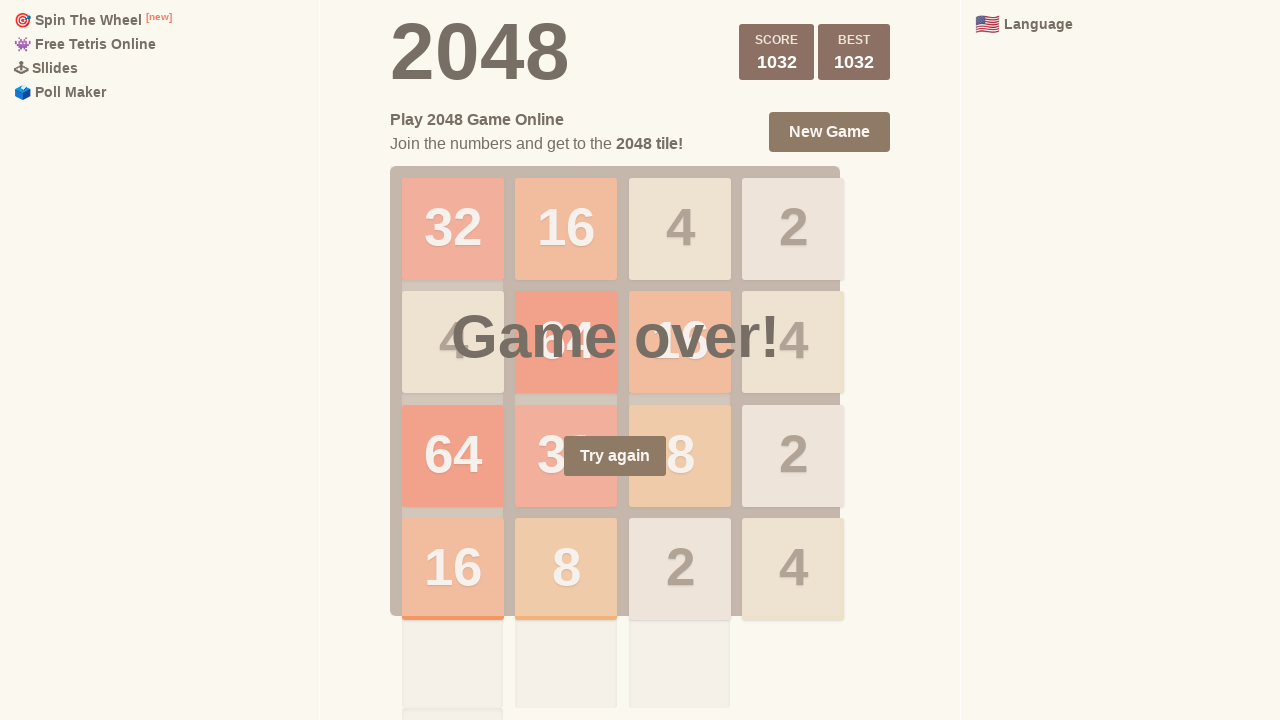

Round 42: Pressed ArrowLeft again
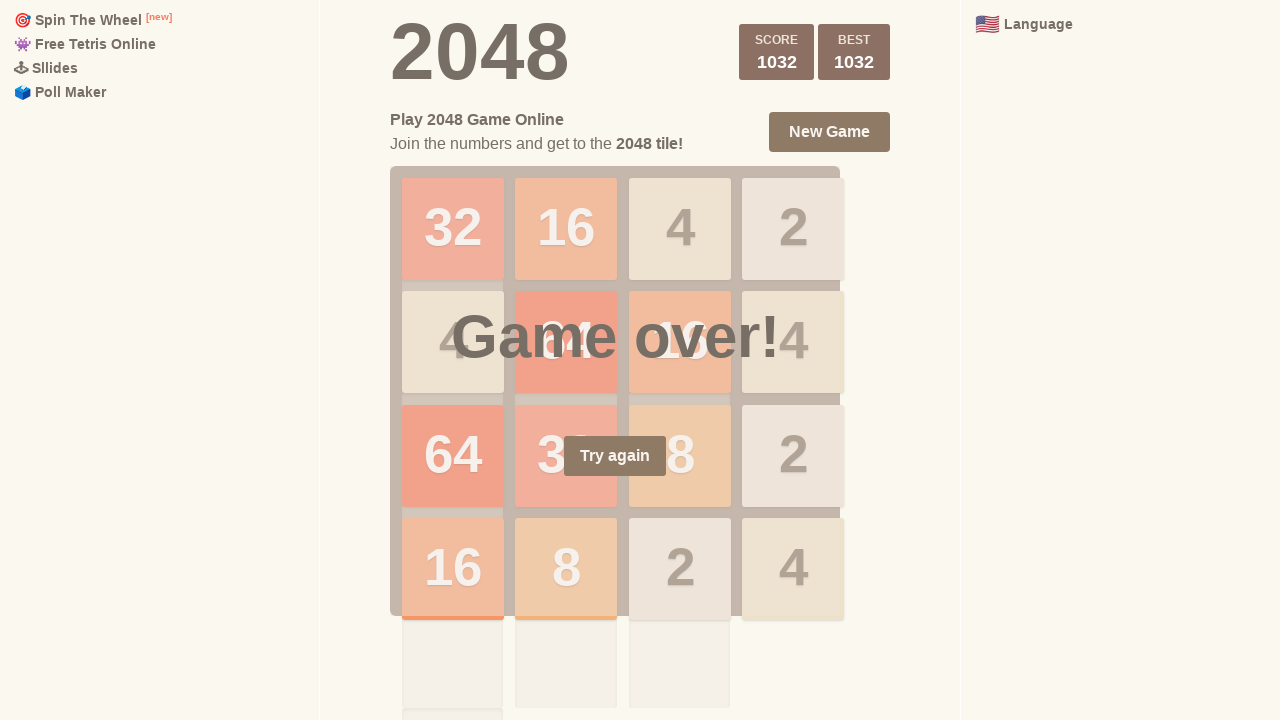

Round 42: Waited 200ms after second ArrowLeft
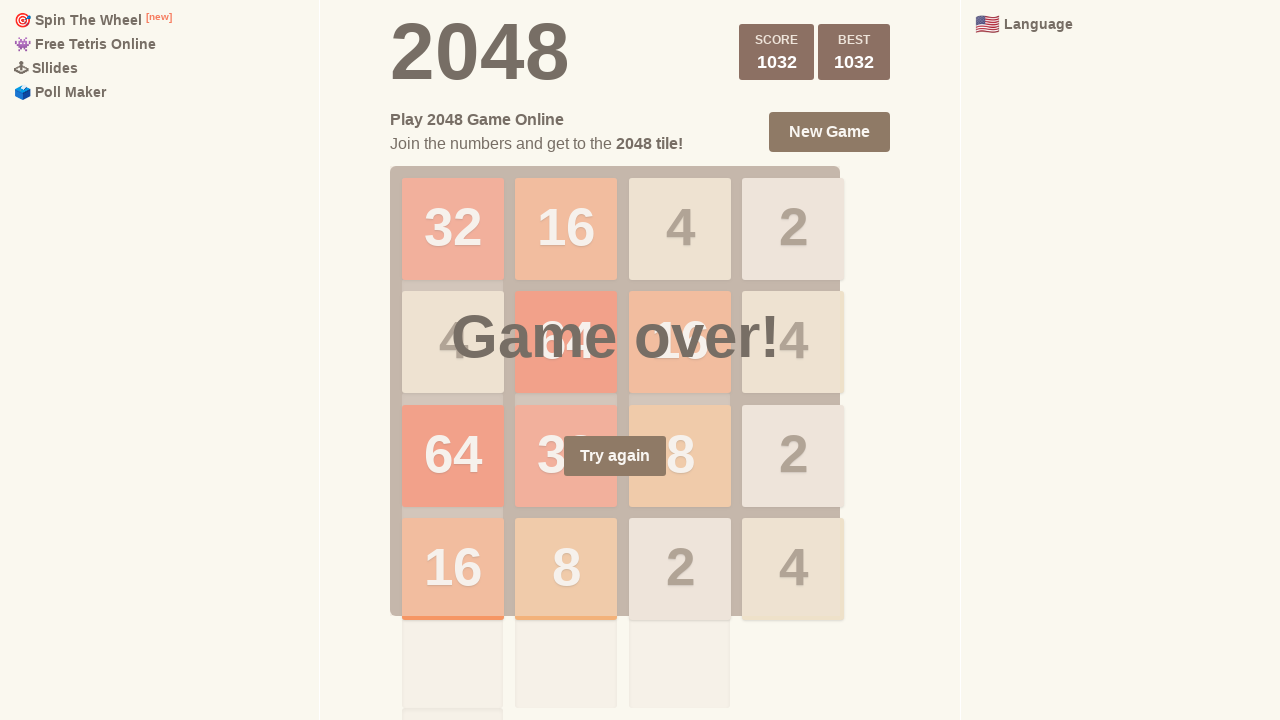

Round 43: Pressed ArrowUp
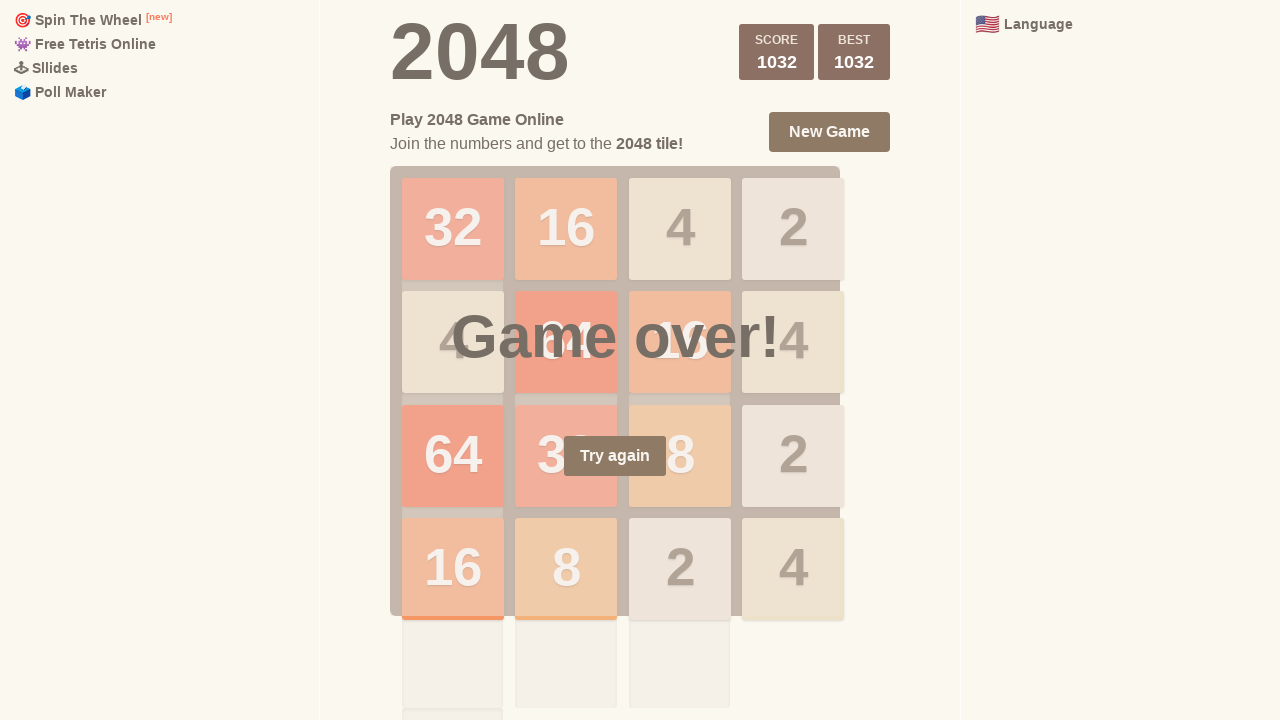

Round 43: Waited 200ms after ArrowUp
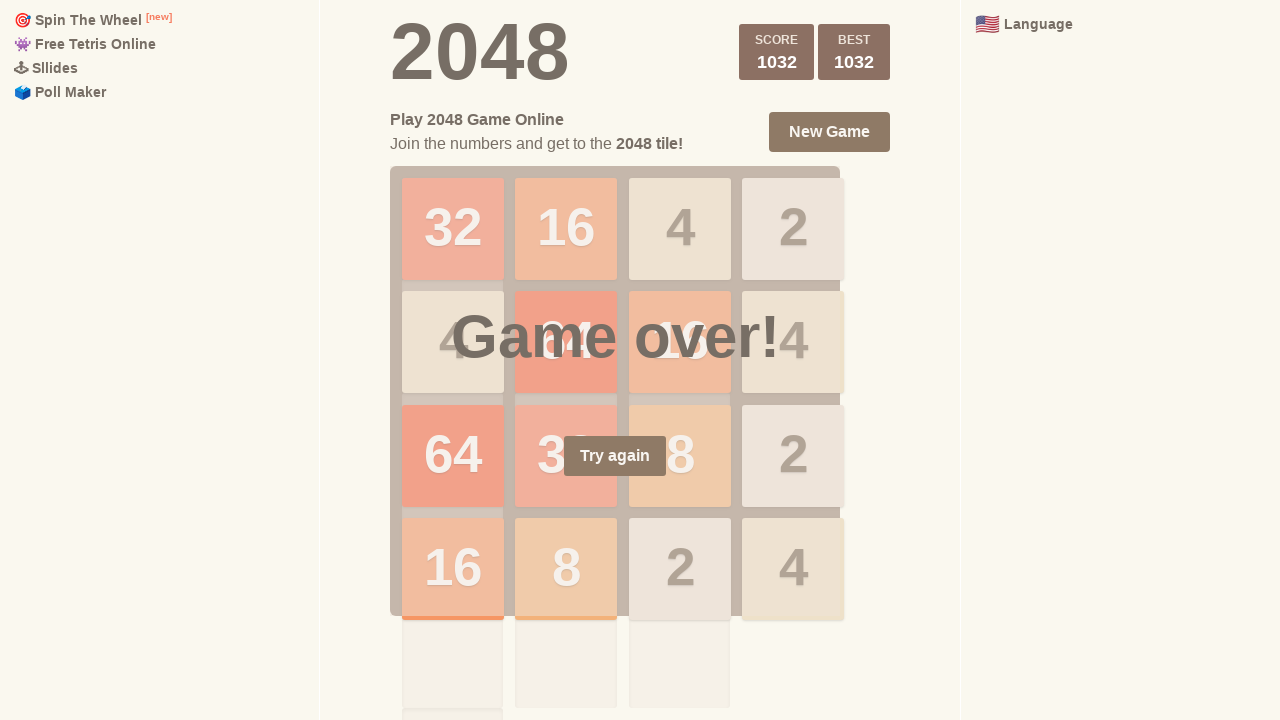

Round 43: Pressed ArrowLeft
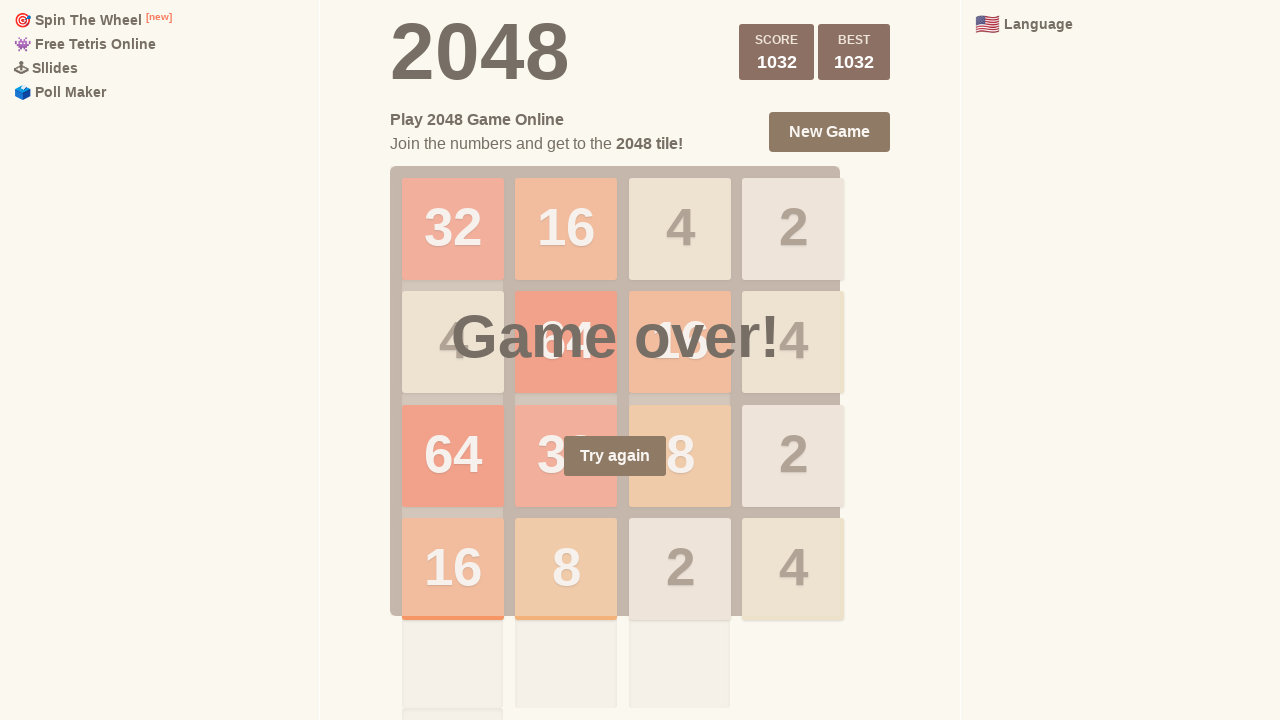

Round 43: Waited 200ms after ArrowLeft
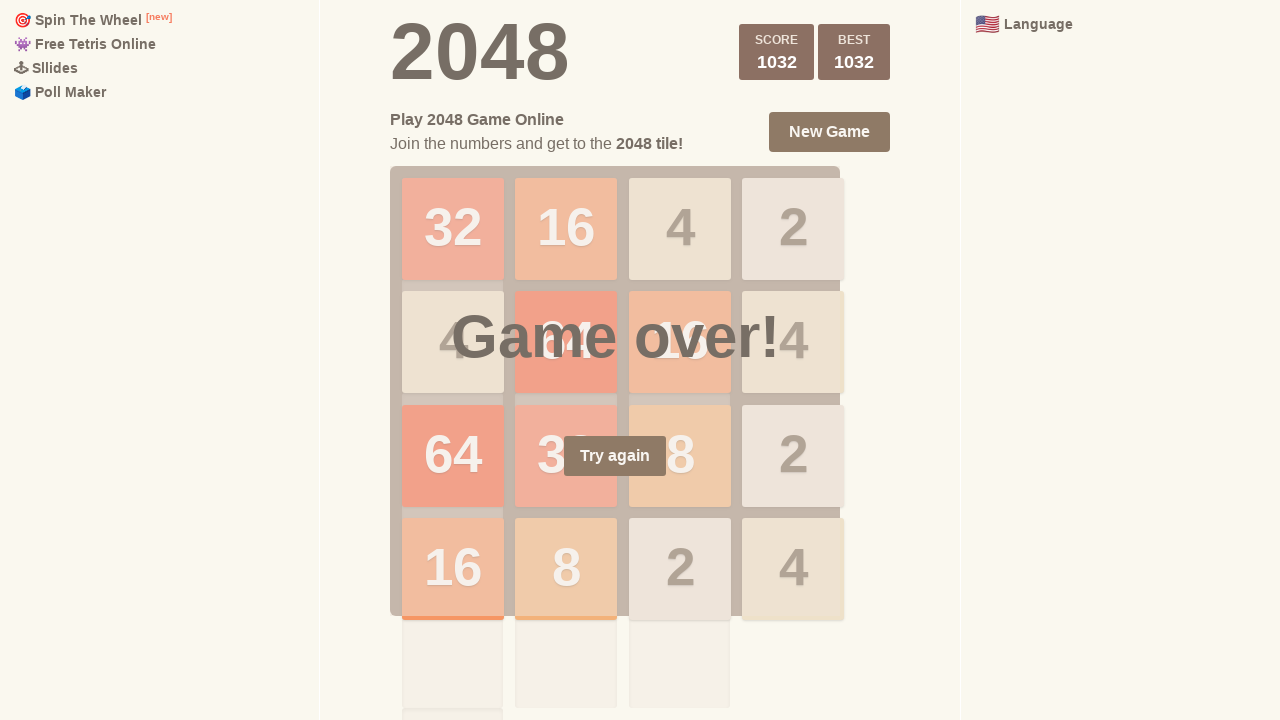

Round 43: Pressed ArrowDown
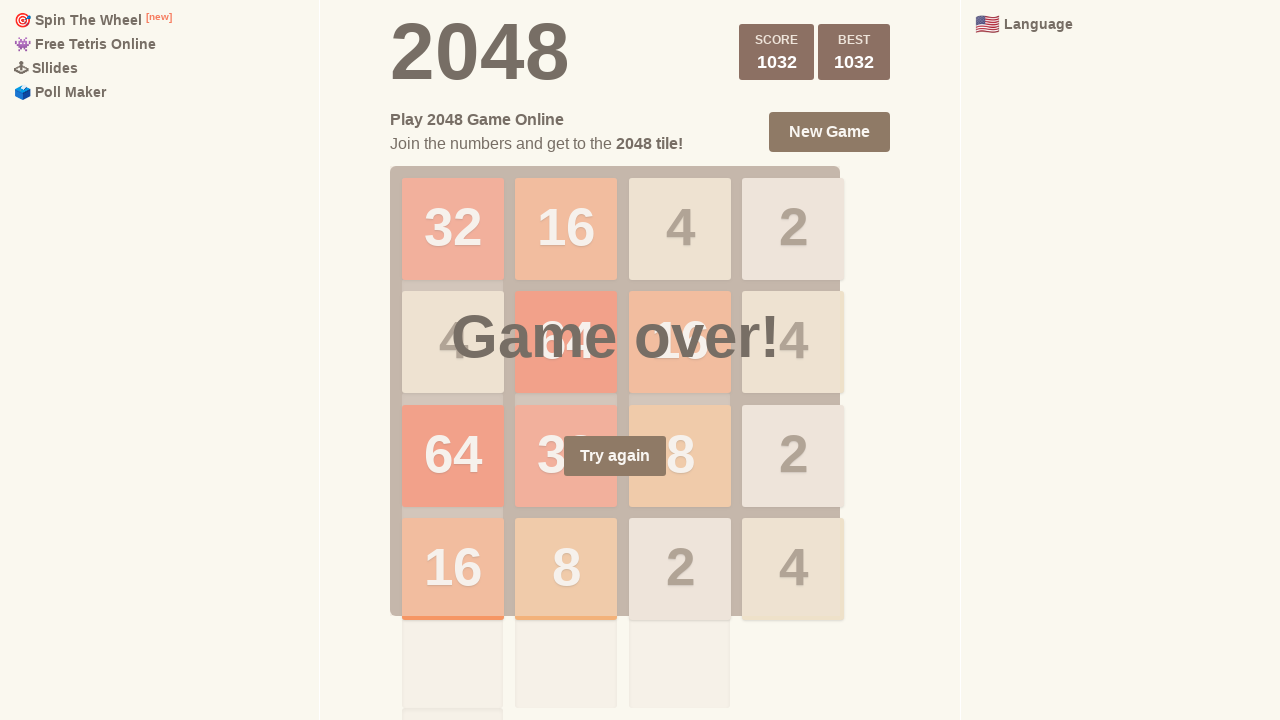

Round 43: Waited 200ms after ArrowDown
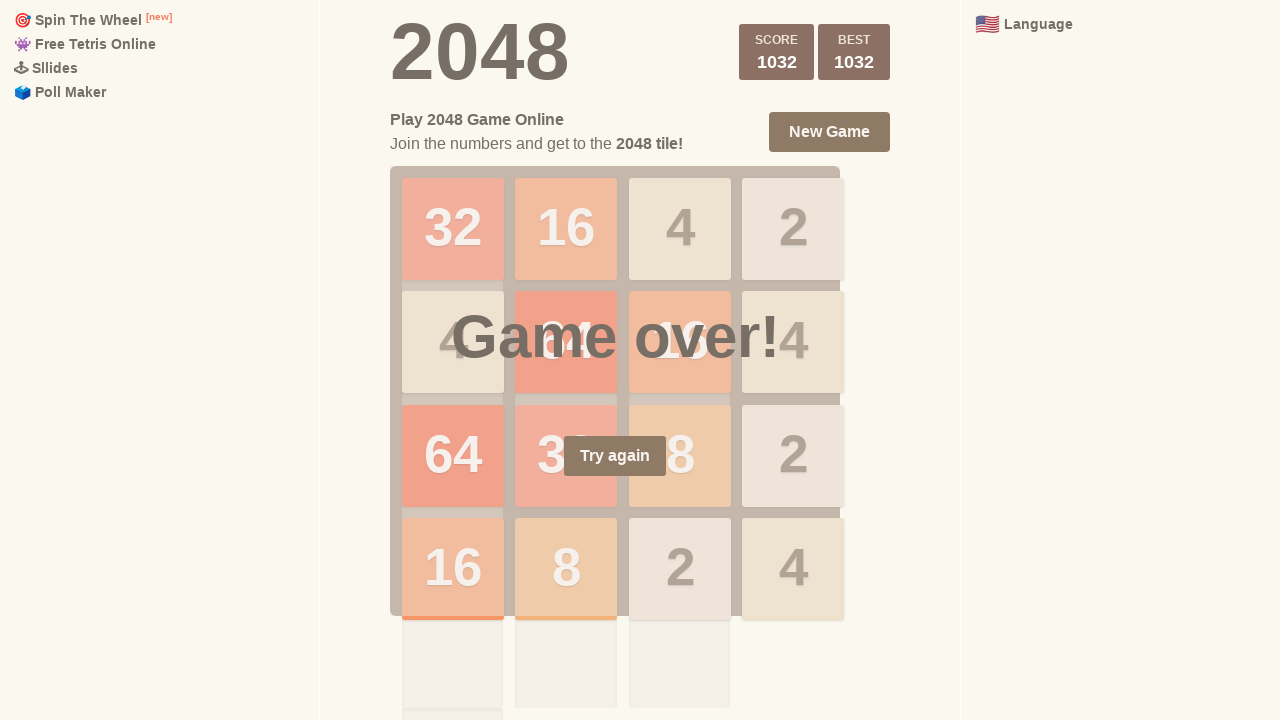

Round 43: Pressed ArrowLeft again
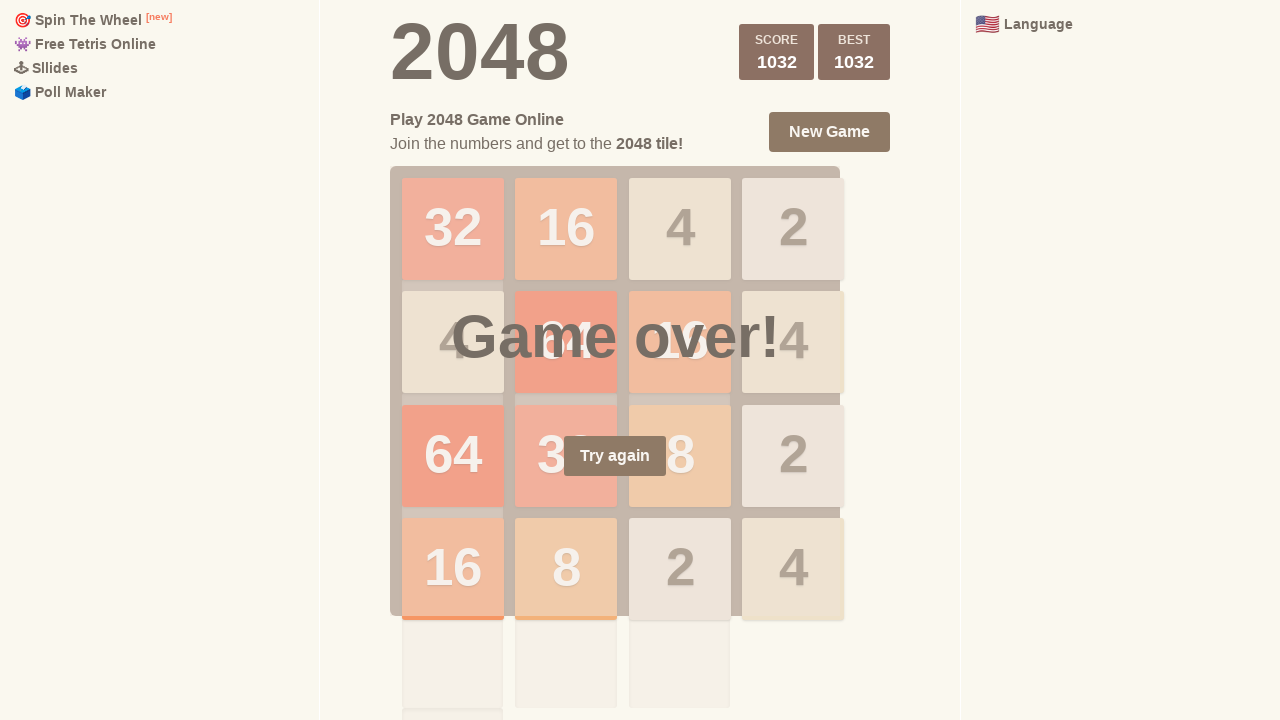

Round 43: Waited 200ms after second ArrowLeft
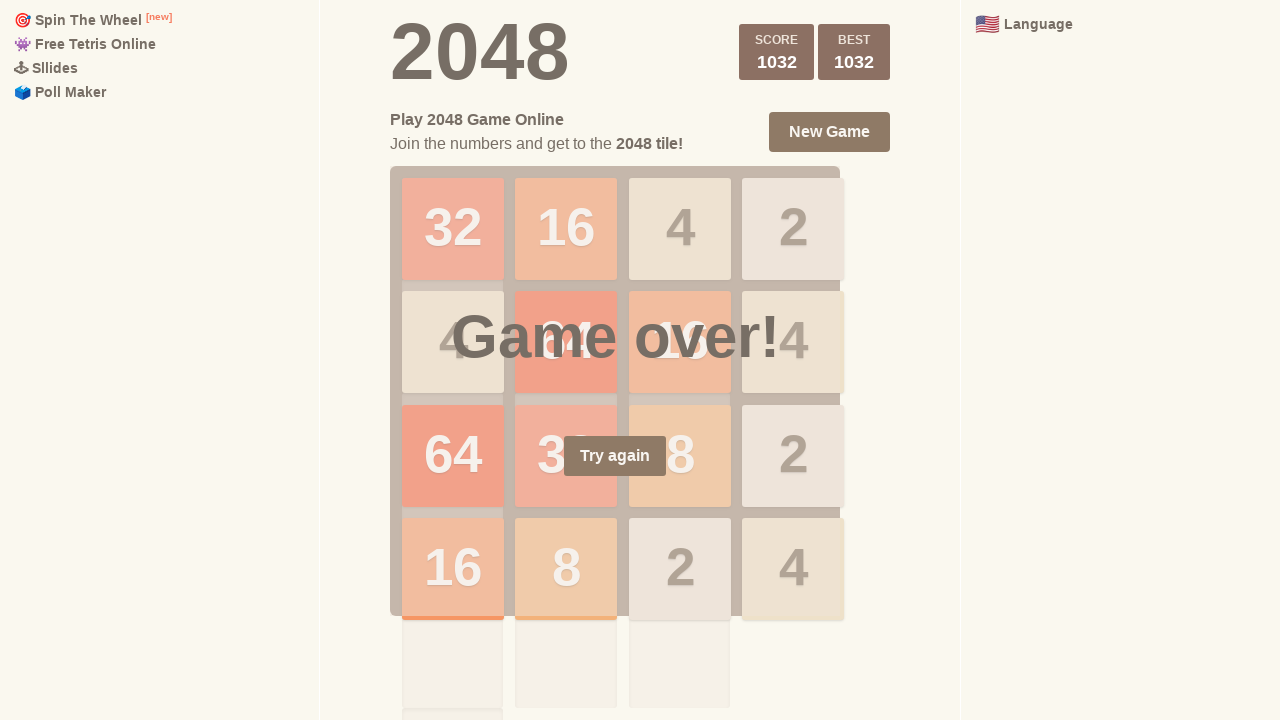

Round 44: Pressed ArrowUp
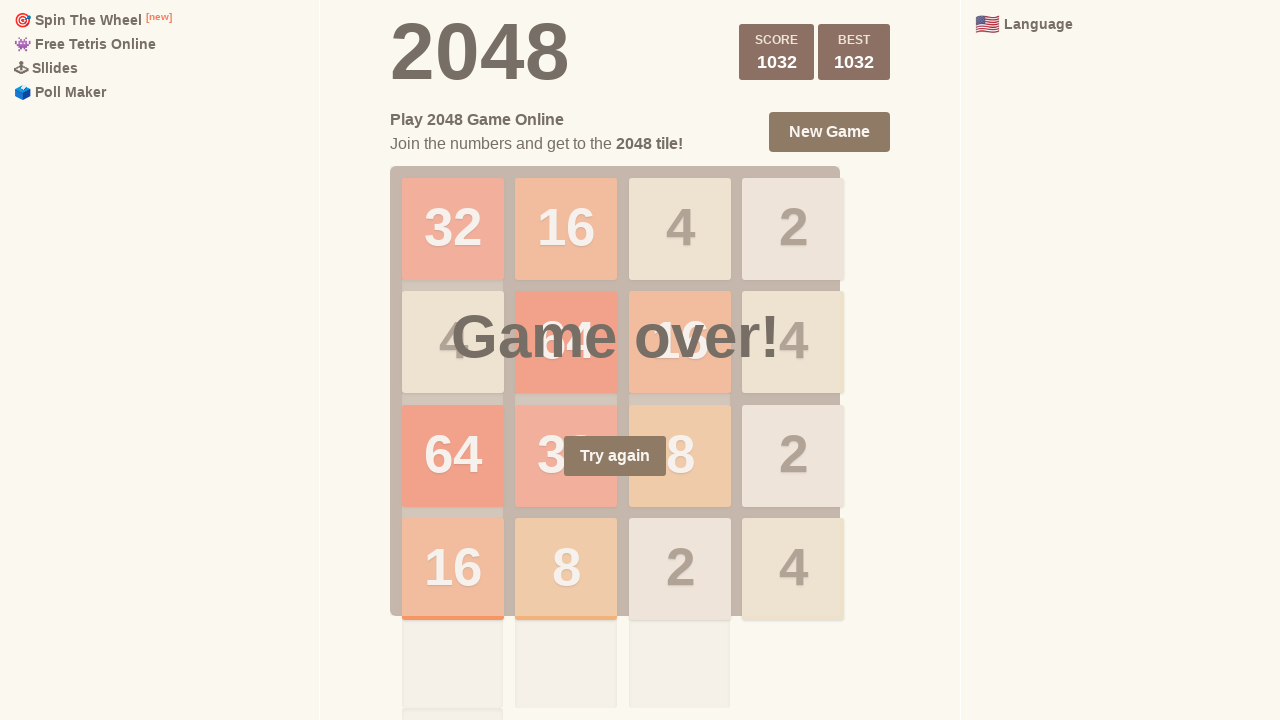

Round 44: Waited 200ms after ArrowUp
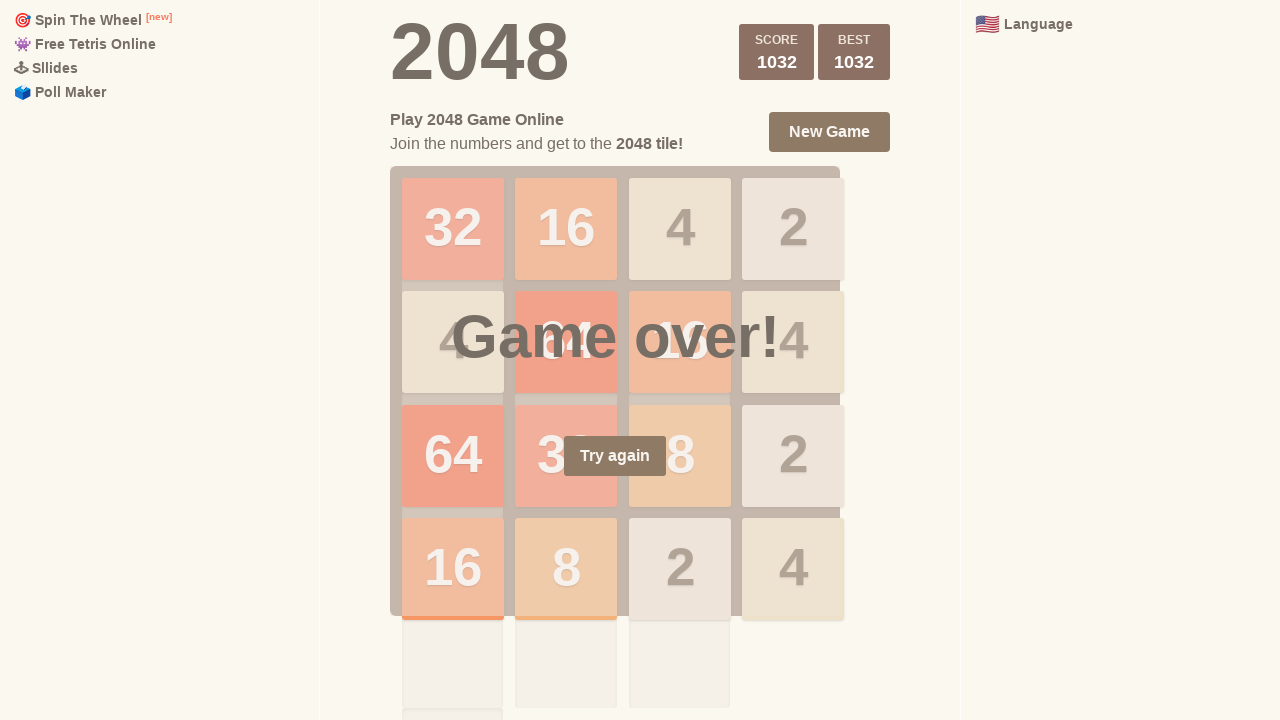

Round 44: Pressed ArrowLeft
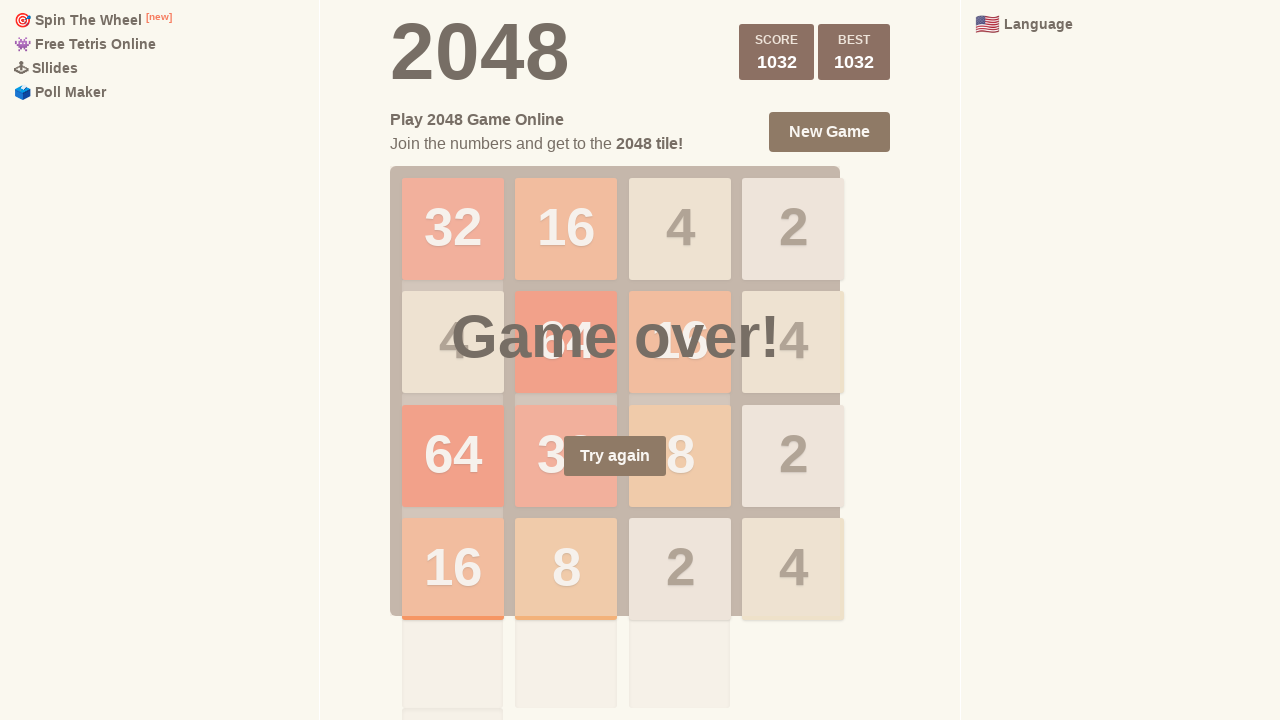

Round 44: Waited 200ms after ArrowLeft
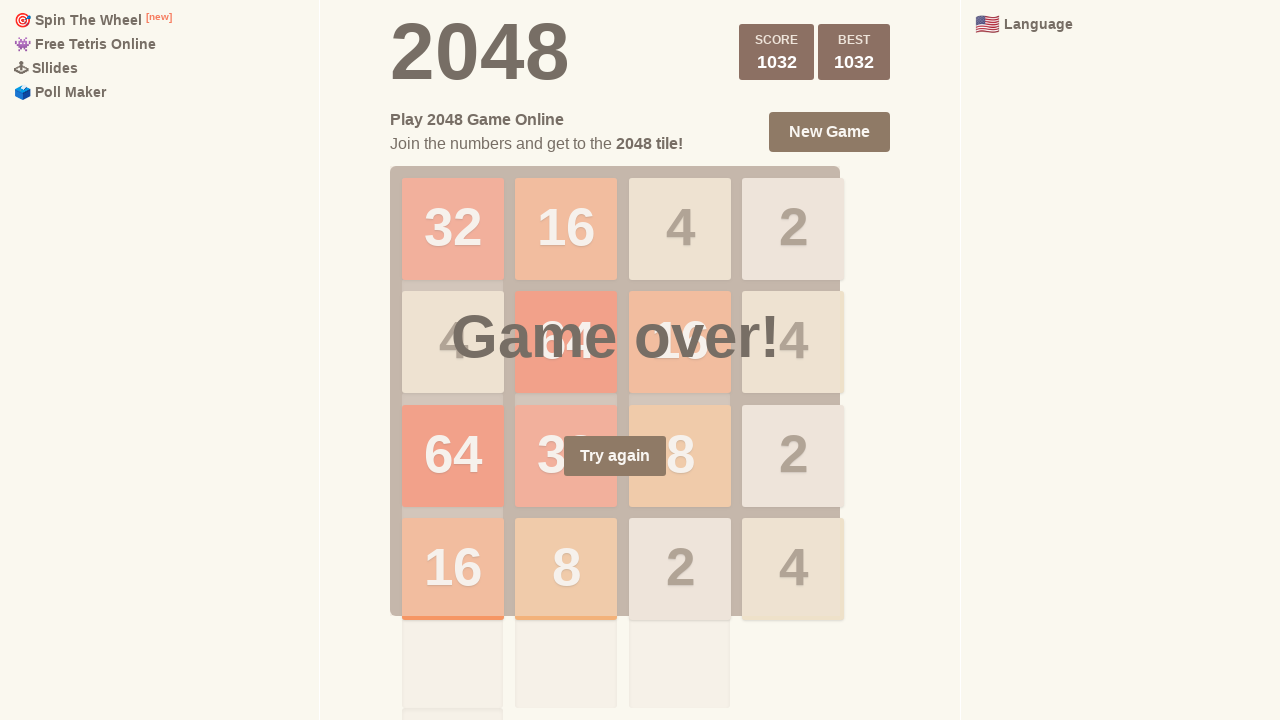

Round 44: Pressed ArrowDown
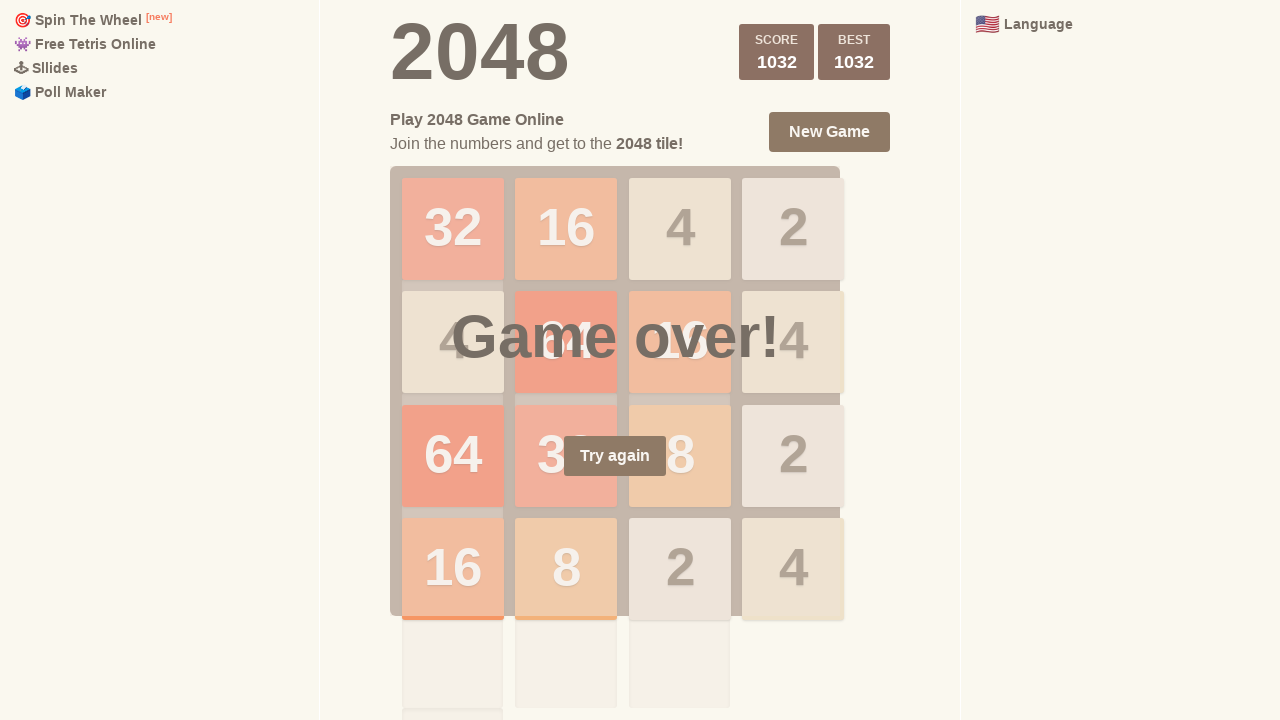

Round 44: Waited 200ms after ArrowDown
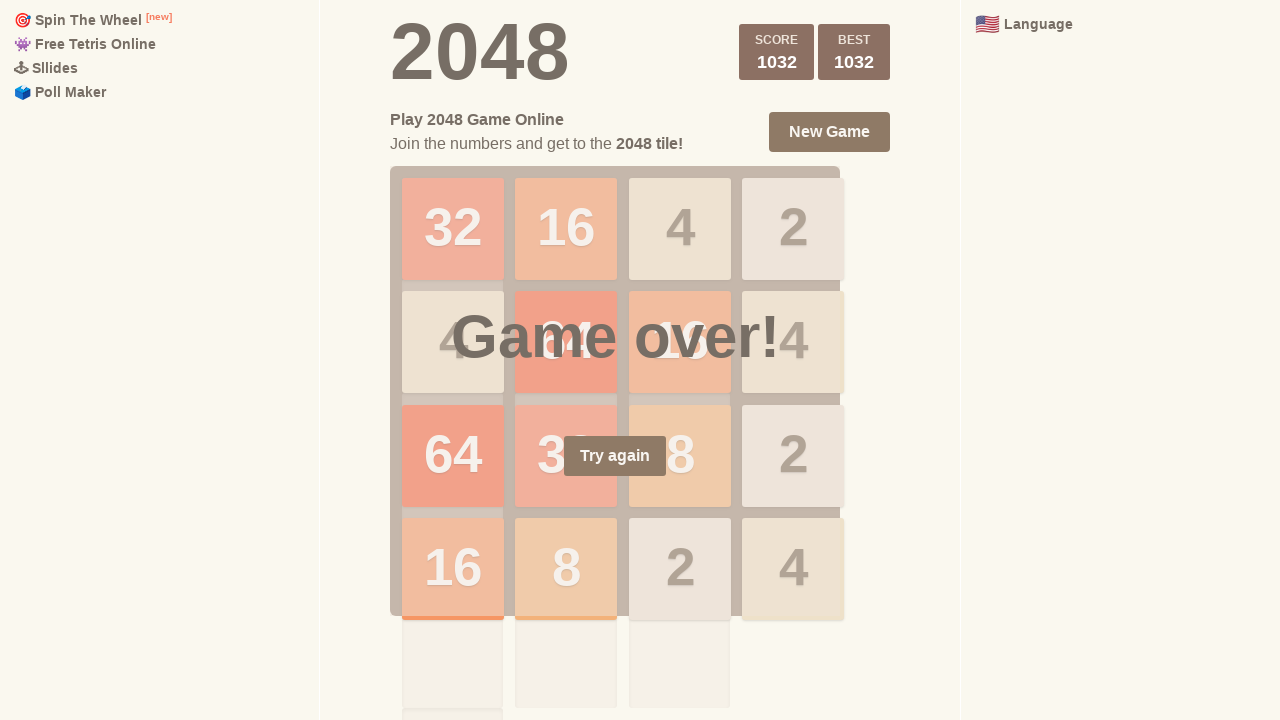

Round 44: Pressed ArrowLeft again
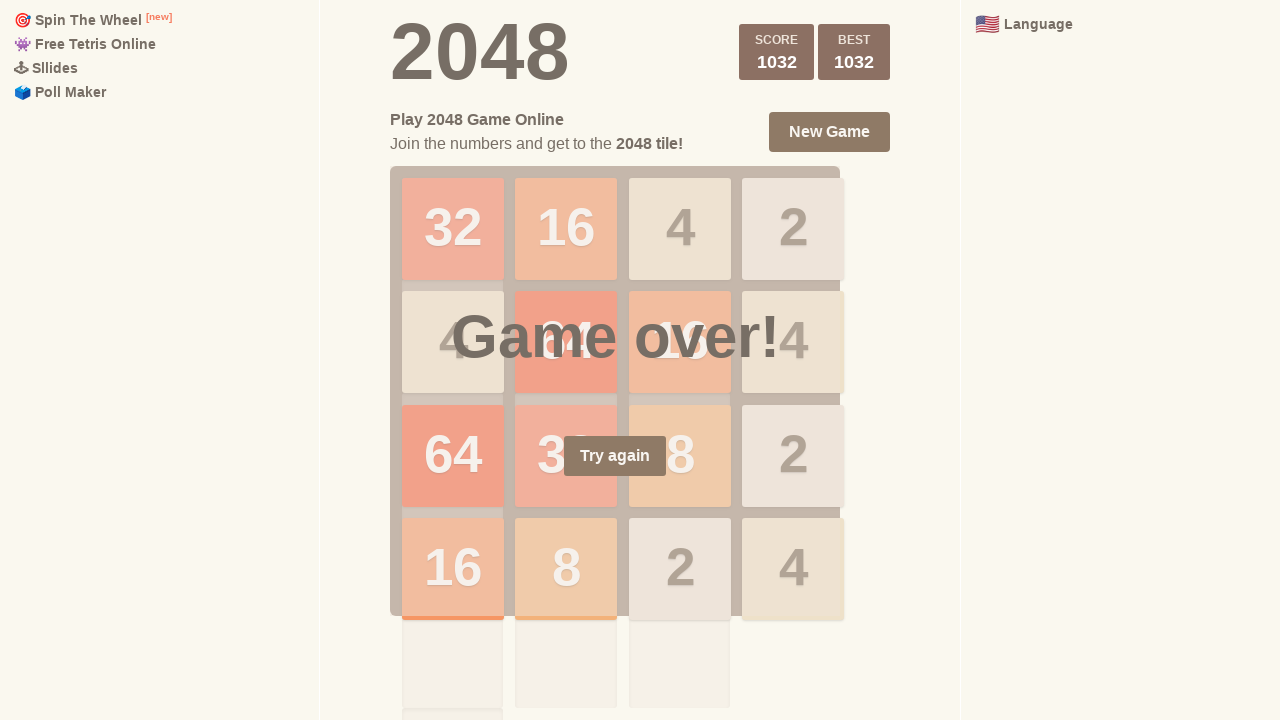

Round 44: Waited 200ms after second ArrowLeft
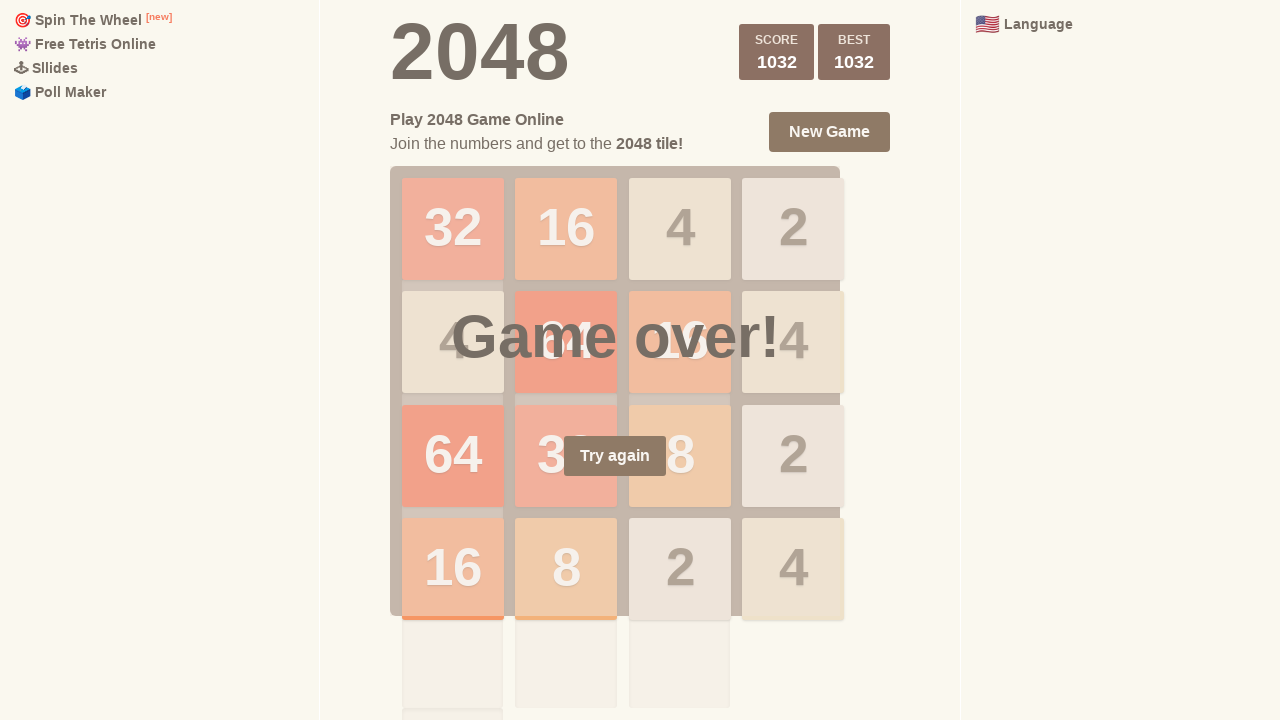

Round 45: Pressed ArrowUp
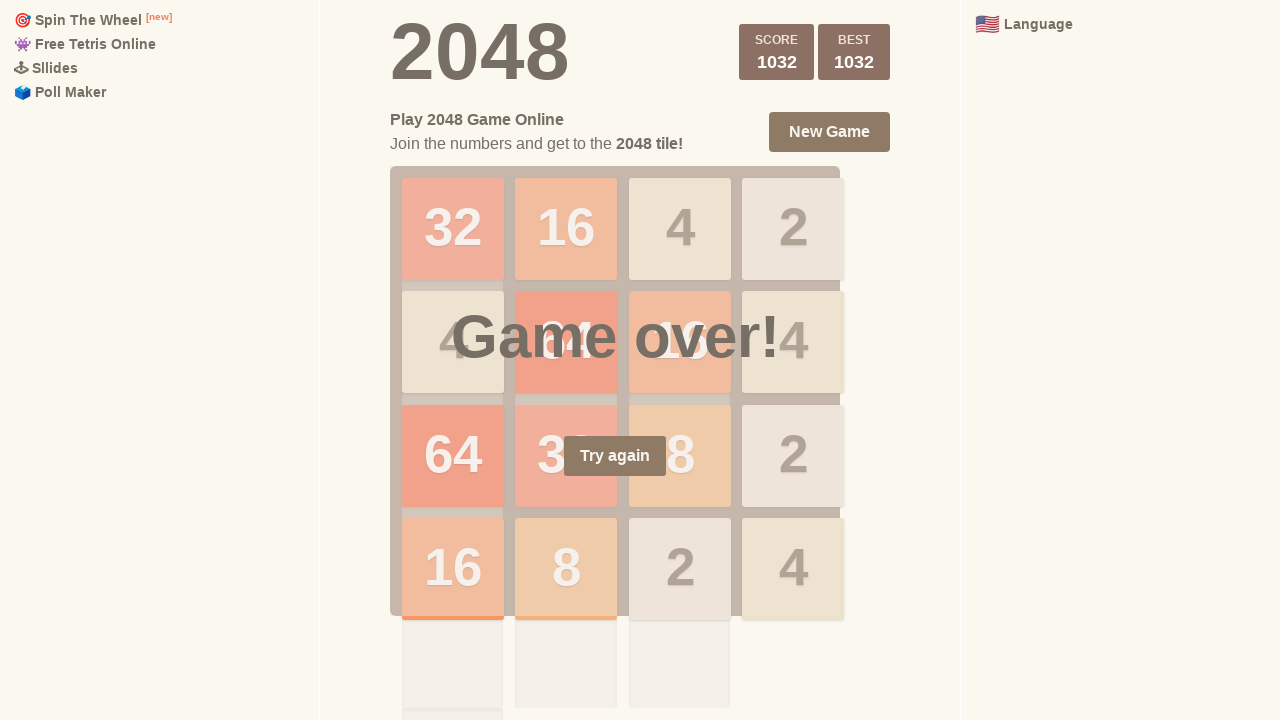

Round 45: Waited 200ms after ArrowUp
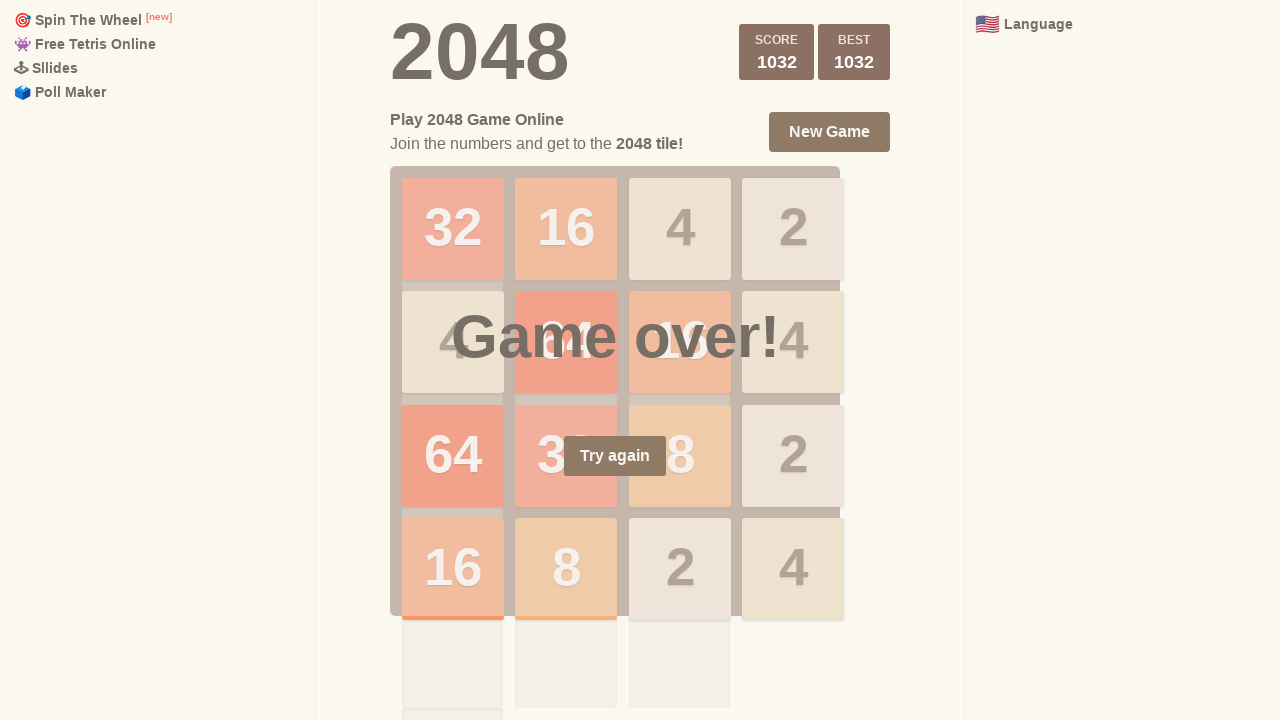

Round 45: Pressed ArrowLeft
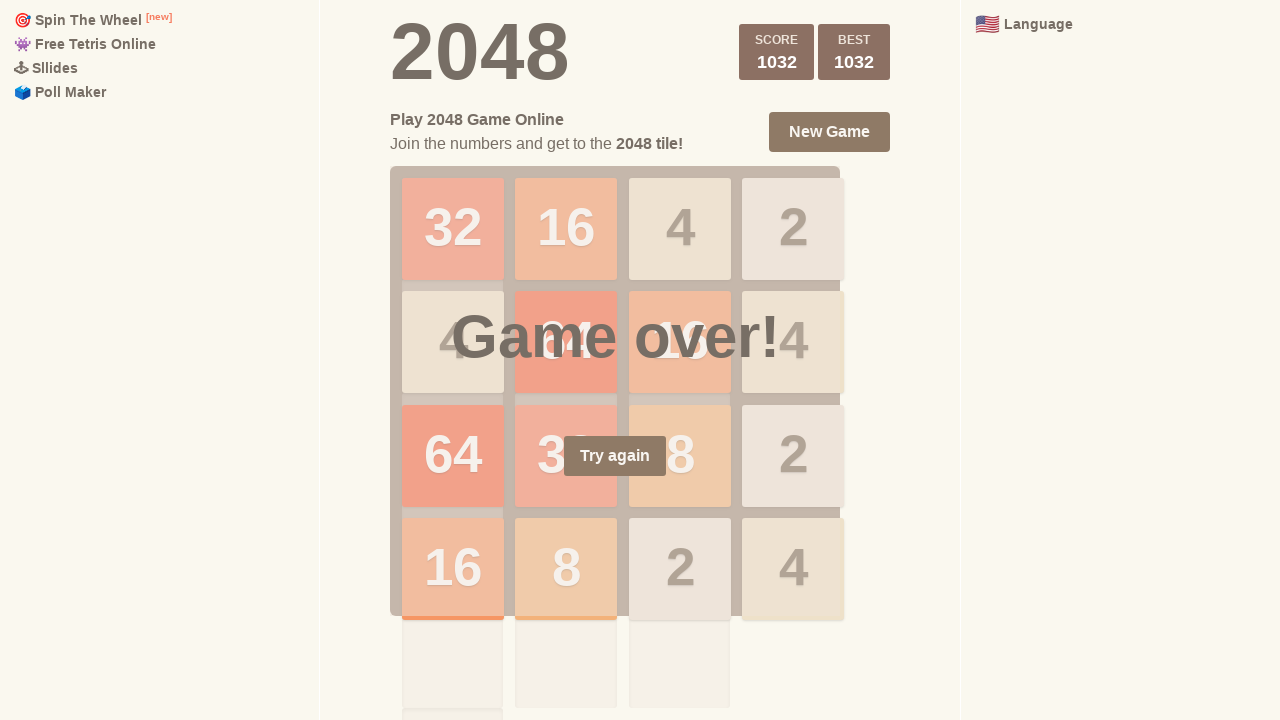

Round 45: Waited 200ms after ArrowLeft
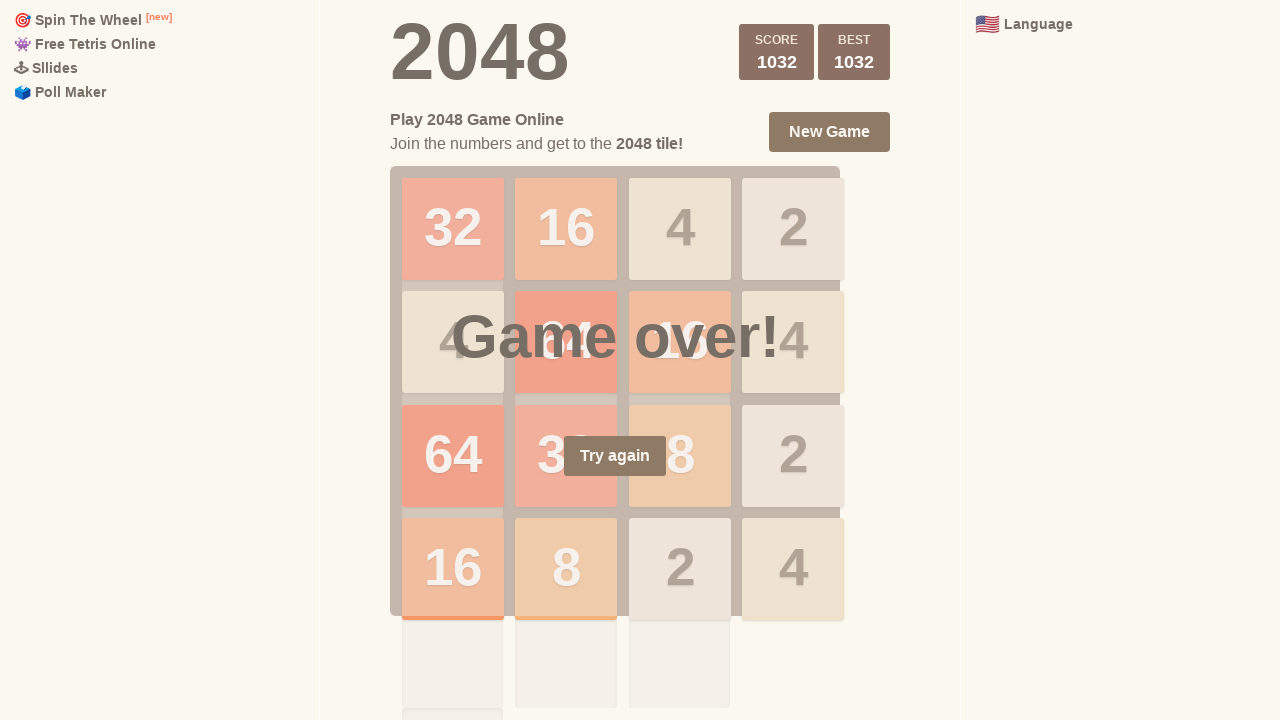

Round 45: Pressed ArrowDown
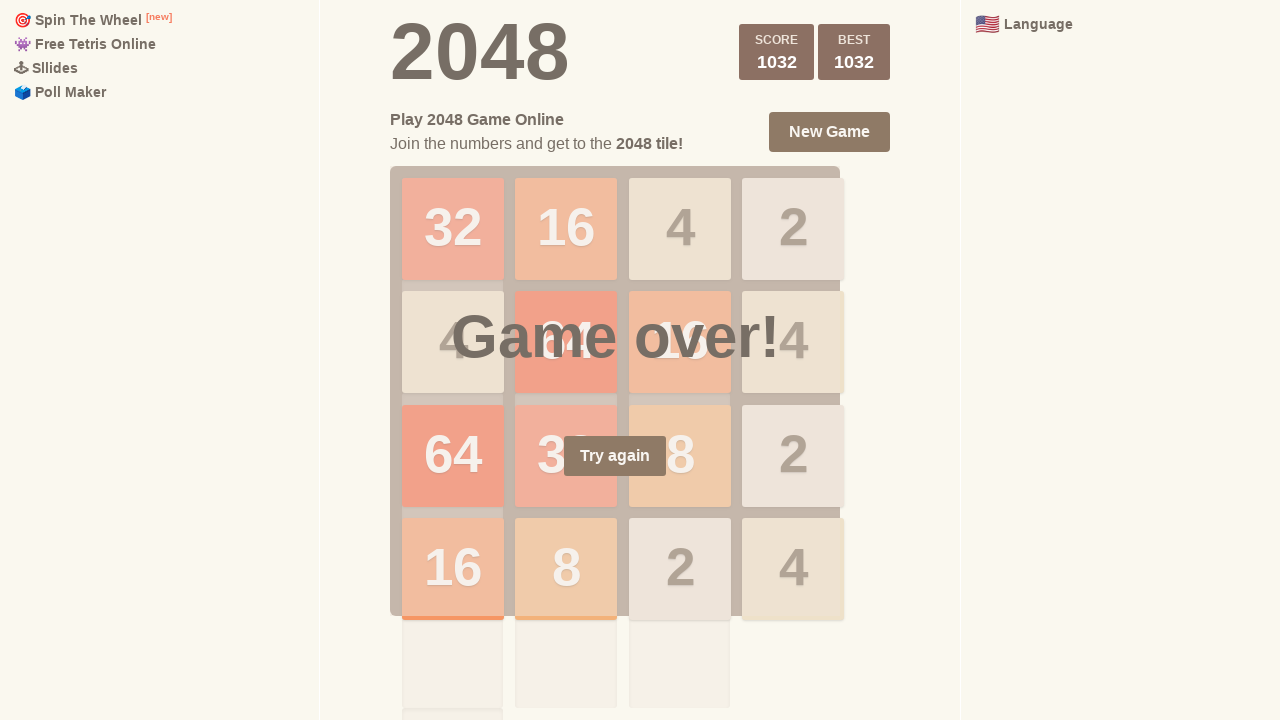

Round 45: Waited 200ms after ArrowDown
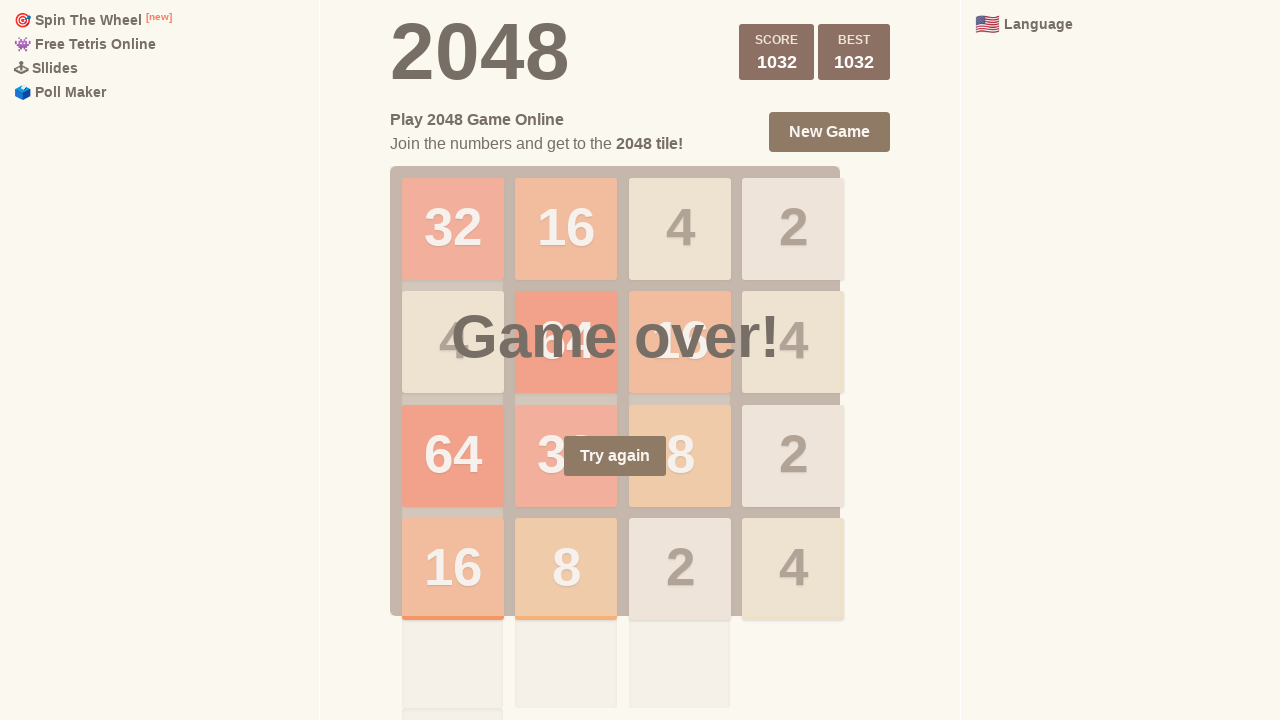

Round 45: Pressed ArrowLeft again
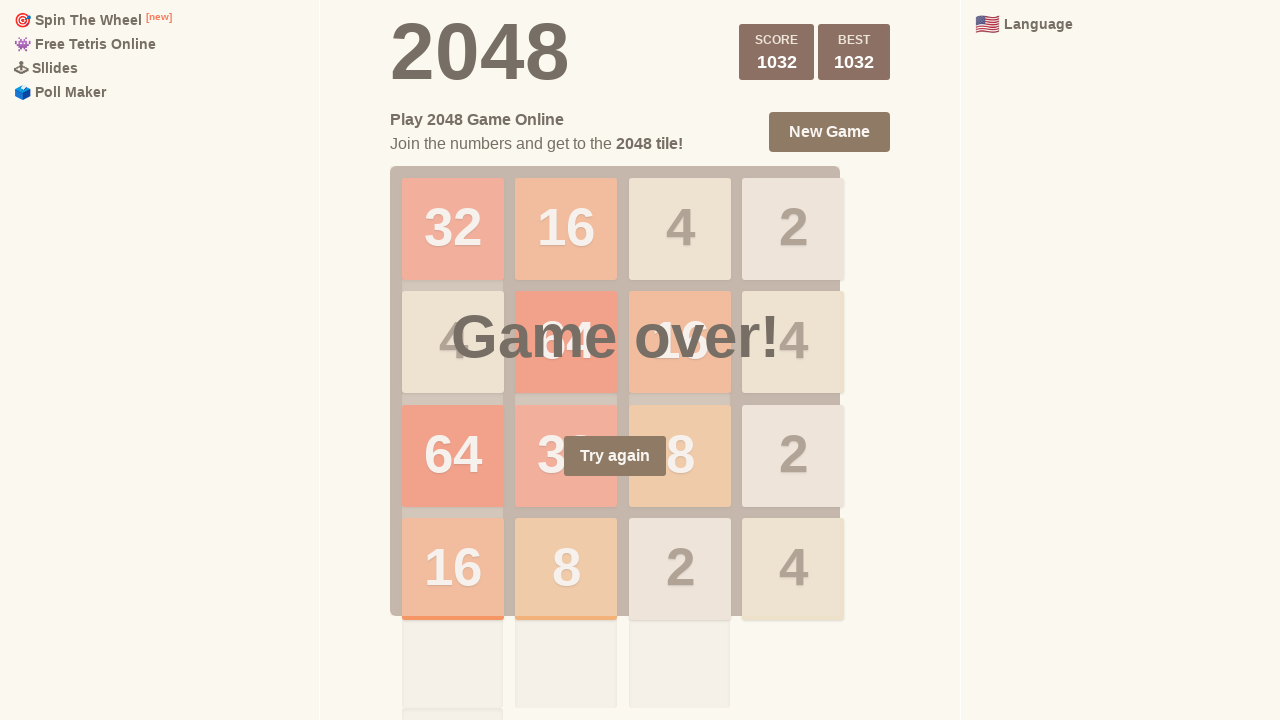

Round 45: Waited 200ms after second ArrowLeft
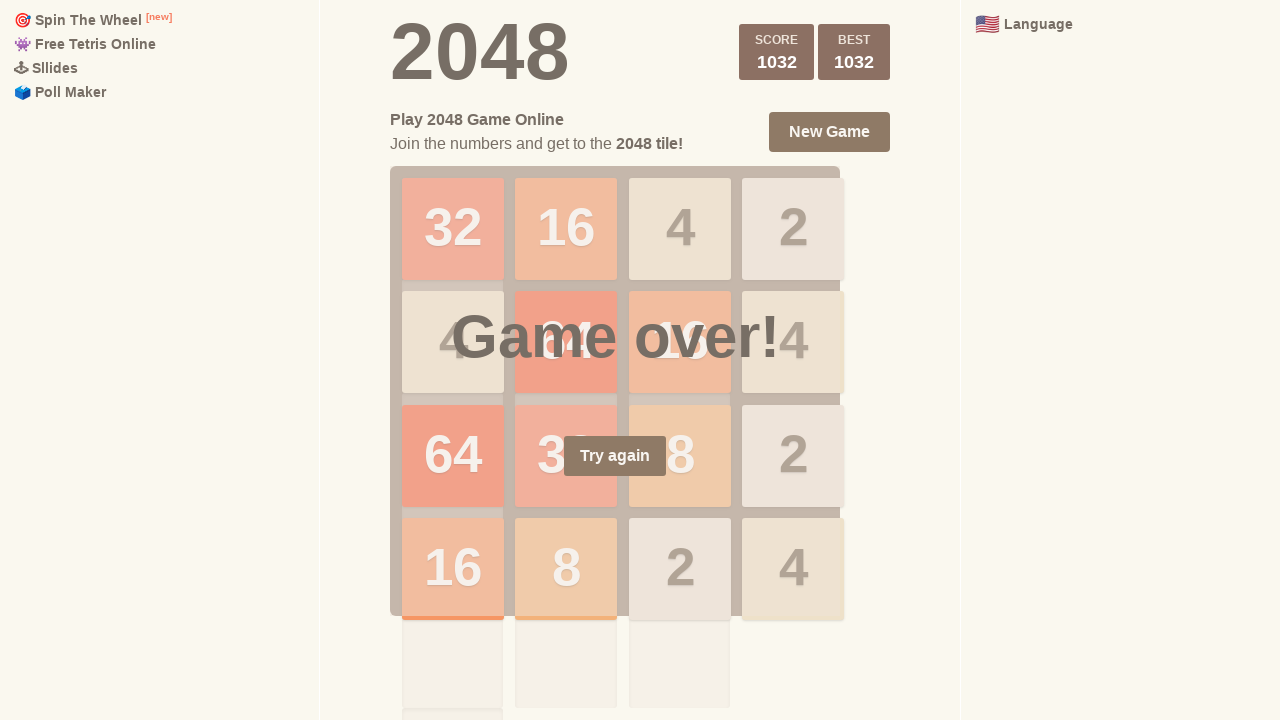

Round 46: Pressed ArrowUp
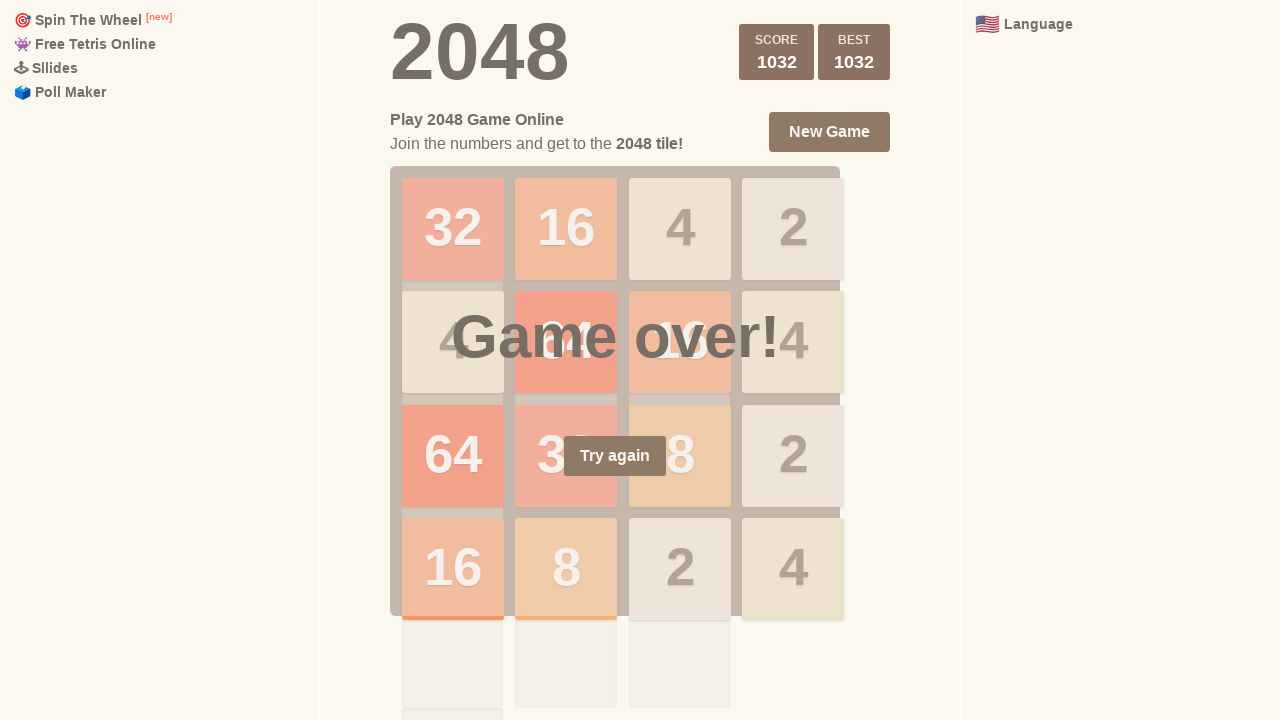

Round 46: Waited 200ms after ArrowUp
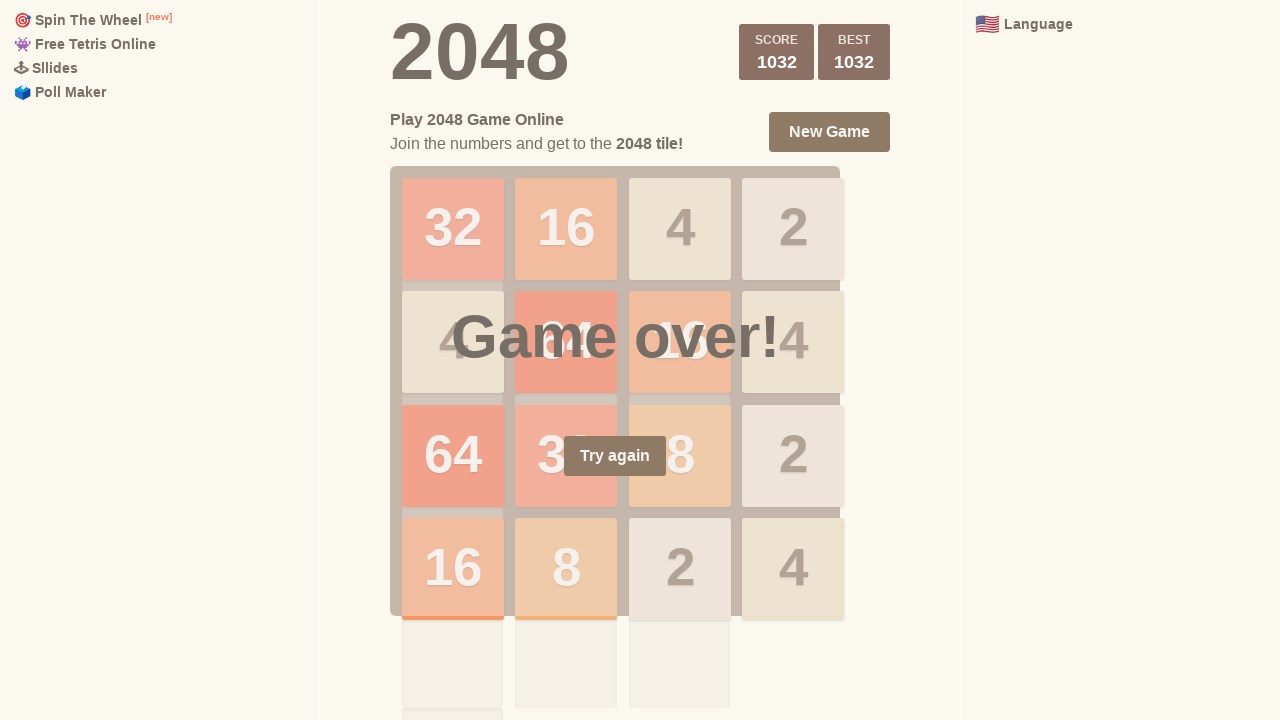

Round 46: Pressed ArrowLeft
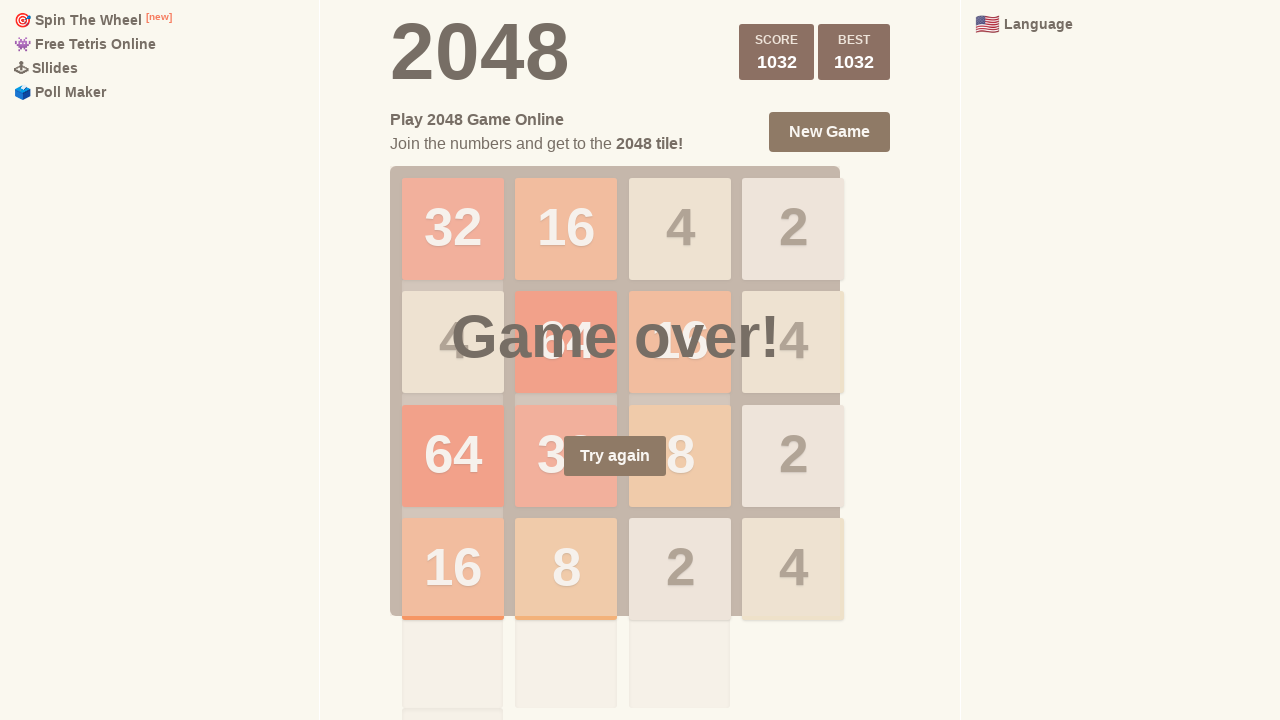

Round 46: Waited 200ms after ArrowLeft
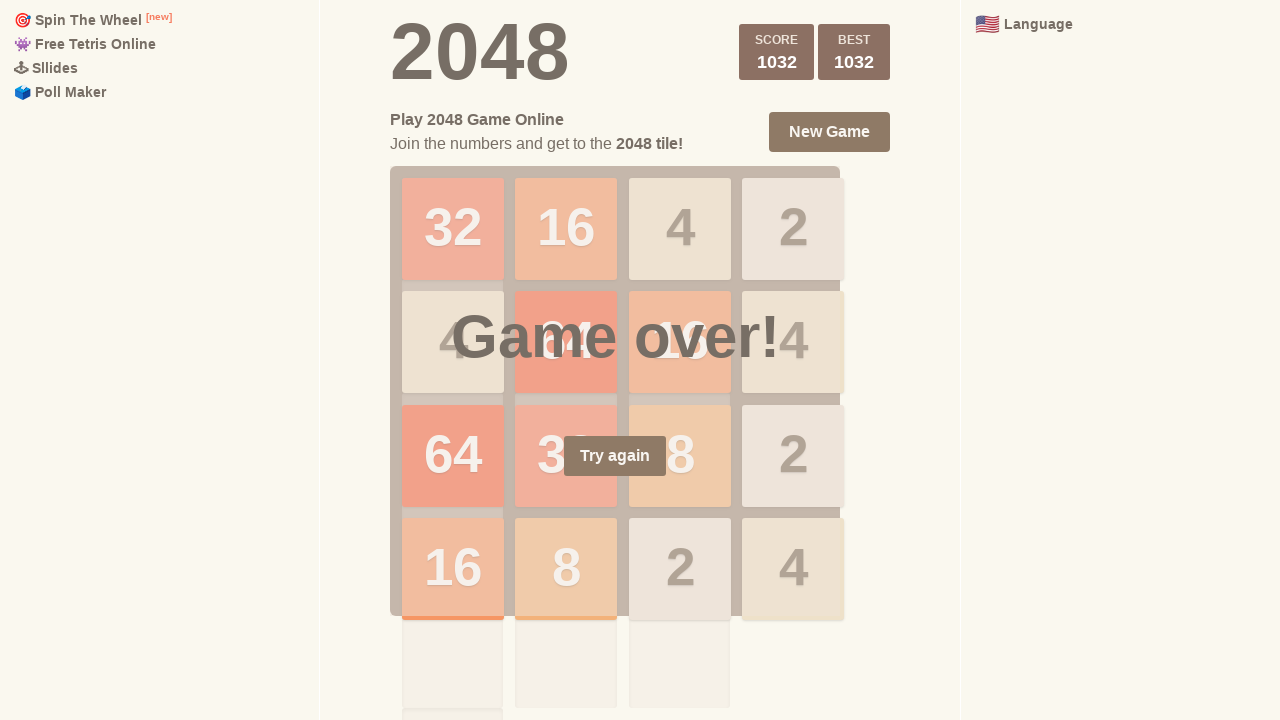

Round 46: Pressed ArrowDown
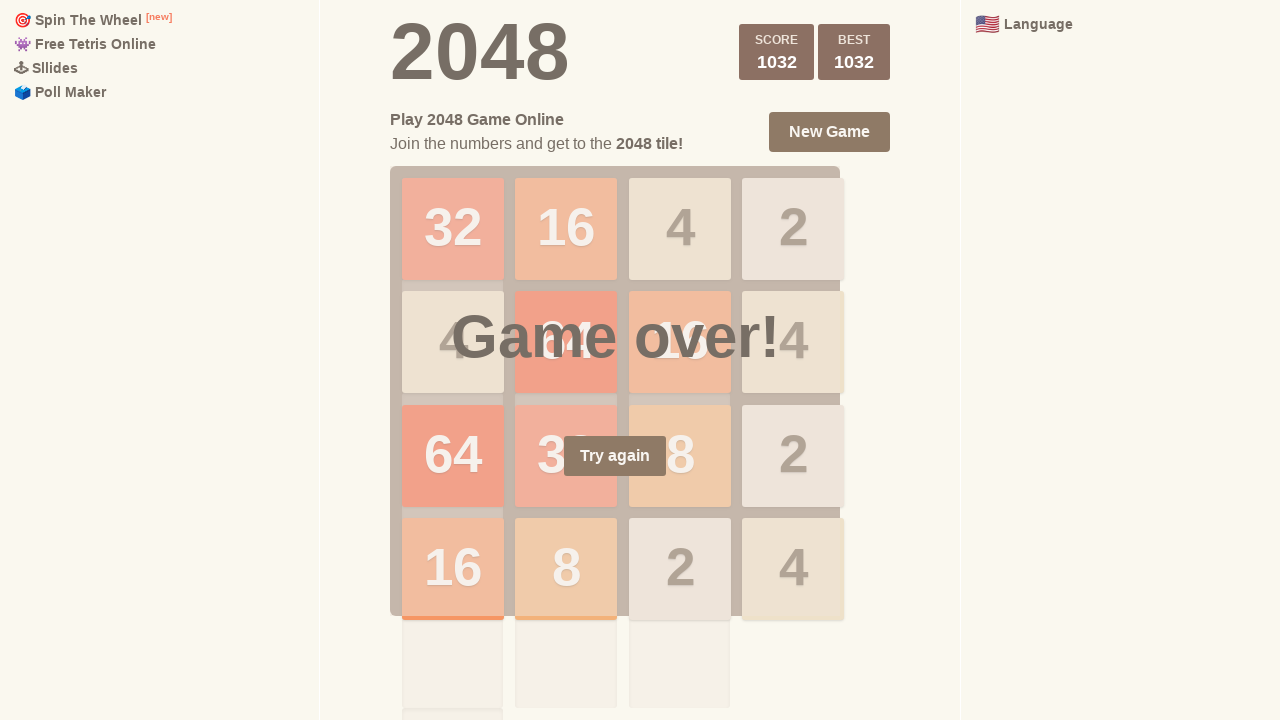

Round 46: Waited 200ms after ArrowDown
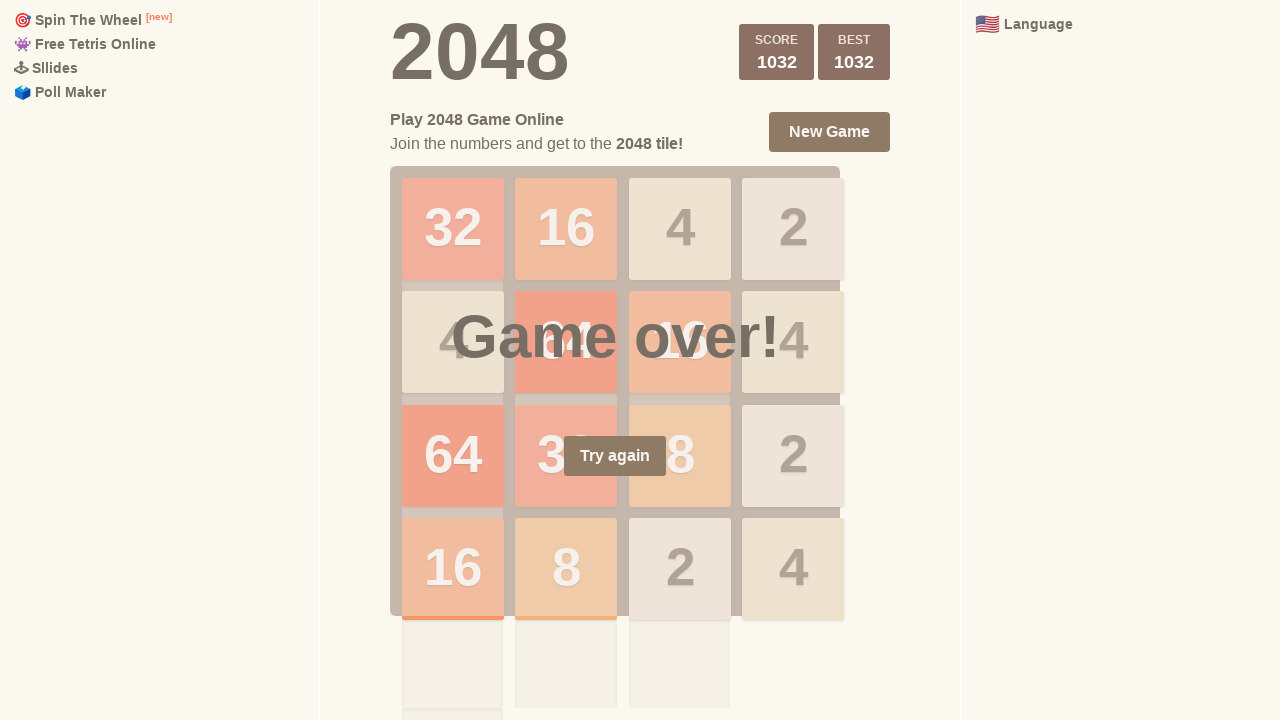

Round 46: Pressed ArrowLeft again
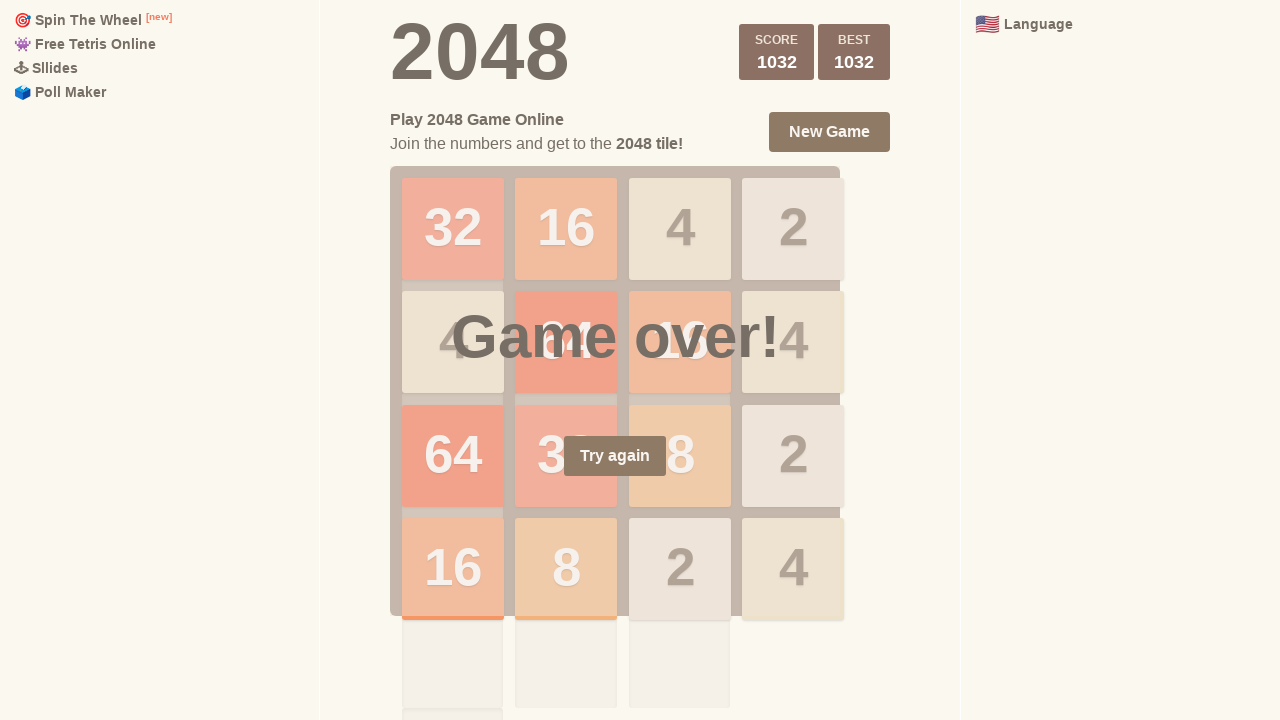

Round 46: Waited 200ms after second ArrowLeft
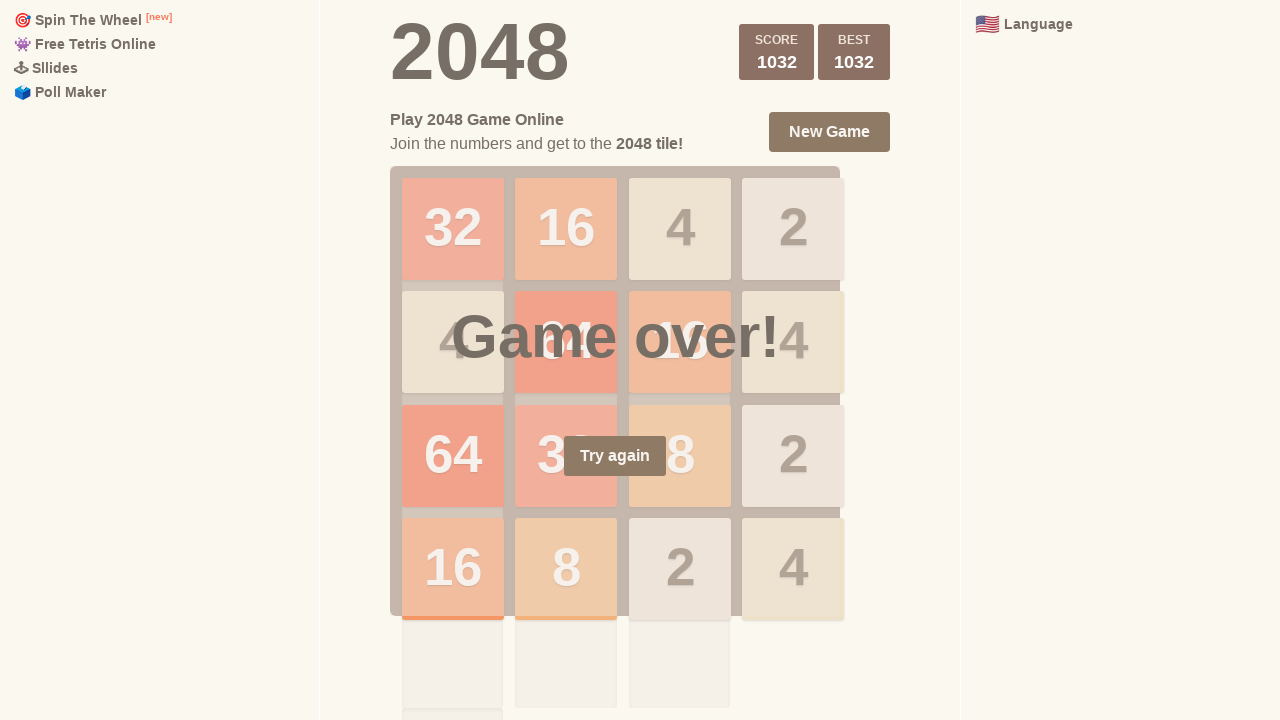

Round 47: Pressed ArrowUp
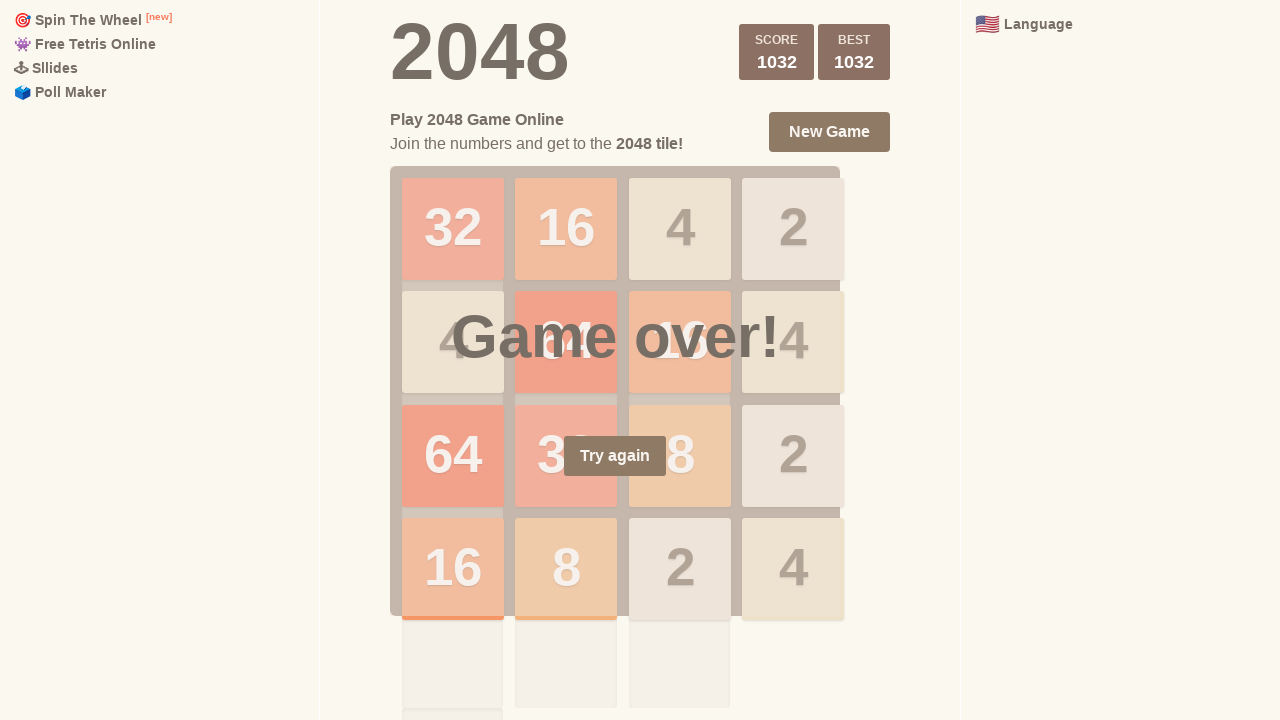

Round 47: Waited 200ms after ArrowUp
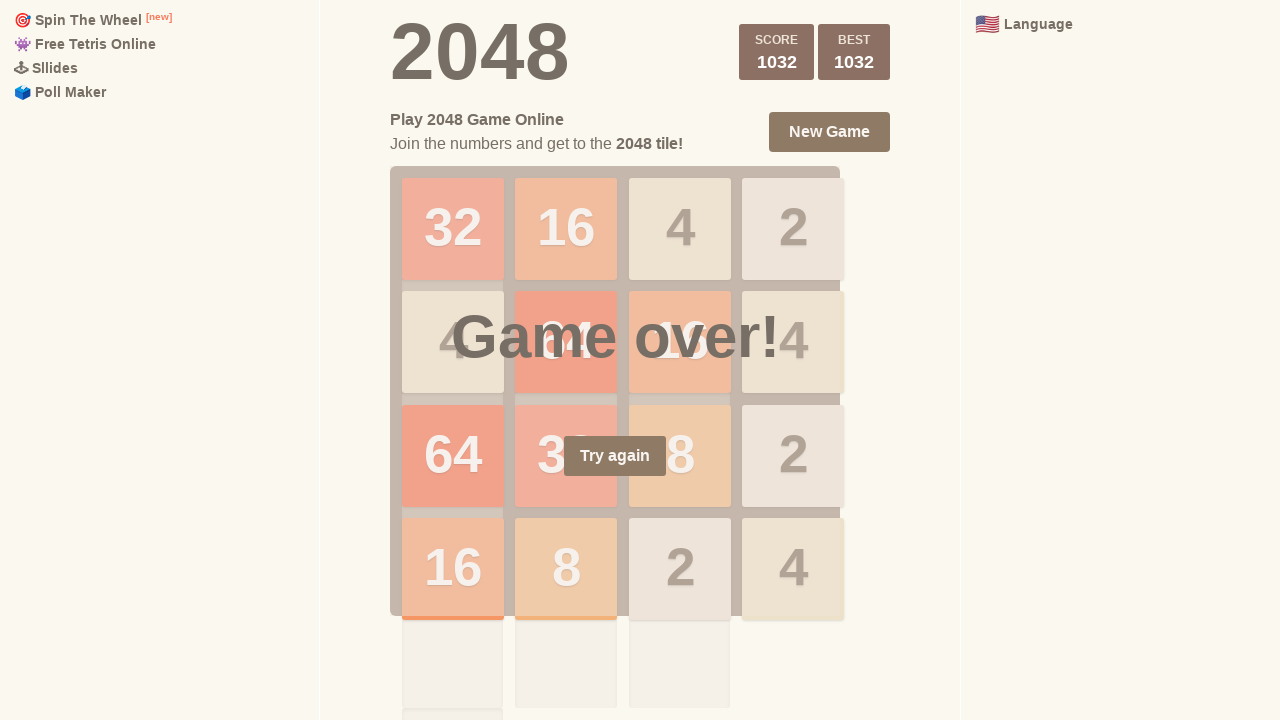

Round 47: Pressed ArrowLeft
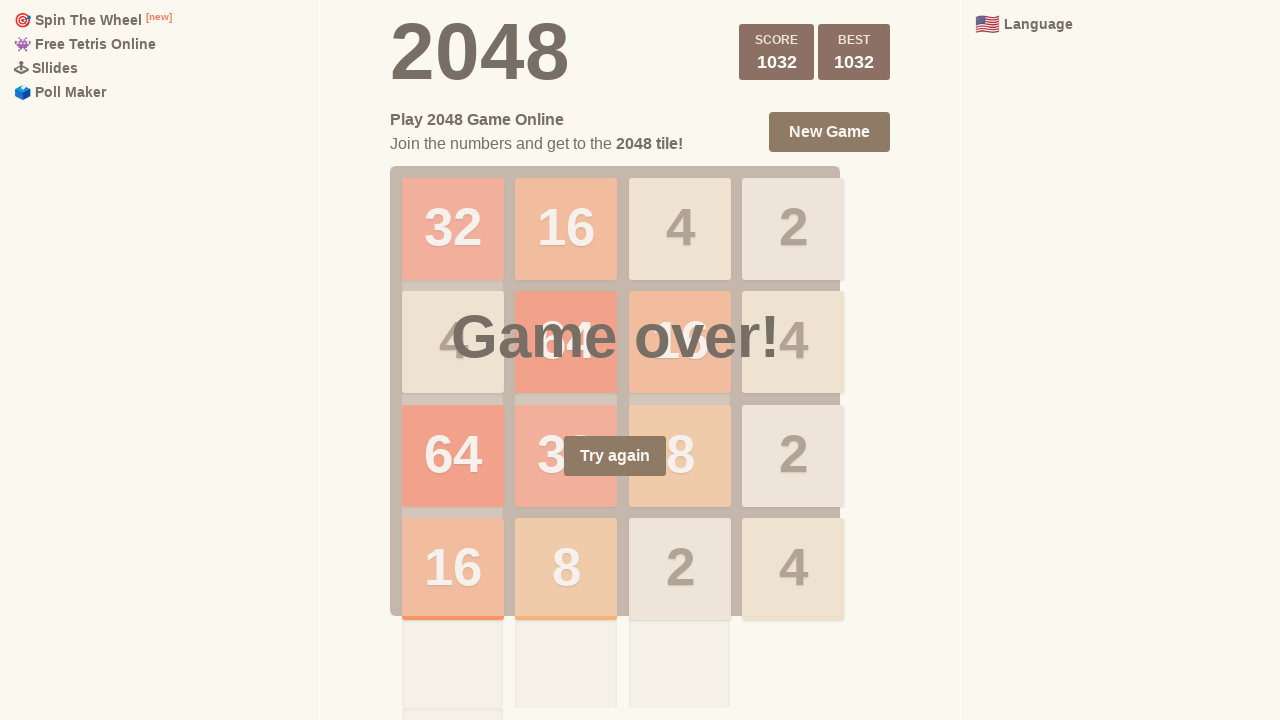

Round 47: Waited 200ms after ArrowLeft
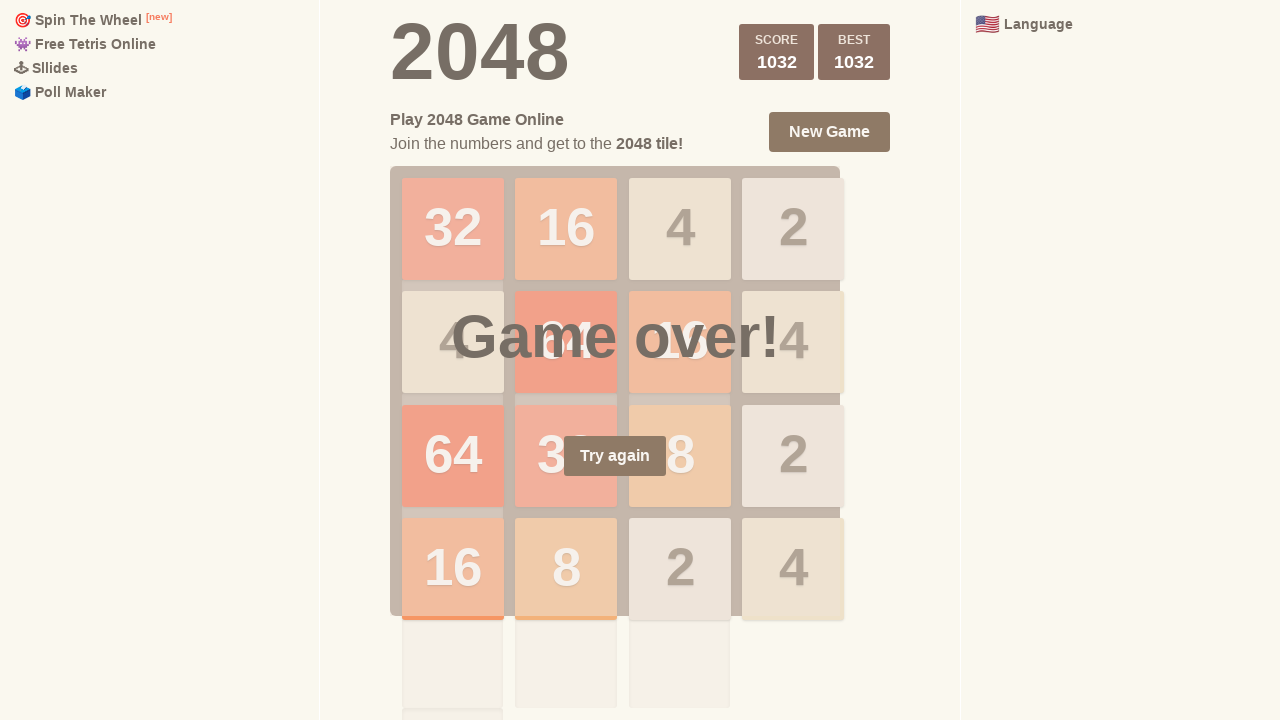

Round 47: Pressed ArrowDown
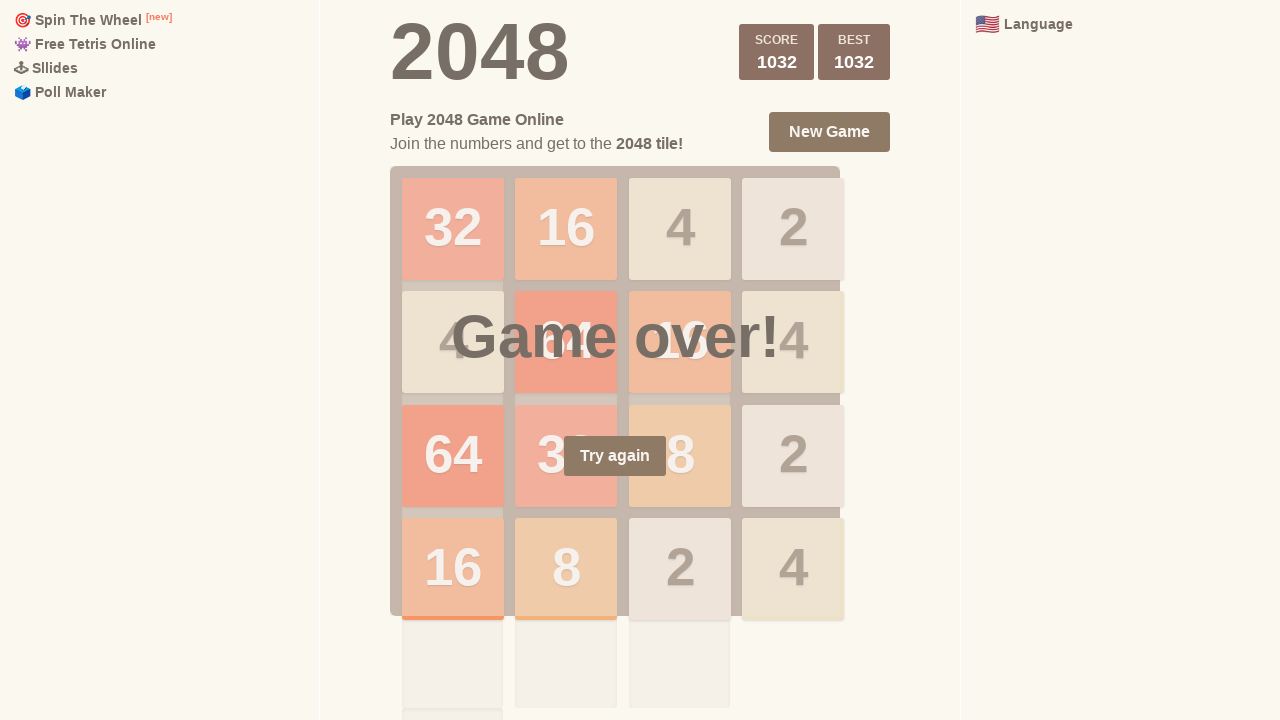

Round 47: Waited 200ms after ArrowDown
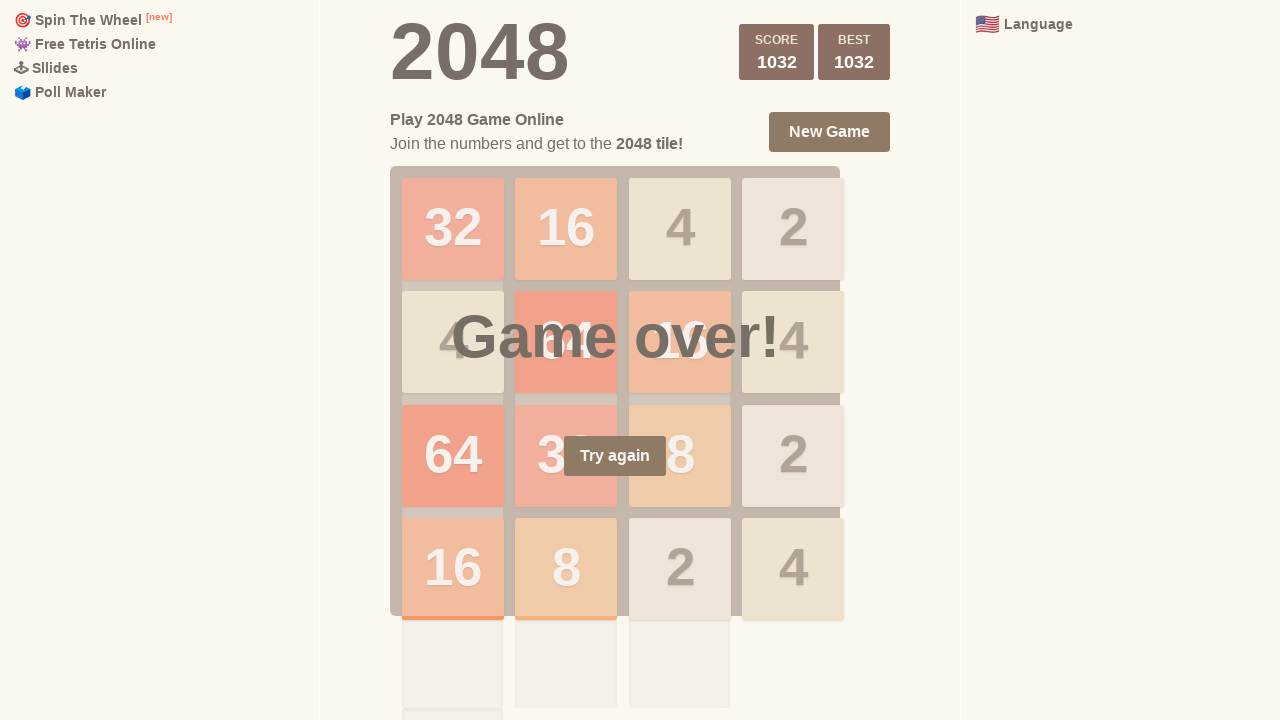

Round 47: Pressed ArrowLeft again
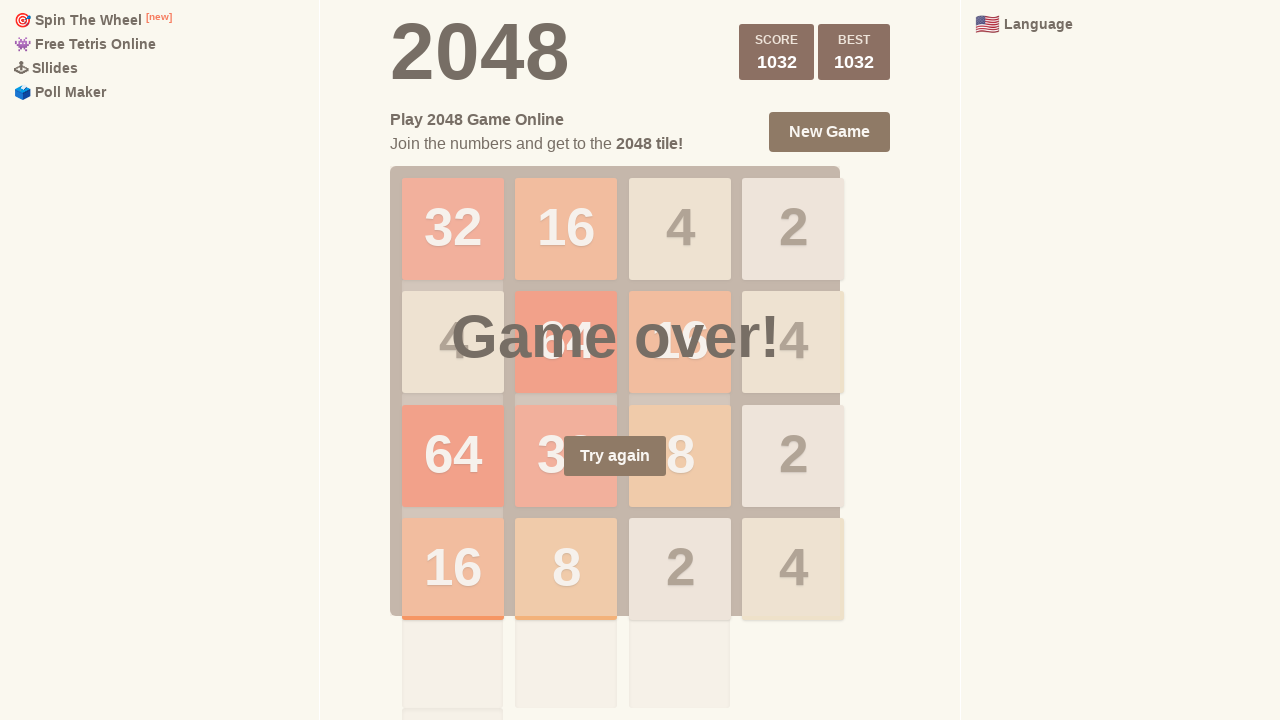

Round 47: Waited 200ms after second ArrowLeft
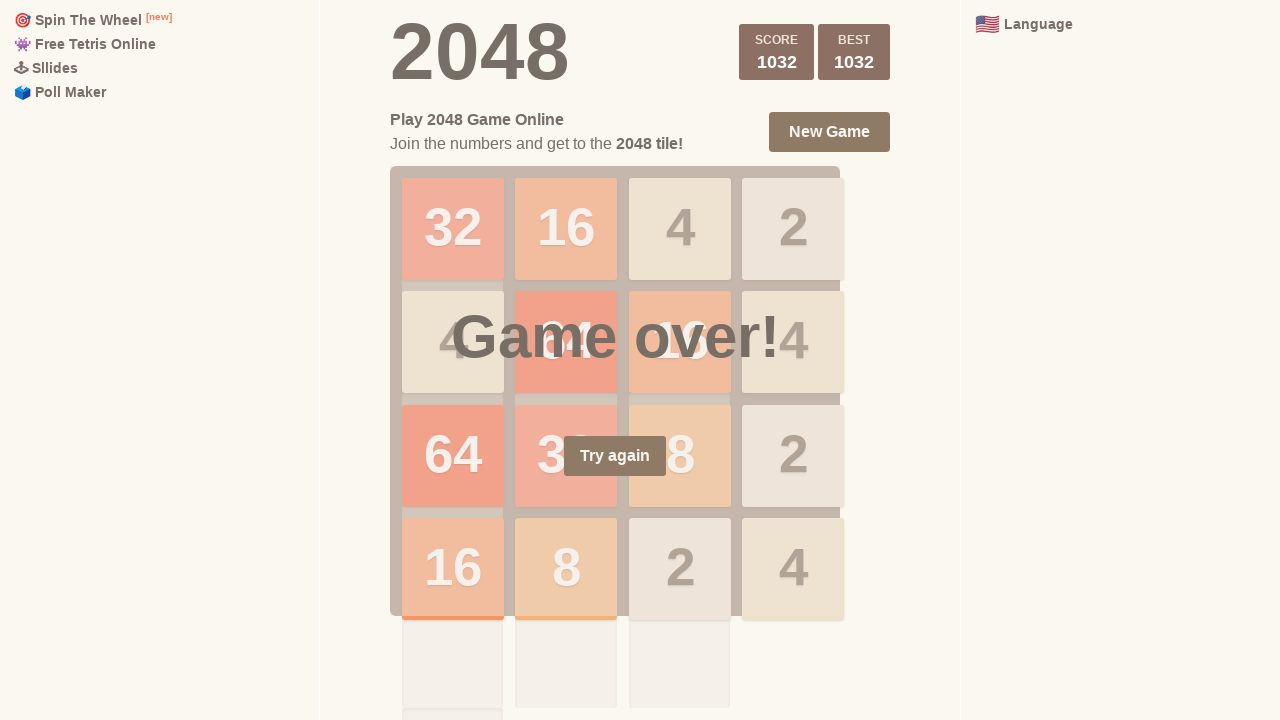

Round 48: Pressed ArrowUp
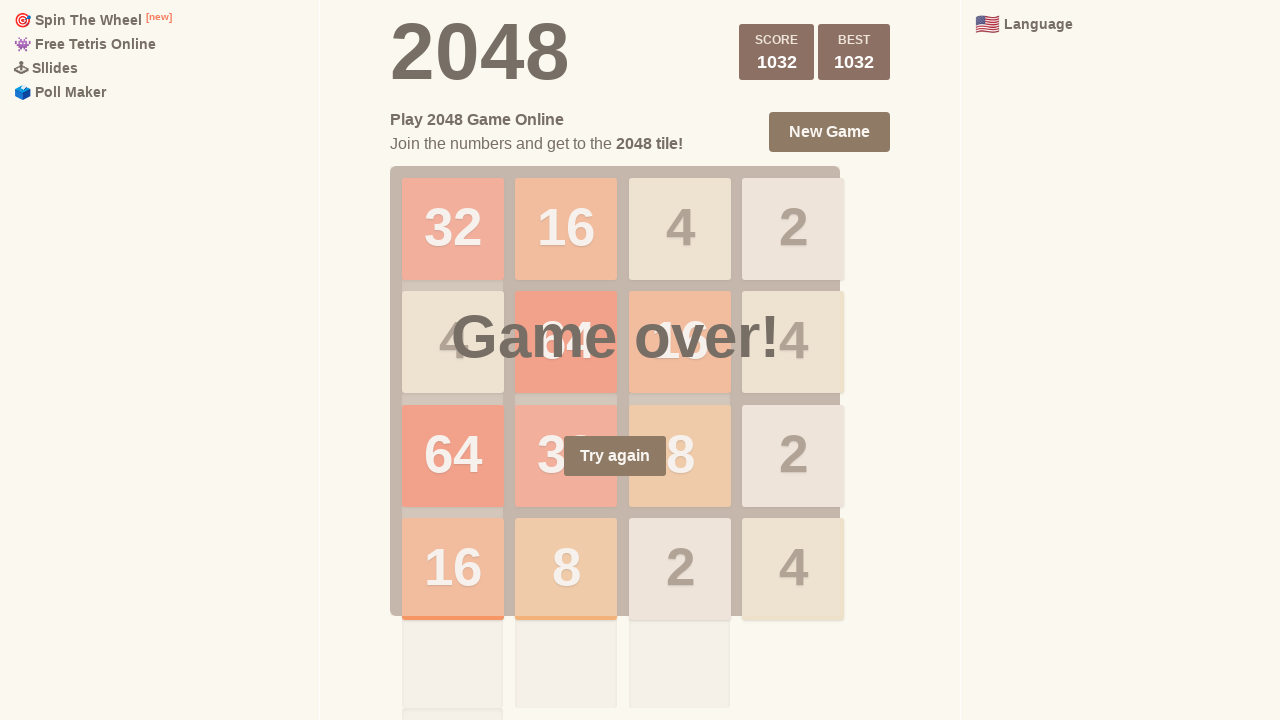

Round 48: Waited 200ms after ArrowUp
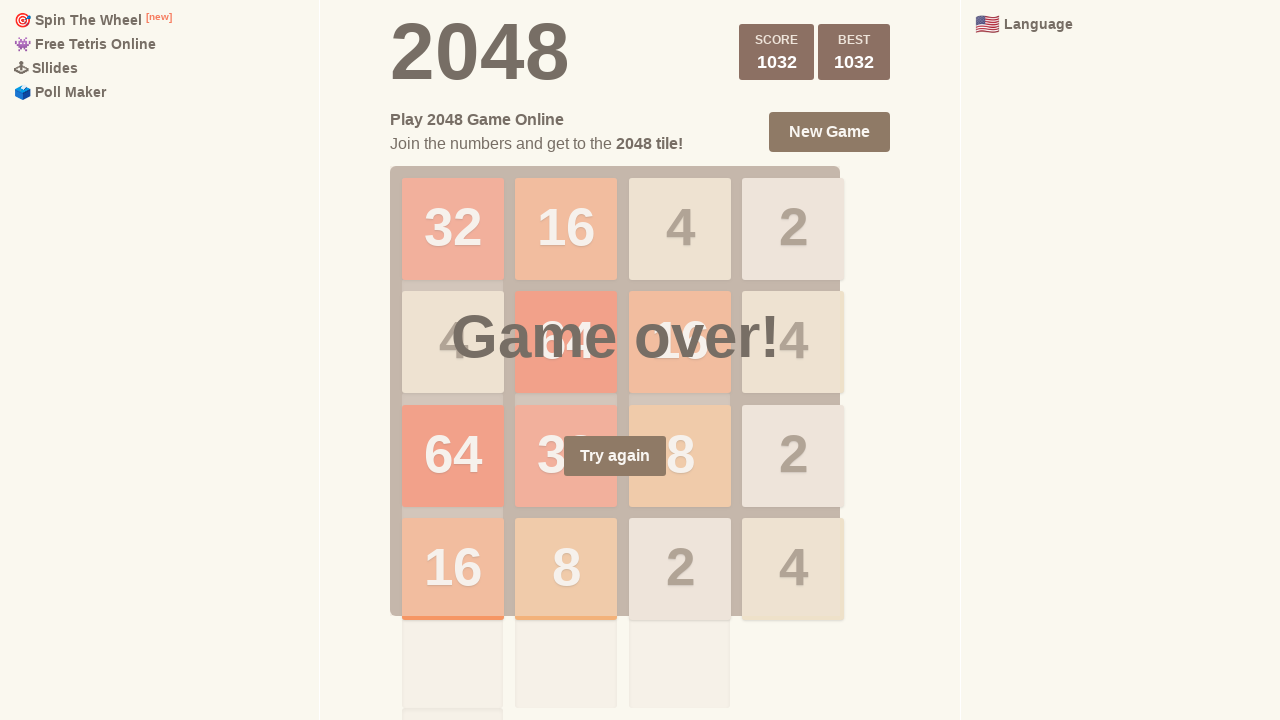

Round 48: Pressed ArrowLeft
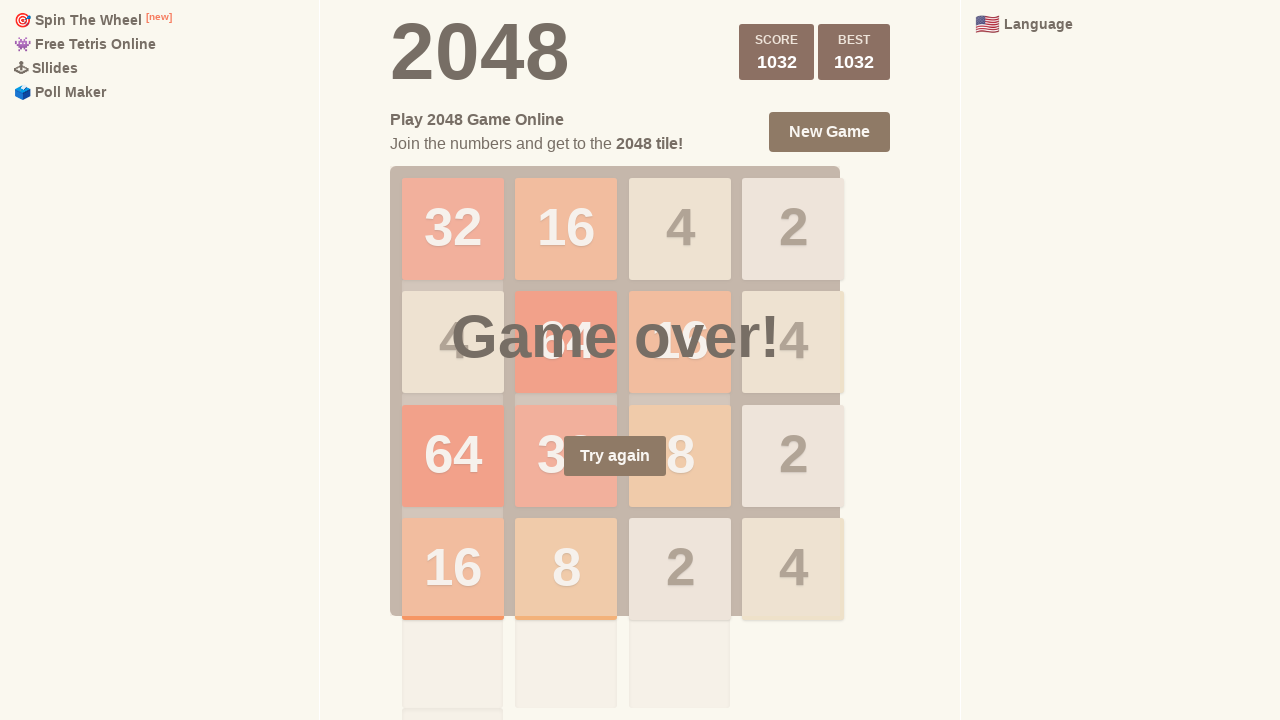

Round 48: Waited 200ms after ArrowLeft
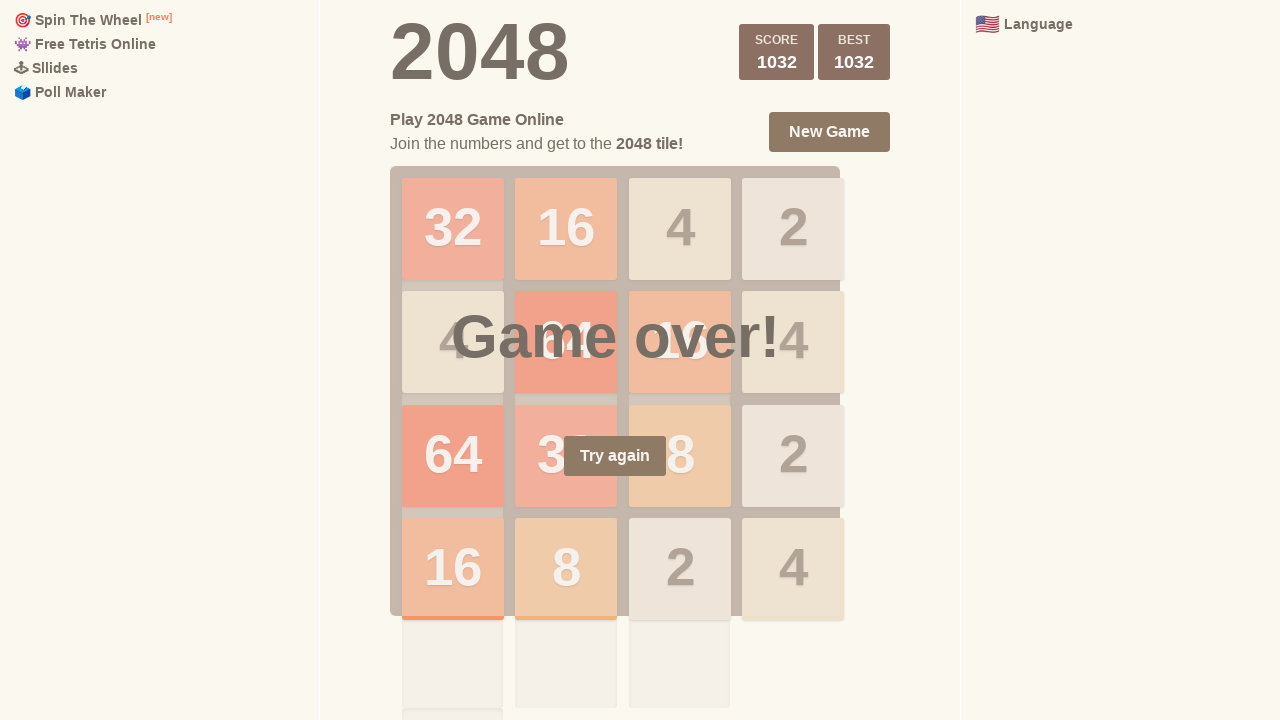

Round 48: Pressed ArrowDown
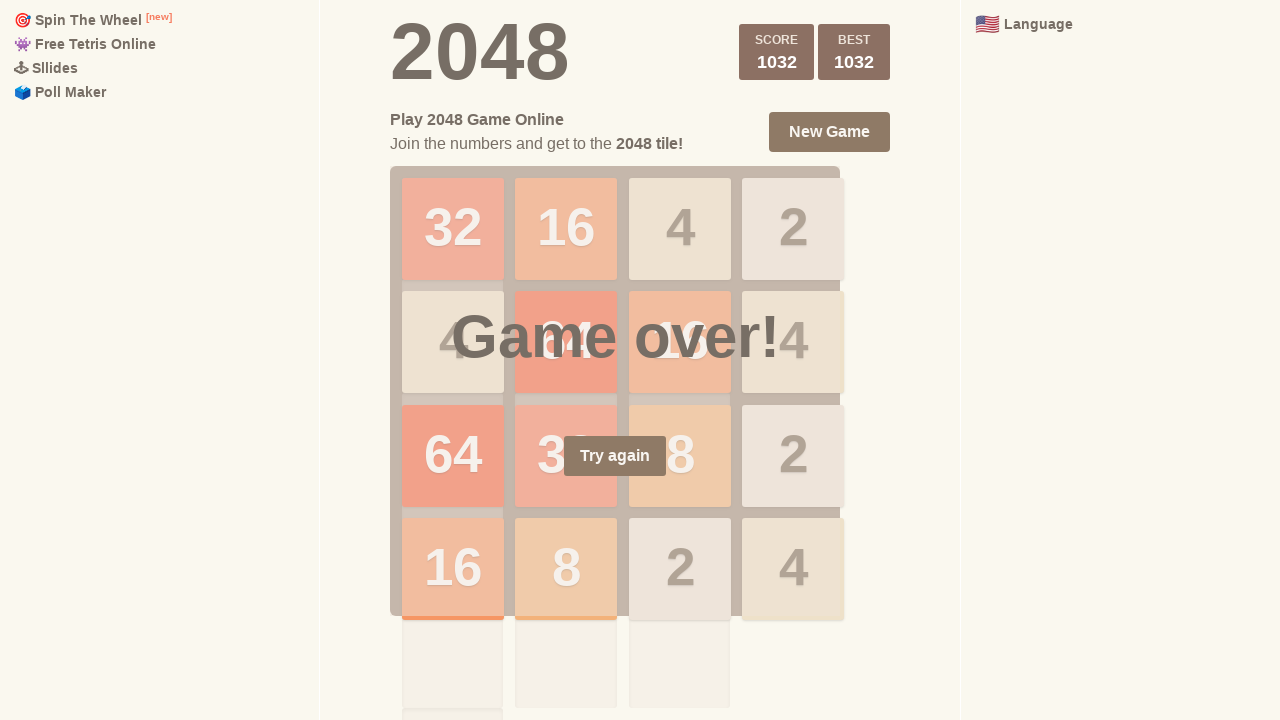

Round 48: Waited 200ms after ArrowDown
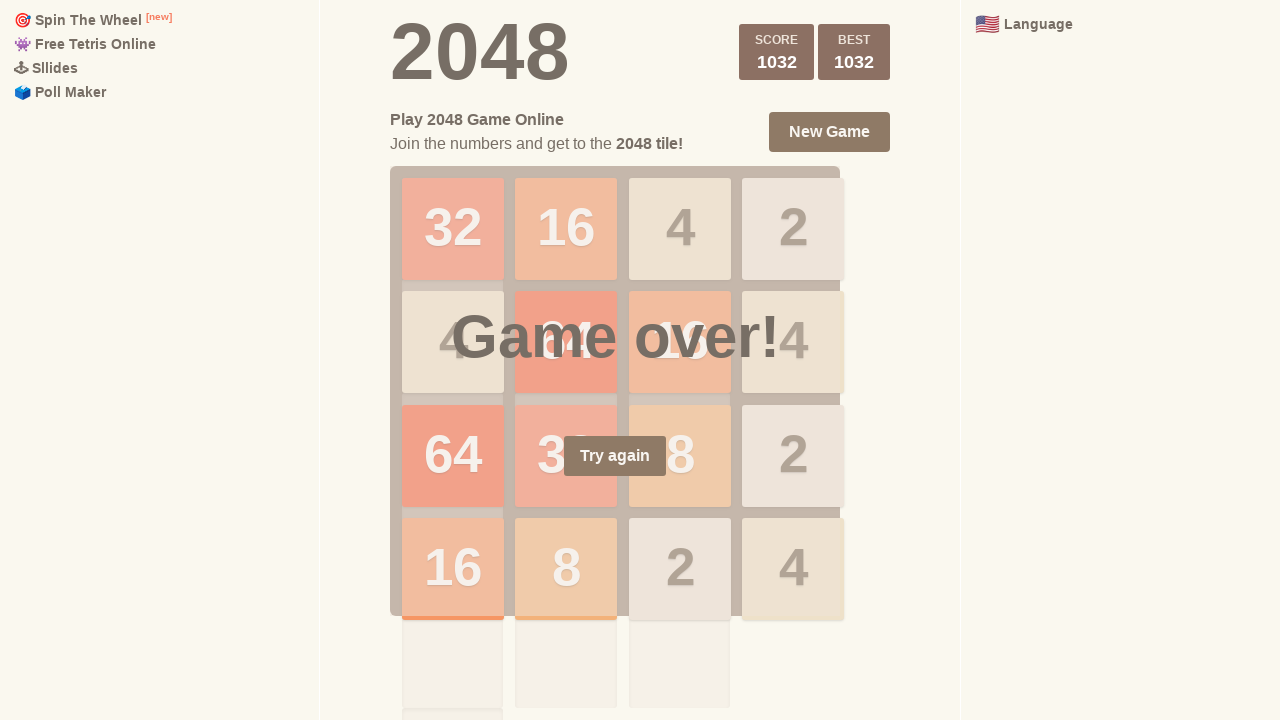

Round 48: Pressed ArrowLeft again
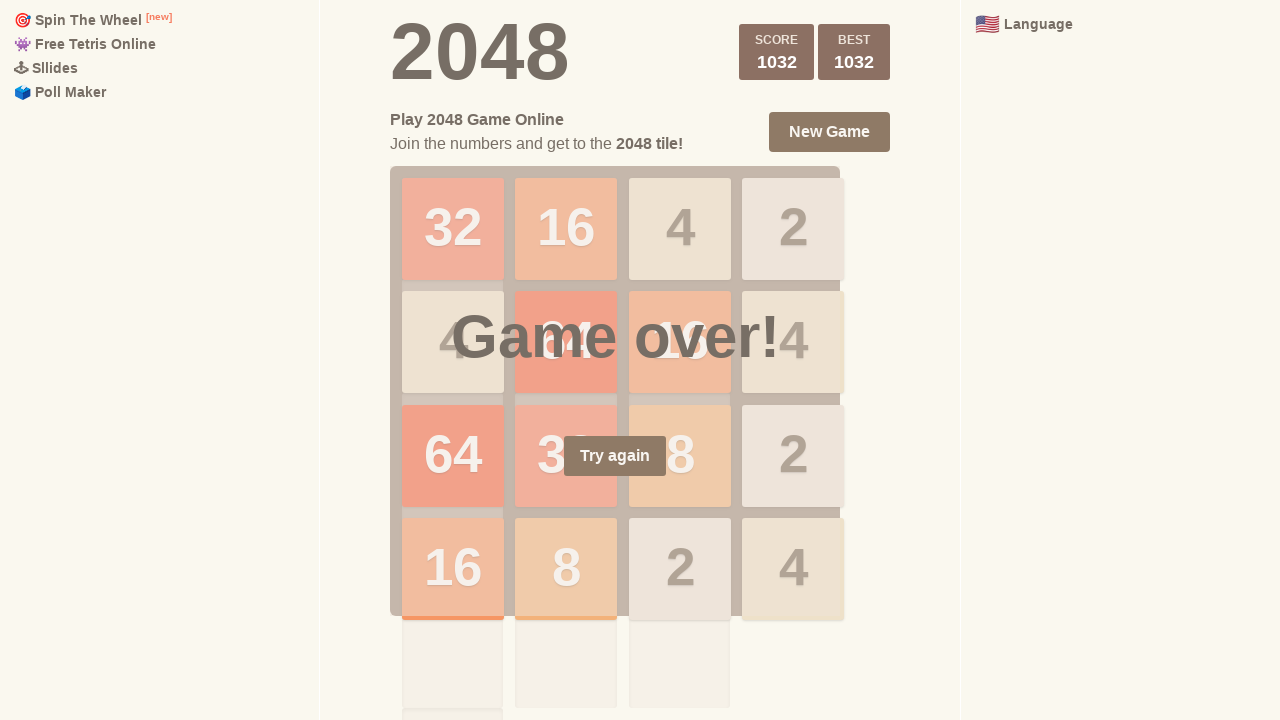

Round 48: Waited 200ms after second ArrowLeft
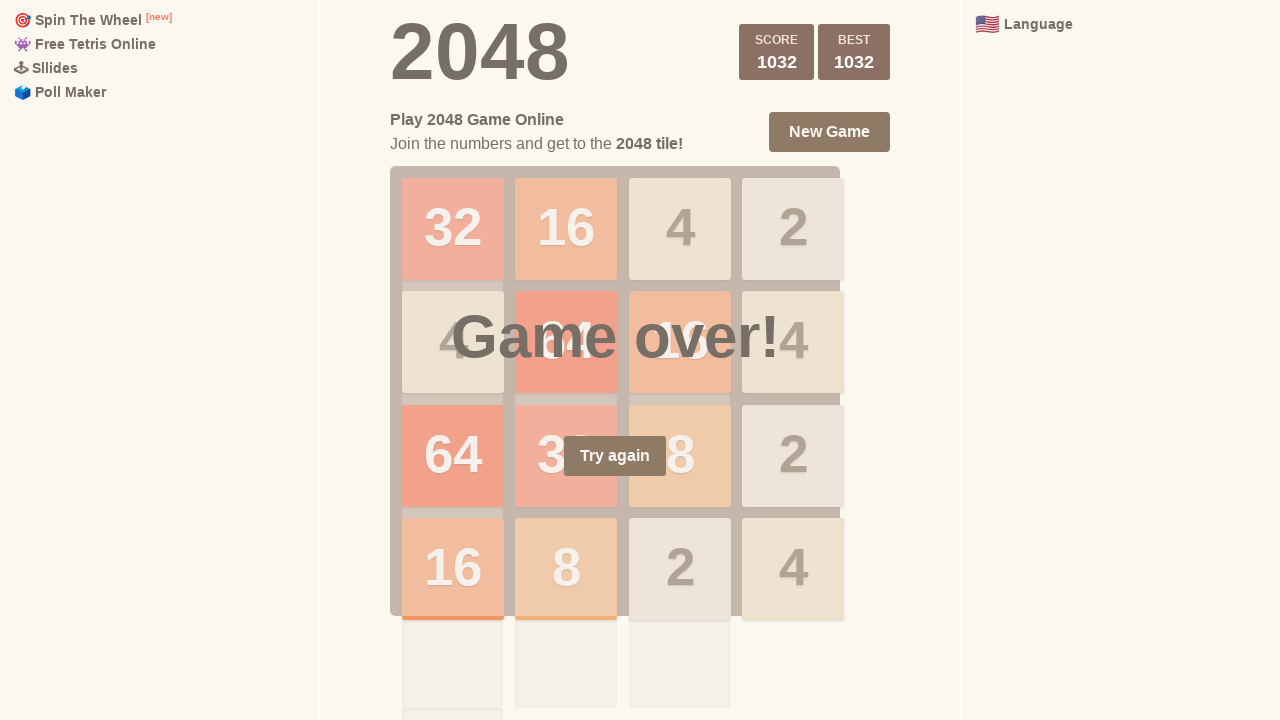

Round 49: Pressed ArrowUp
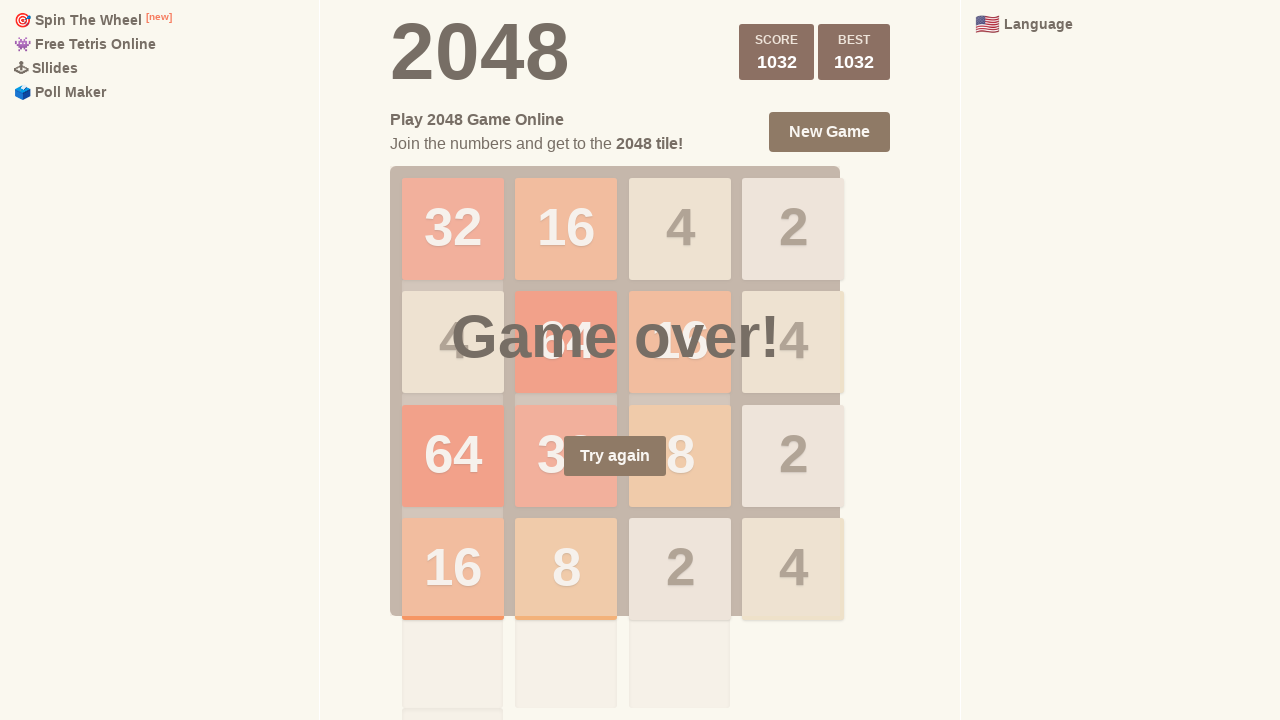

Round 49: Waited 200ms after ArrowUp
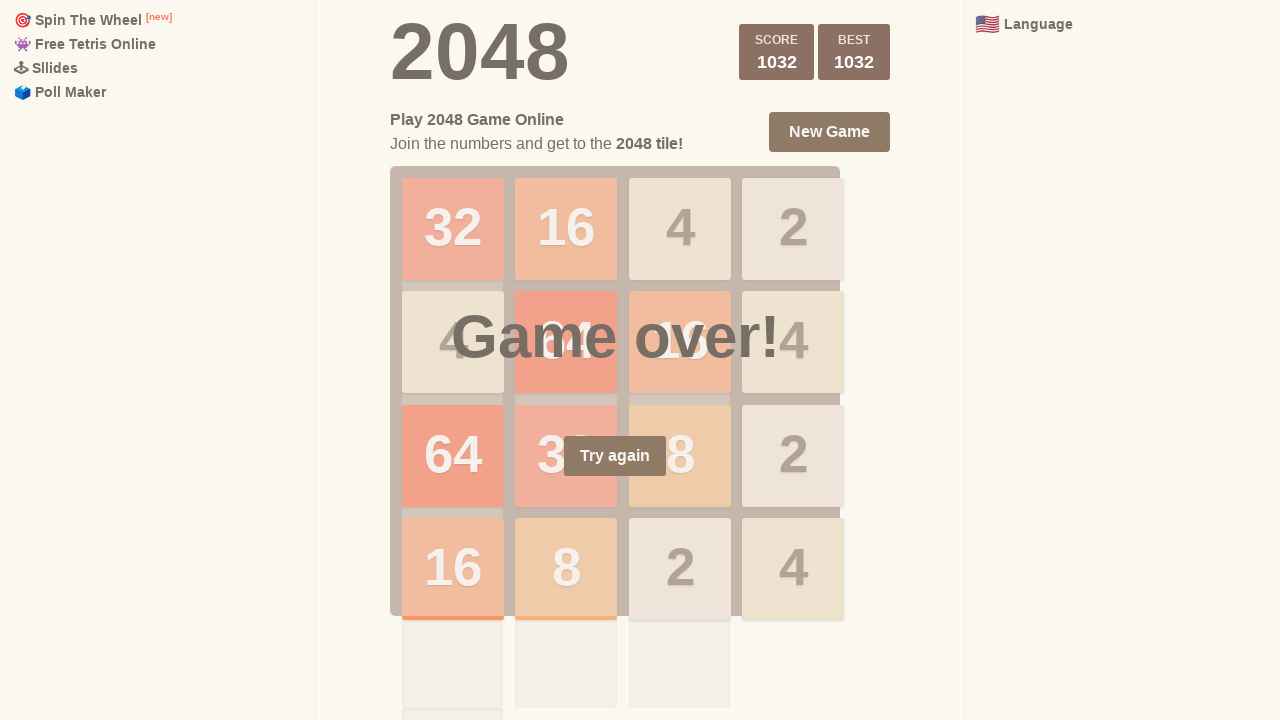

Round 49: Pressed ArrowLeft
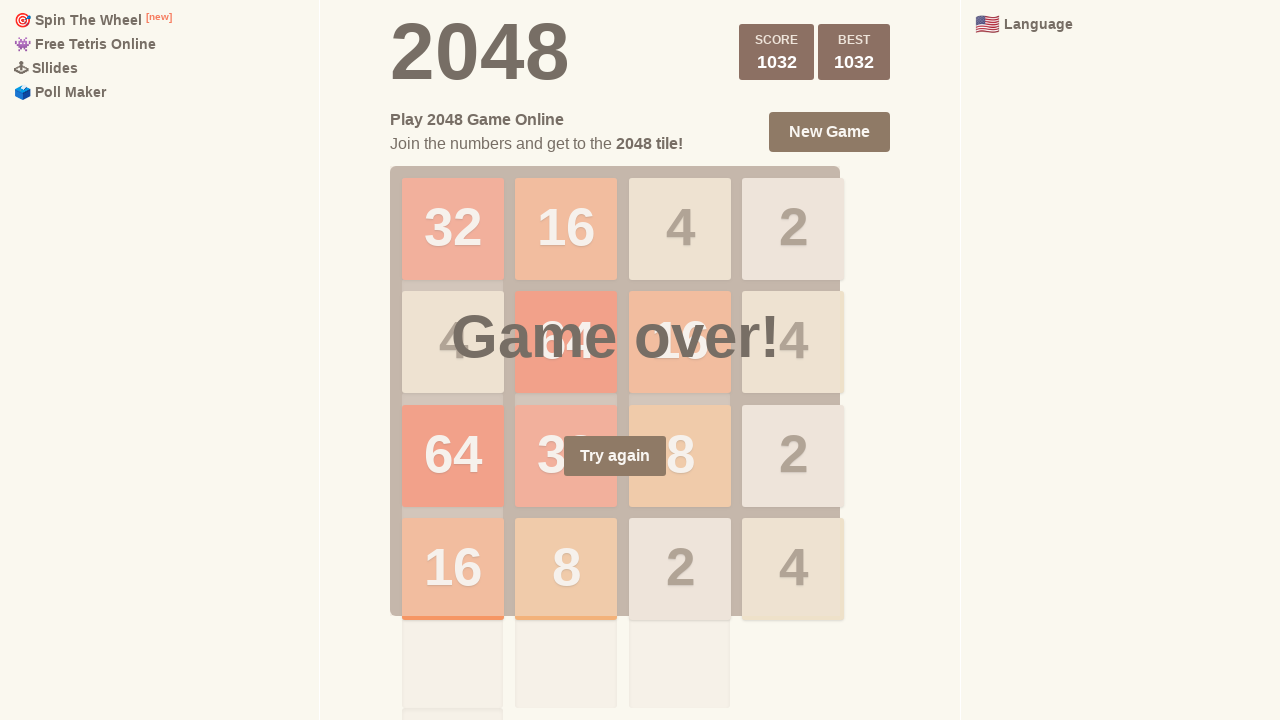

Round 49: Waited 200ms after ArrowLeft
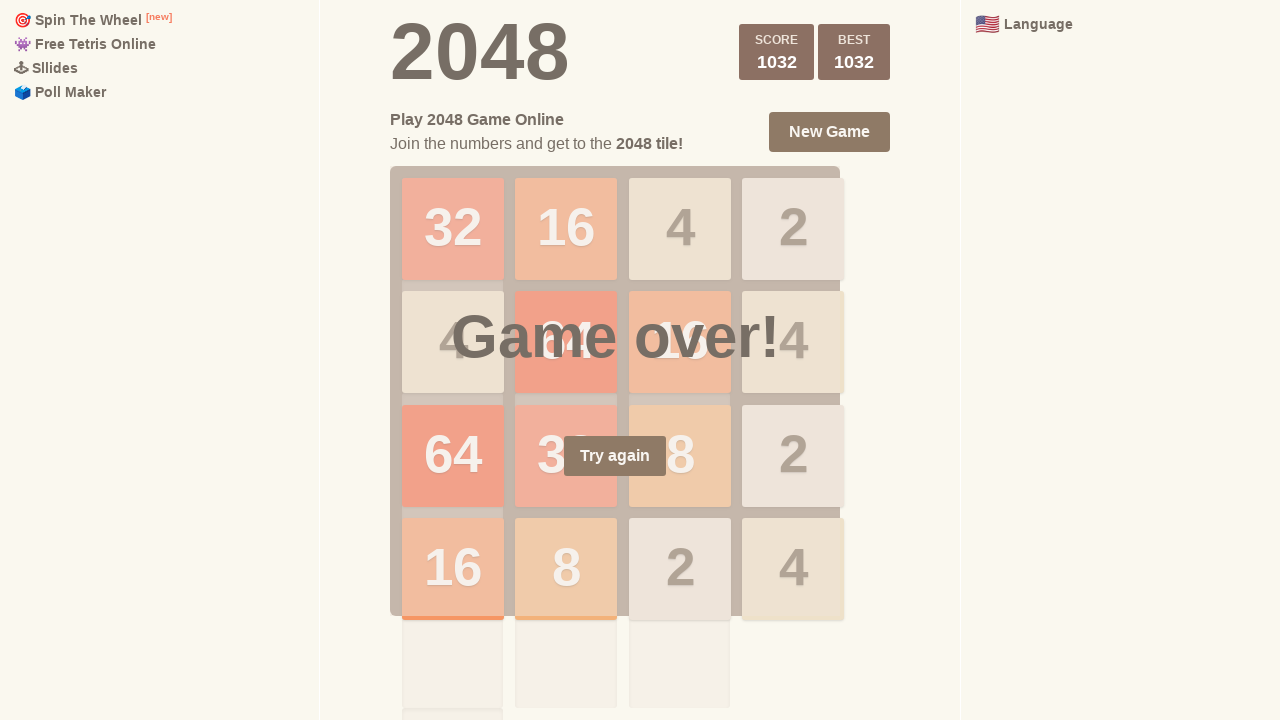

Round 49: Pressed ArrowDown
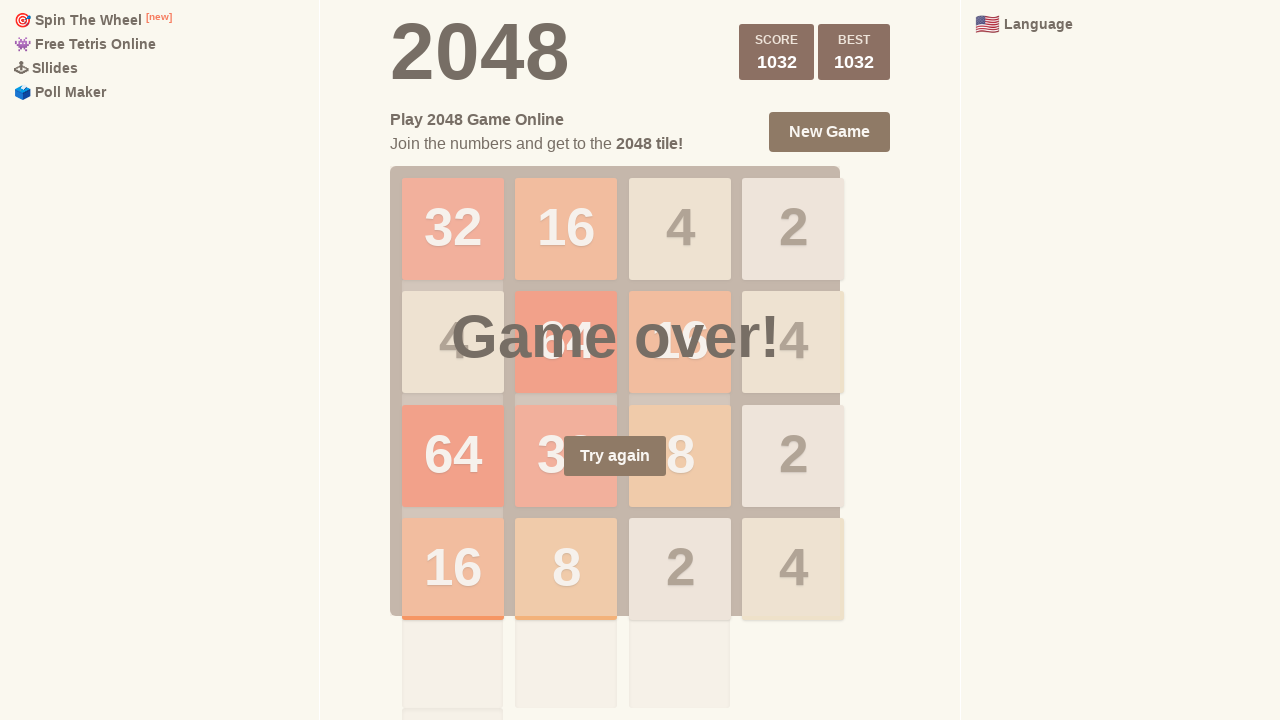

Round 49: Waited 200ms after ArrowDown
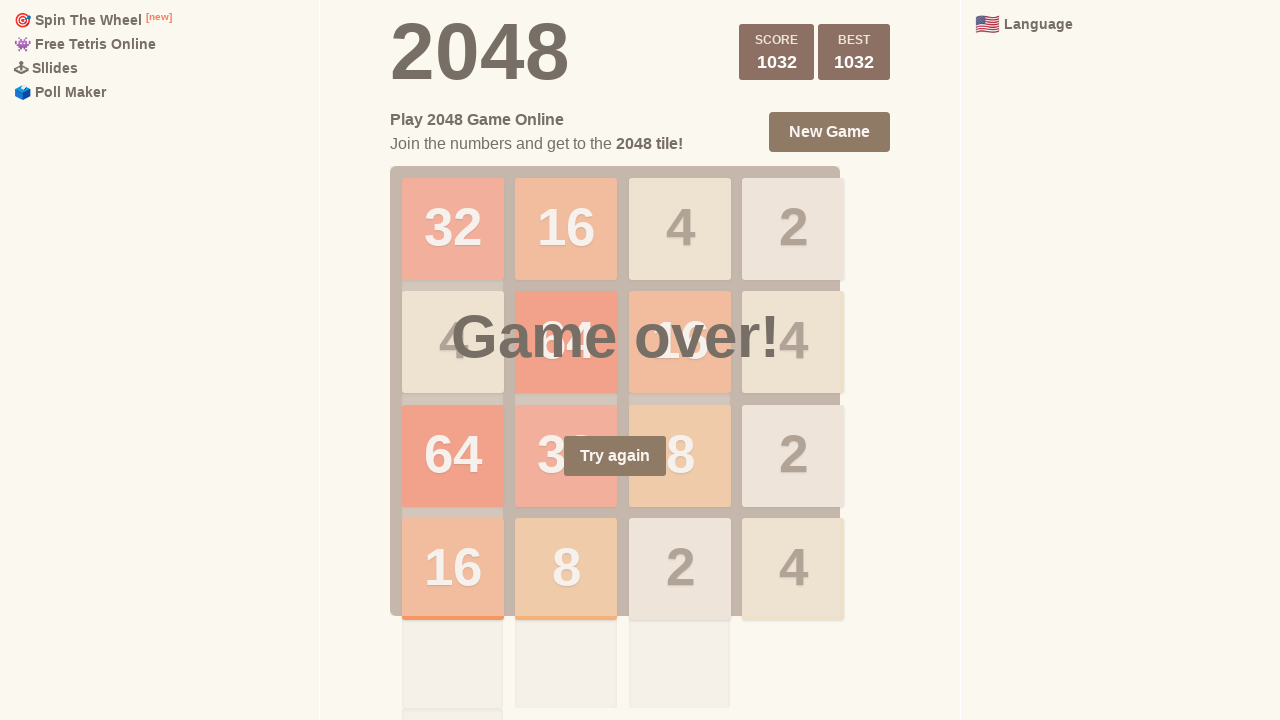

Round 49: Pressed ArrowLeft again
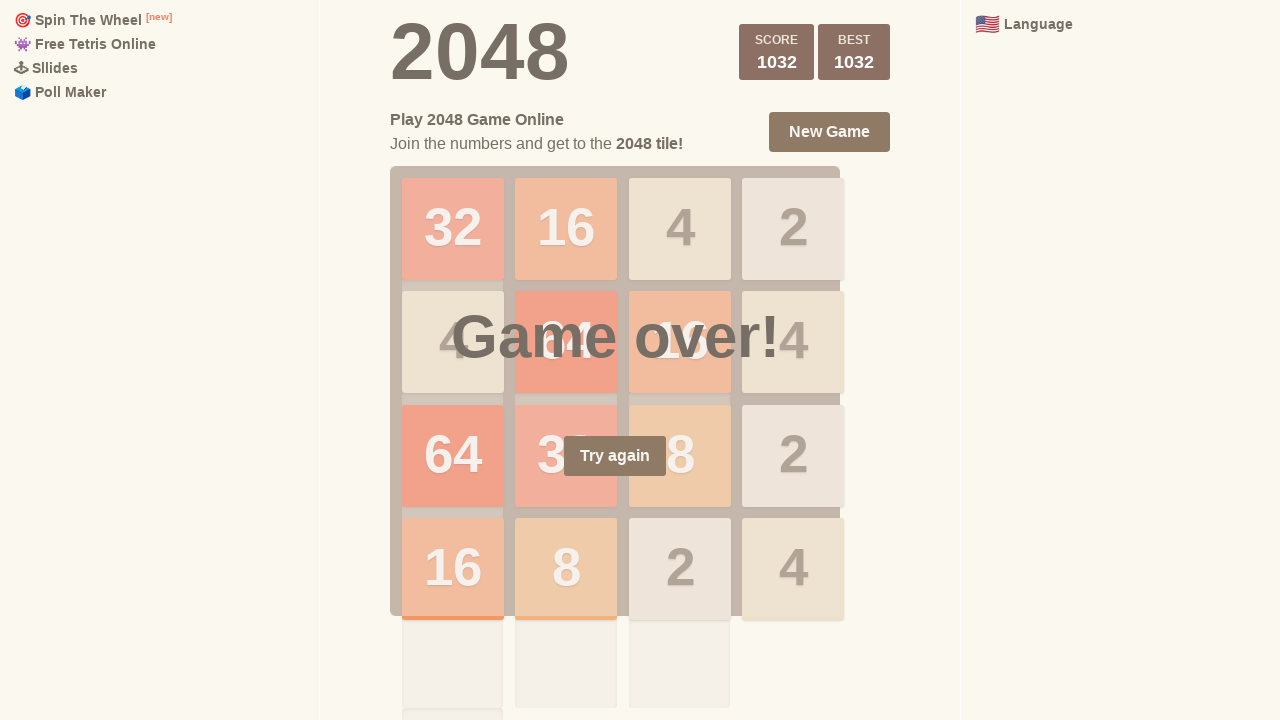

Round 49: Waited 200ms after second ArrowLeft
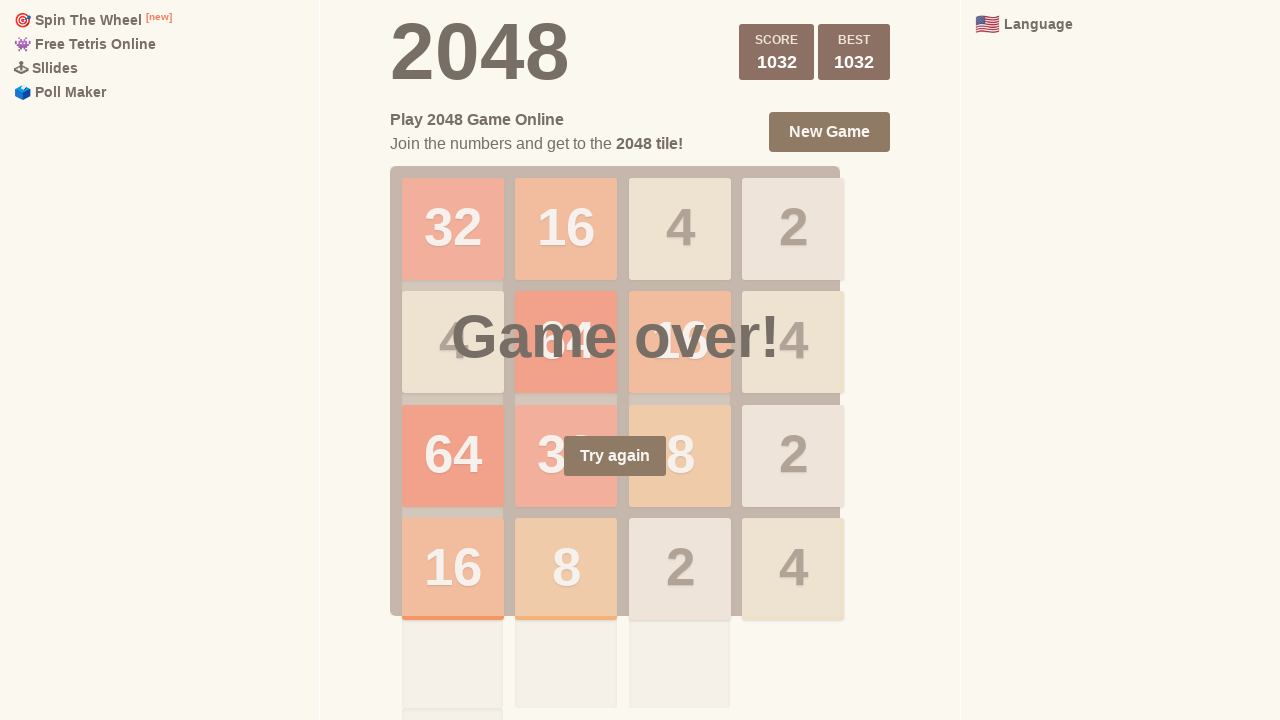

Round 50: Pressed ArrowUp
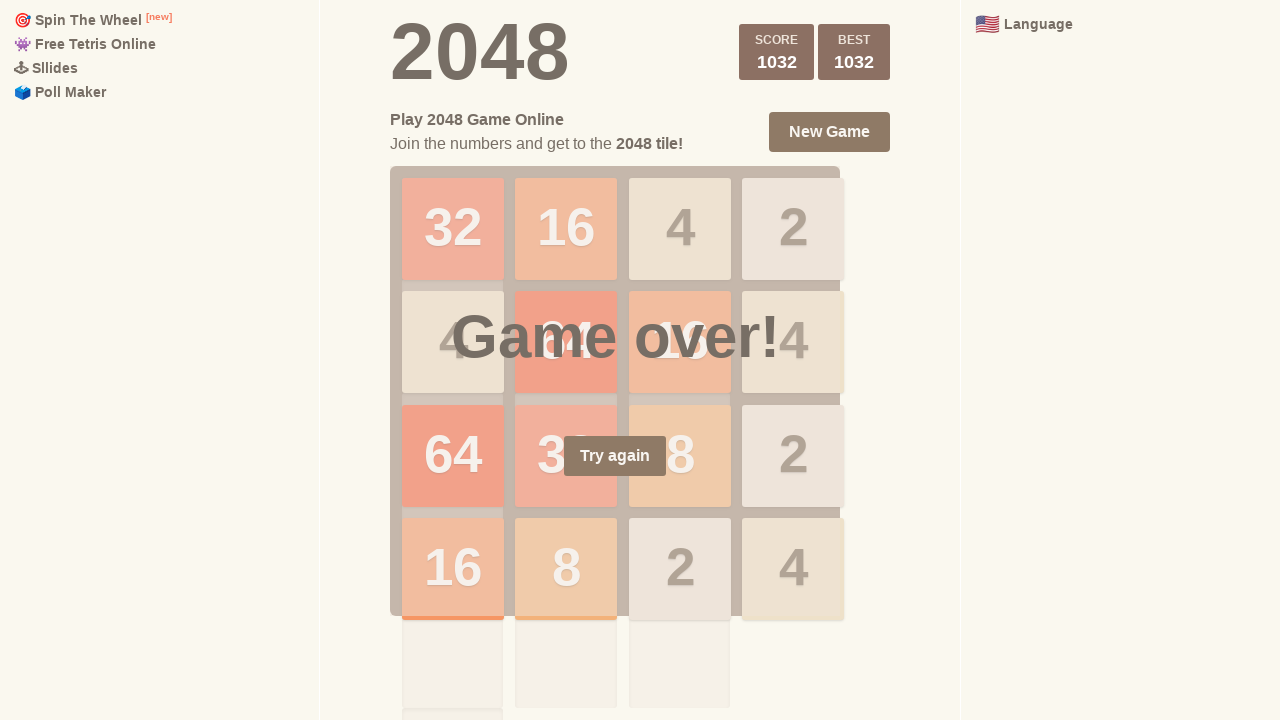

Round 50: Waited 200ms after ArrowUp
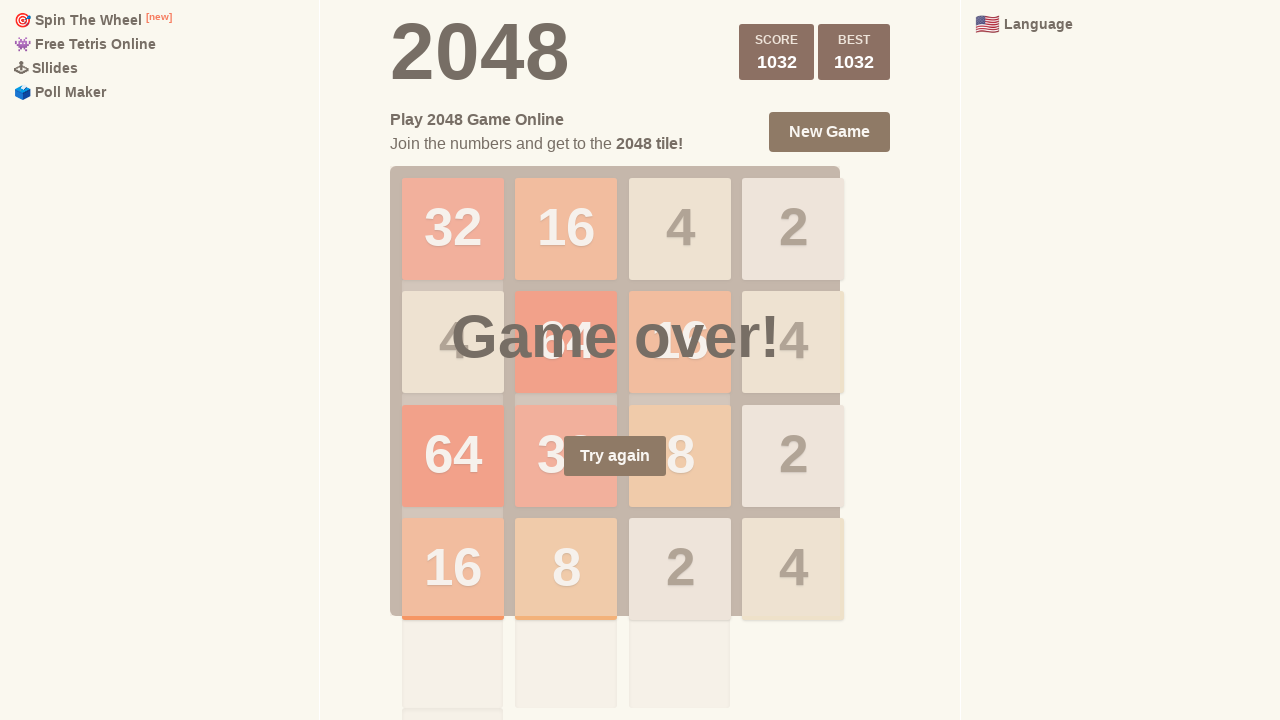

Round 50: Pressed ArrowLeft
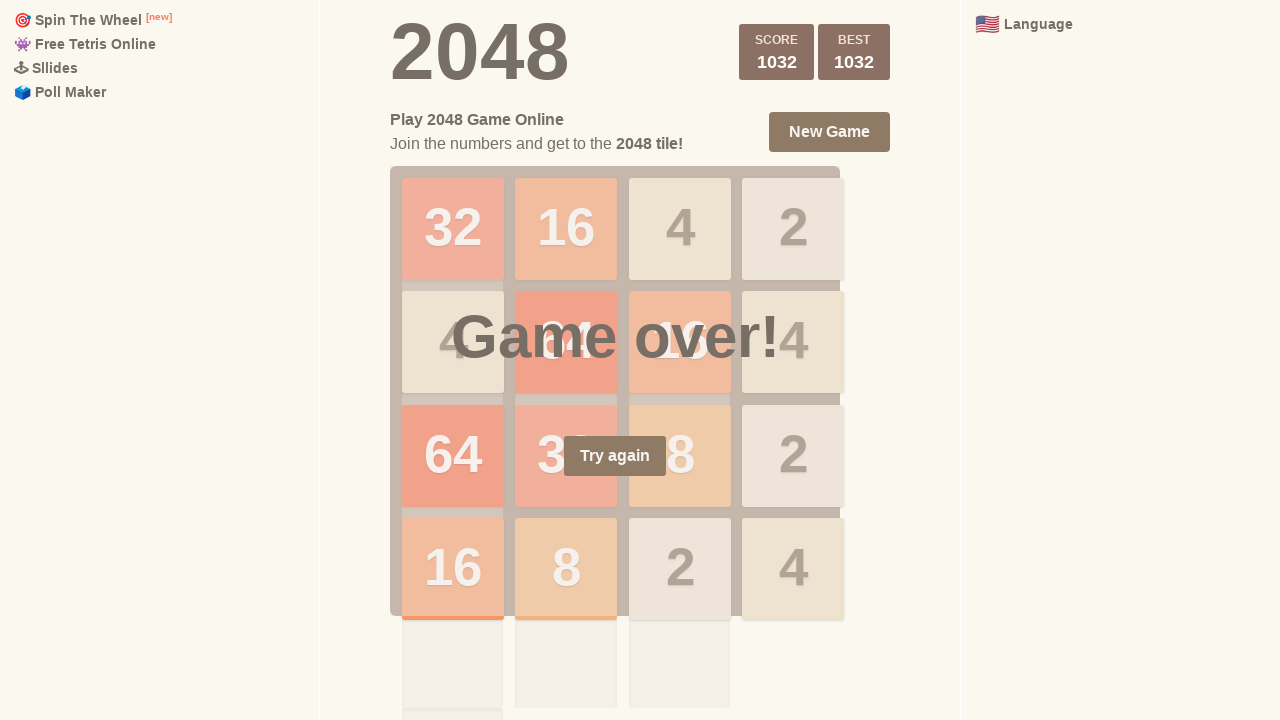

Round 50: Waited 200ms after ArrowLeft
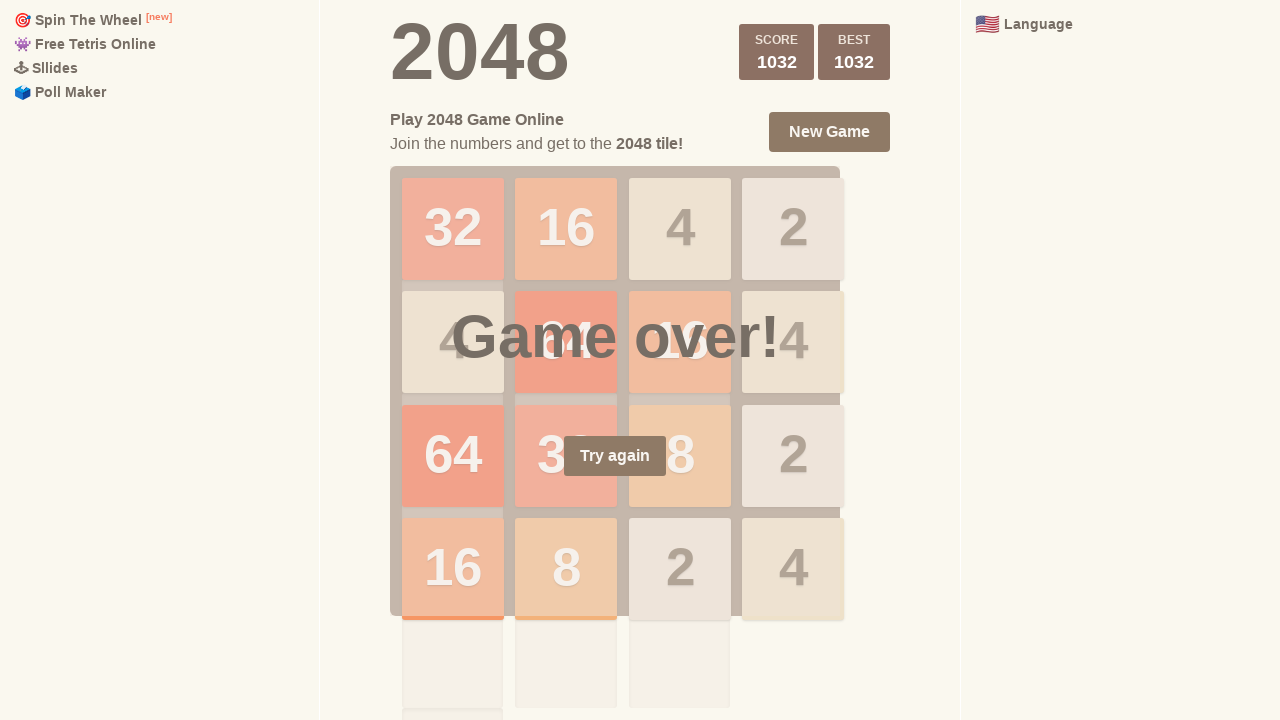

Round 50: Pressed ArrowDown
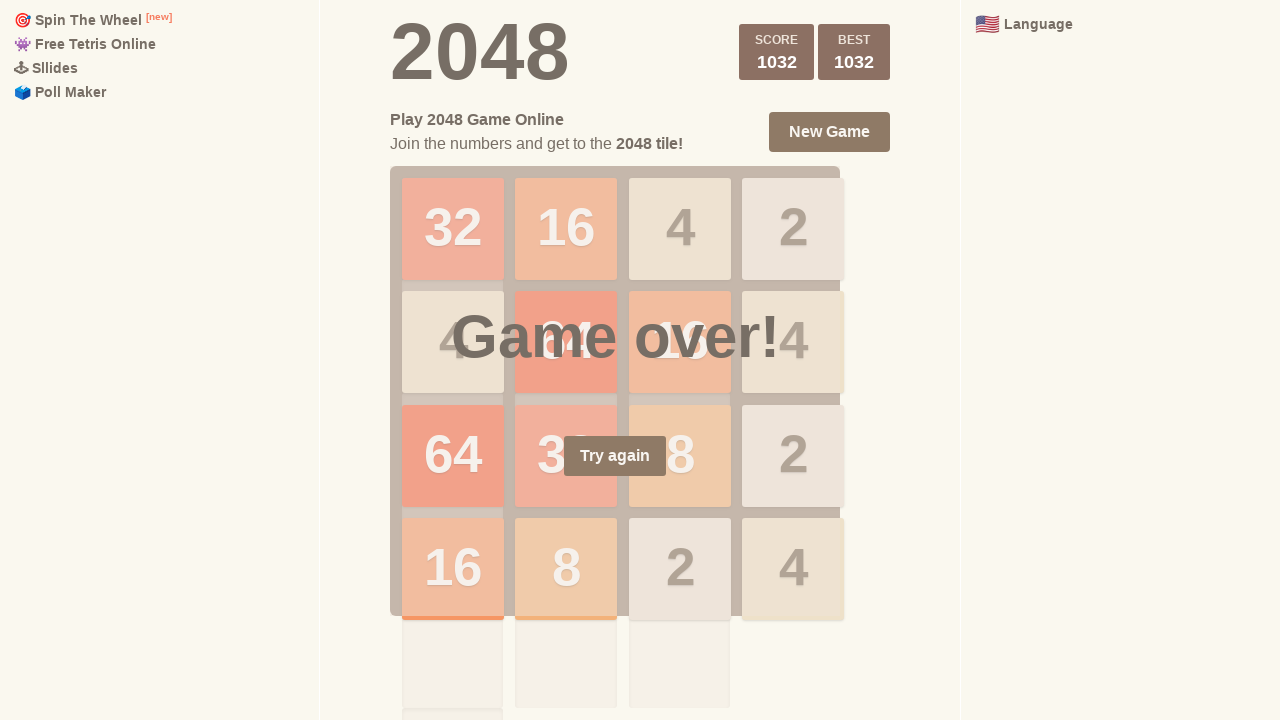

Round 50: Waited 200ms after ArrowDown
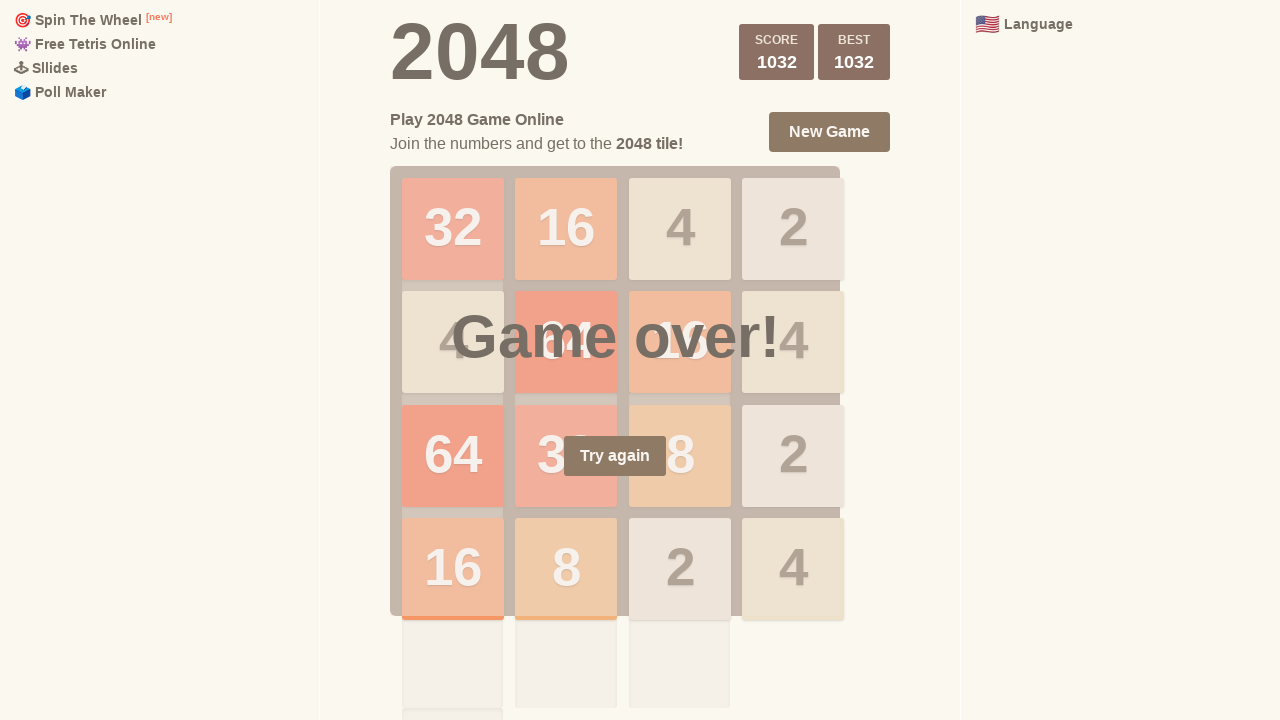

Round 50: Pressed ArrowLeft again
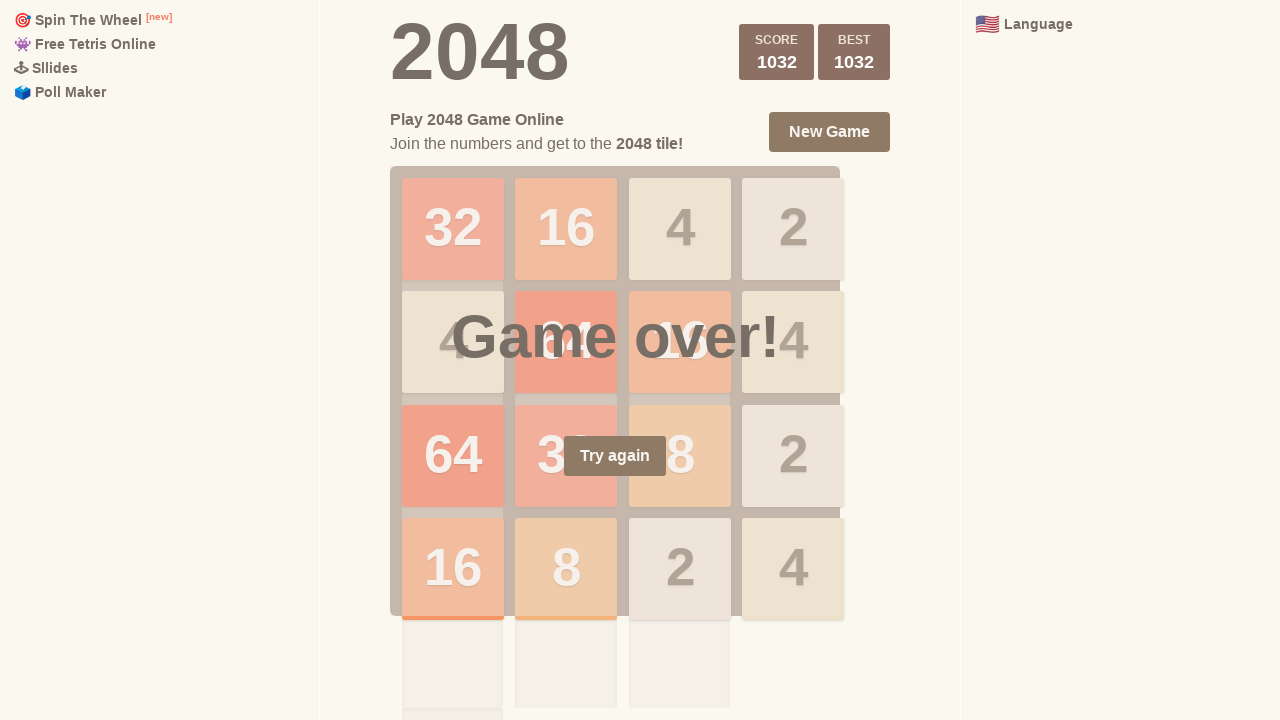

Round 50: Waited 200ms after second ArrowLeft
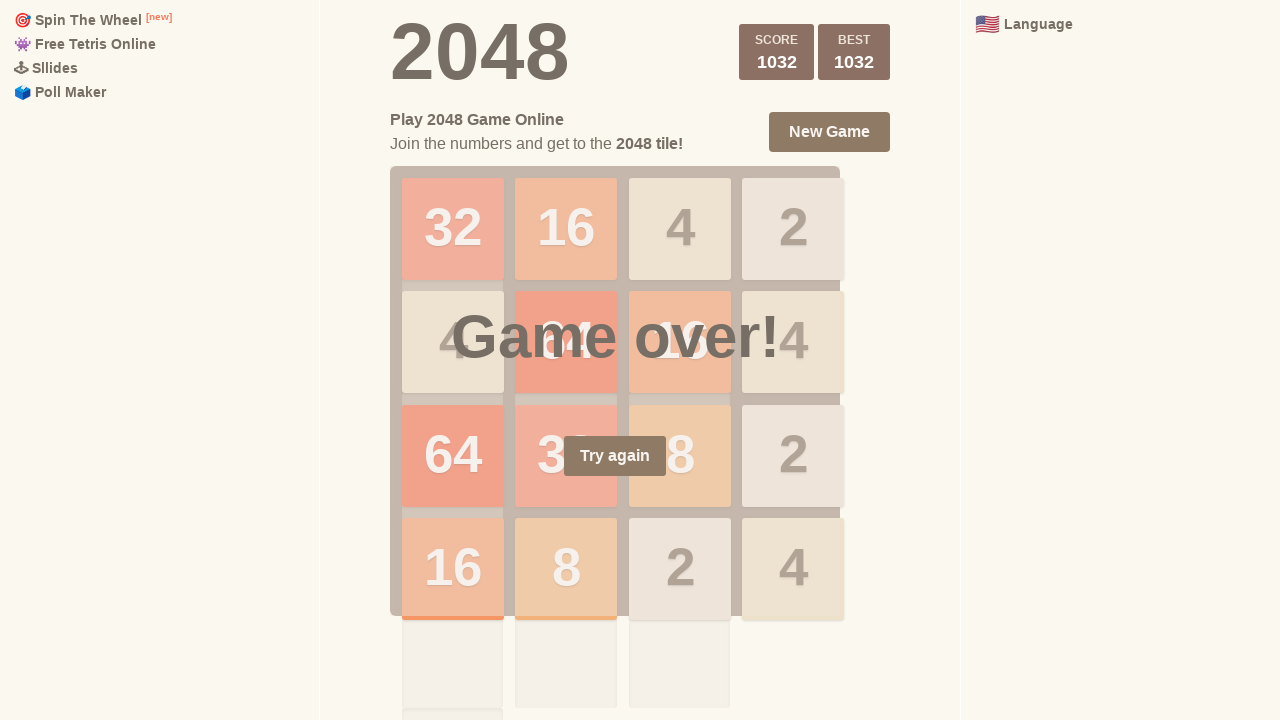

Game tiles still present - game is playable or ended
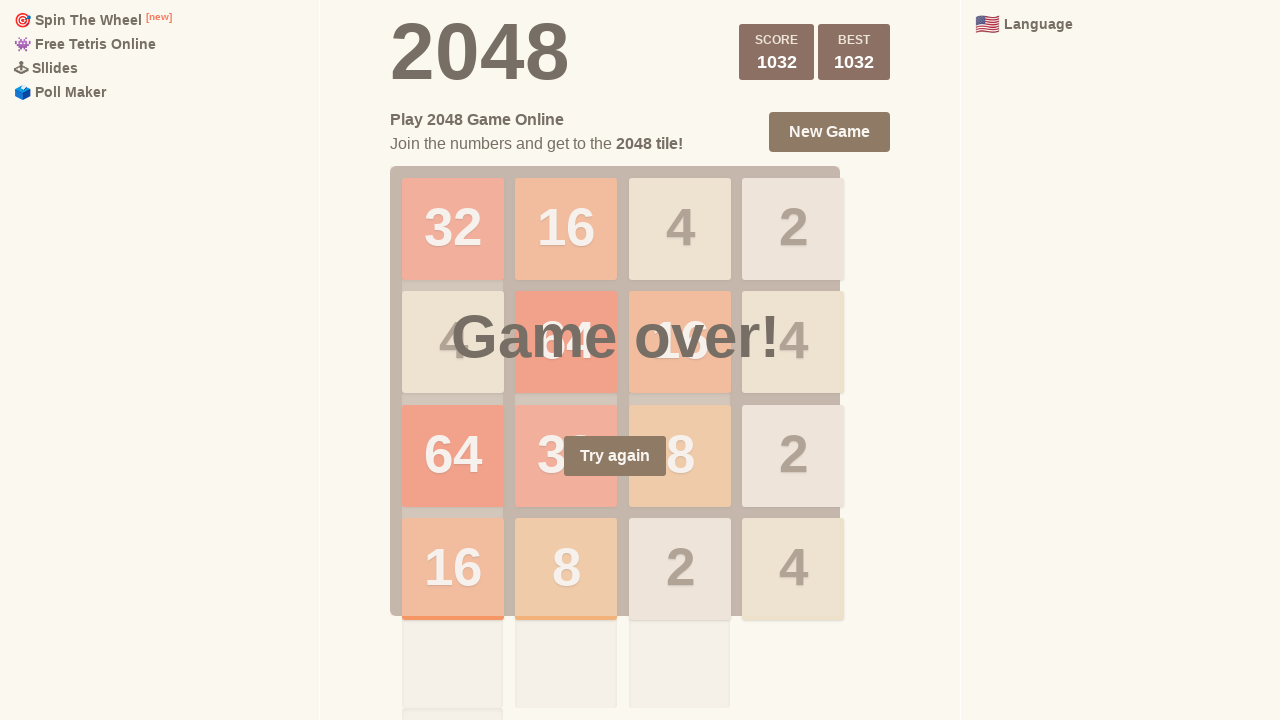

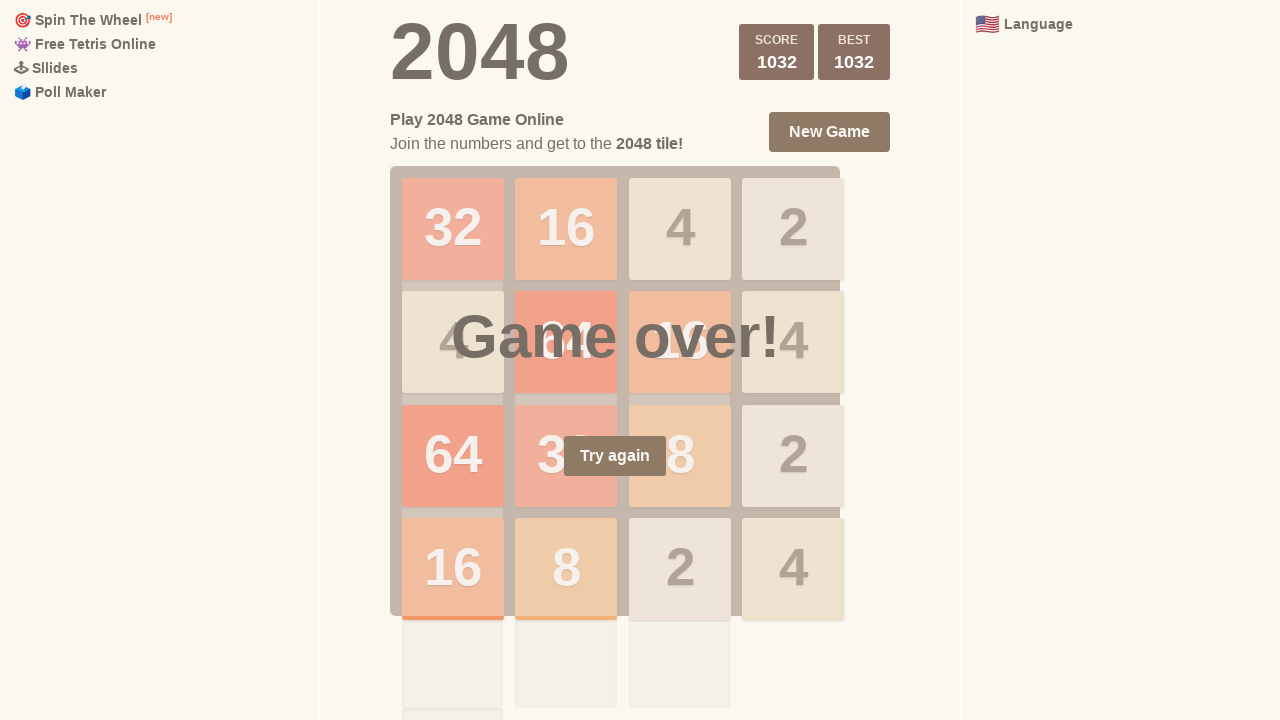